Navigates to a Super Mario browser game, clicks to focus the game, and sends keyboard inputs to play the game by pressing various arrow keys and action keys in a loop.

Starting URL: https://supermarioplay.com/fullscreen

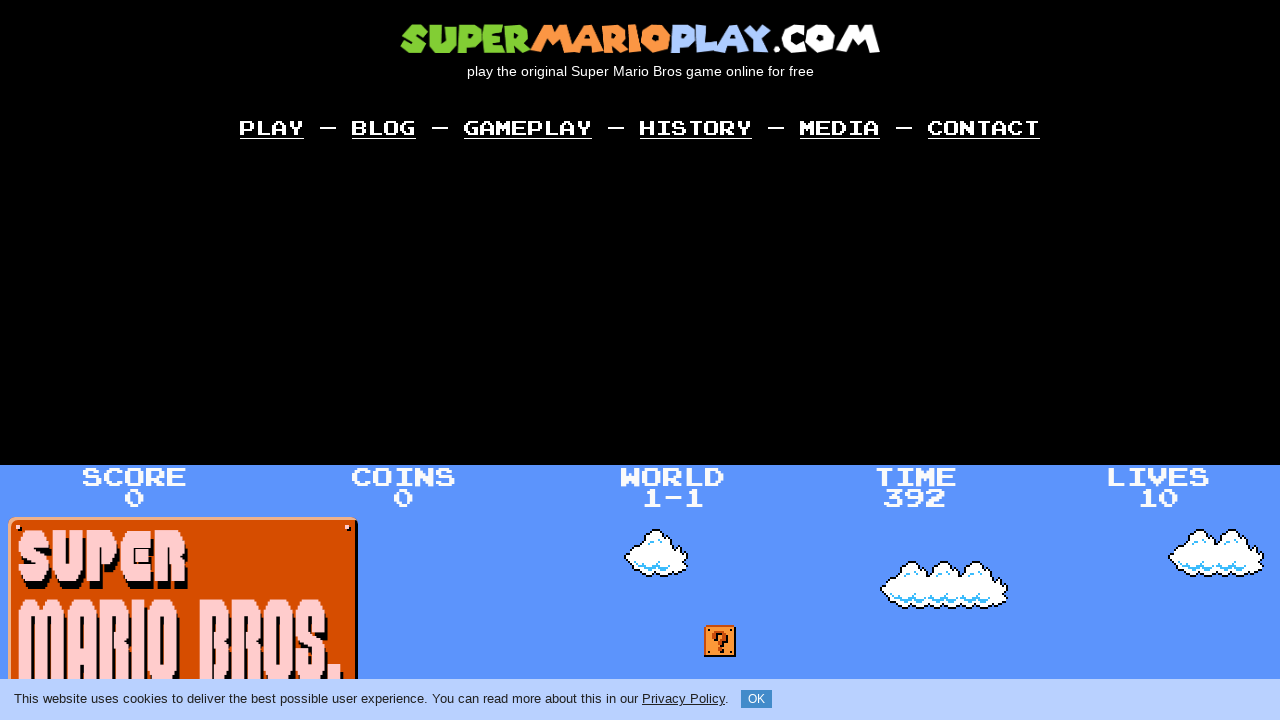

Clicked on game body to focus the game at (640, 360) on body
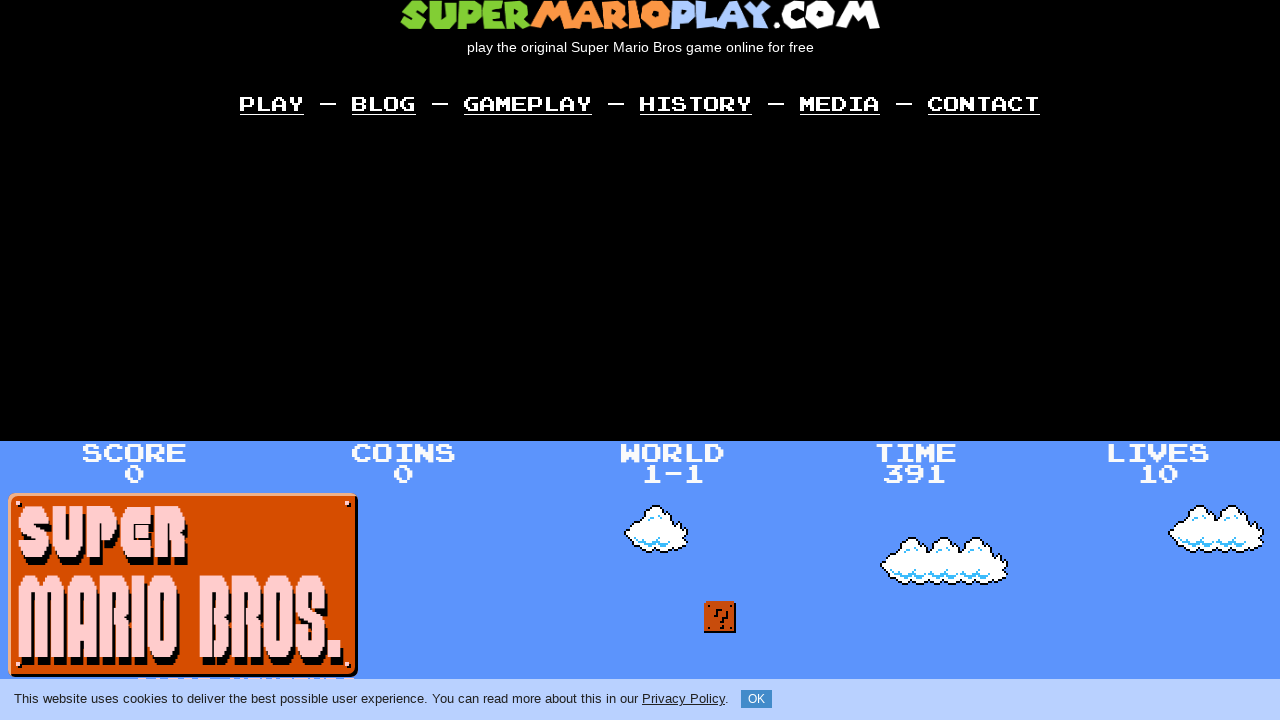

Waited for game to load
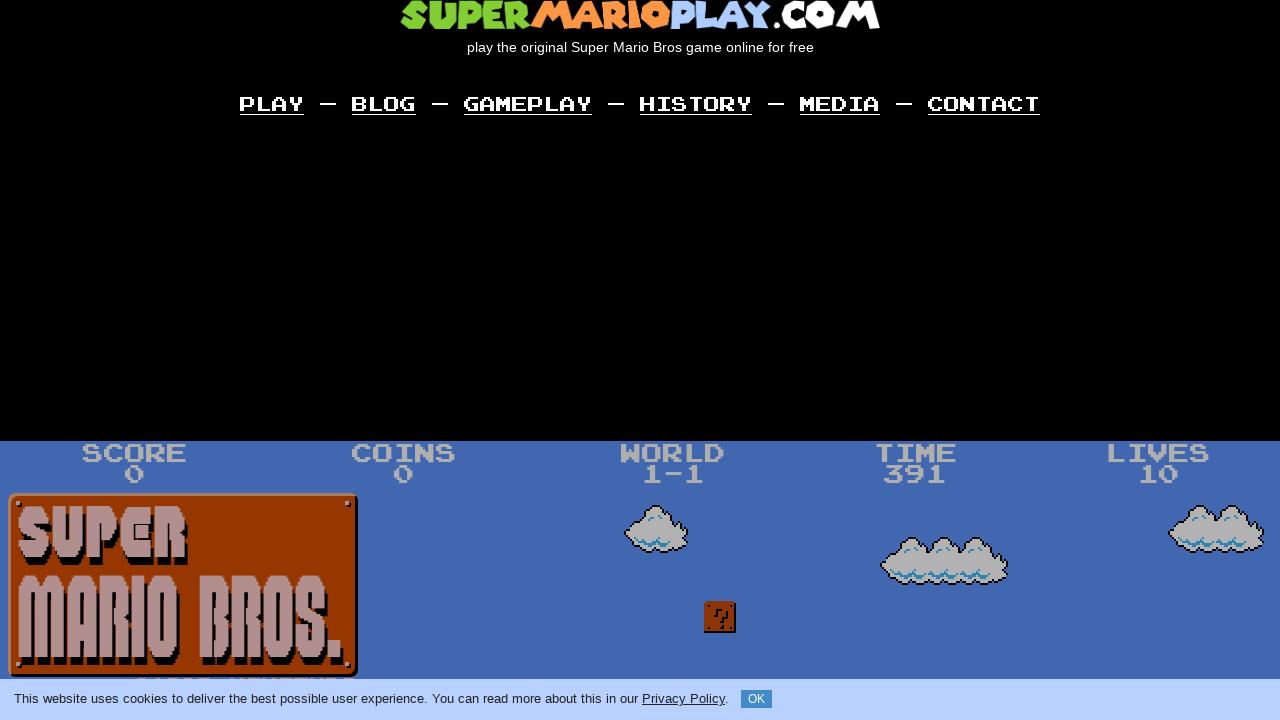

Pressed down key: ArrowRight
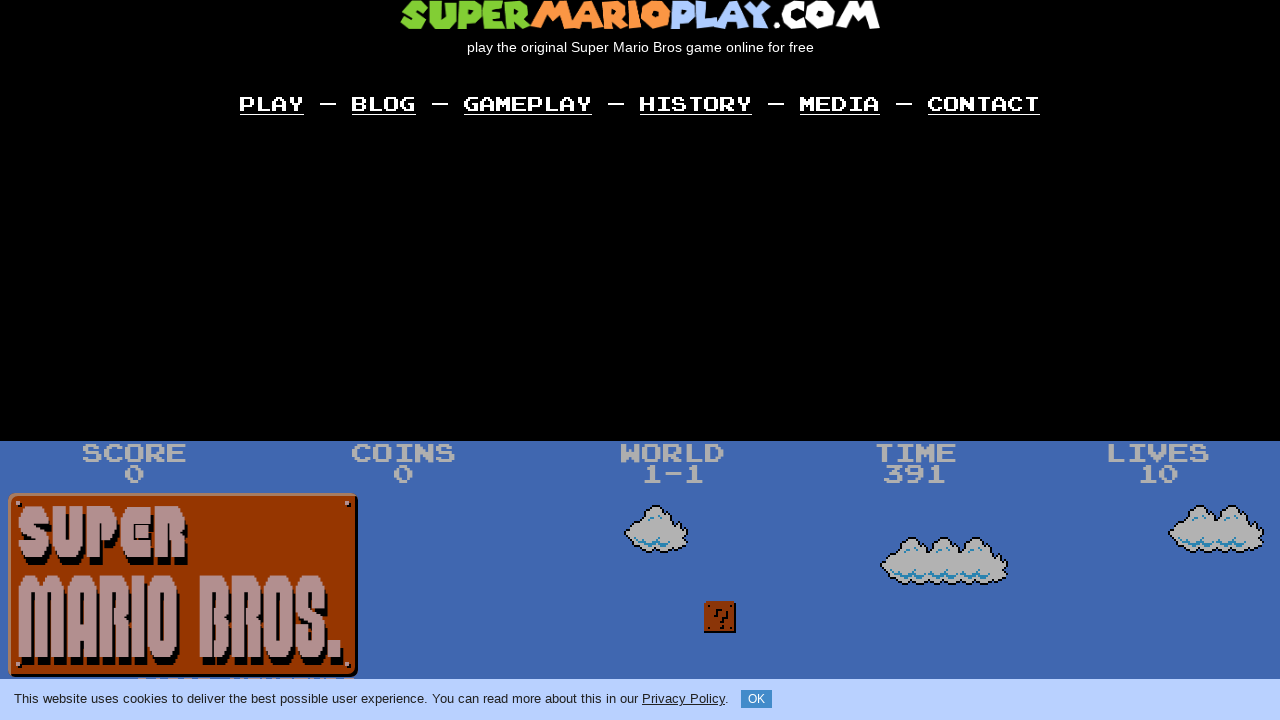

Waited 200ms while key held down
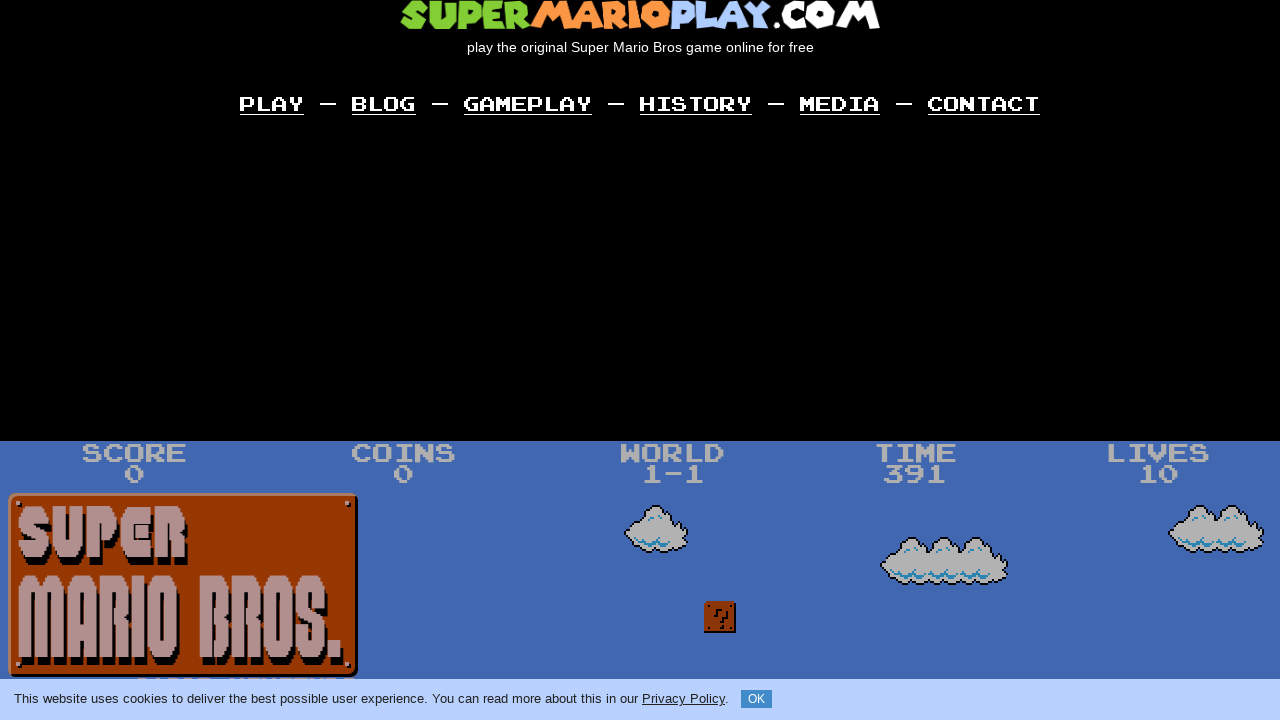

Released key: ArrowRight
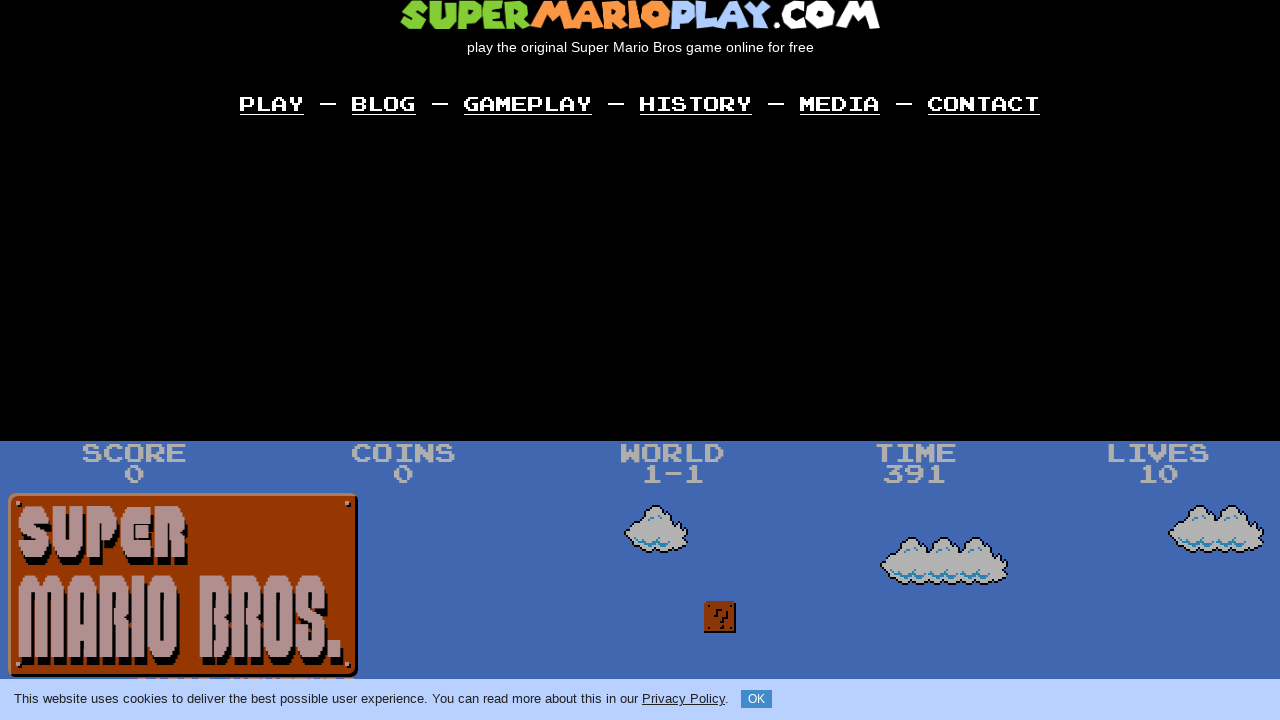

Waited 500ms for action to complete
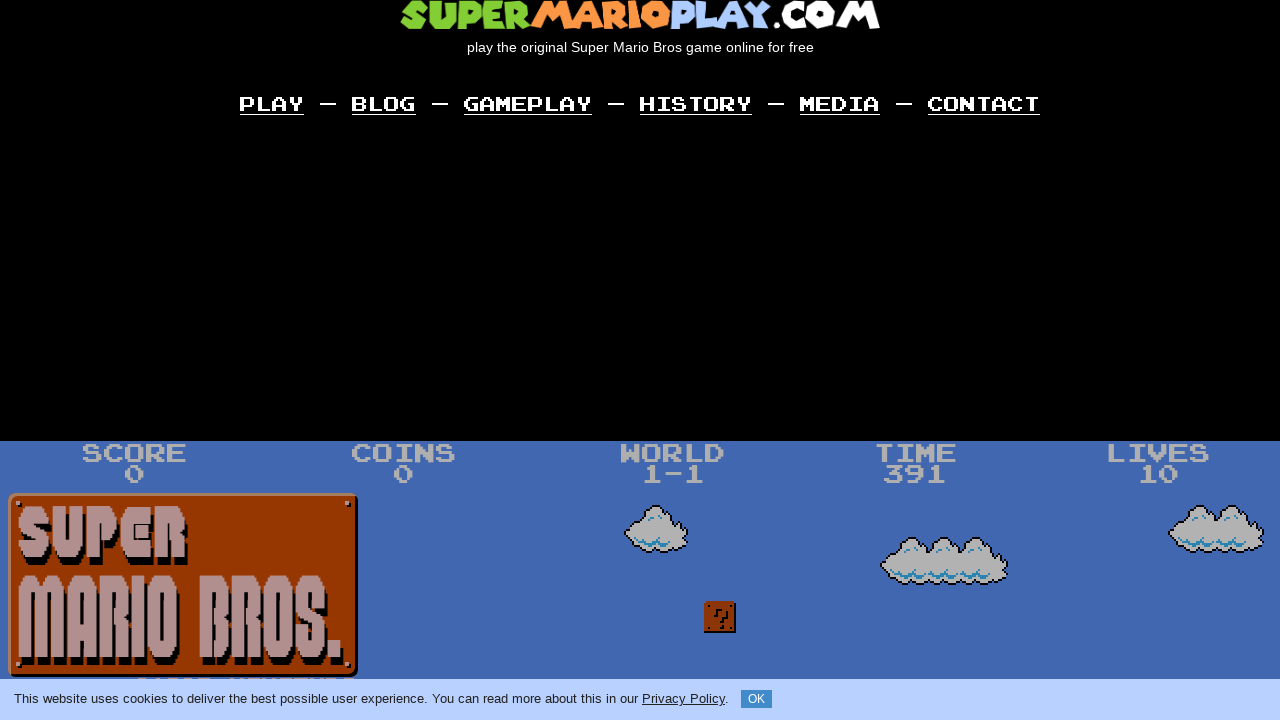

Pressed down key: KeyZ
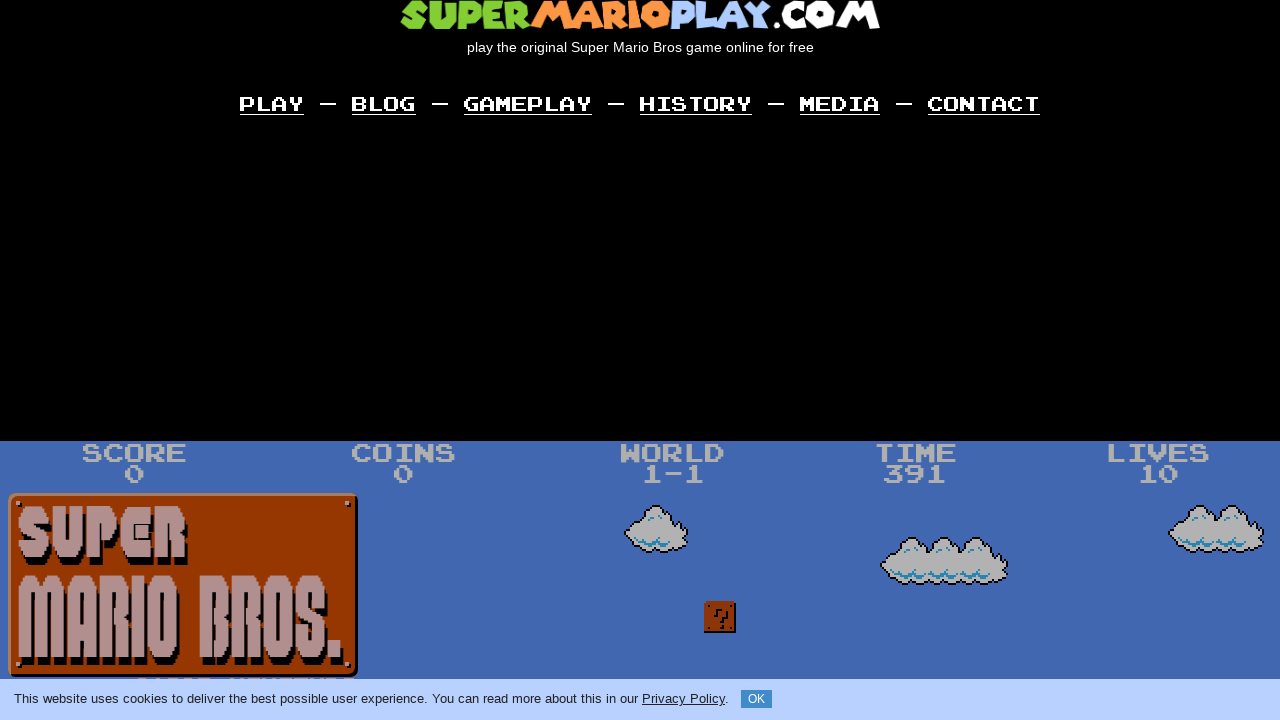

Waited 200ms while key held down
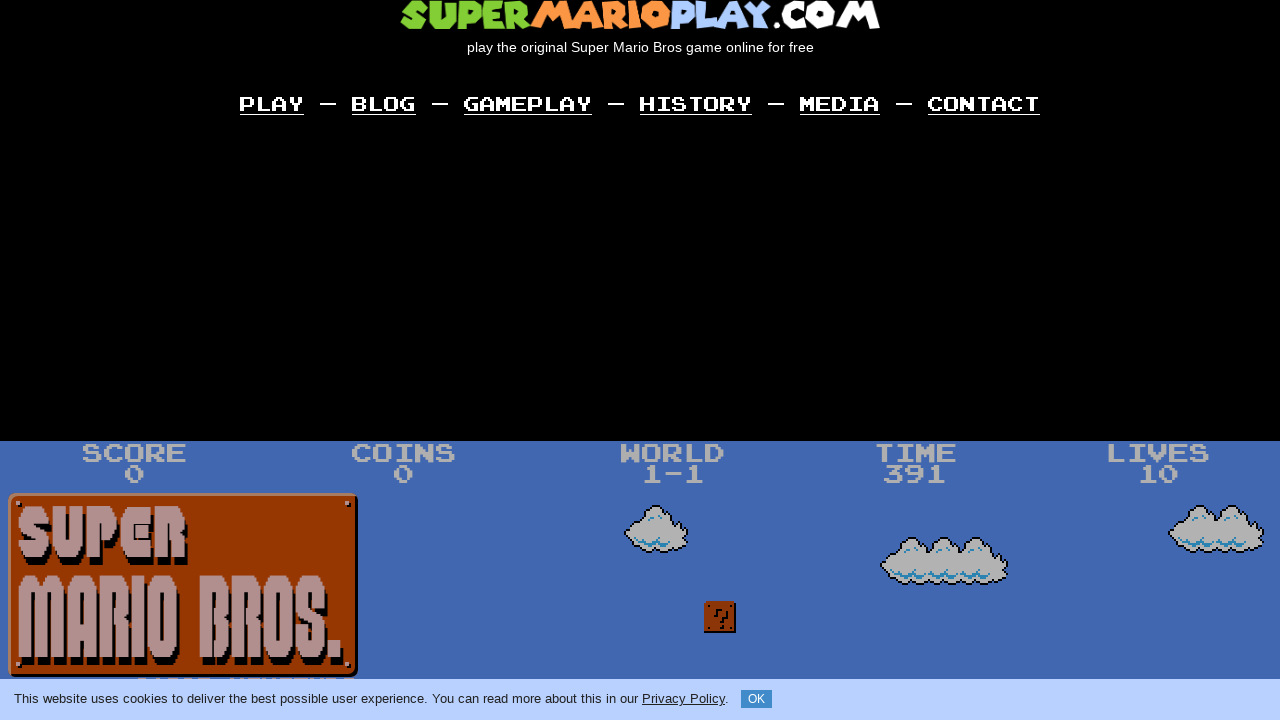

Released key: KeyZ
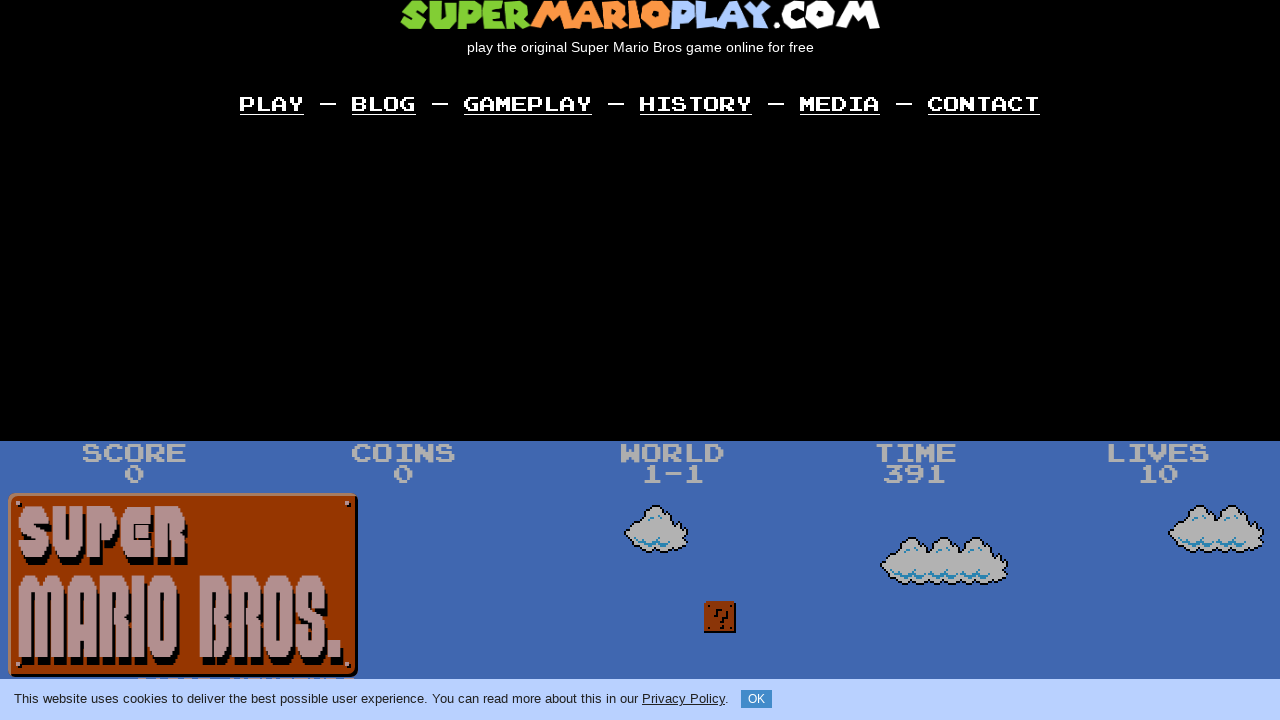

Waited 500ms for action to complete
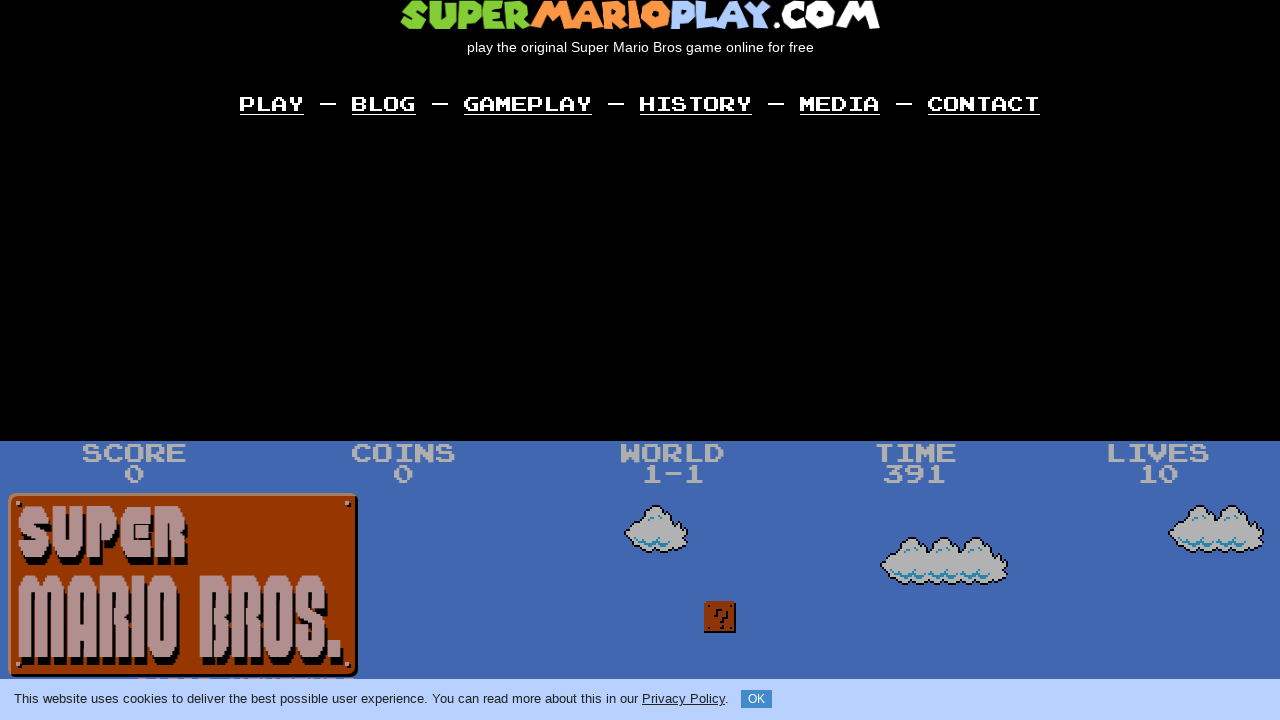

Pressed down key: KeyZ
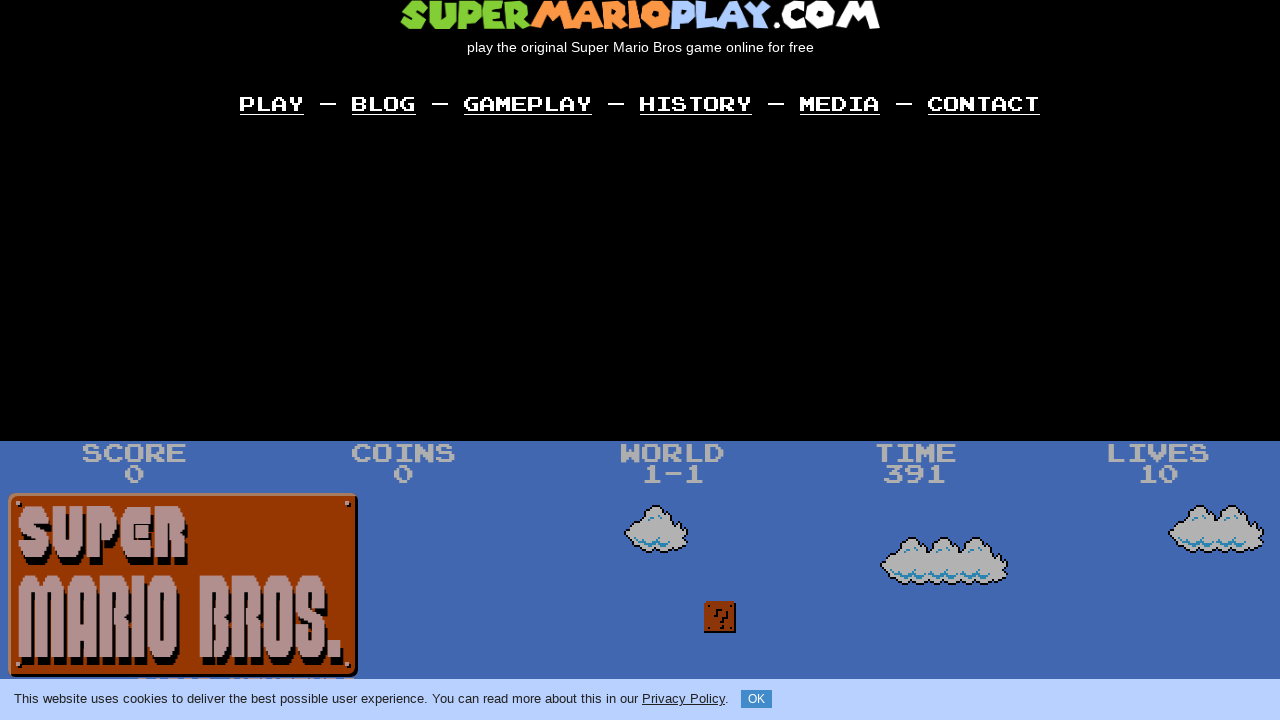

Waited 200ms while key held down
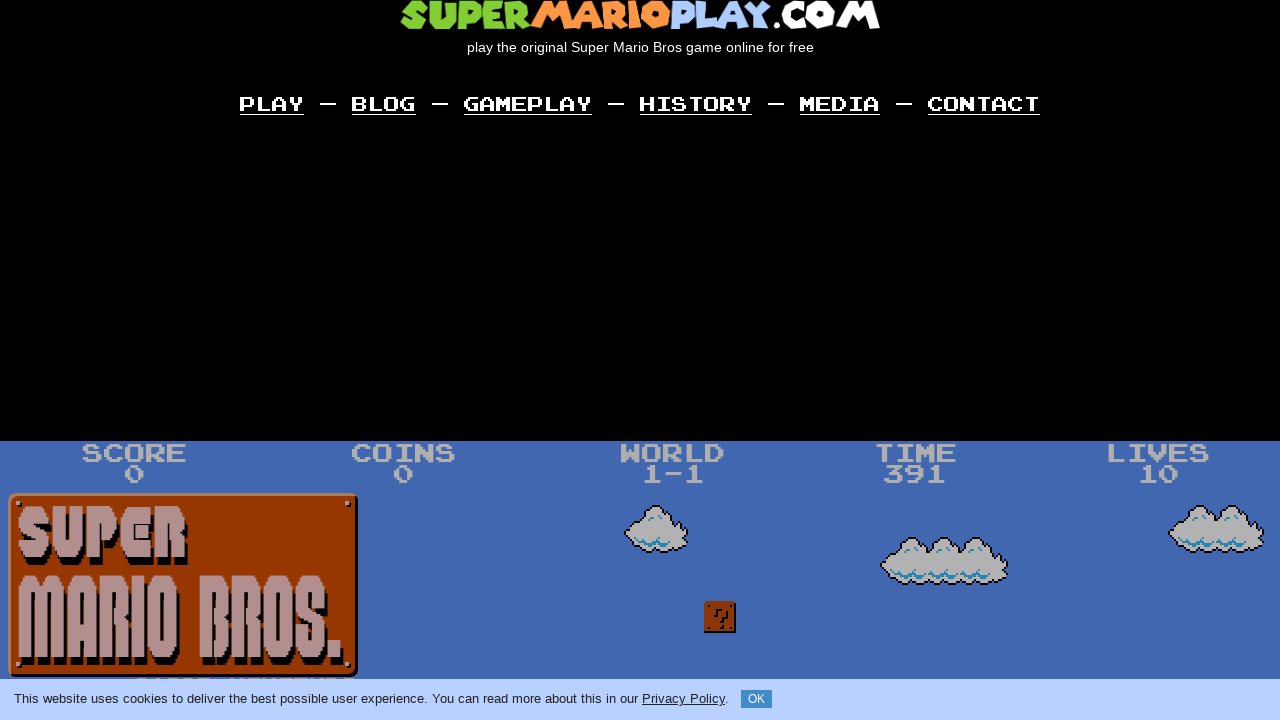

Released key: KeyZ
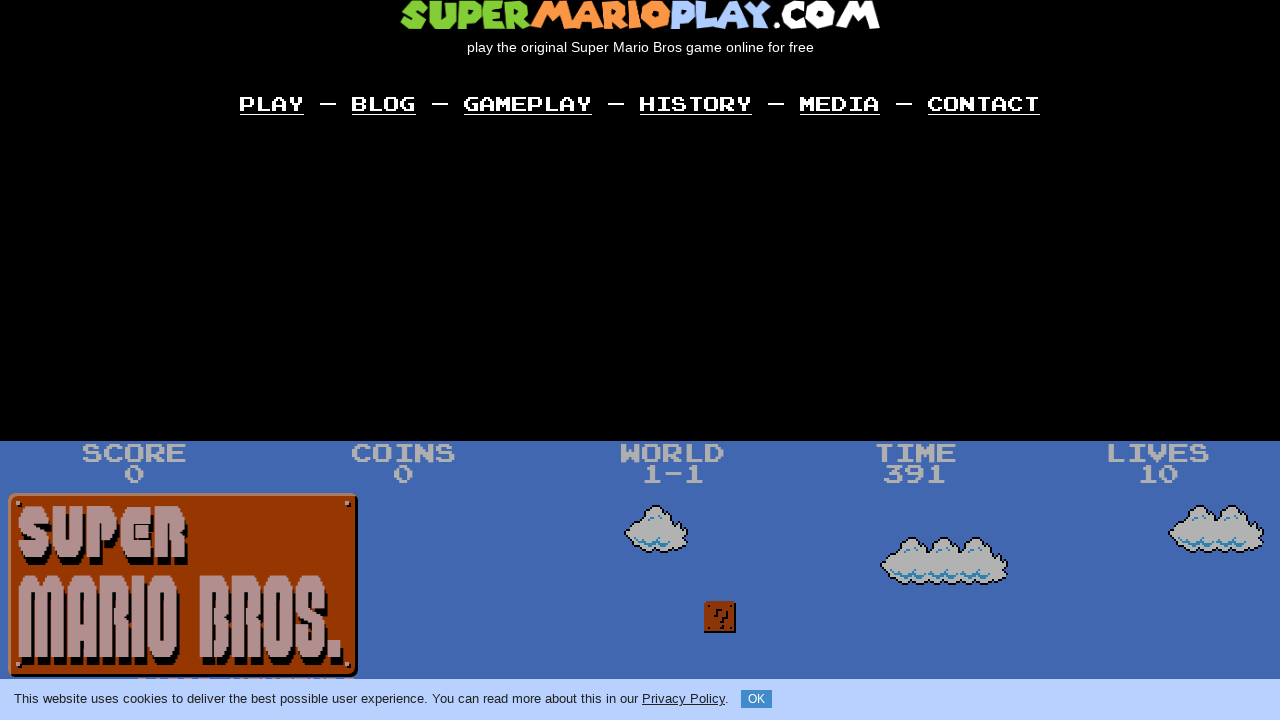

Waited 500ms for action to complete
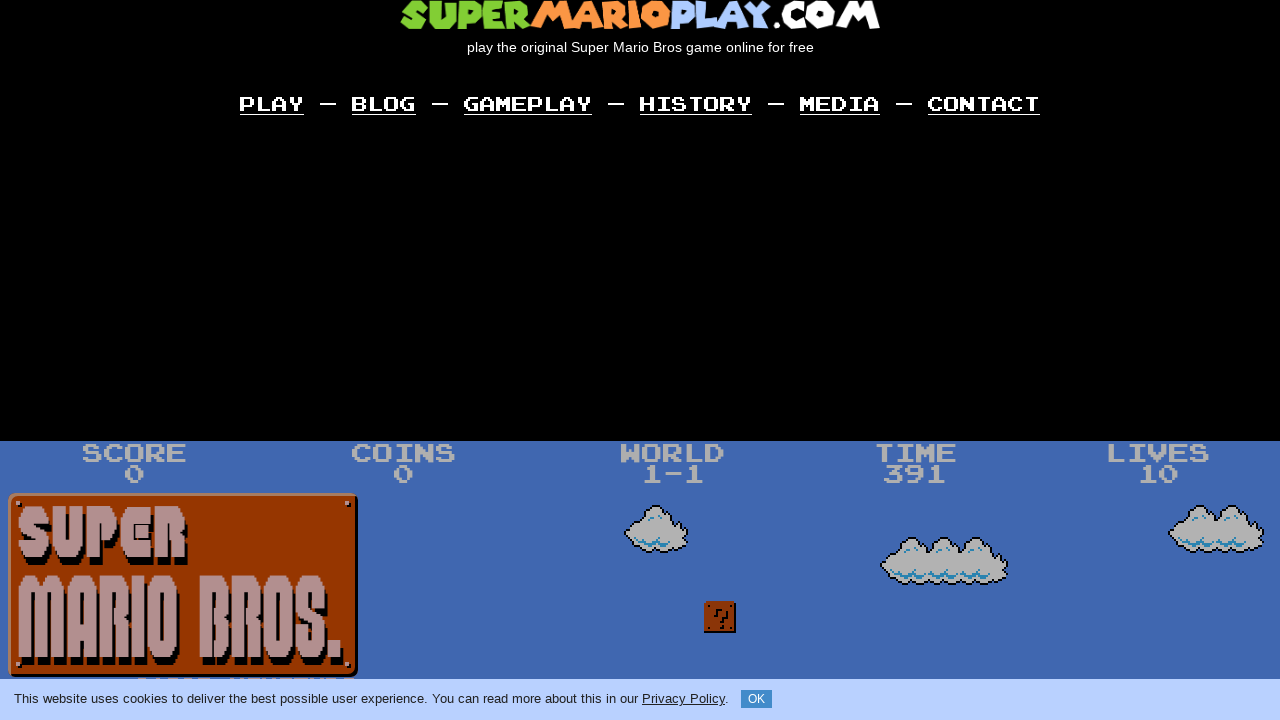

Pressed down key: ArrowUp
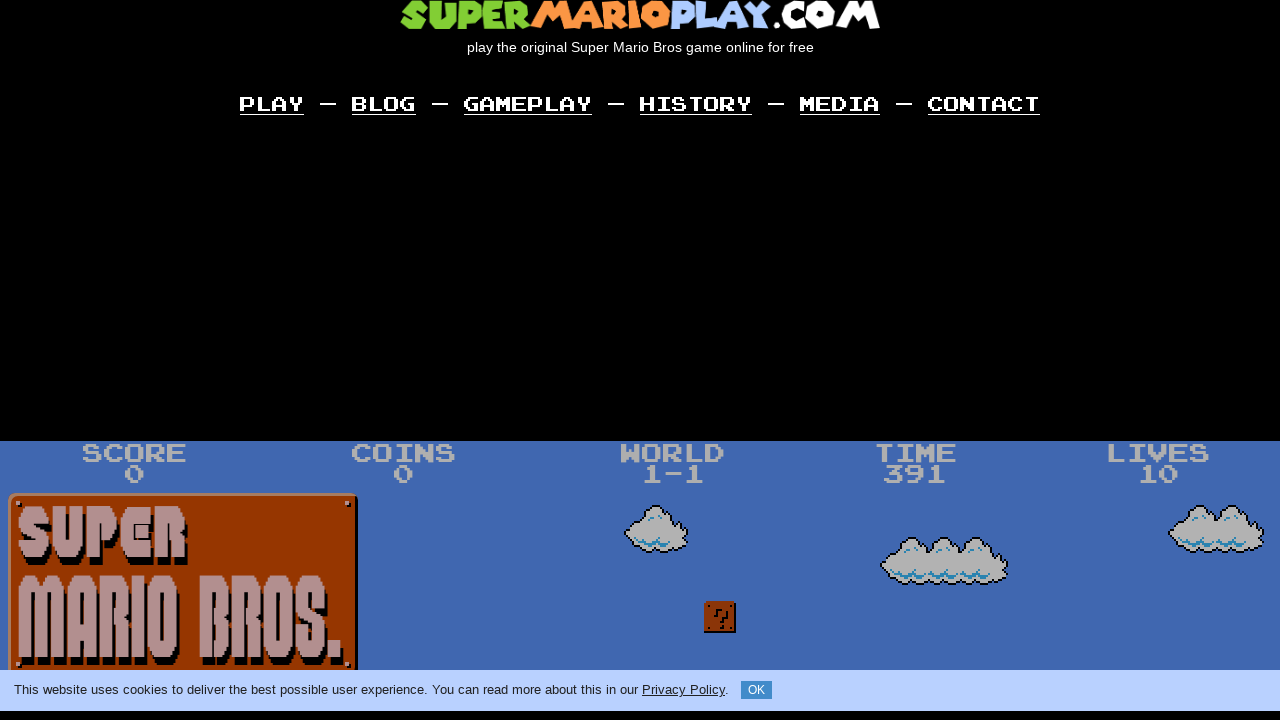

Waited 200ms while key held down
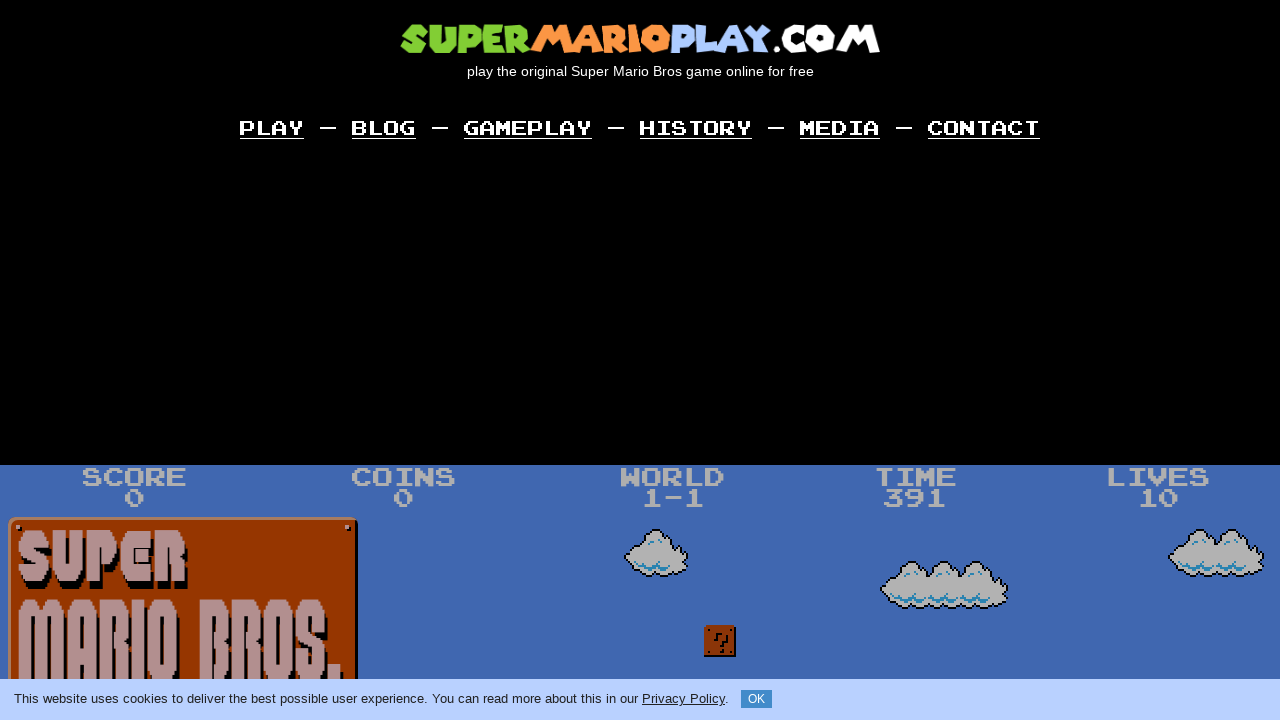

Released key: ArrowUp
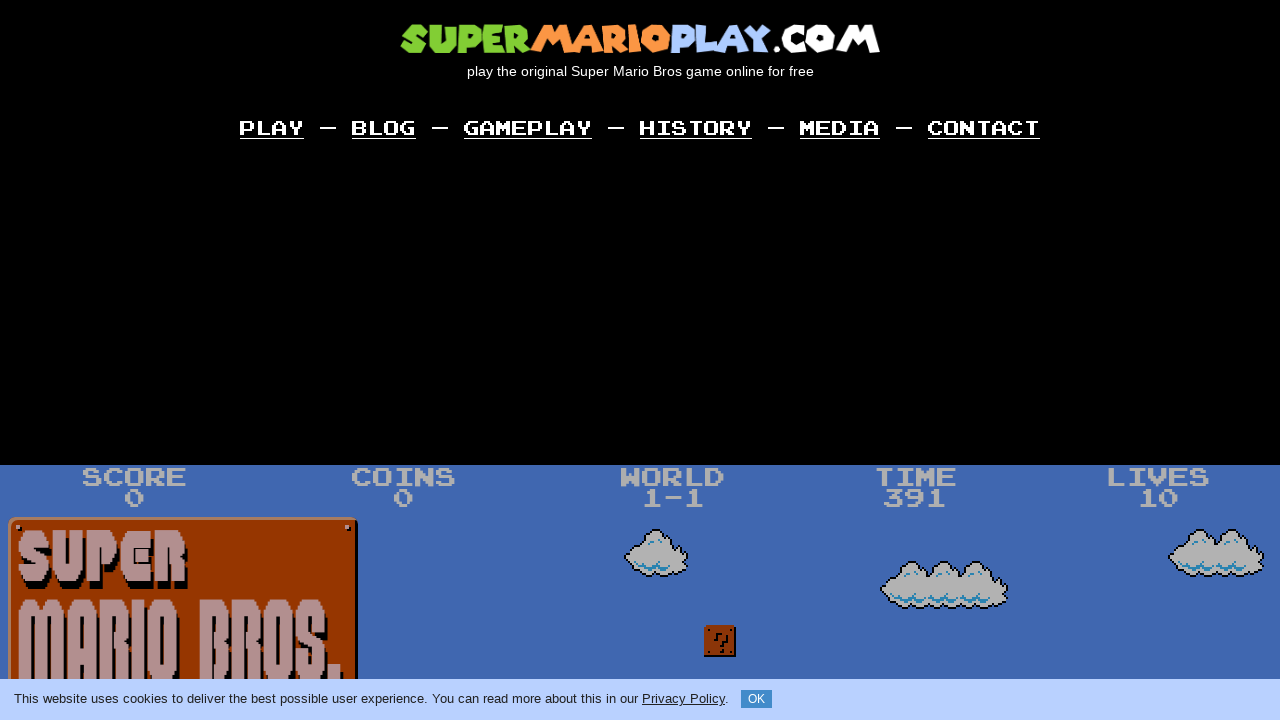

Waited 500ms for action to complete
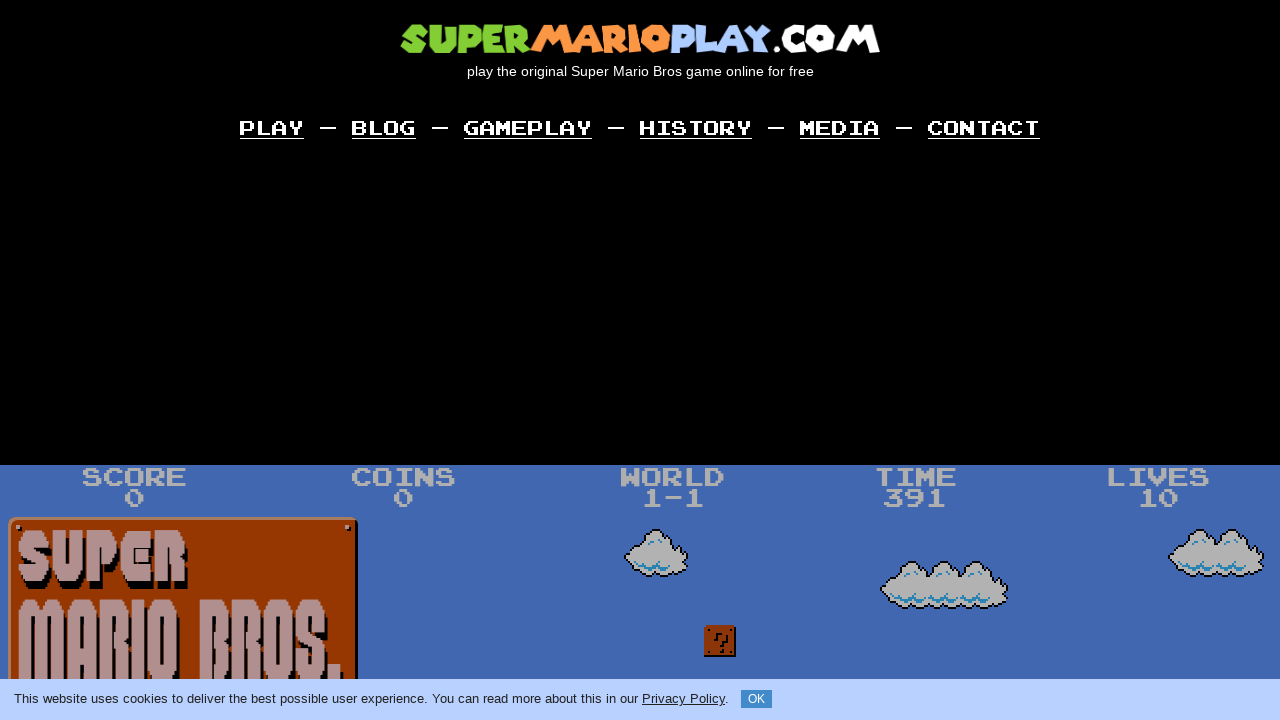

Pressed down key: KeyZ
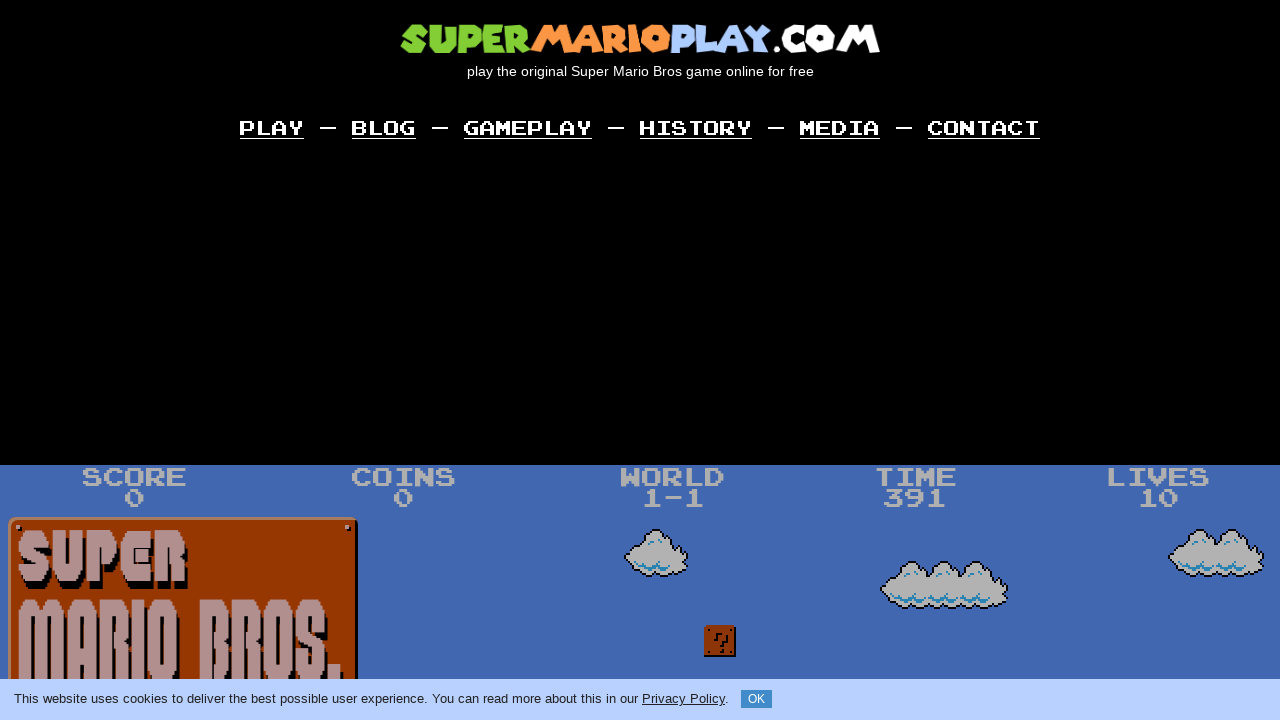

Waited 200ms while key held down
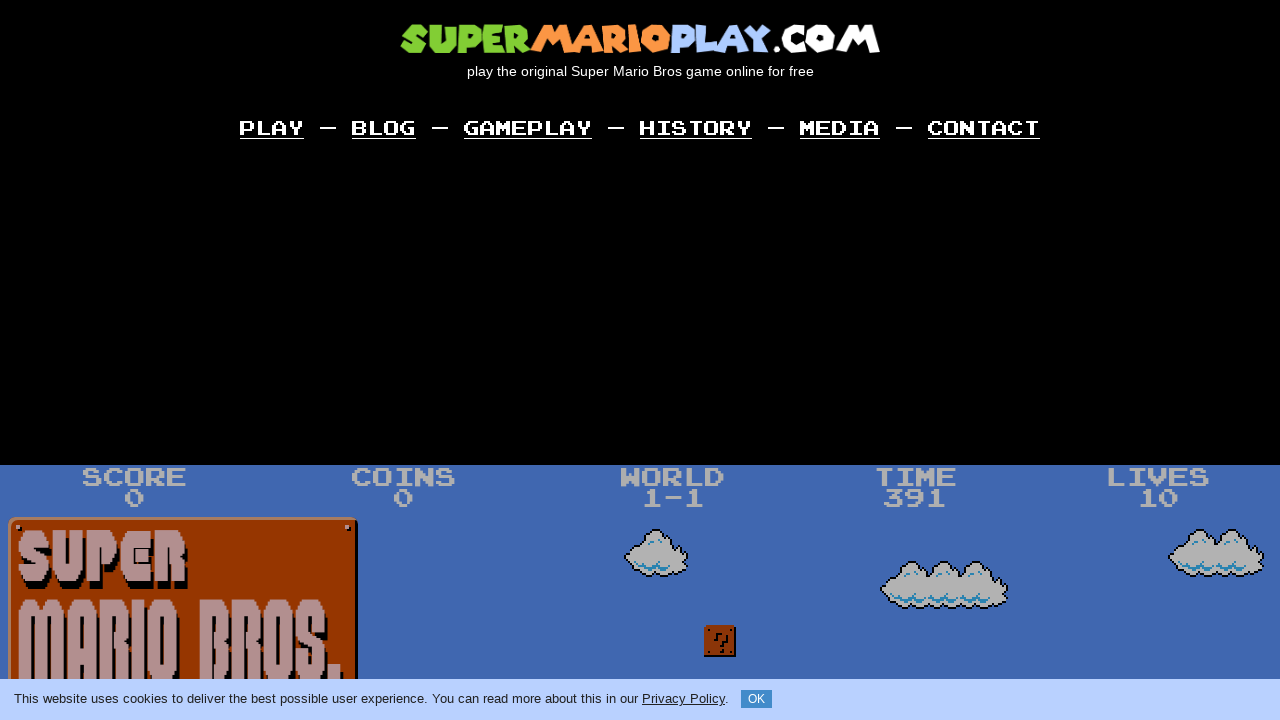

Released key: KeyZ
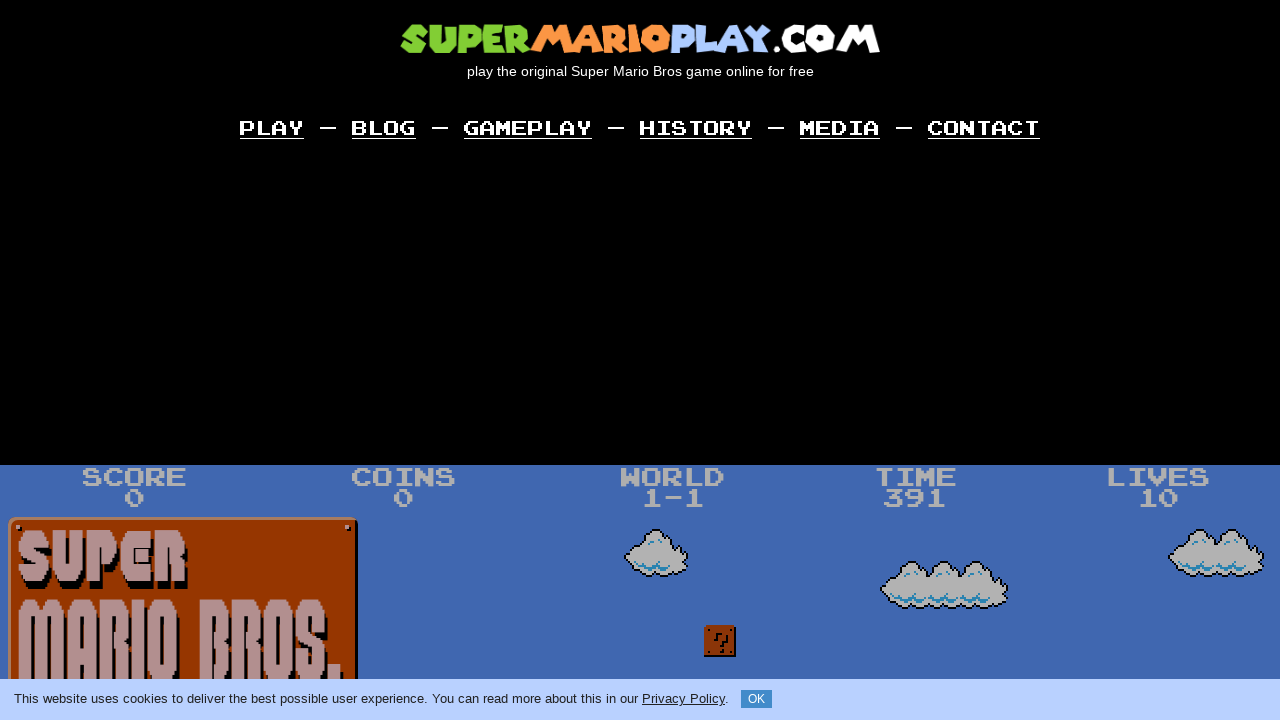

Waited 500ms for action to complete
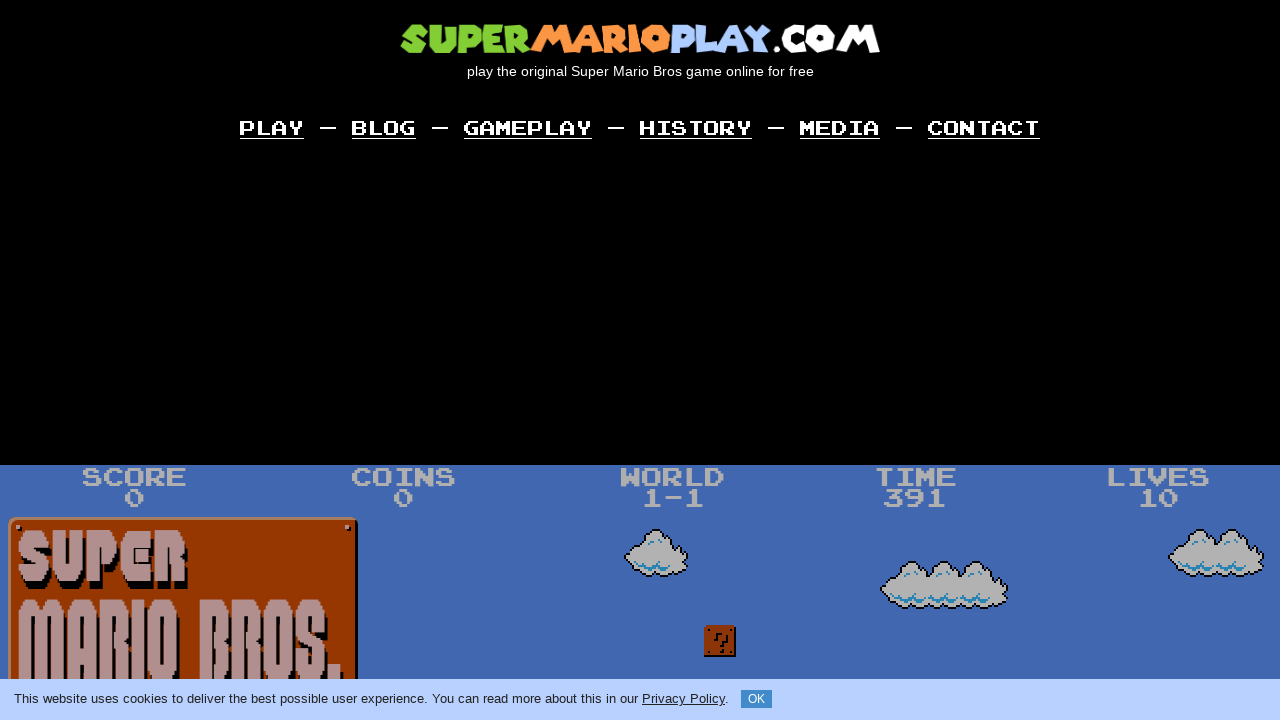

Pressed down key: ArrowUp
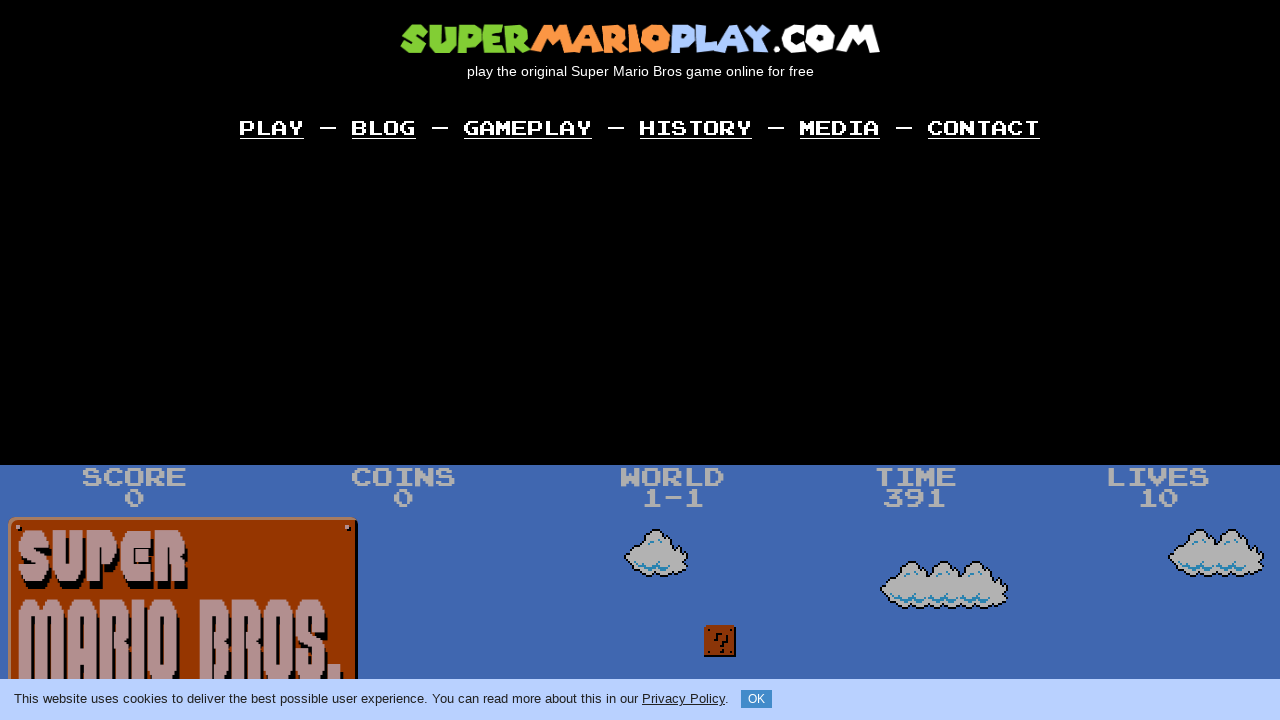

Waited 200ms while key held down
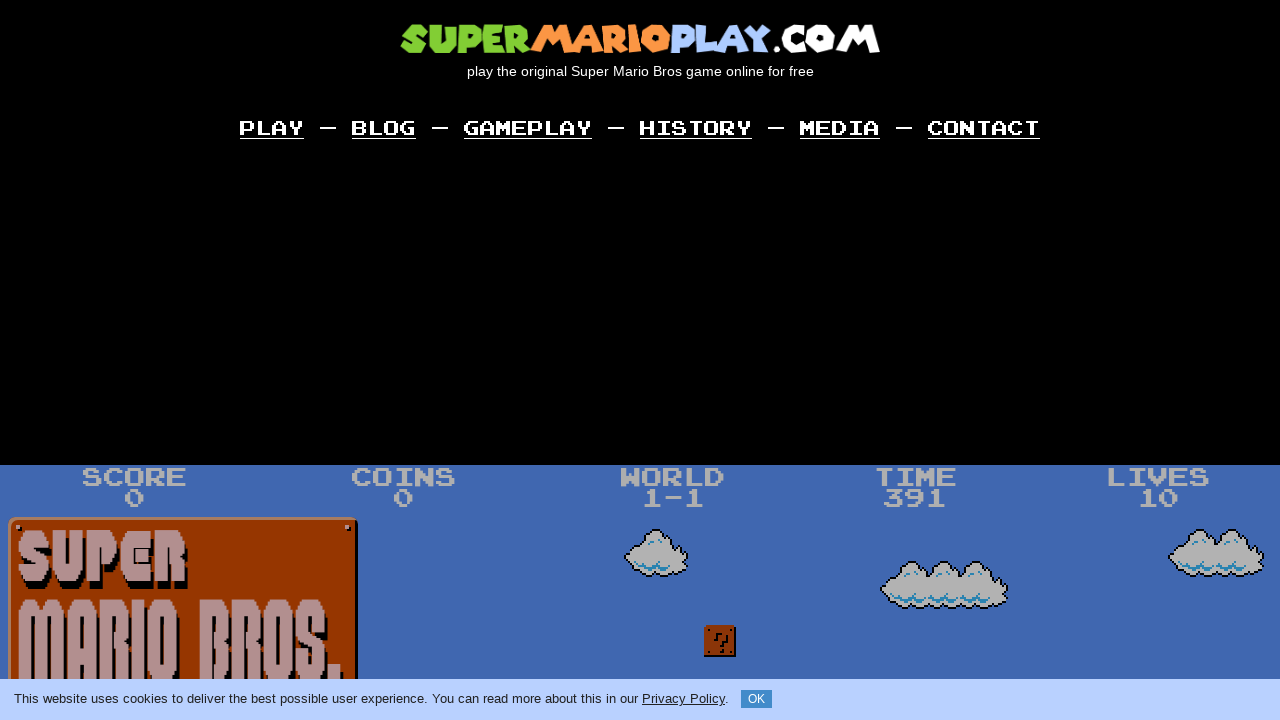

Released key: ArrowUp
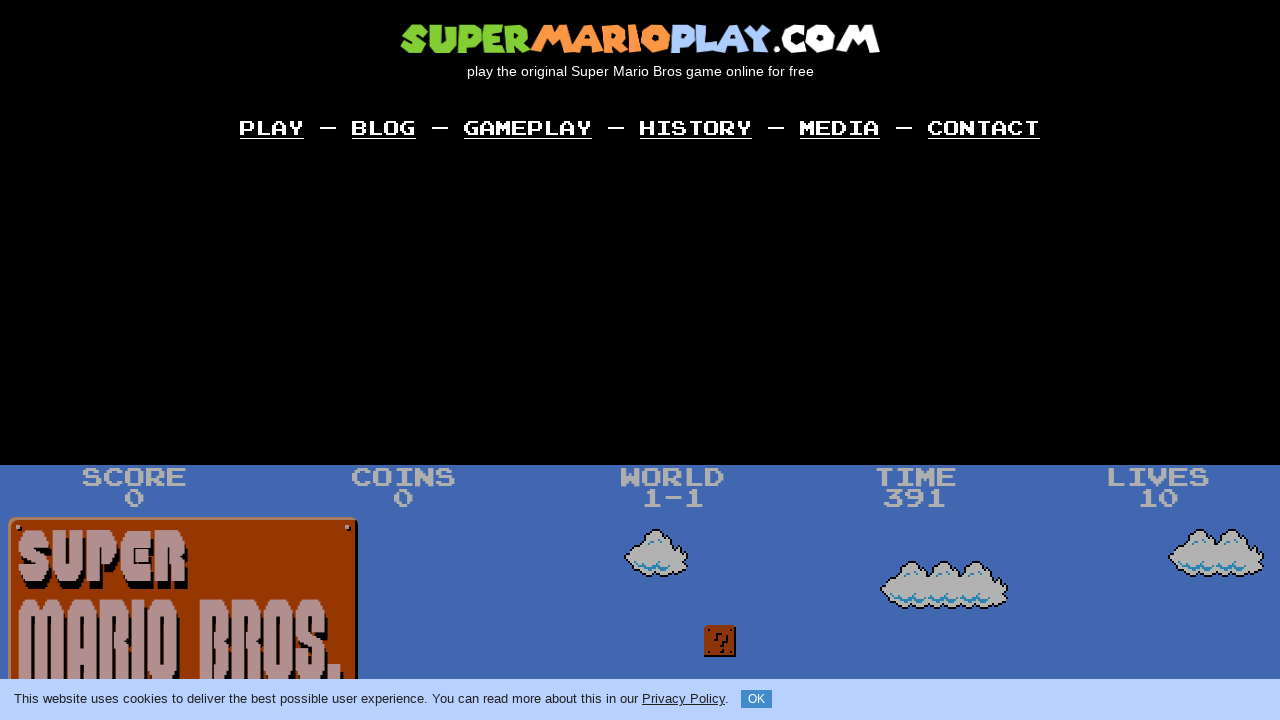

Waited 500ms for action to complete
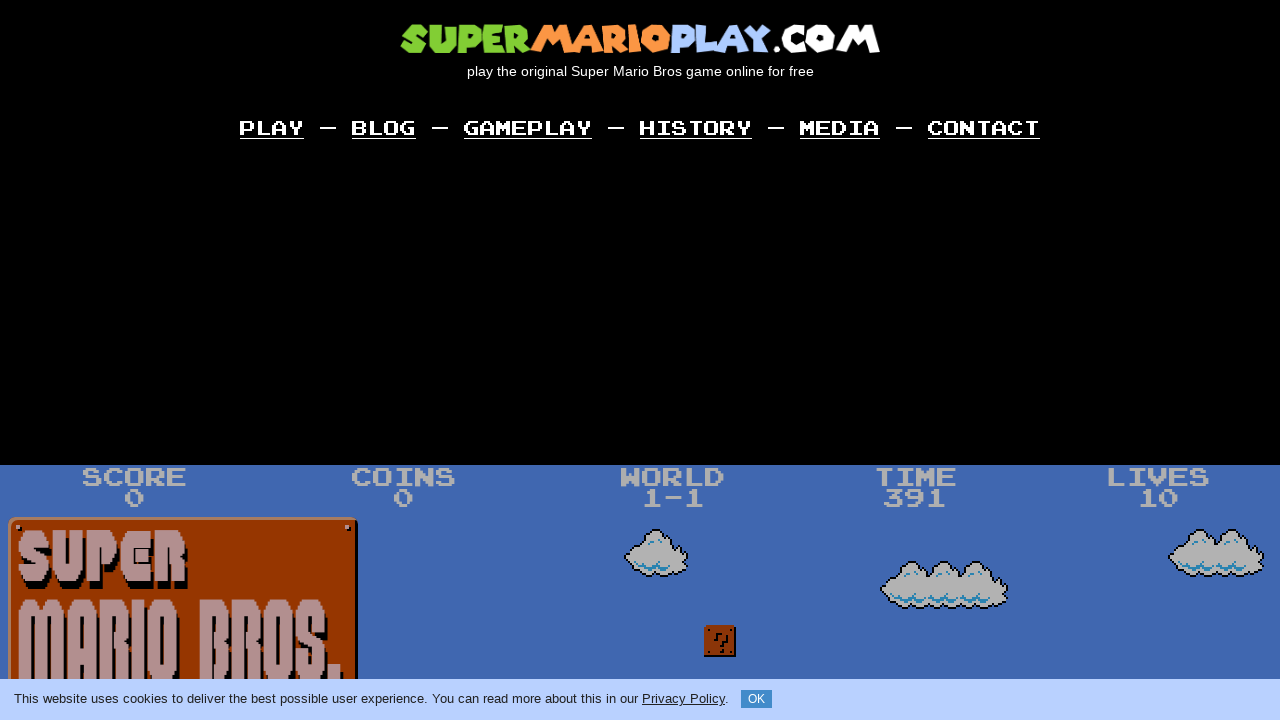

Pressed down key: KeyZ
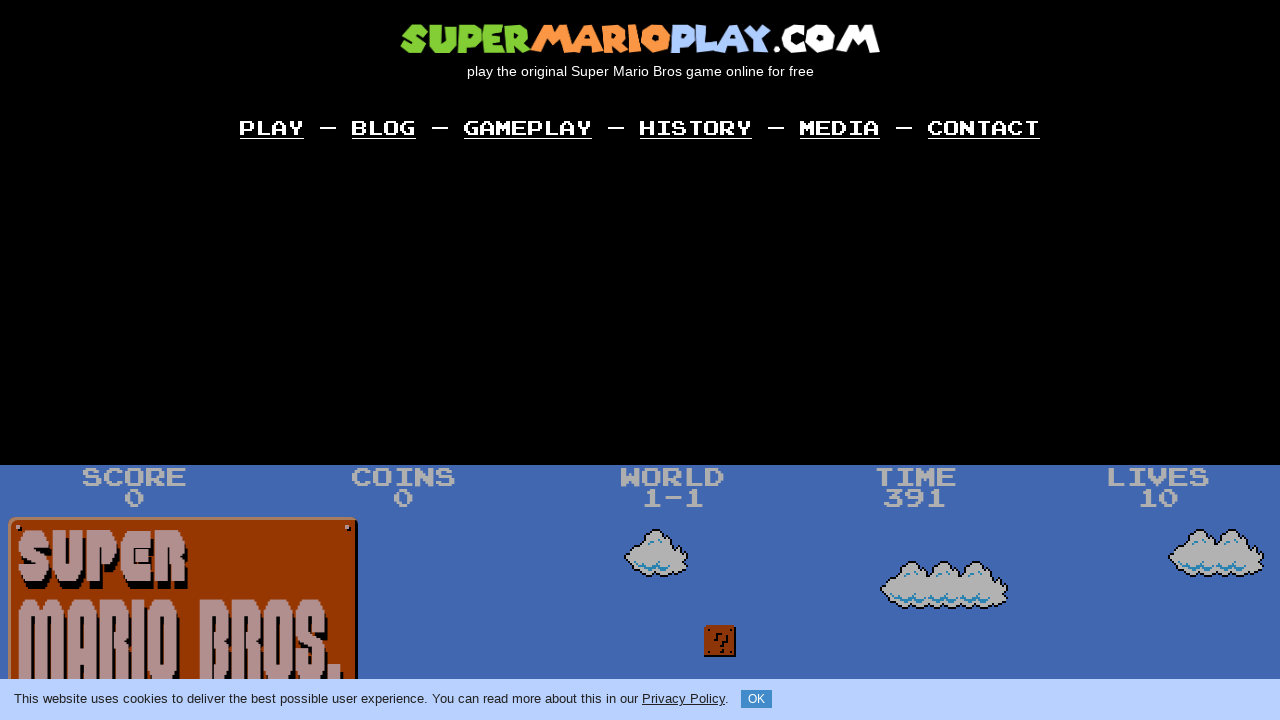

Waited 200ms while key held down
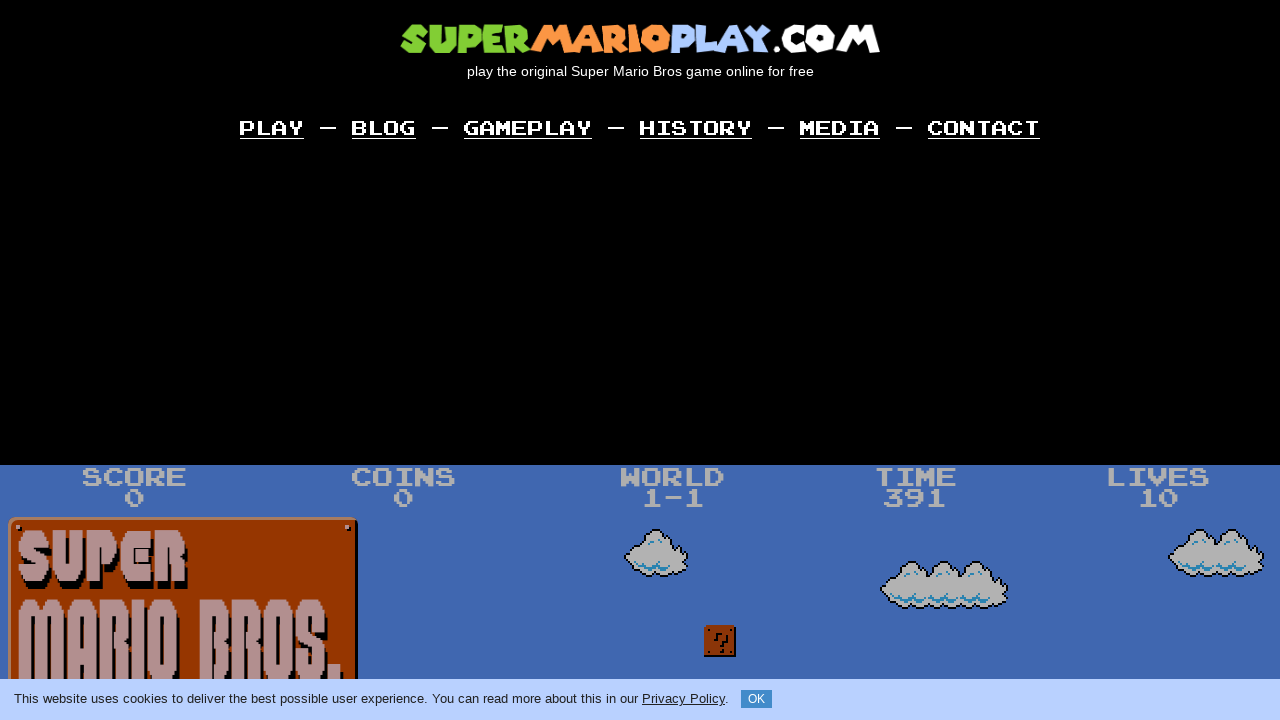

Released key: KeyZ
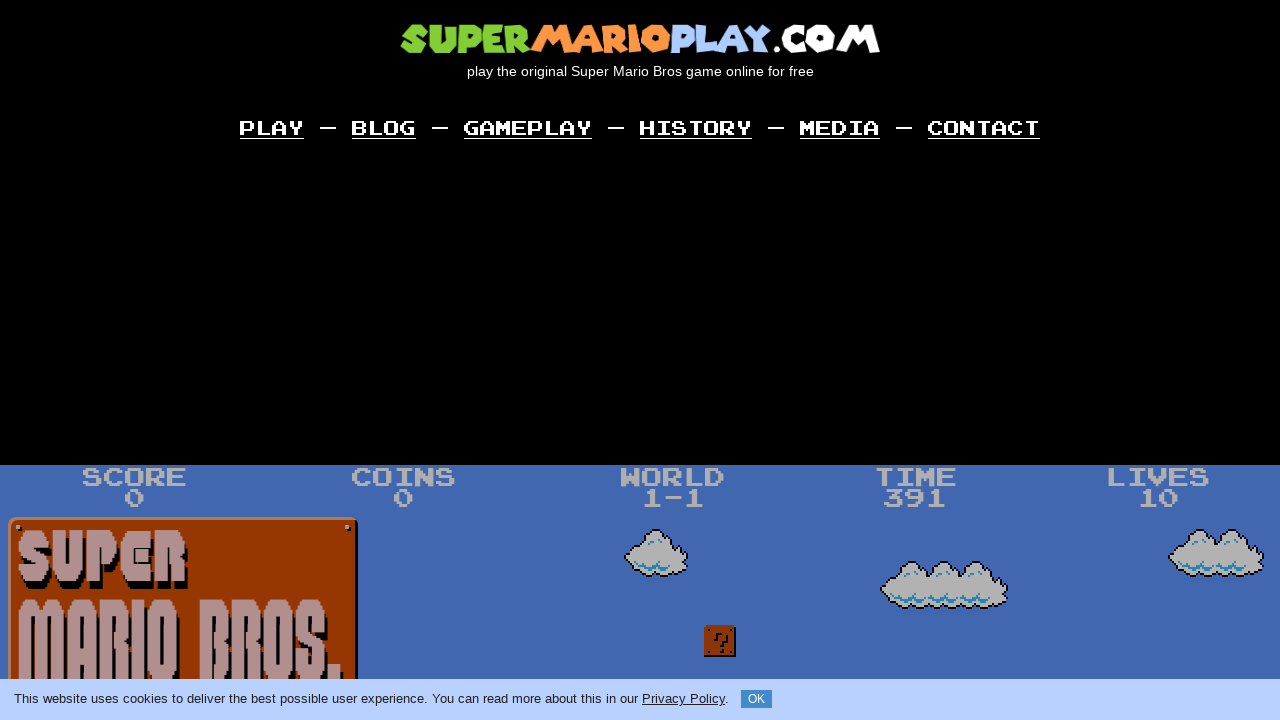

Waited 500ms for action to complete
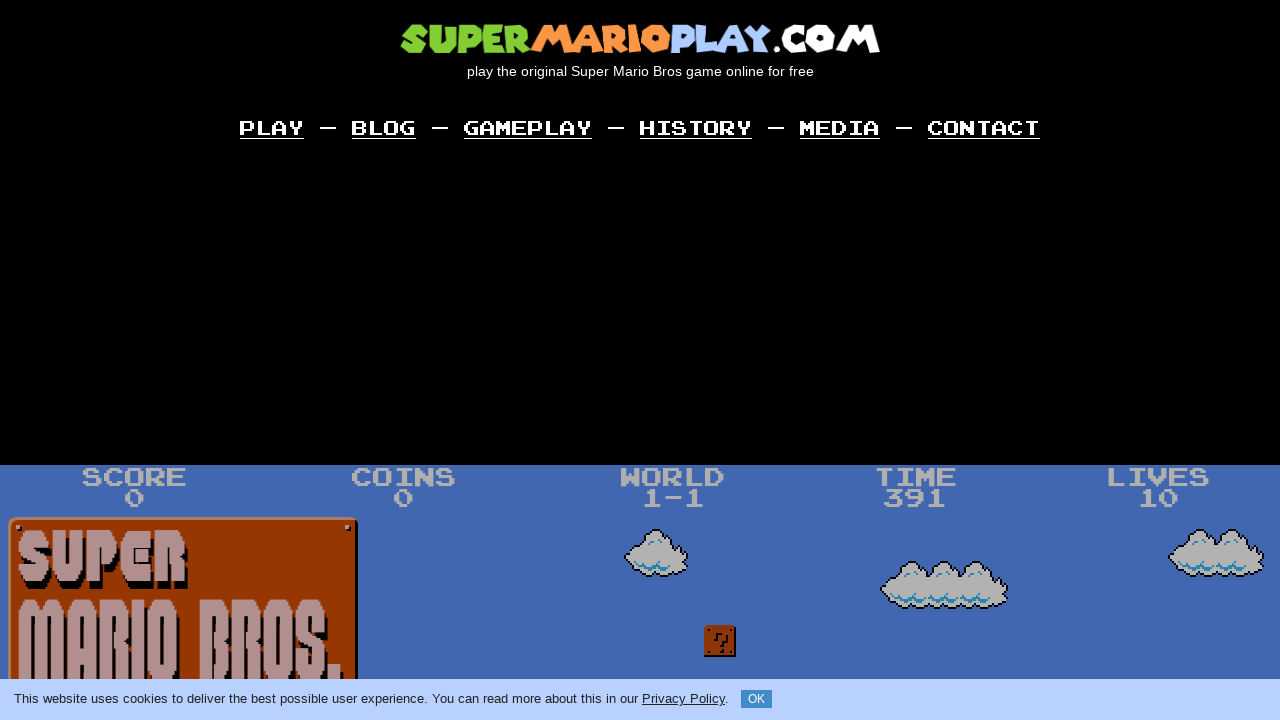

Pressed down key: ArrowLeft
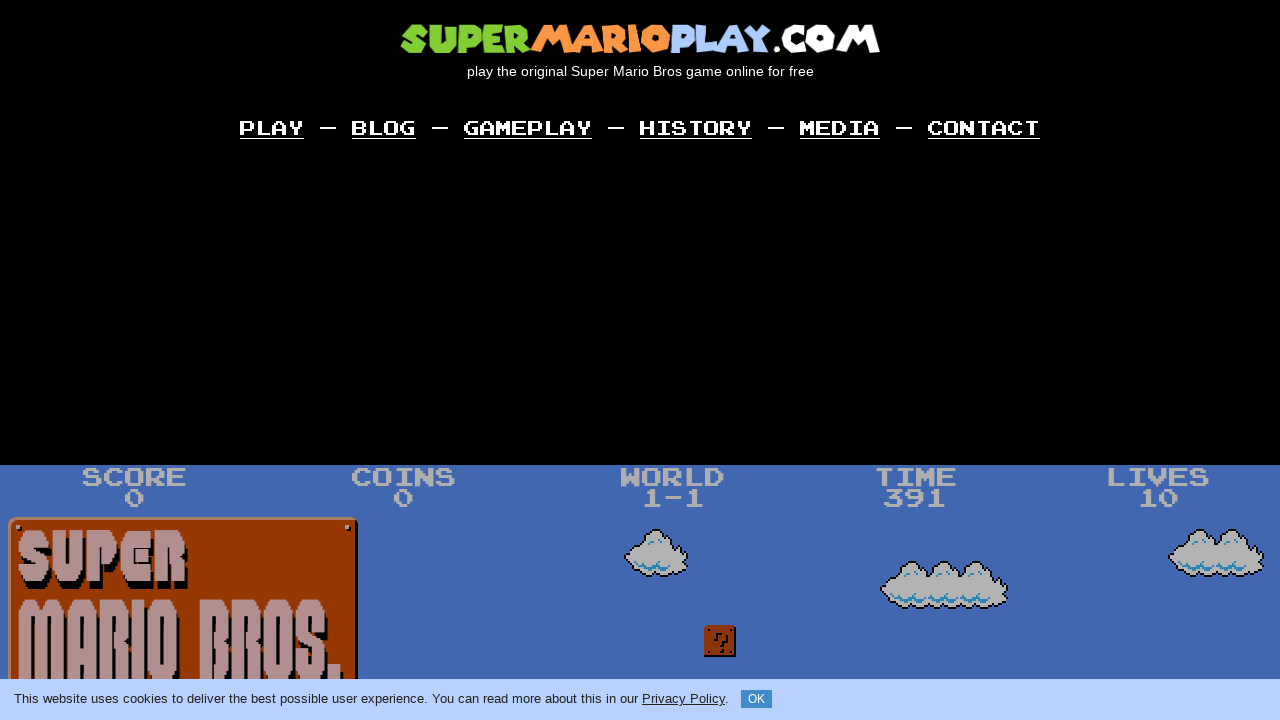

Waited 200ms while key held down
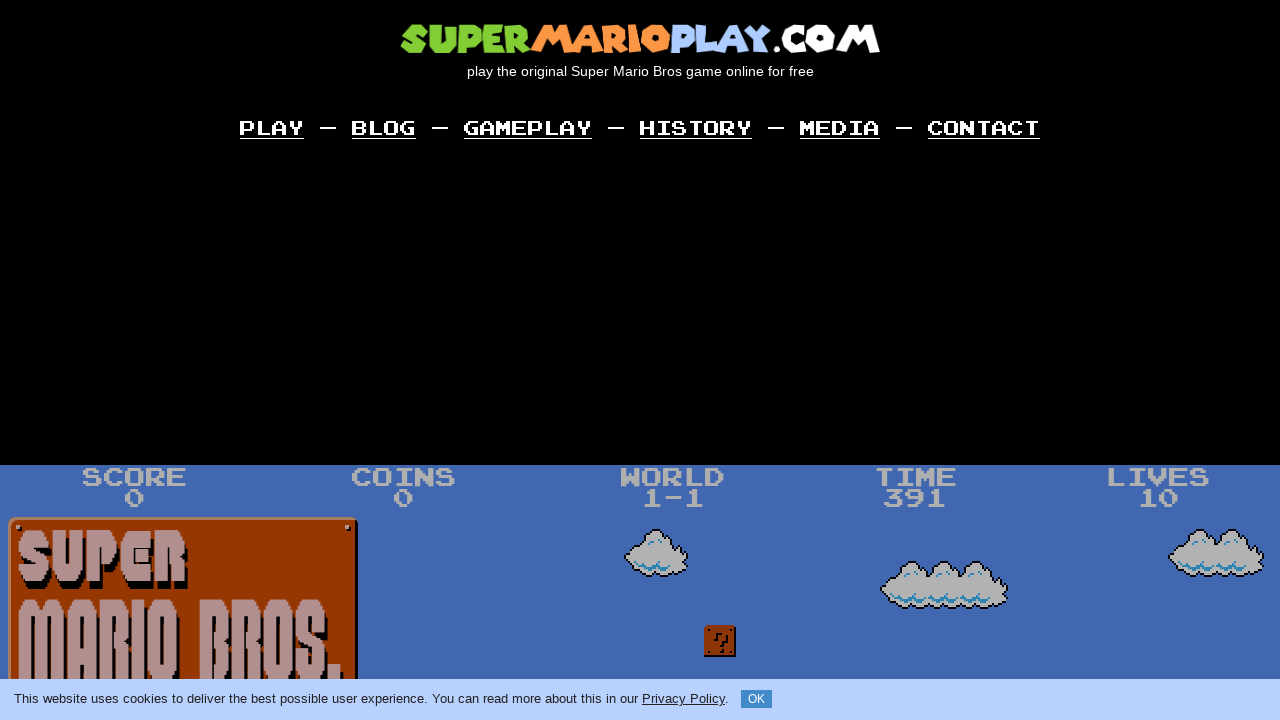

Released key: ArrowLeft
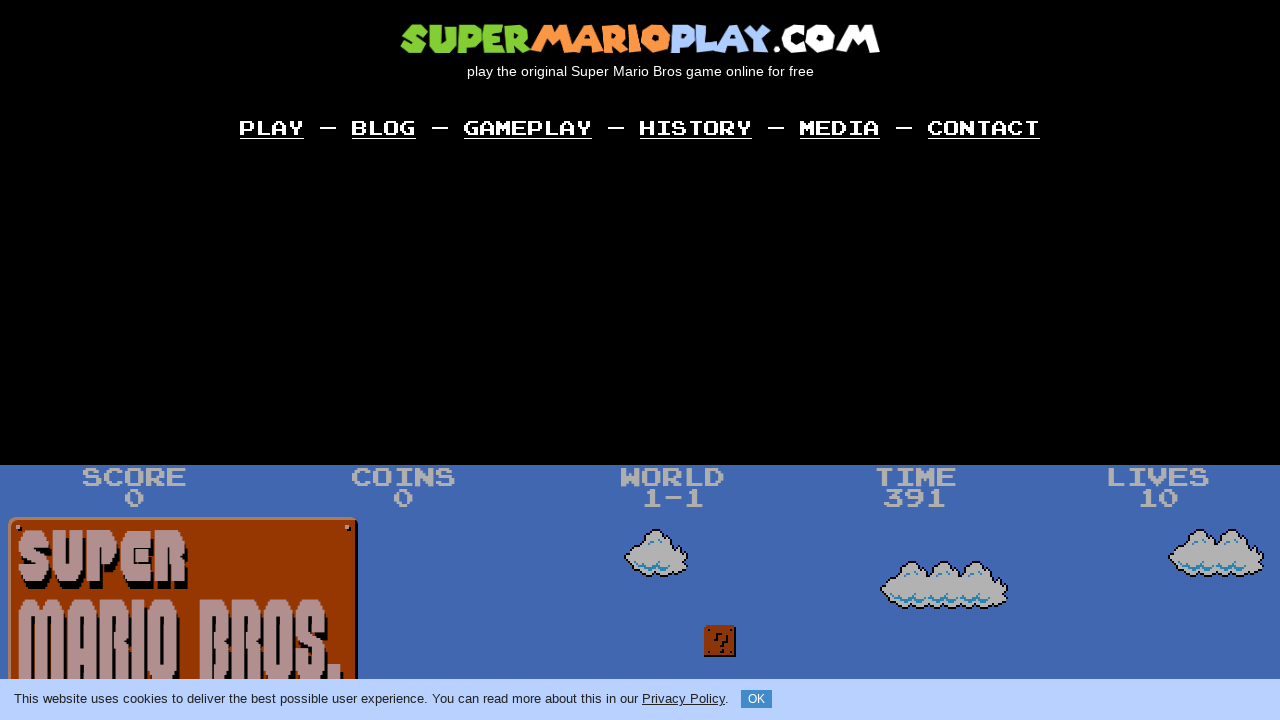

Waited 500ms for action to complete
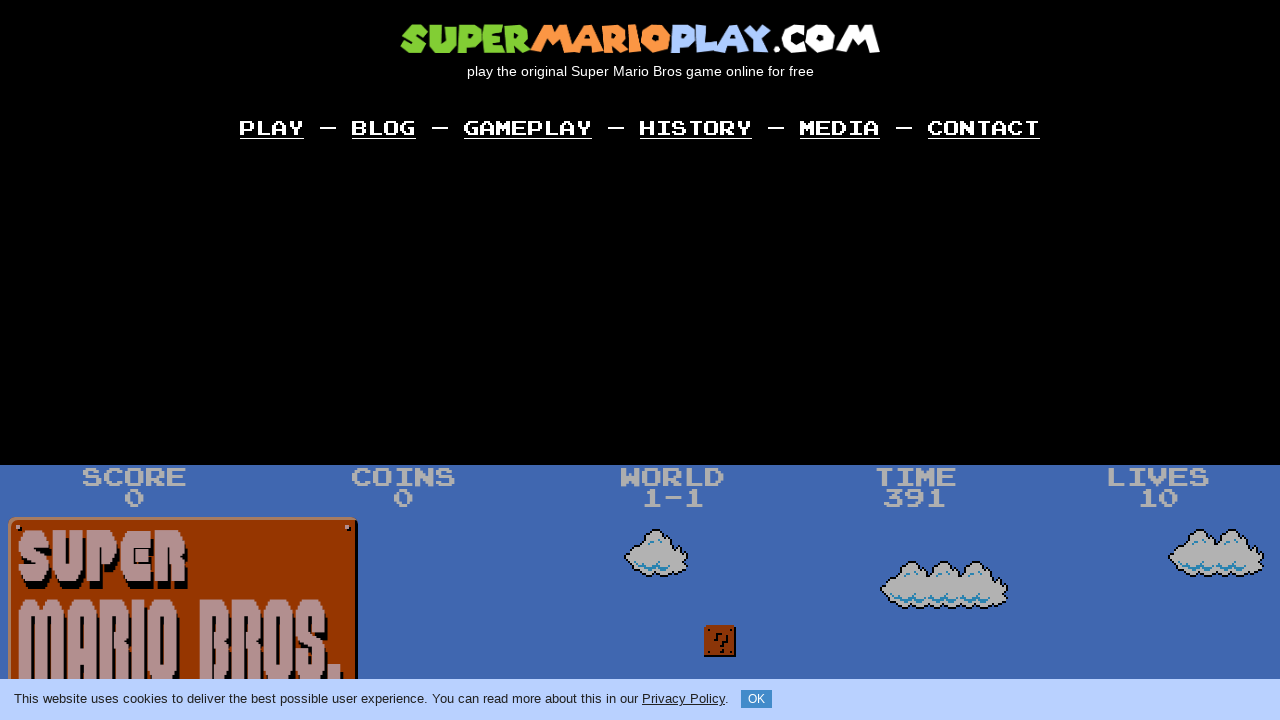

Pressed down key: ArrowUp
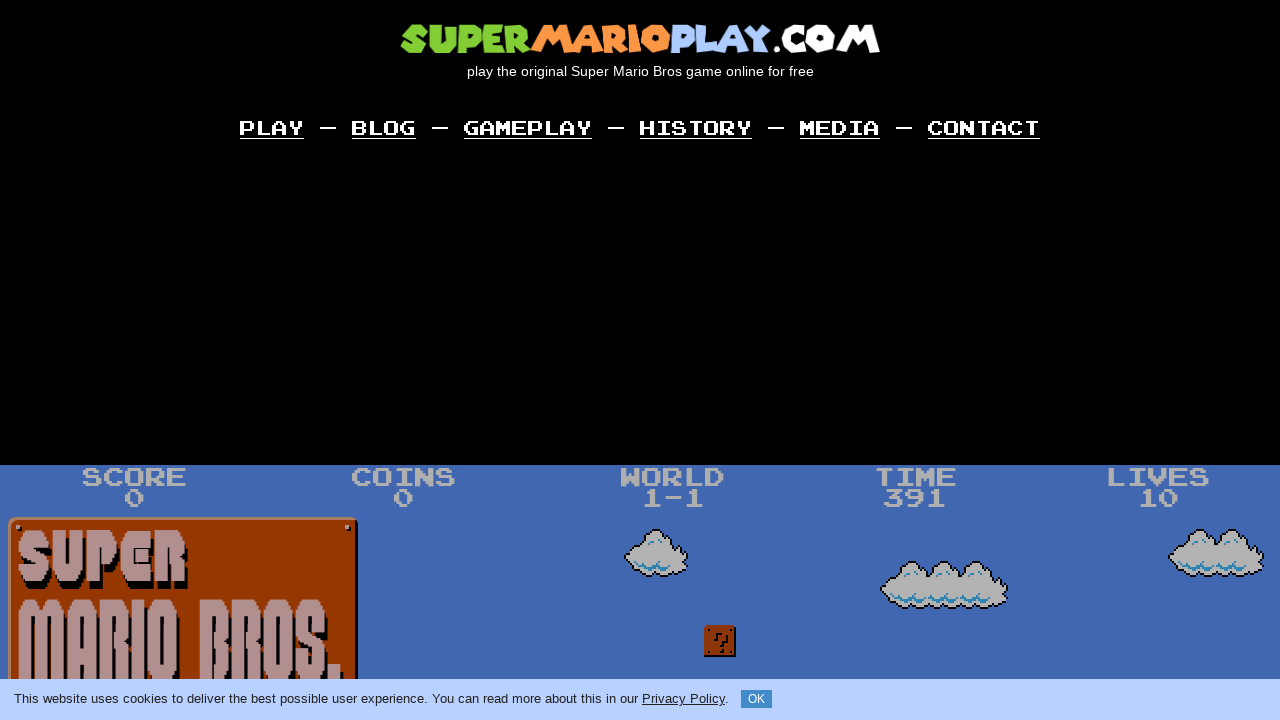

Waited 200ms while key held down
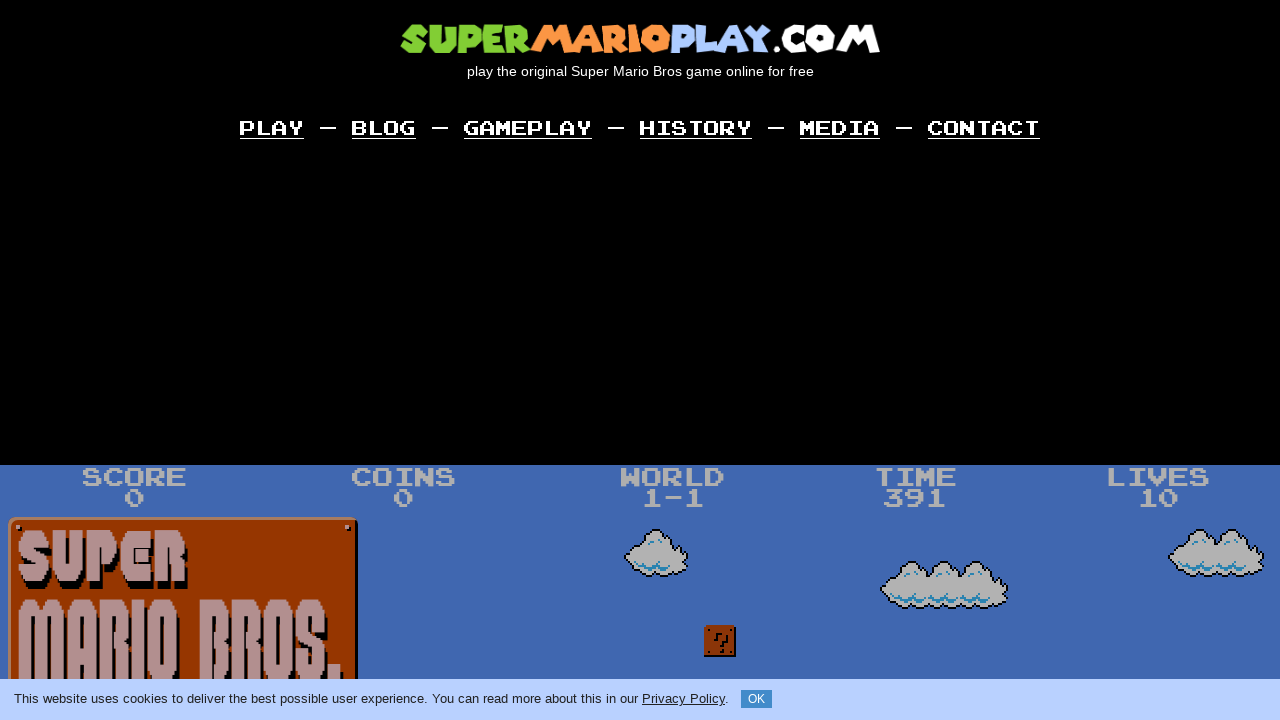

Released key: ArrowUp
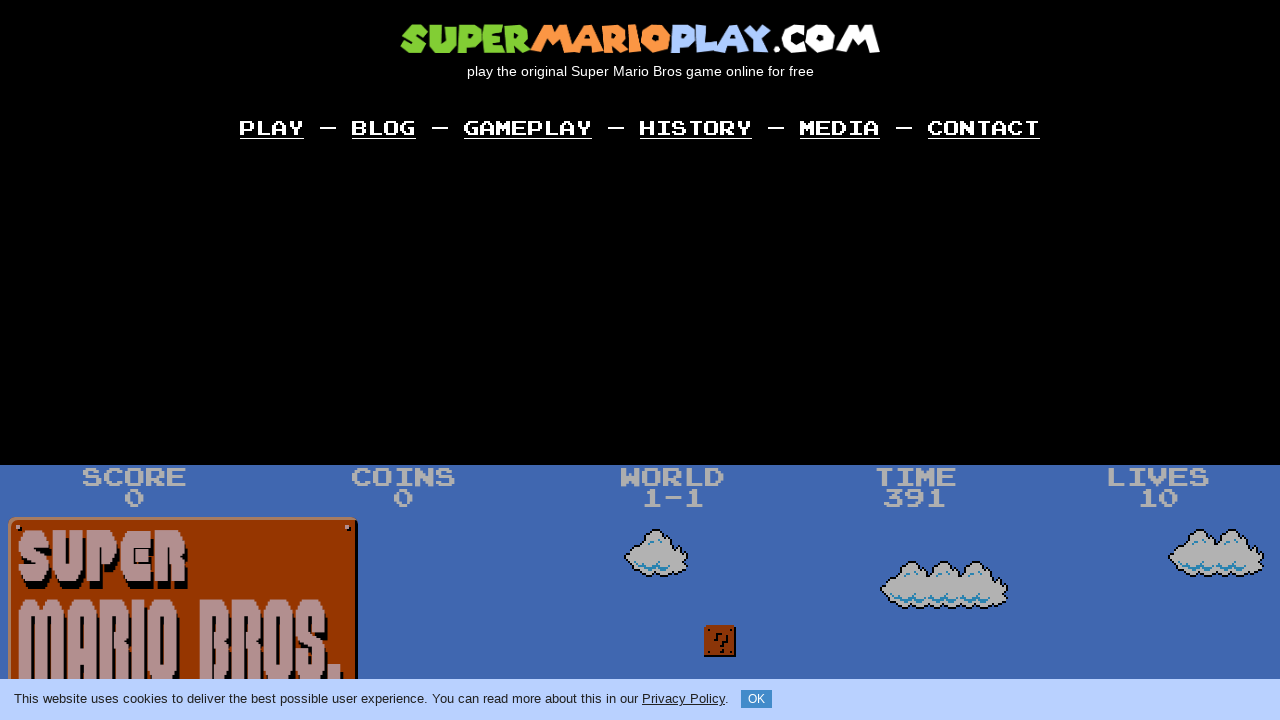

Waited 500ms for action to complete
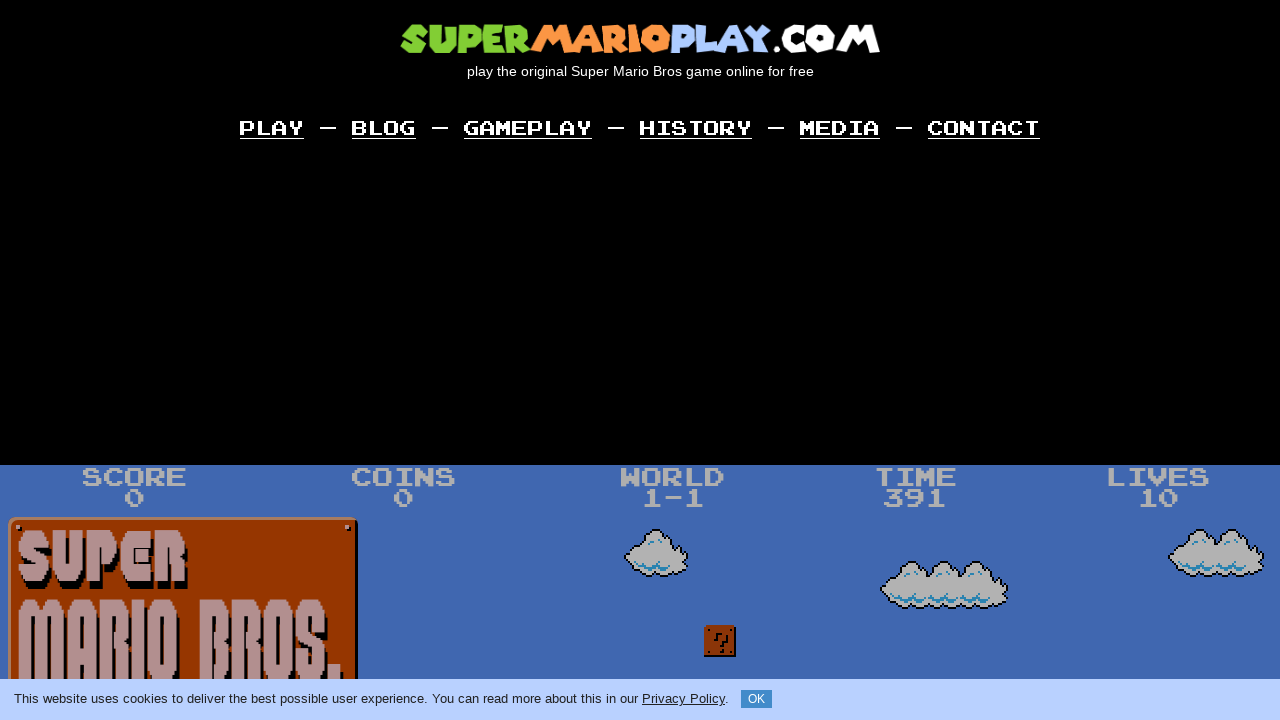

Pressed down key: ArrowUp
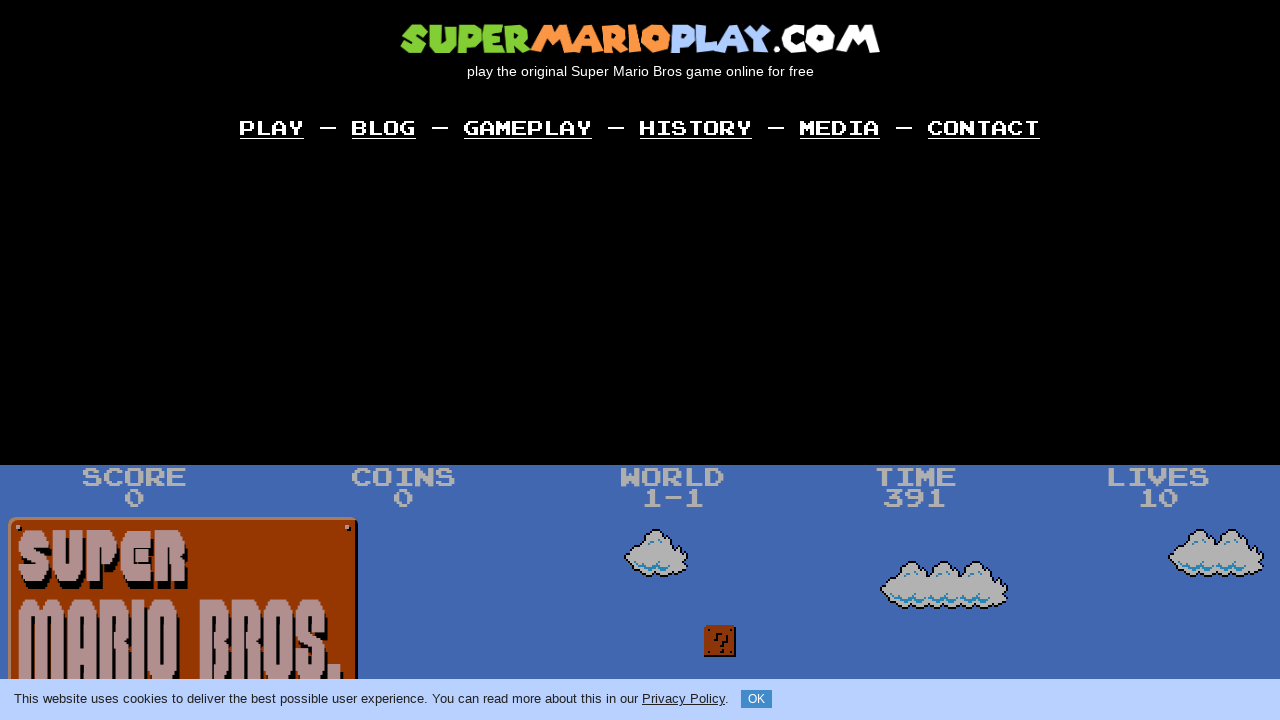

Waited 200ms while key held down
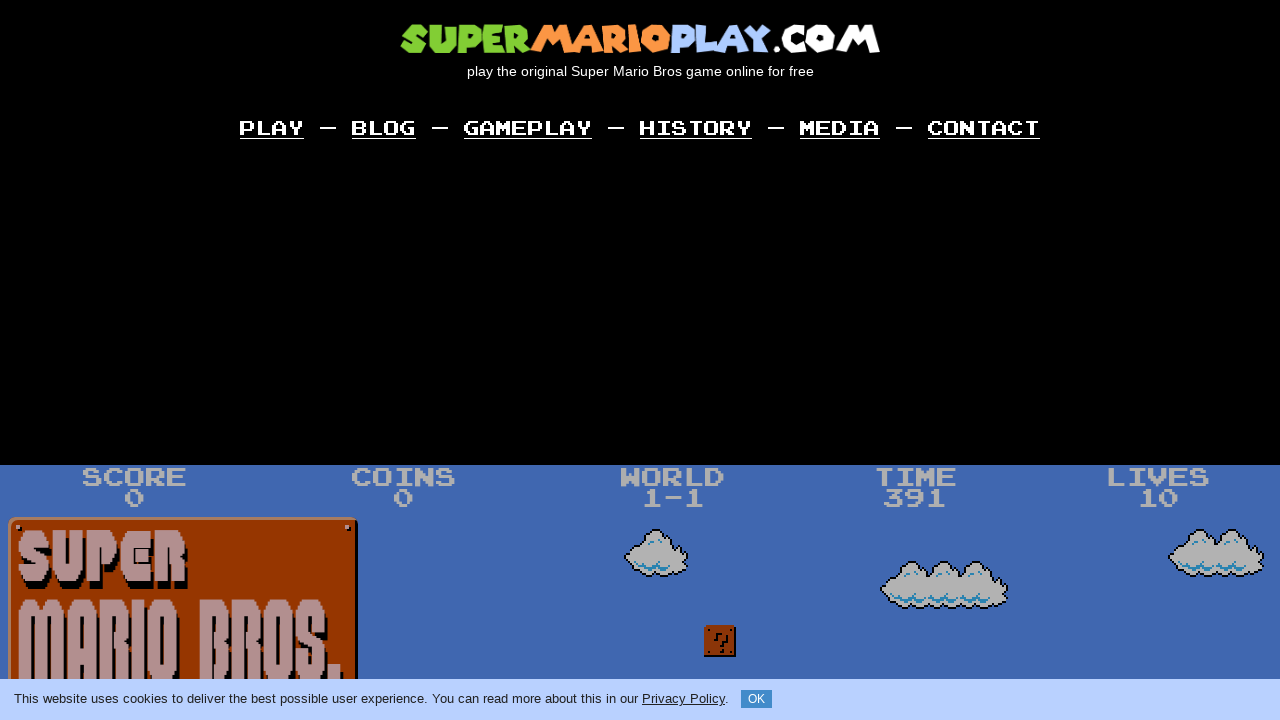

Released key: ArrowUp
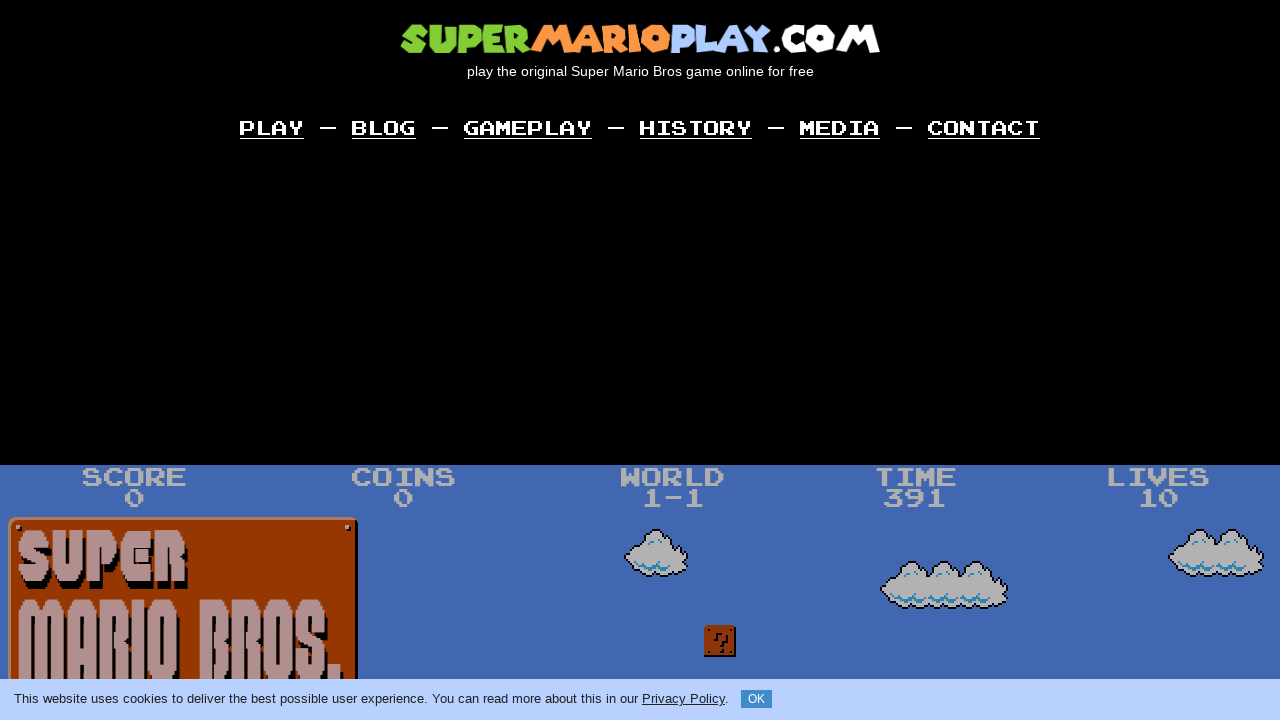

Waited 500ms for action to complete
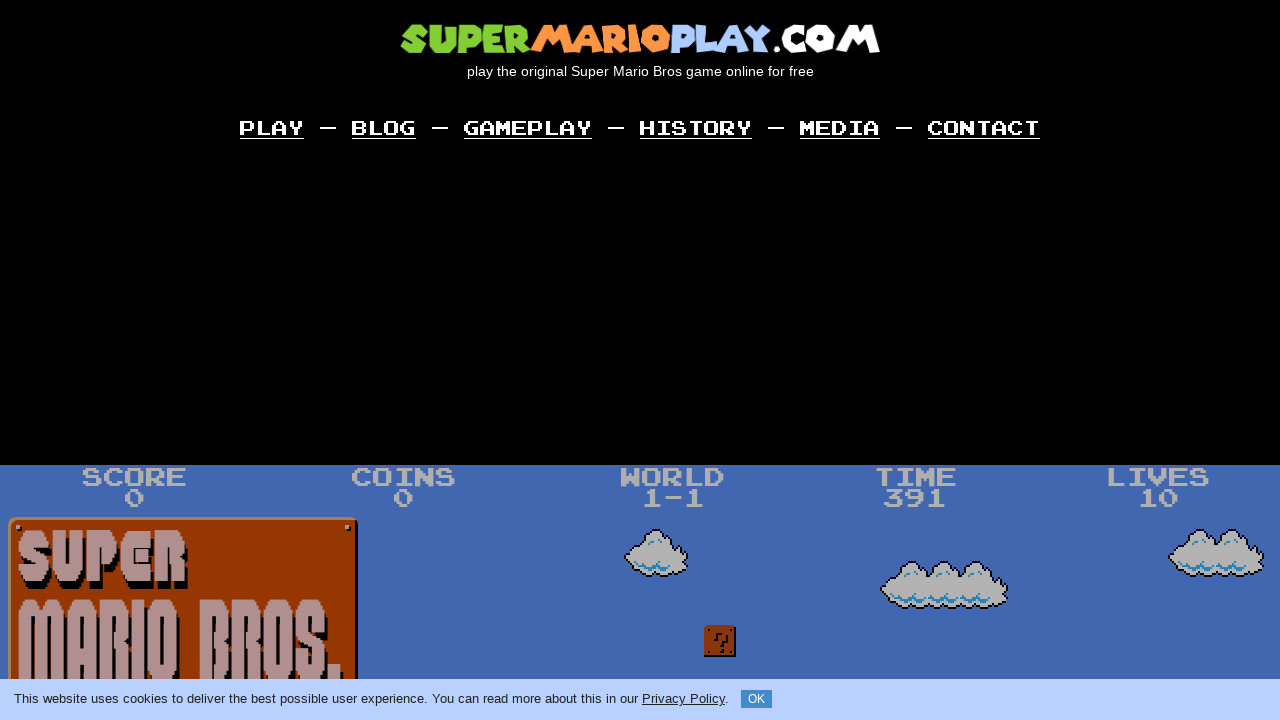

Pressed down key: ArrowUp
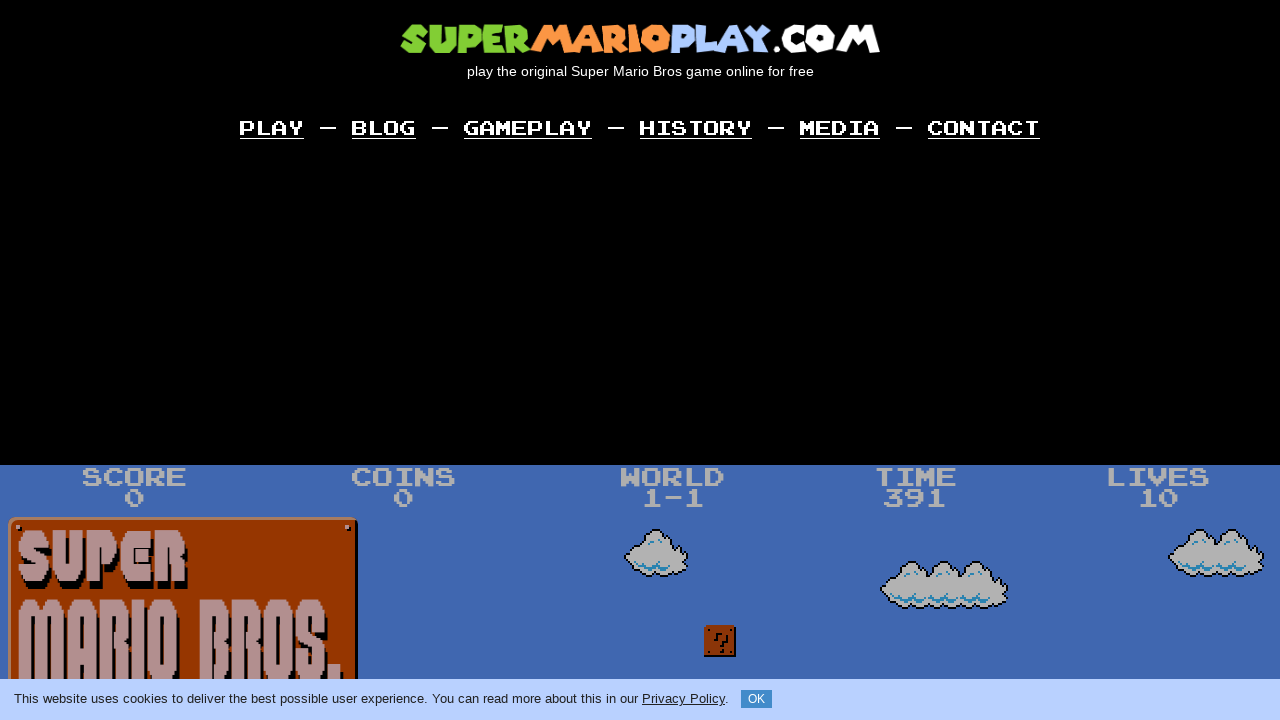

Waited 200ms while key held down
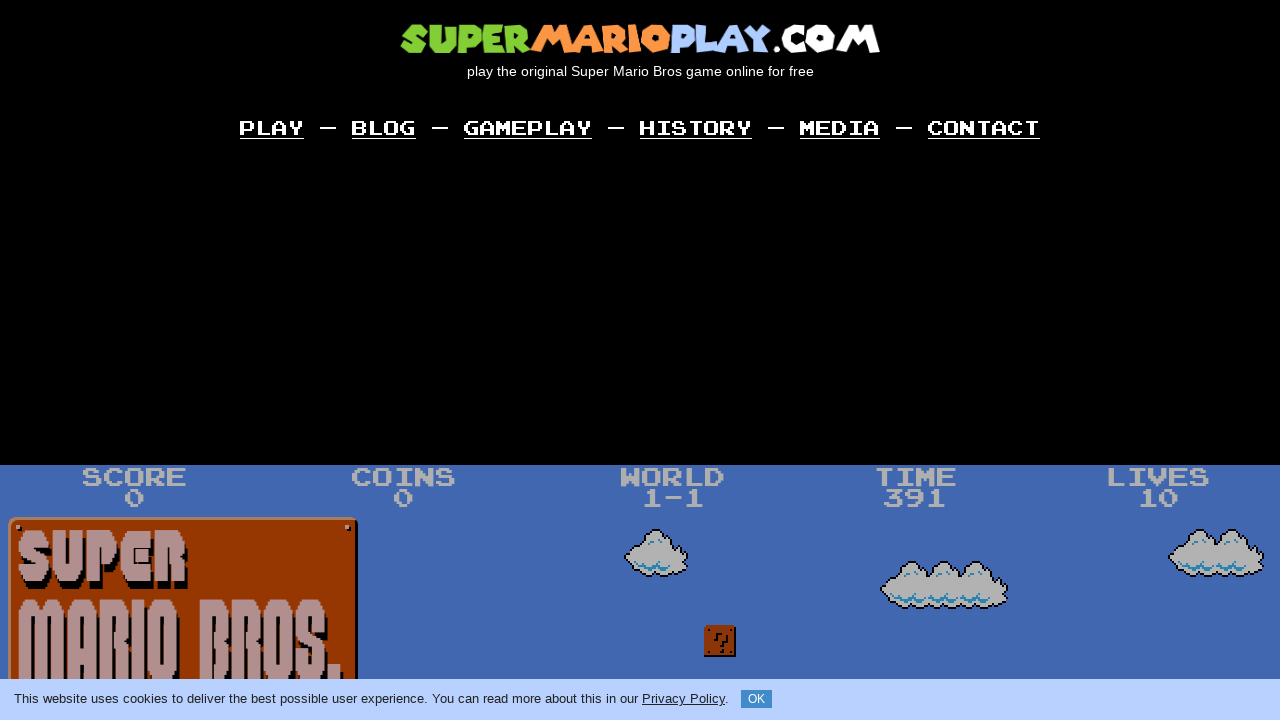

Released key: ArrowUp
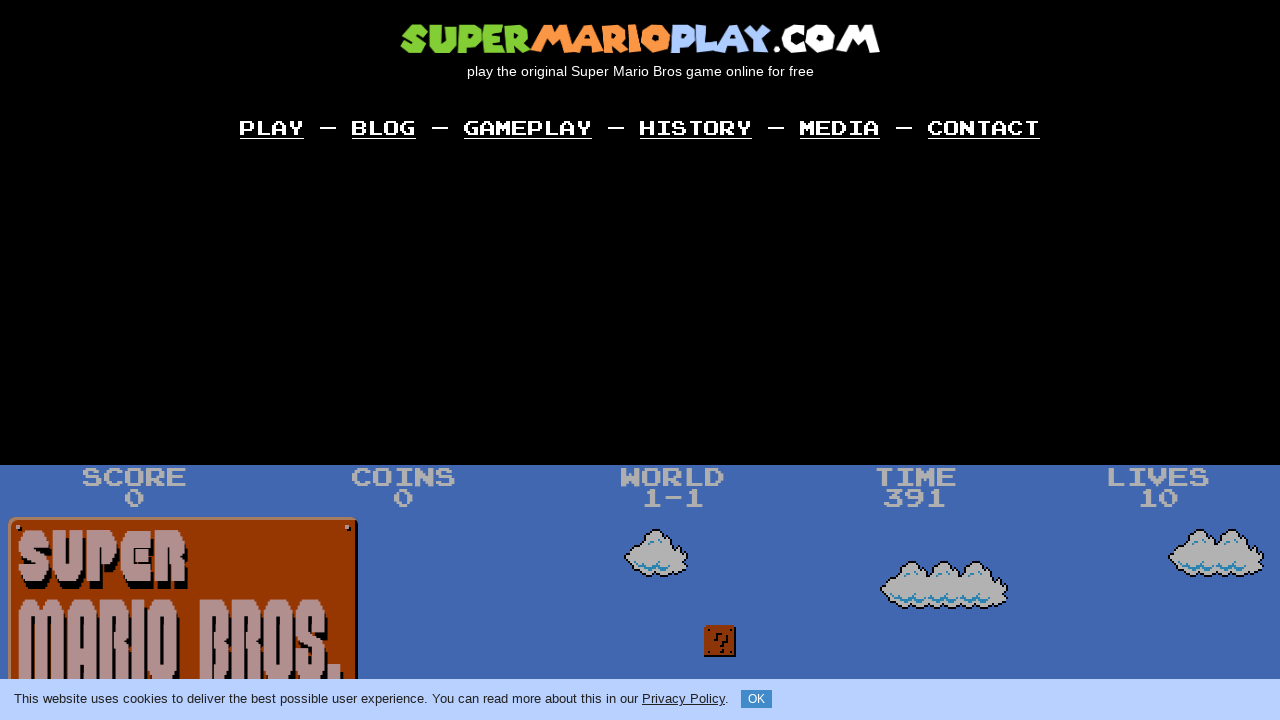

Waited 500ms for action to complete
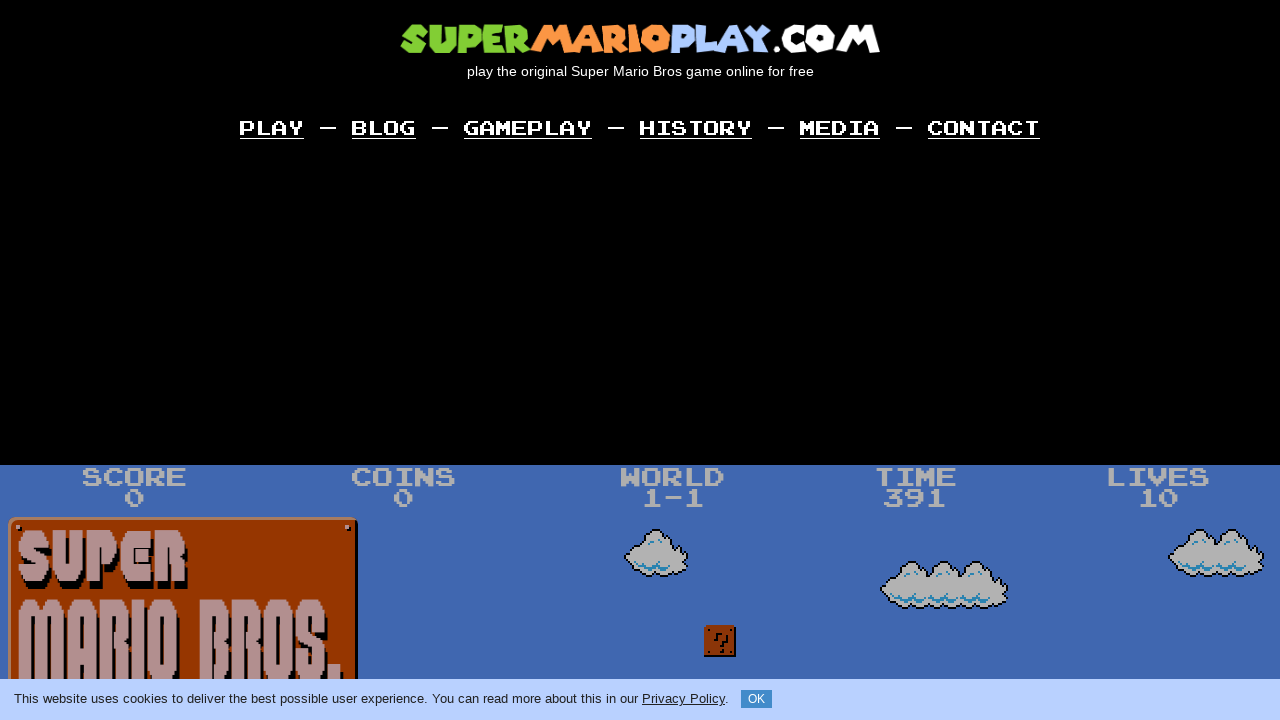

Pressed down key: ArrowRight
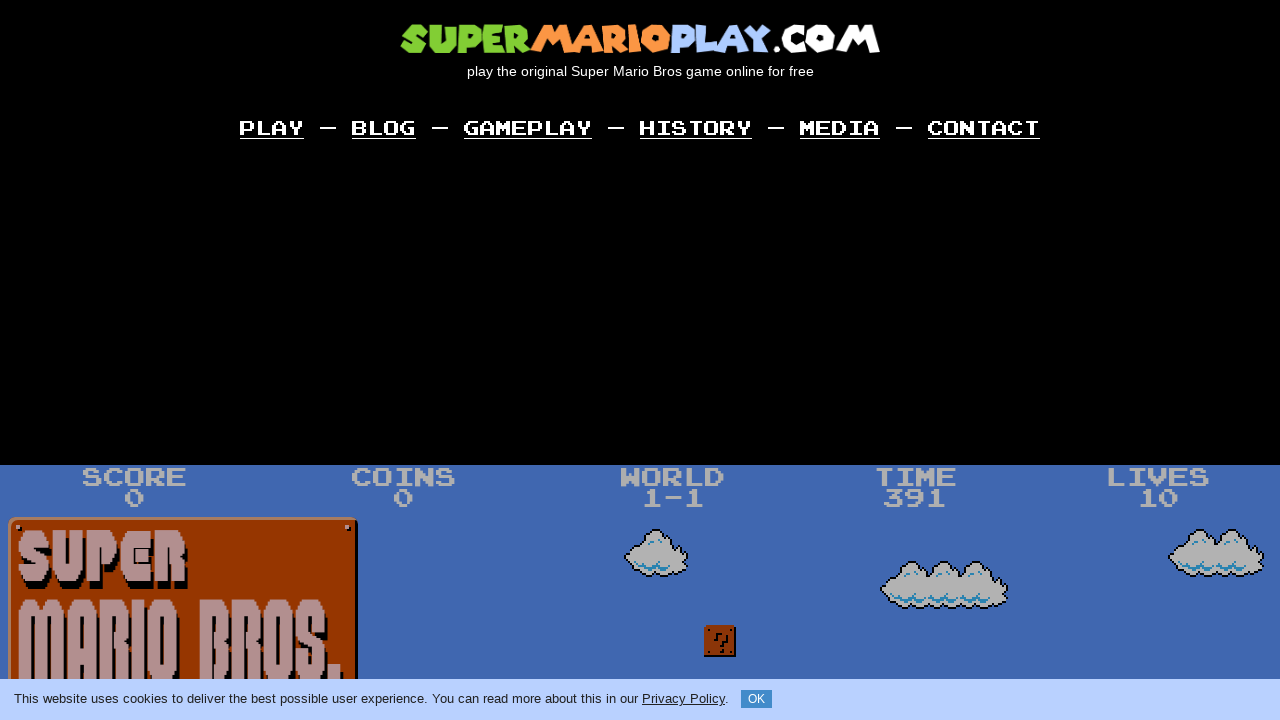

Waited 200ms while key held down
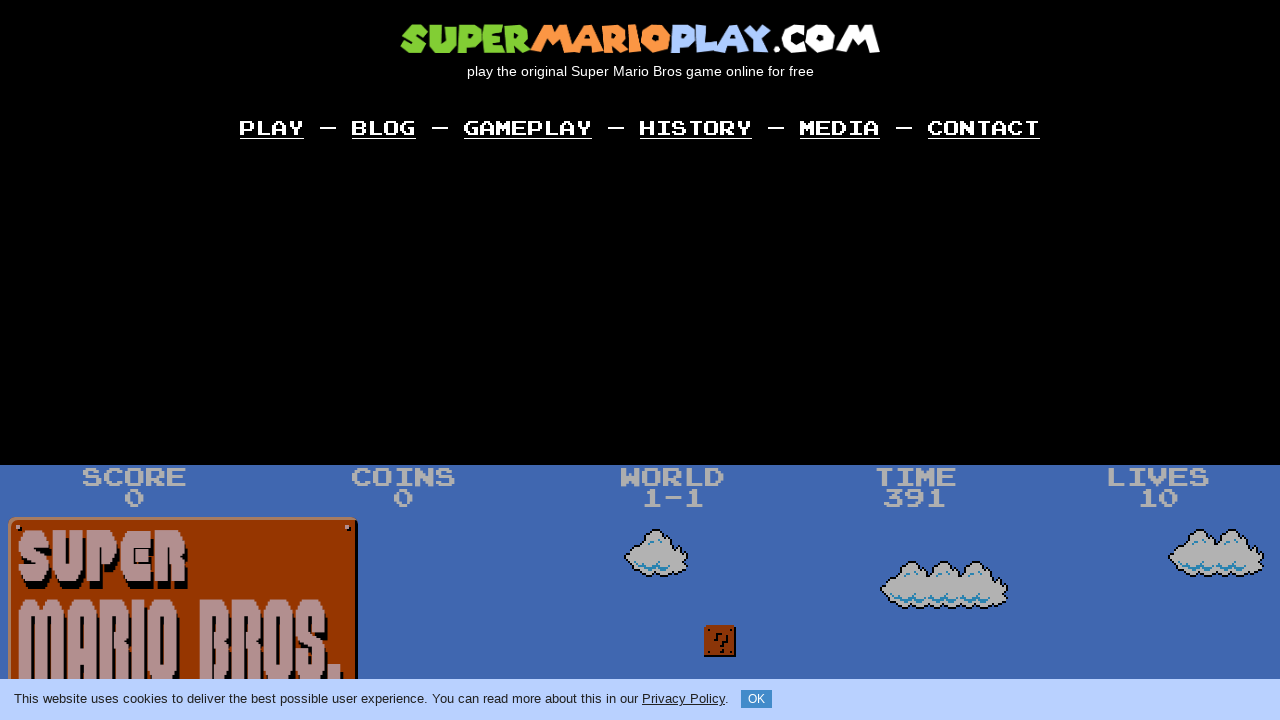

Released key: ArrowRight
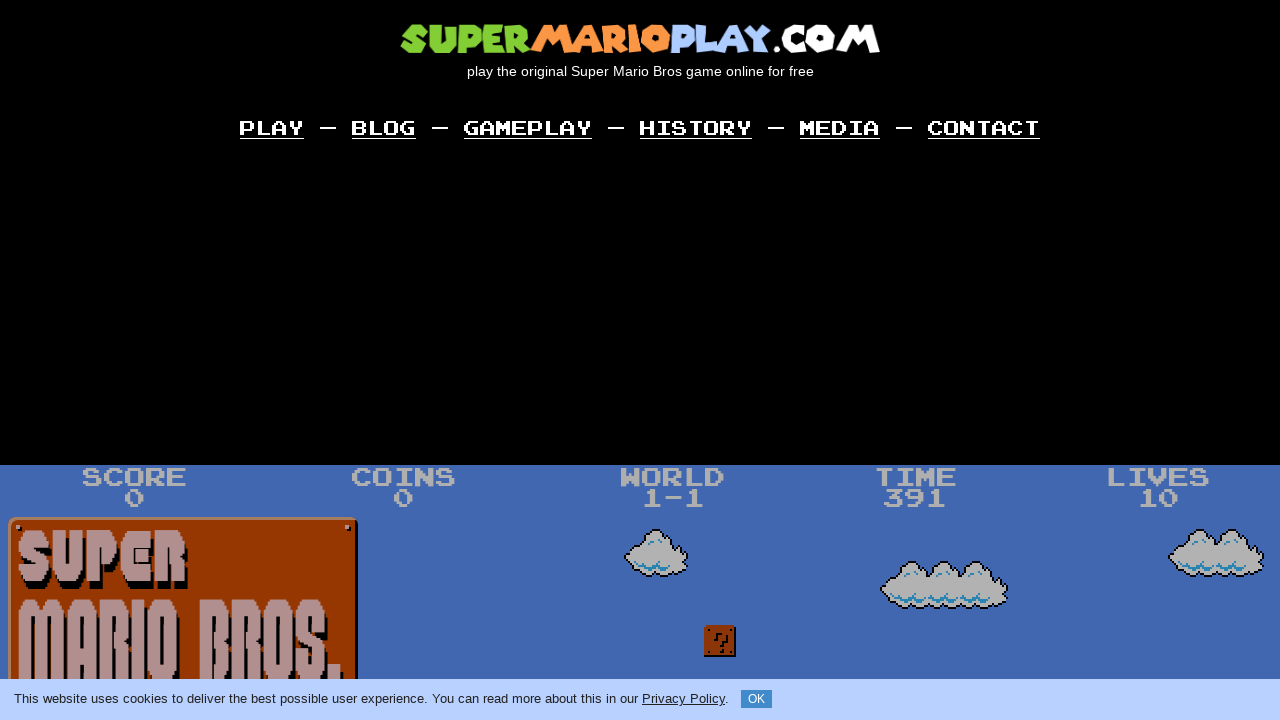

Waited 500ms for action to complete
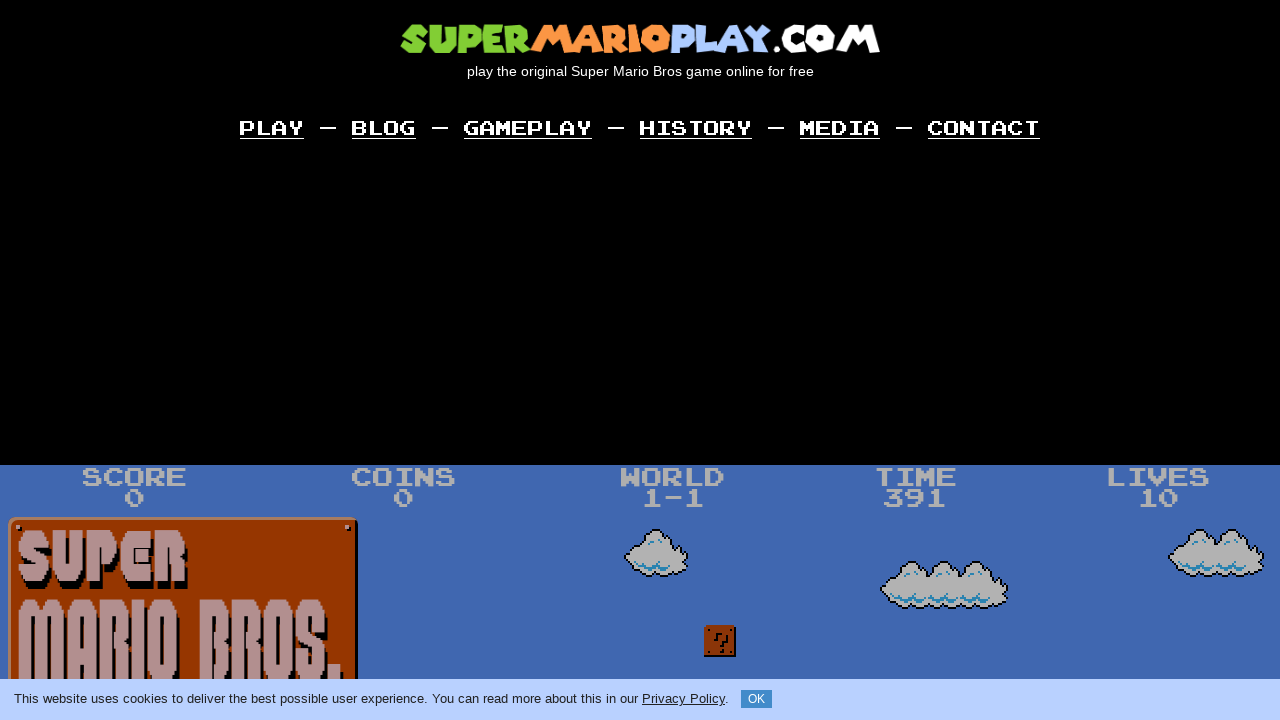

Pressed down key: ArrowLeft
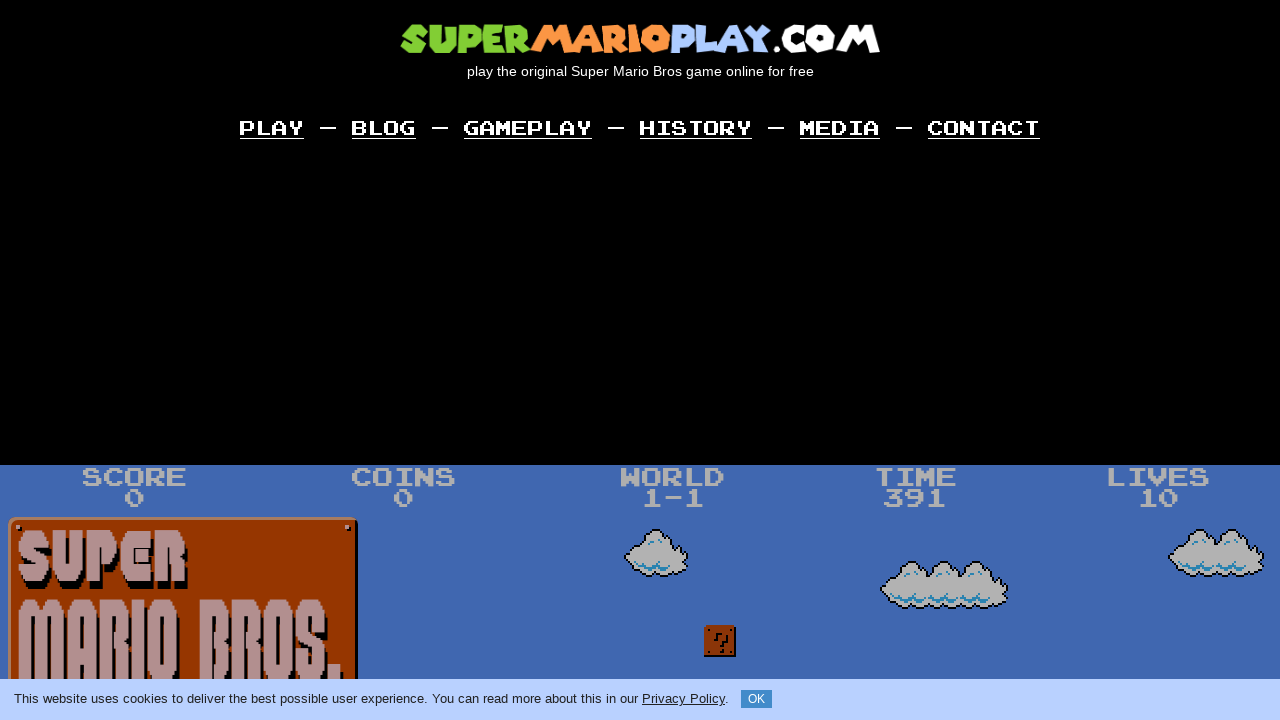

Waited 200ms while key held down
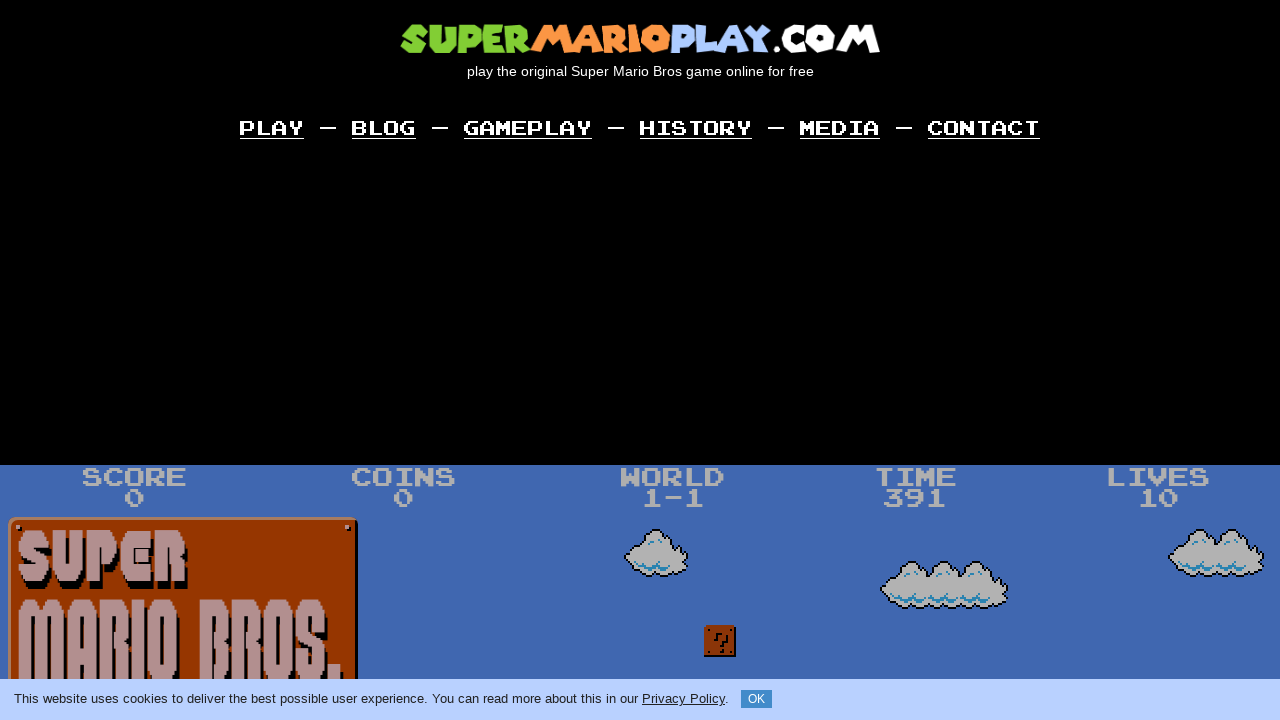

Released key: ArrowLeft
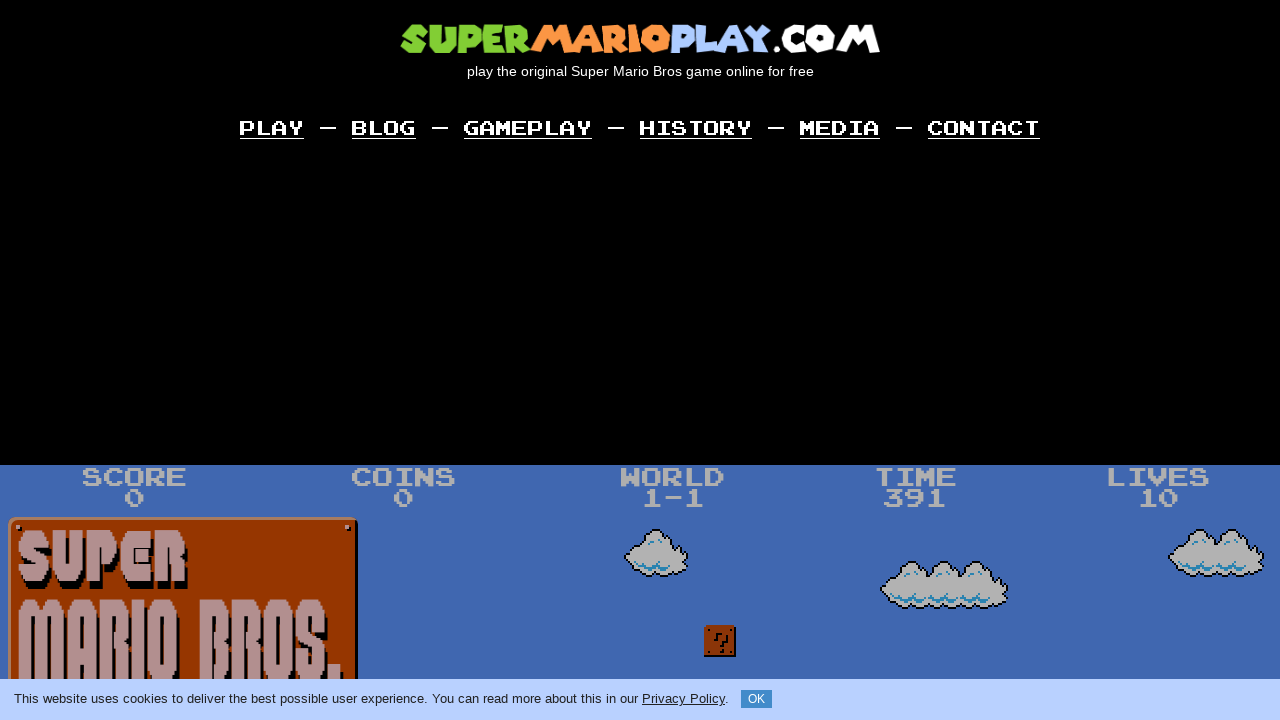

Waited 500ms for action to complete
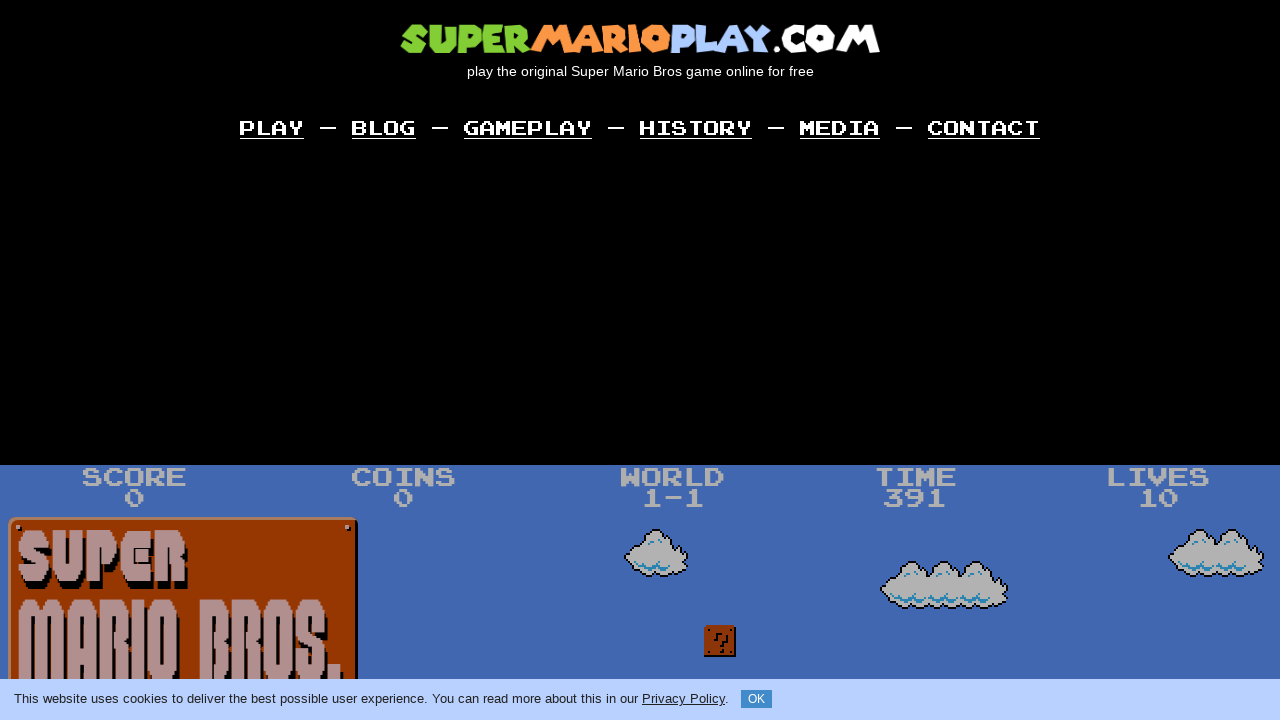

Pressed down key: ArrowUp
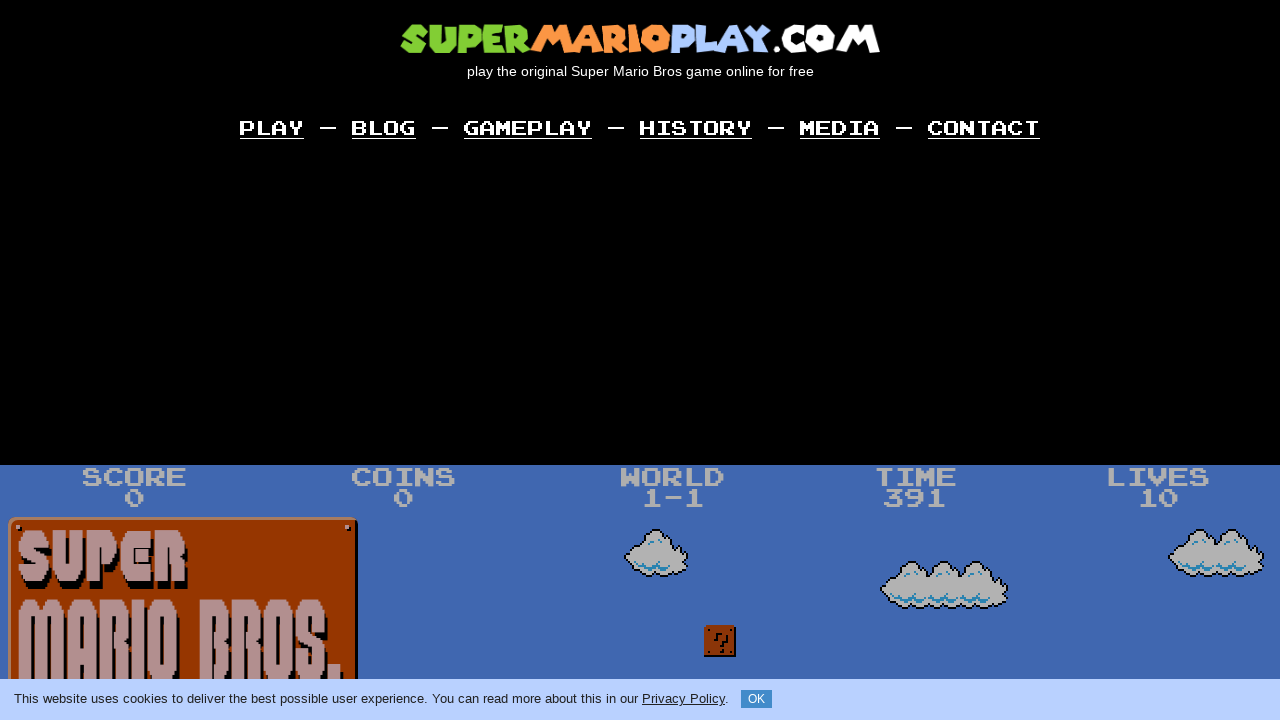

Waited 200ms while key held down
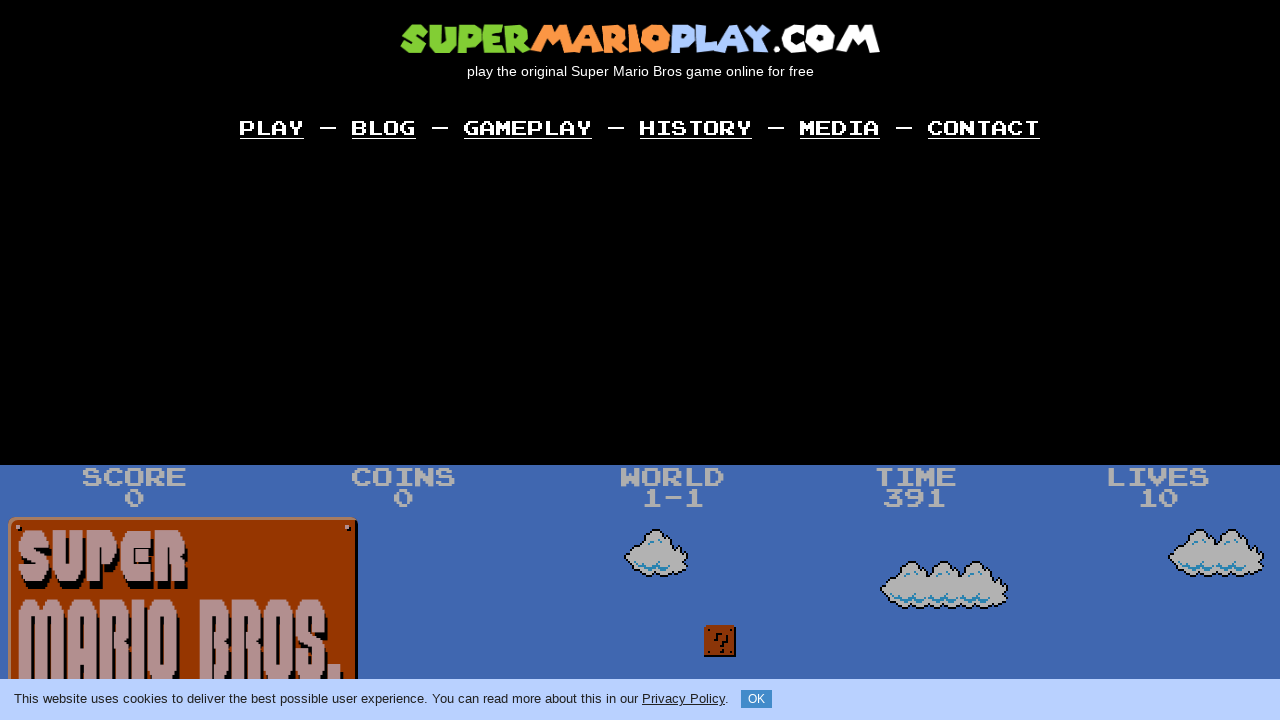

Released key: ArrowUp
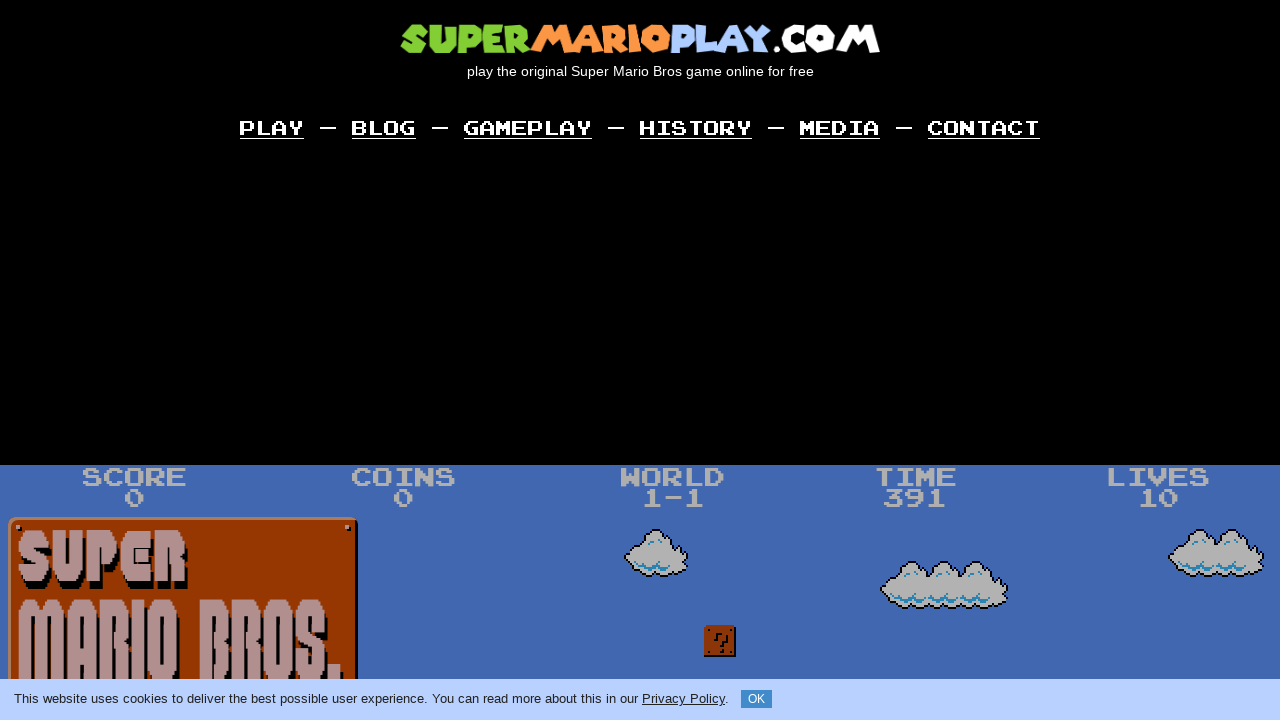

Waited 500ms for action to complete
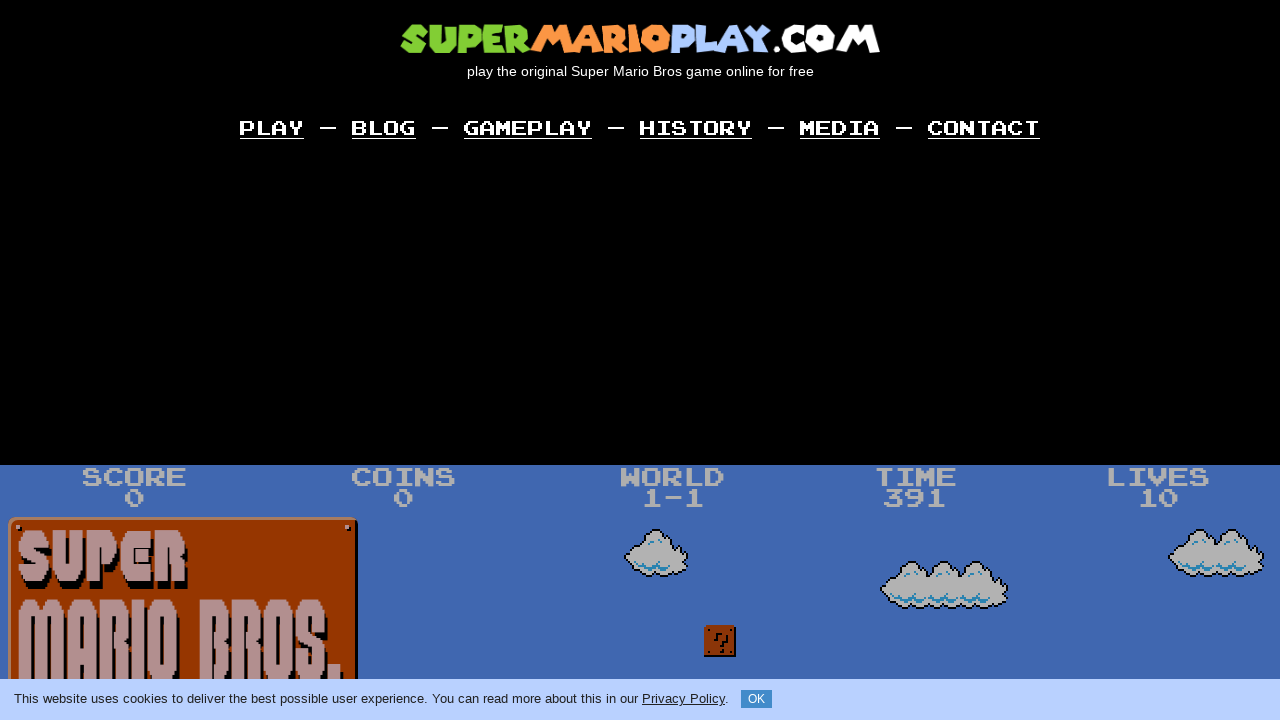

Pressed down key: KeyZ
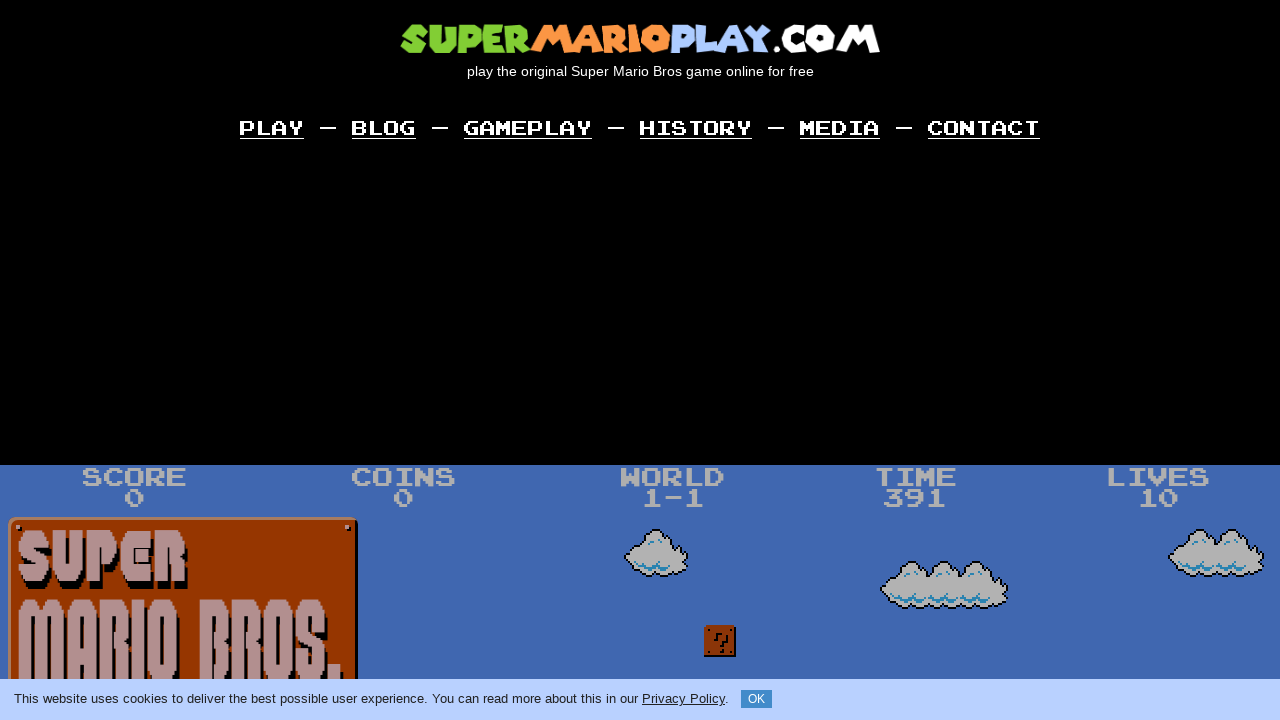

Waited 200ms while key held down
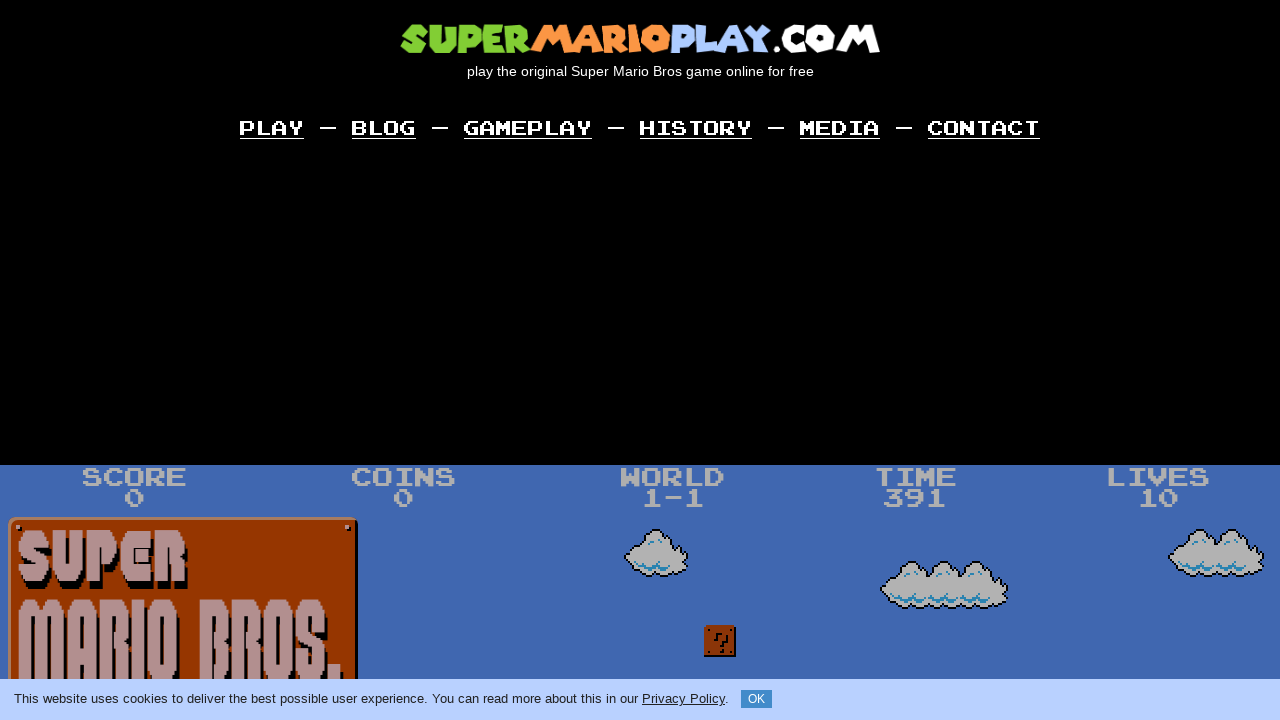

Released key: KeyZ
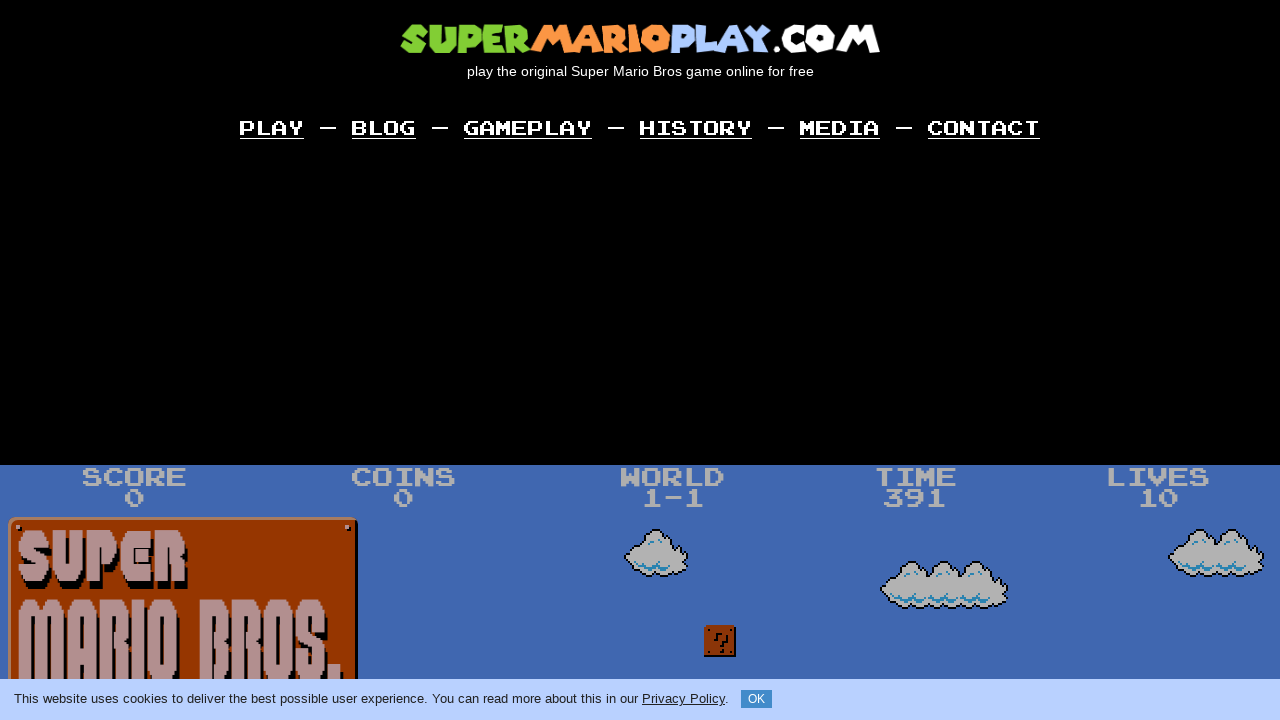

Waited 500ms for action to complete
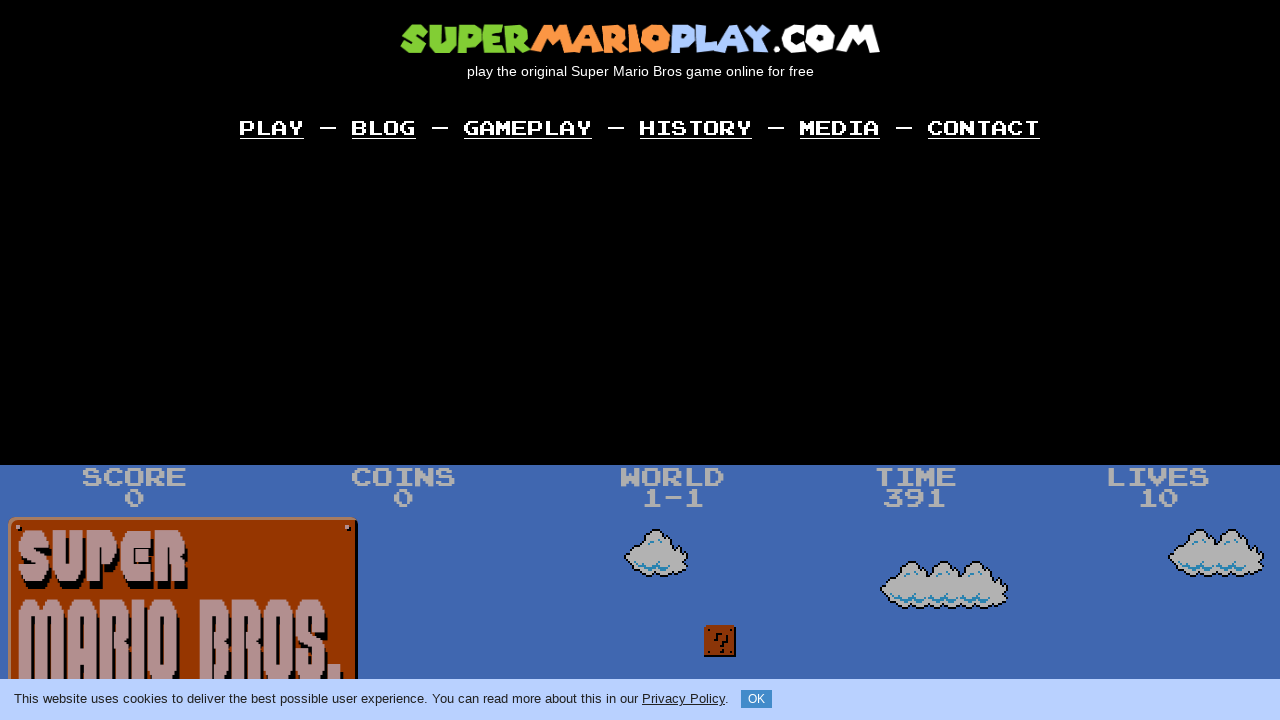

Pressed down key: ArrowLeft
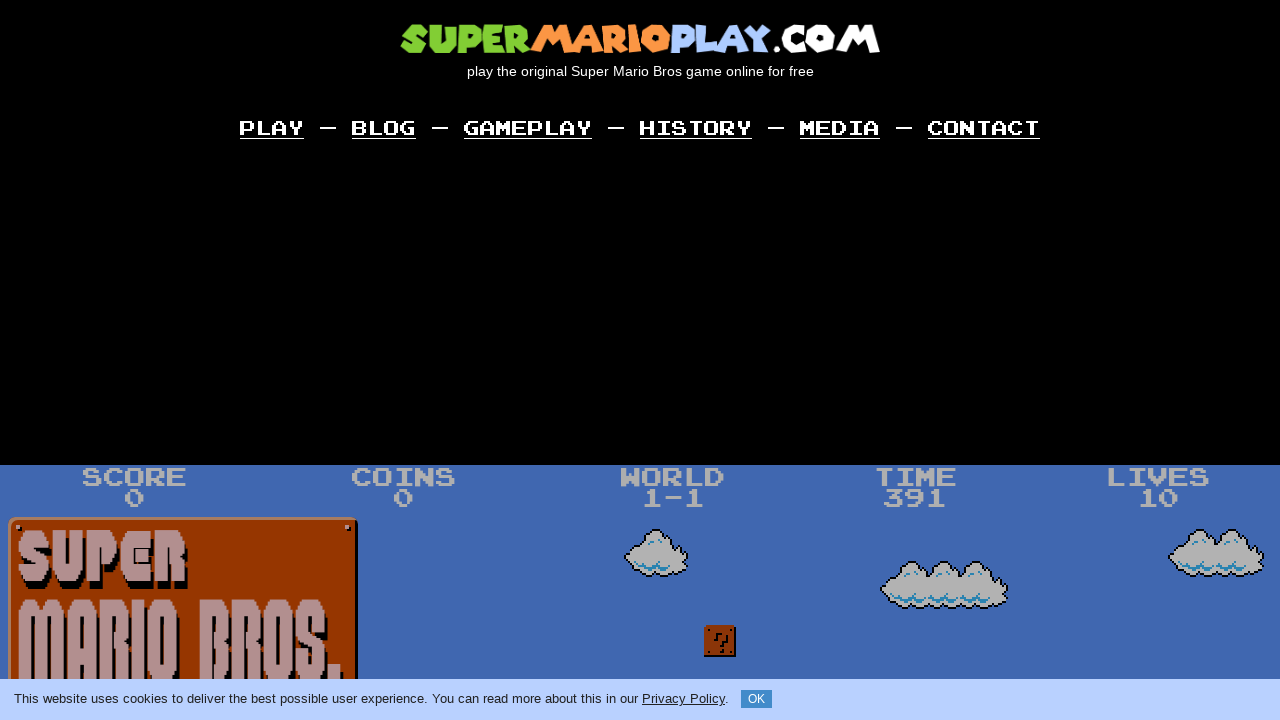

Waited 200ms while key held down
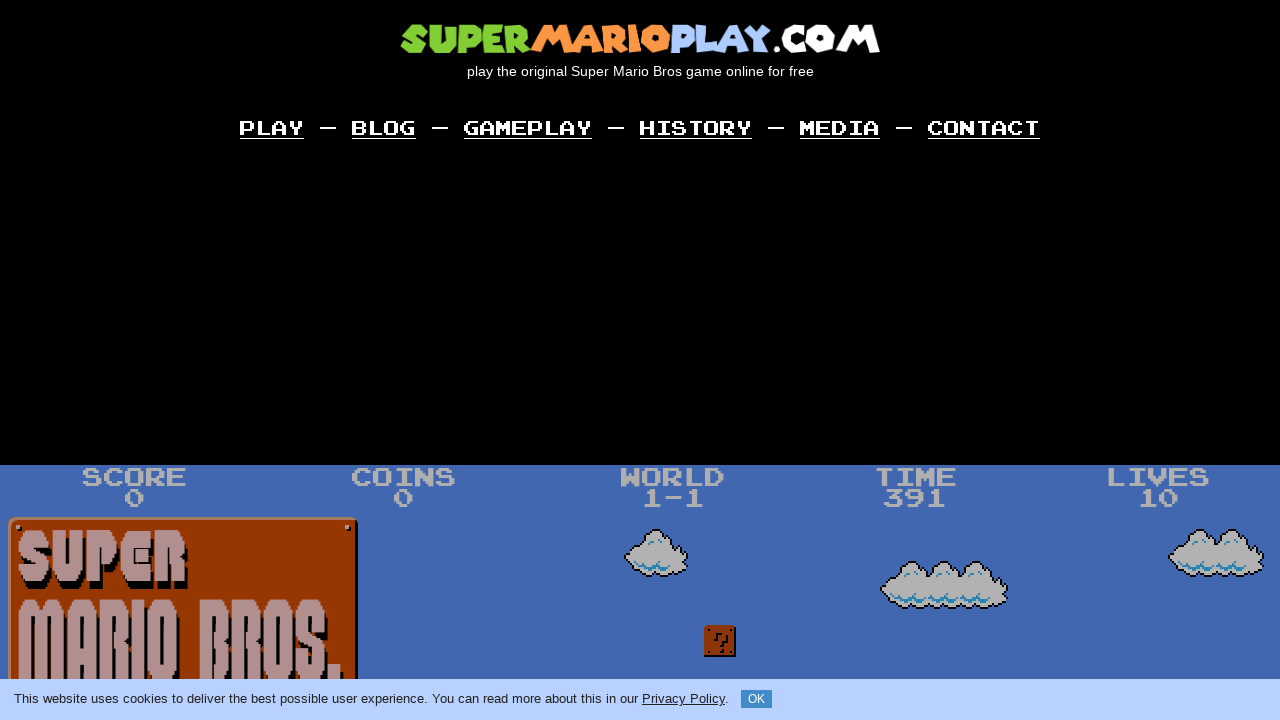

Released key: ArrowLeft
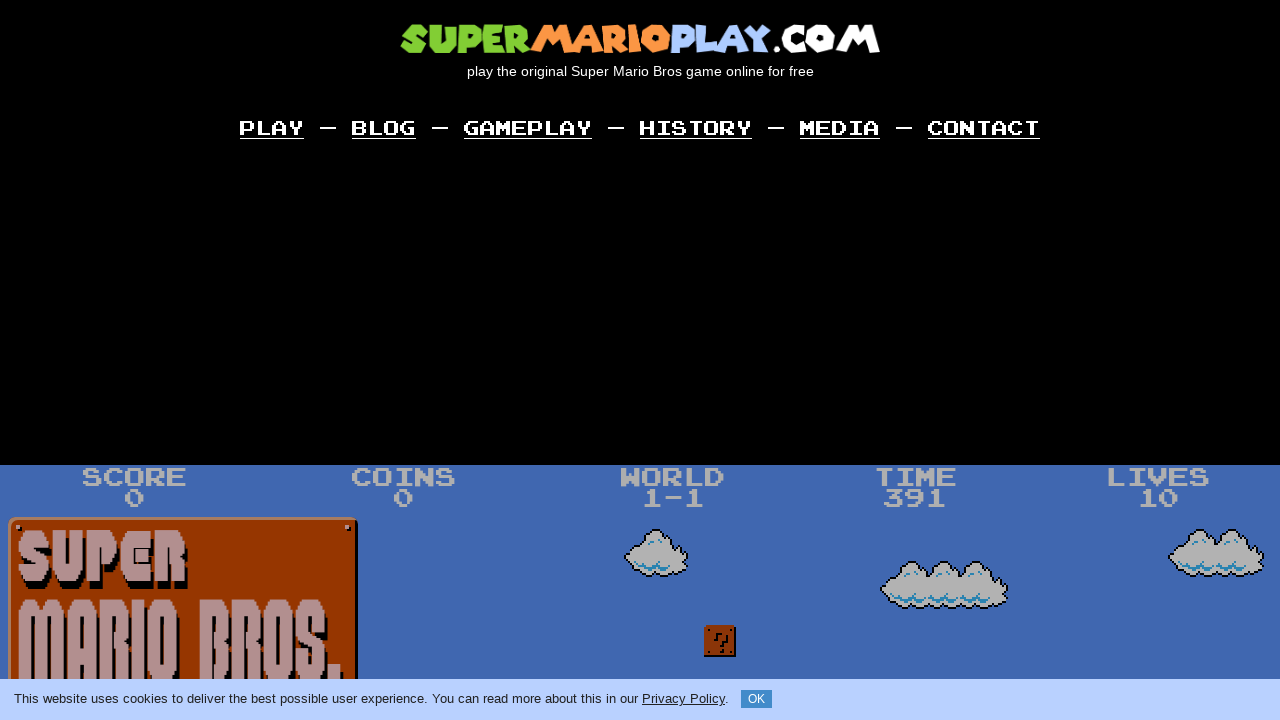

Waited 500ms for action to complete
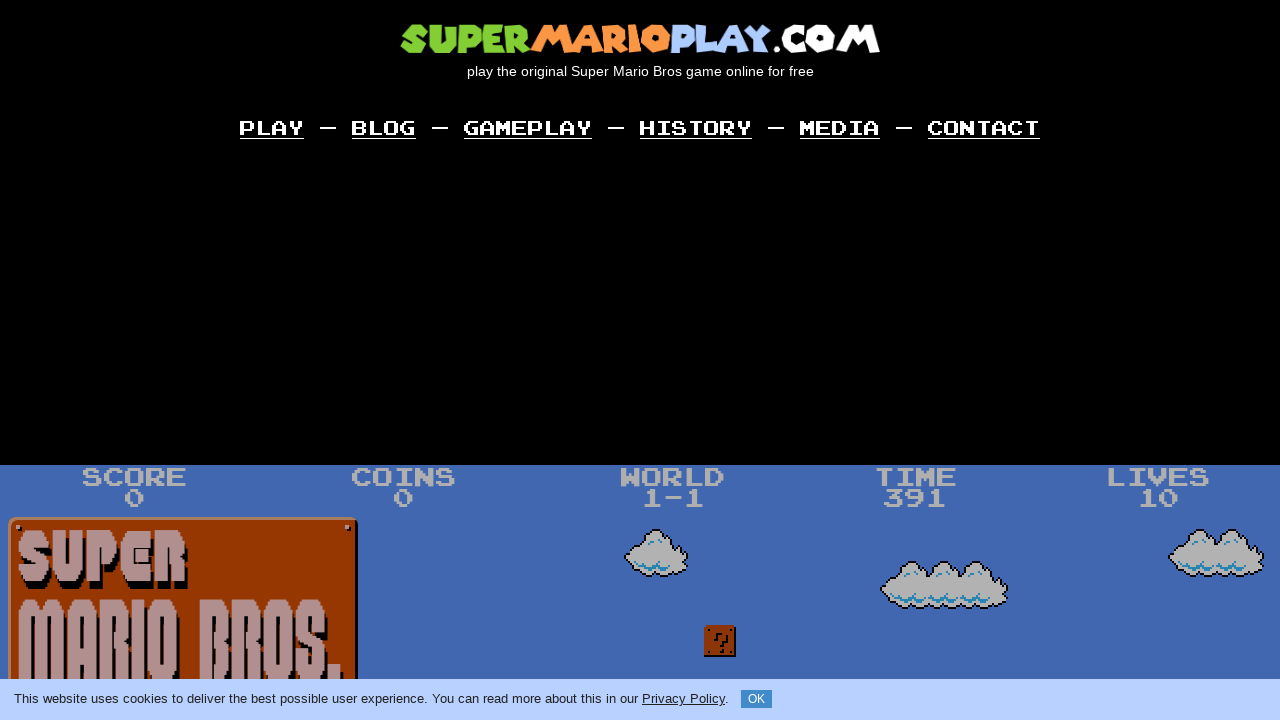

Pressed down key: ArrowRight
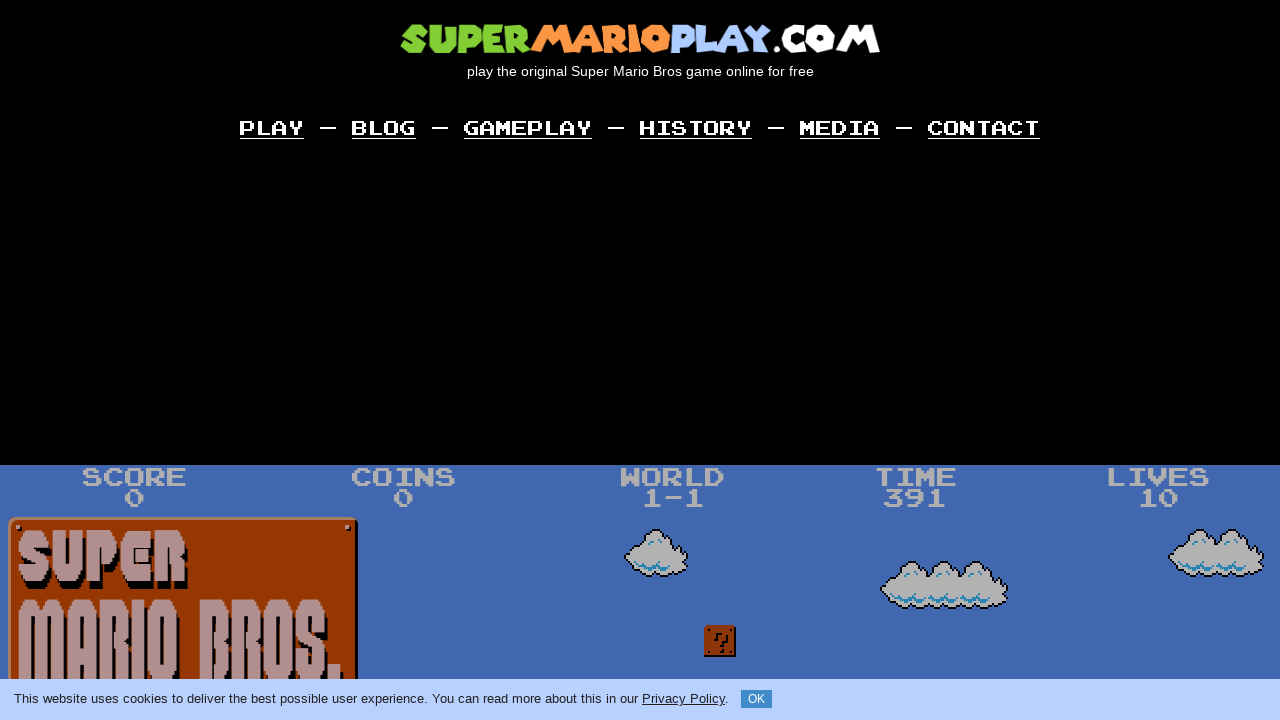

Waited 200ms while key held down
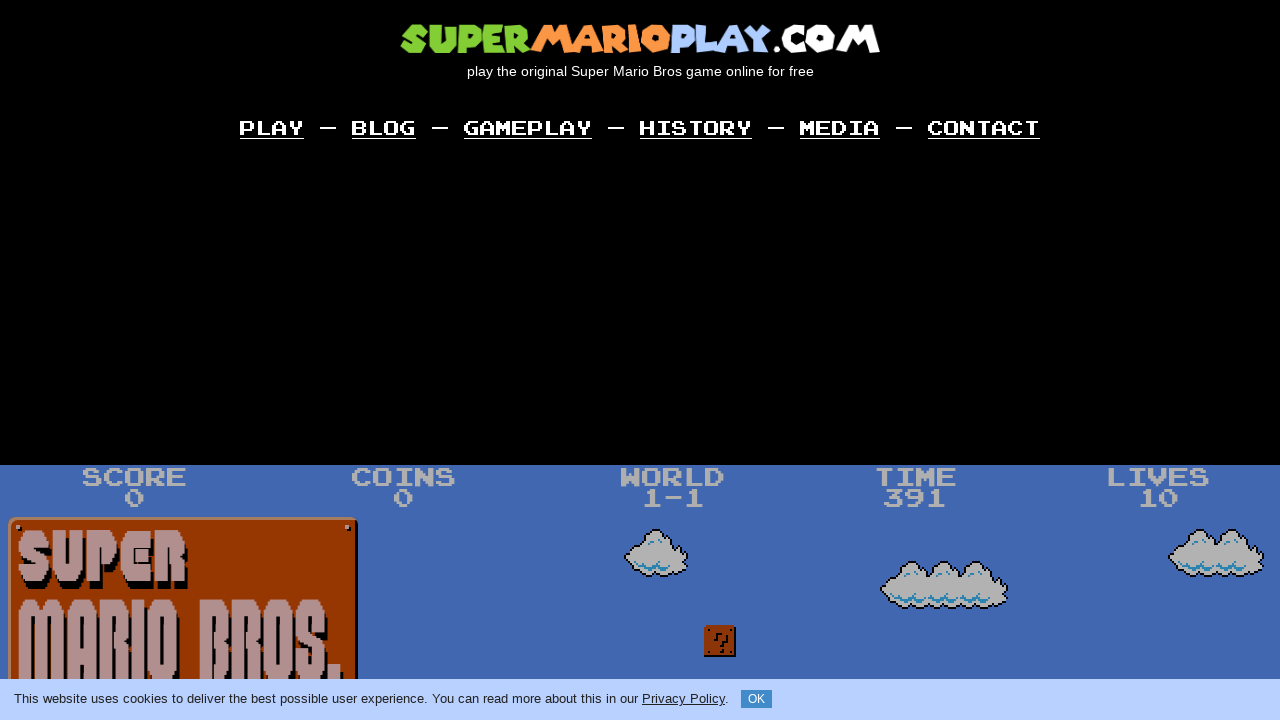

Released key: ArrowRight
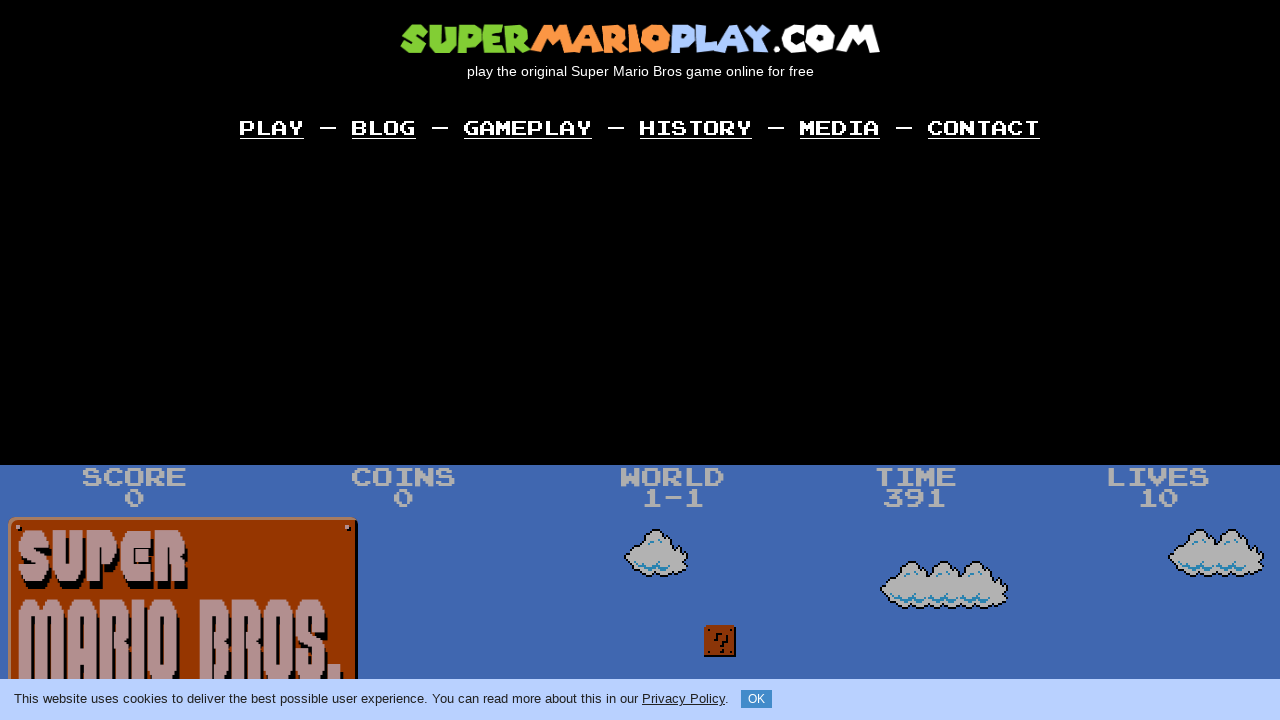

Waited 500ms for action to complete
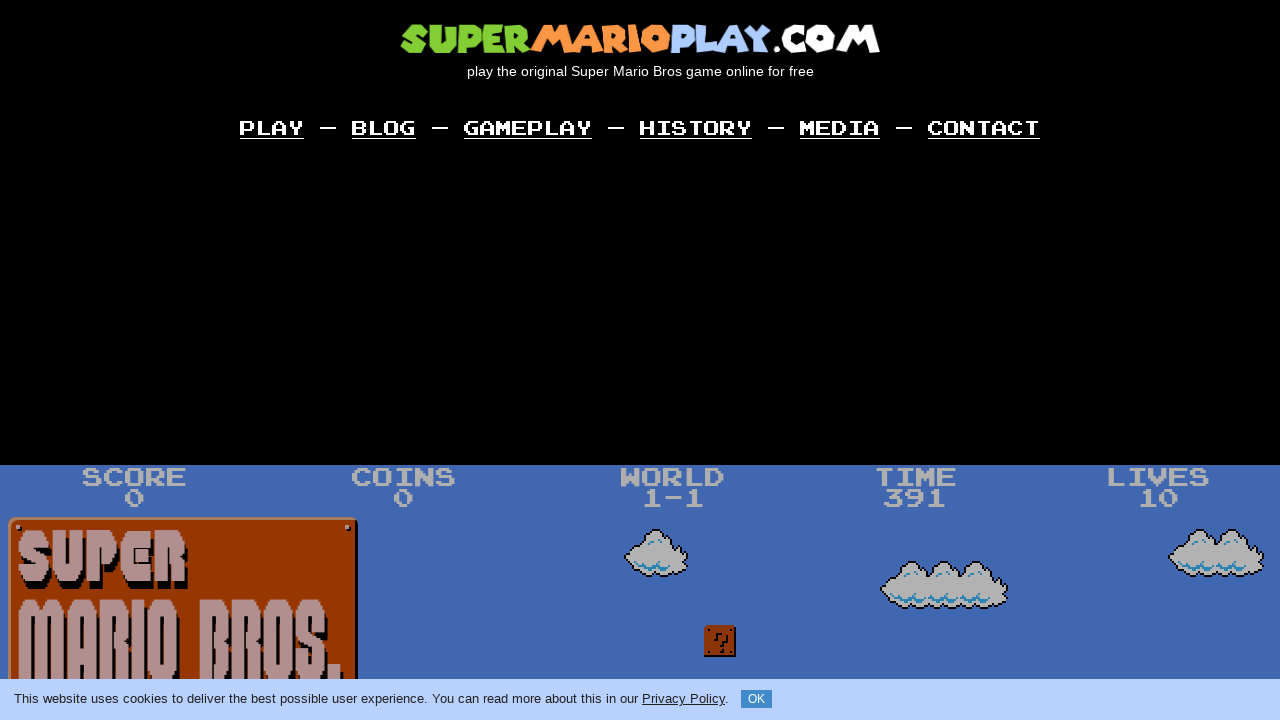

Pressed down key: KeyX
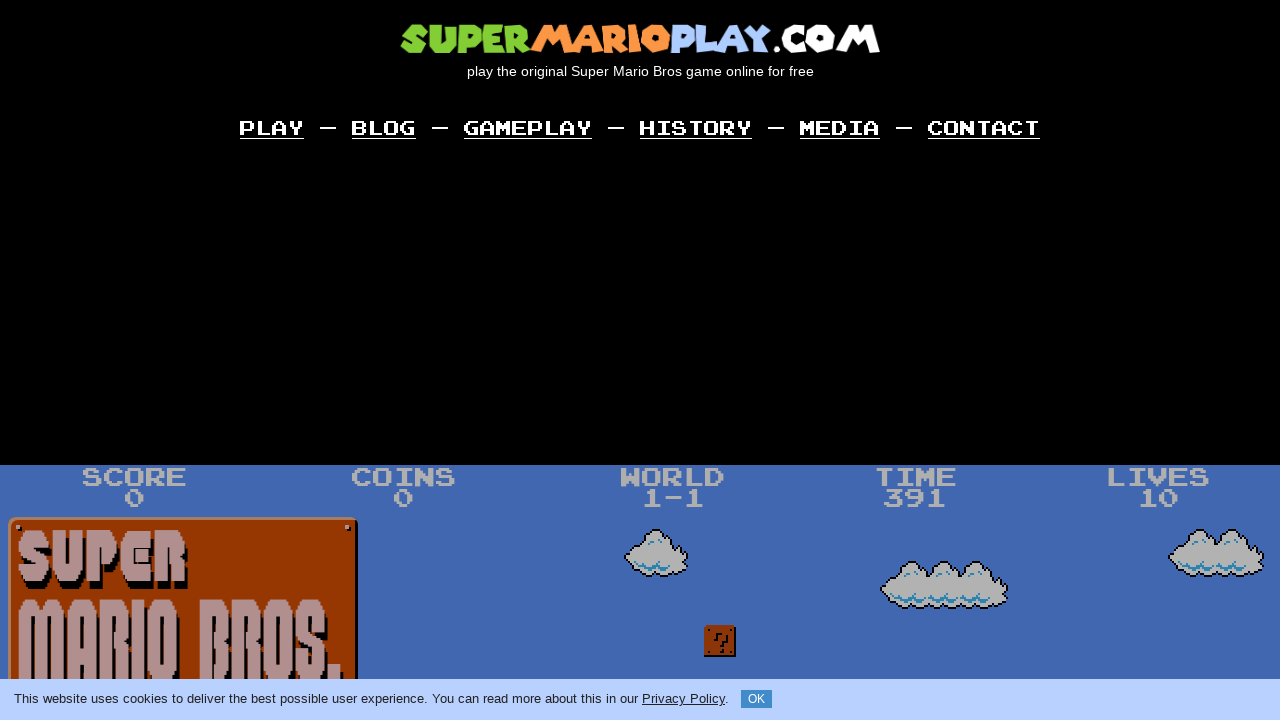

Waited 200ms while key held down
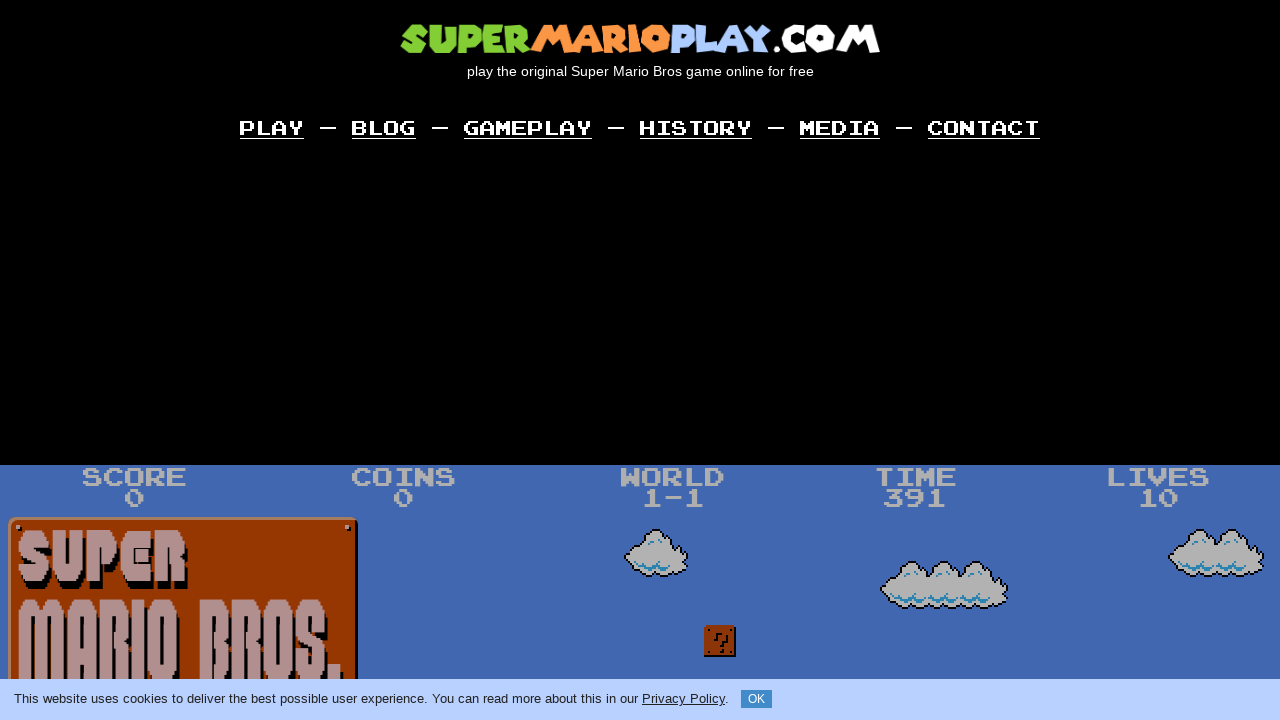

Released key: KeyX
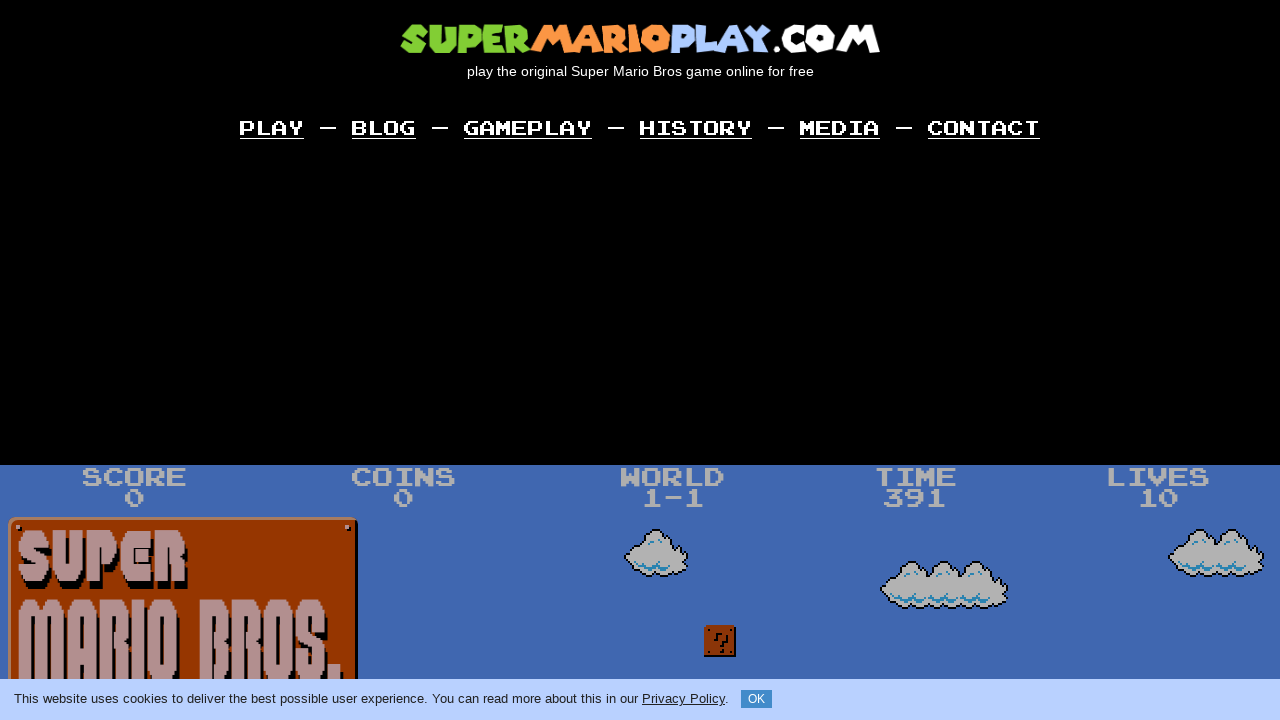

Waited 500ms for action to complete
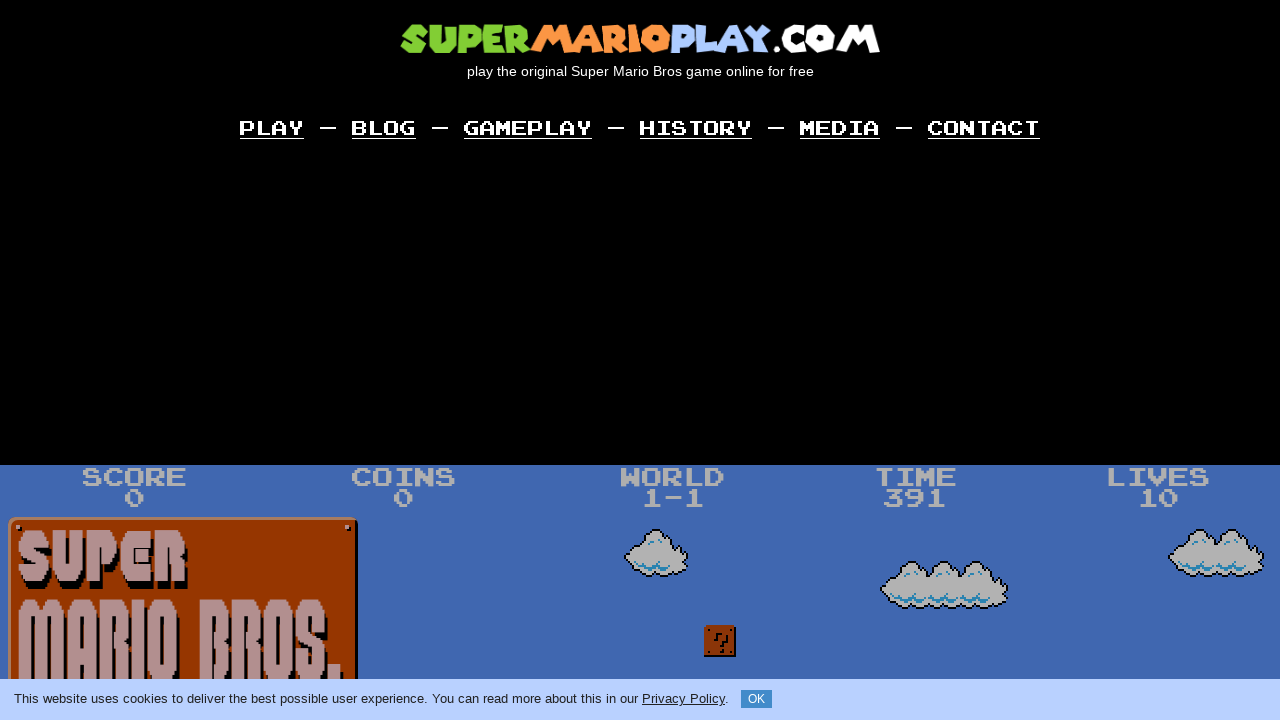

Pressed down key: ArrowLeft
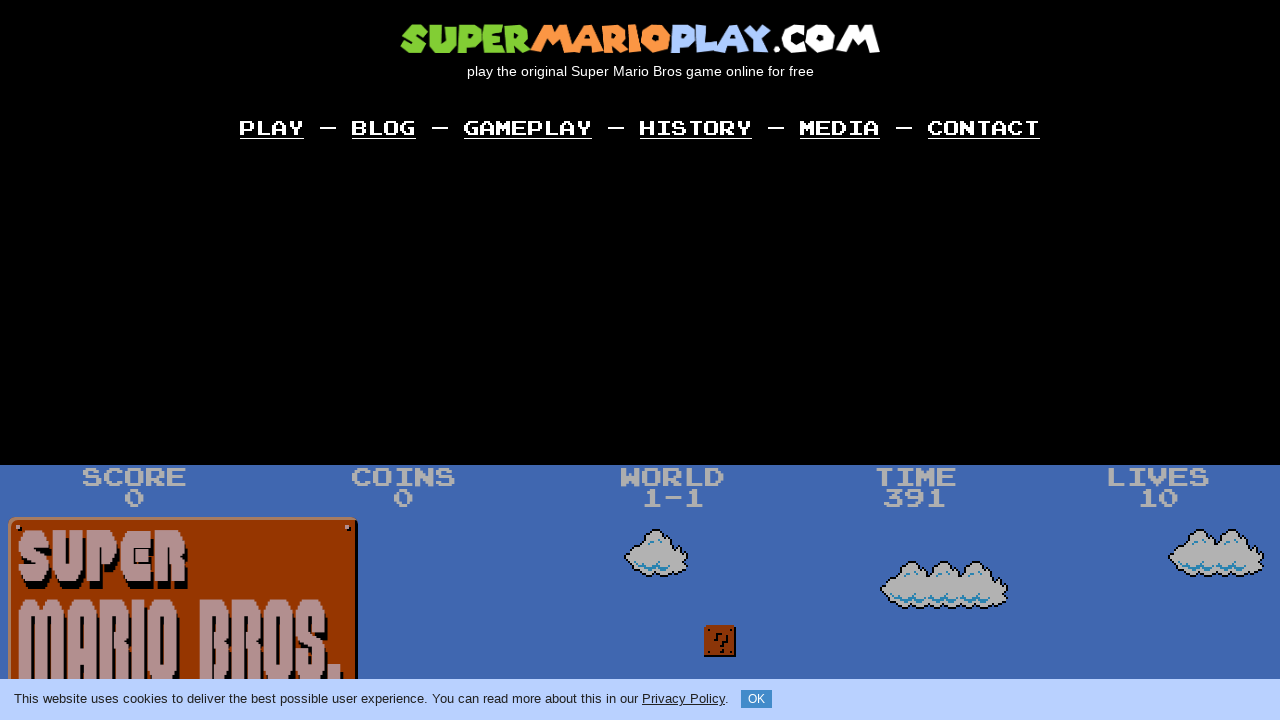

Waited 200ms while key held down
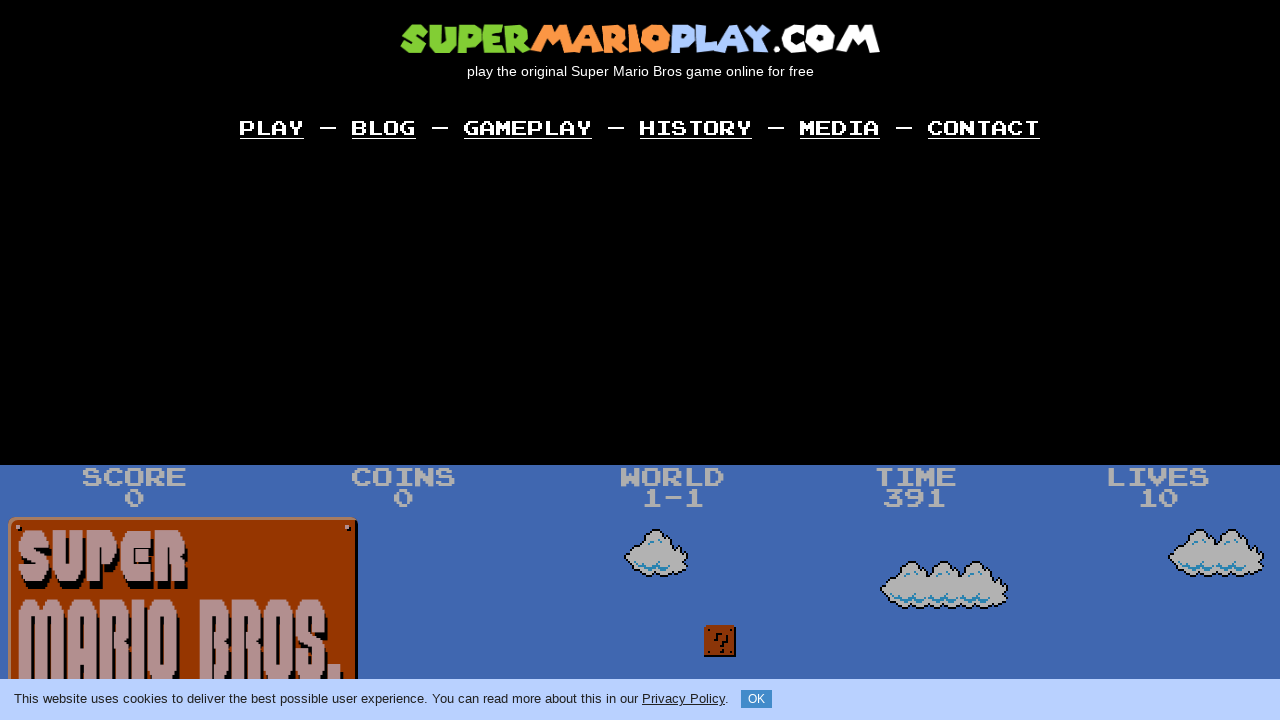

Released key: ArrowLeft
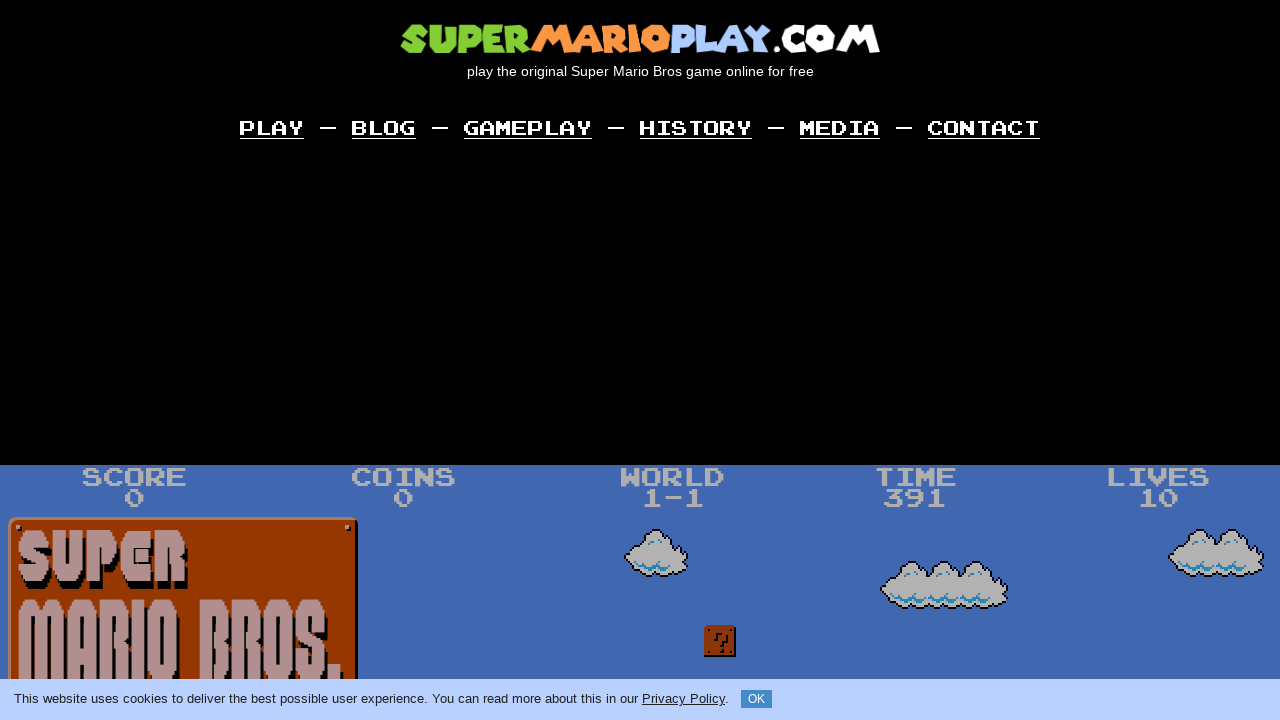

Waited 500ms for action to complete
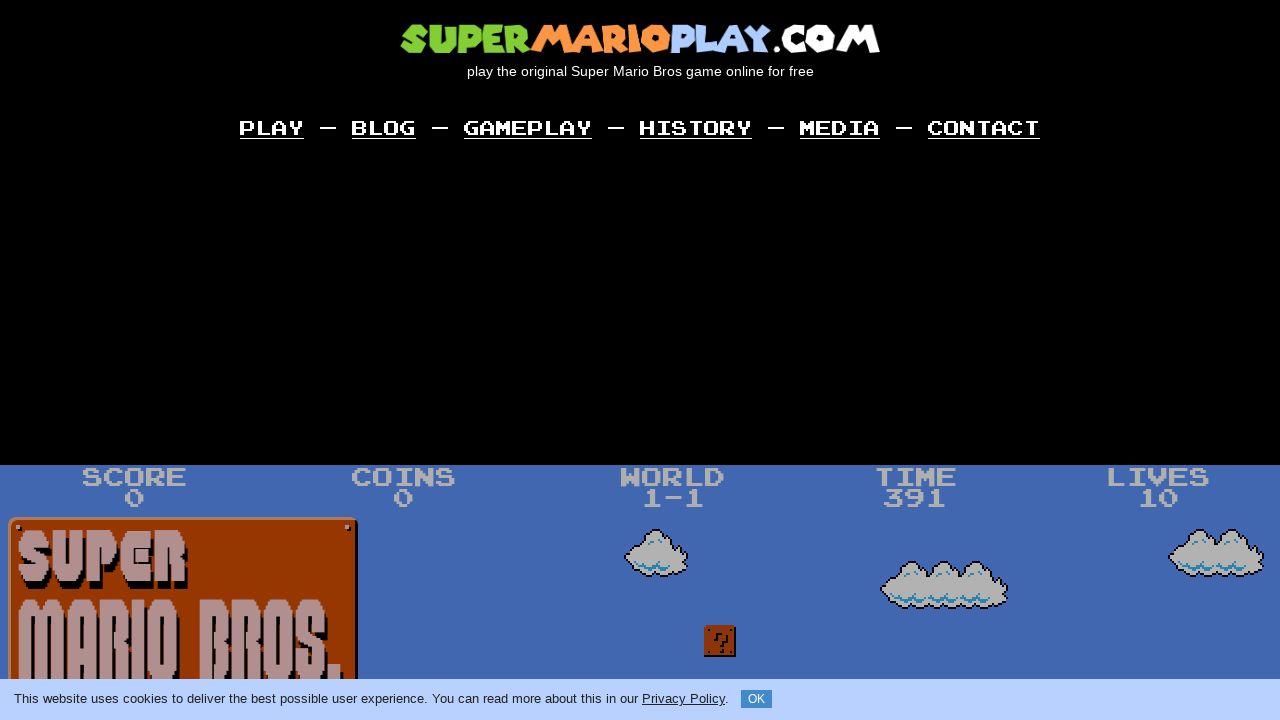

Pressed down key: ArrowRight
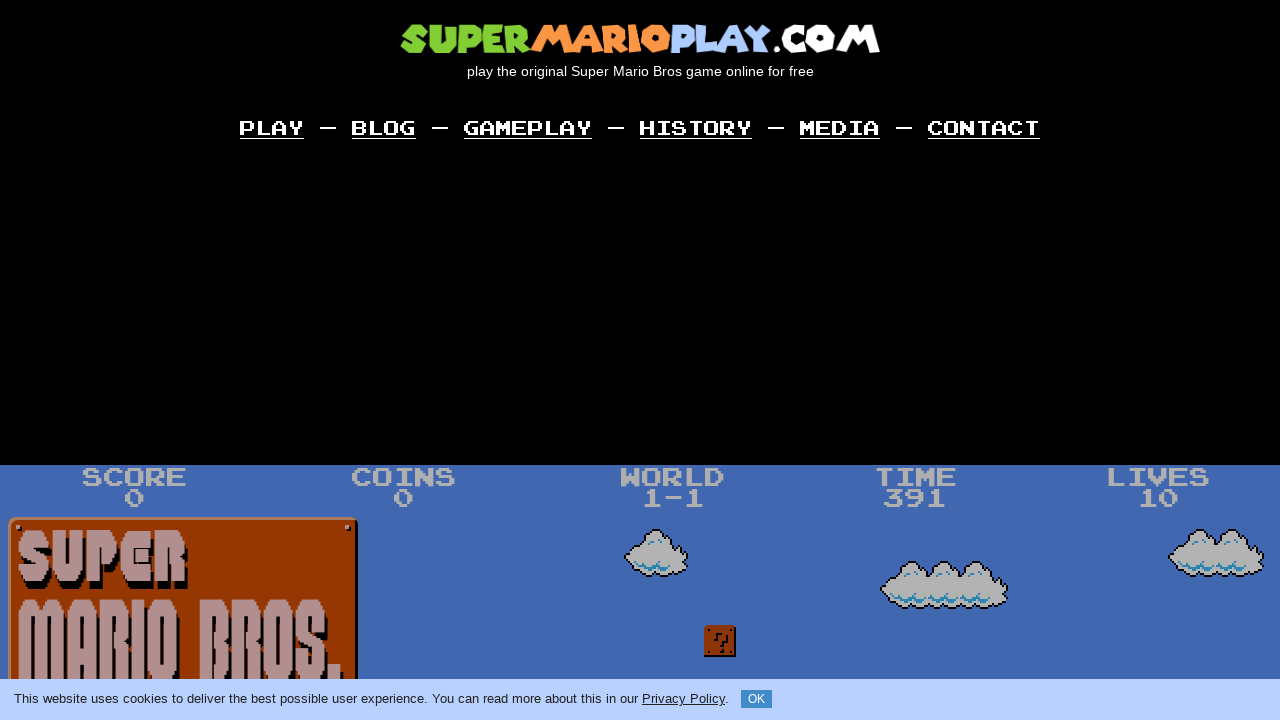

Waited 200ms while key held down
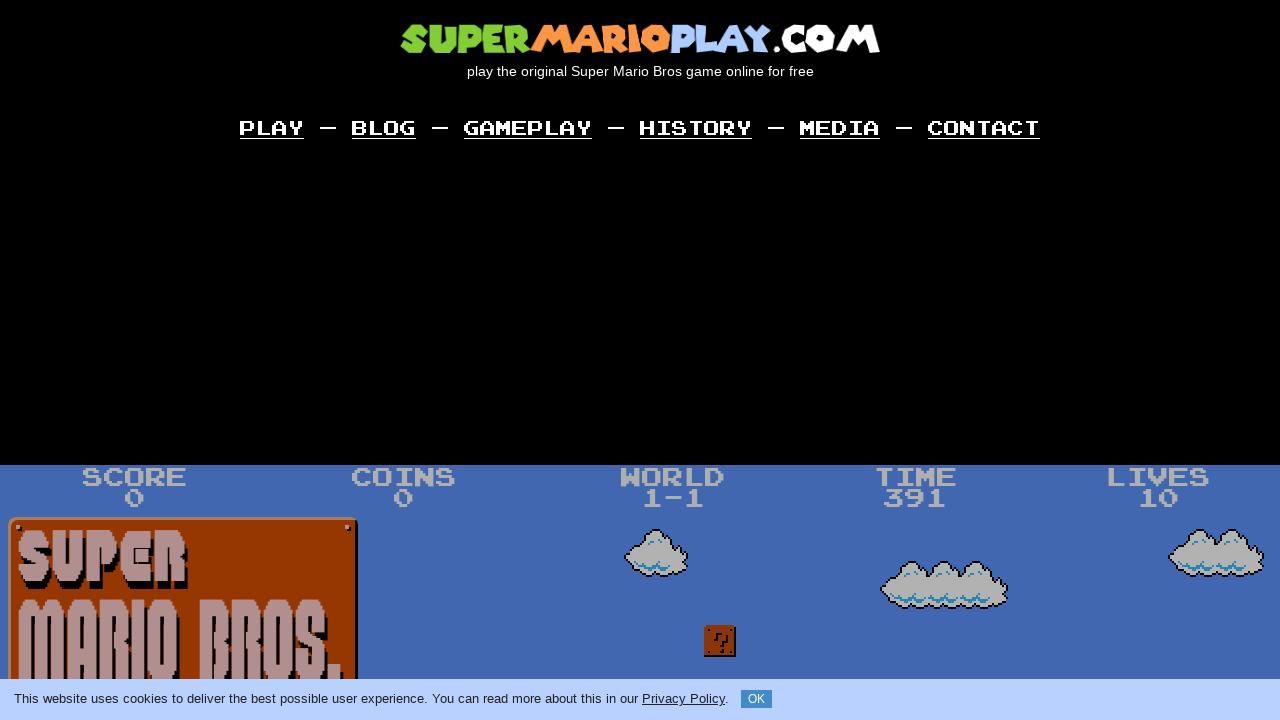

Released key: ArrowRight
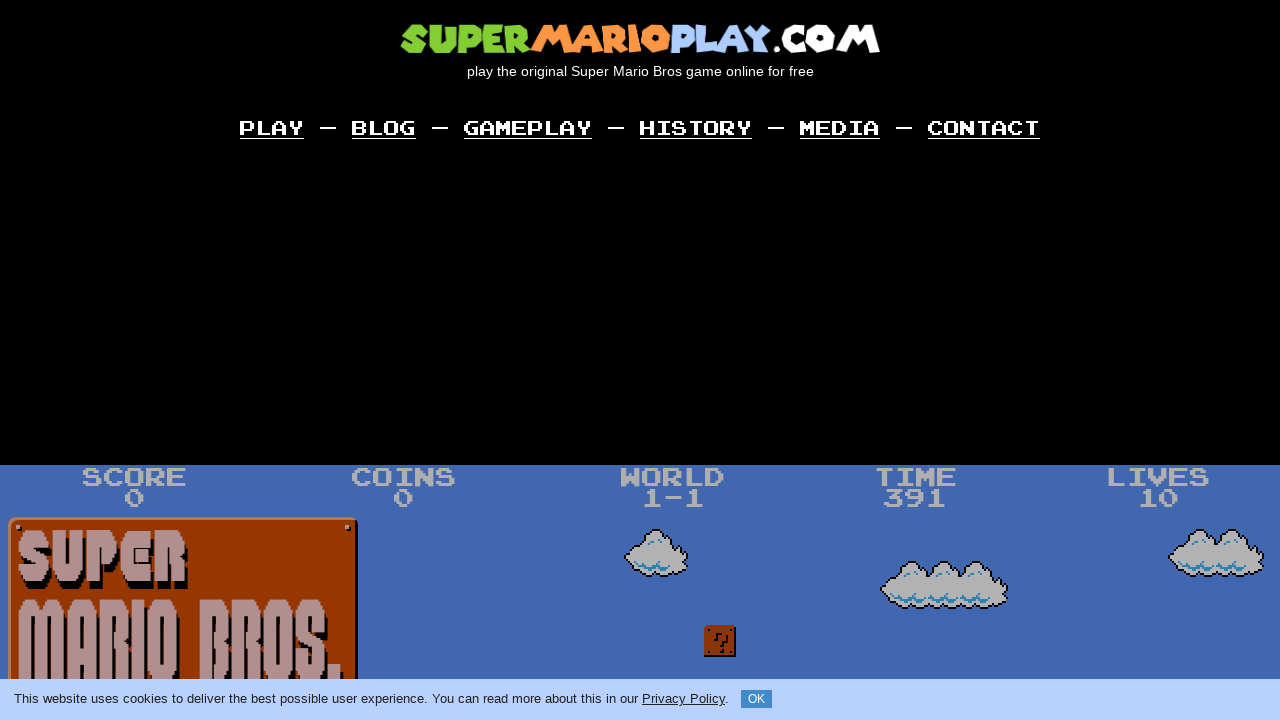

Waited 500ms for action to complete
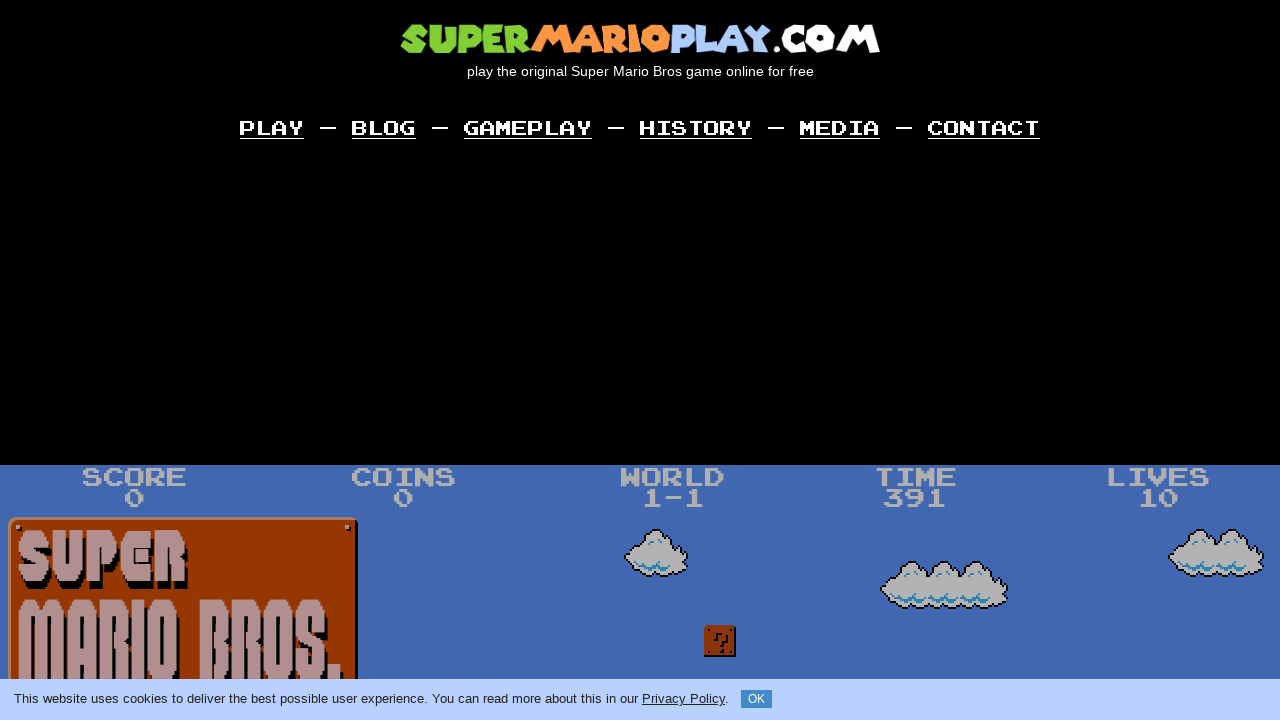

Pressed down key: ArrowDown
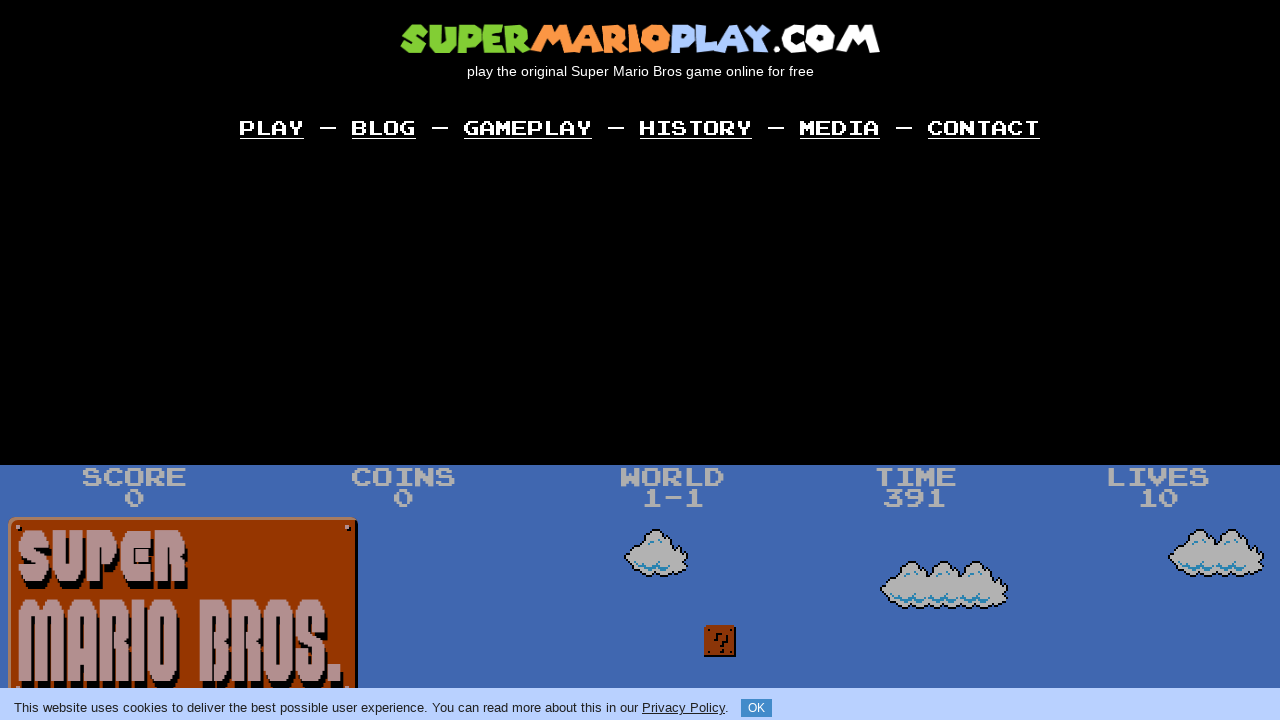

Waited 200ms while key held down
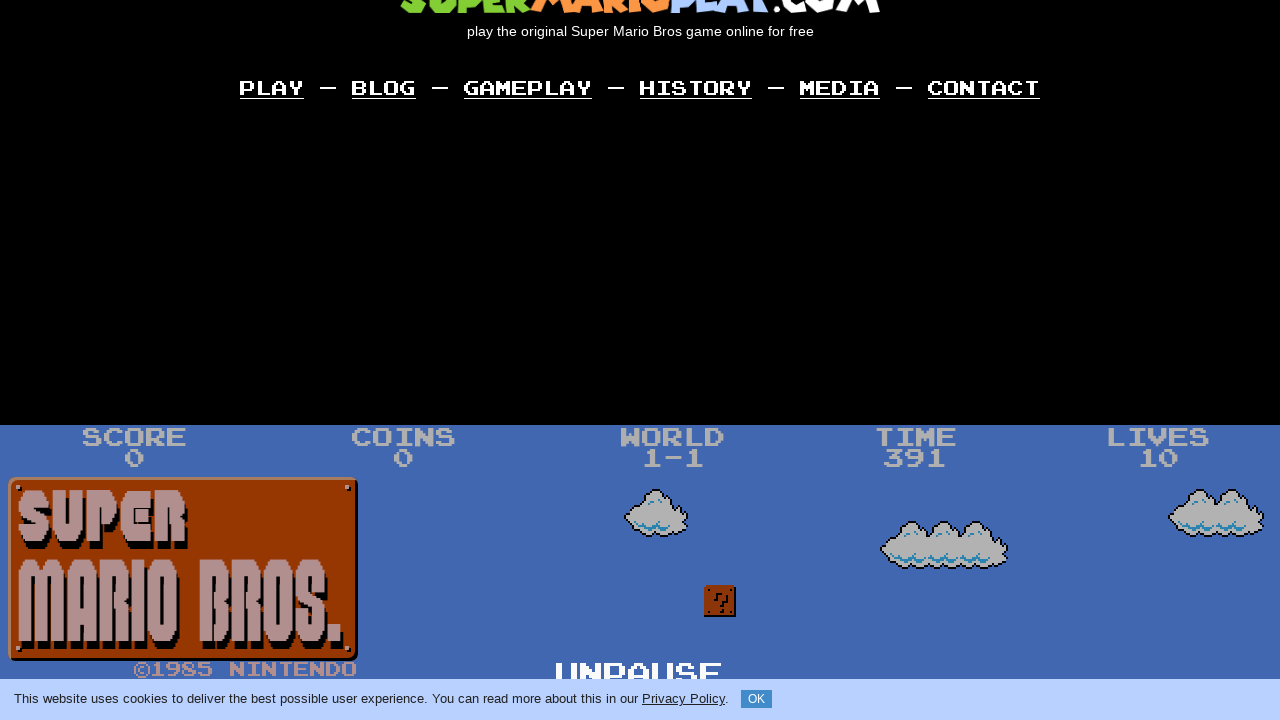

Released key: ArrowDown
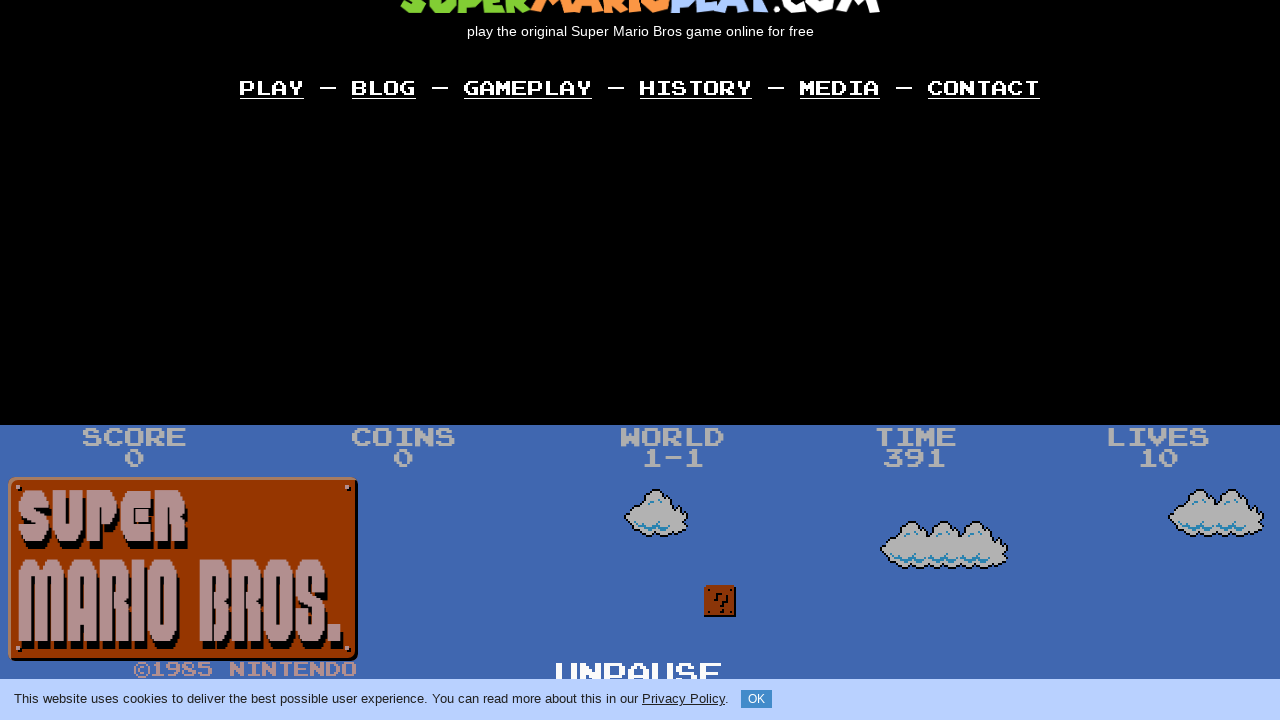

Waited 500ms for action to complete
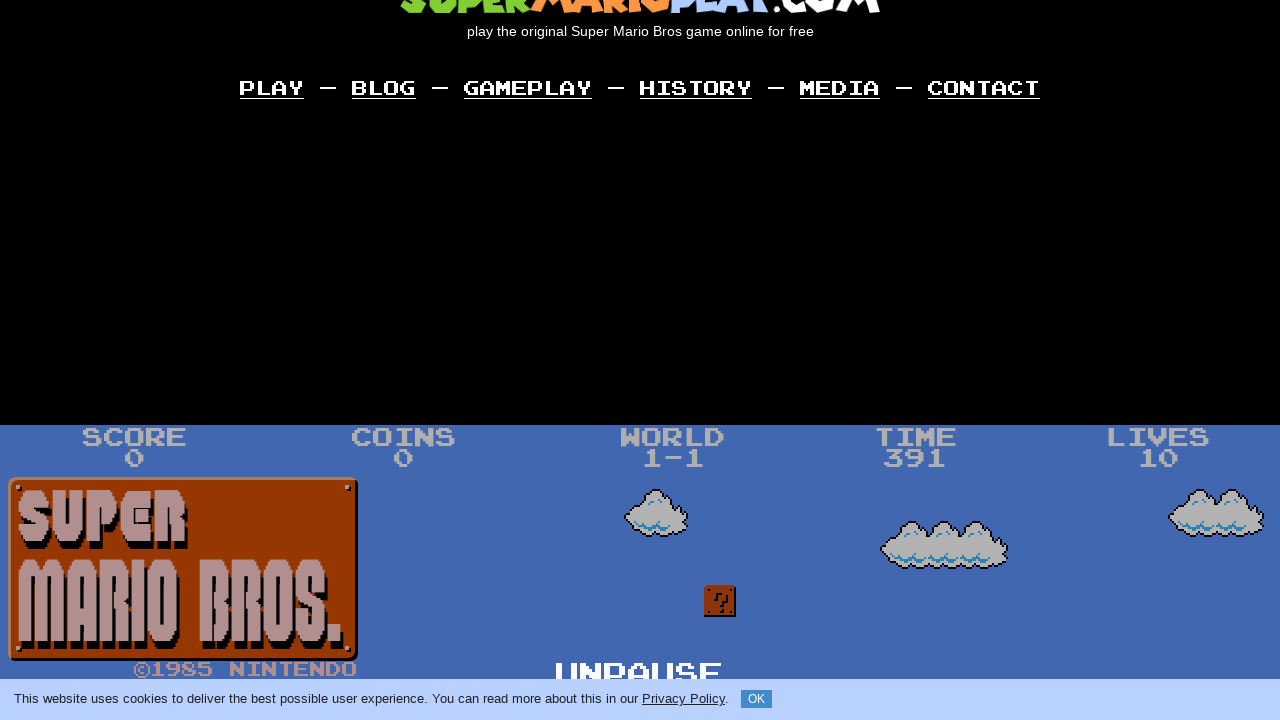

Pressed down key: KeyX
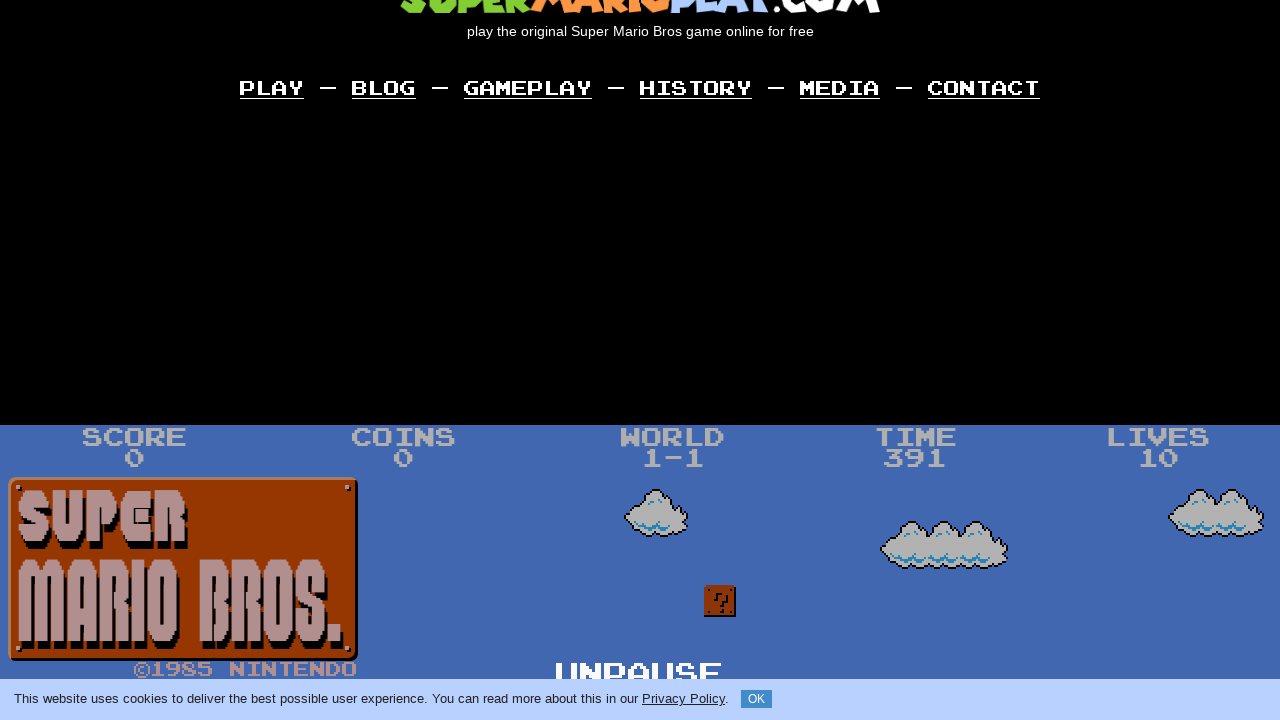

Waited 200ms while key held down
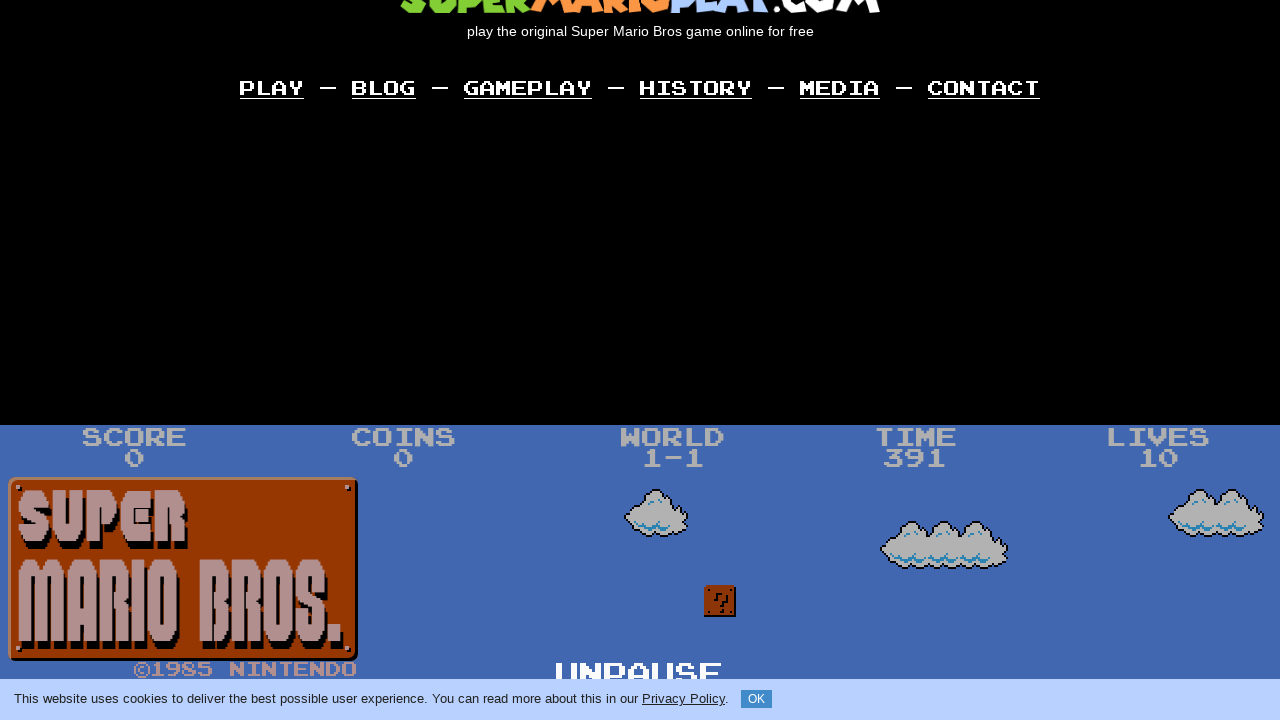

Released key: KeyX
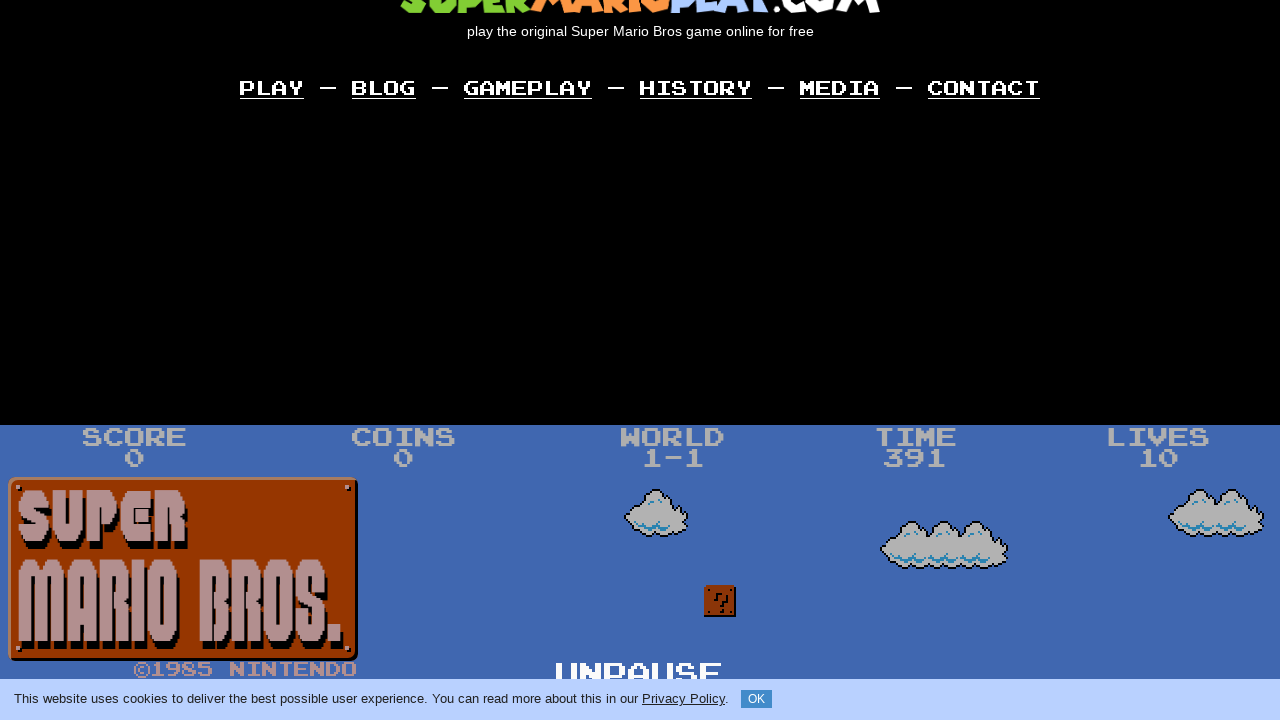

Waited 500ms for action to complete
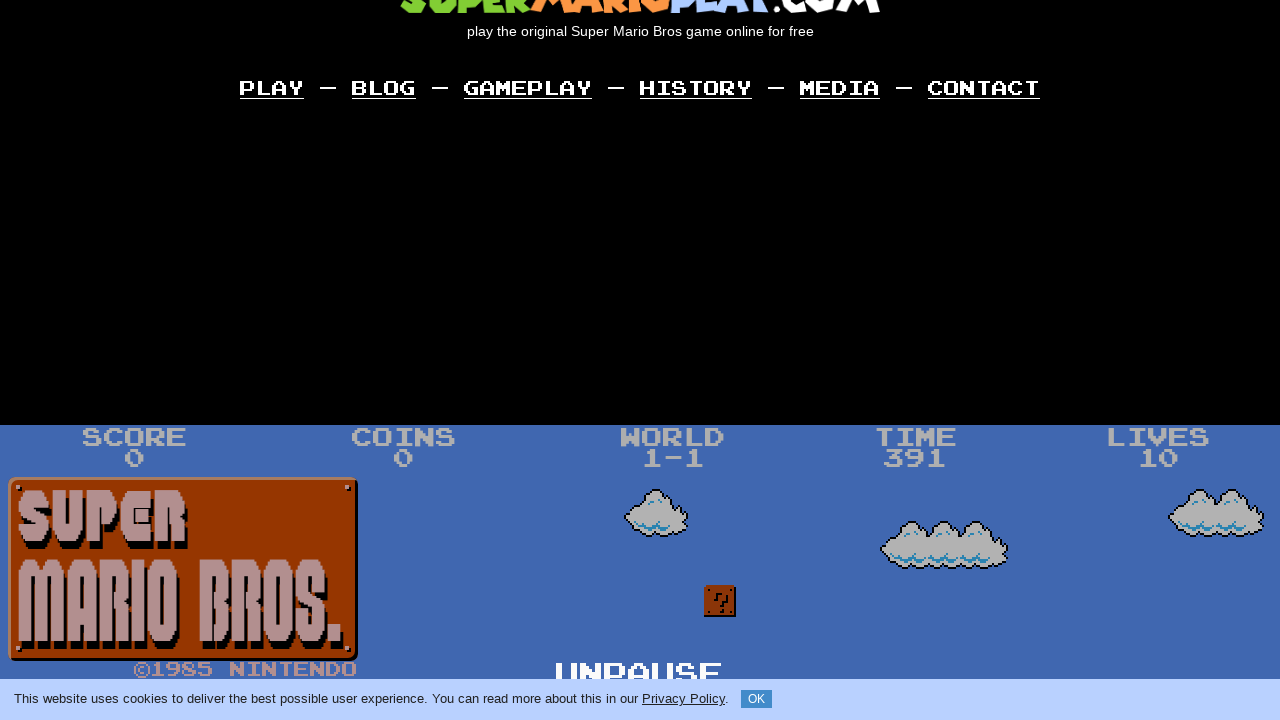

Pressed down key: ArrowDown
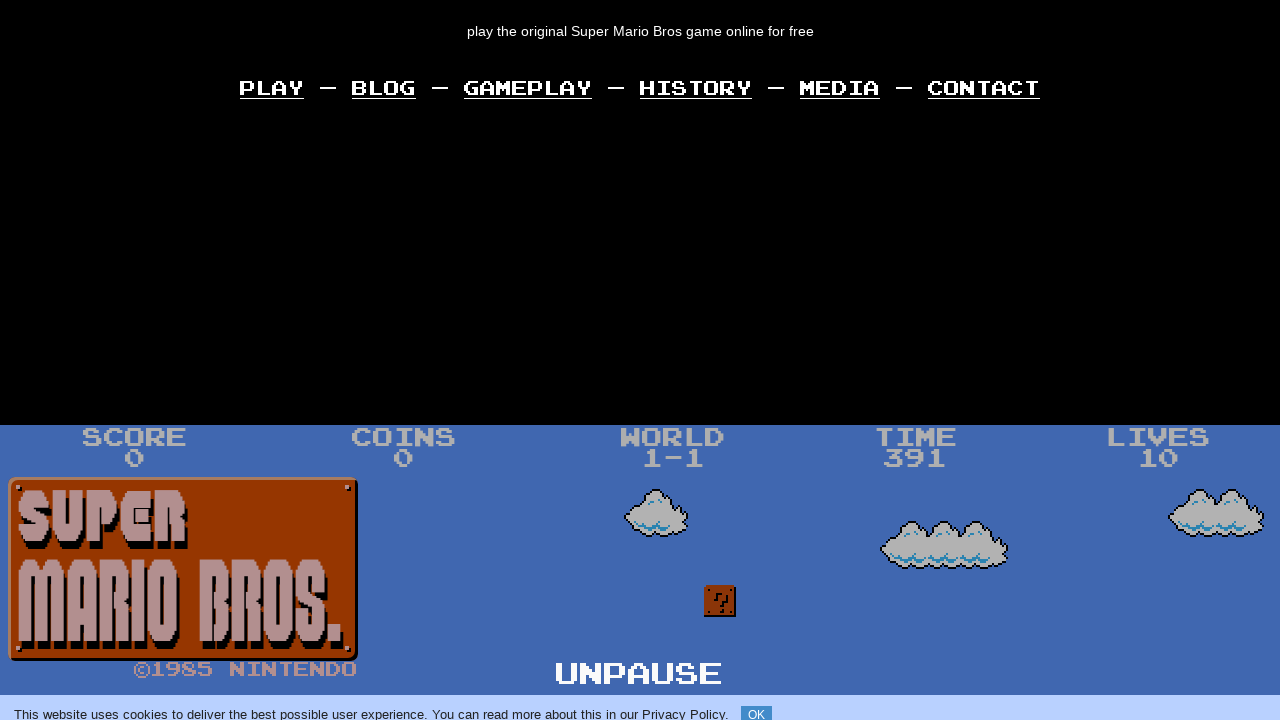

Waited 200ms while key held down
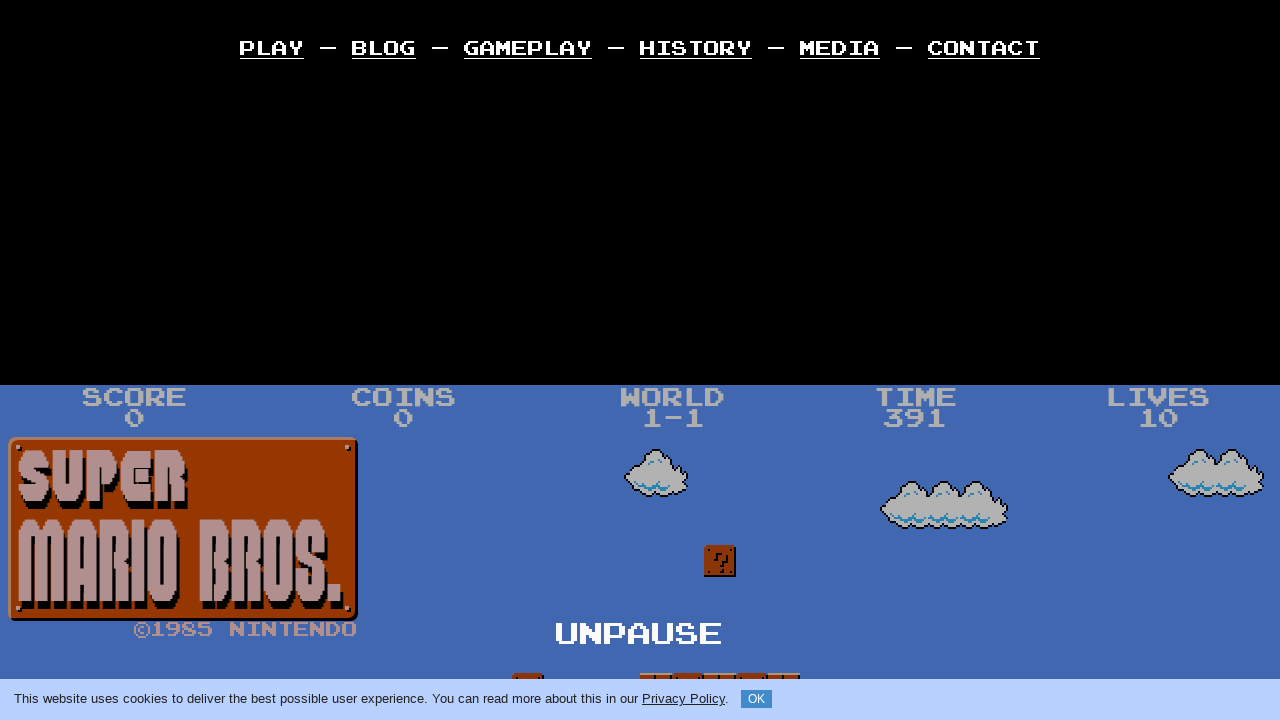

Released key: ArrowDown
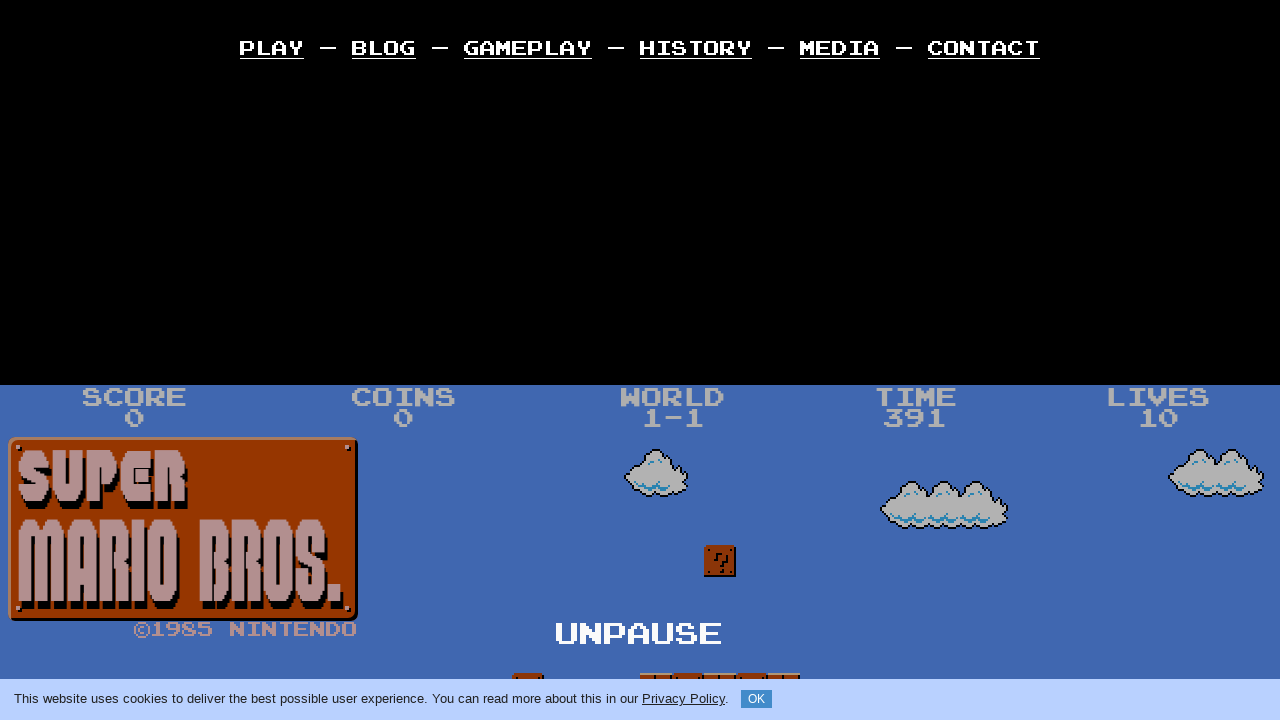

Waited 500ms for action to complete
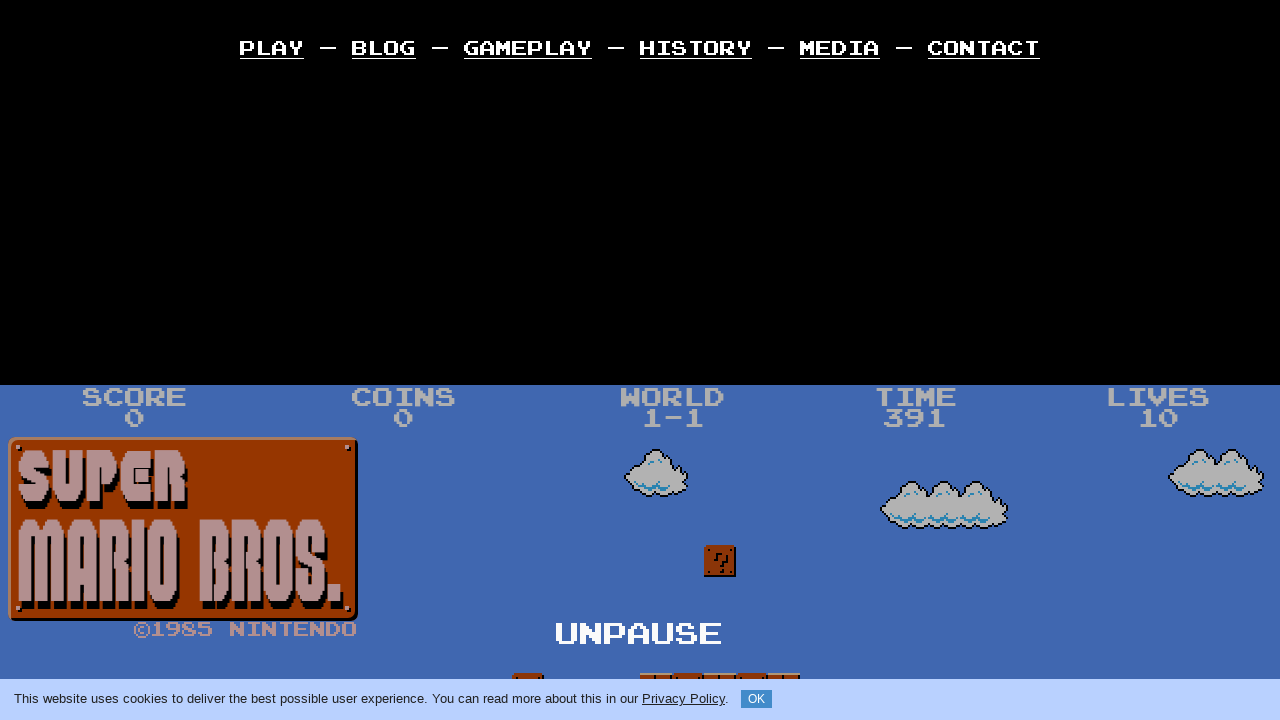

Pressed down key: ArrowLeft
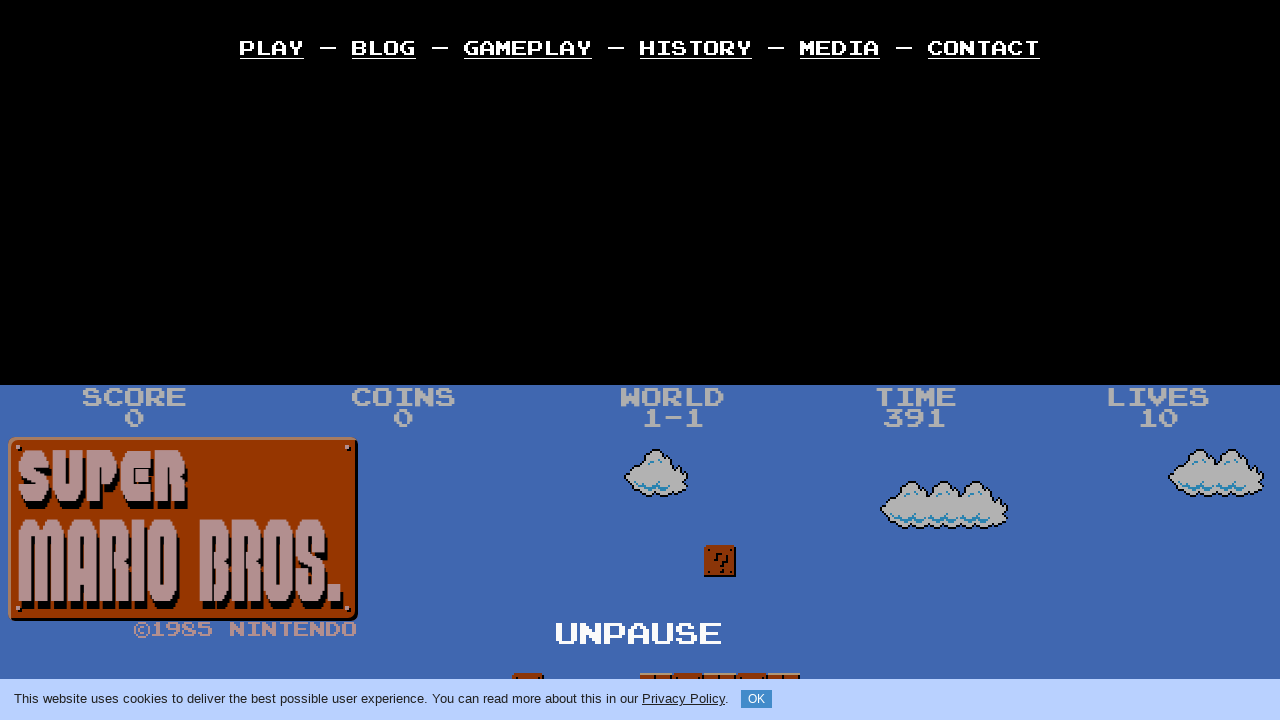

Waited 200ms while key held down
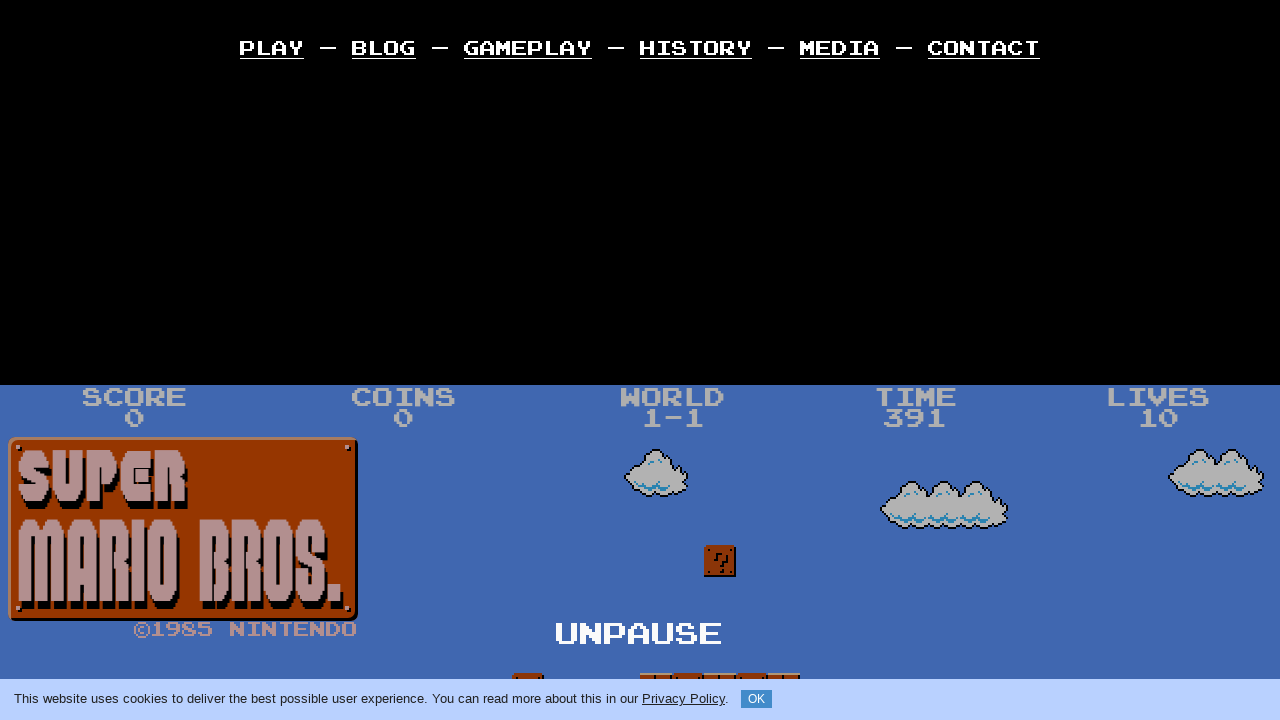

Released key: ArrowLeft
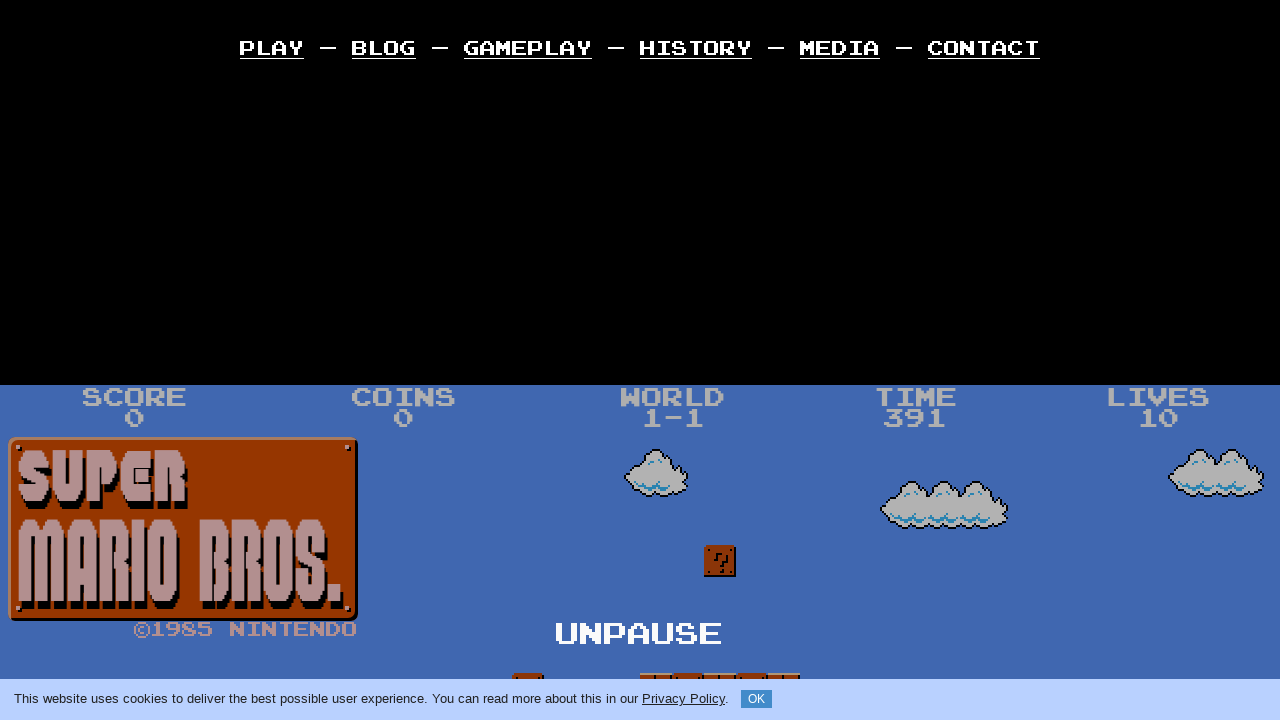

Waited 500ms for action to complete
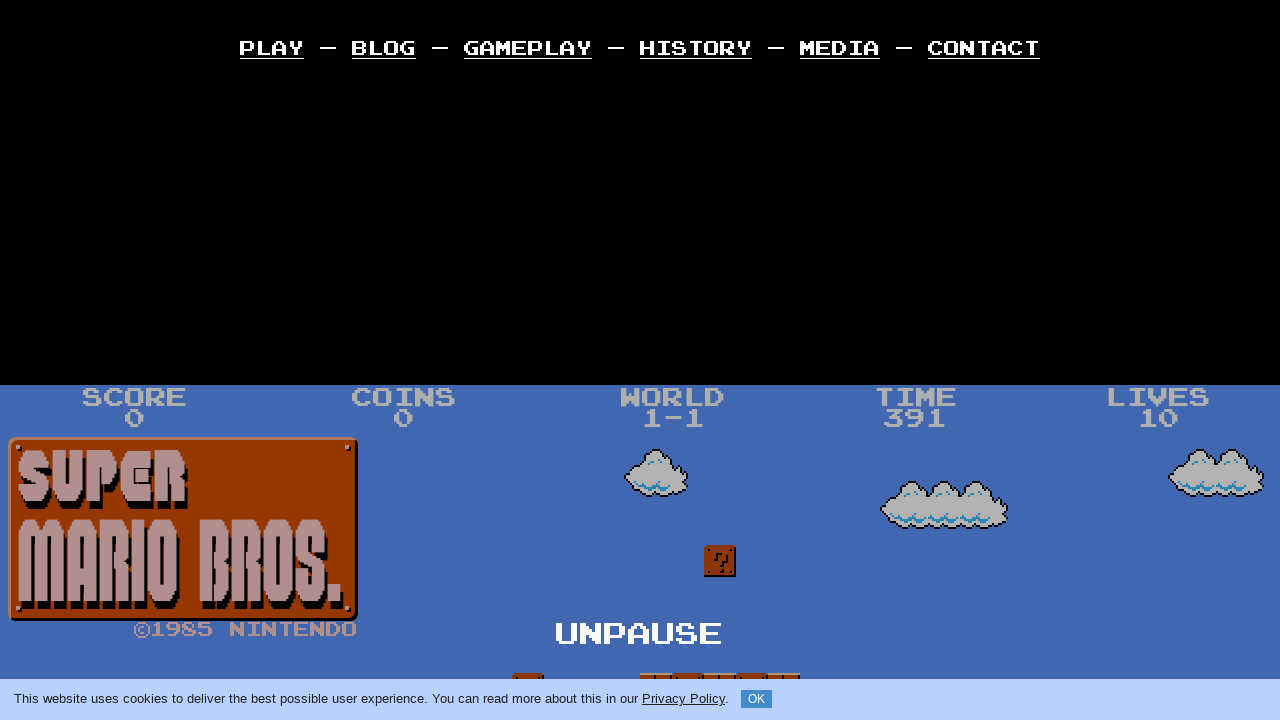

Pressed down key: ArrowLeft
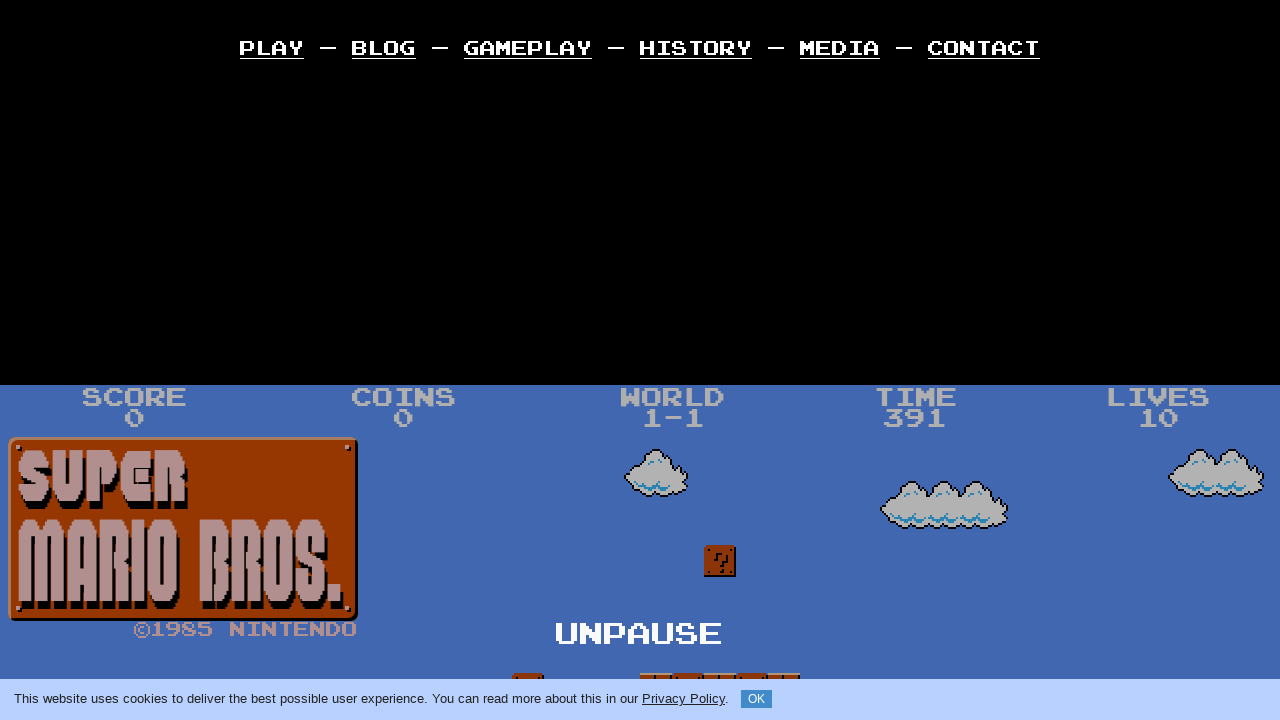

Waited 200ms while key held down
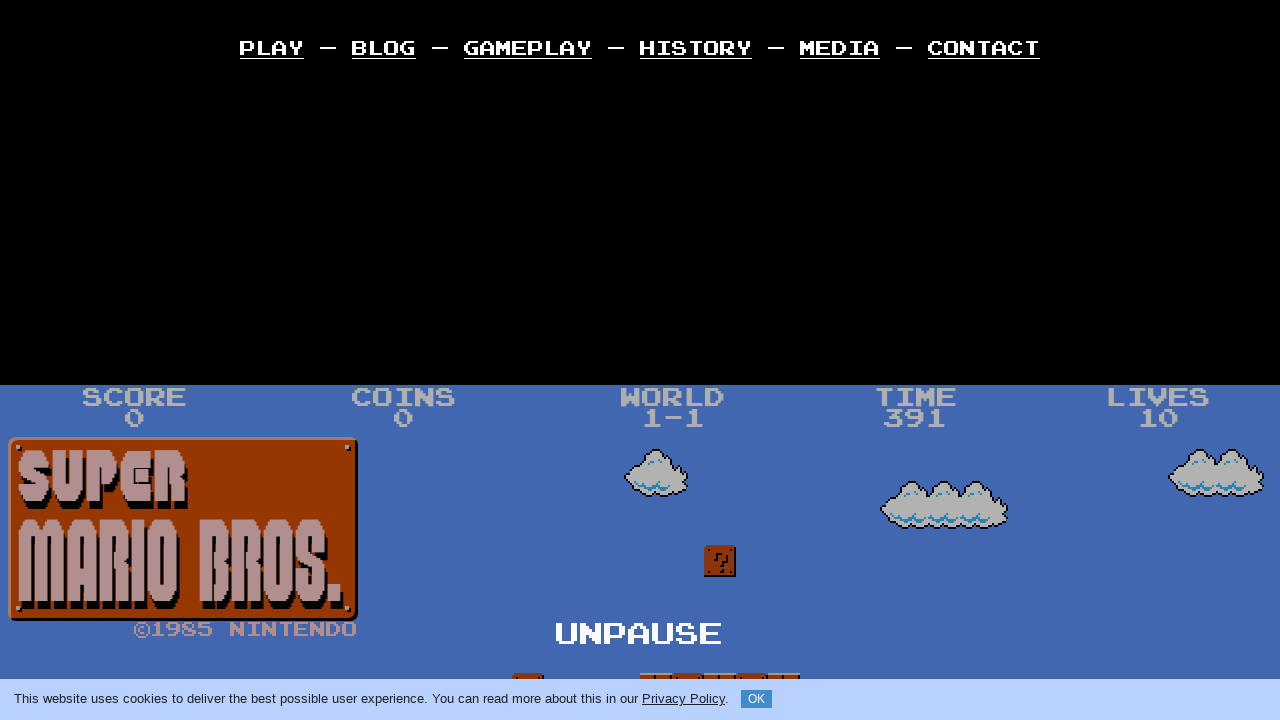

Released key: ArrowLeft
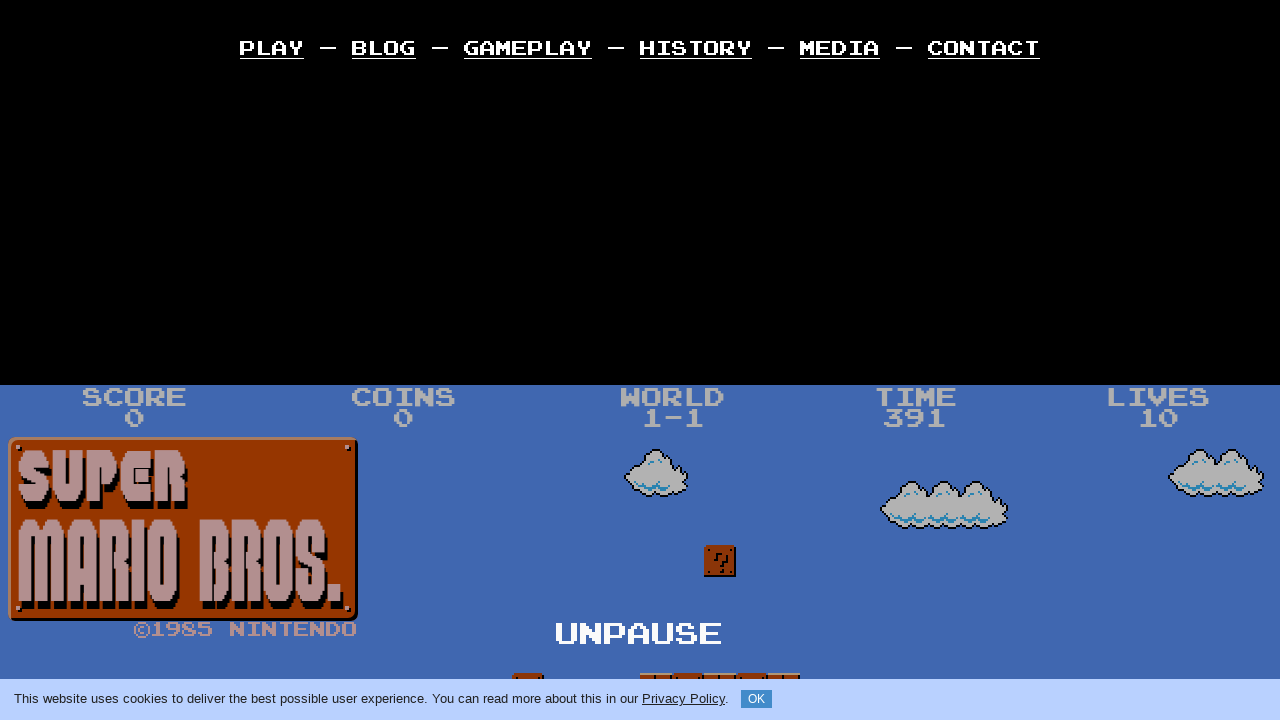

Waited 500ms for action to complete
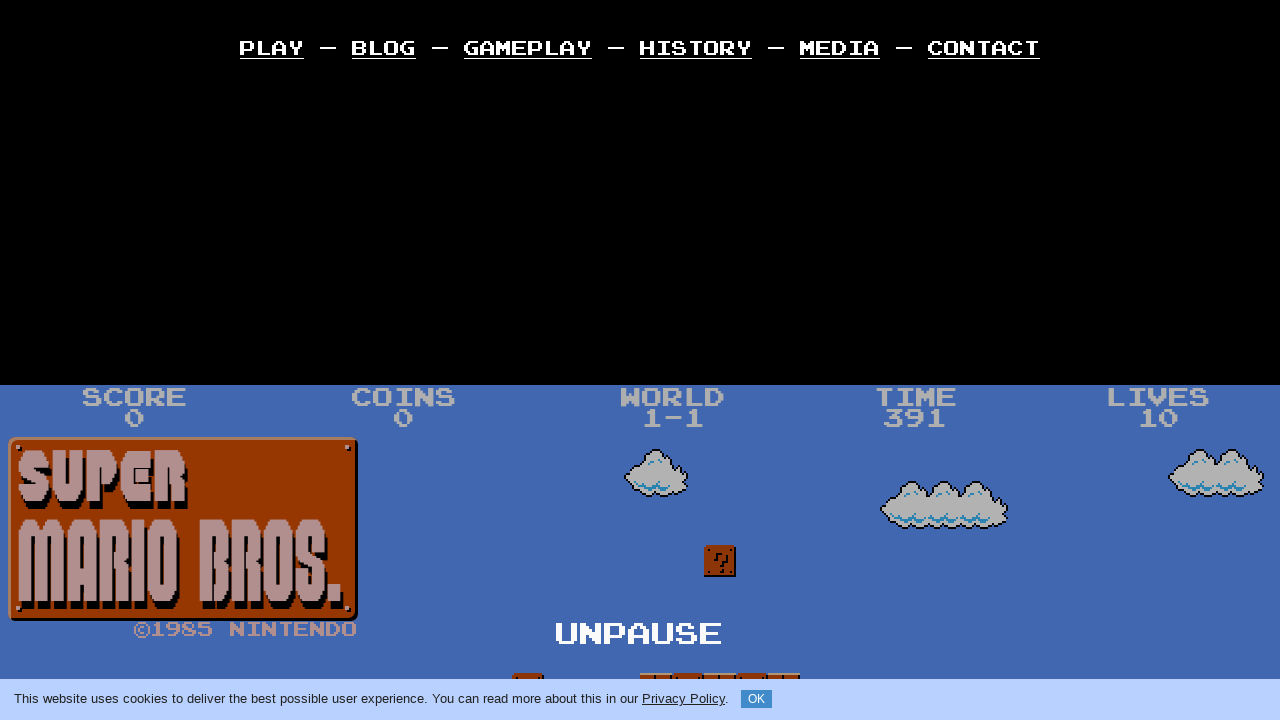

Pressed down key: ArrowUp
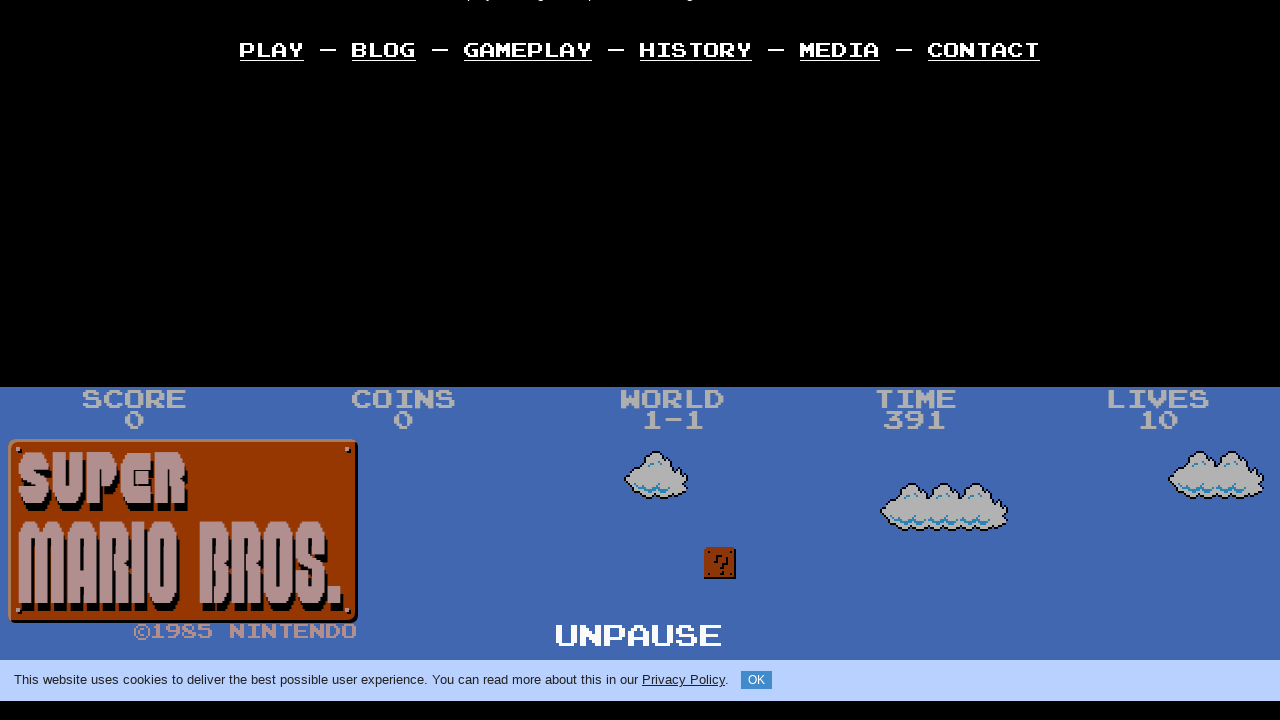

Waited 200ms while key held down
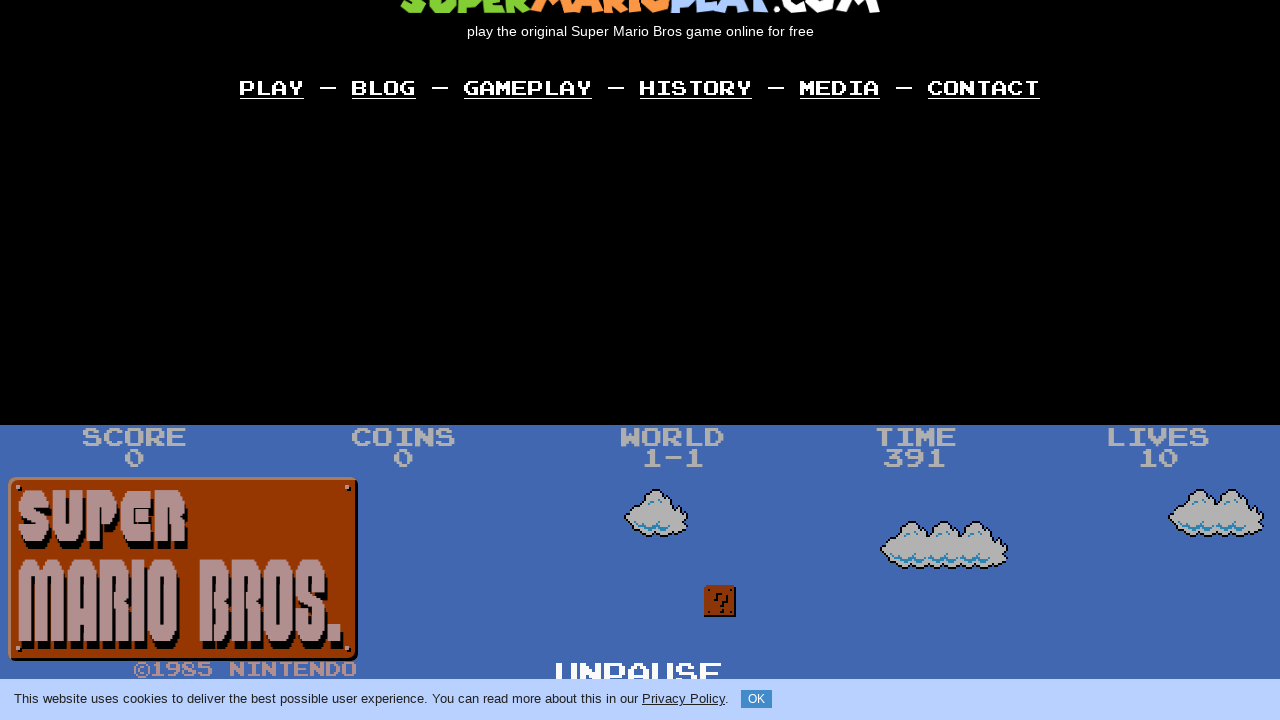

Released key: ArrowUp
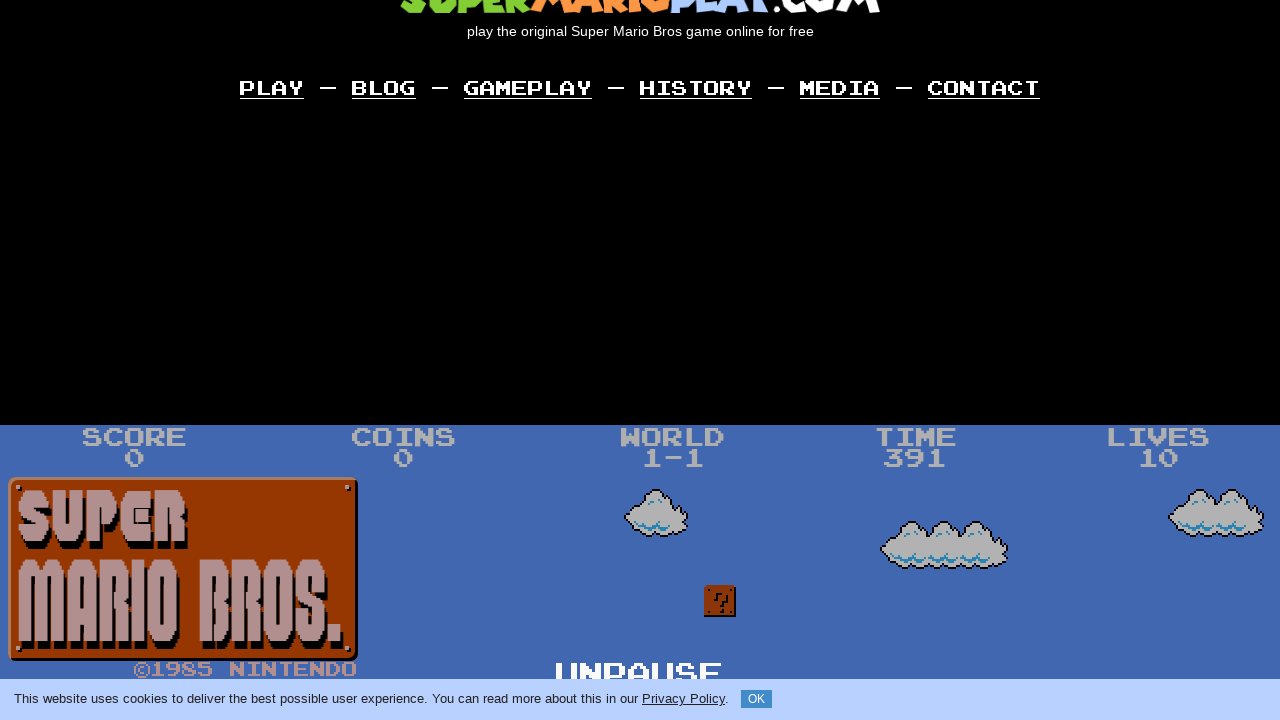

Waited 500ms for action to complete
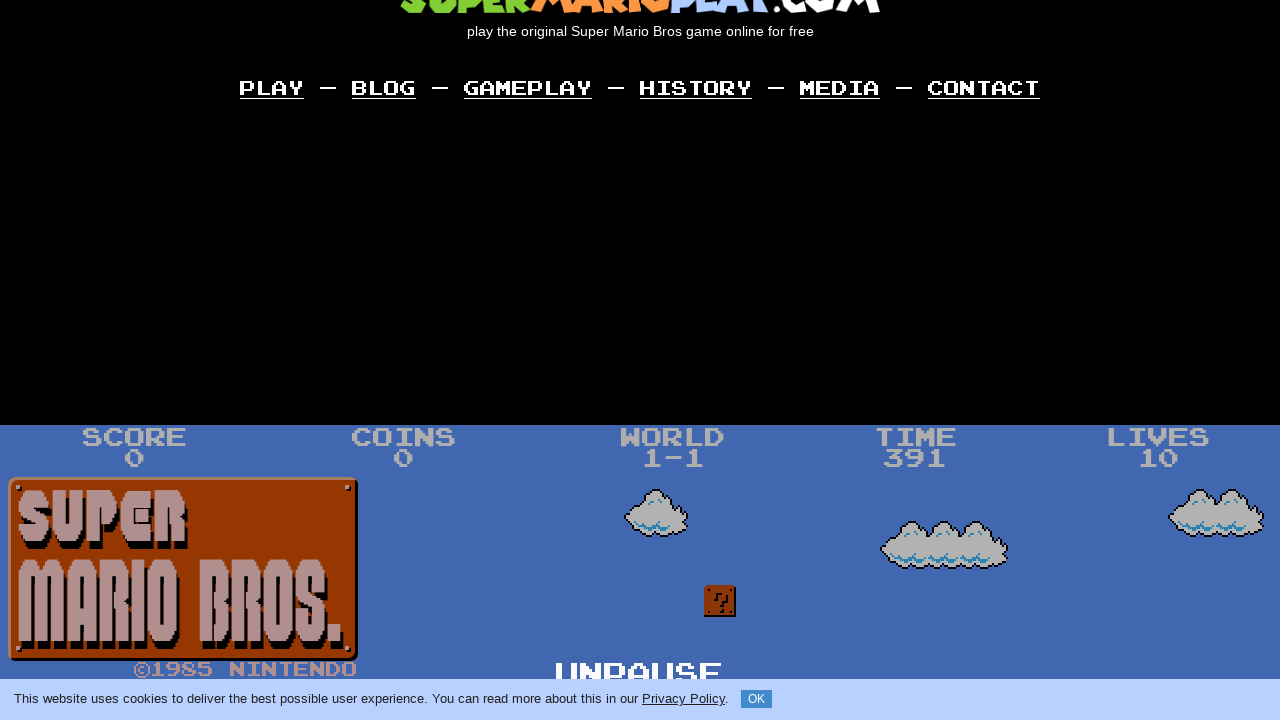

Pressed down key: ArrowRight
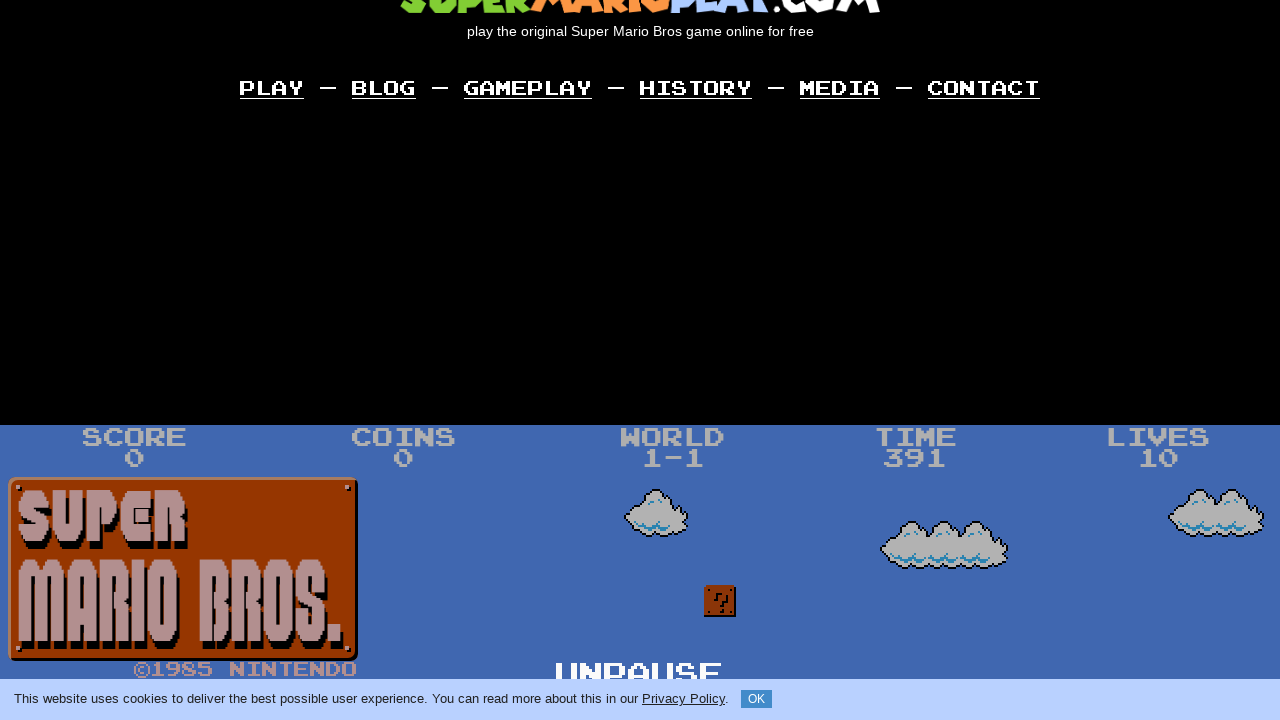

Waited 200ms while key held down
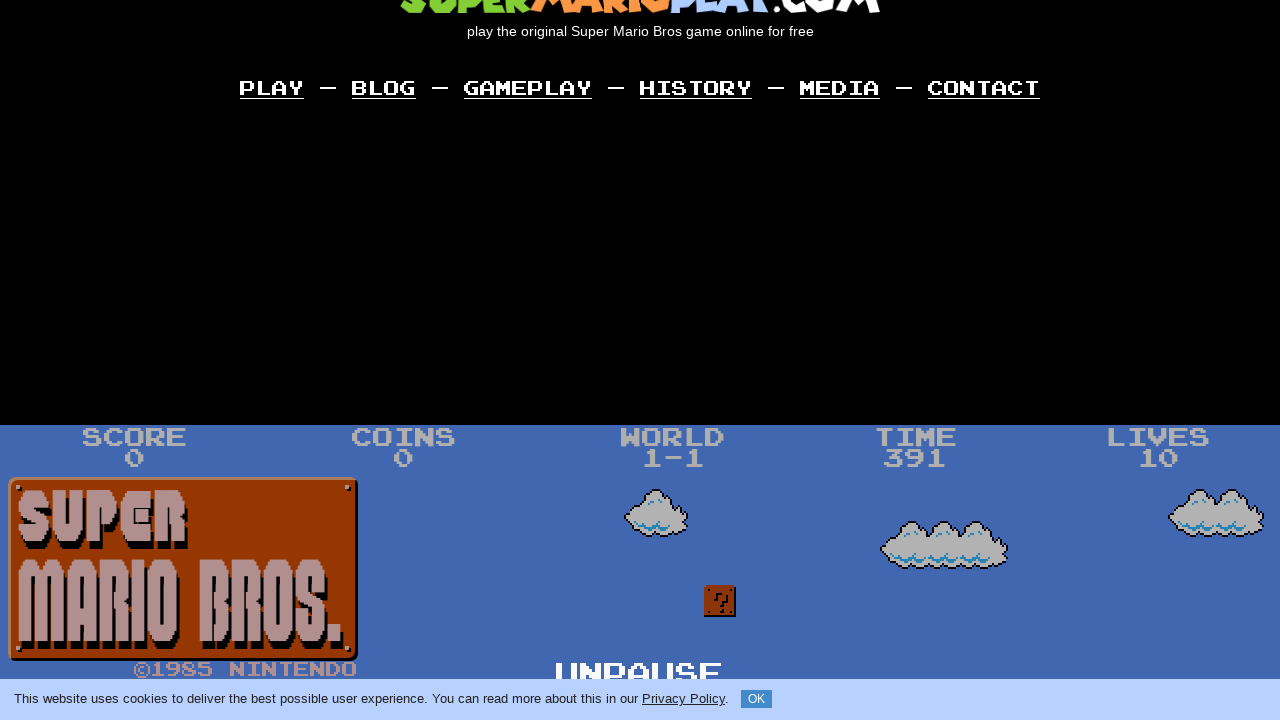

Released key: ArrowRight
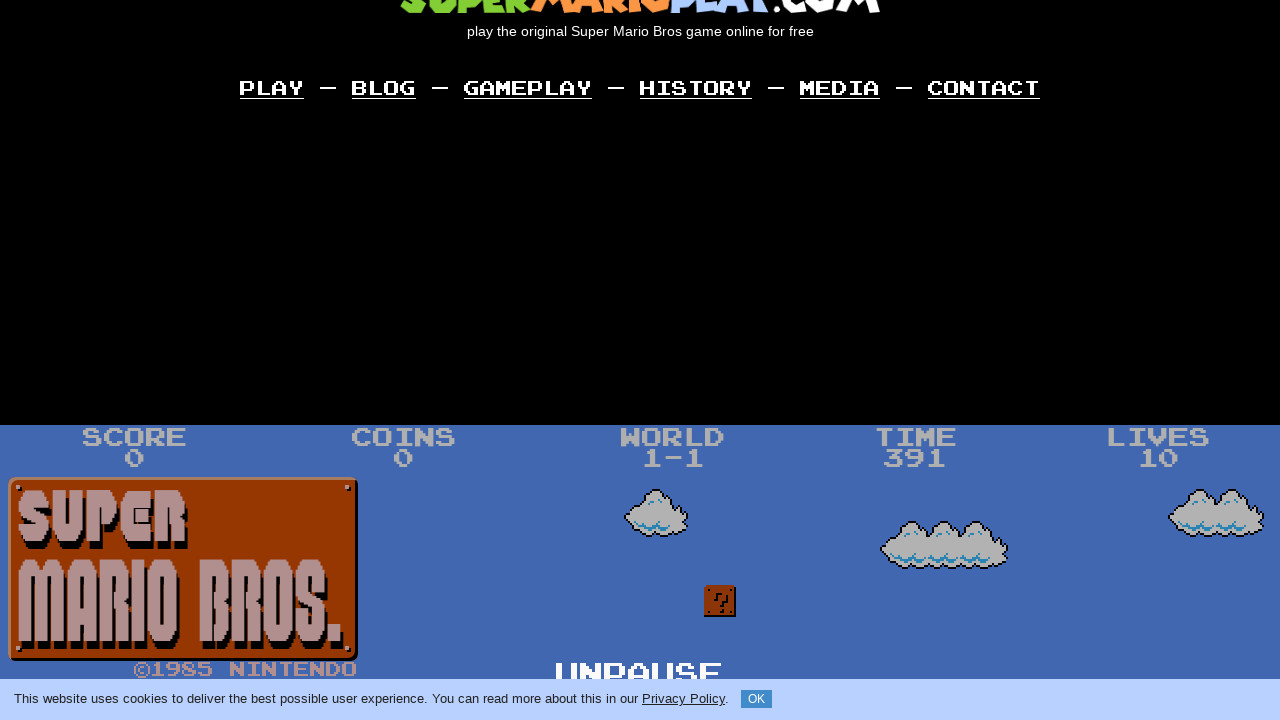

Waited 500ms for action to complete
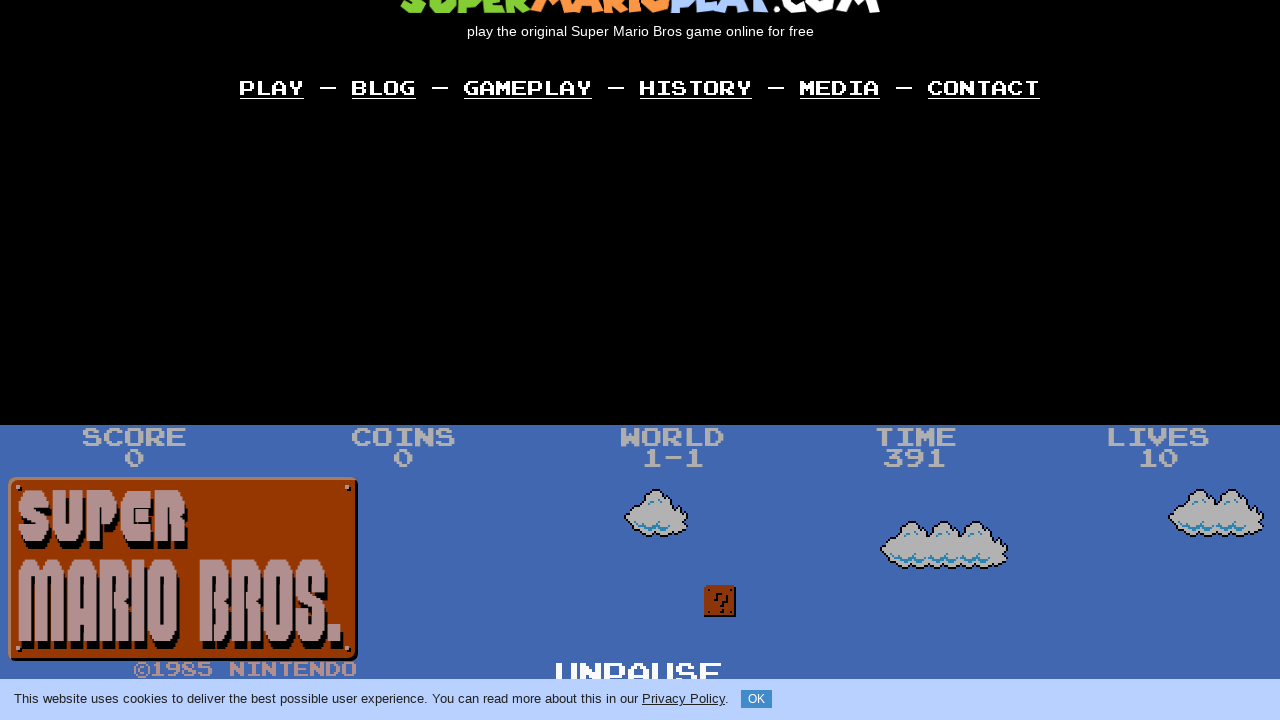

Pressed down key: ArrowUp
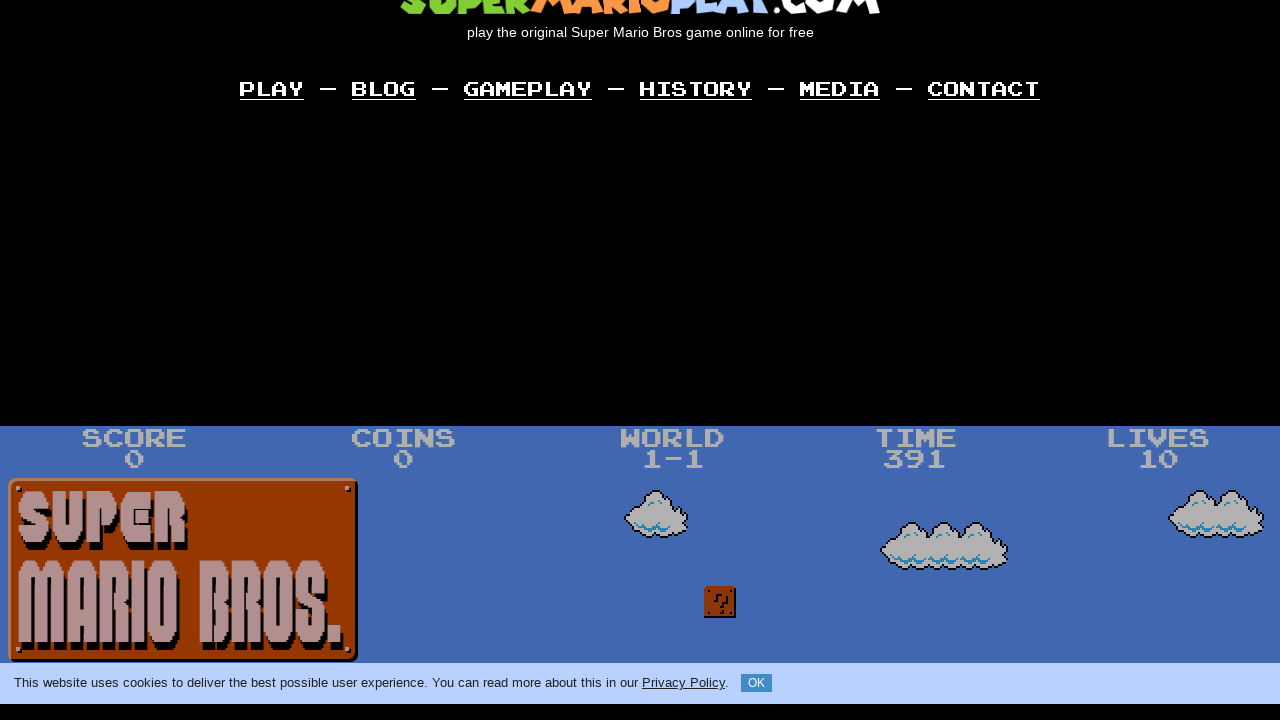

Waited 200ms while key held down
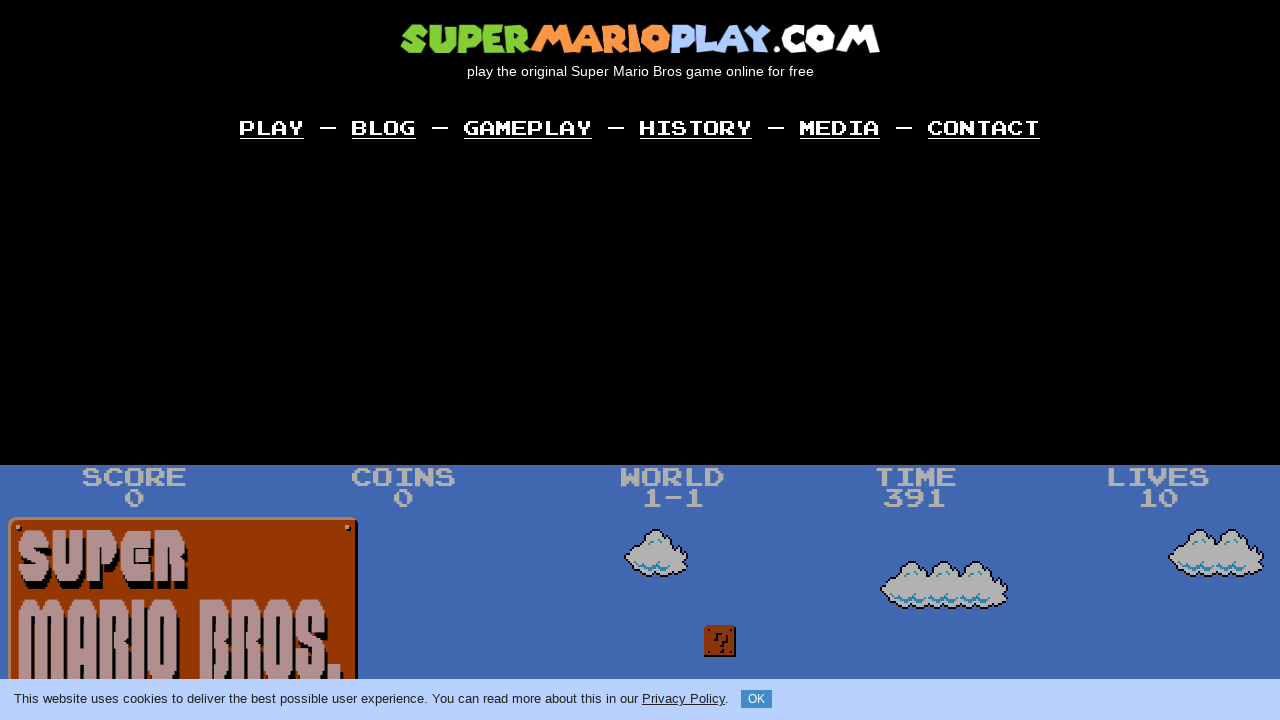

Released key: ArrowUp
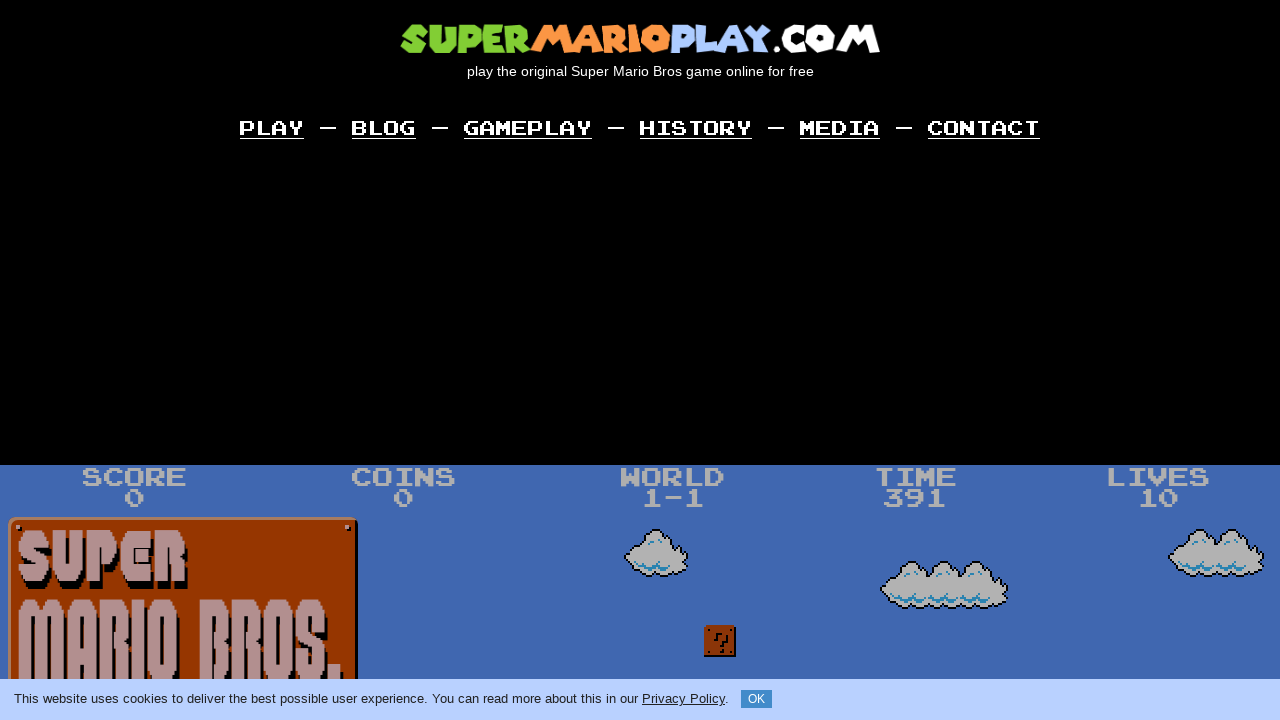

Waited 500ms for action to complete
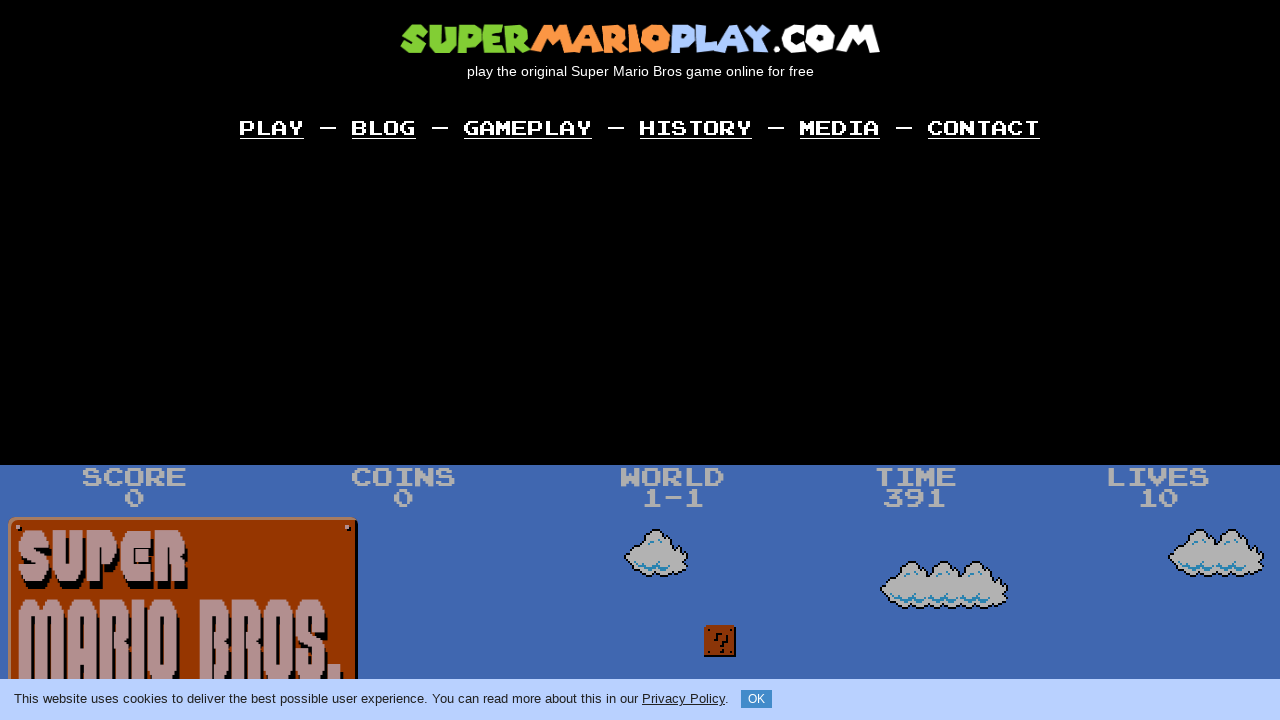

Pressed down key: ArrowLeft
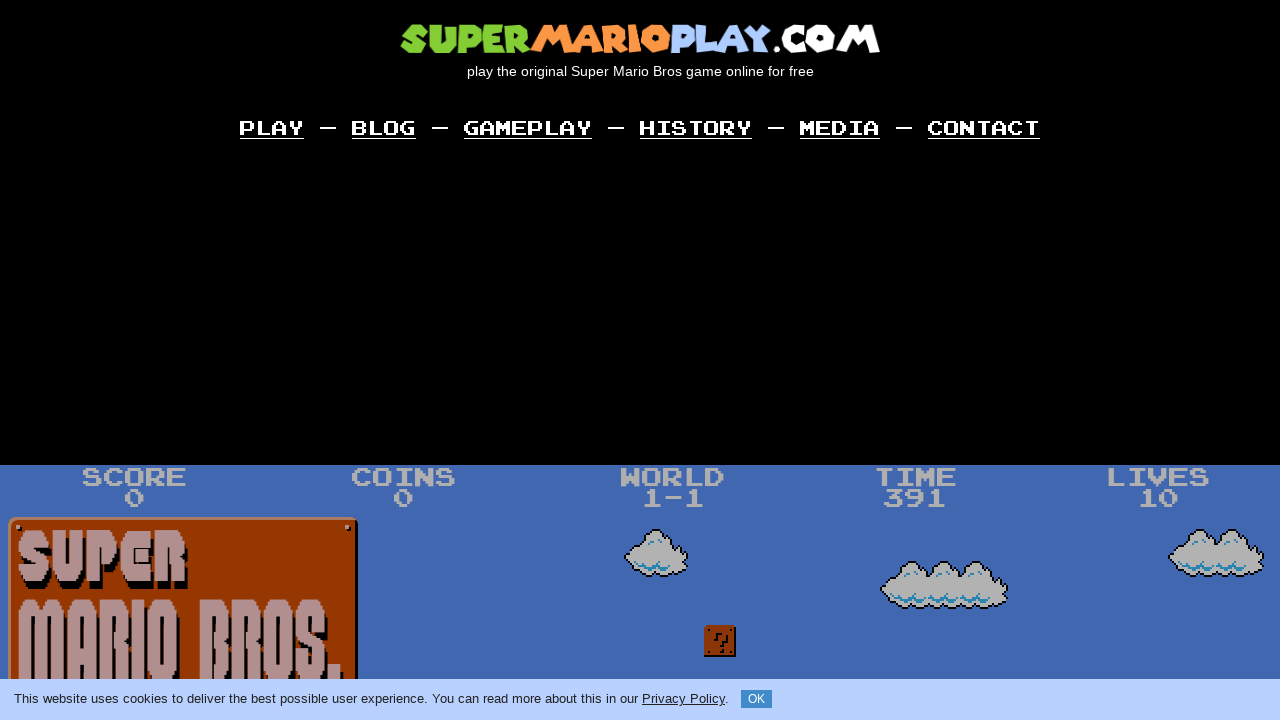

Waited 200ms while key held down
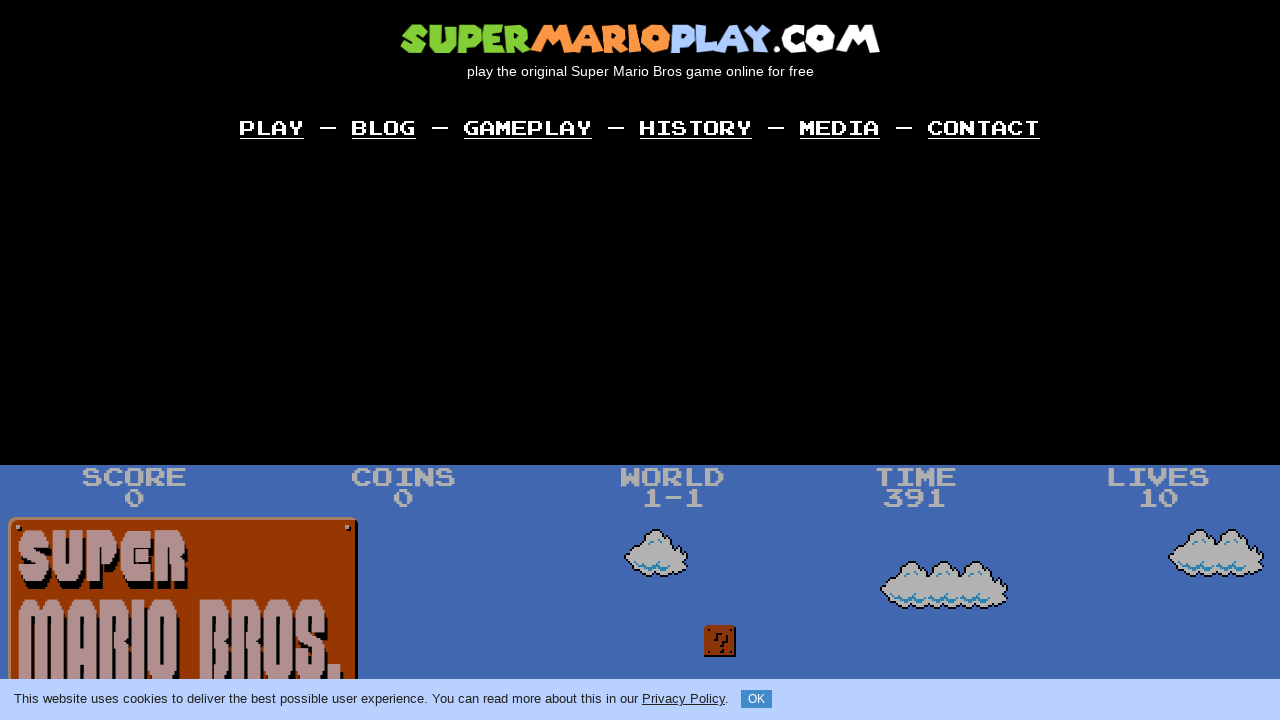

Released key: ArrowLeft
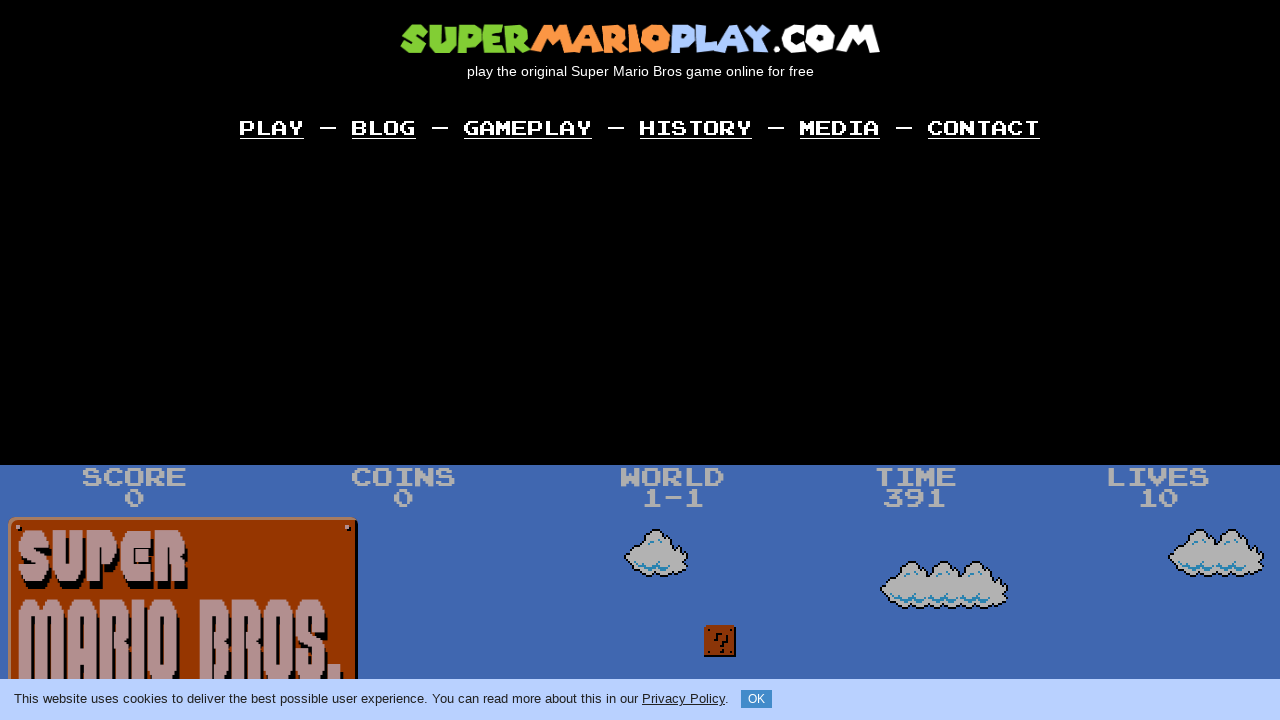

Waited 500ms for action to complete
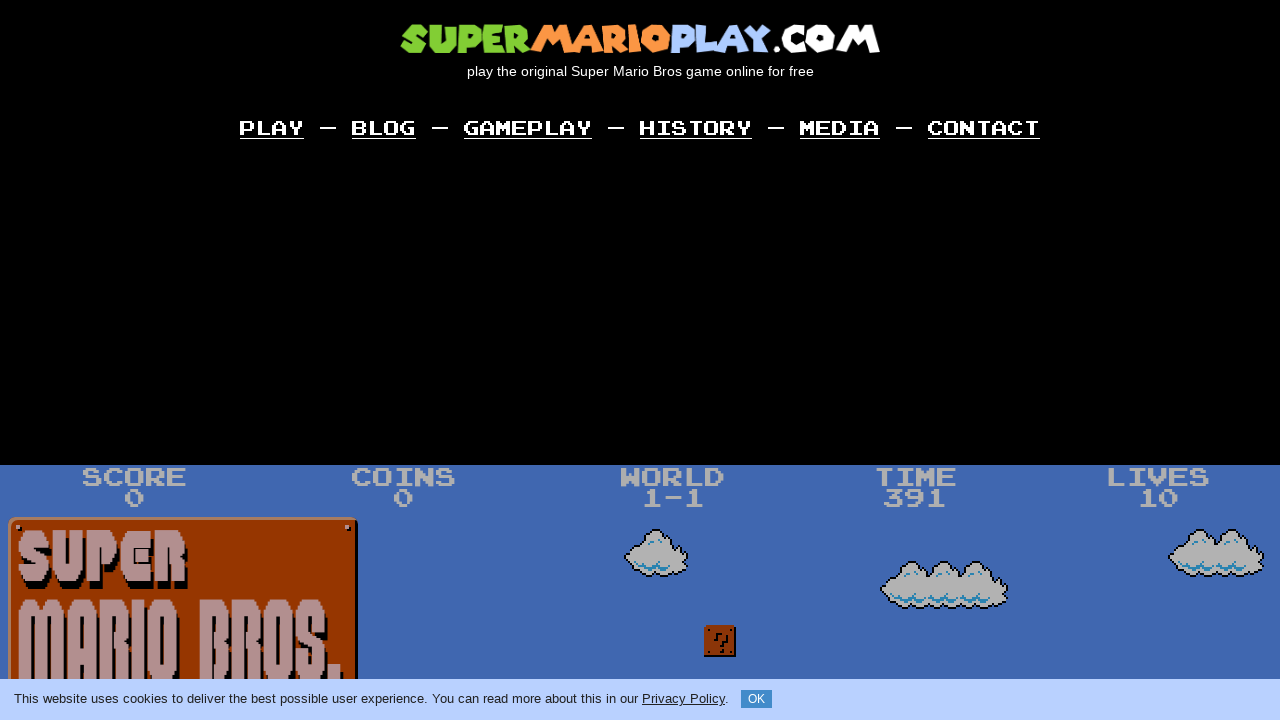

Pressed down key: KeyX
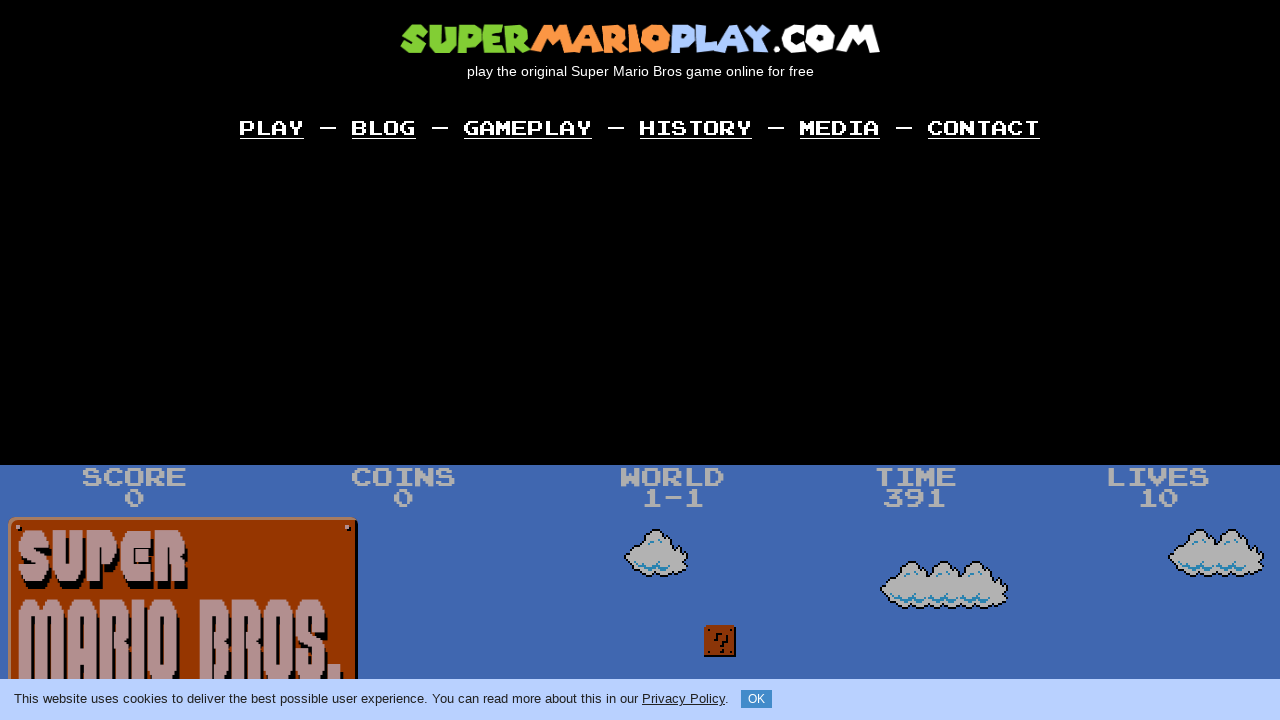

Waited 200ms while key held down
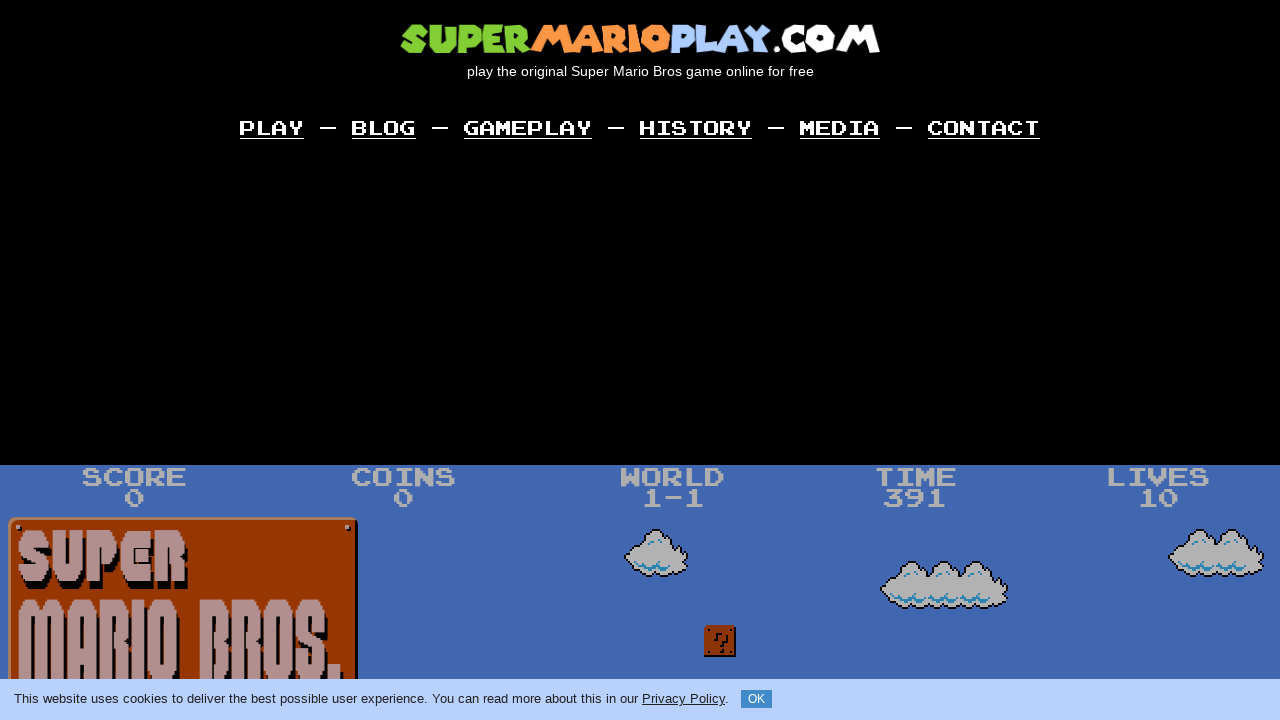

Released key: KeyX
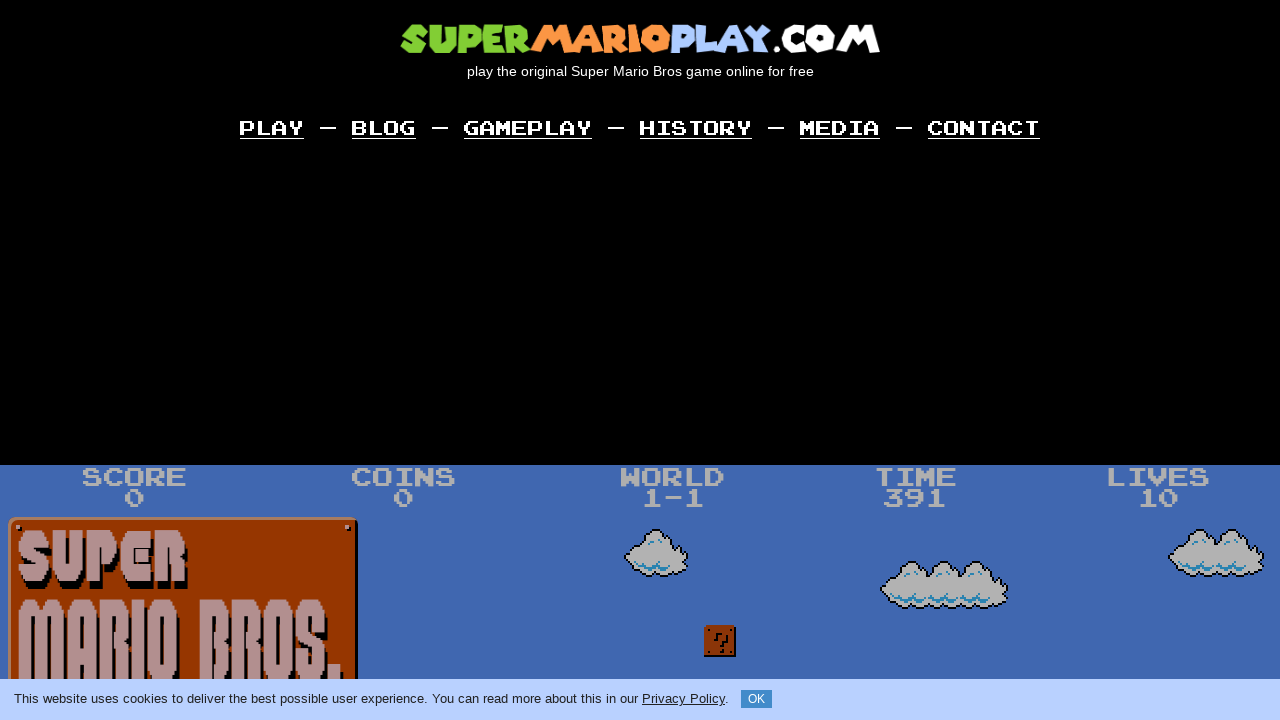

Waited 500ms for action to complete
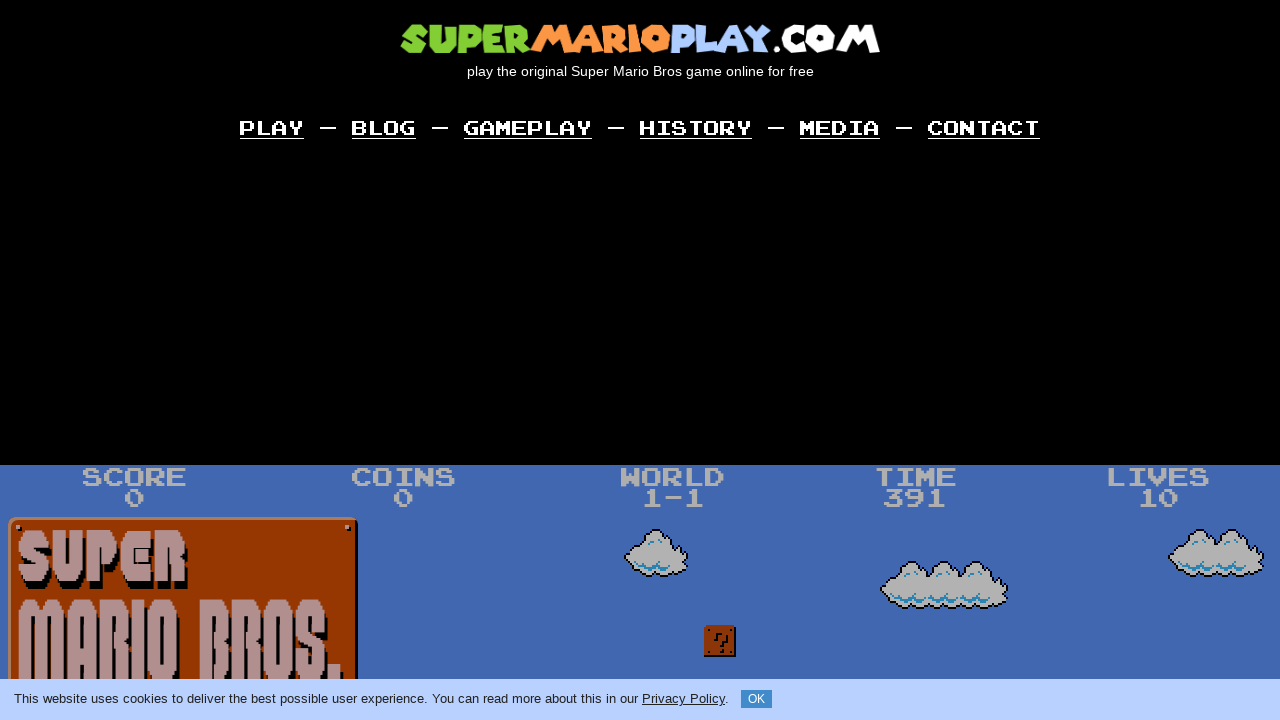

Pressed down key: KeyX
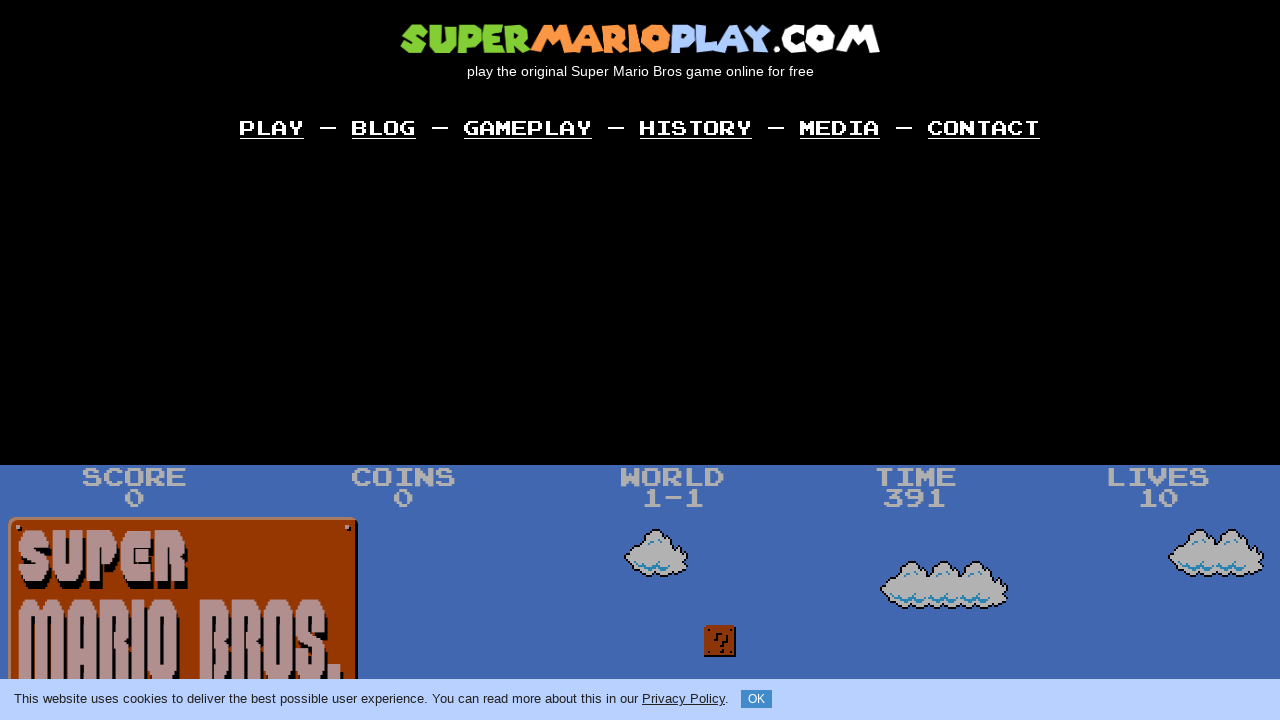

Waited 200ms while key held down
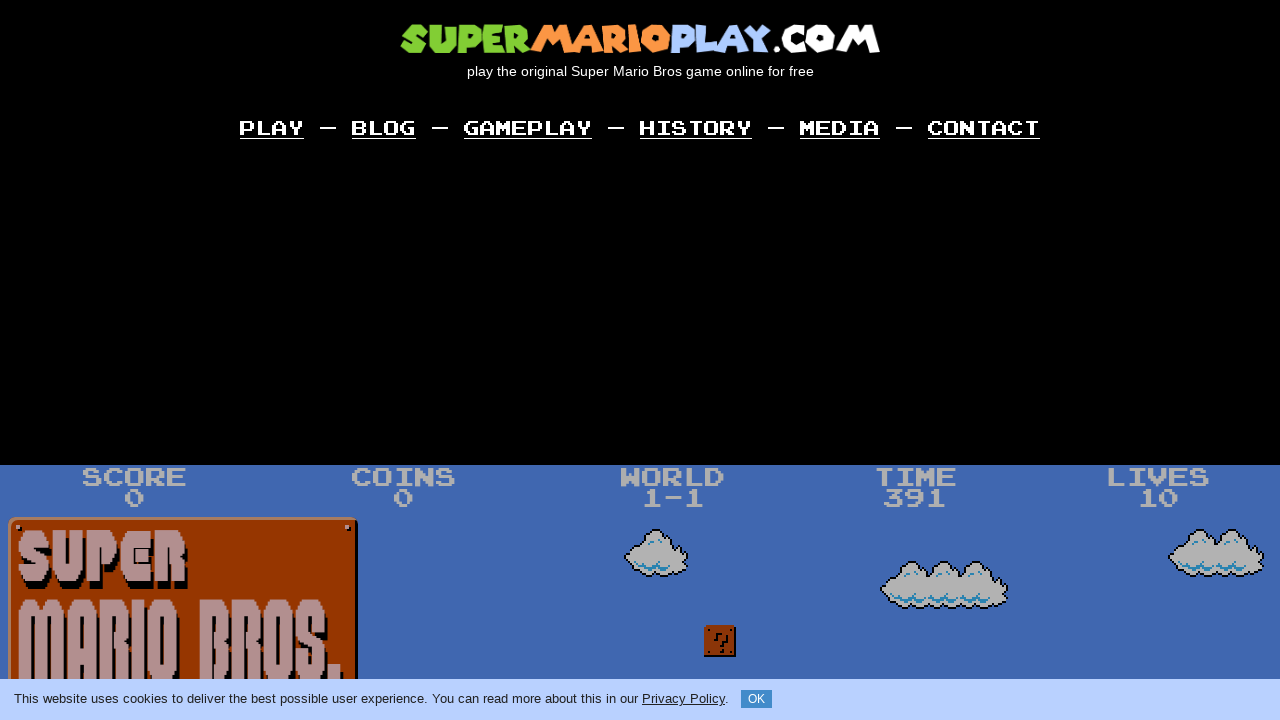

Released key: KeyX
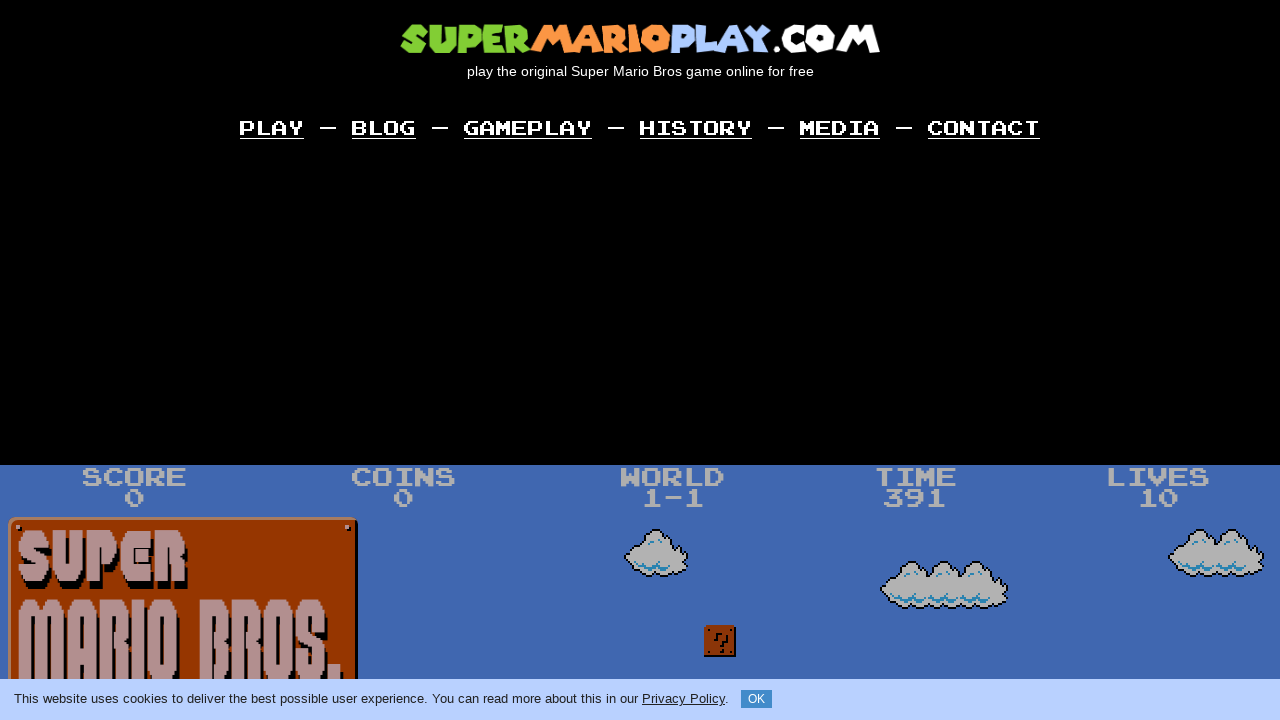

Waited 500ms for action to complete
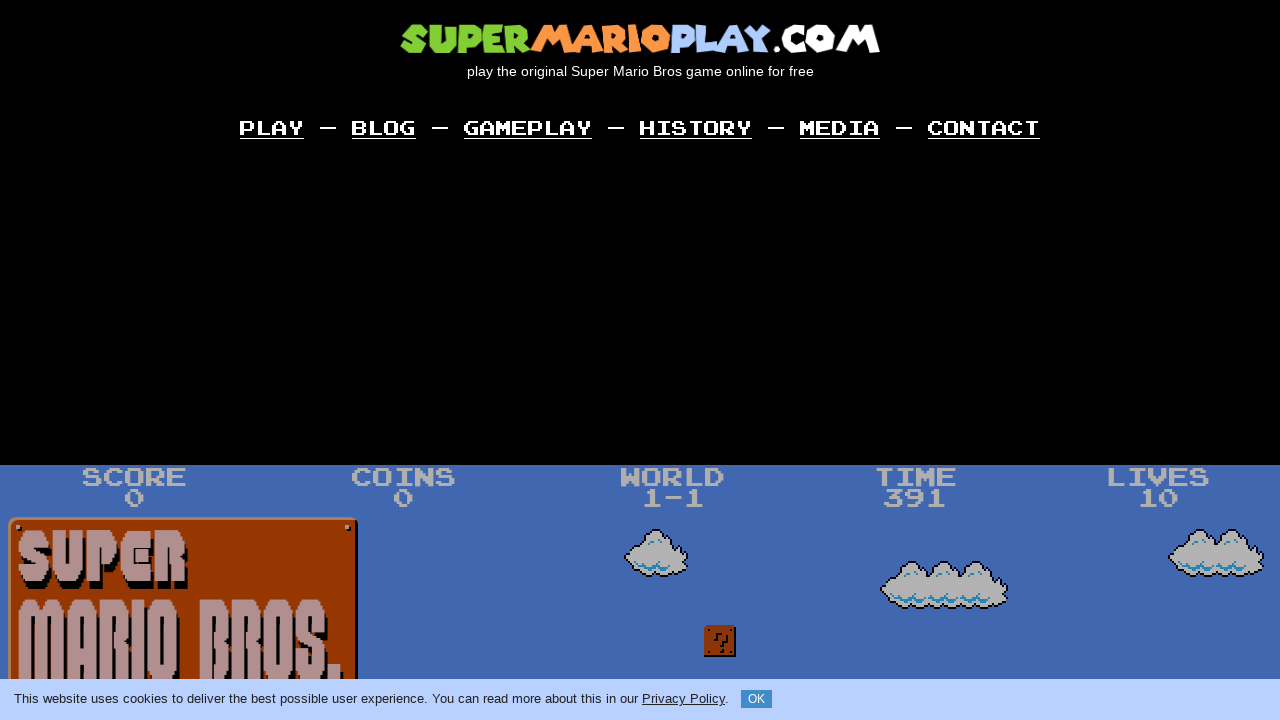

Pressed down key: KeyX
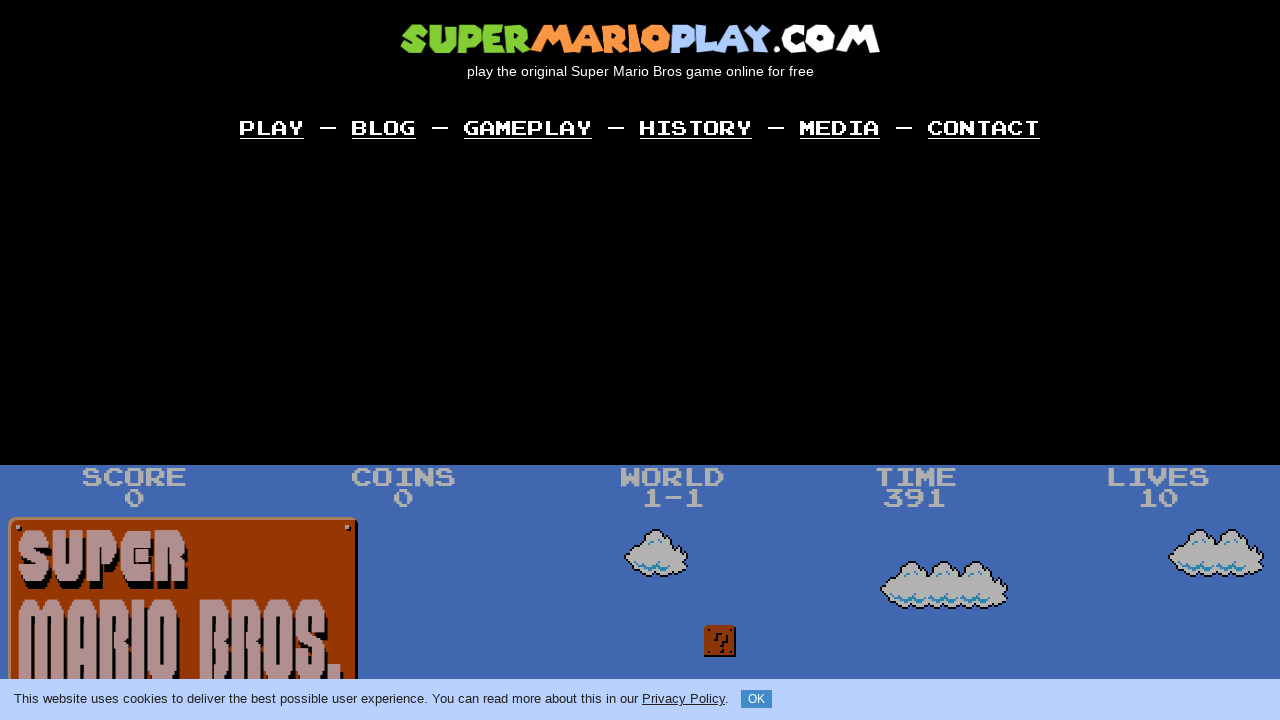

Waited 200ms while key held down
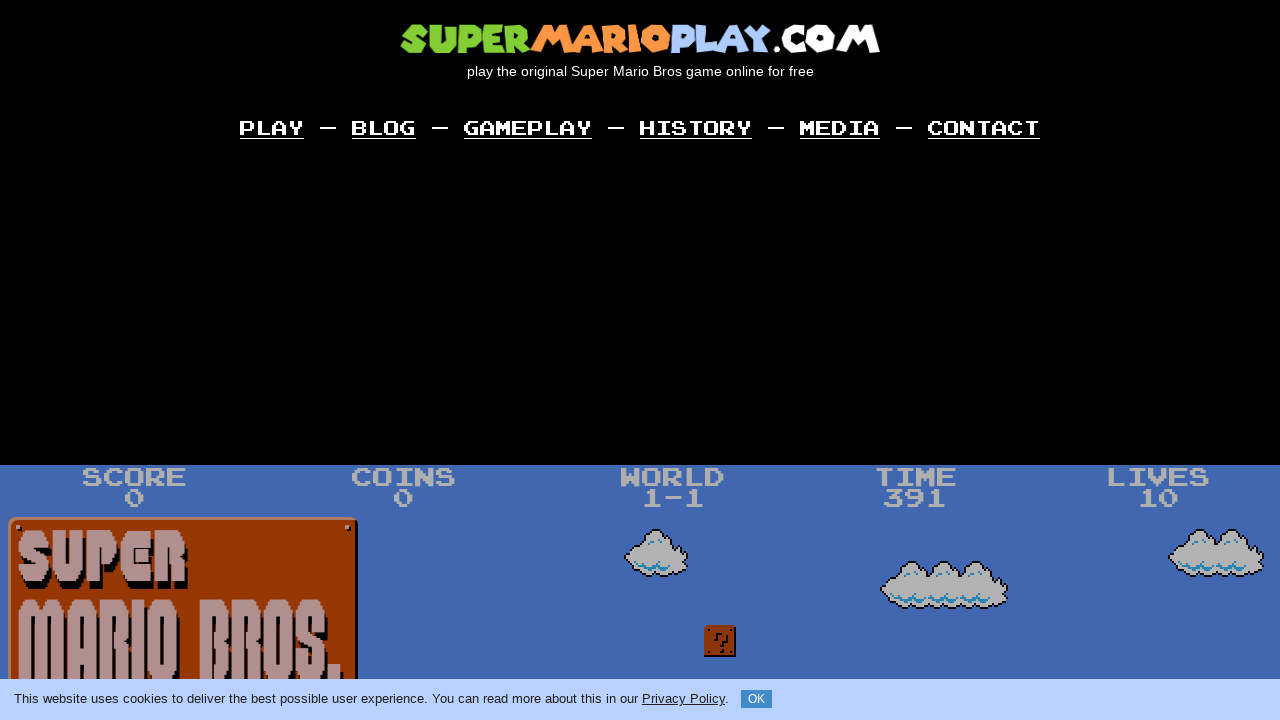

Released key: KeyX
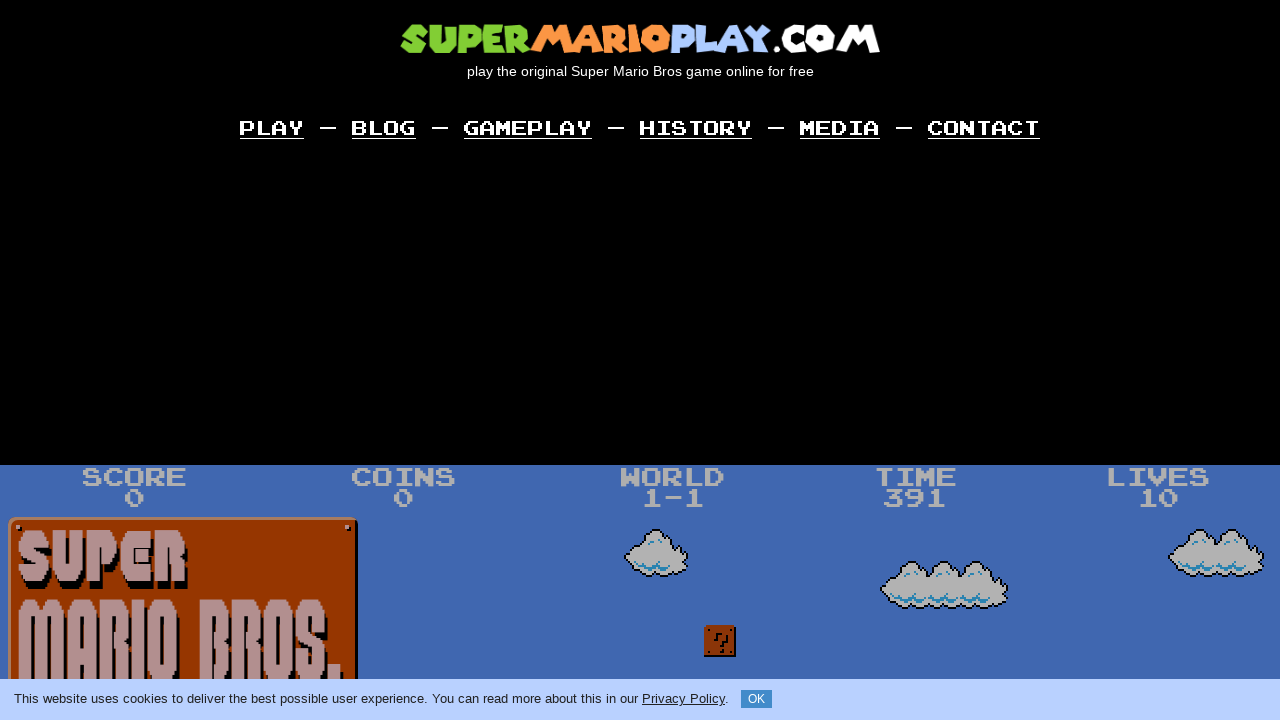

Waited 500ms for action to complete
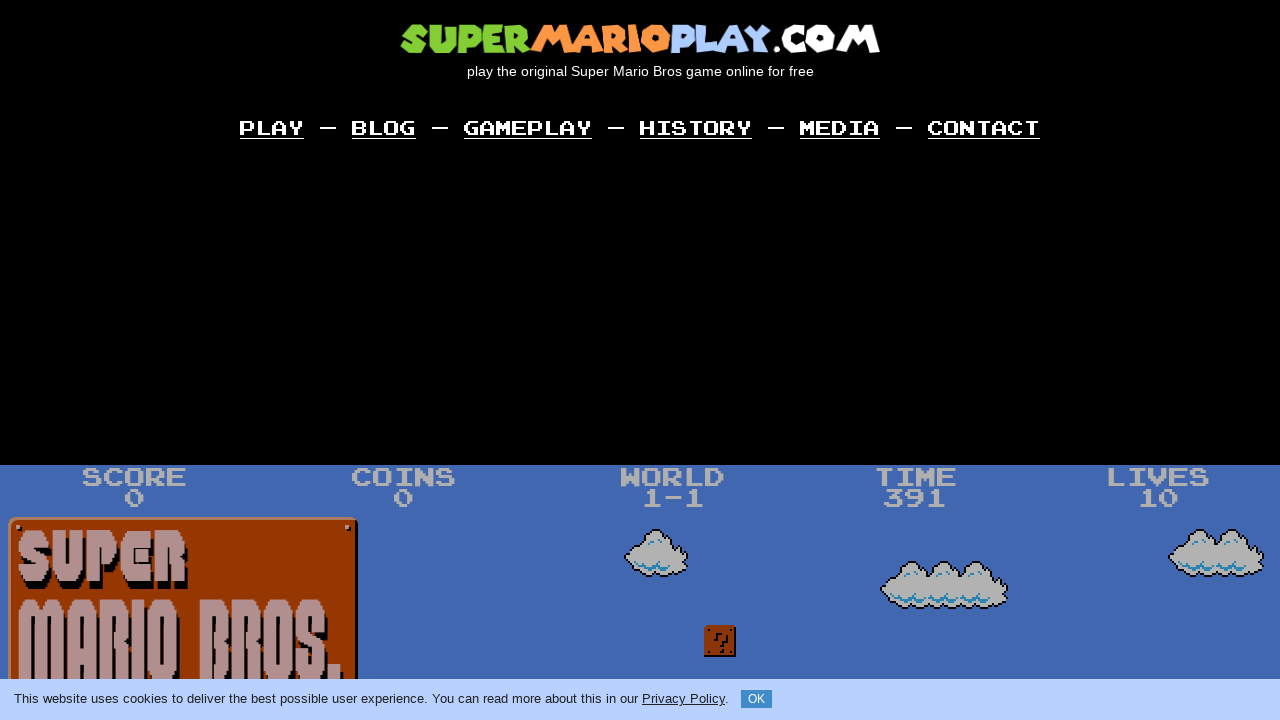

Pressed down key: KeyX
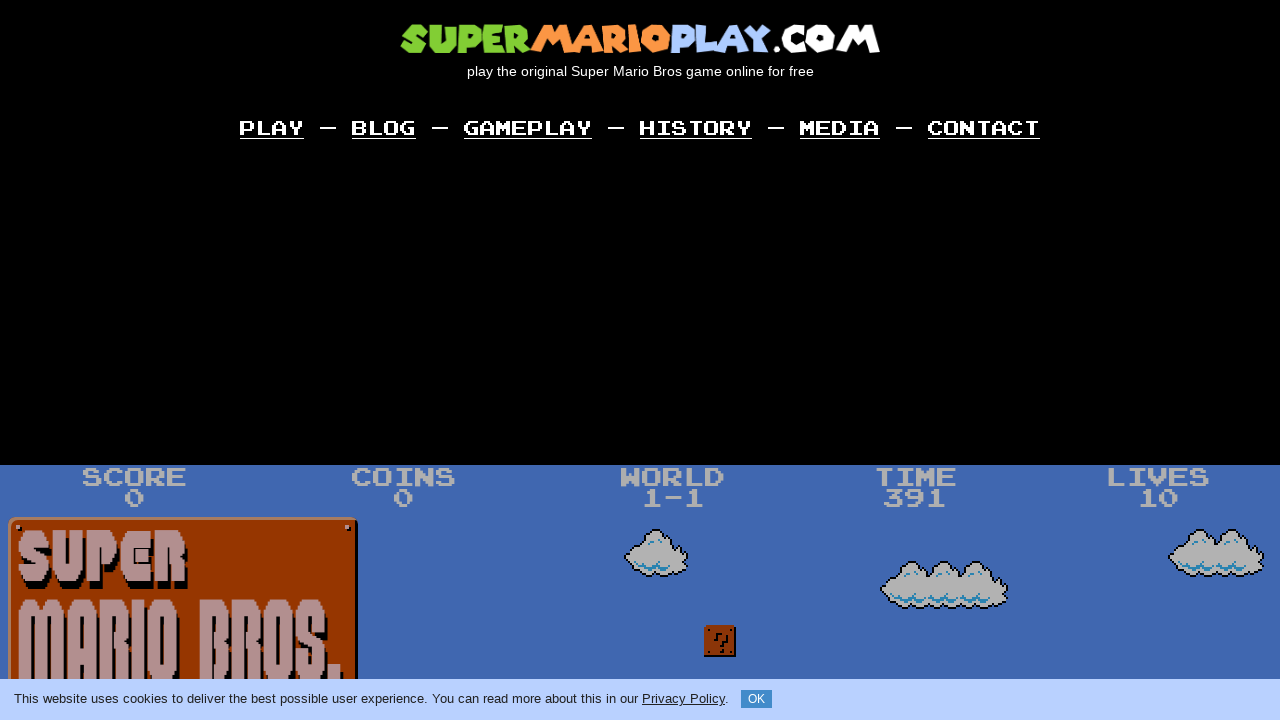

Waited 200ms while key held down
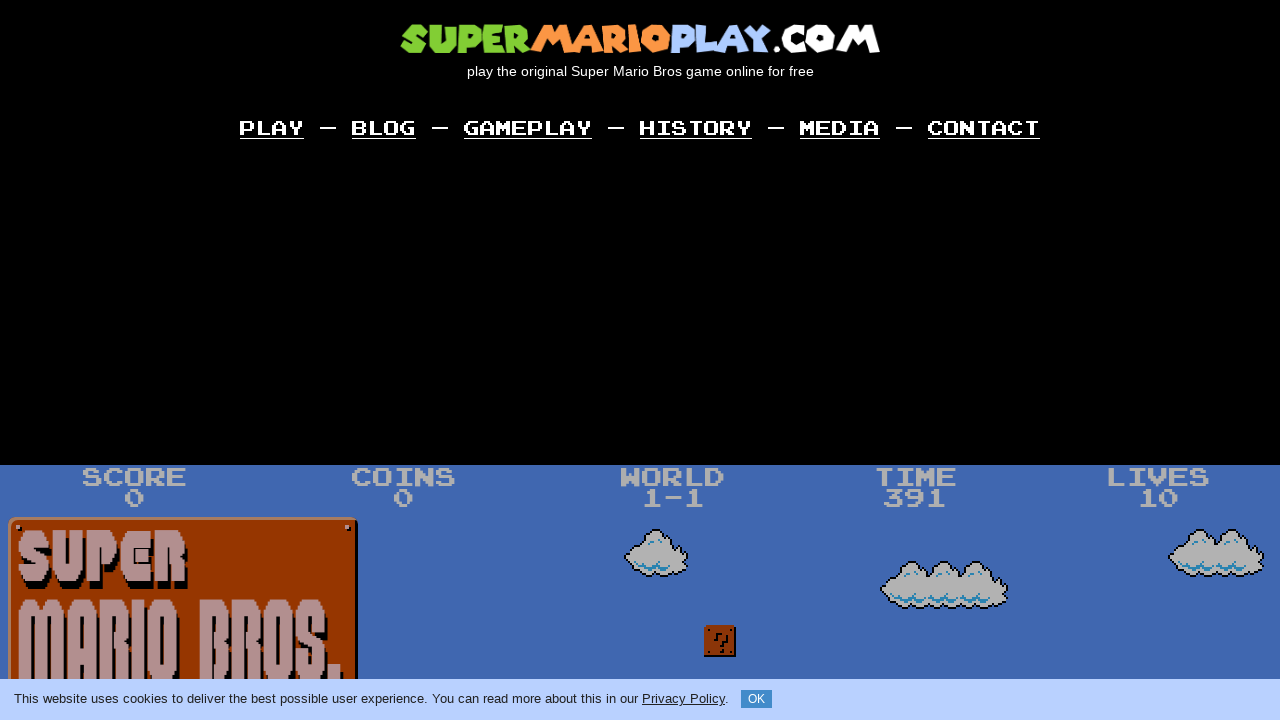

Released key: KeyX
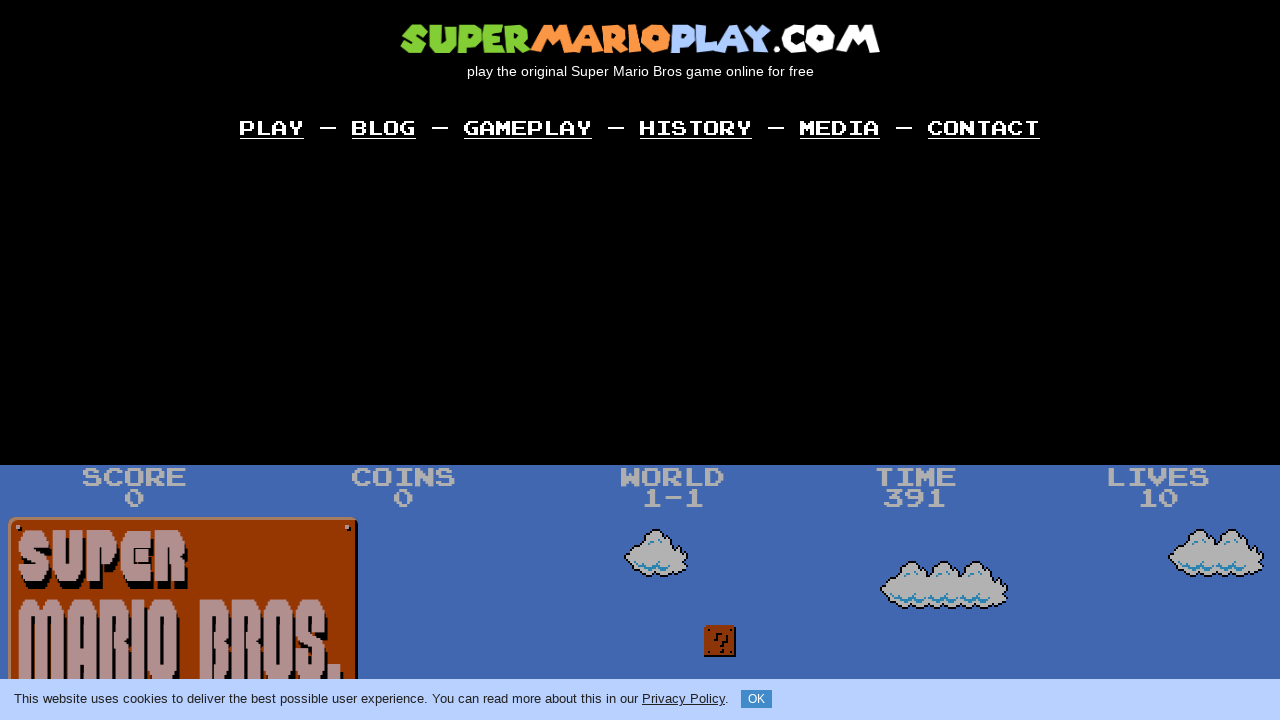

Waited 500ms for action to complete
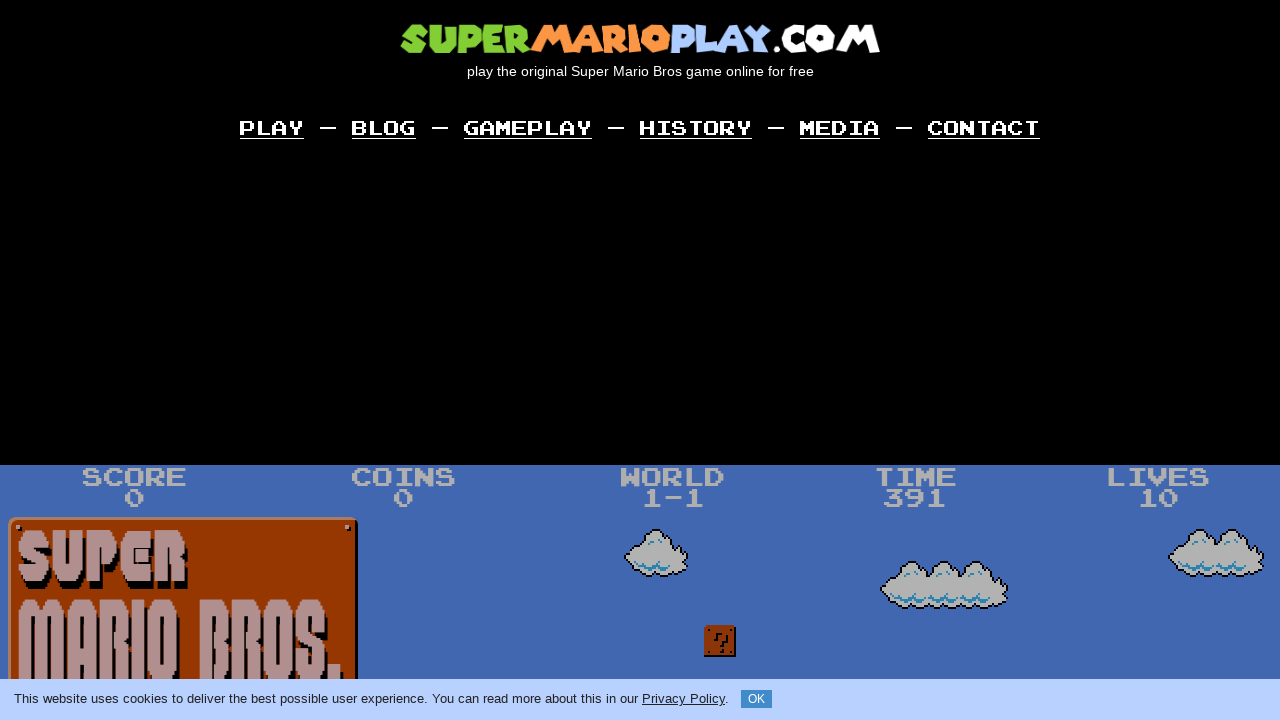

Pressed down key: KeyX
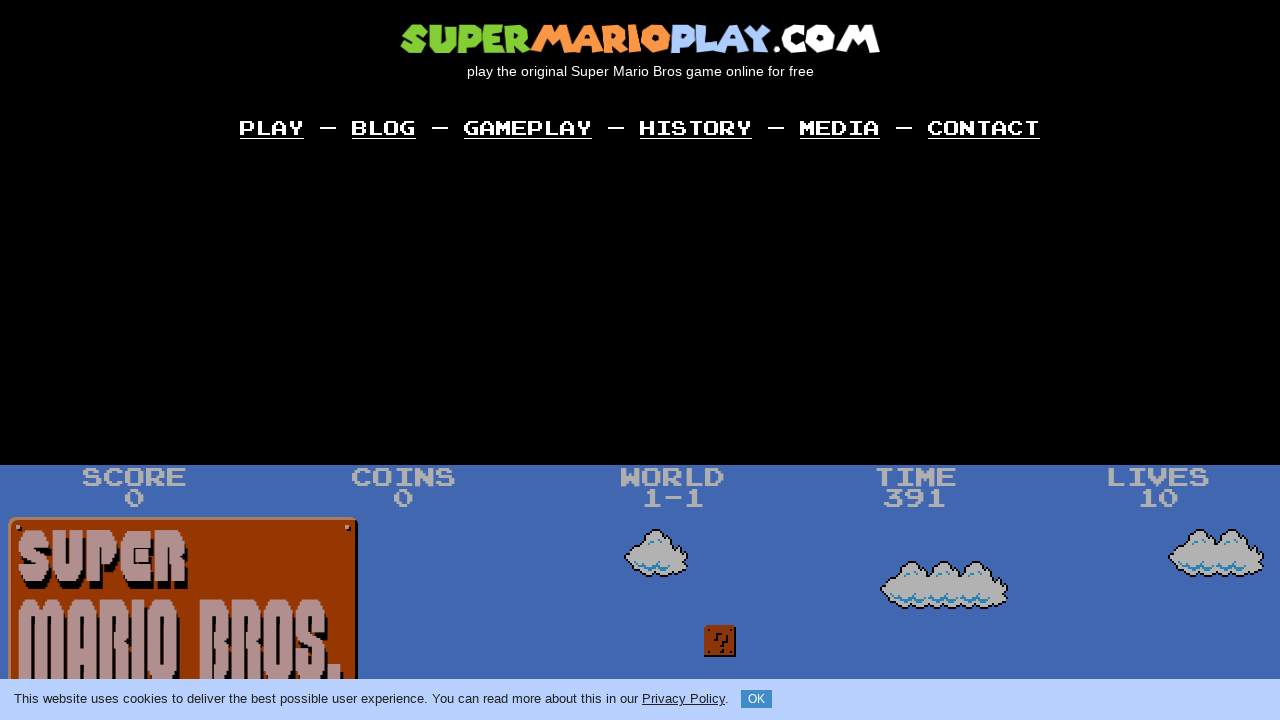

Waited 200ms while key held down
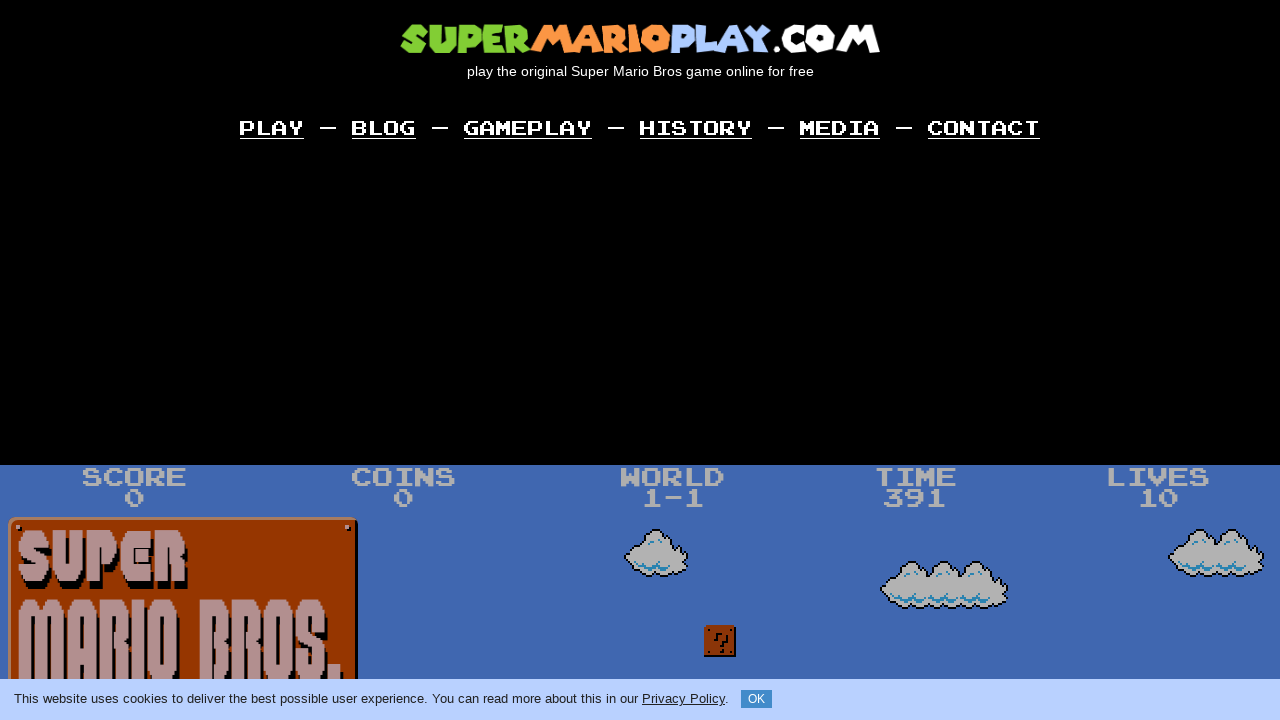

Released key: KeyX
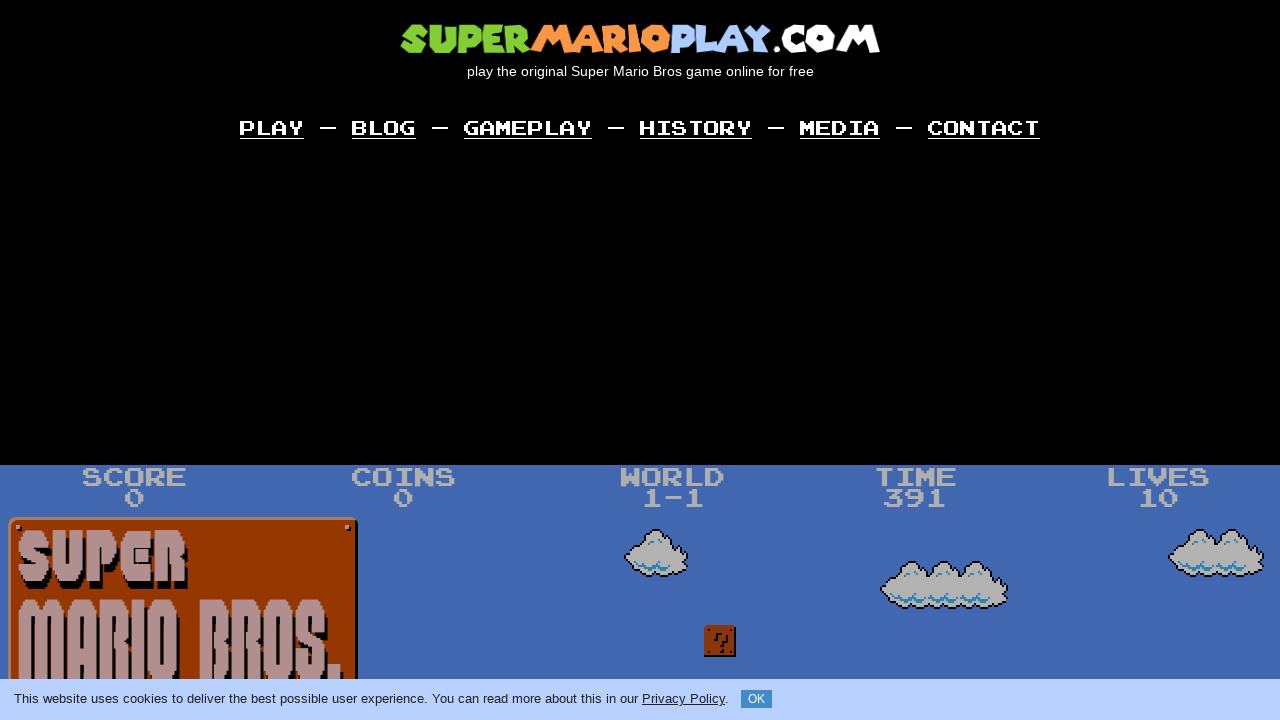

Waited 500ms for action to complete
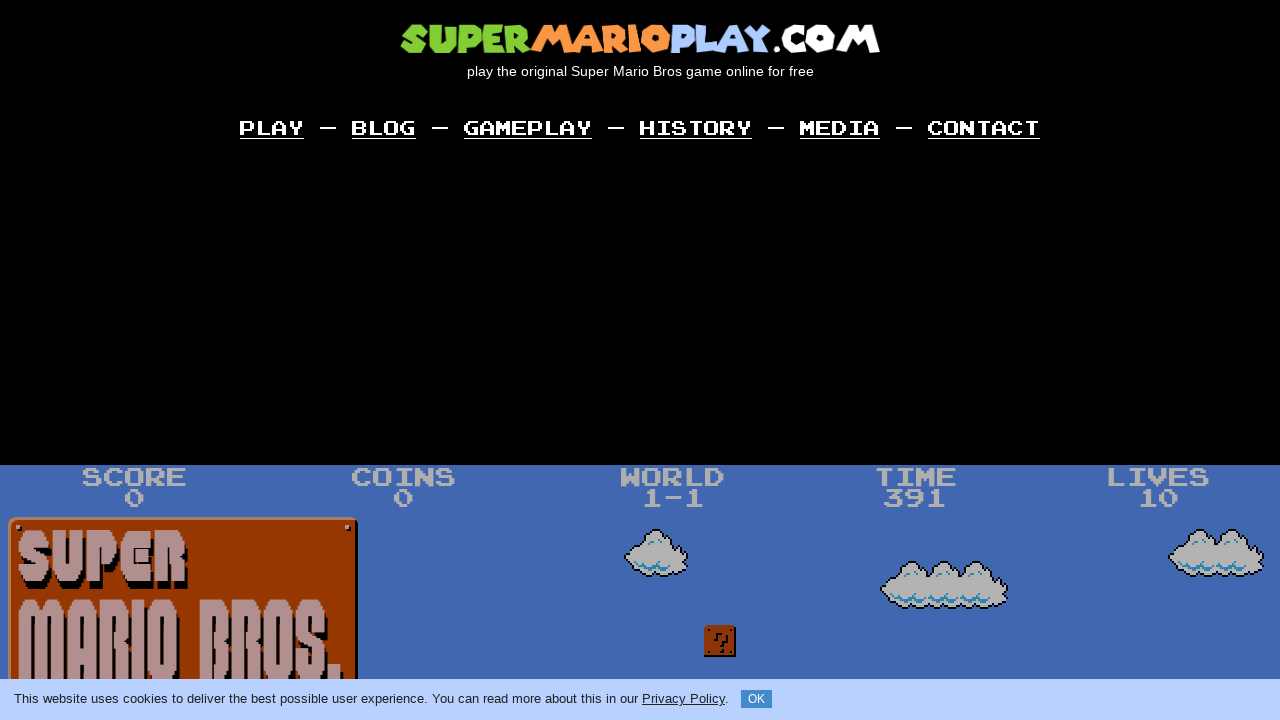

Pressed down key: ArrowRight
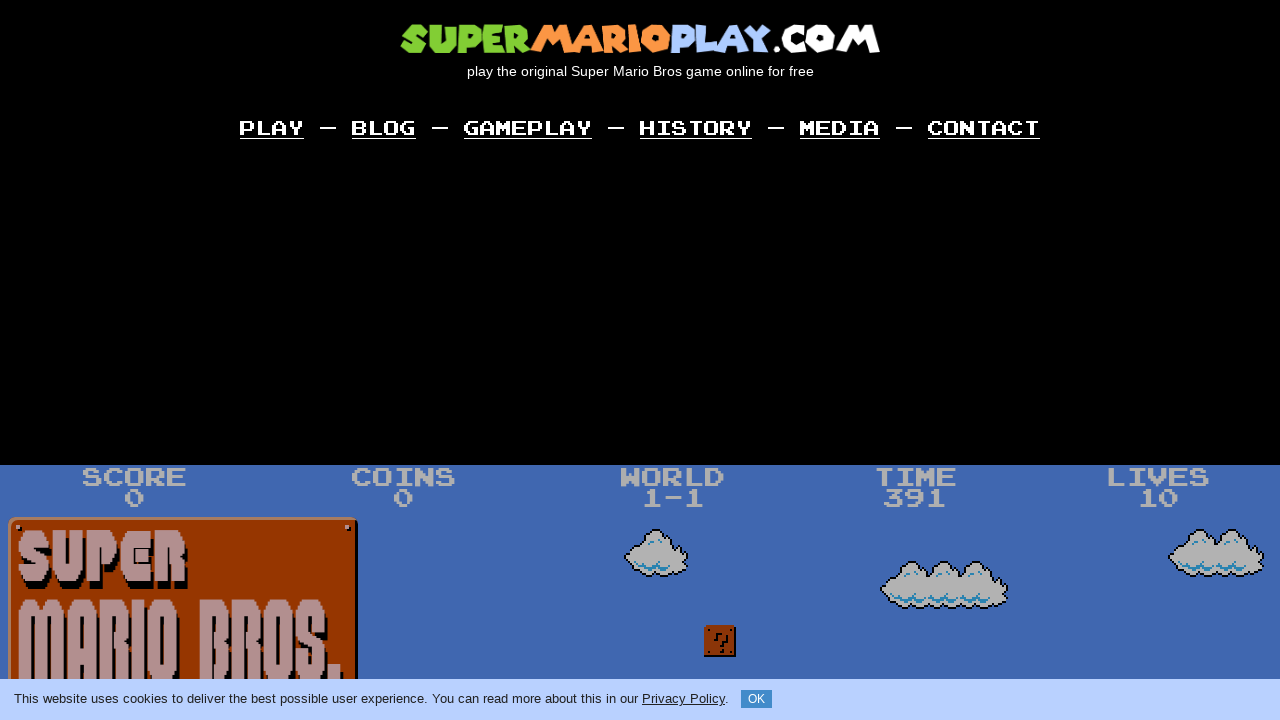

Waited 200ms while key held down
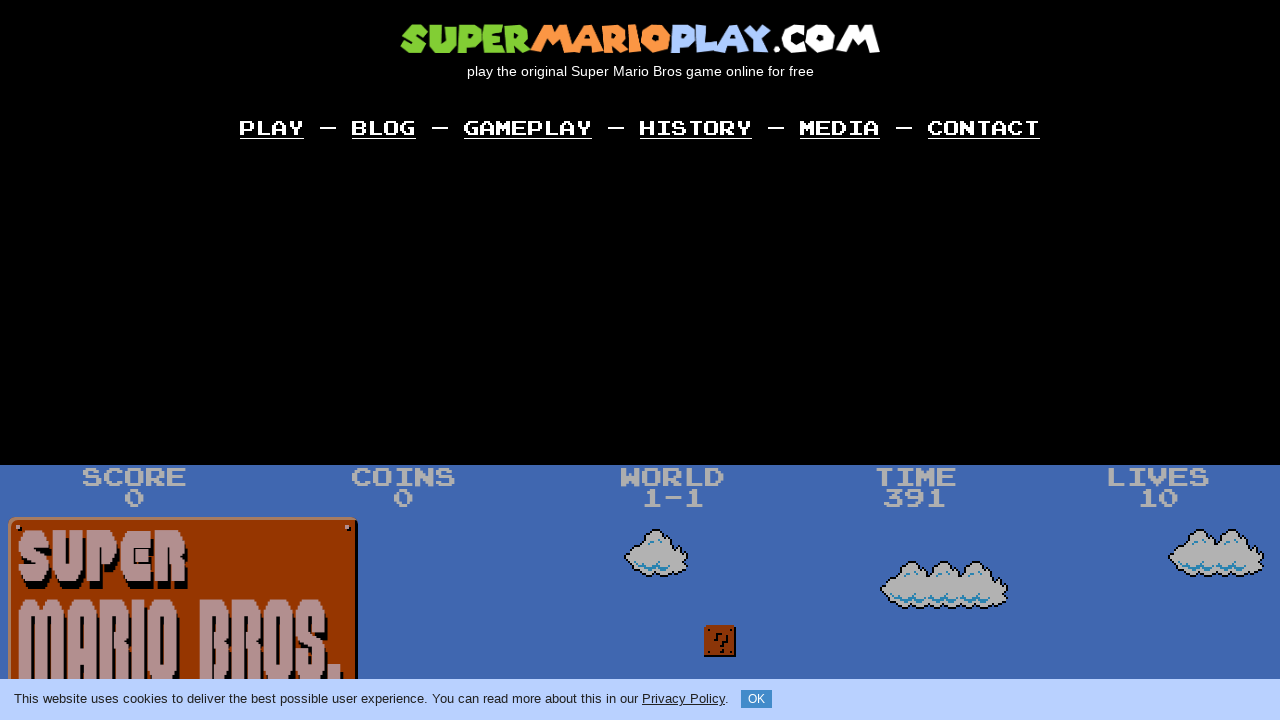

Released key: ArrowRight
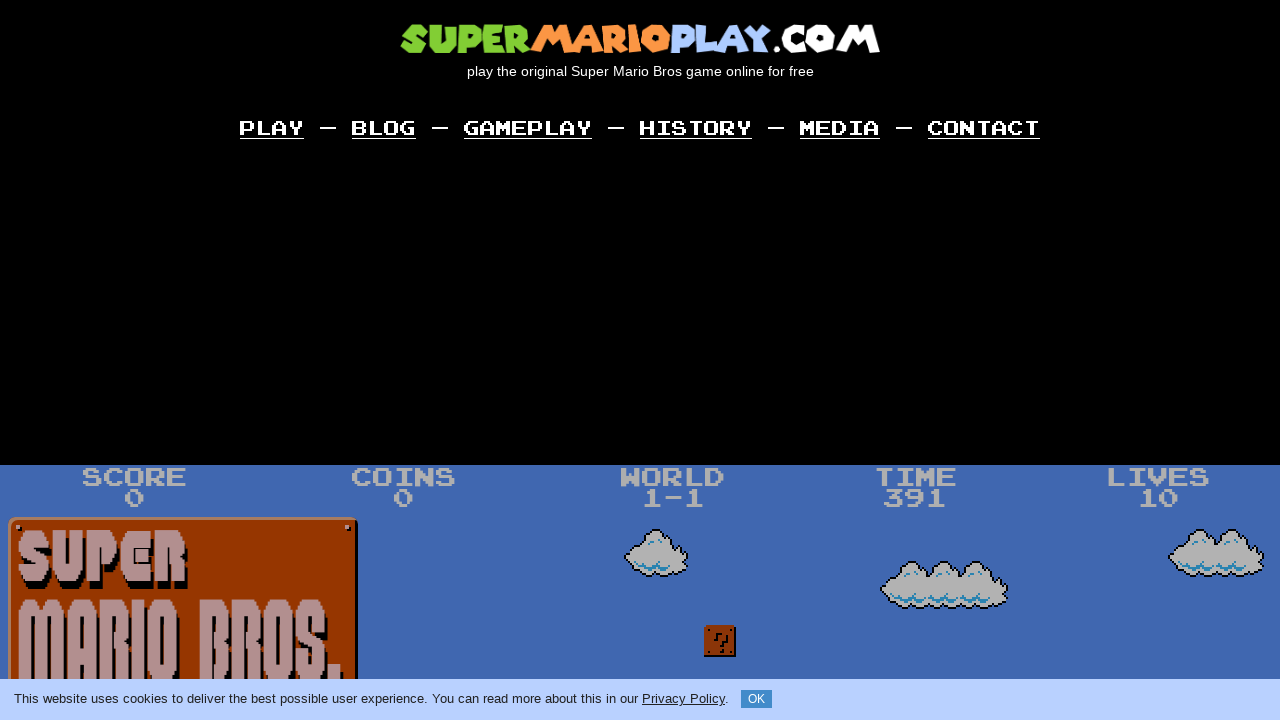

Waited 500ms for action to complete
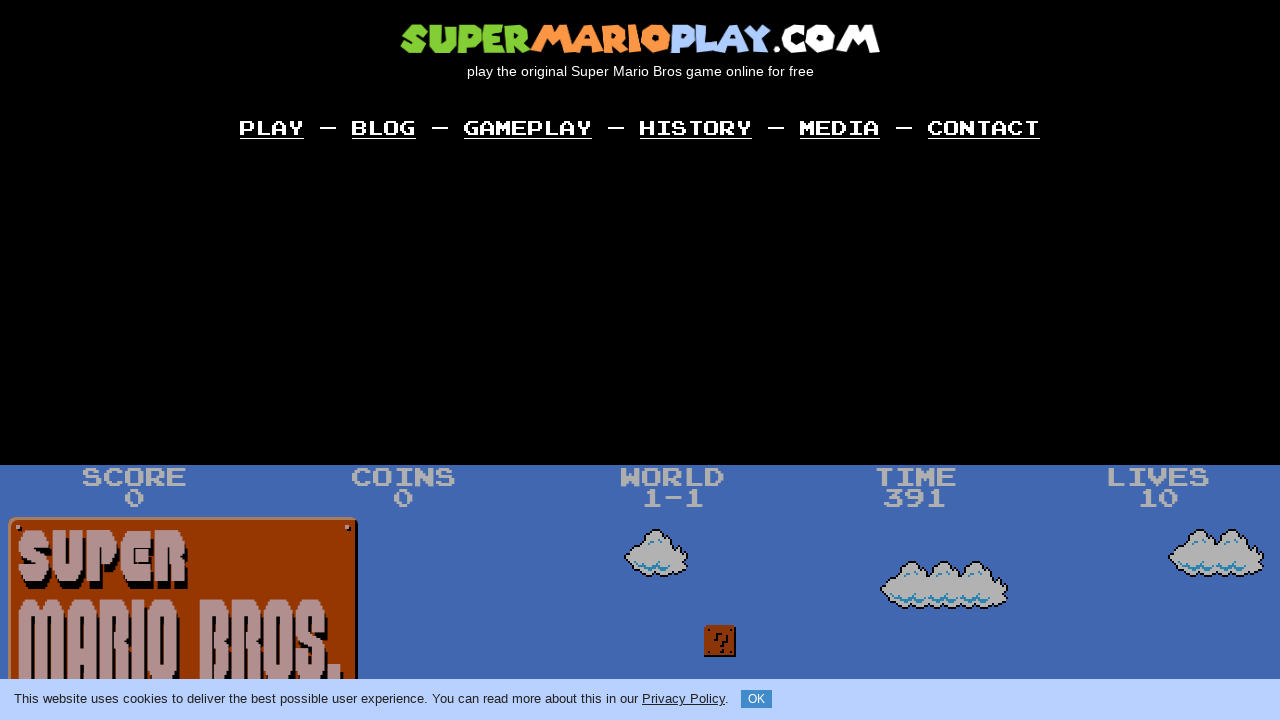

Pressed down key: ArrowUp
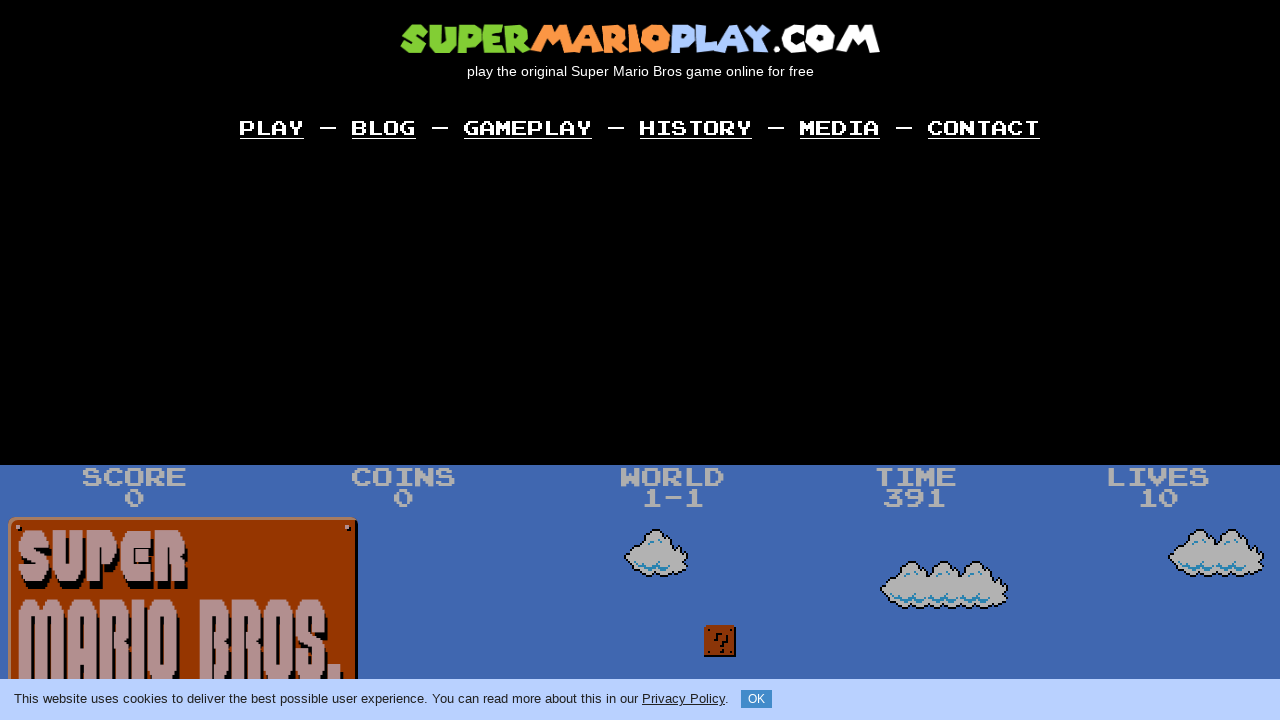

Waited 200ms while key held down
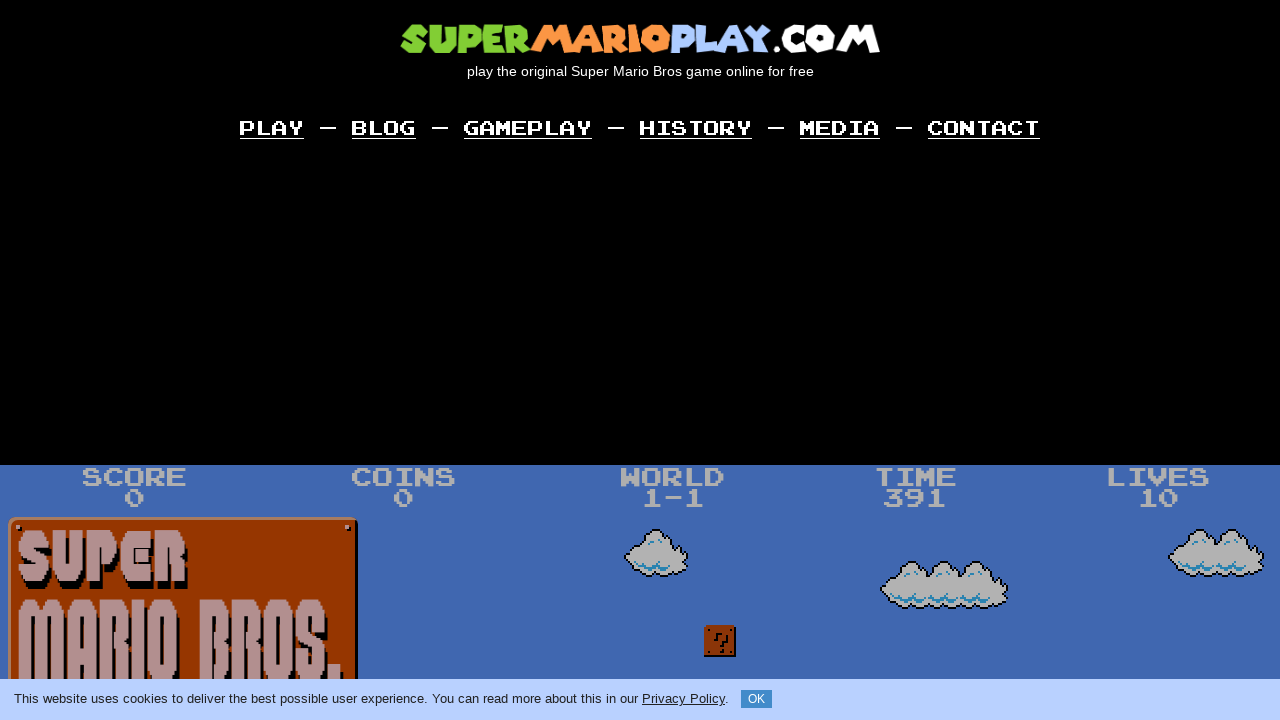

Released key: ArrowUp
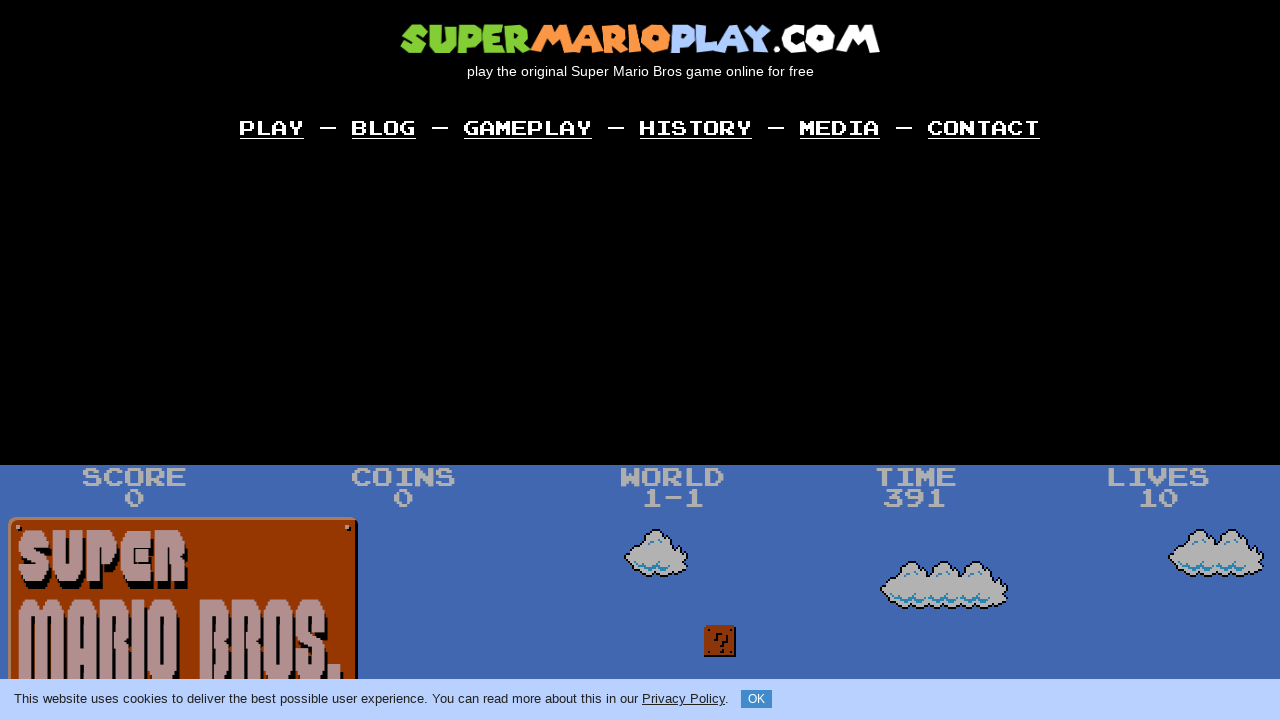

Waited 500ms for action to complete
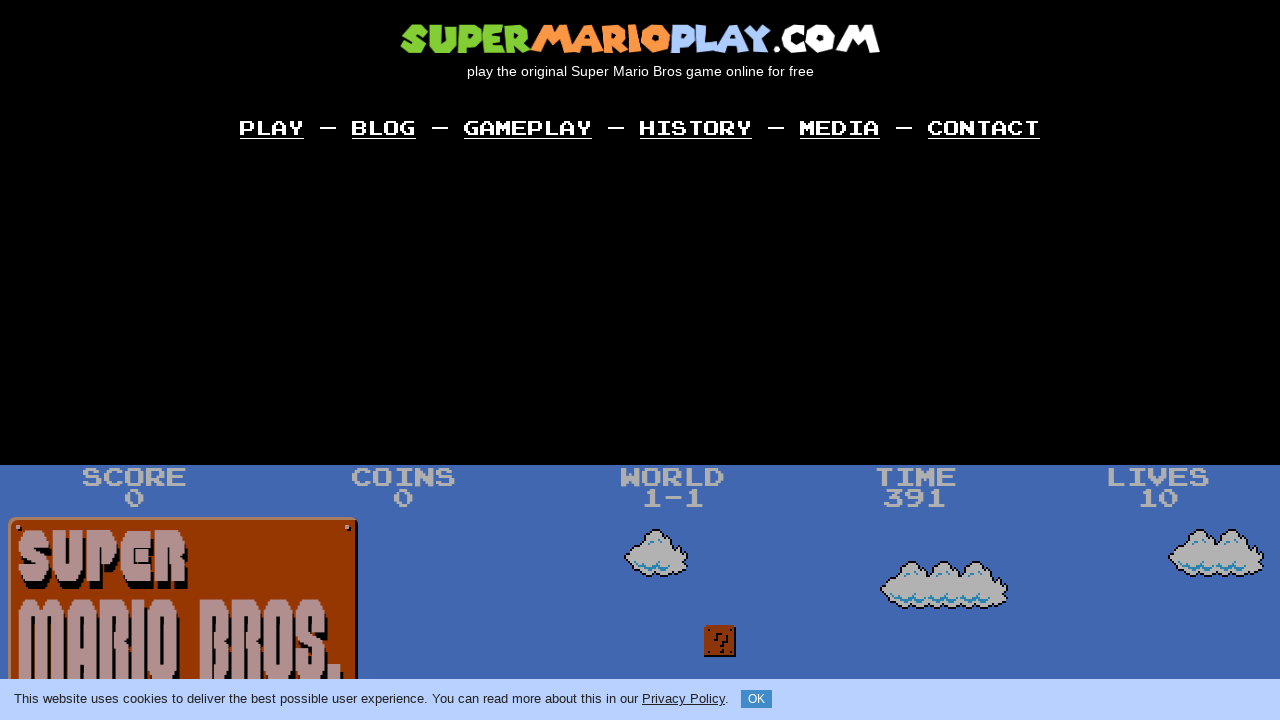

Pressed down key: ArrowLeft
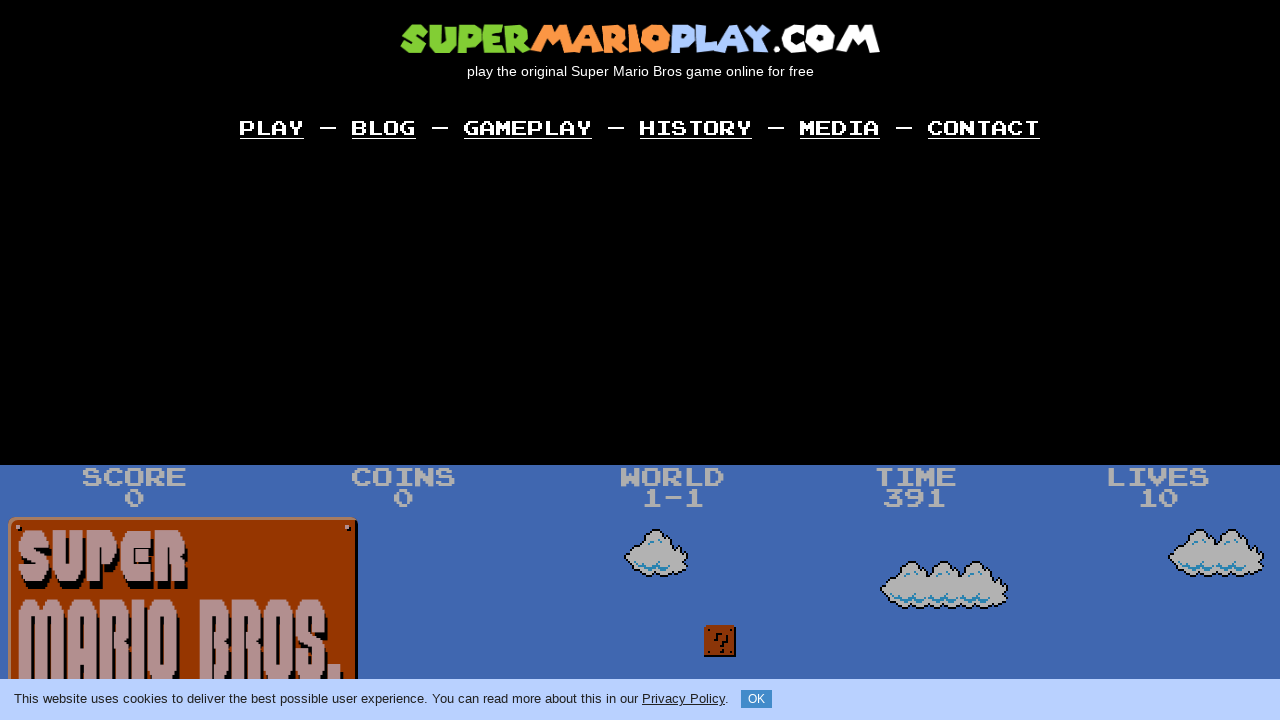

Waited 200ms while key held down
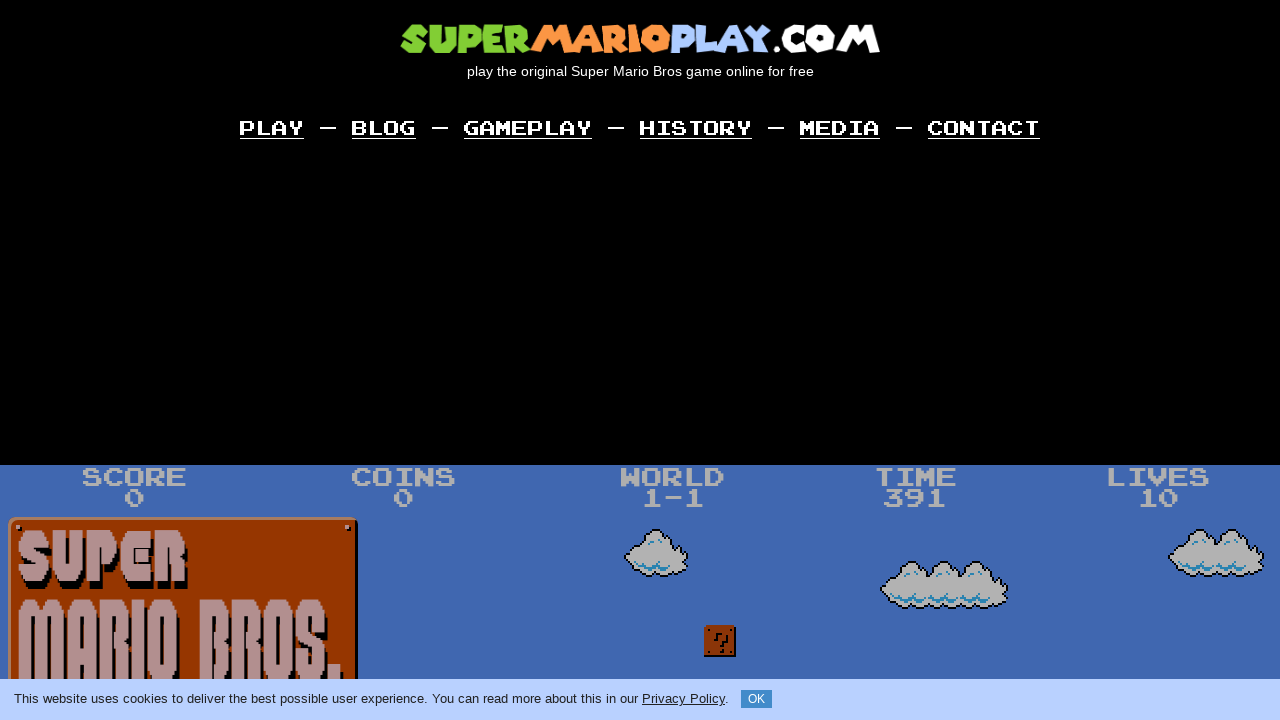

Released key: ArrowLeft
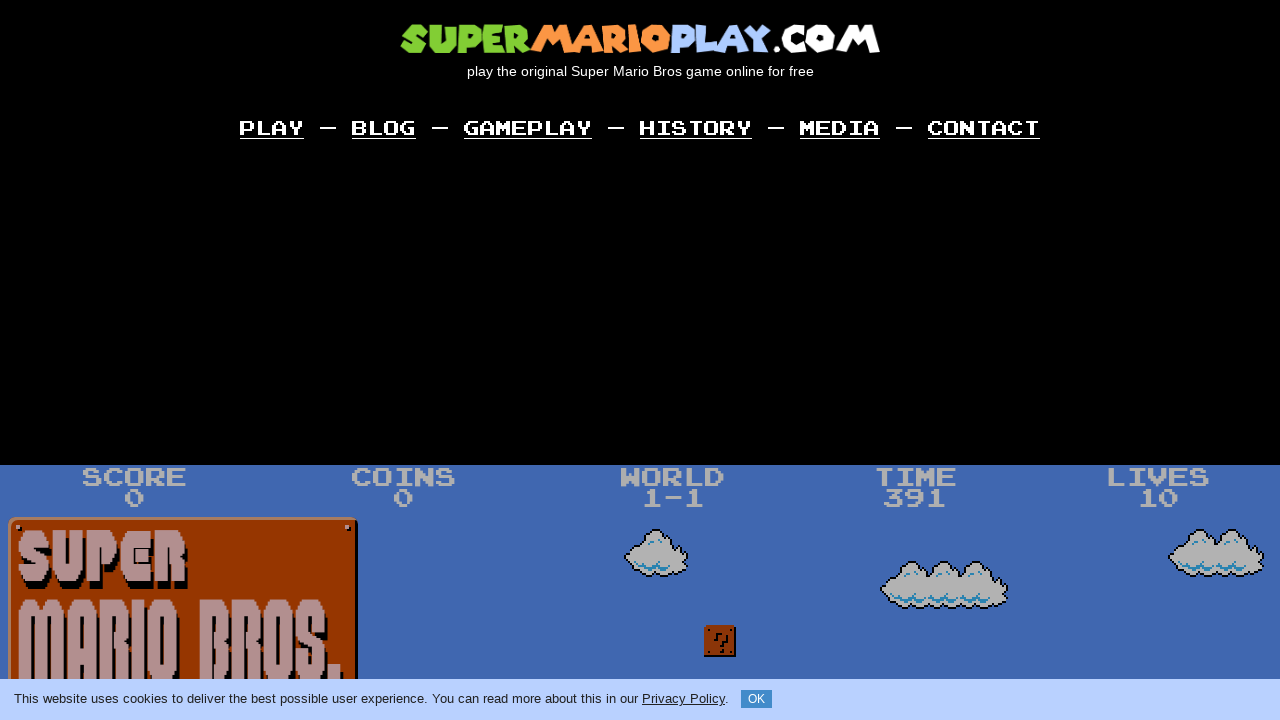

Waited 500ms for action to complete
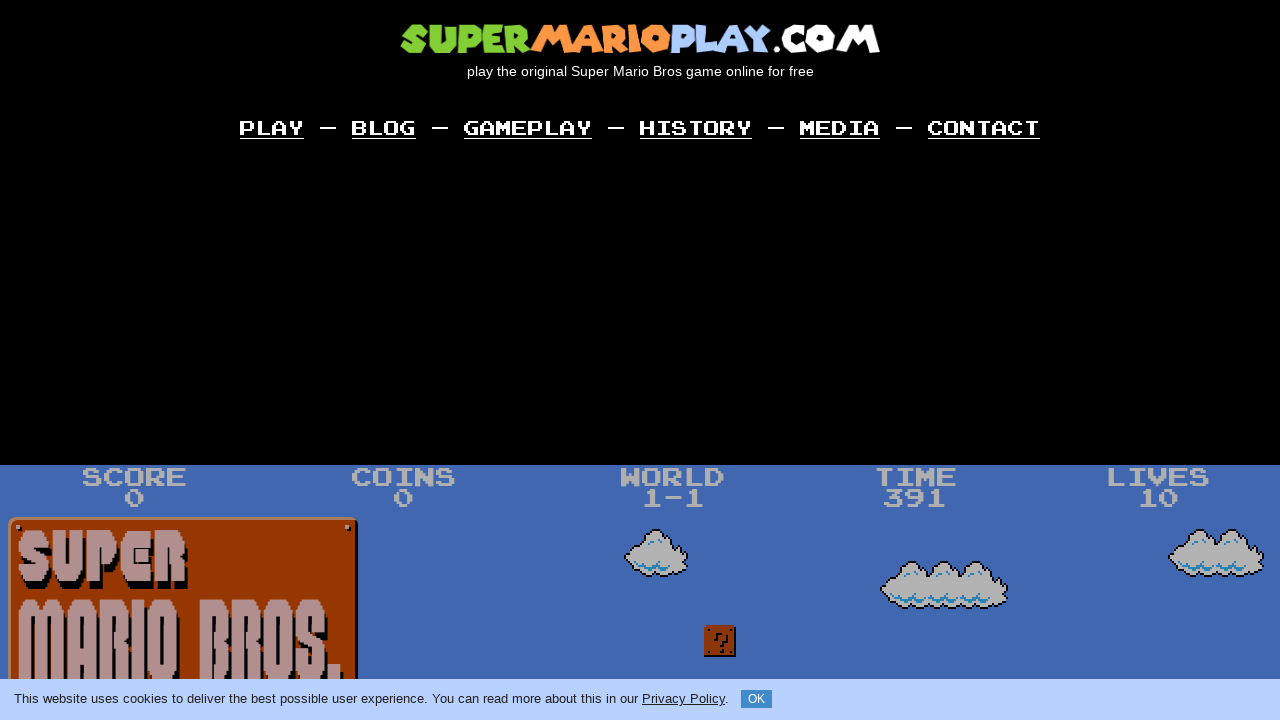

Pressed down key: ArrowDown
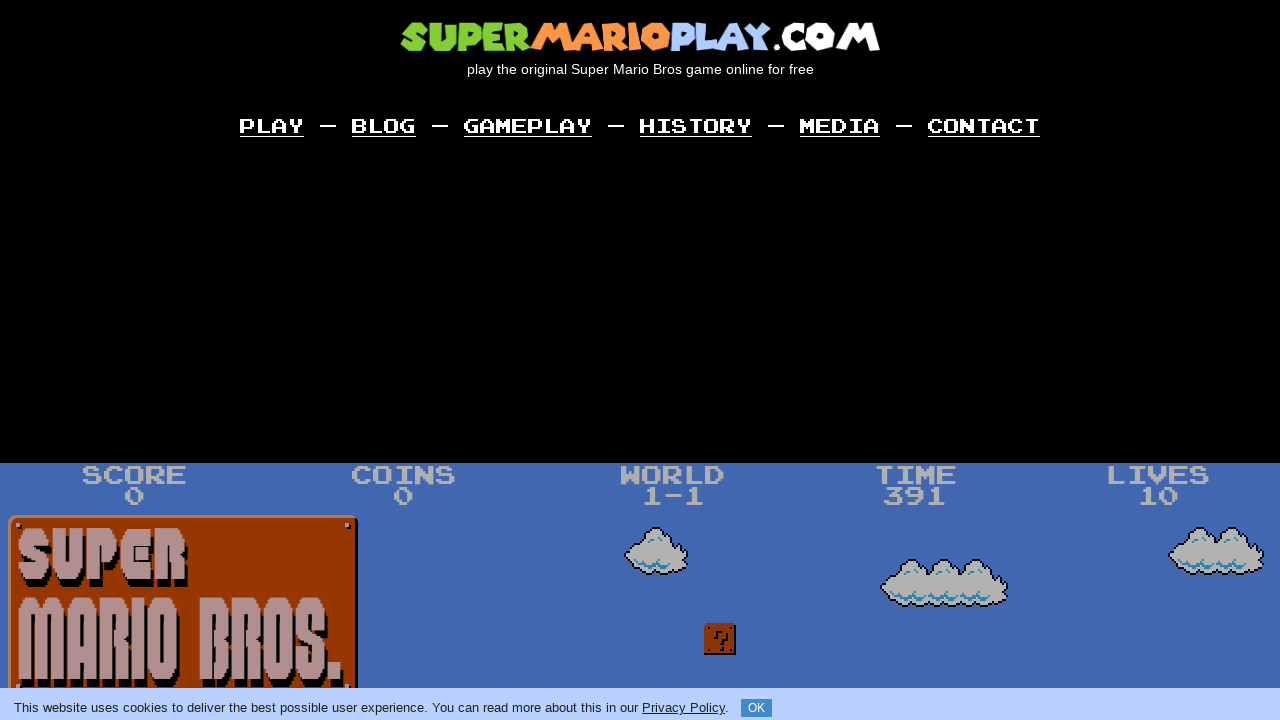

Waited 200ms while key held down
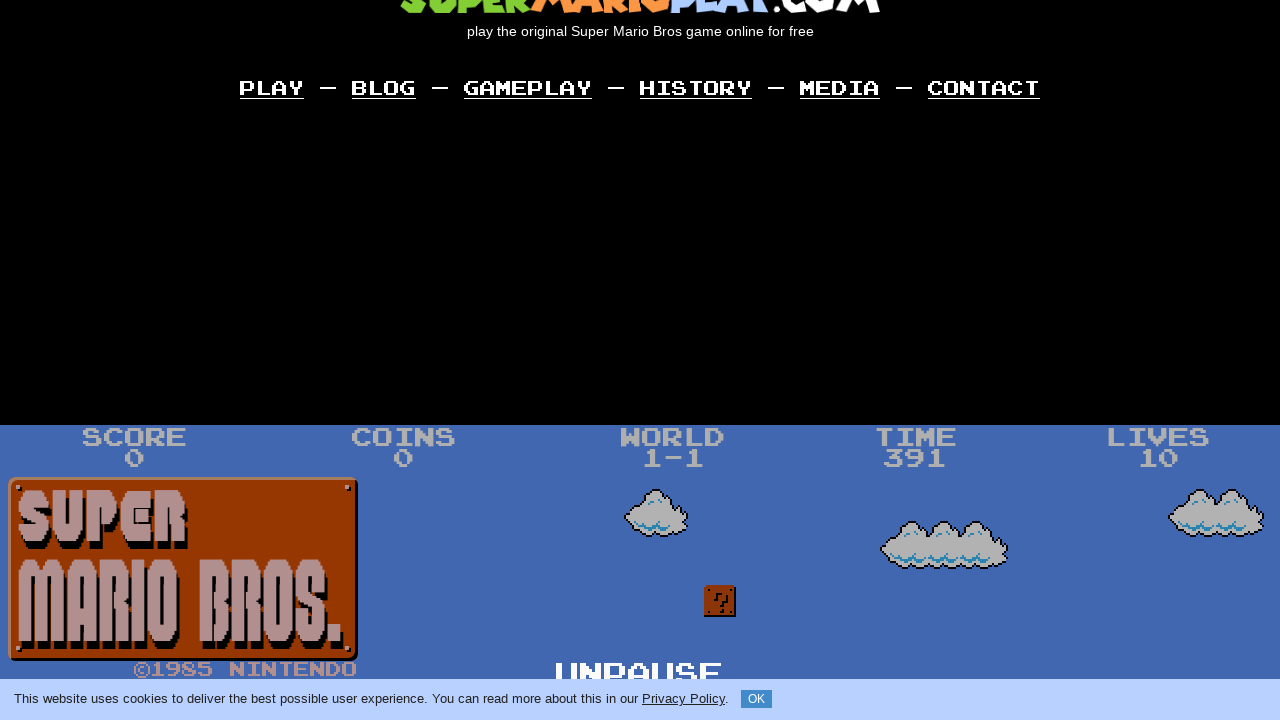

Released key: ArrowDown
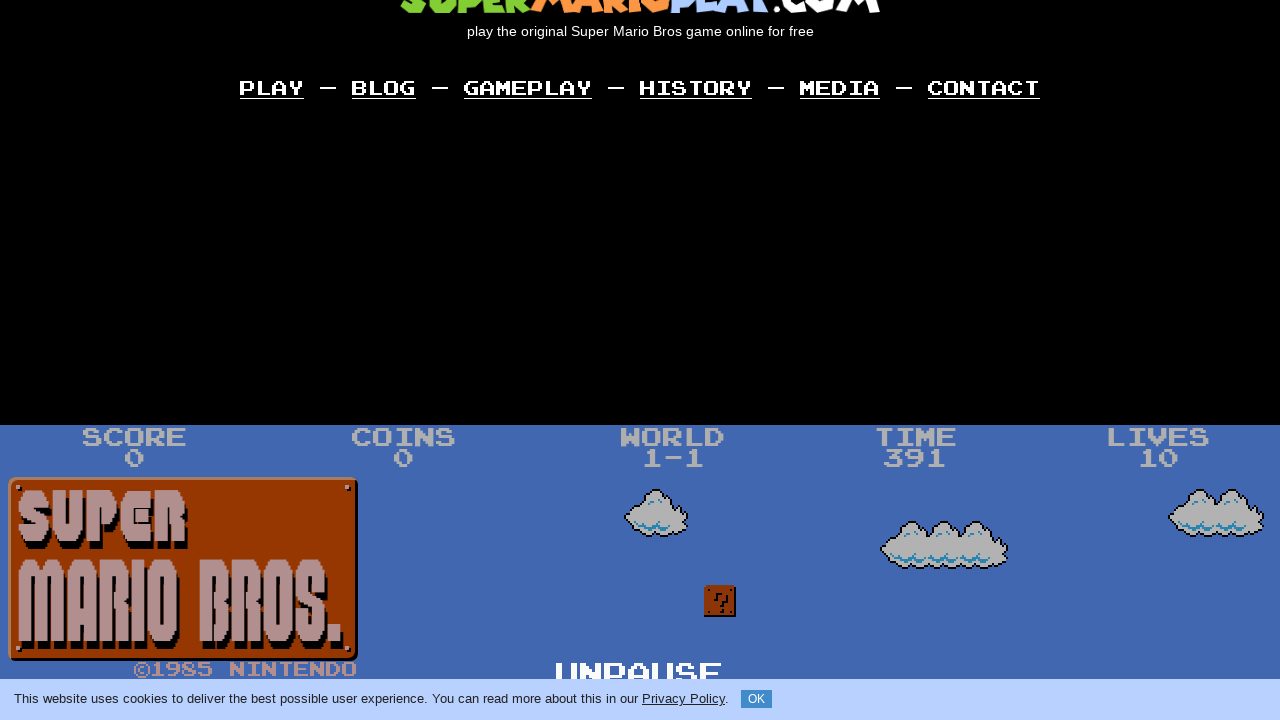

Waited 500ms for action to complete
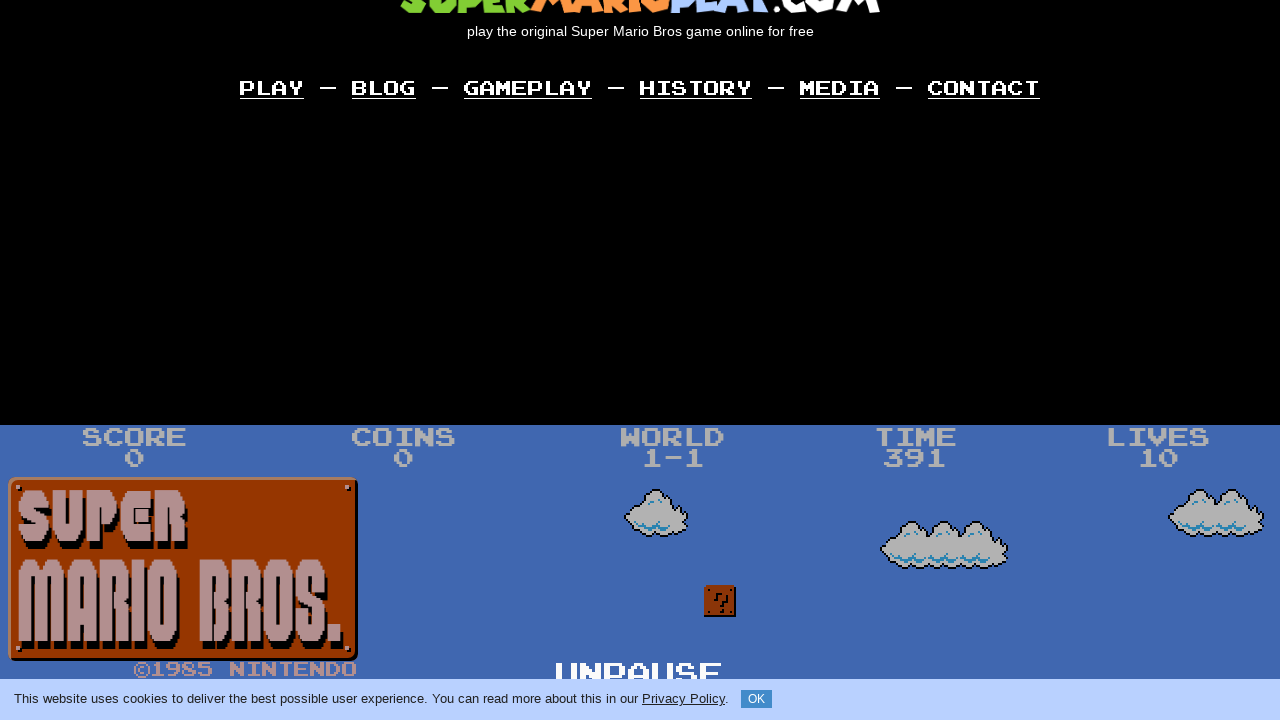

Pressed down key: KeyX
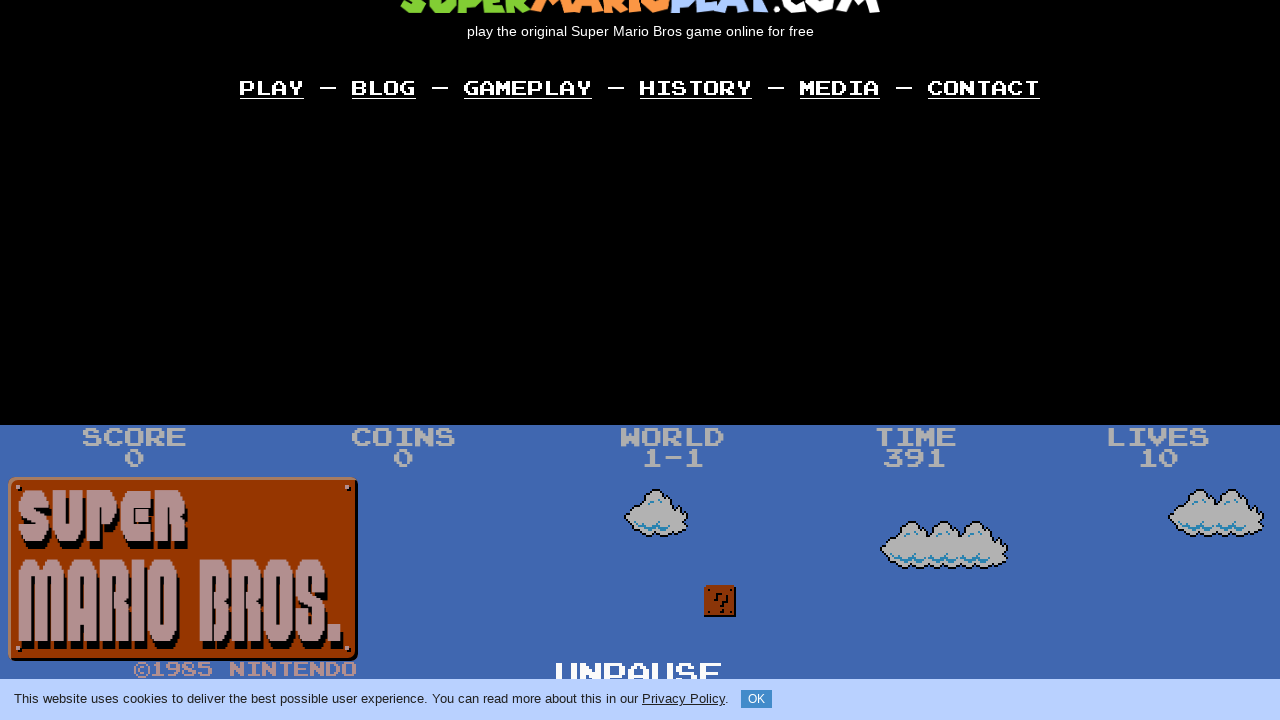

Waited 200ms while key held down
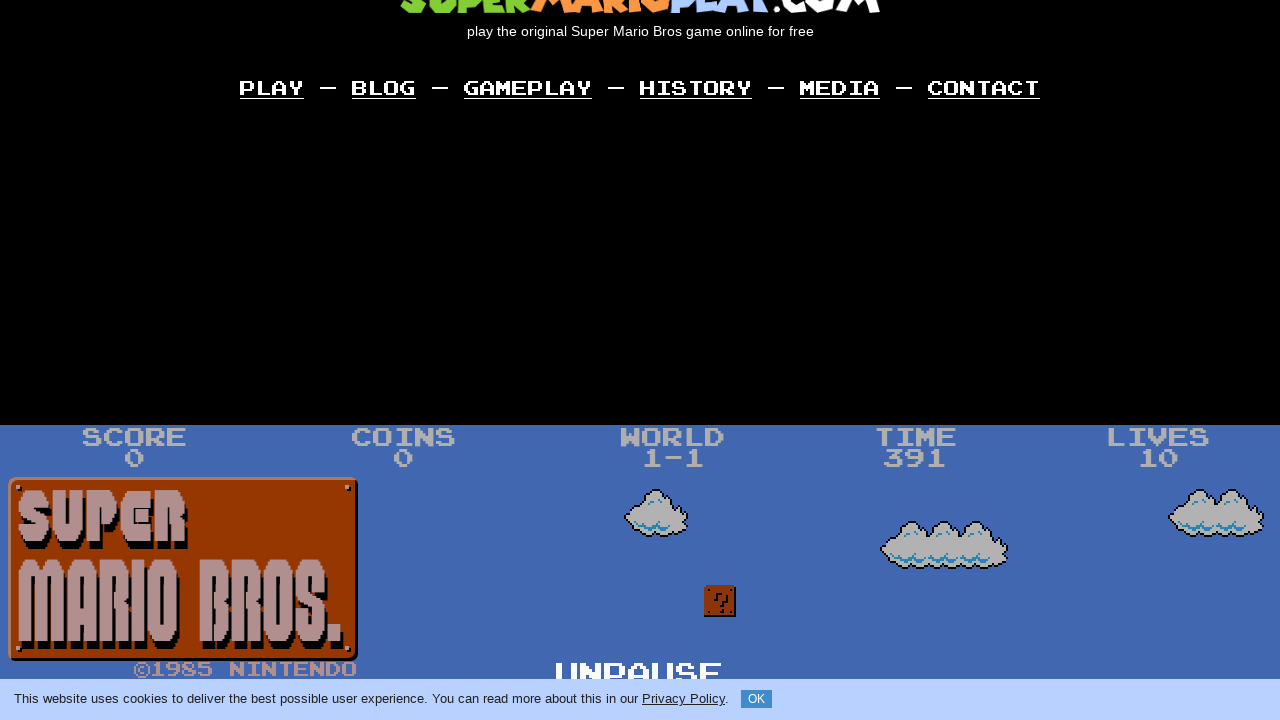

Released key: KeyX
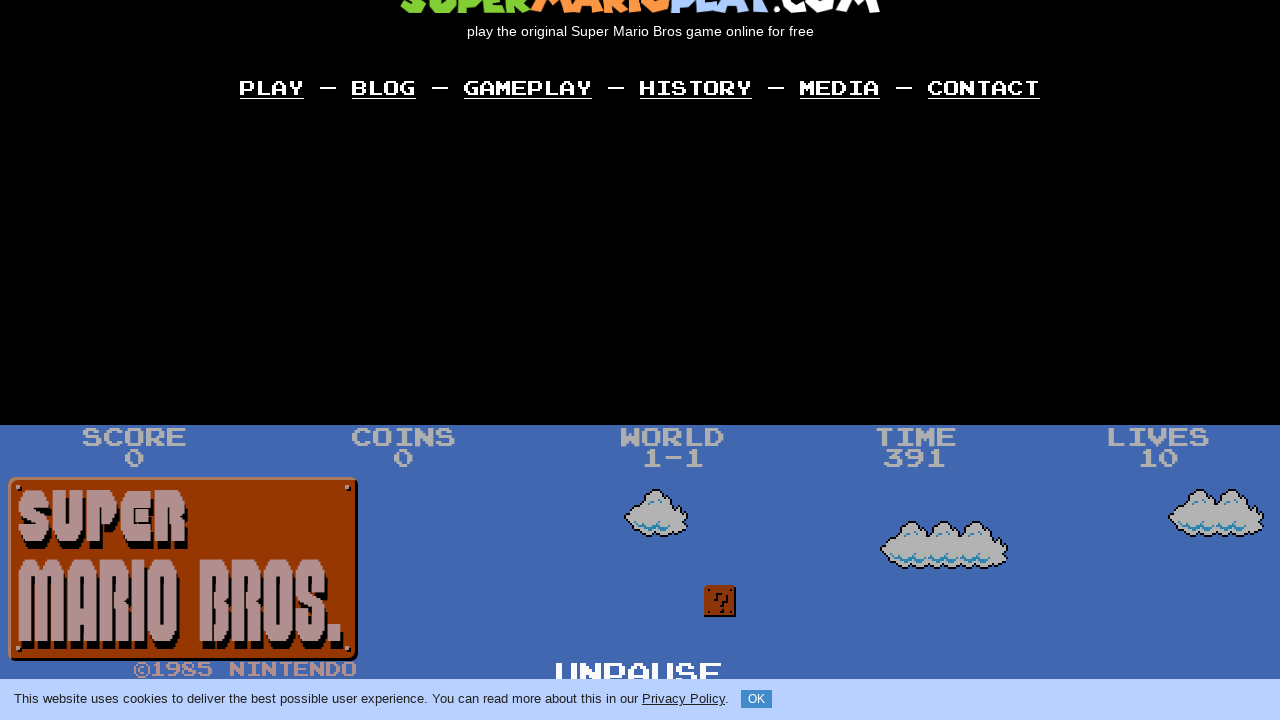

Waited 500ms for action to complete
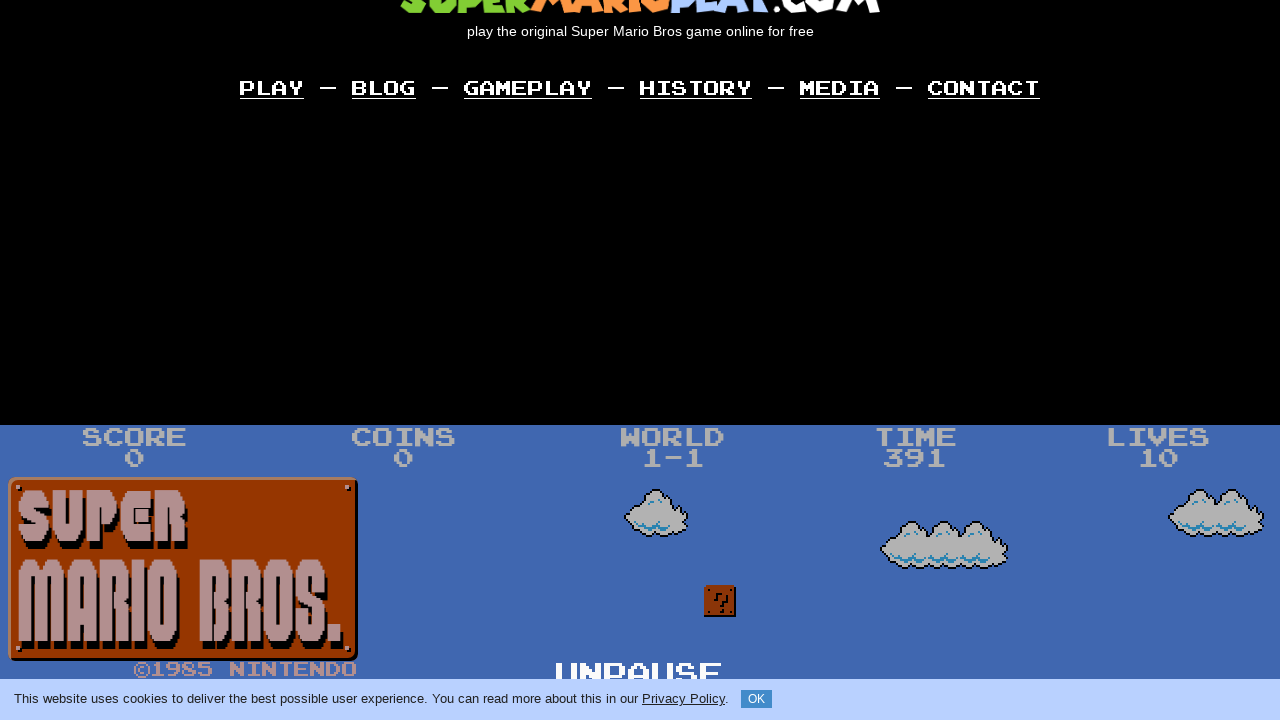

Pressed down key: ArrowLeft
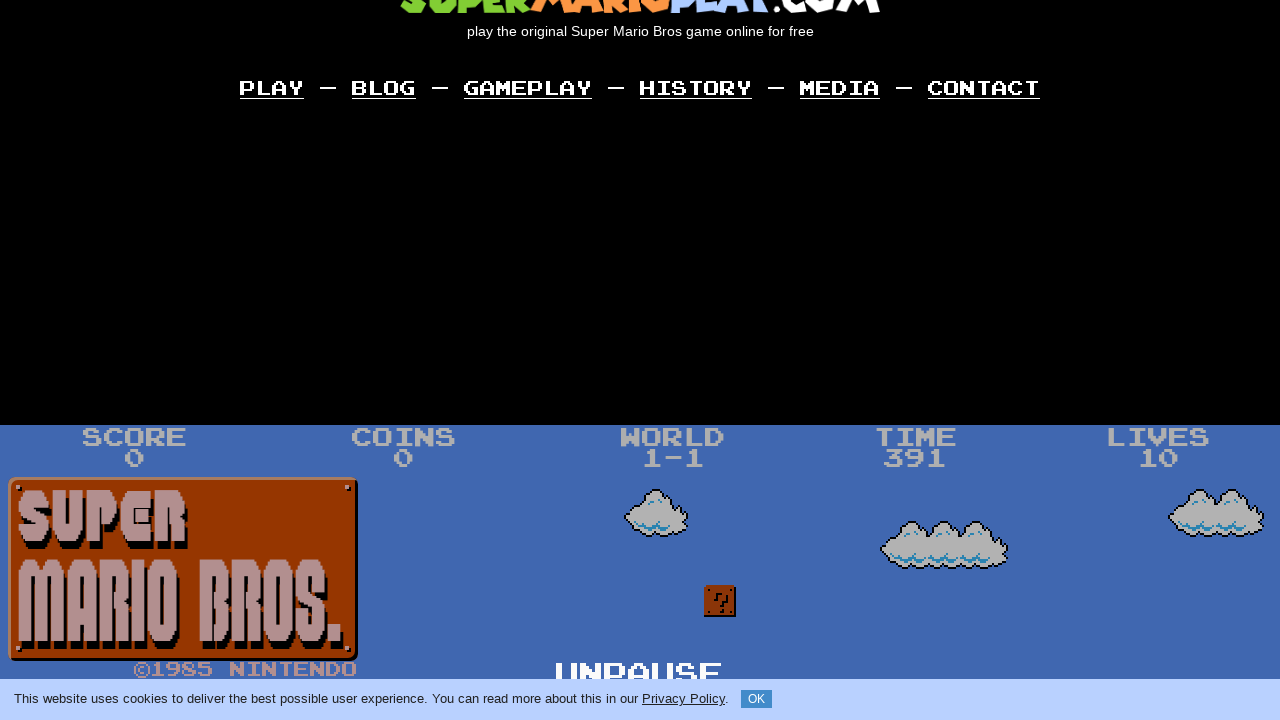

Waited 200ms while key held down
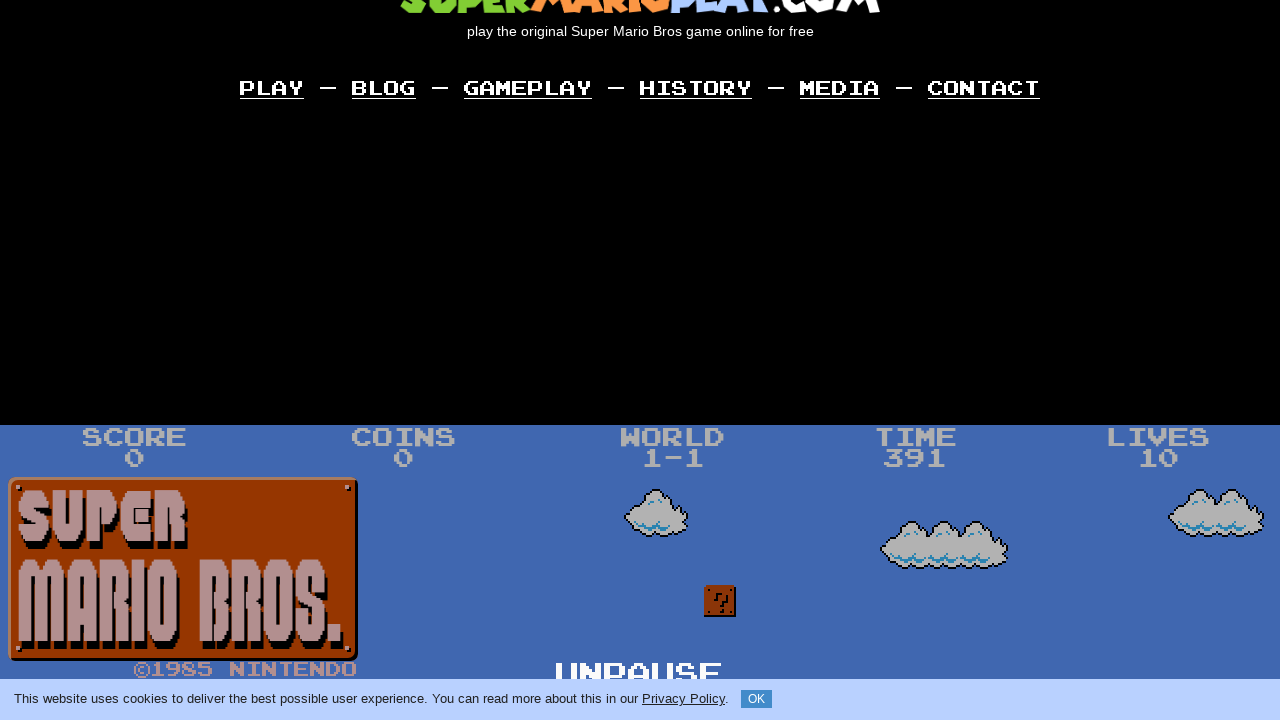

Released key: ArrowLeft
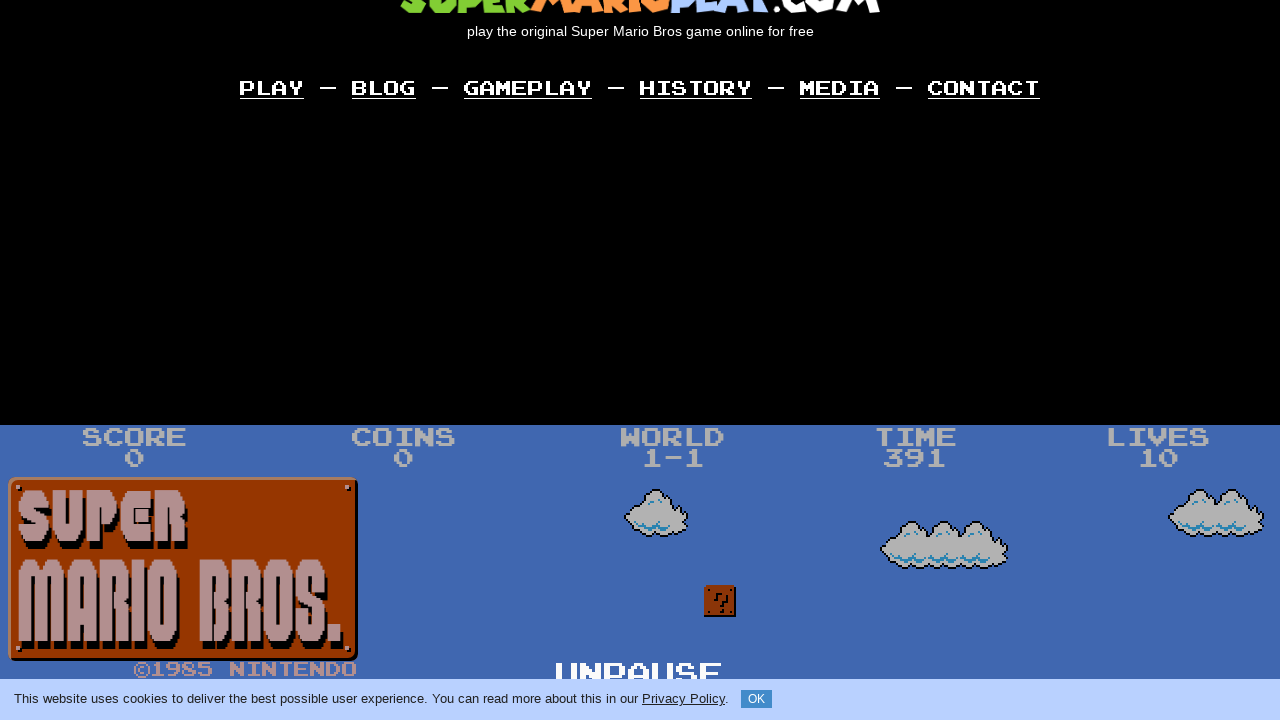

Waited 500ms for action to complete
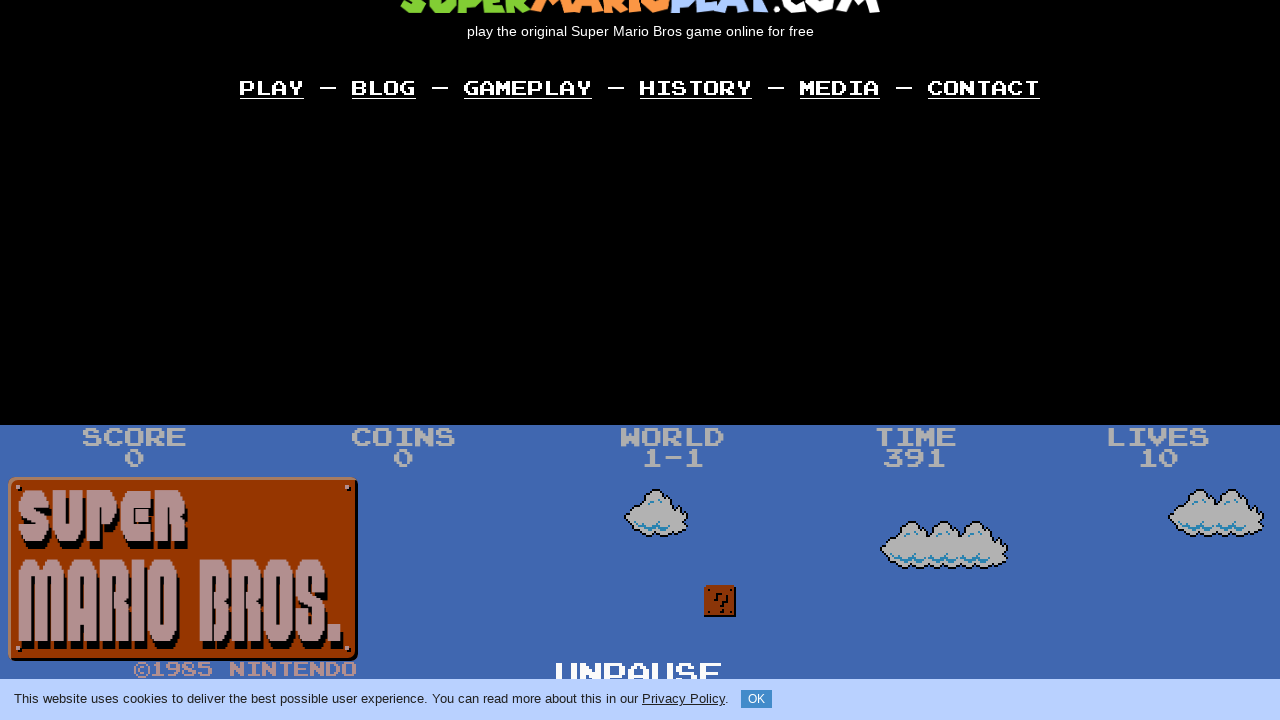

Pressed down key: ArrowLeft
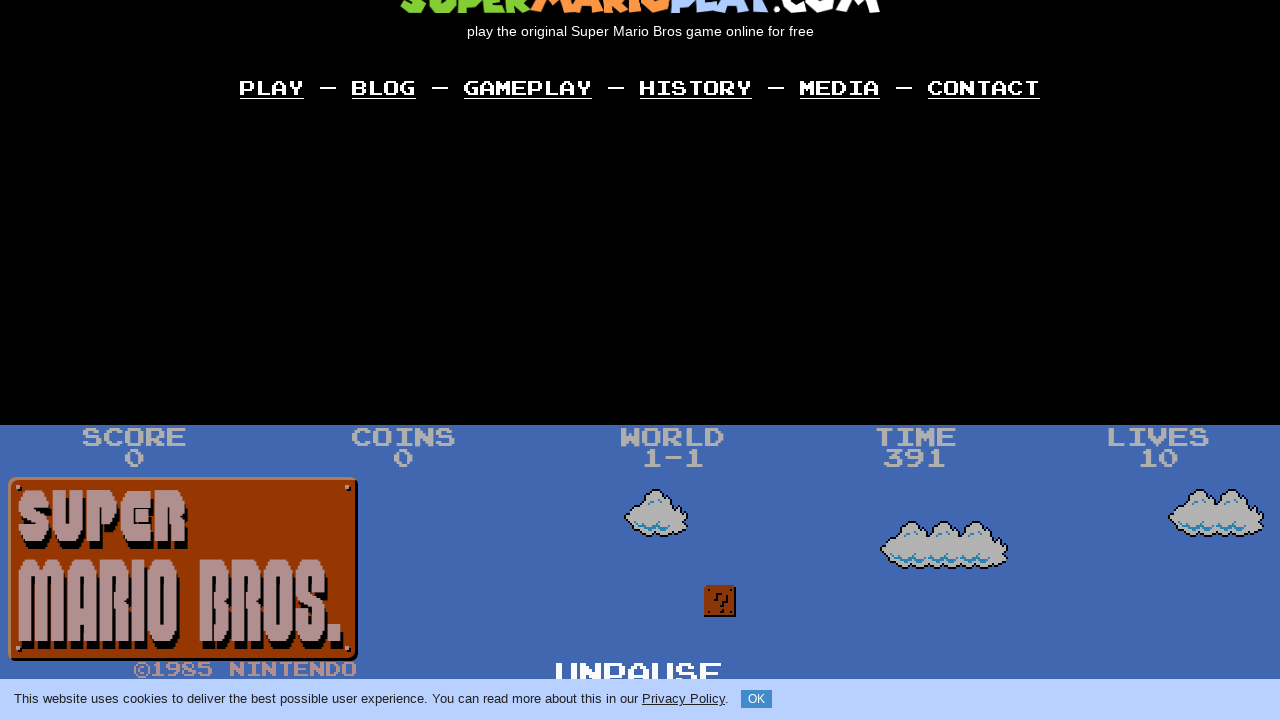

Waited 200ms while key held down
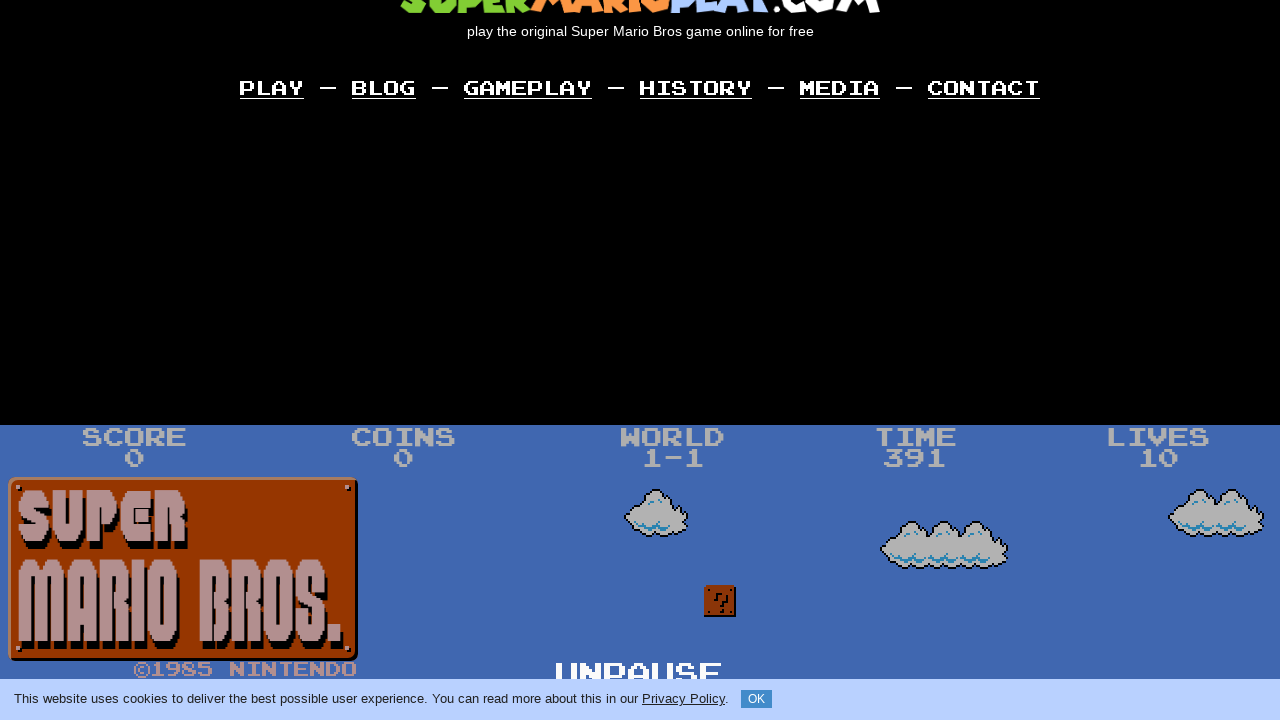

Released key: ArrowLeft
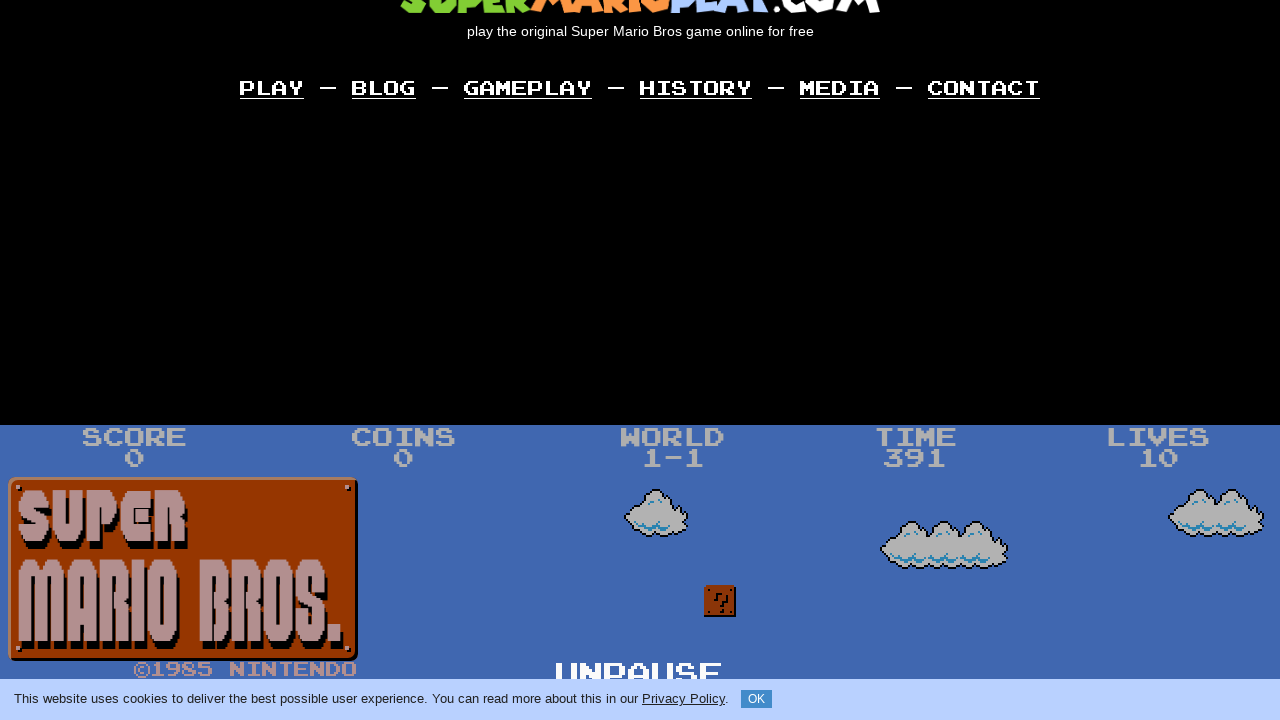

Waited 500ms for action to complete
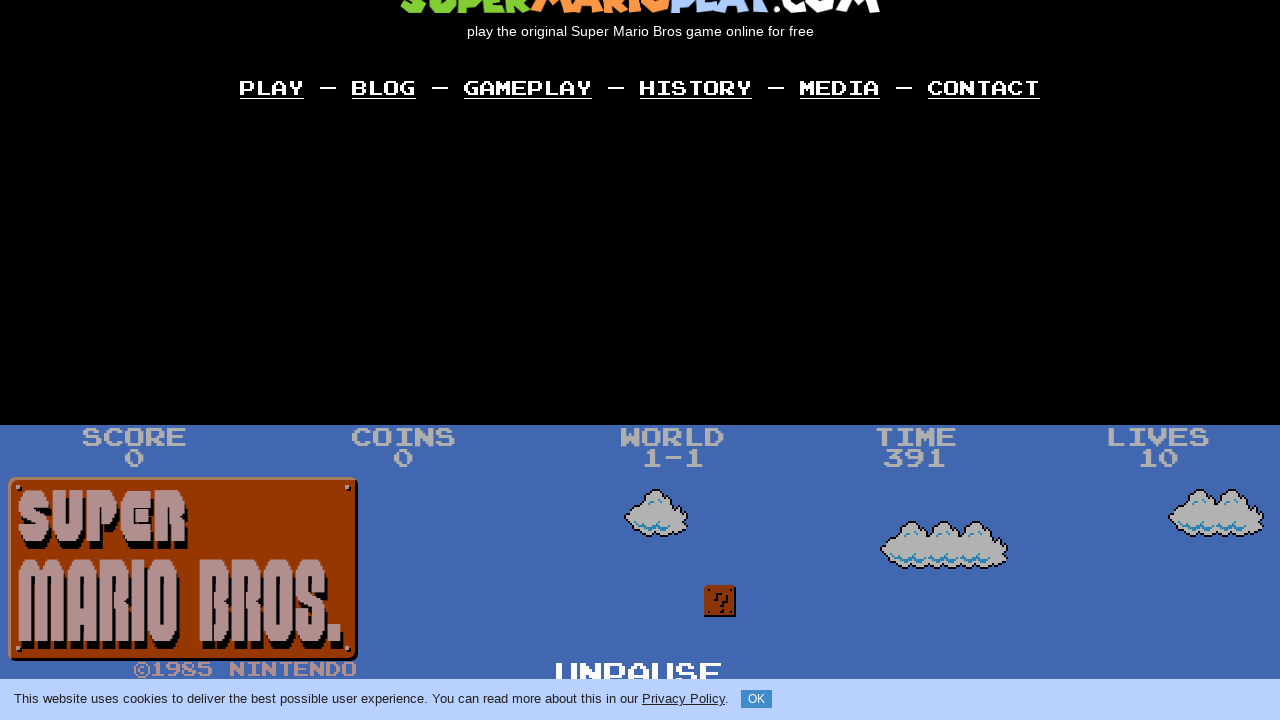

Pressed down key: ArrowLeft
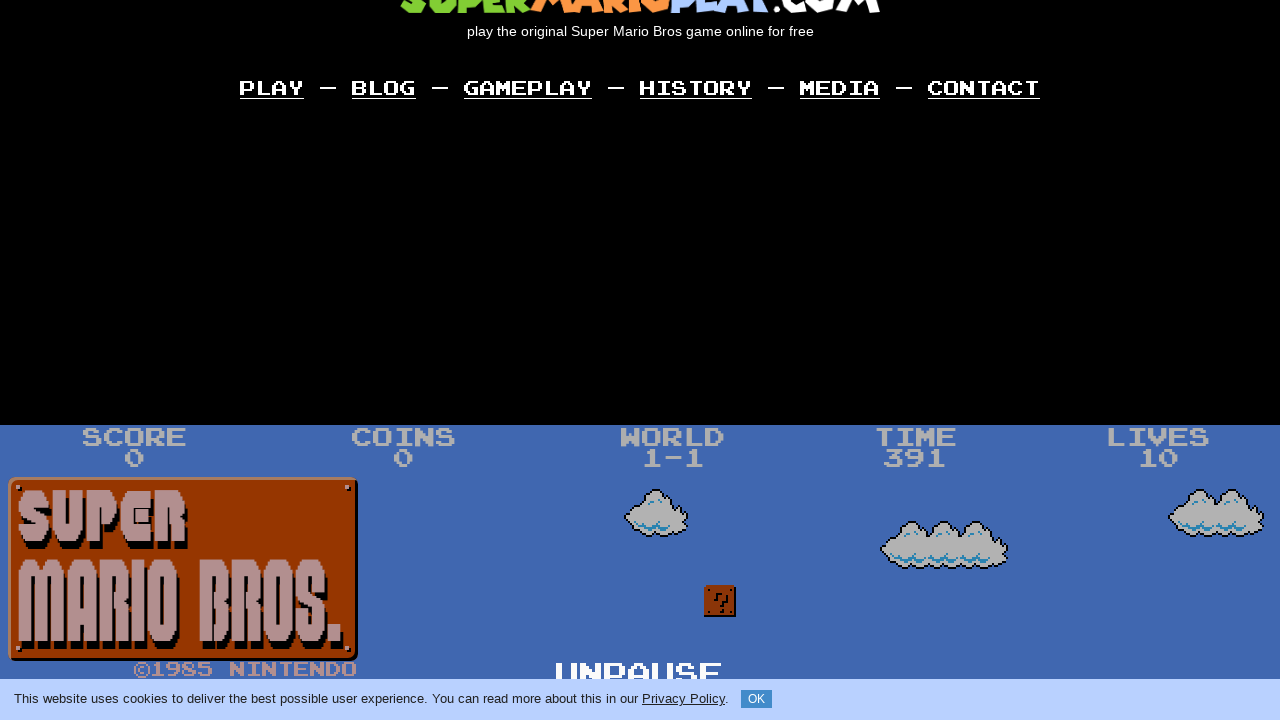

Waited 200ms while key held down
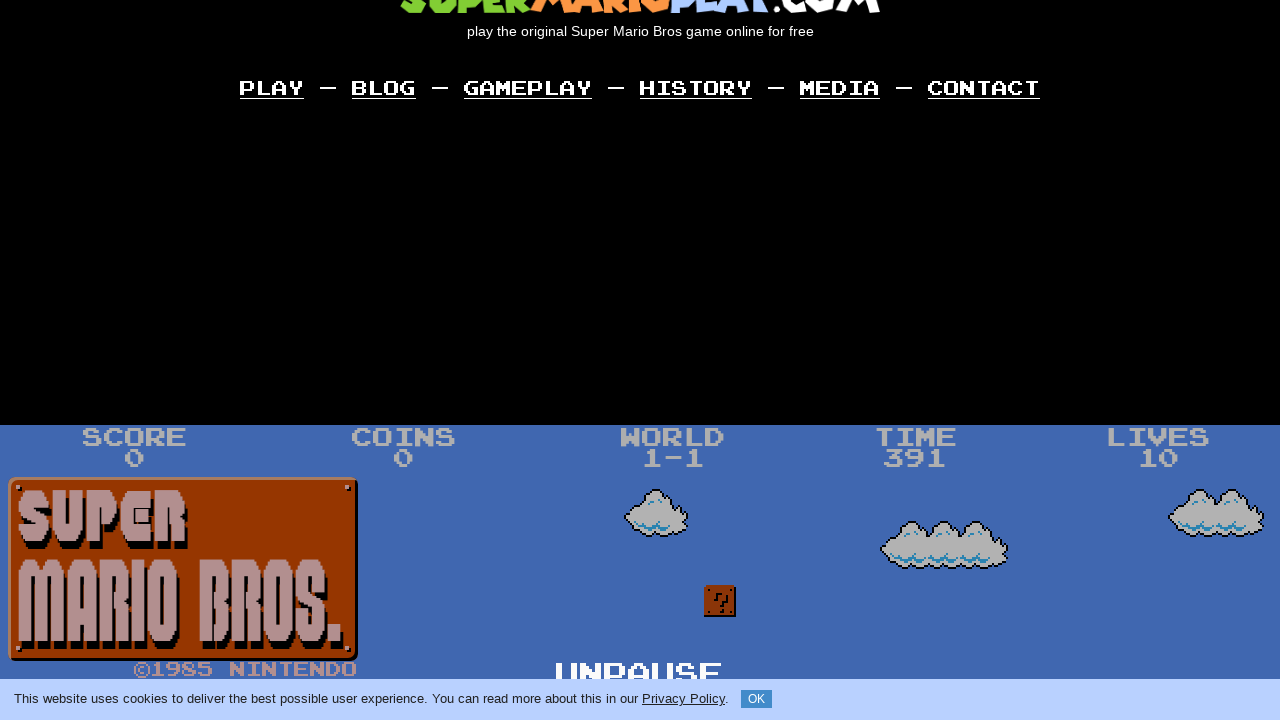

Released key: ArrowLeft
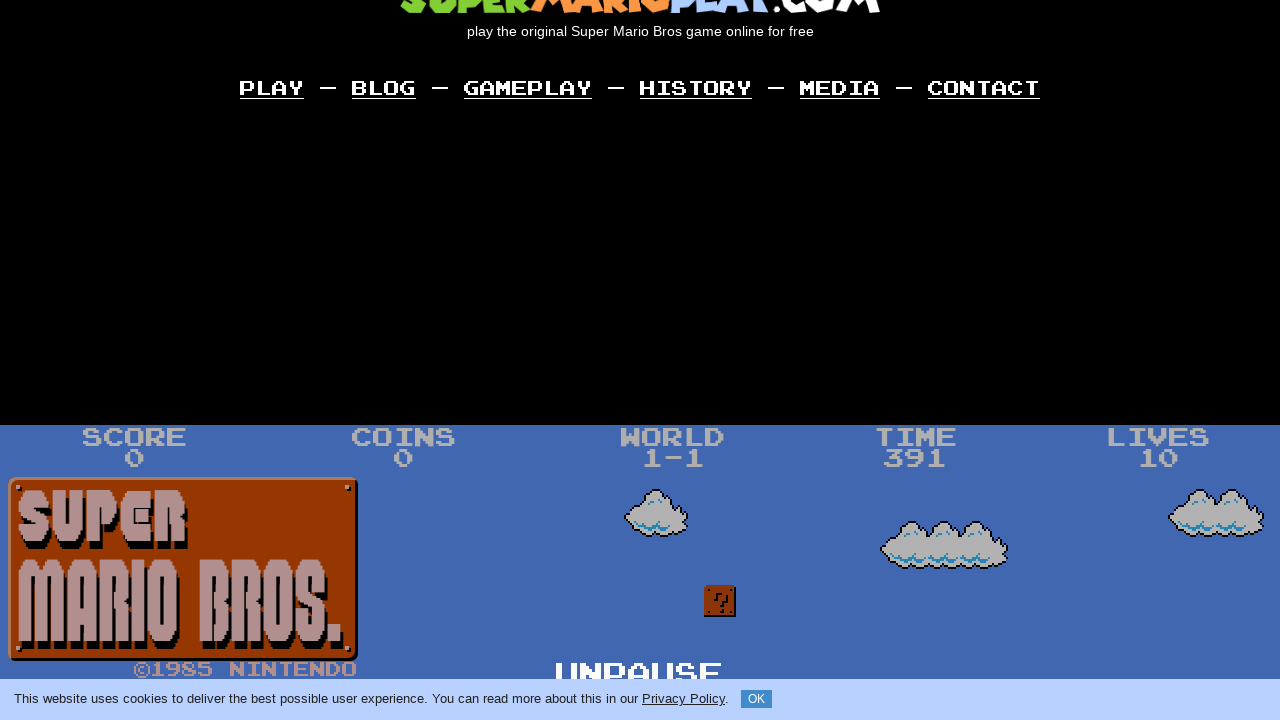

Waited 500ms for action to complete
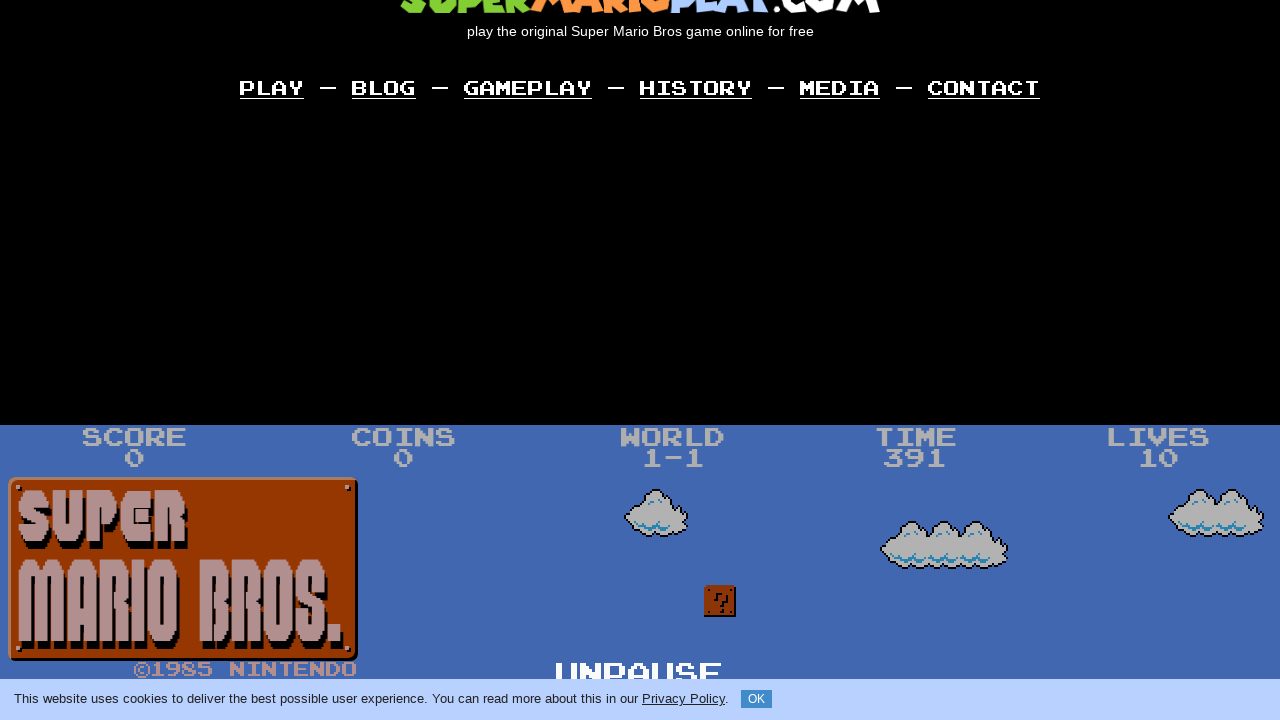

Pressed down key: KeyZ
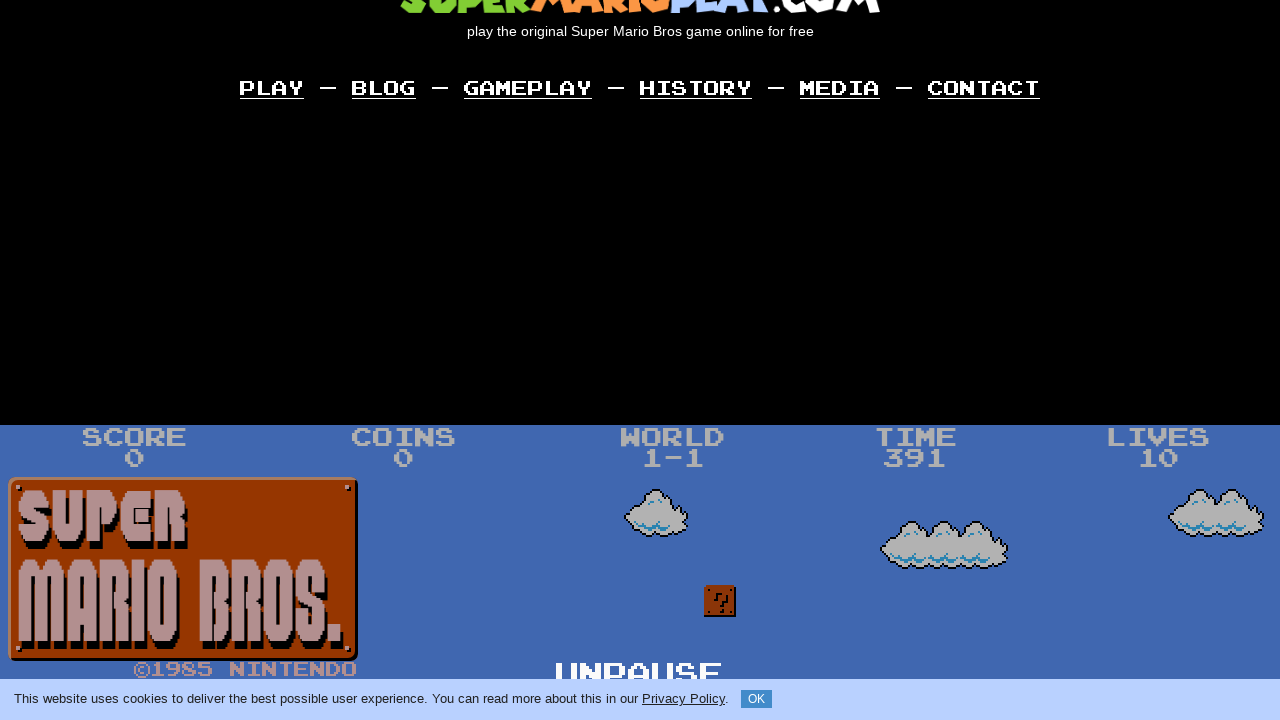

Waited 200ms while key held down
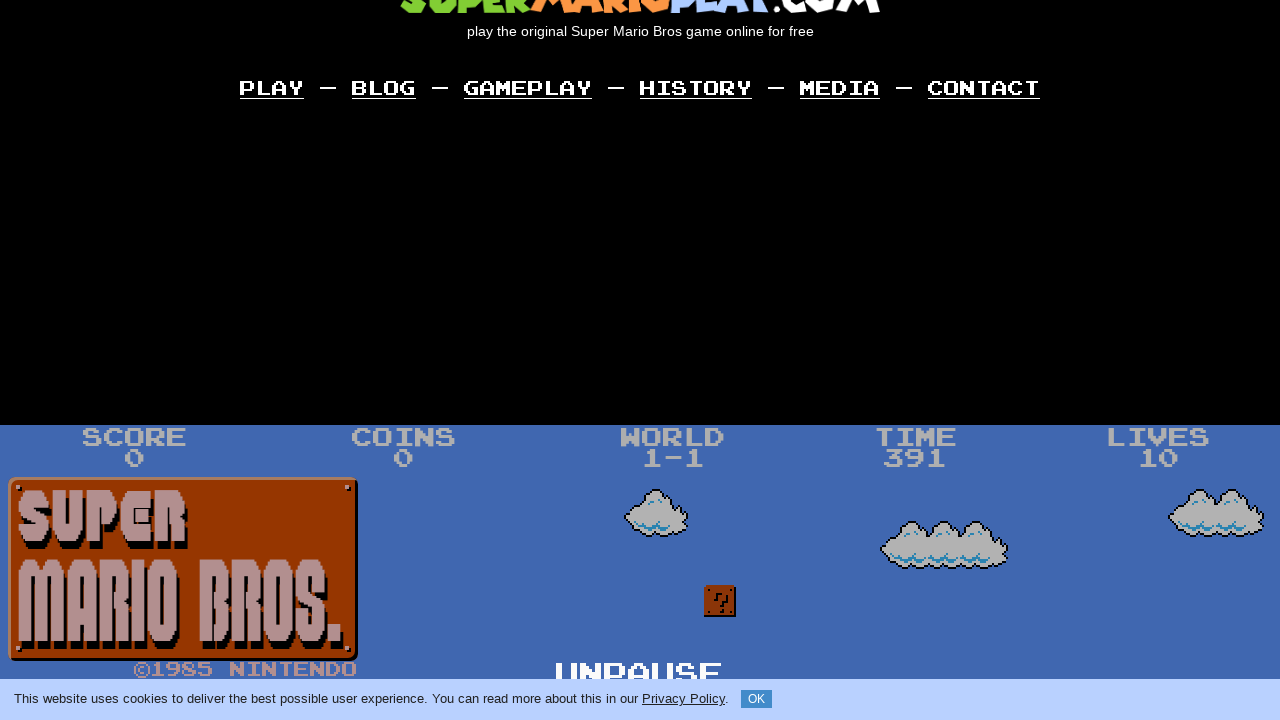

Released key: KeyZ
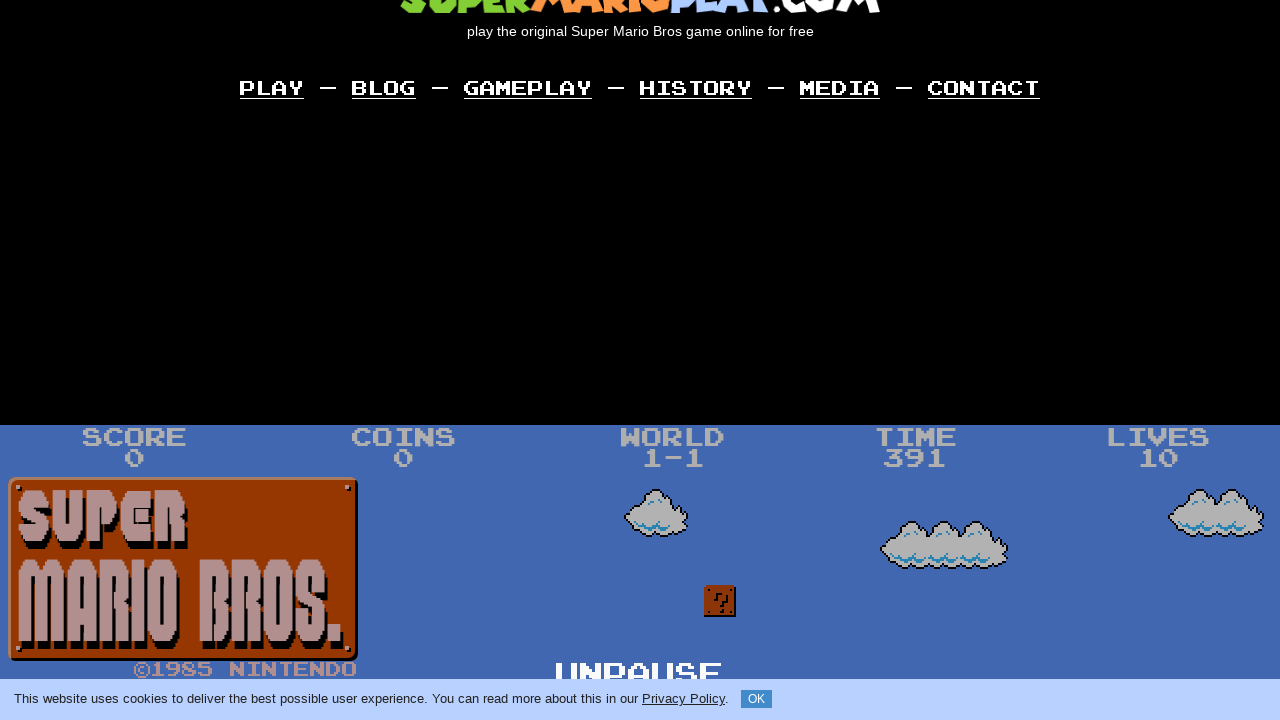

Waited 500ms for action to complete
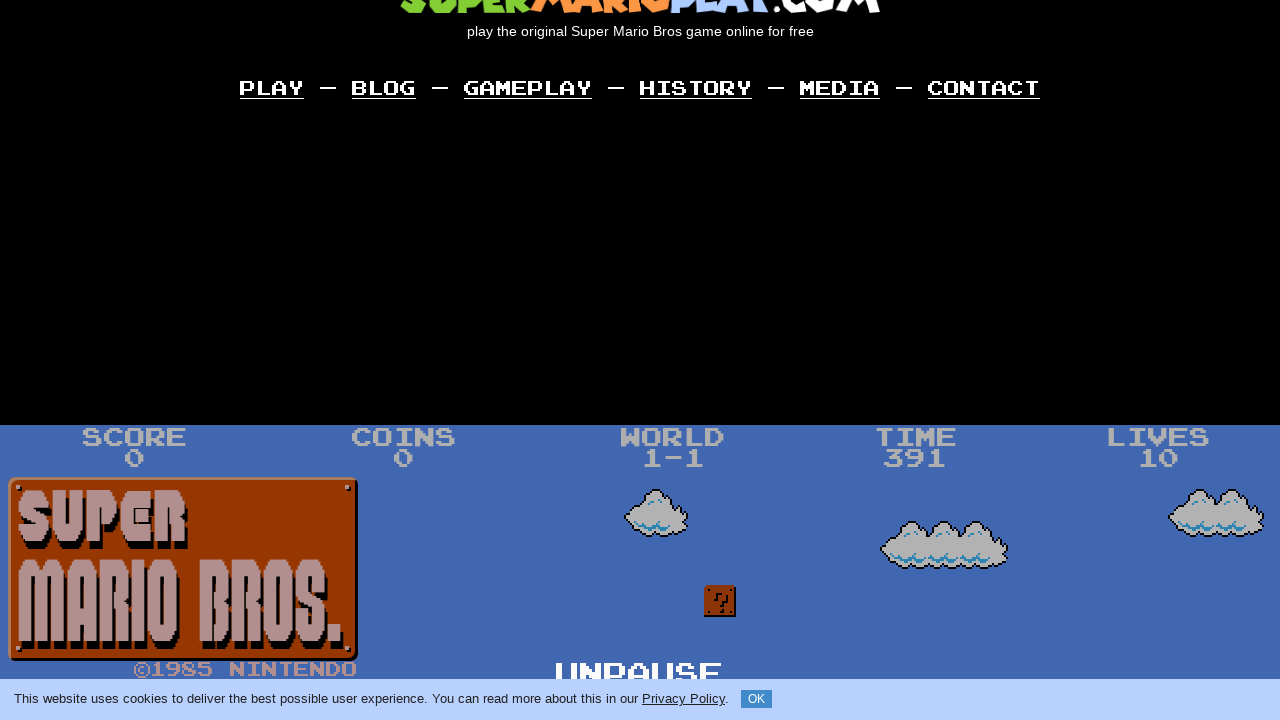

Pressed down key: KeyZ
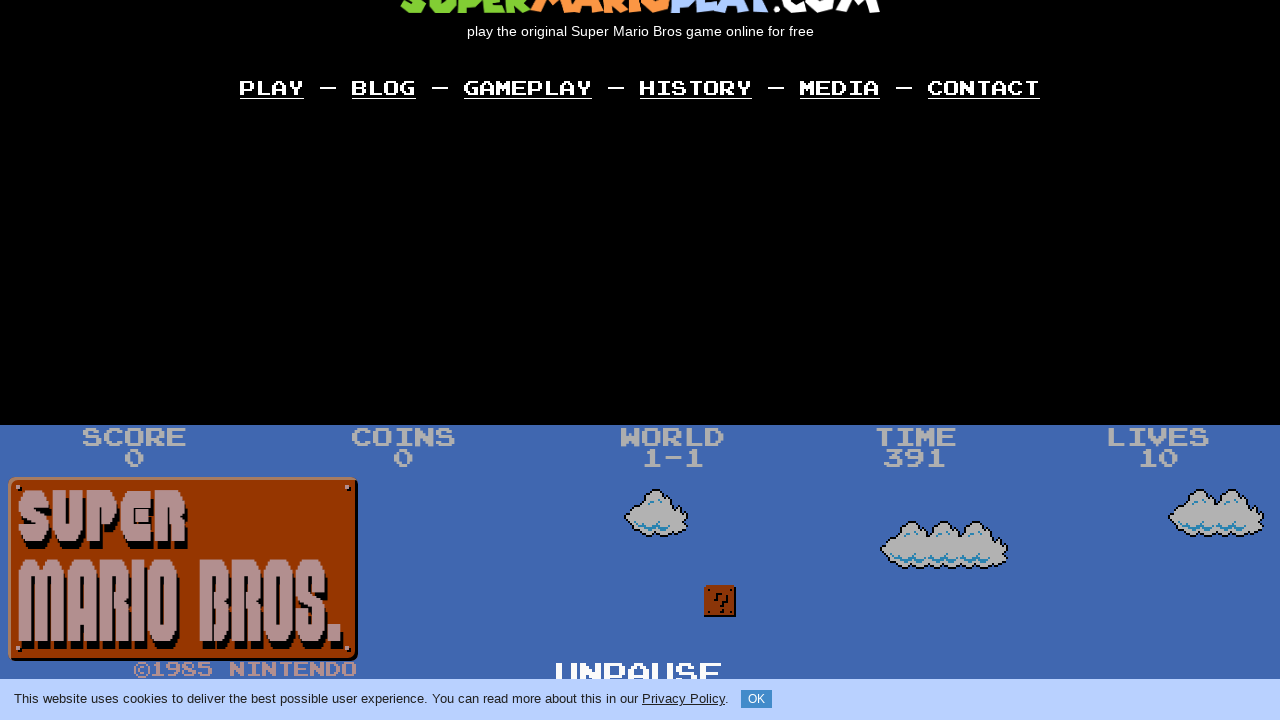

Waited 200ms while key held down
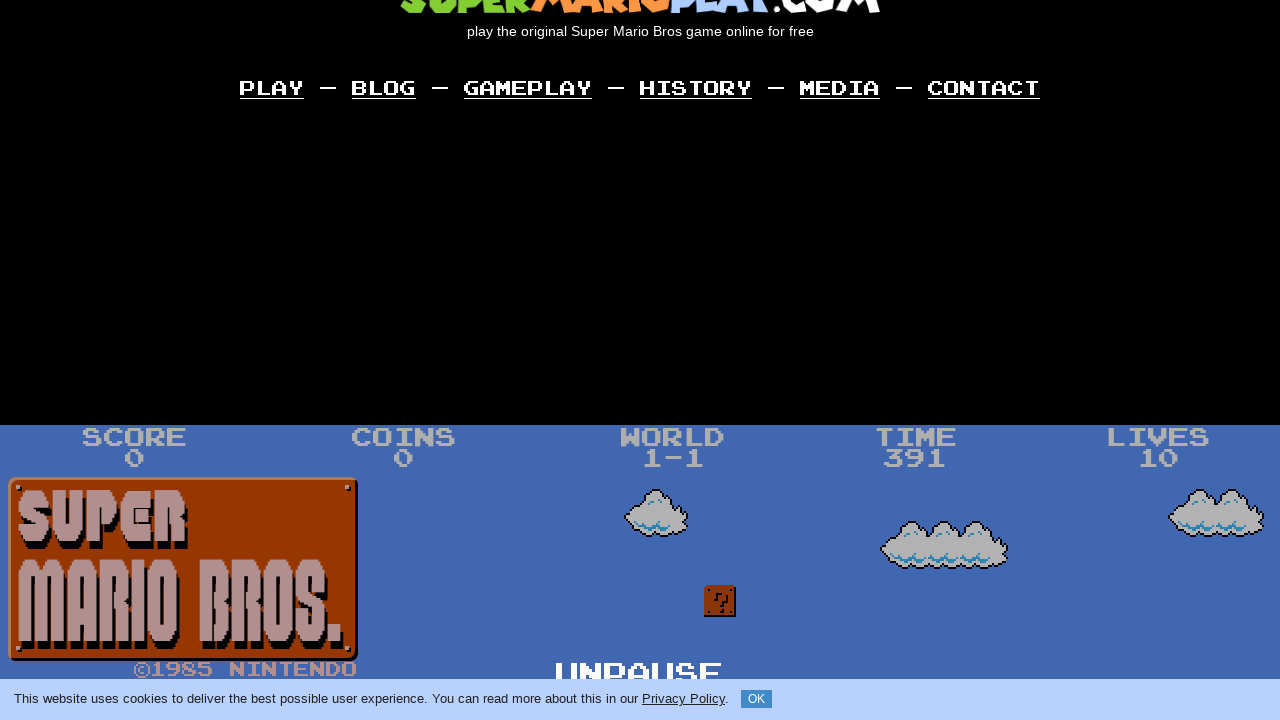

Released key: KeyZ
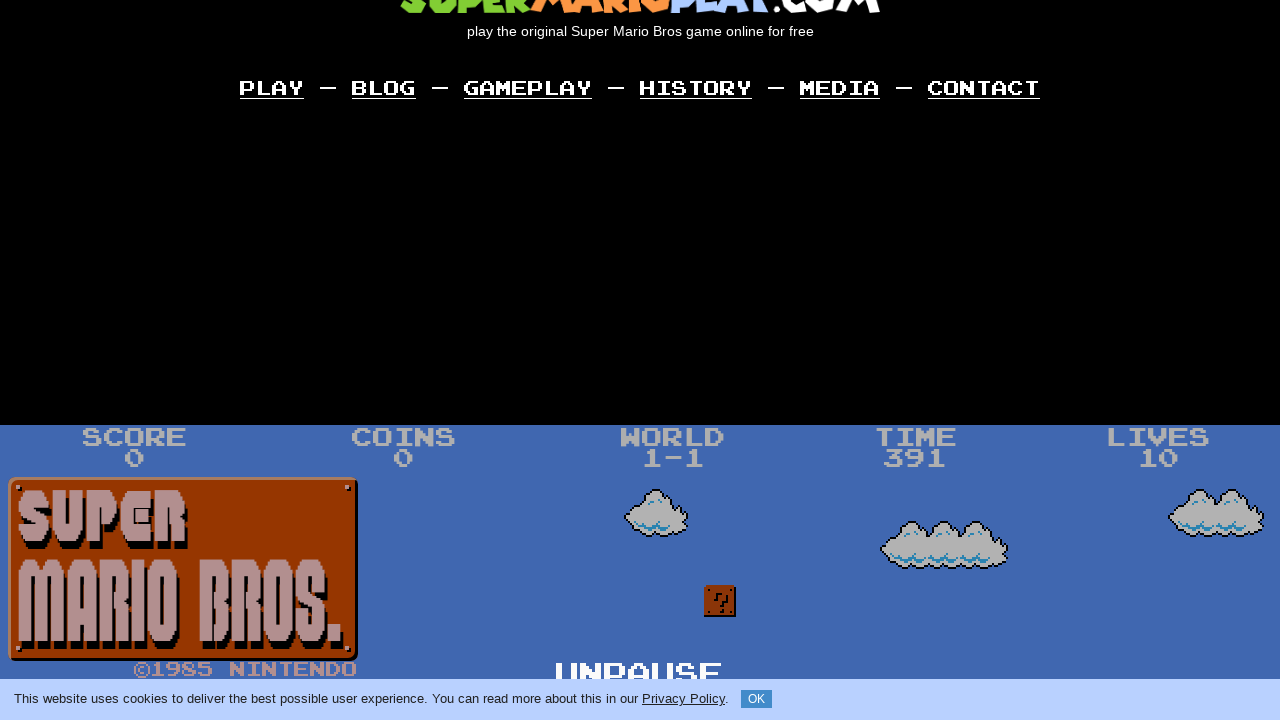

Waited 500ms for action to complete
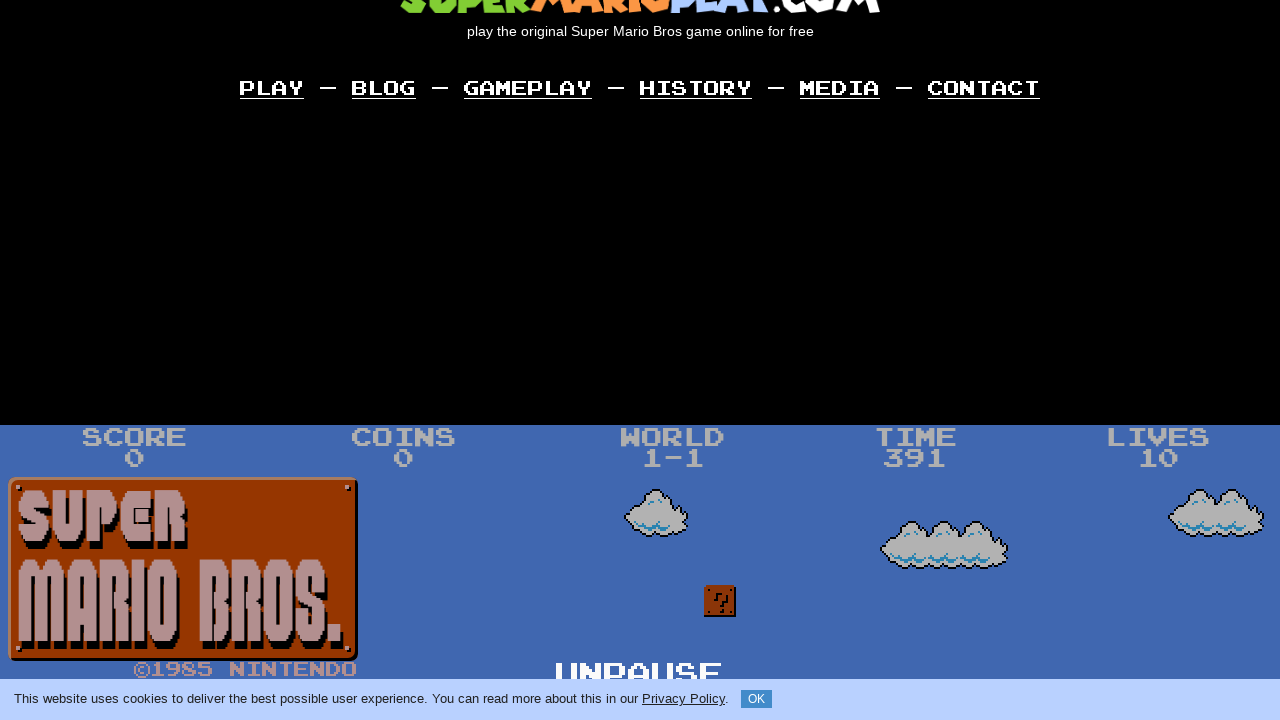

Pressed down key: ArrowLeft
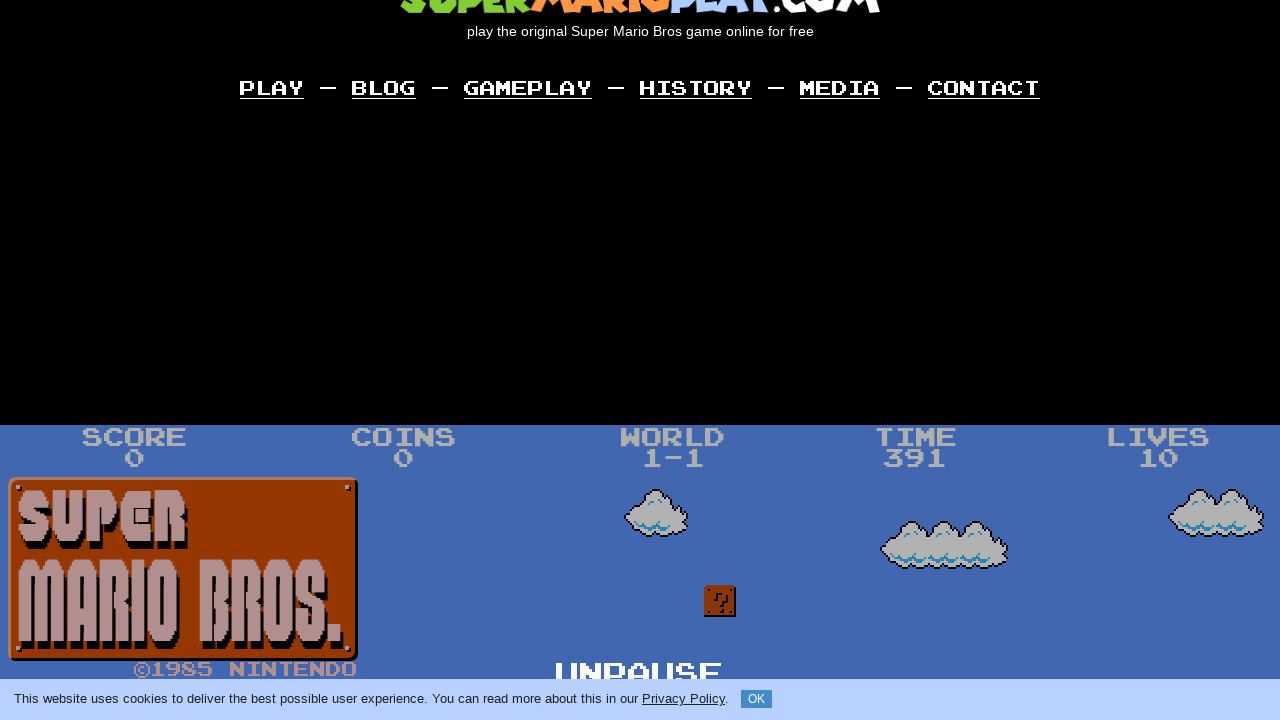

Waited 200ms while key held down
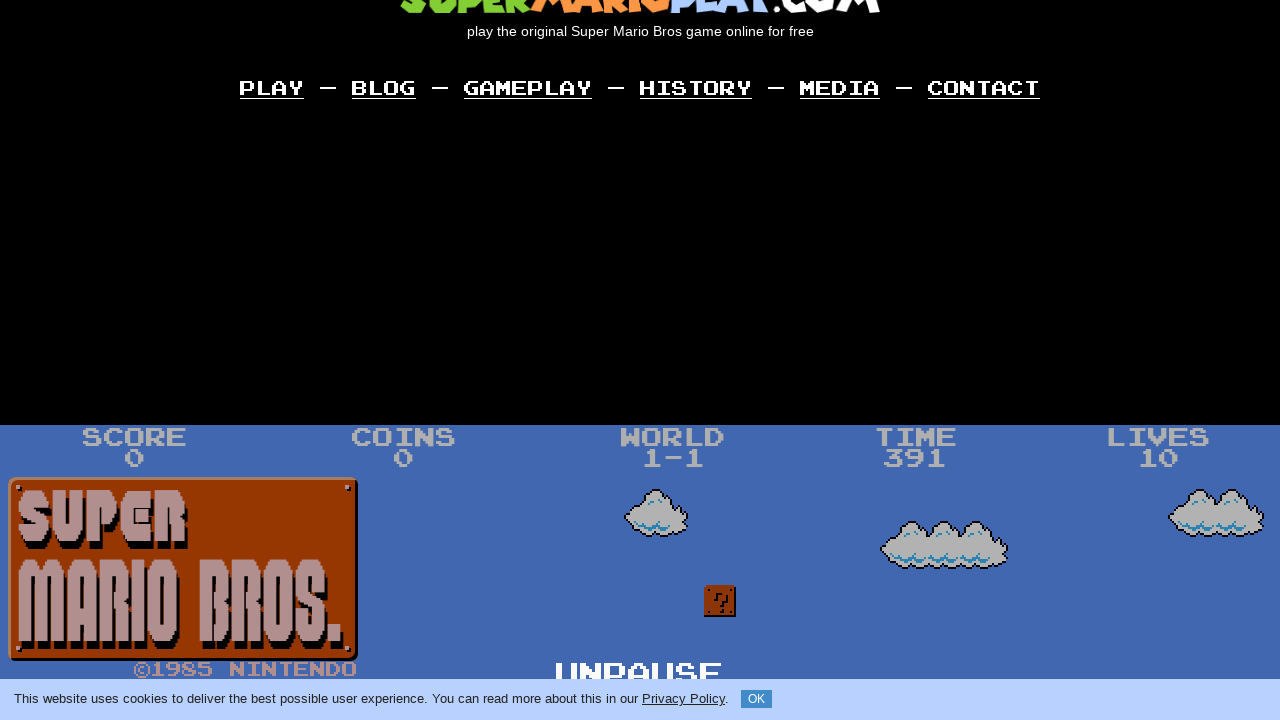

Released key: ArrowLeft
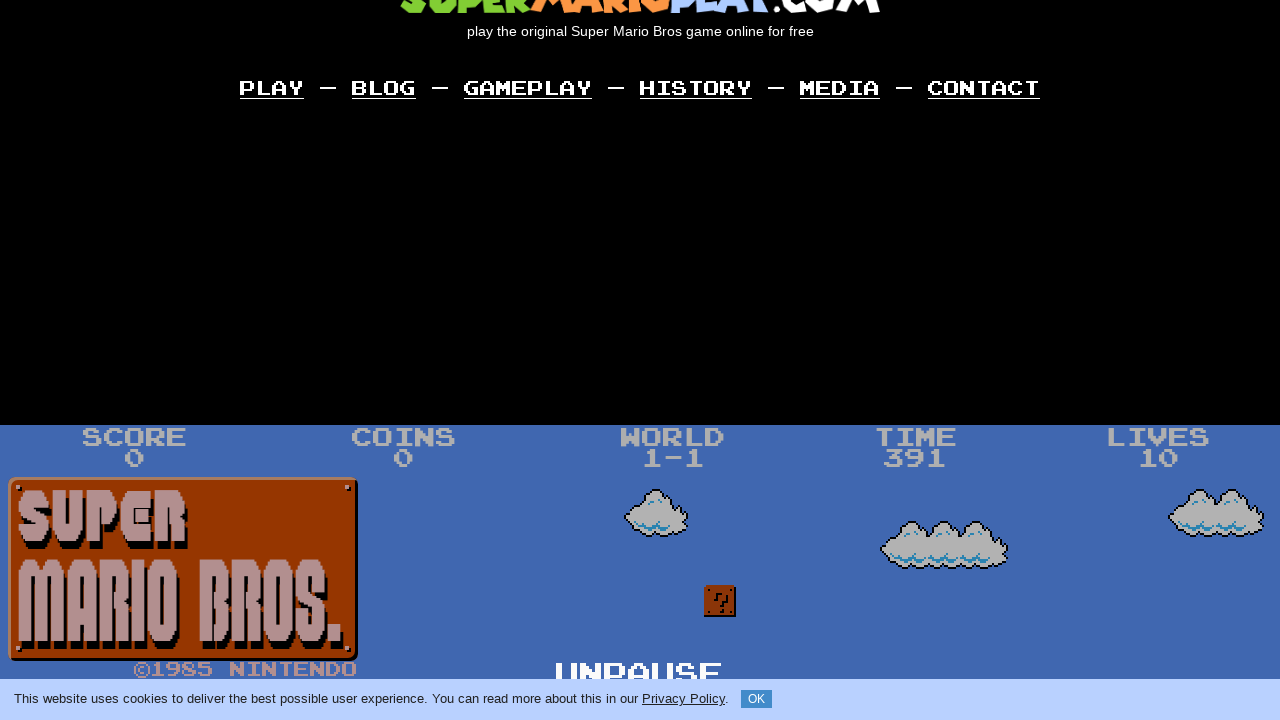

Waited 500ms for action to complete
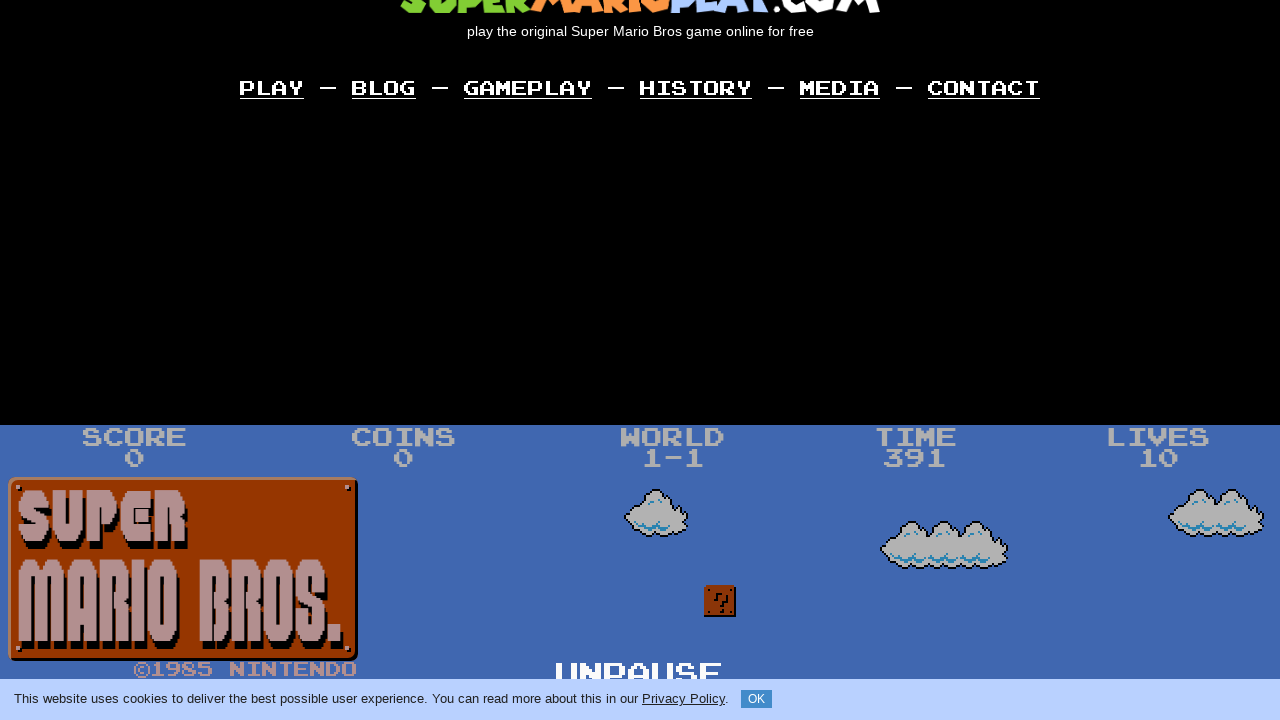

Pressed down key: ArrowDown
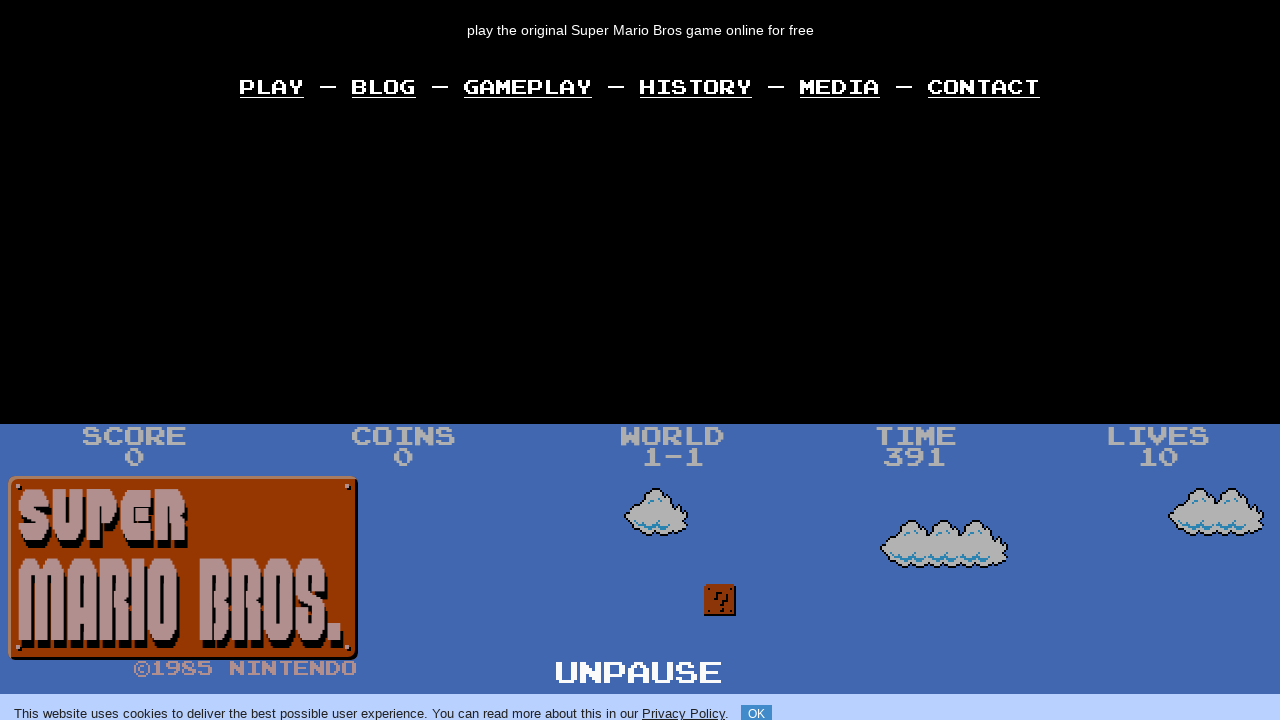

Waited 200ms while key held down
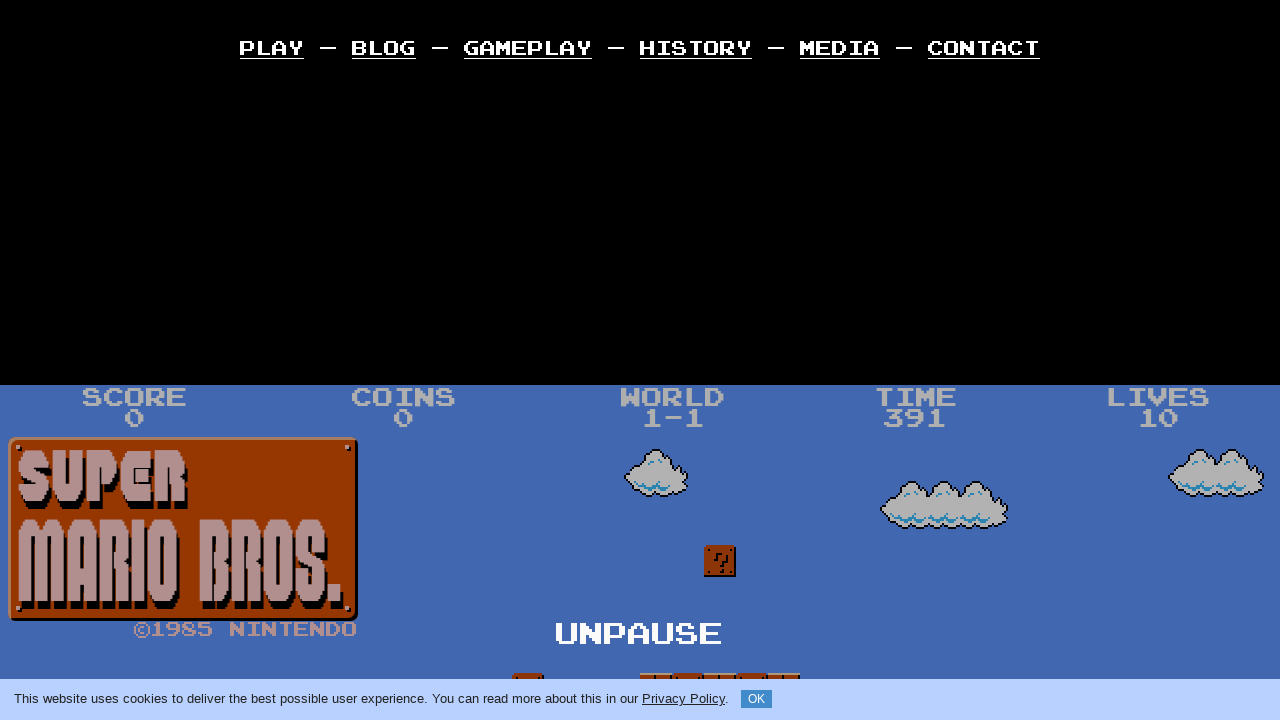

Released key: ArrowDown
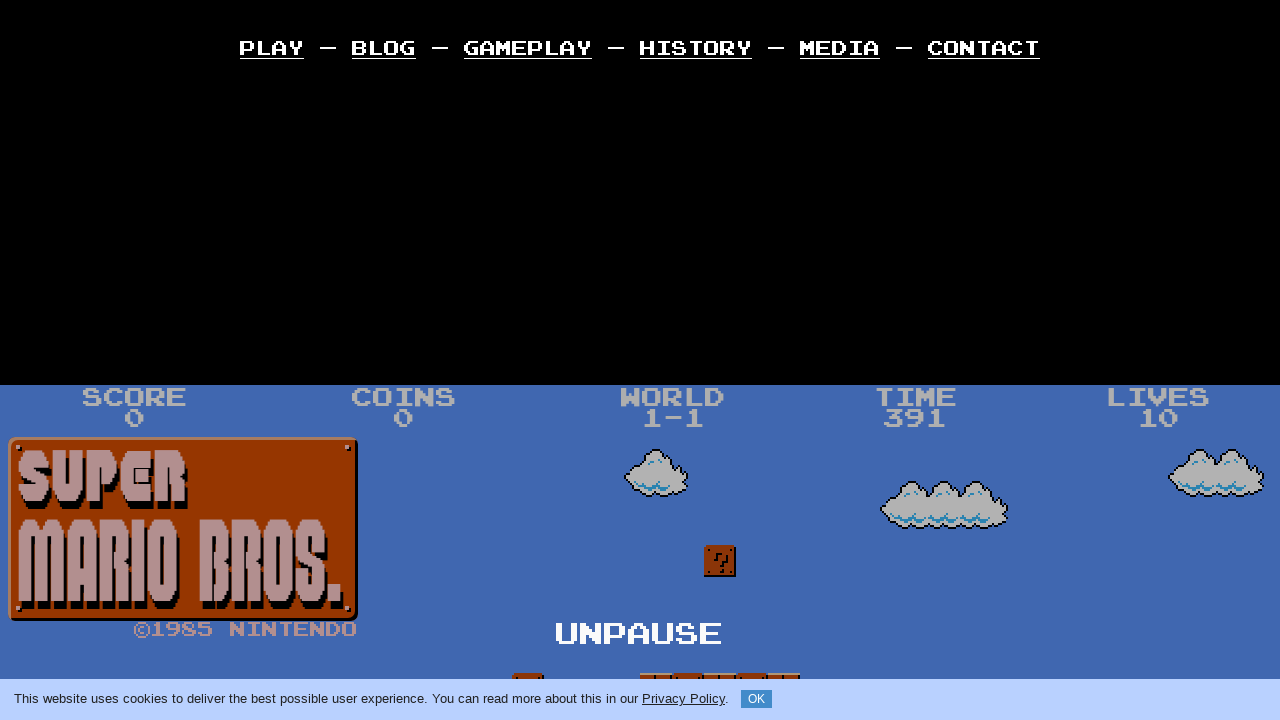

Waited 500ms for action to complete
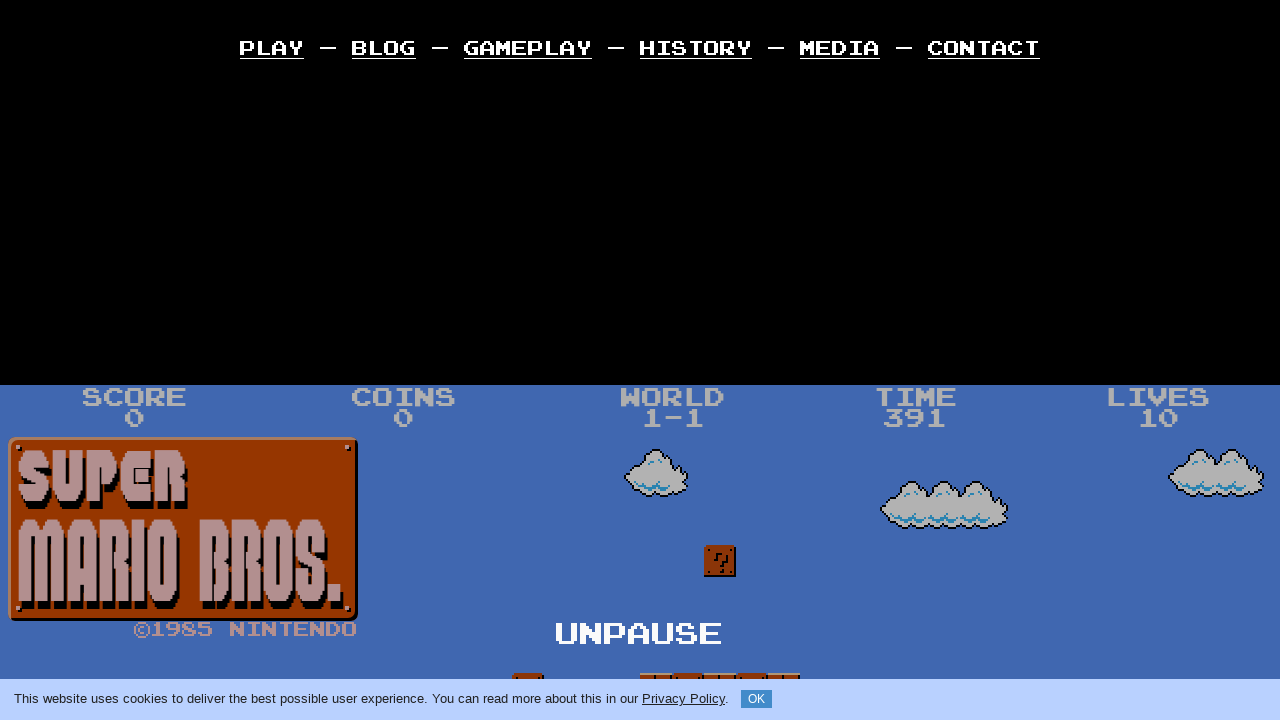

Pressed down key: KeyZ
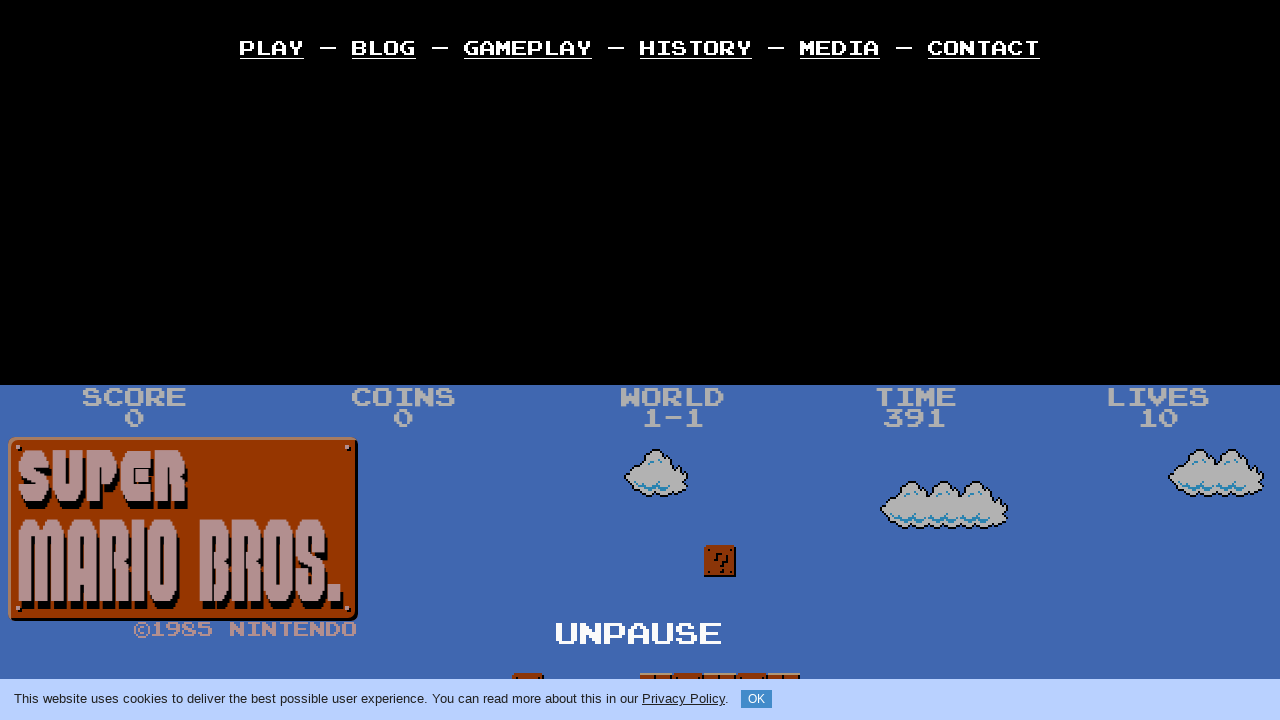

Waited 200ms while key held down
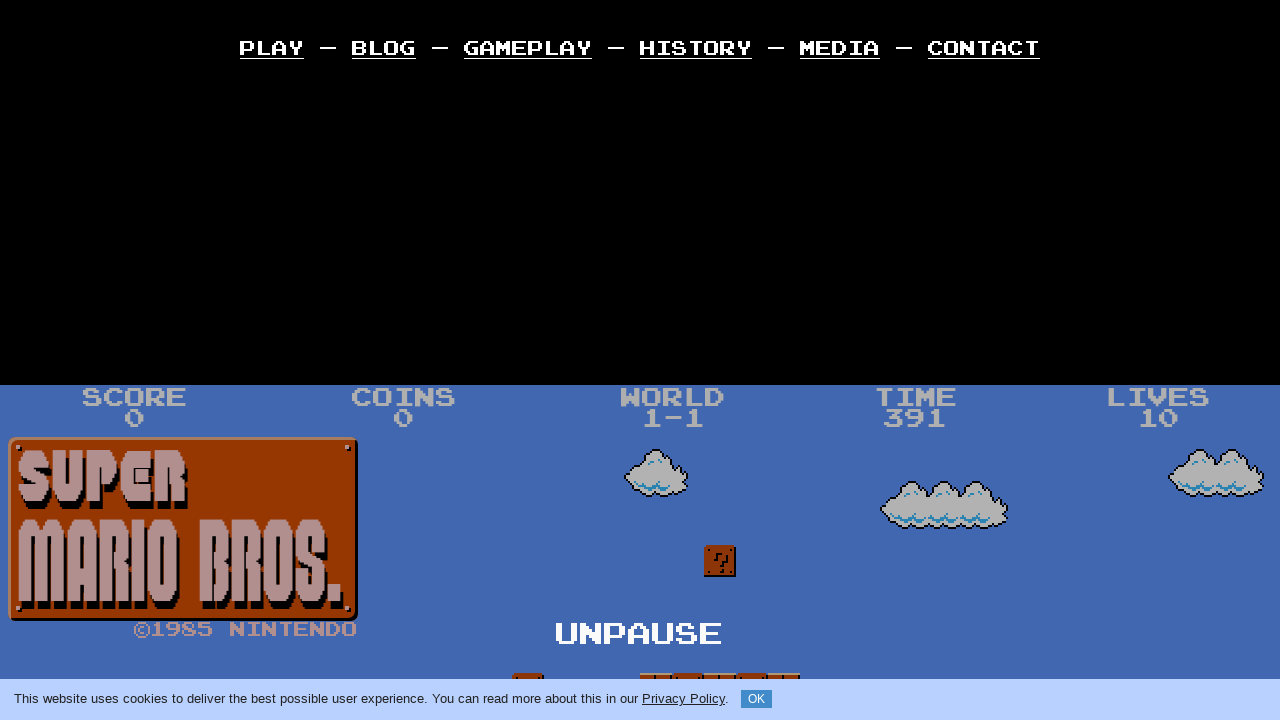

Released key: KeyZ
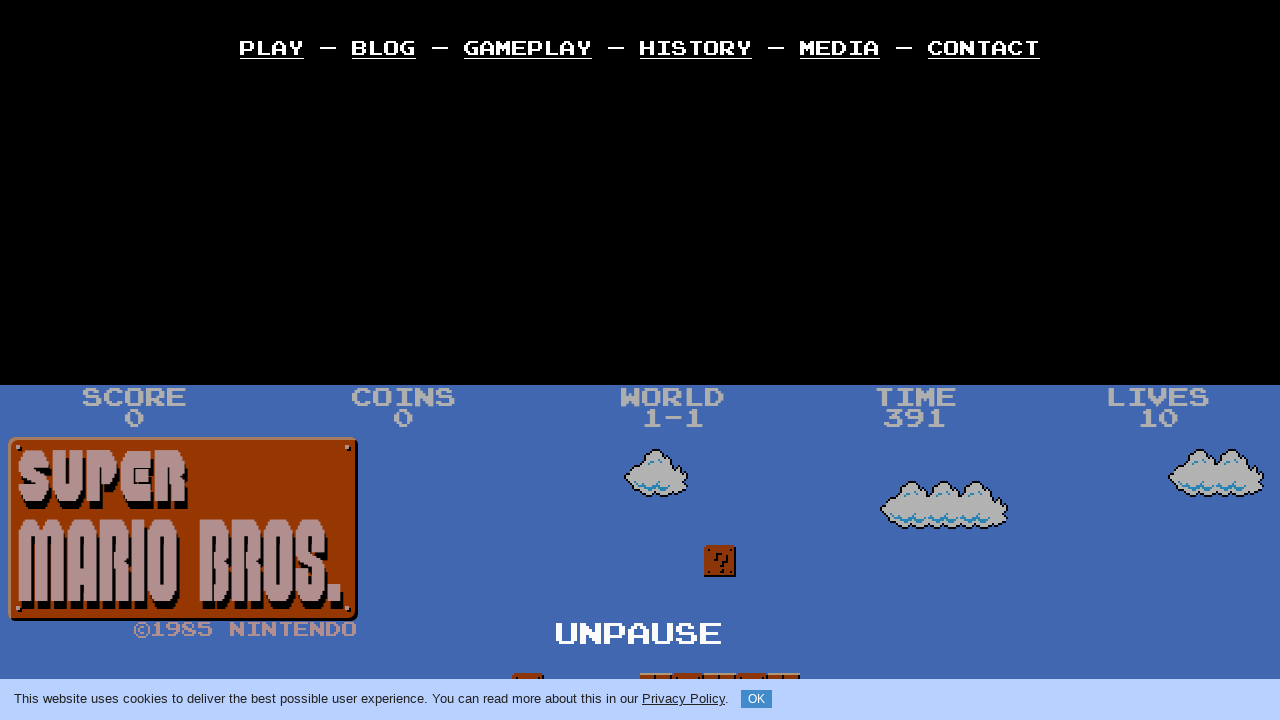

Waited 500ms for action to complete
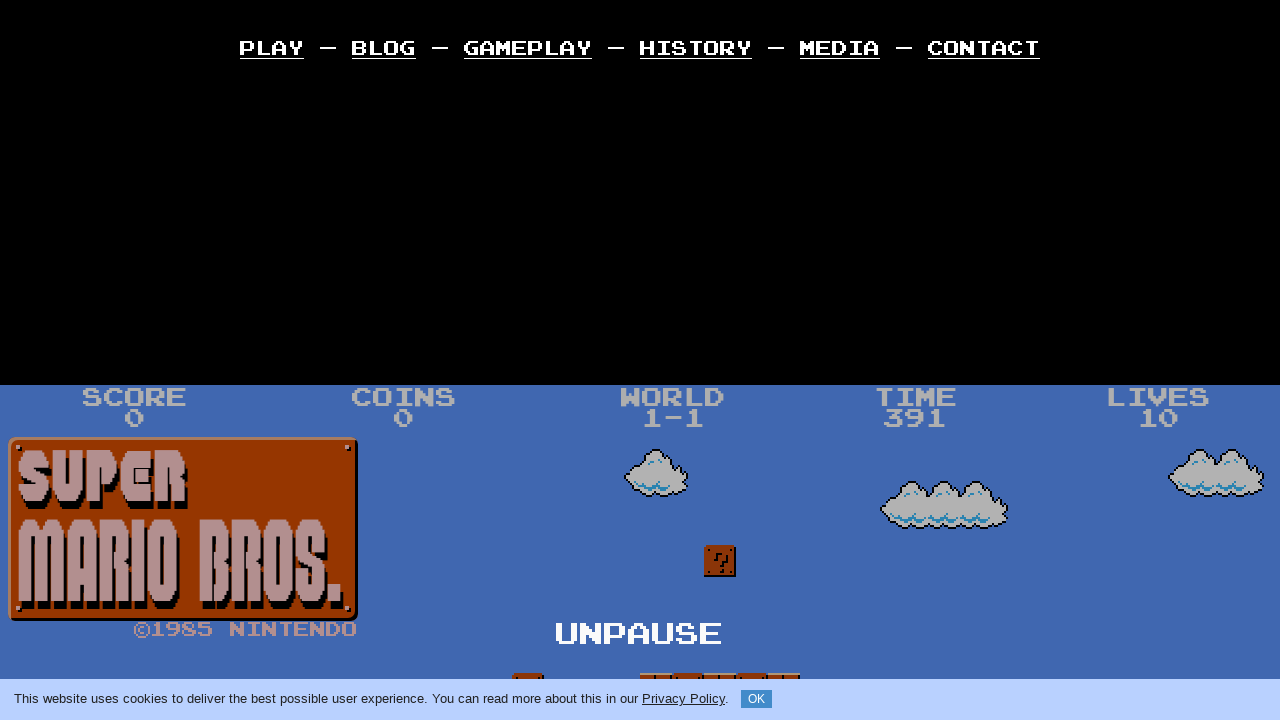

Pressed down key: ArrowRight
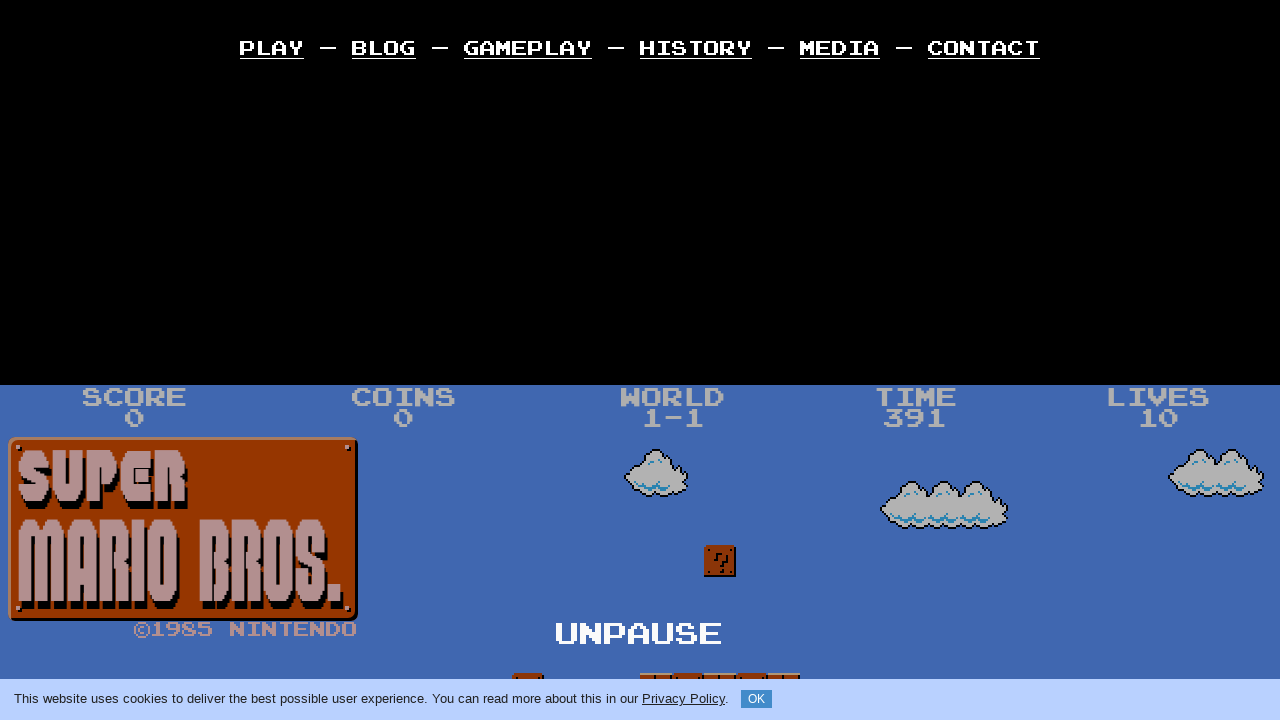

Waited 200ms while key held down
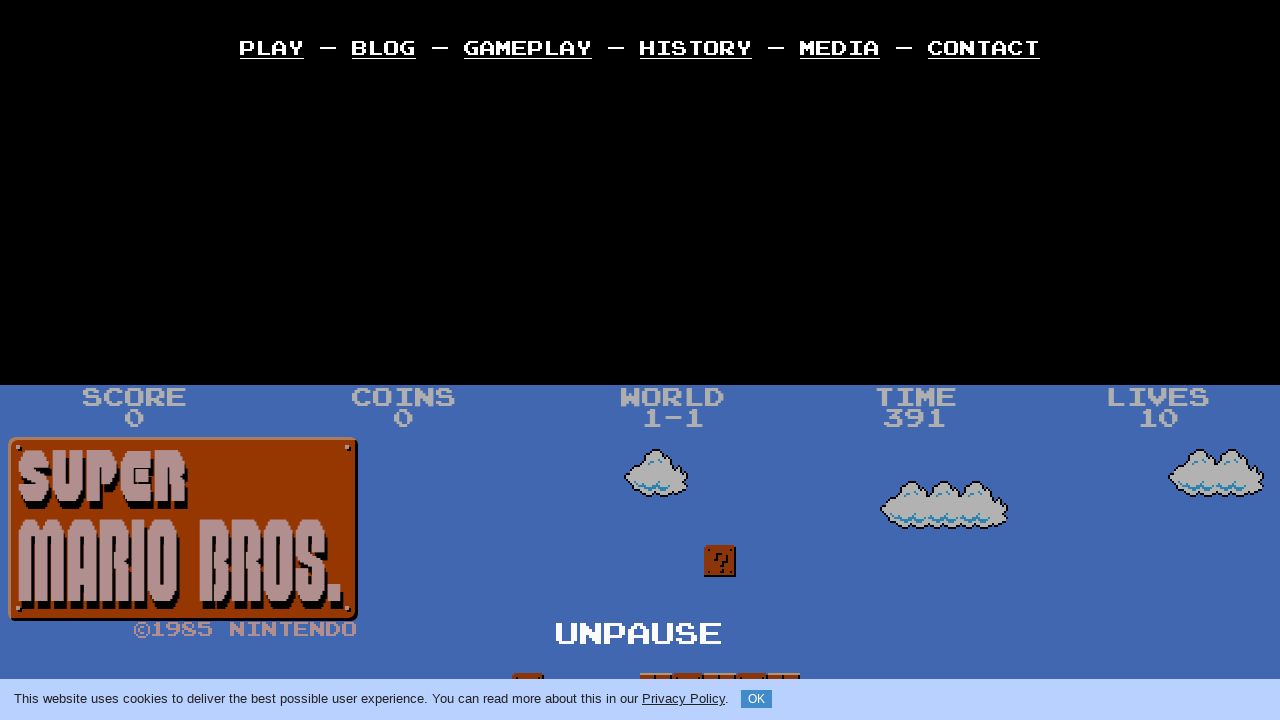

Released key: ArrowRight
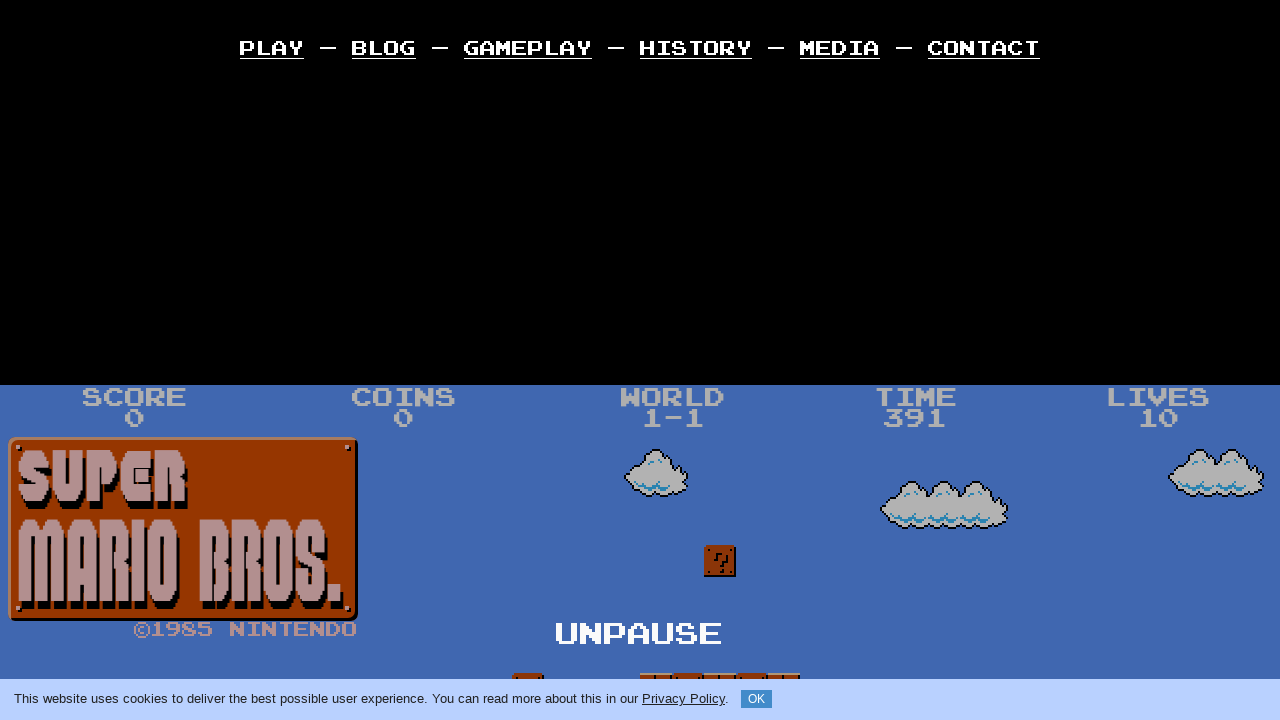

Waited 500ms for action to complete
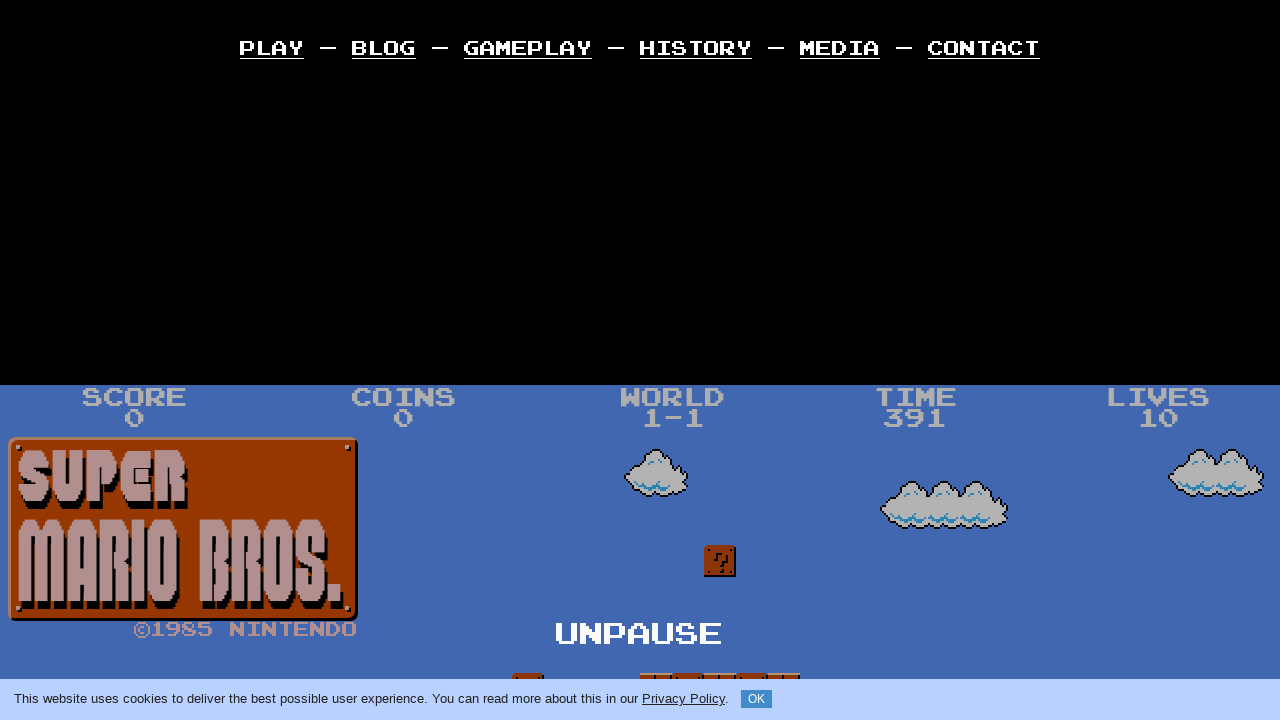

Pressed down key: ArrowDown
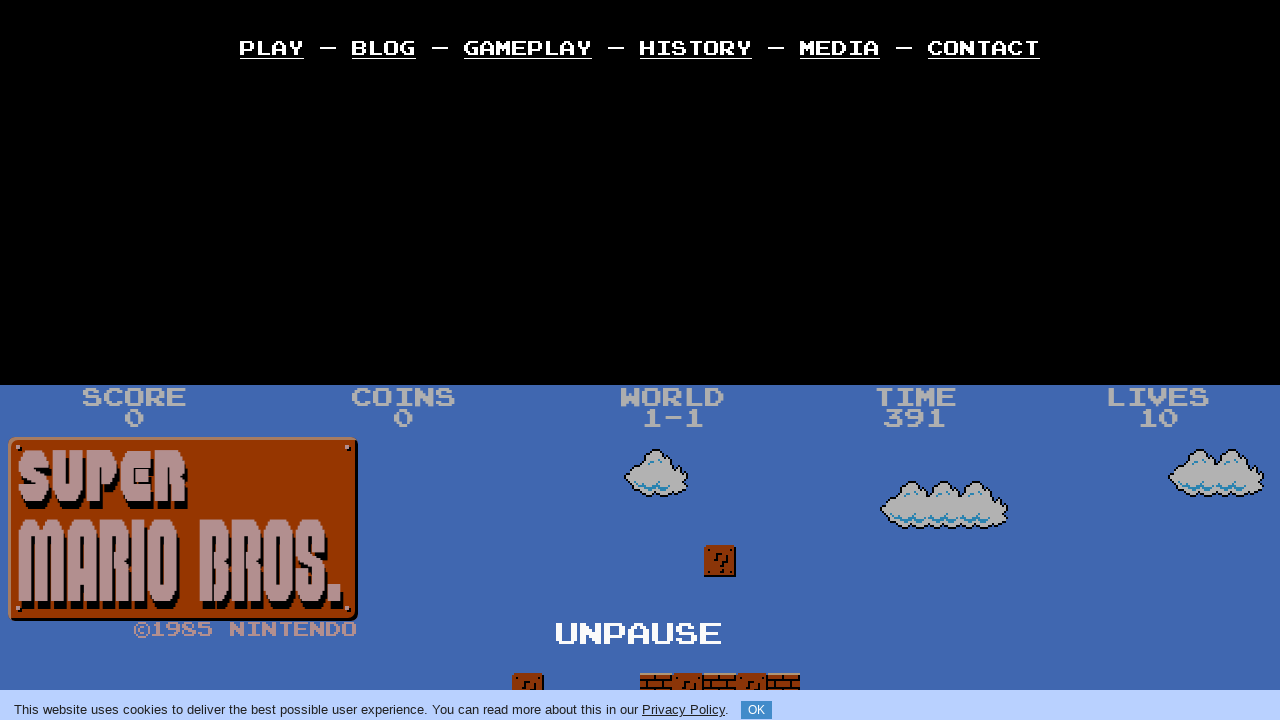

Waited 200ms while key held down
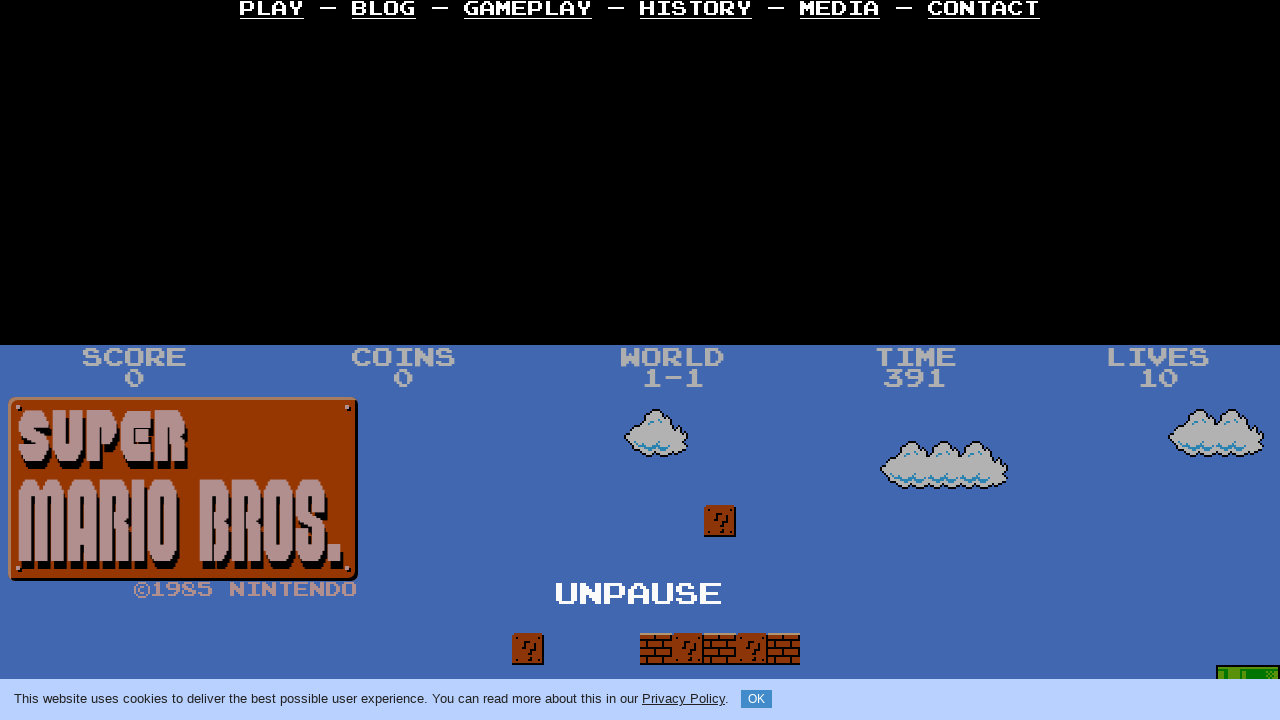

Released key: ArrowDown
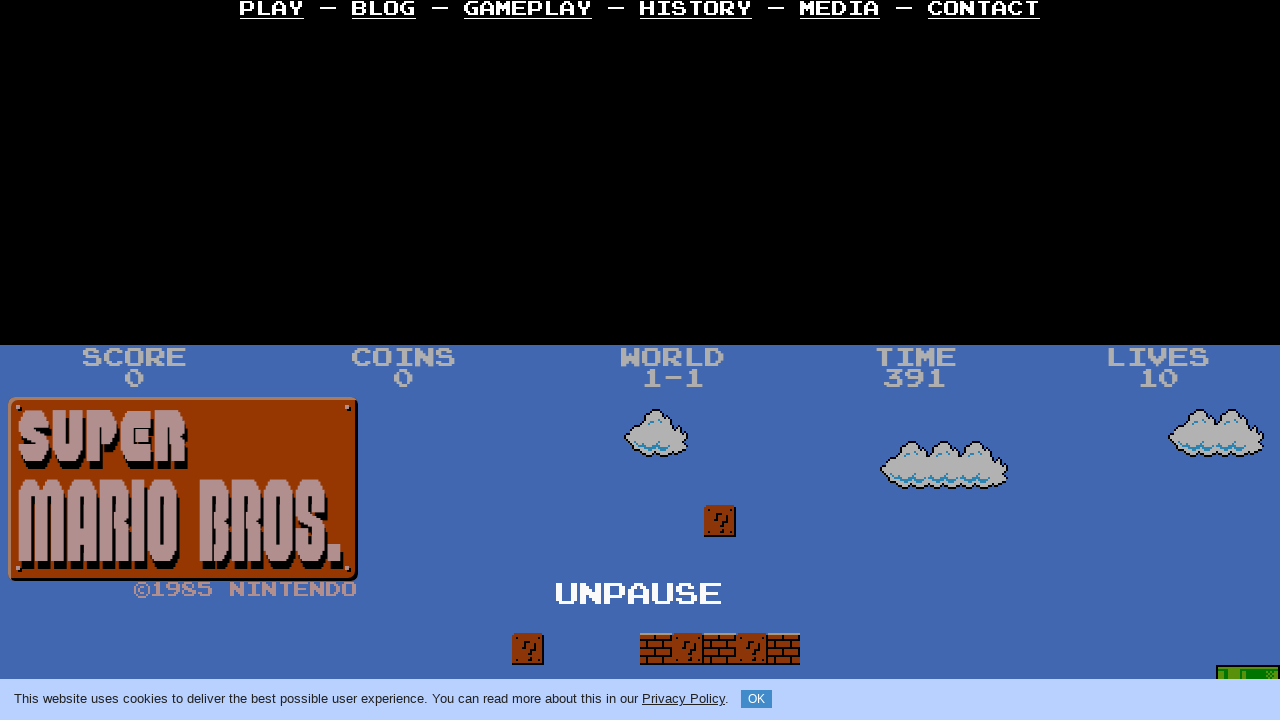

Waited 500ms for action to complete
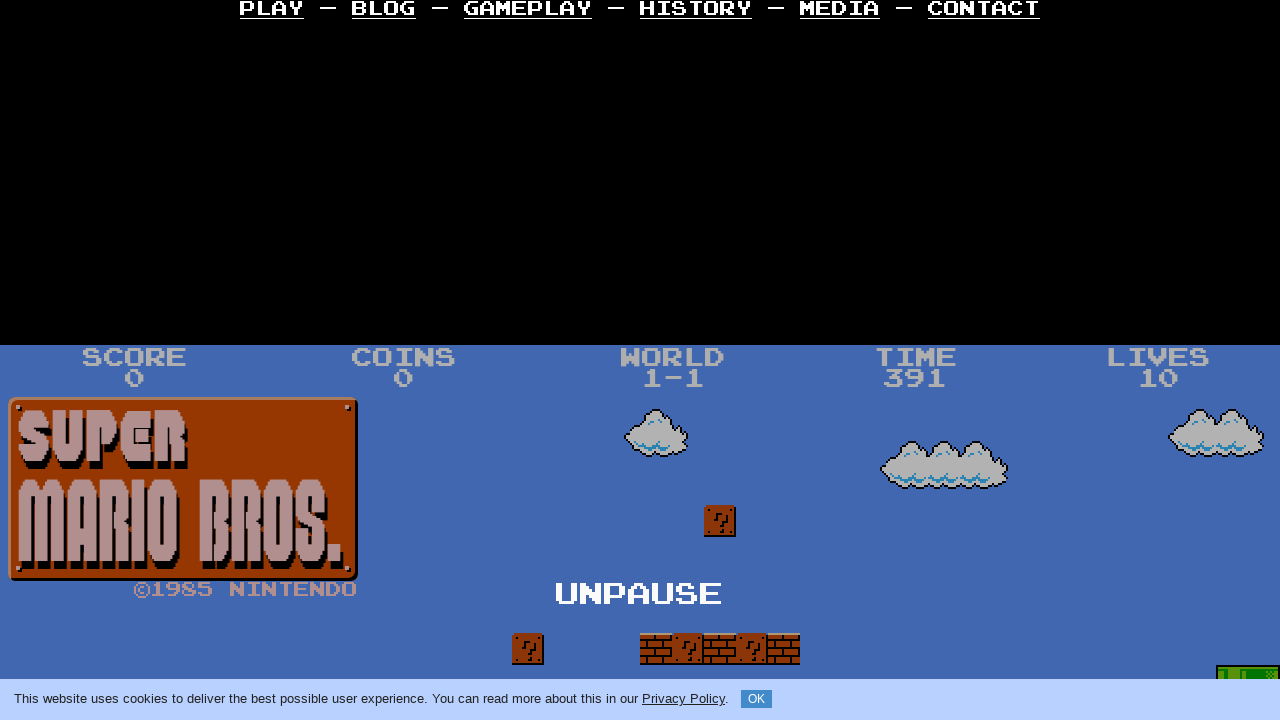

Pressed down key: ArrowDown
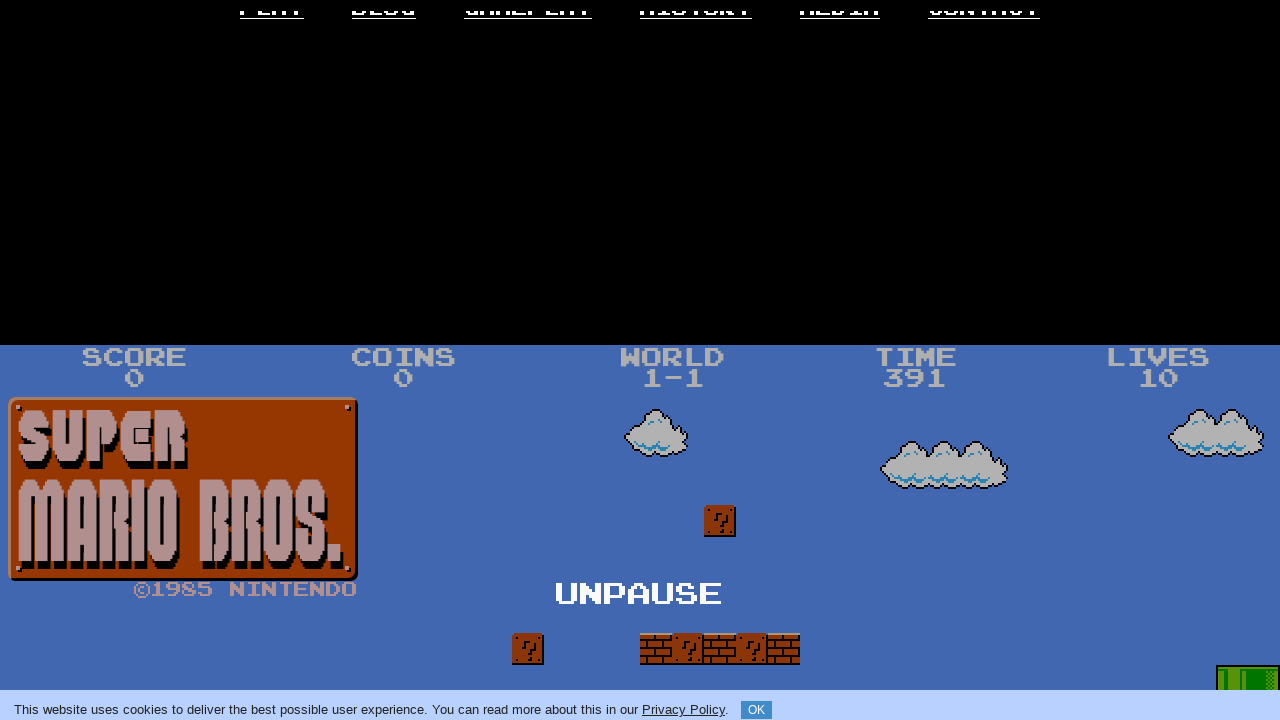

Waited 200ms while key held down
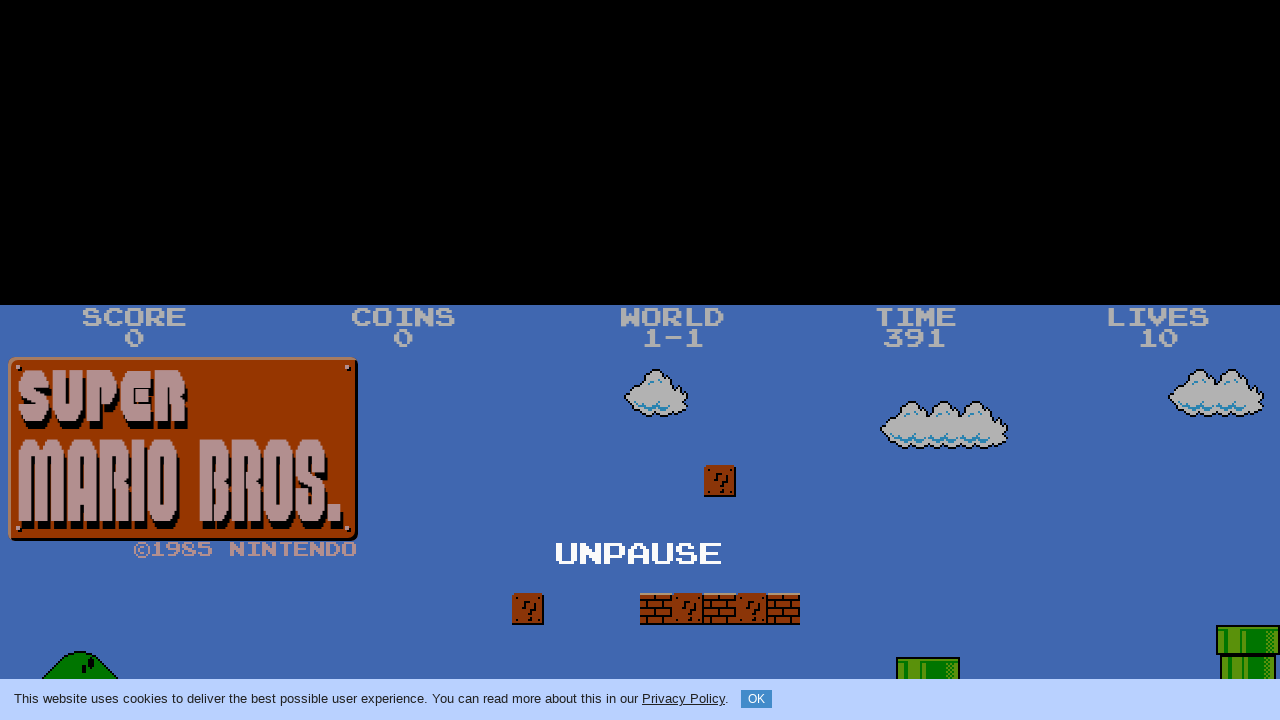

Released key: ArrowDown
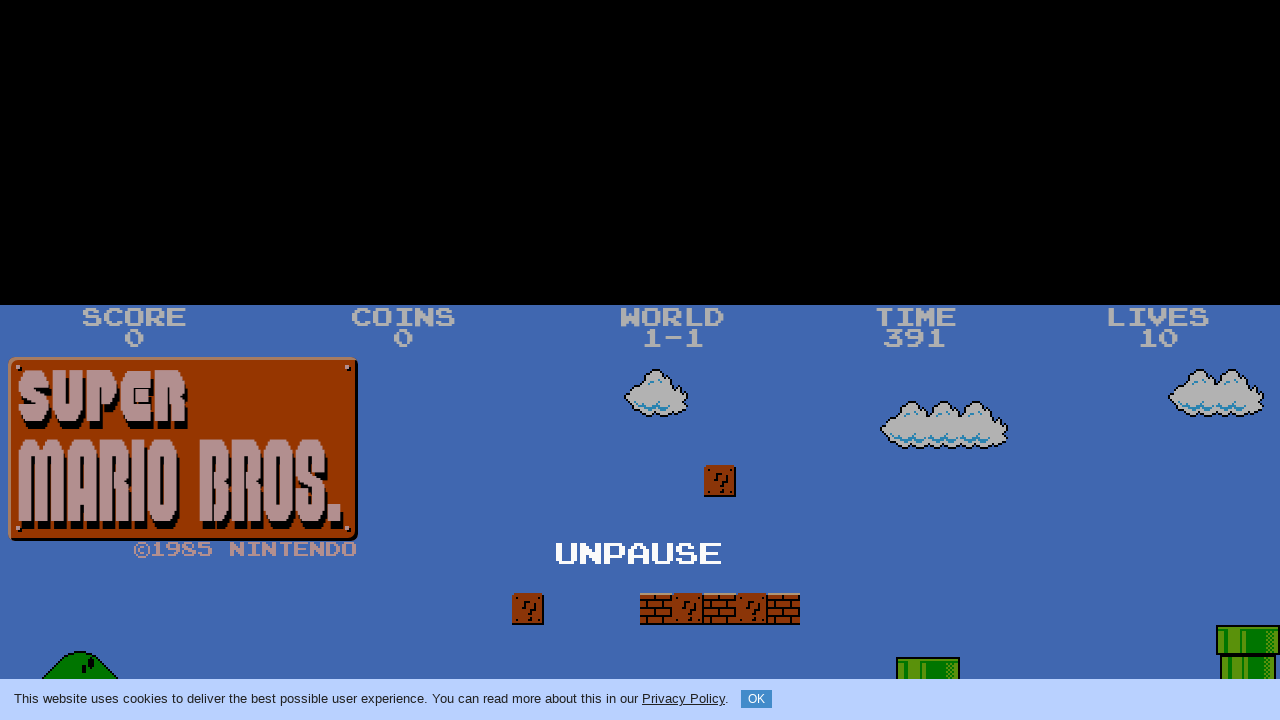

Waited 500ms for action to complete
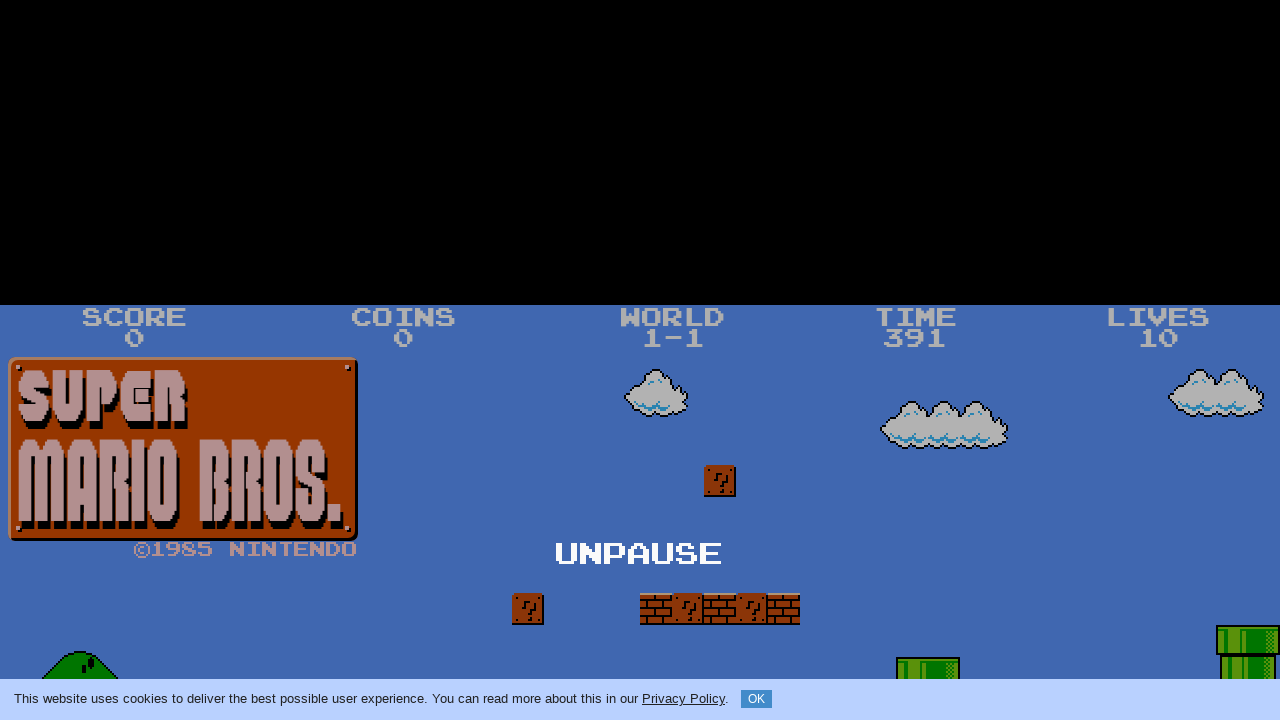

Pressed down key: ArrowDown
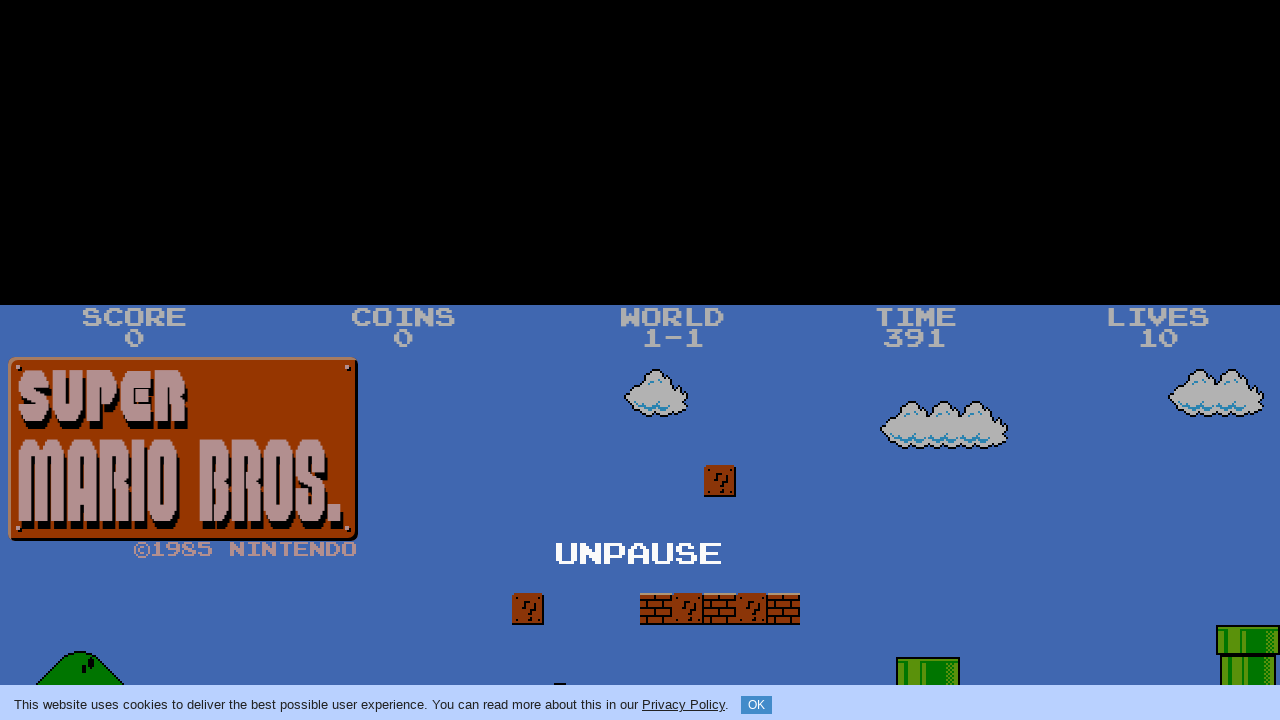

Waited 200ms while key held down
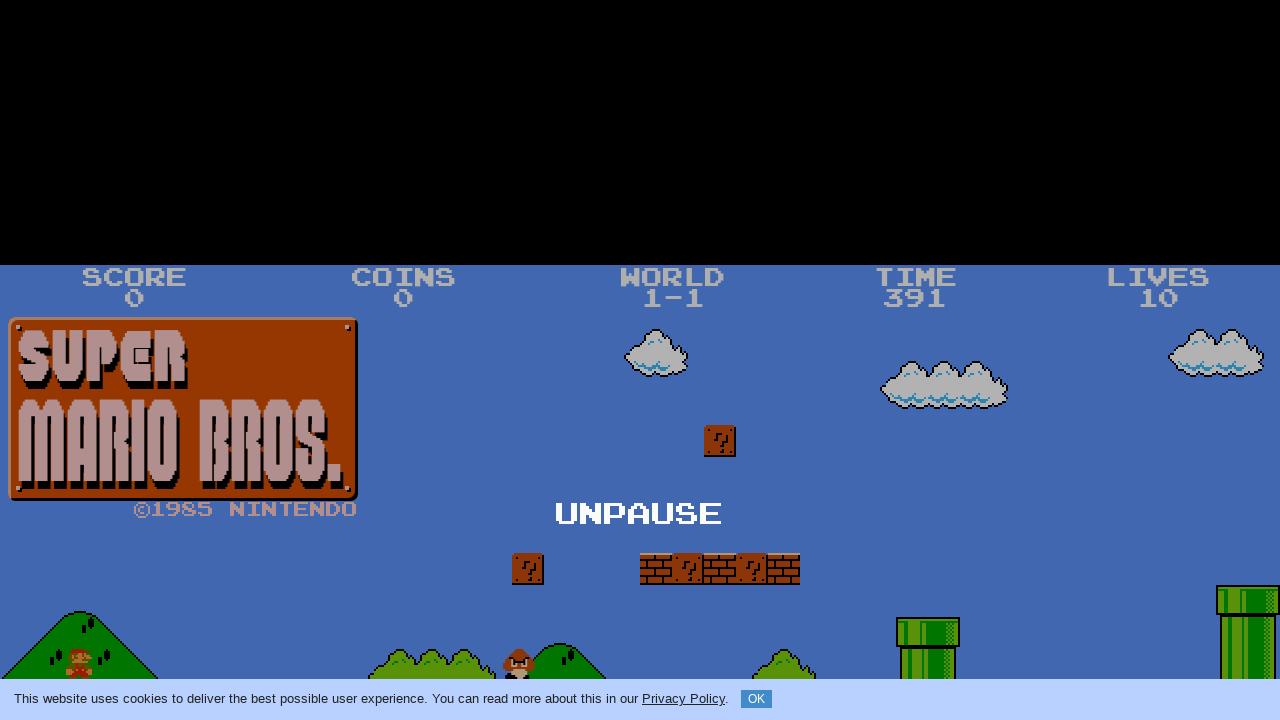

Released key: ArrowDown
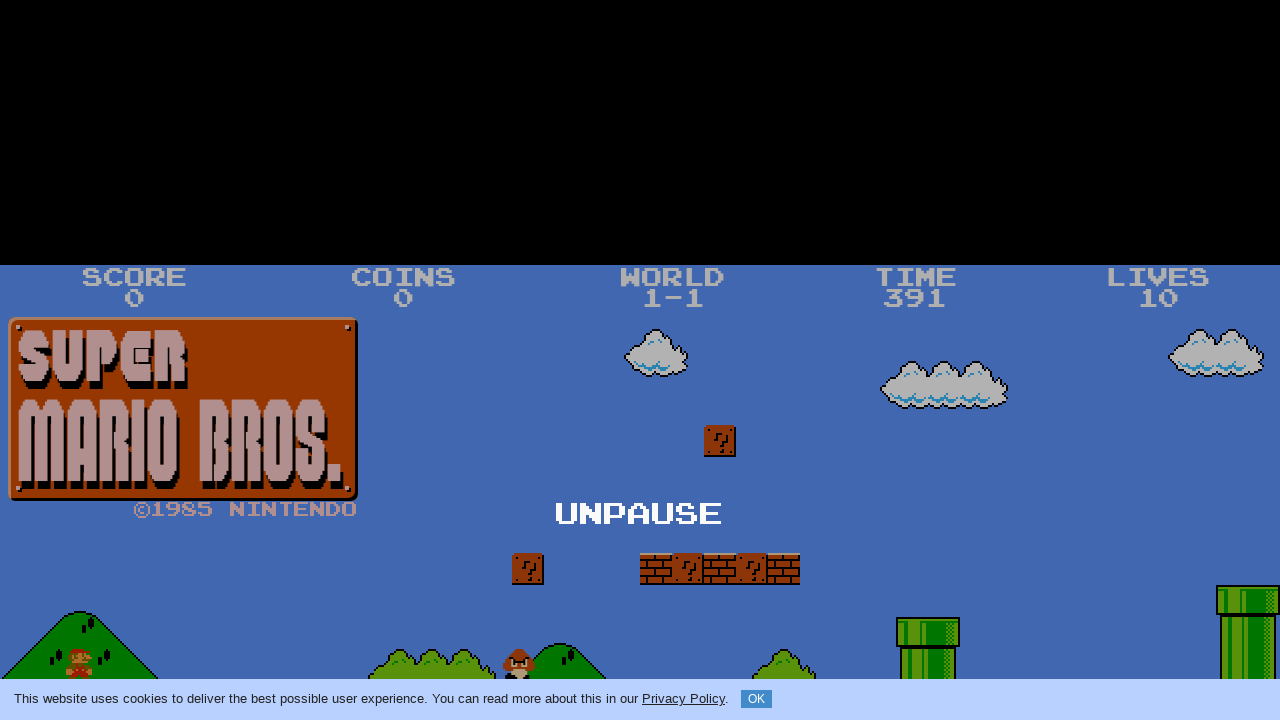

Waited 500ms for action to complete
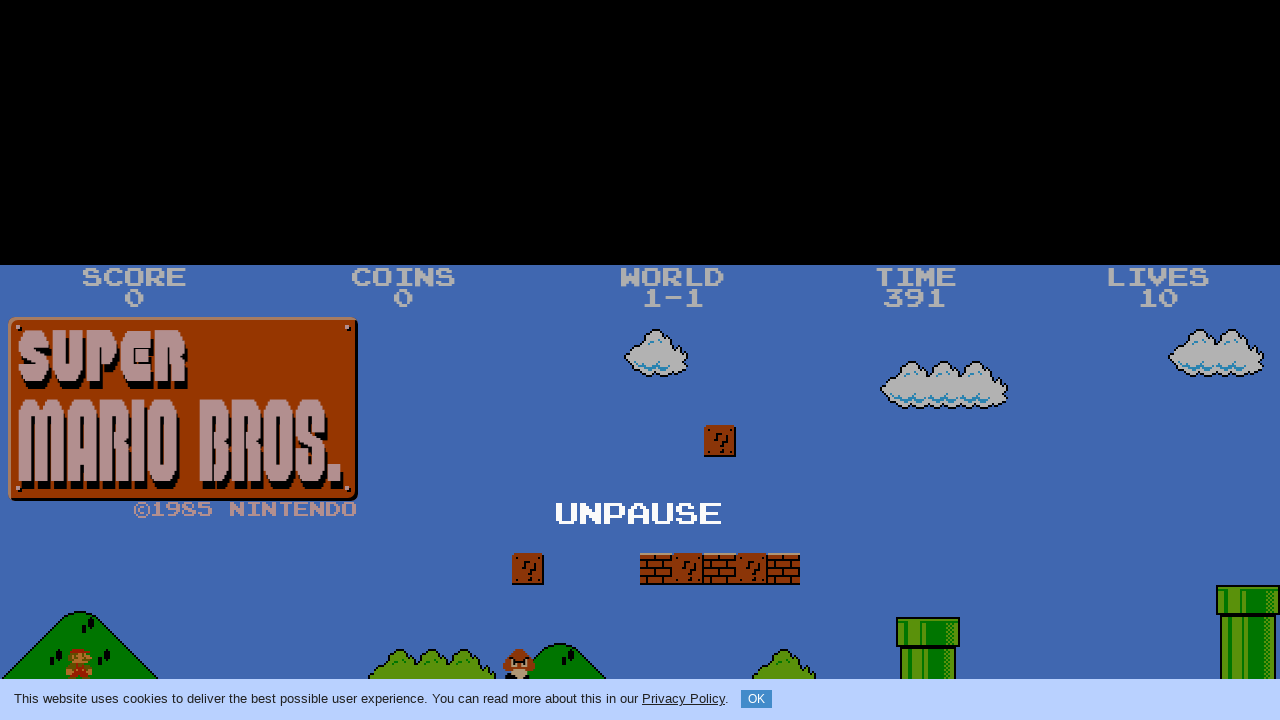

Pressed down key: KeyZ
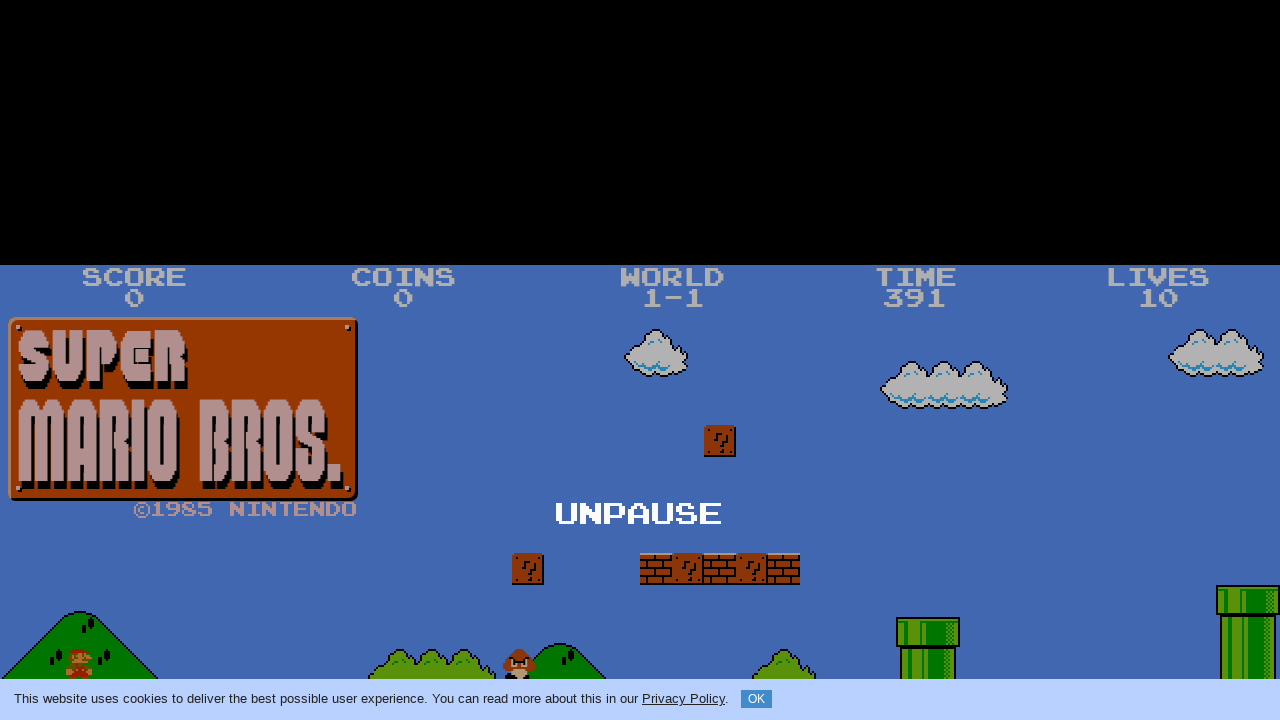

Waited 200ms while key held down
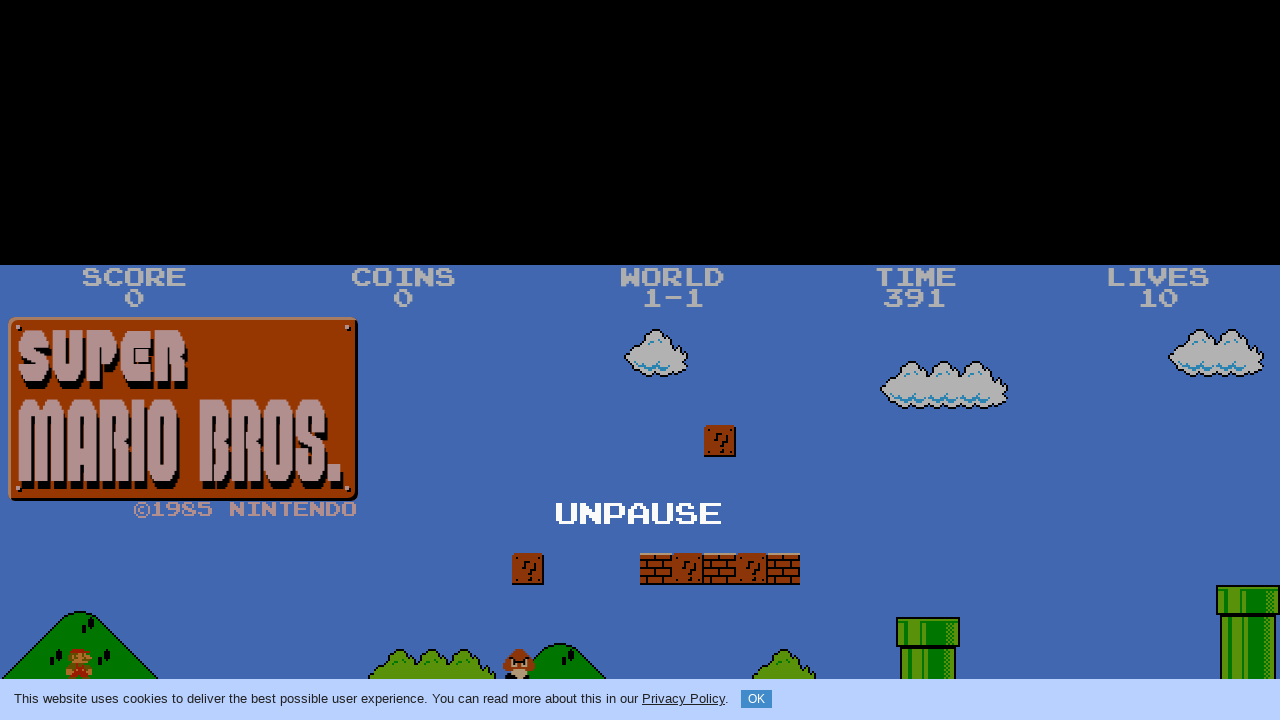

Released key: KeyZ
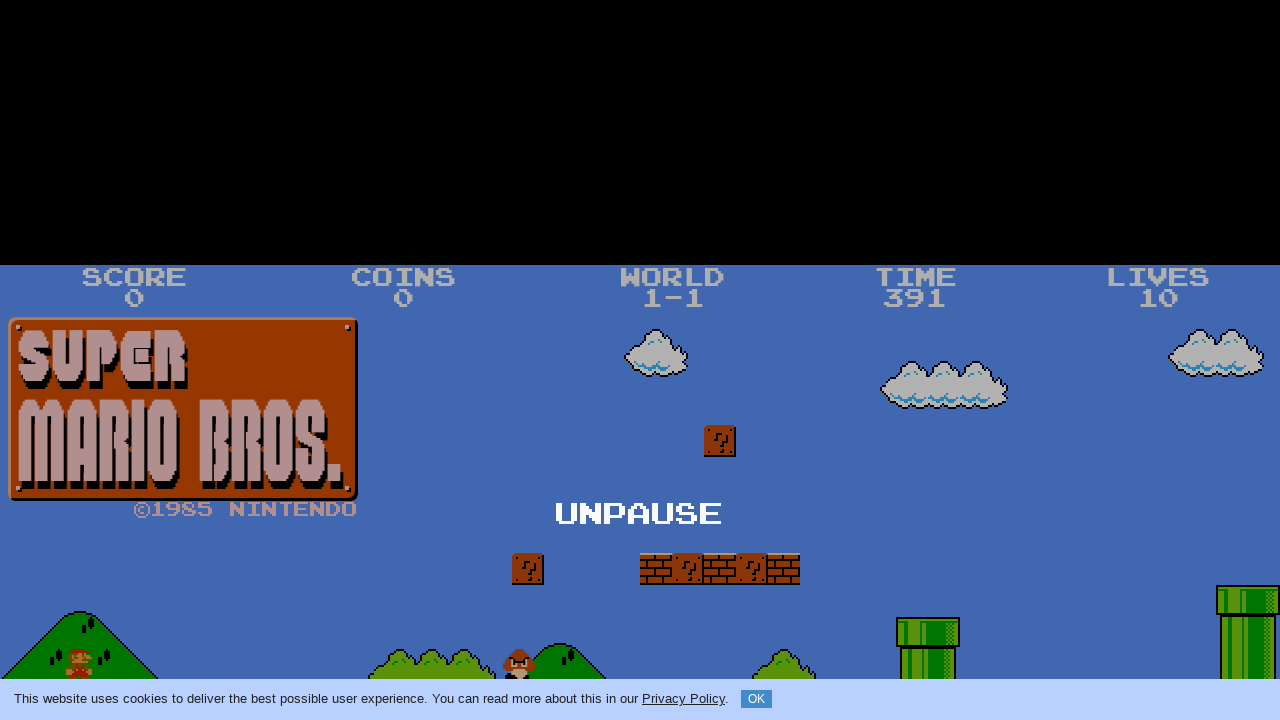

Waited 500ms for action to complete
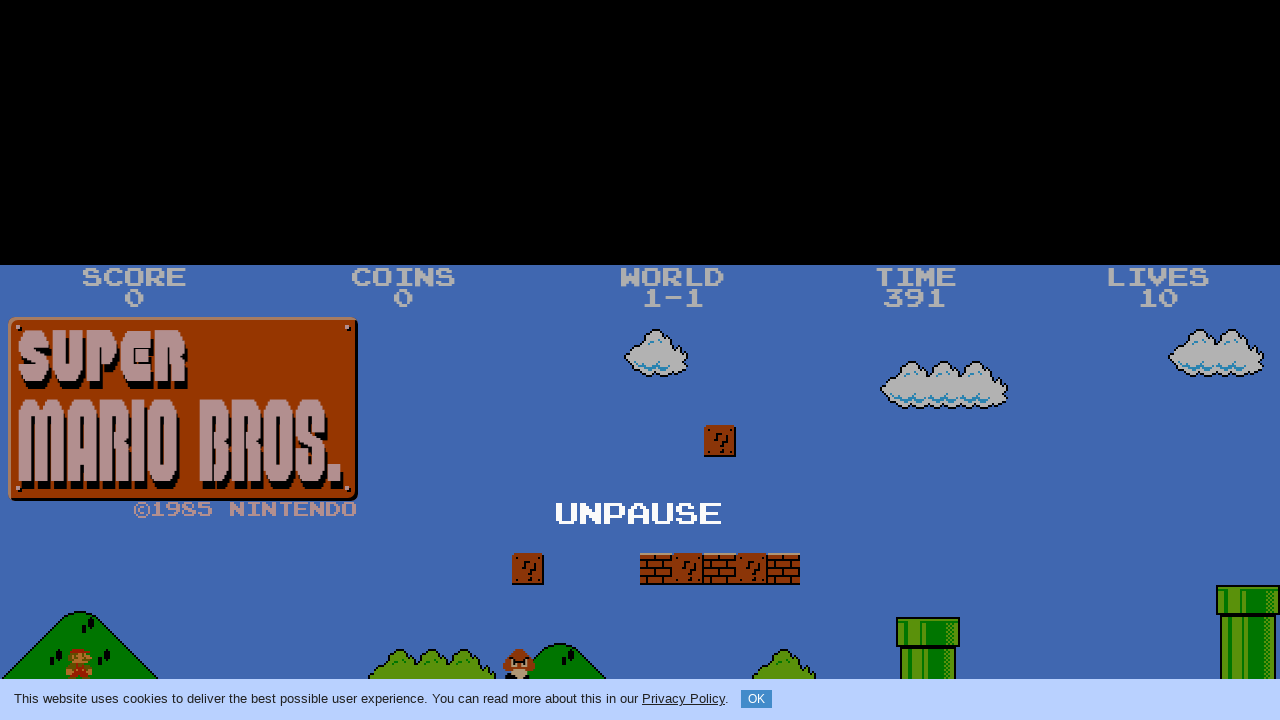

Pressed down key: KeyX
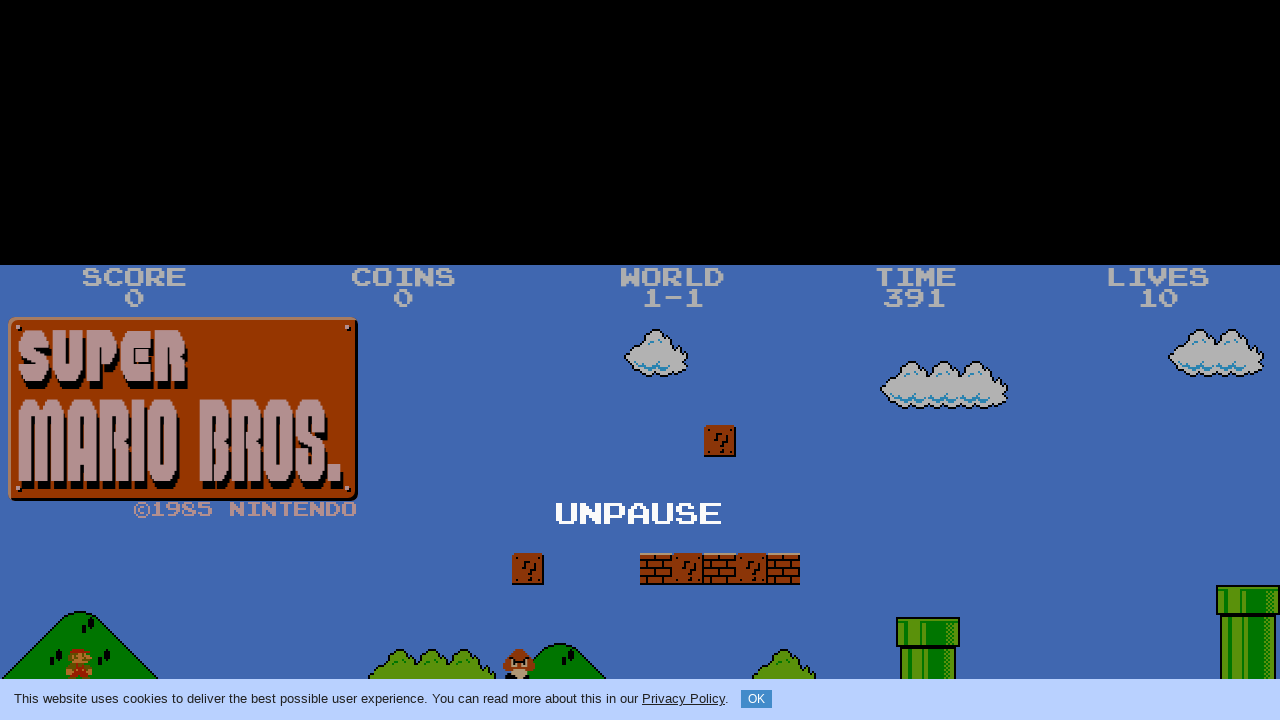

Waited 200ms while key held down
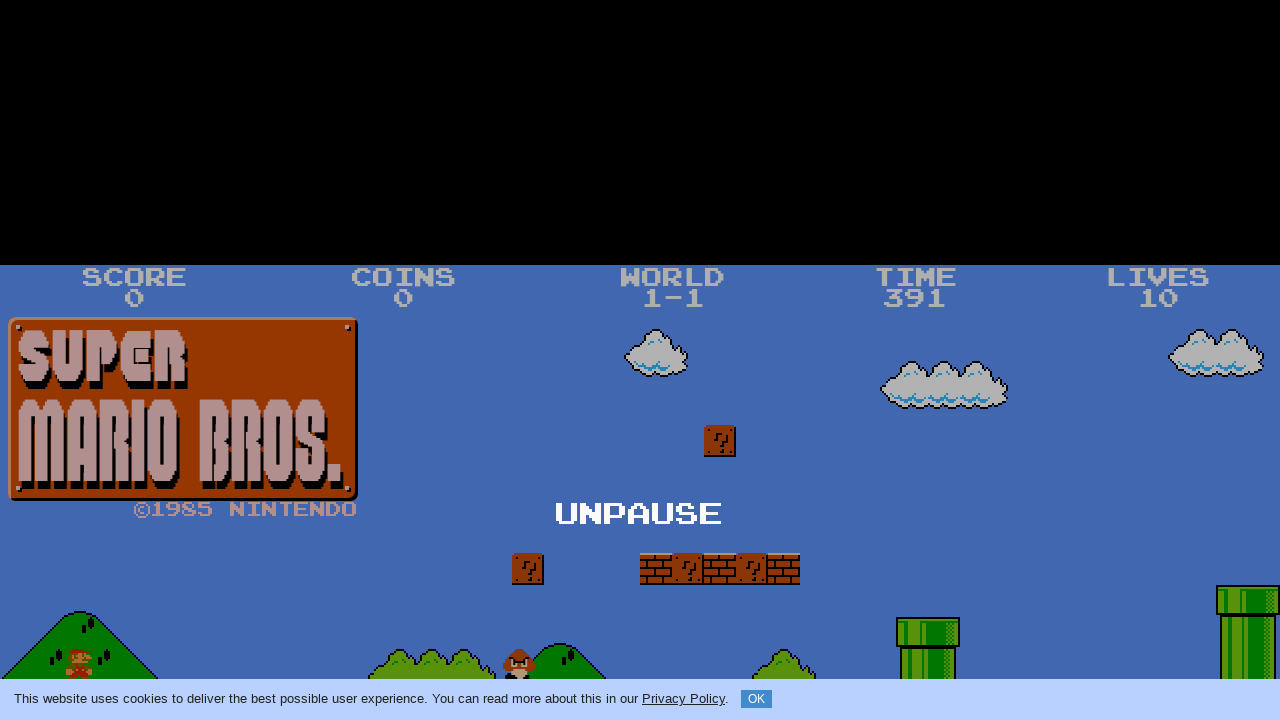

Released key: KeyX
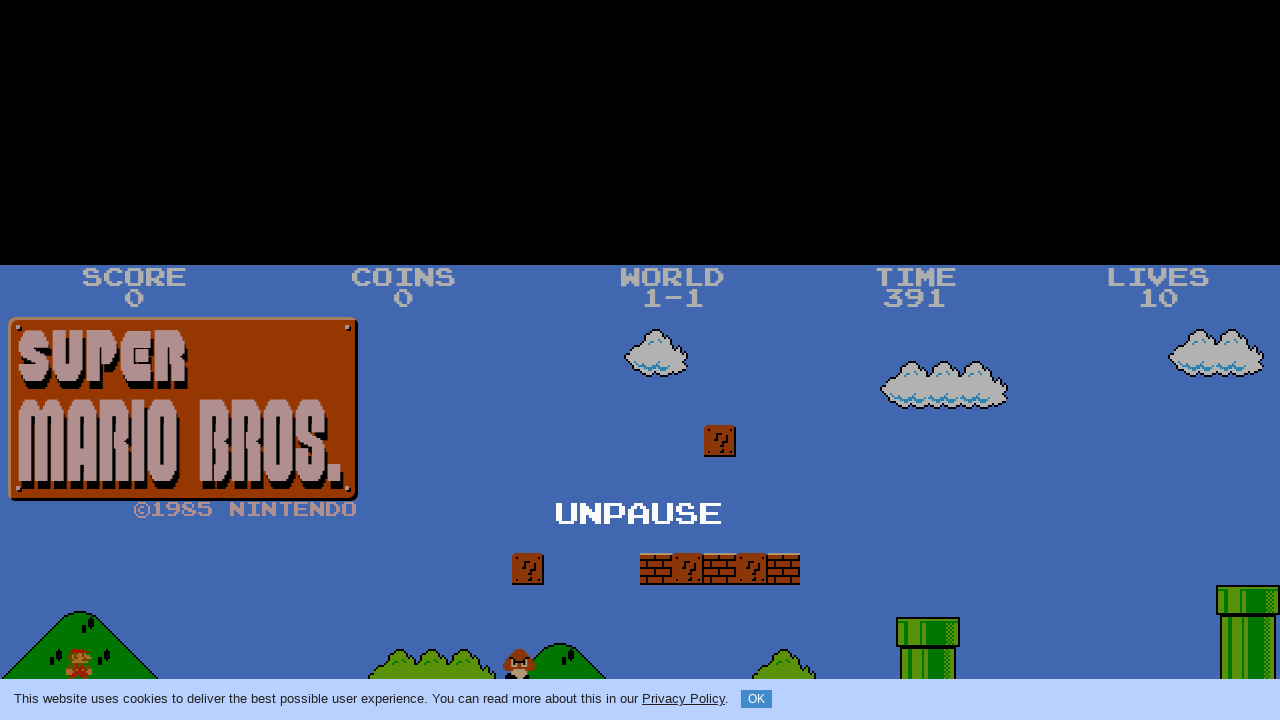

Waited 500ms for action to complete
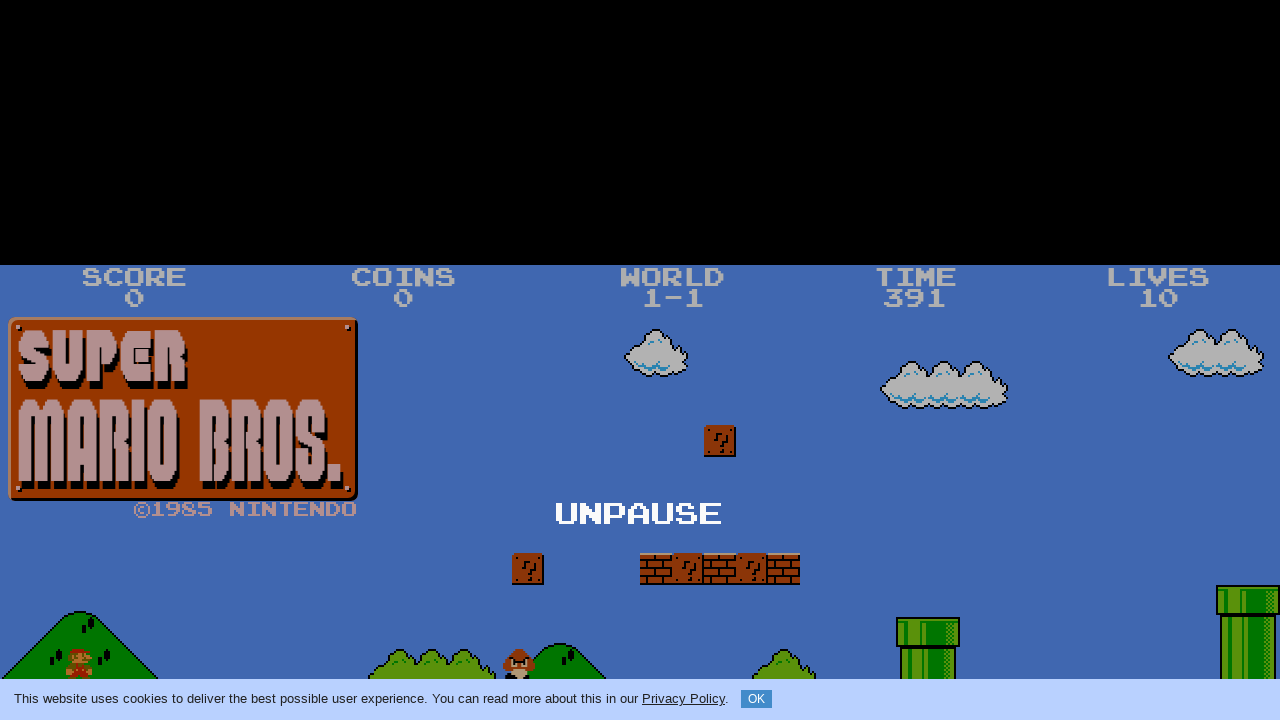

Pressed down key: ArrowUp
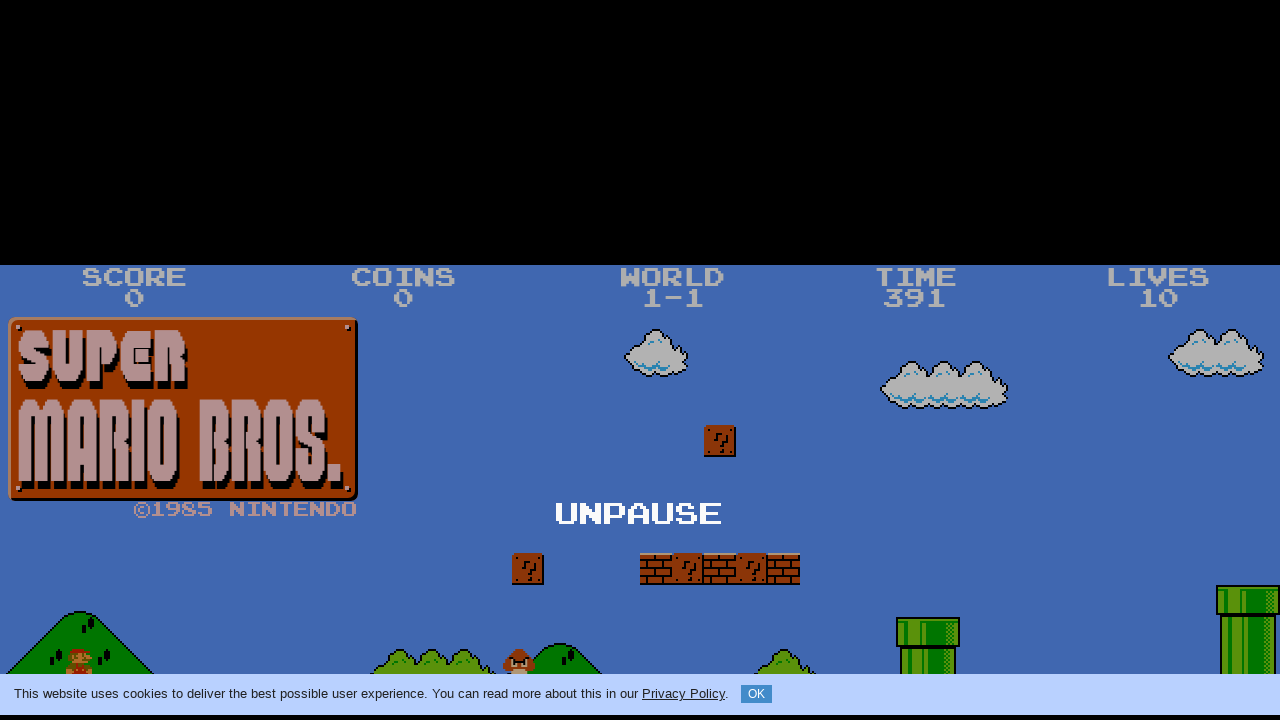

Waited 200ms while key held down
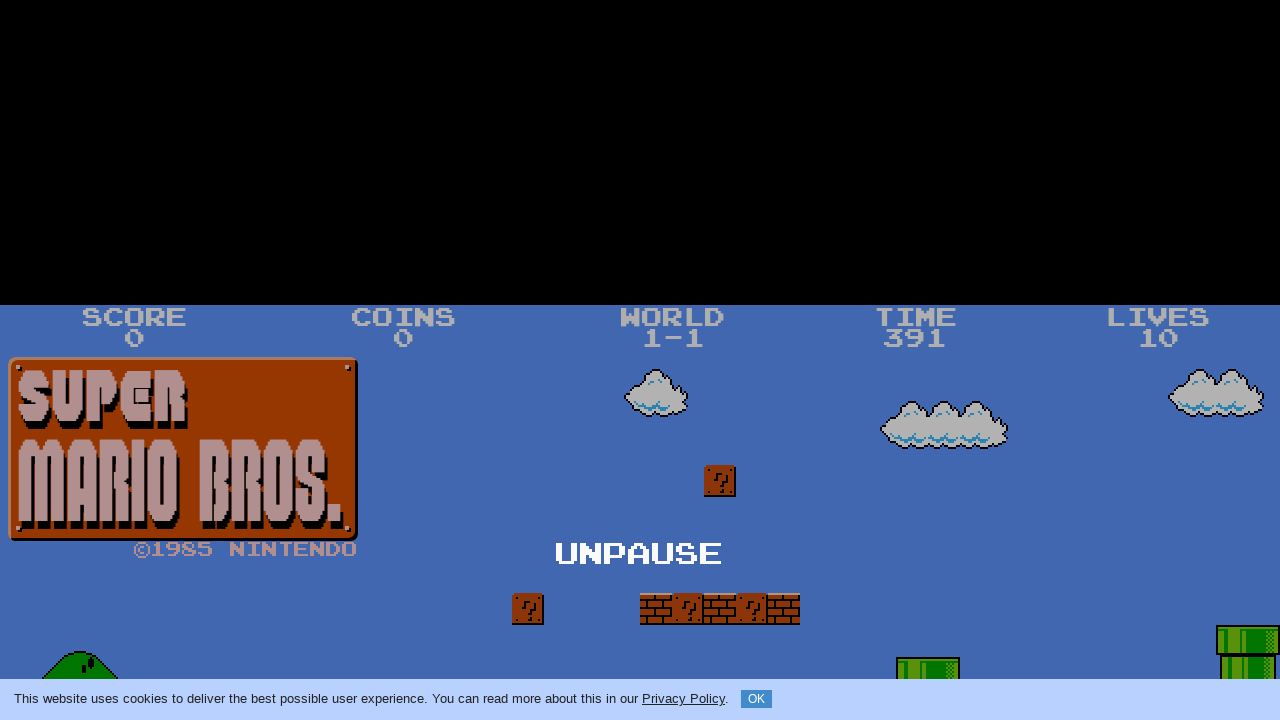

Released key: ArrowUp
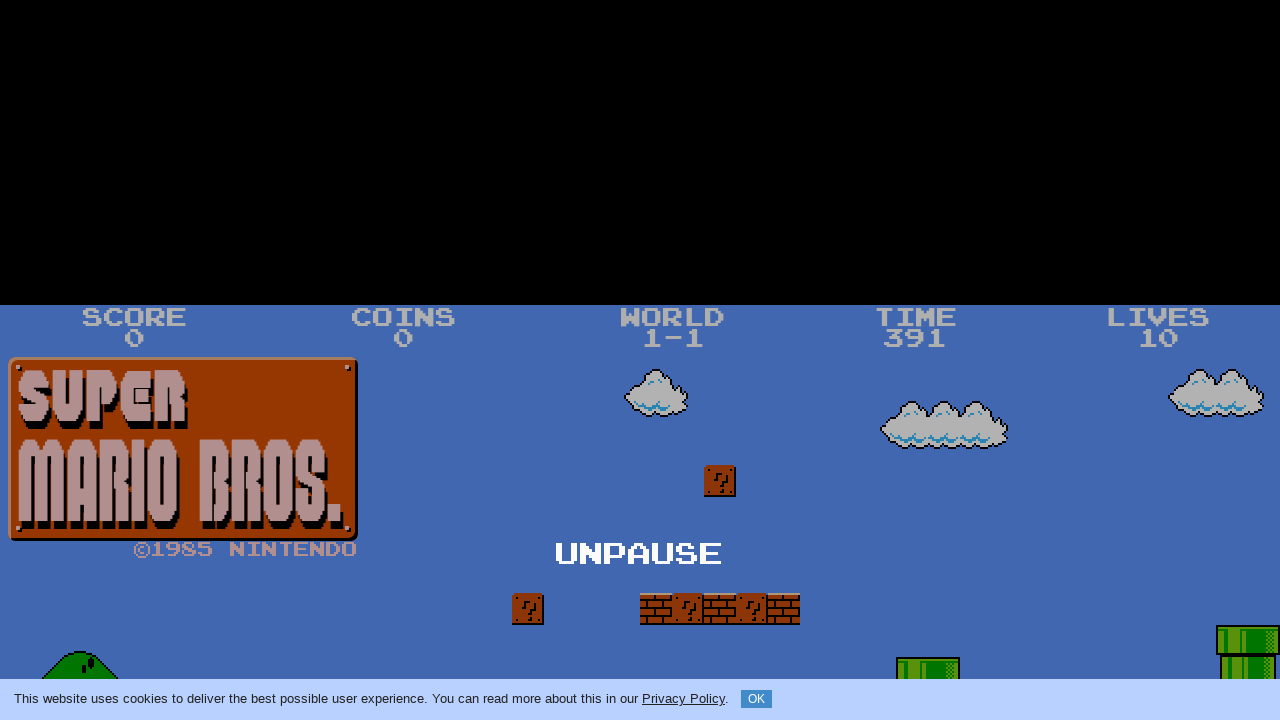

Waited 500ms for action to complete
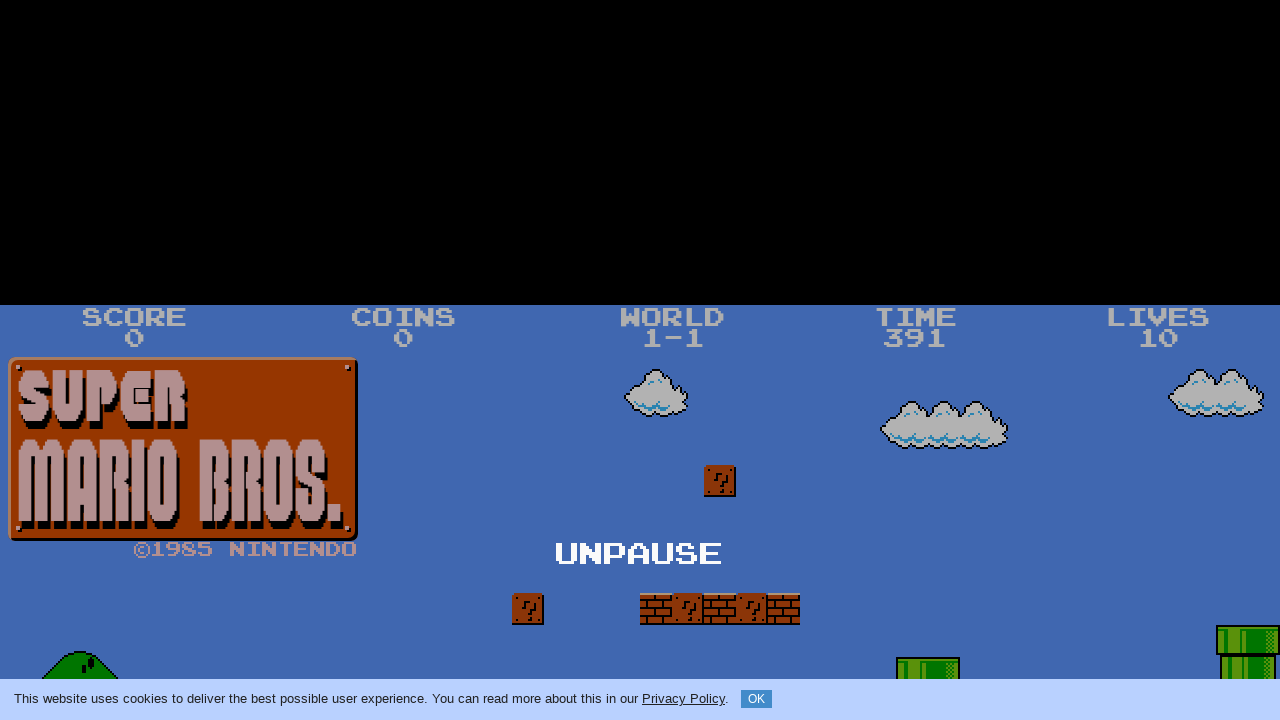

Pressed down key: KeyX
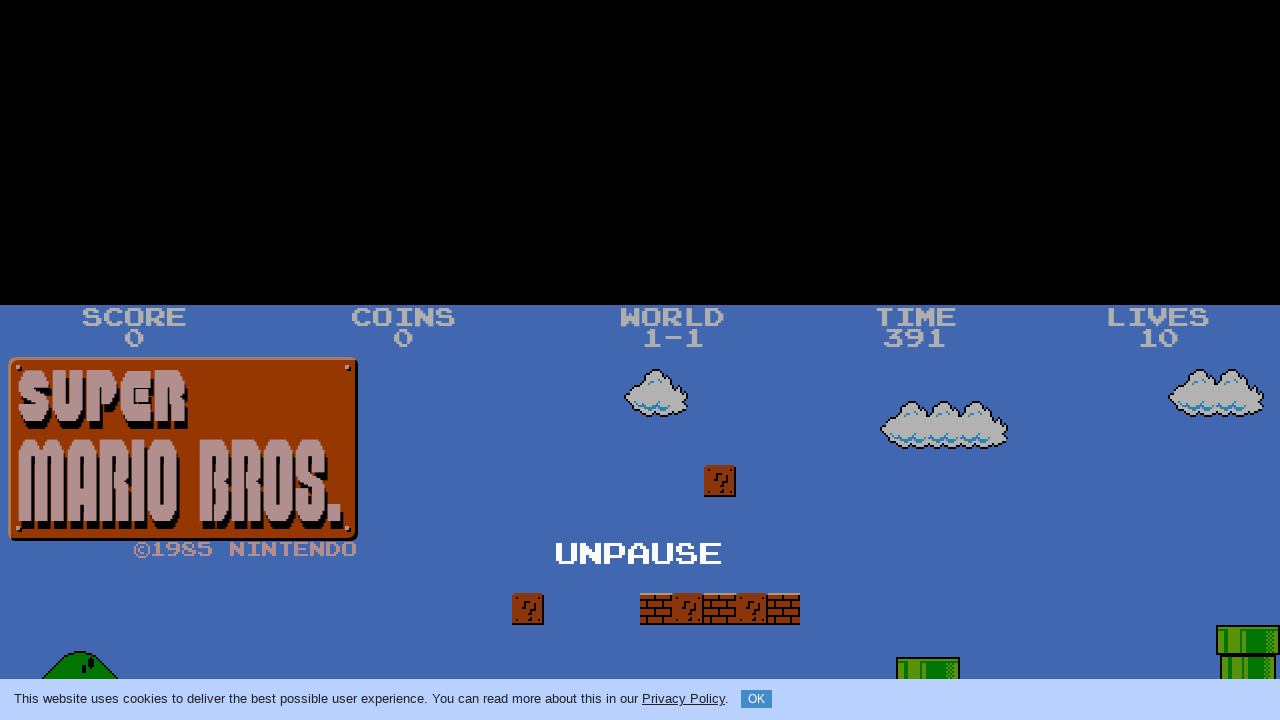

Waited 200ms while key held down
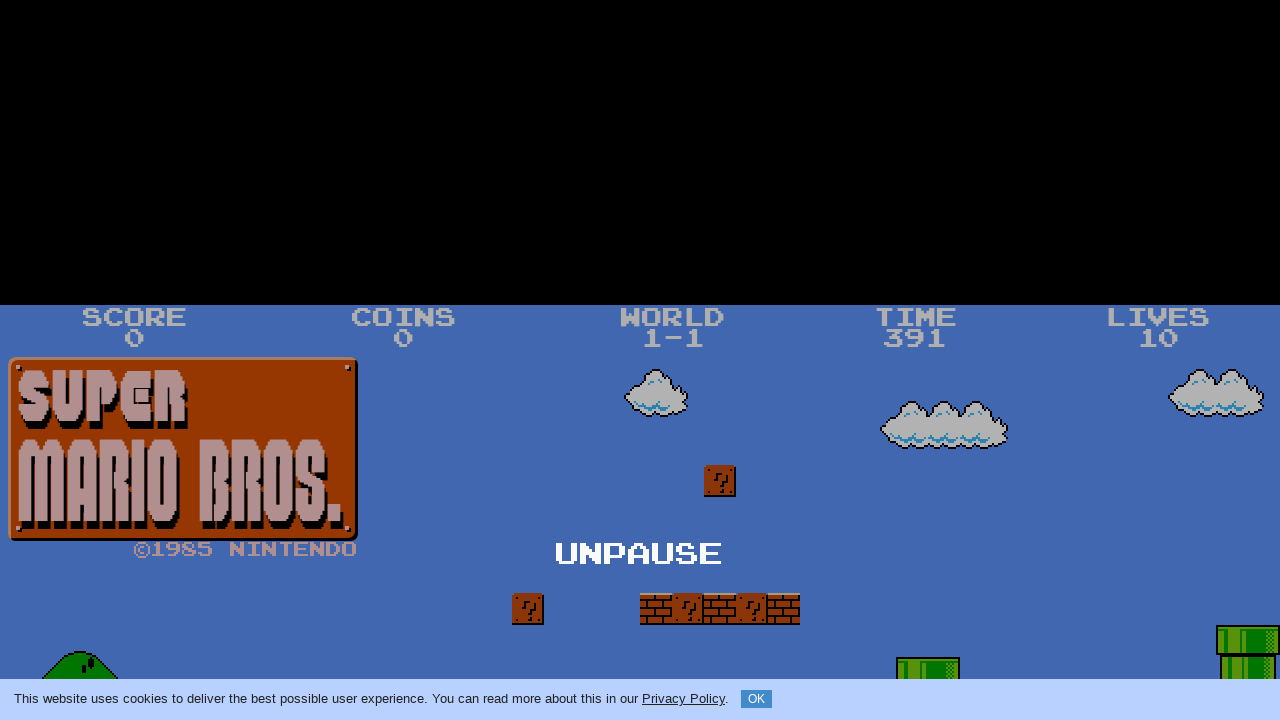

Released key: KeyX
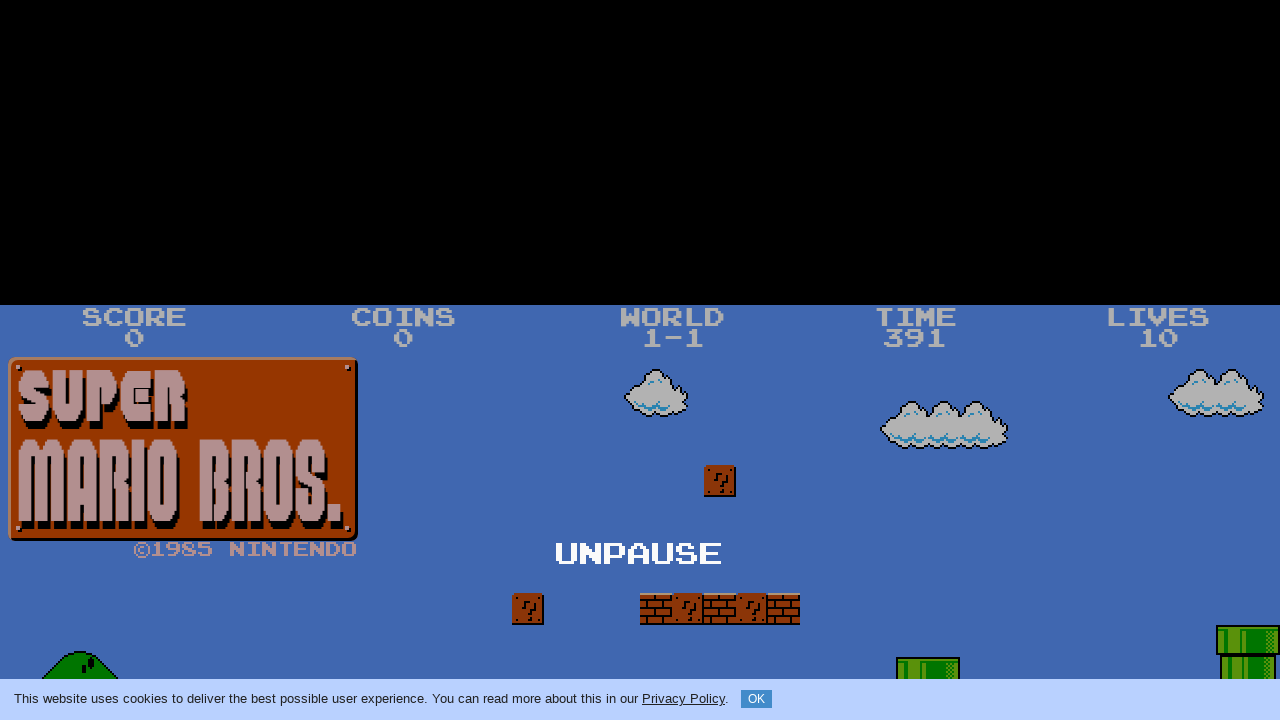

Waited 500ms for action to complete
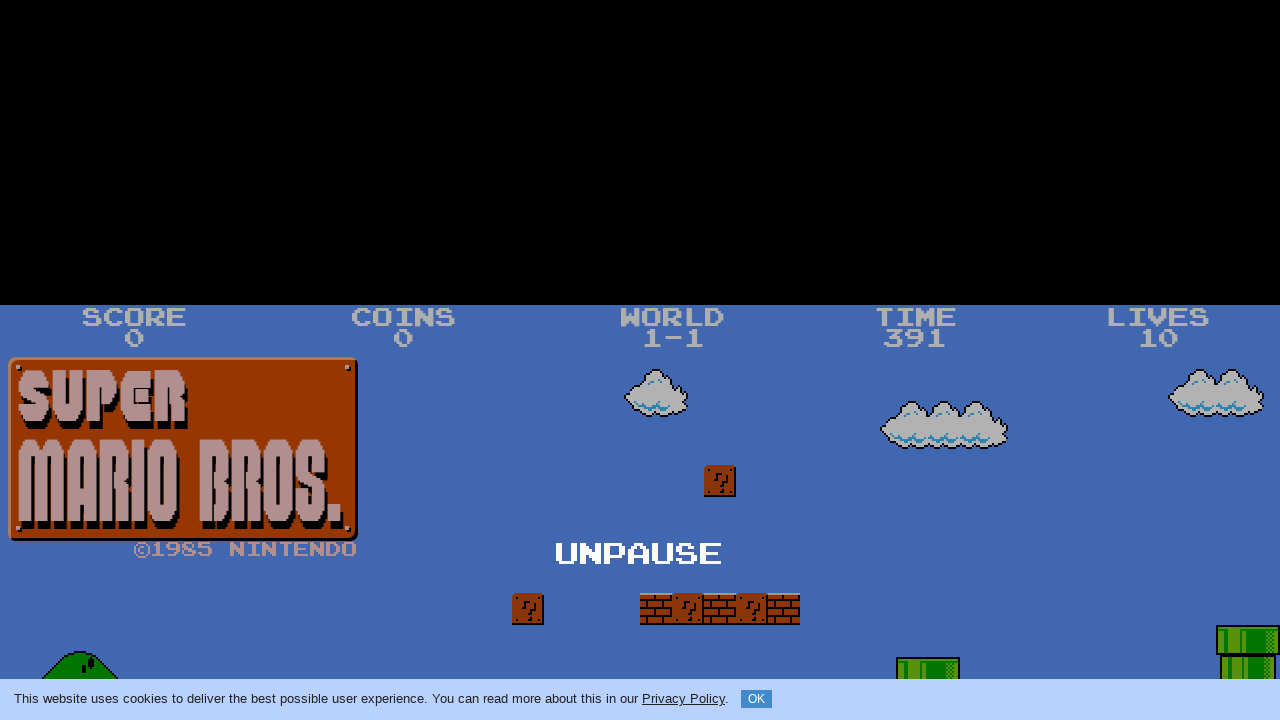

Pressed down key: KeyZ
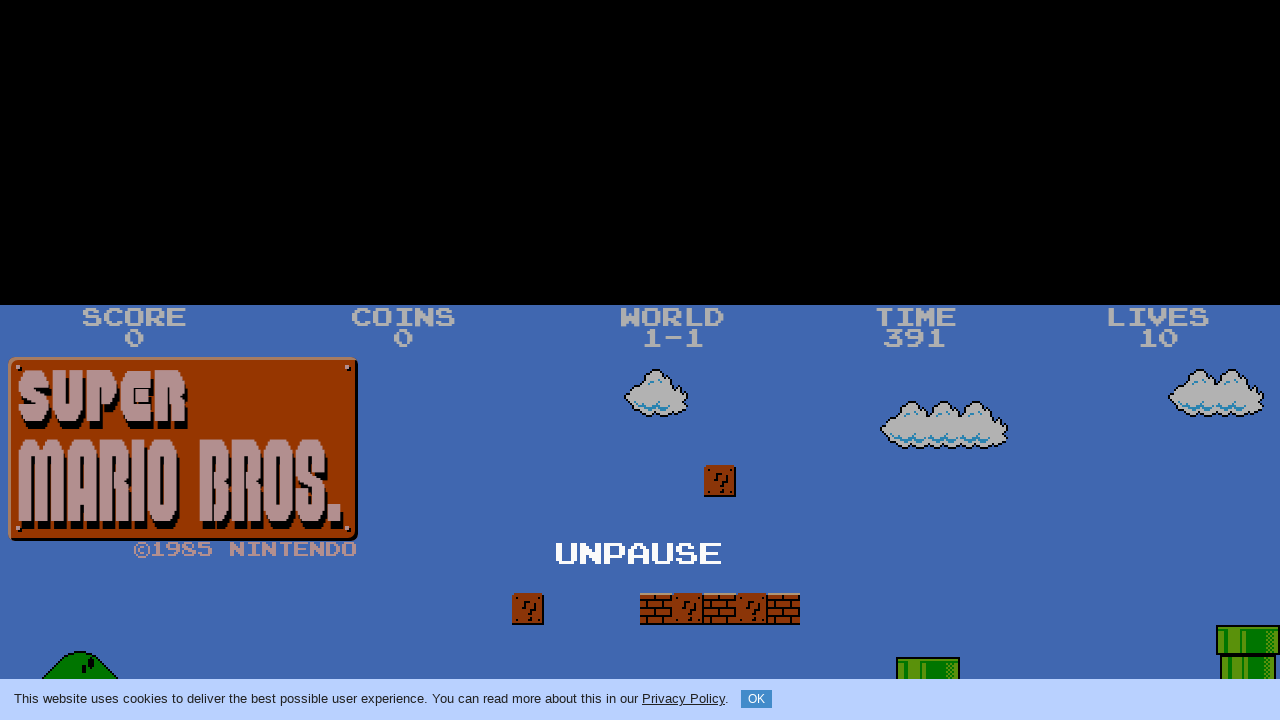

Waited 200ms while key held down
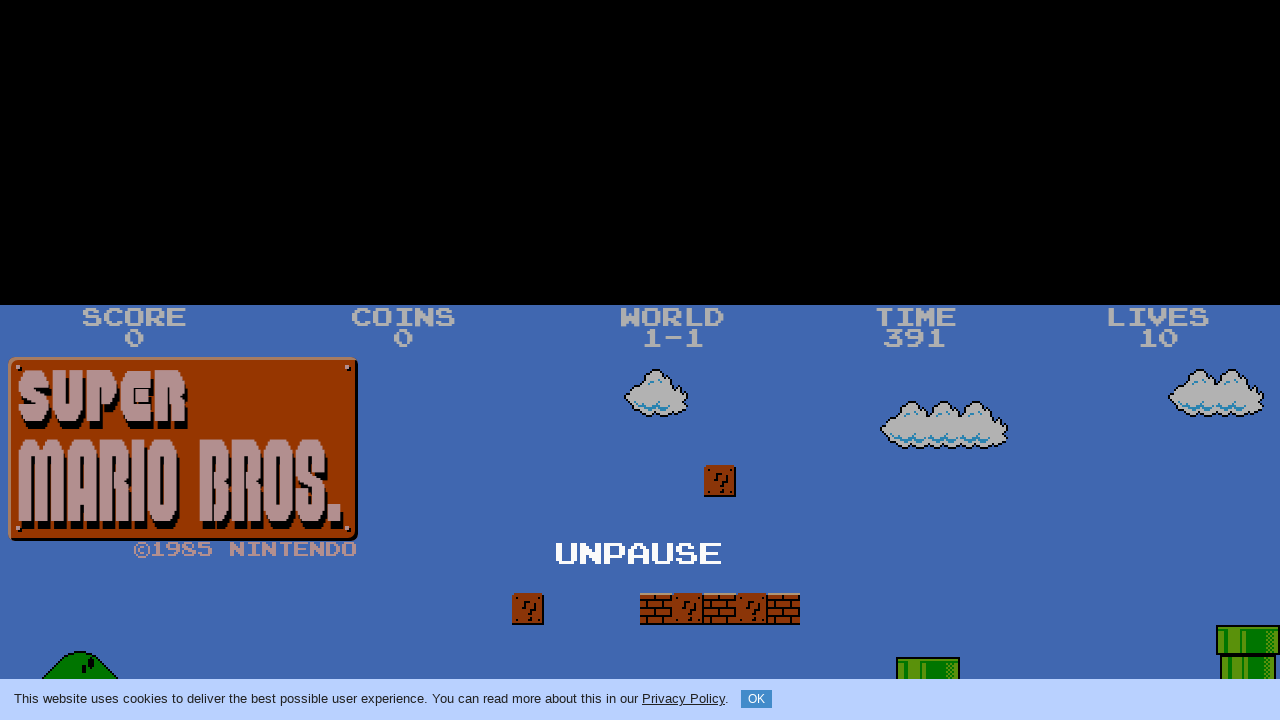

Released key: KeyZ
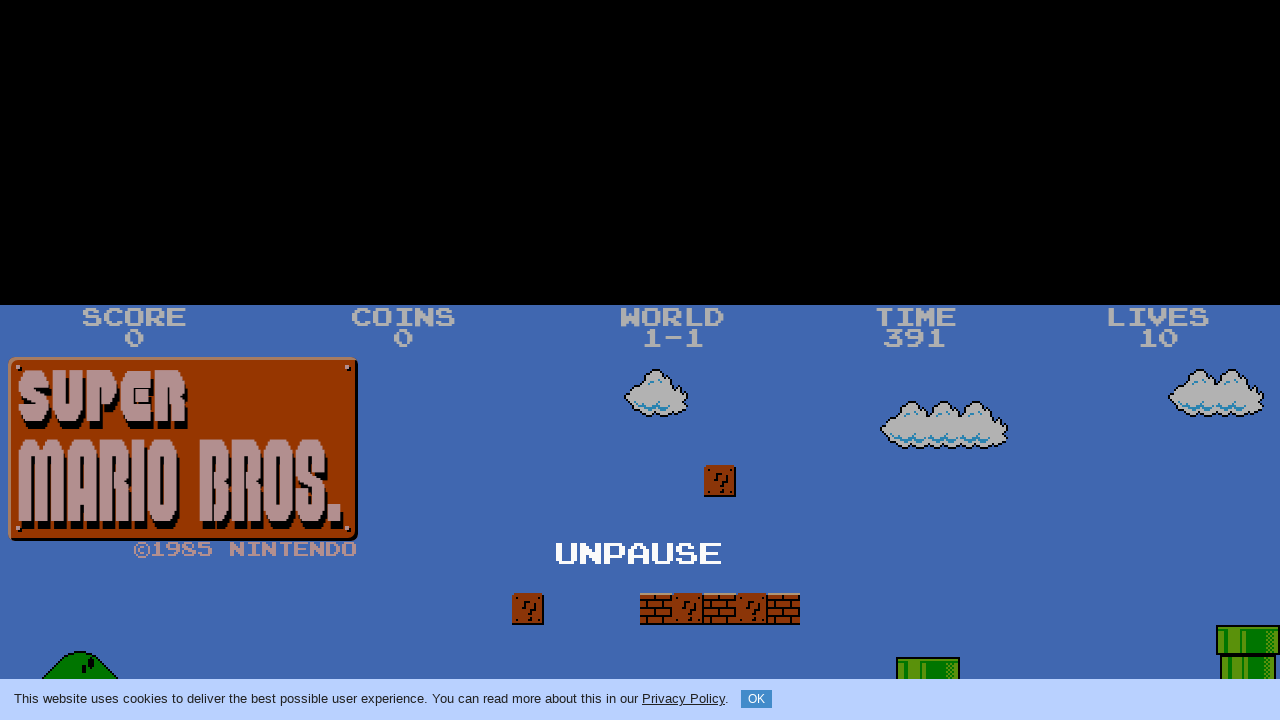

Waited 500ms for action to complete
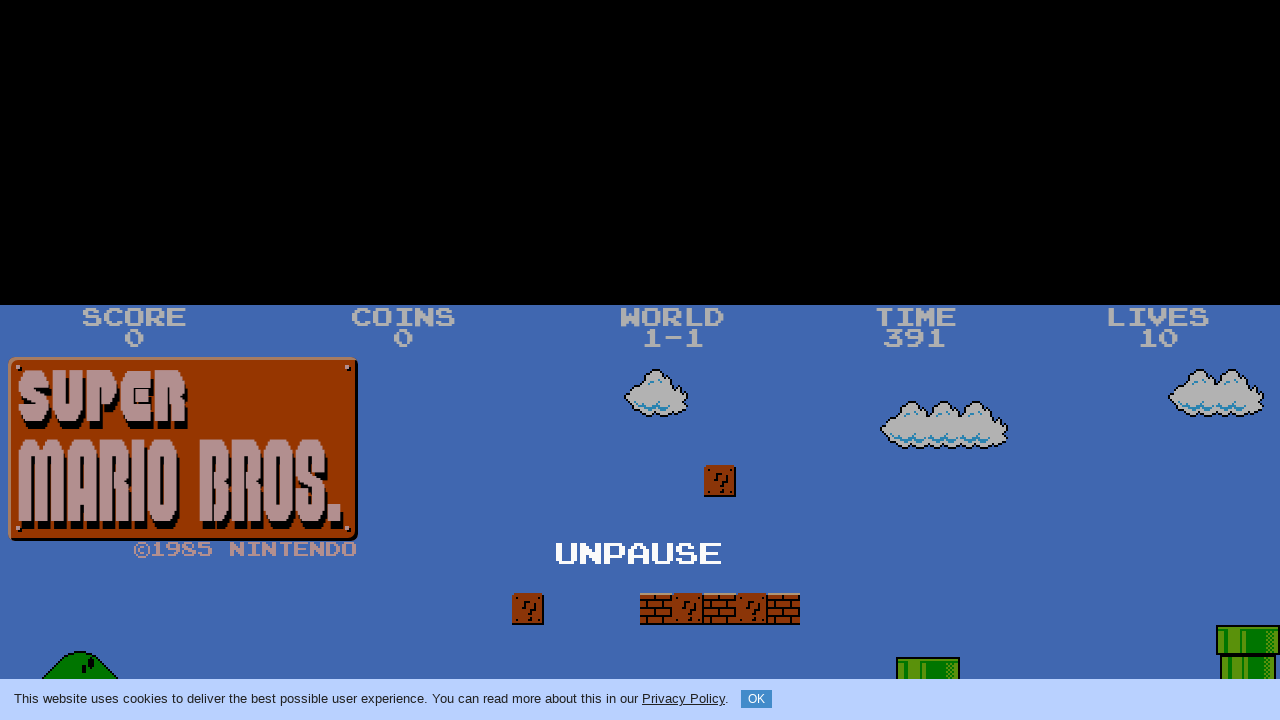

Pressed down key: ArrowRight
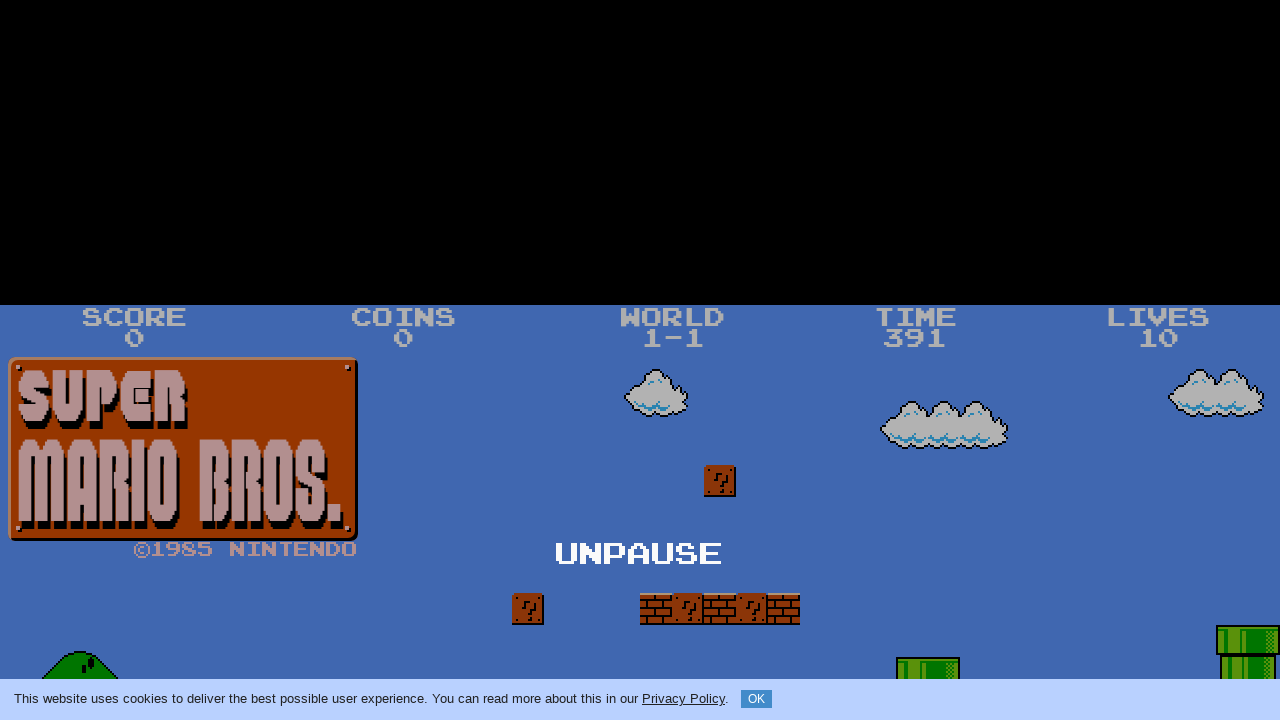

Waited 200ms while key held down
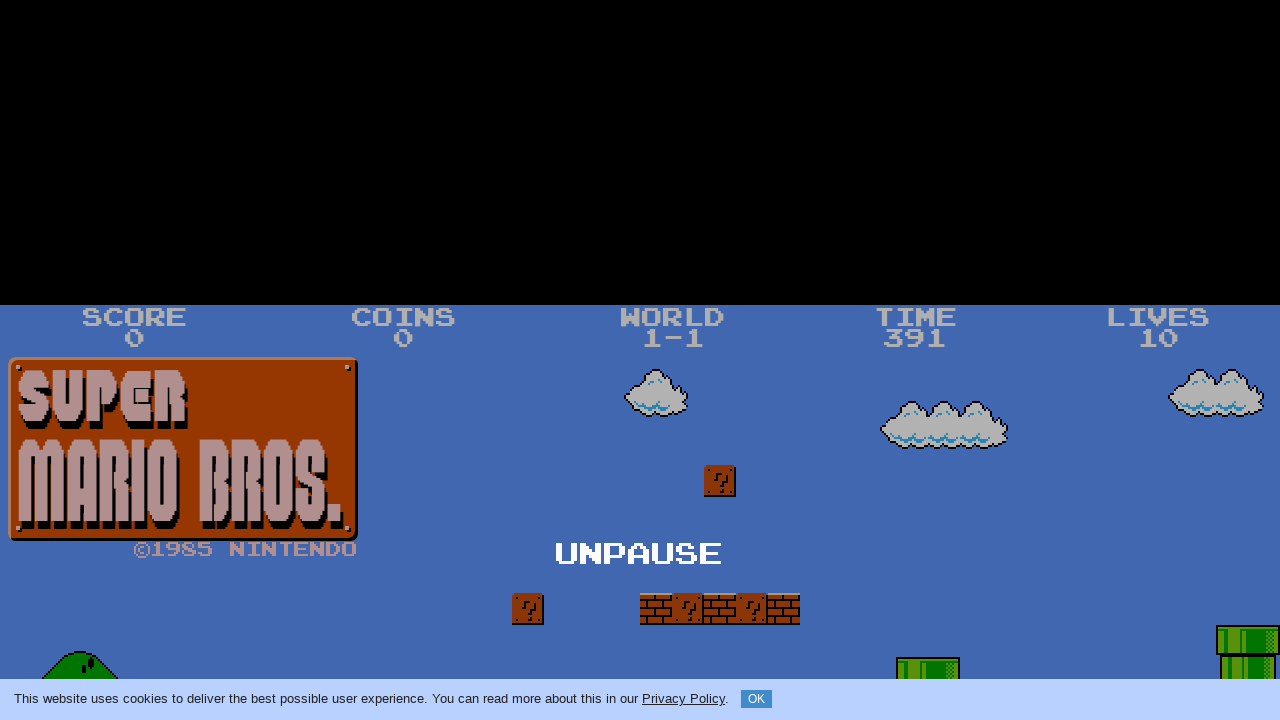

Released key: ArrowRight
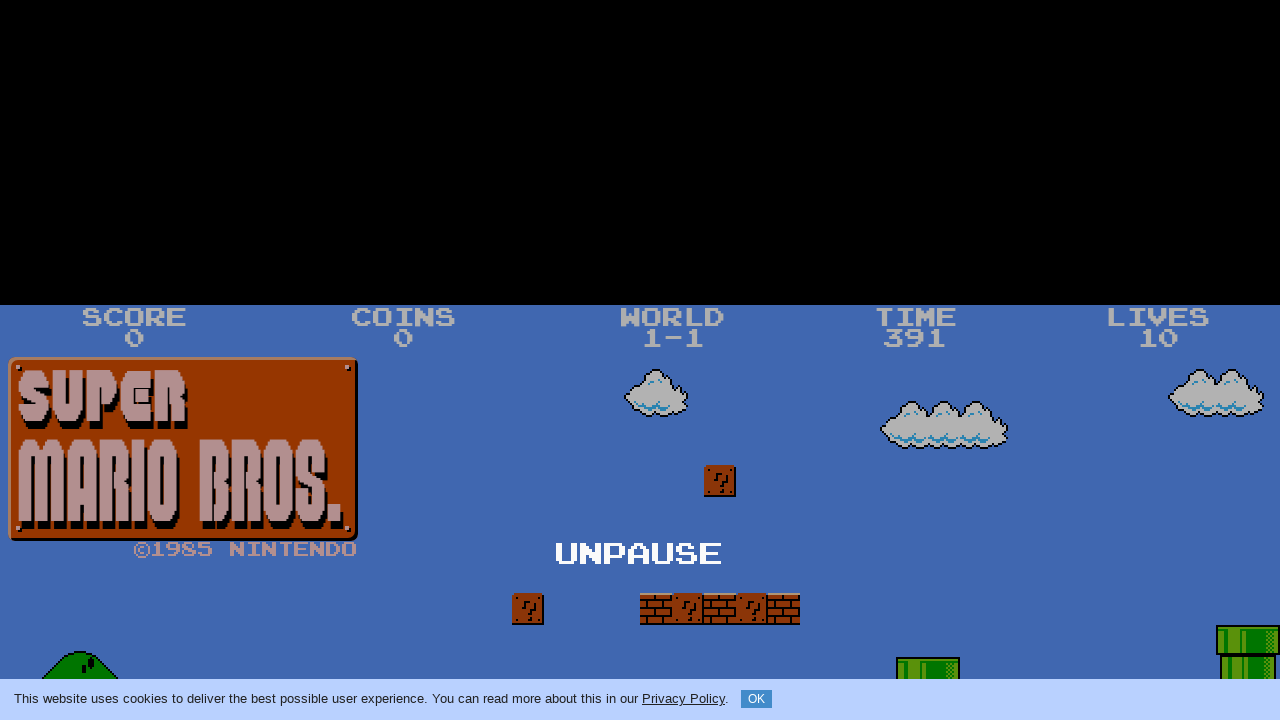

Waited 500ms for action to complete
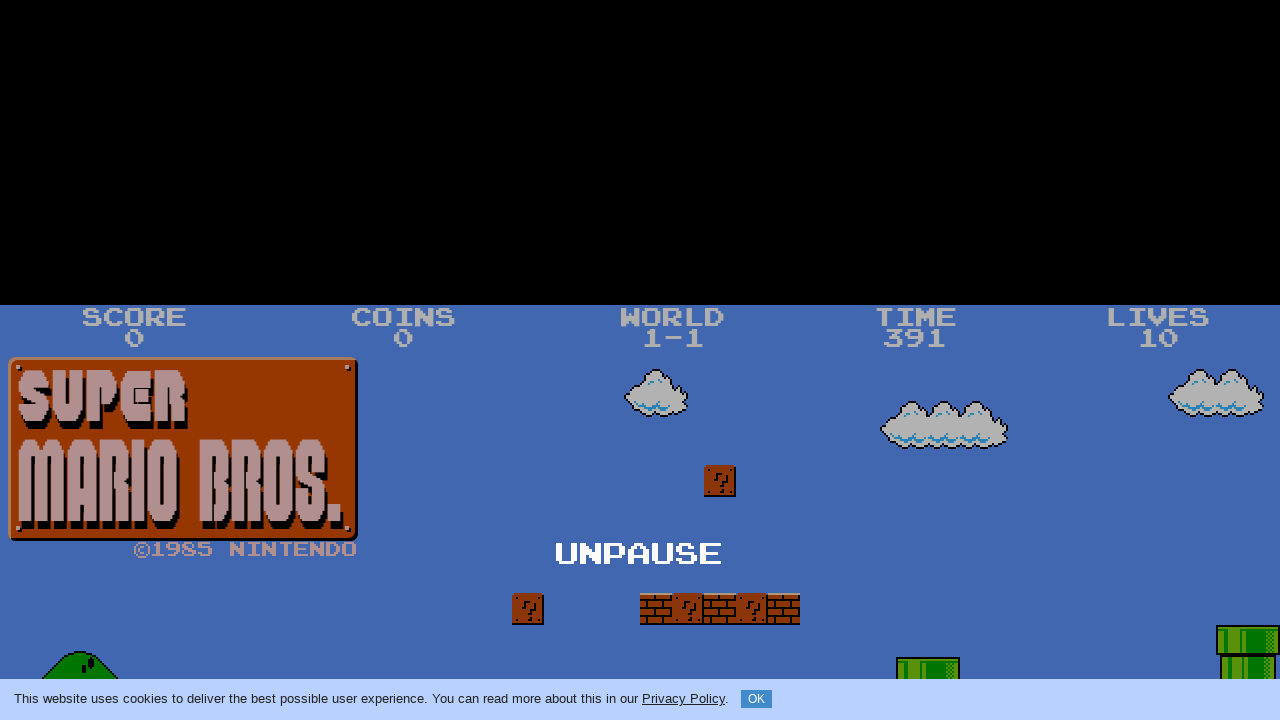

Pressed down key: ArrowLeft
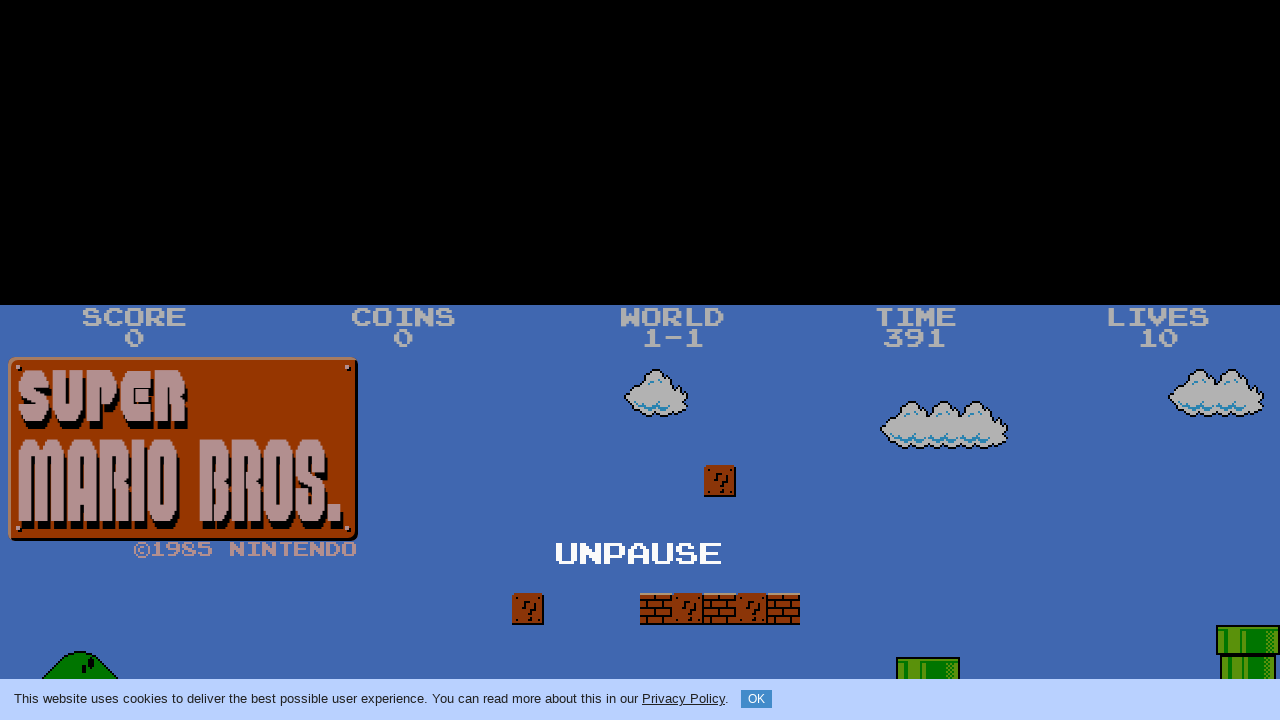

Waited 200ms while key held down
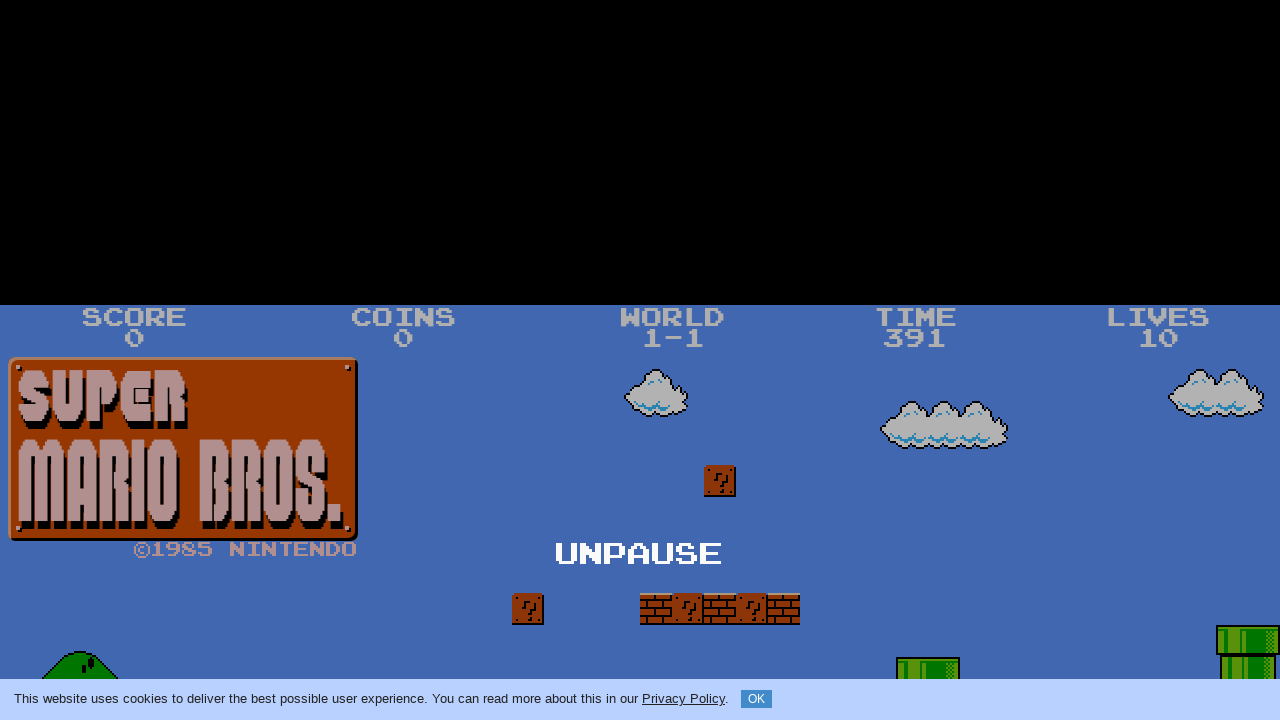

Released key: ArrowLeft
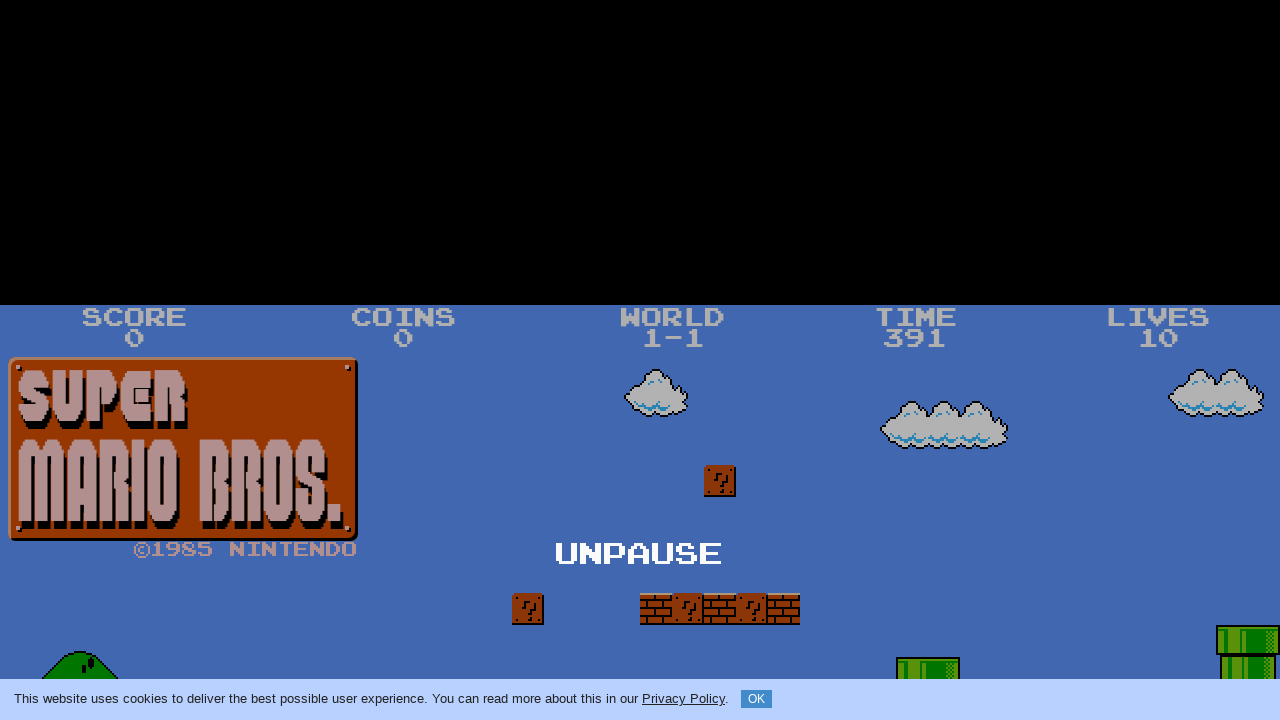

Waited 500ms for action to complete
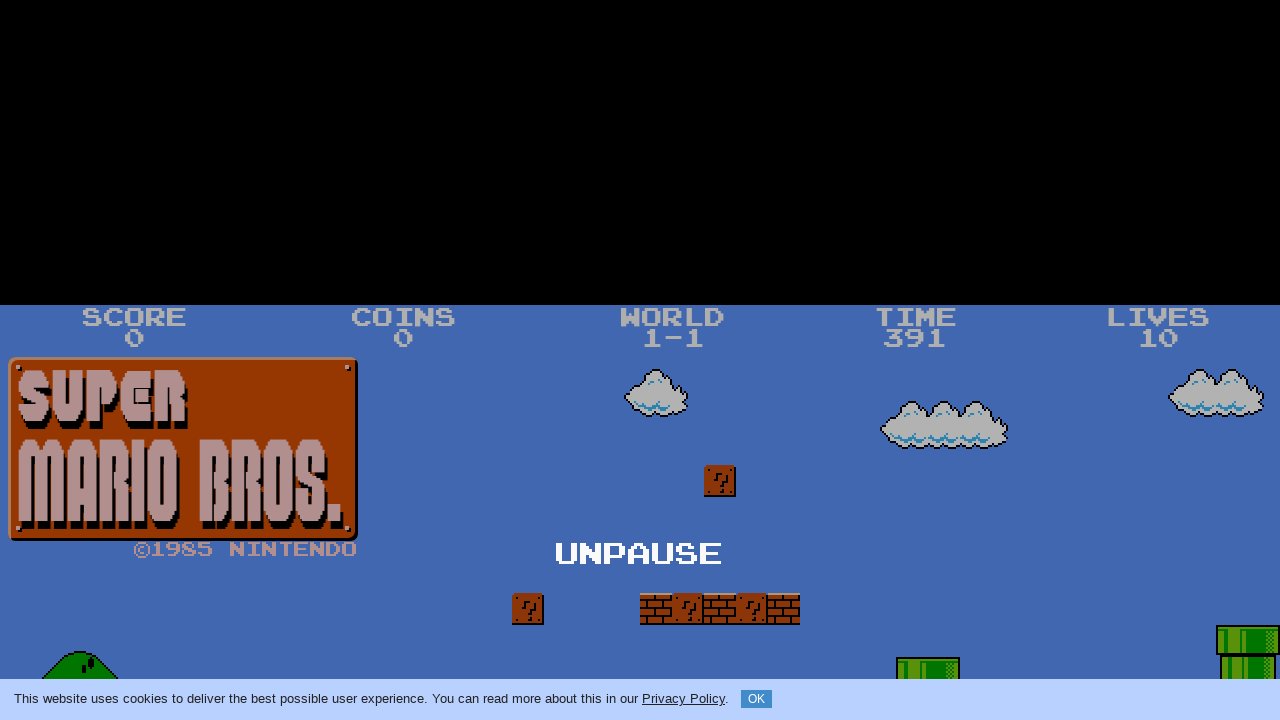

Pressed down key: ArrowDown
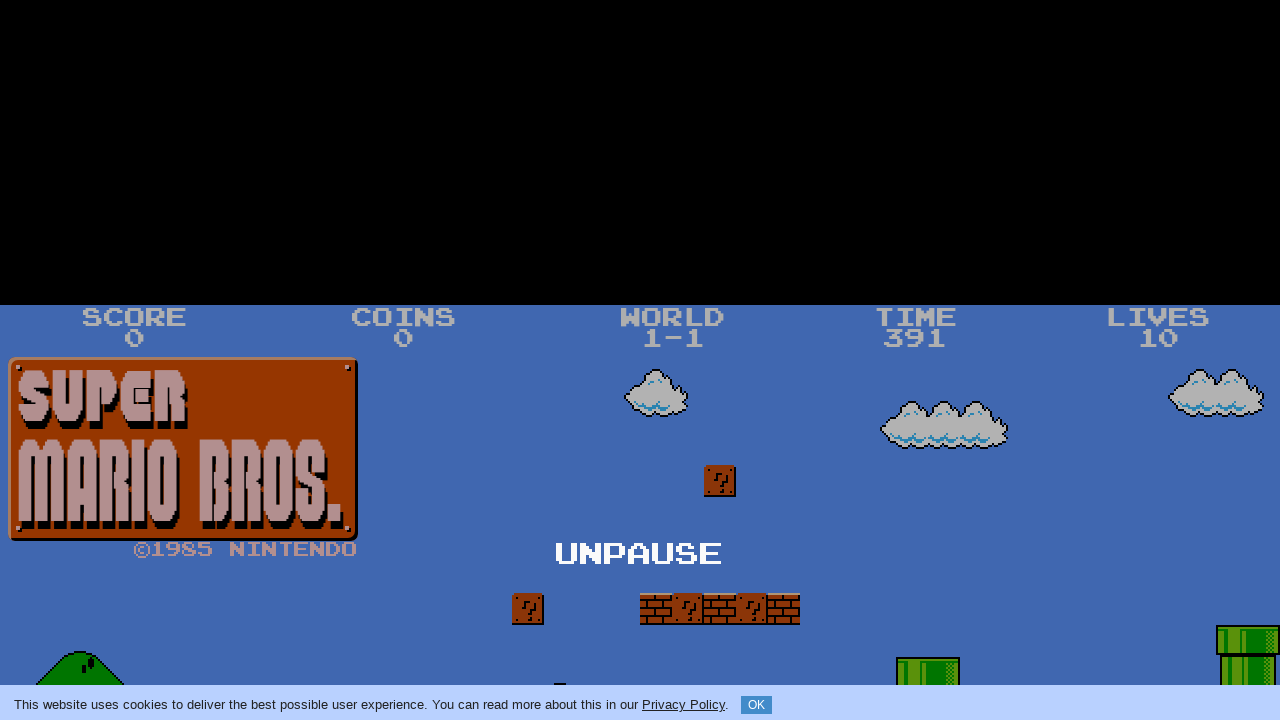

Waited 200ms while key held down
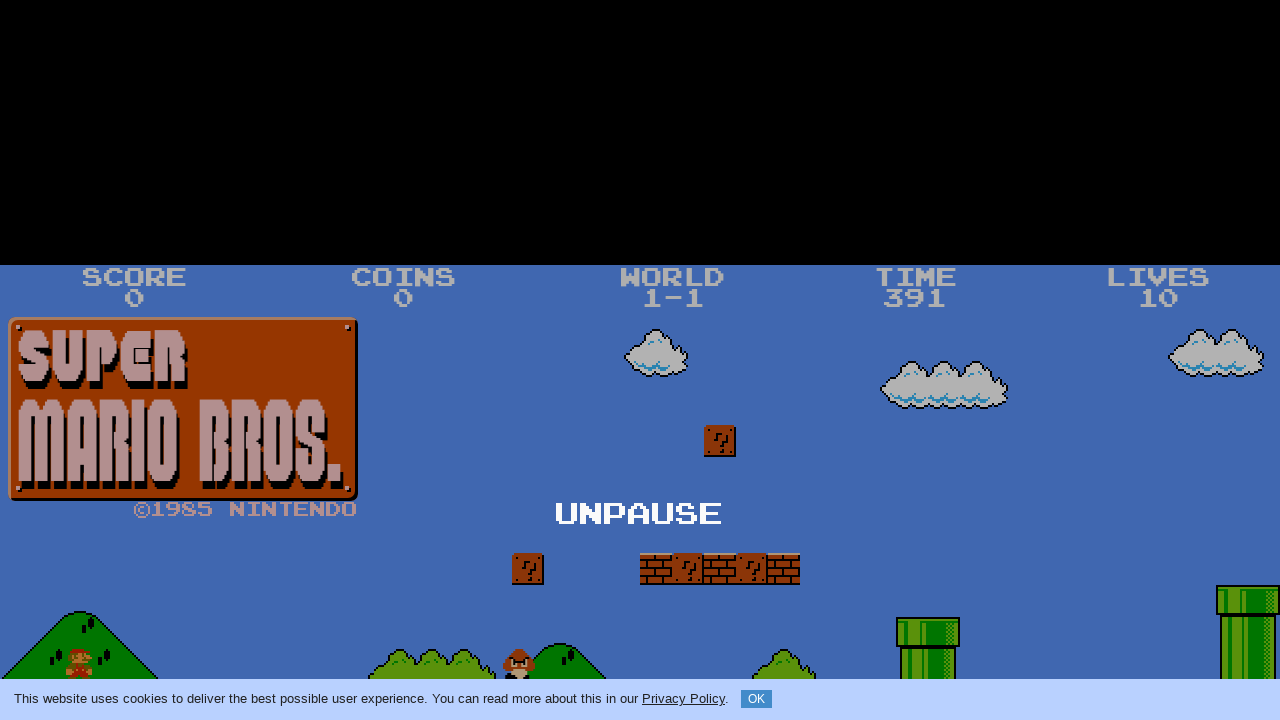

Released key: ArrowDown
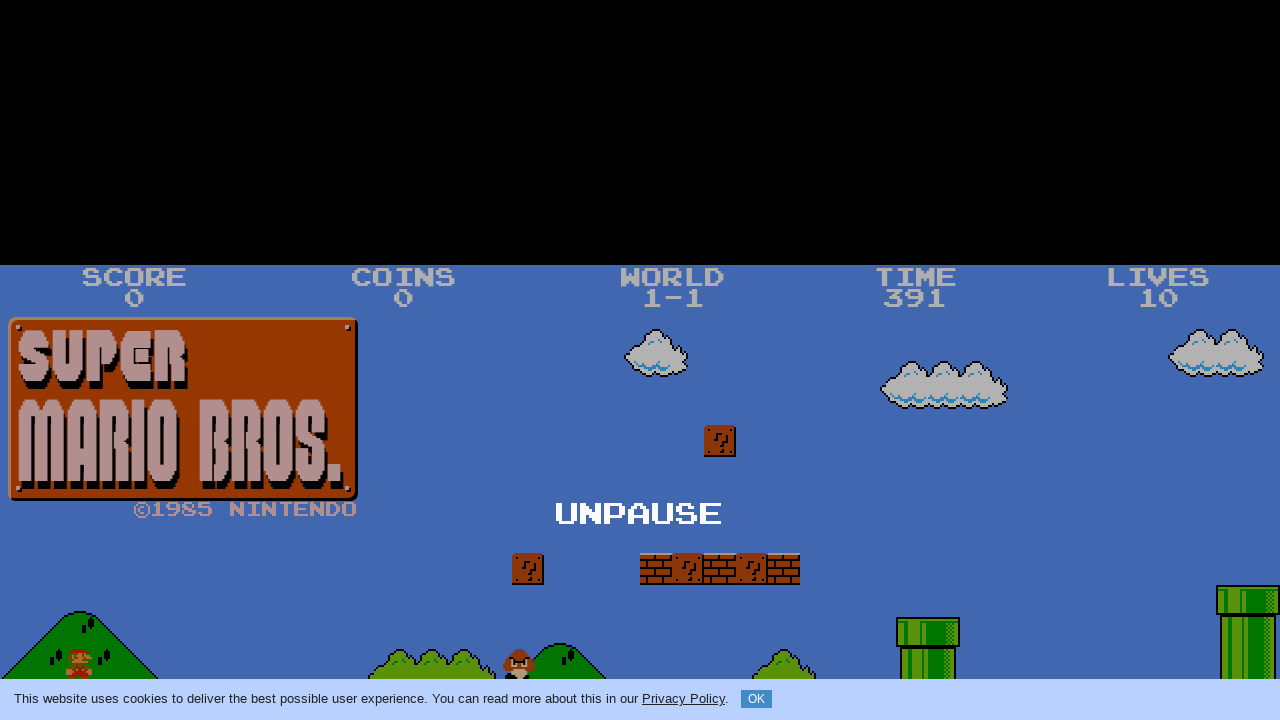

Waited 500ms for action to complete
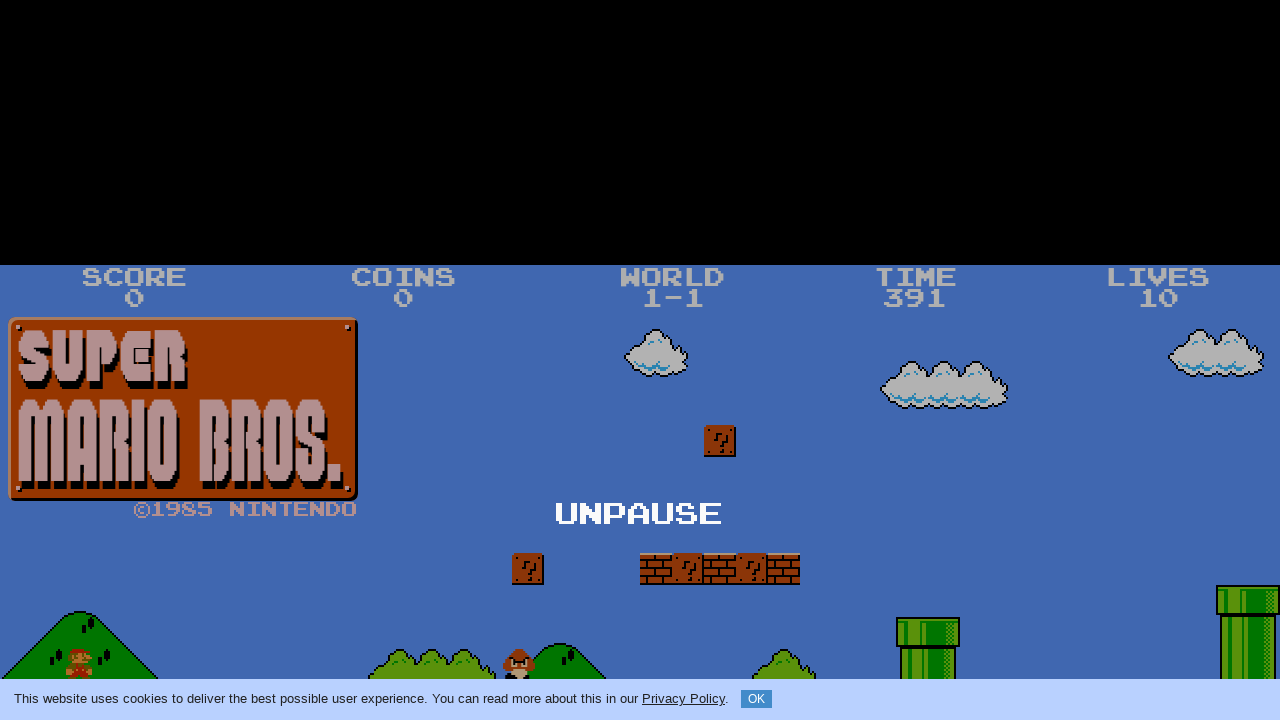

Pressed down key: ArrowDown
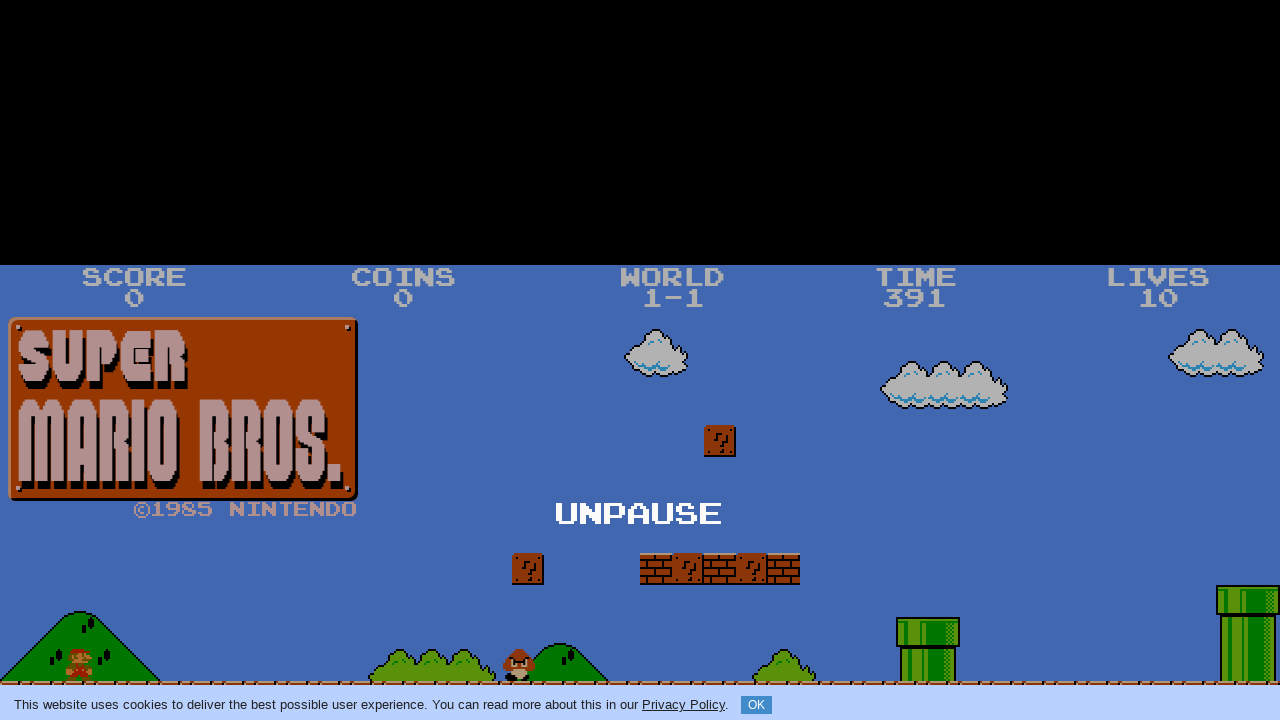

Waited 200ms while key held down
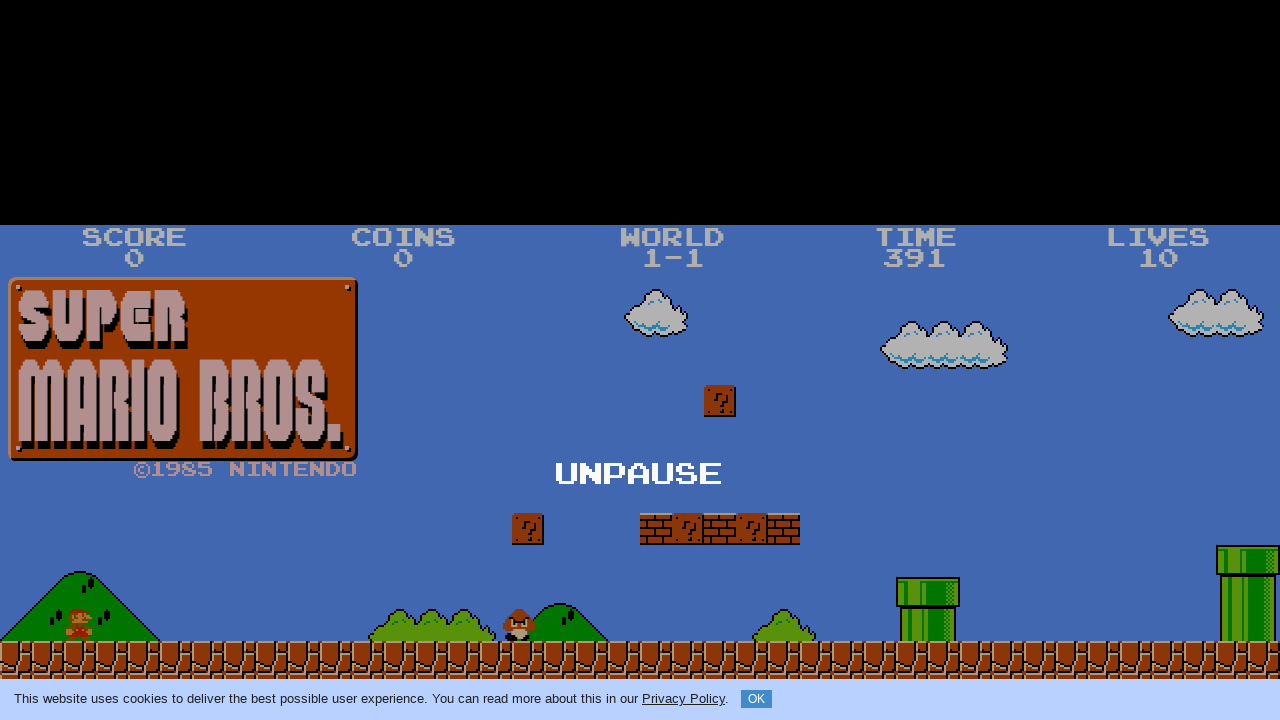

Released key: ArrowDown
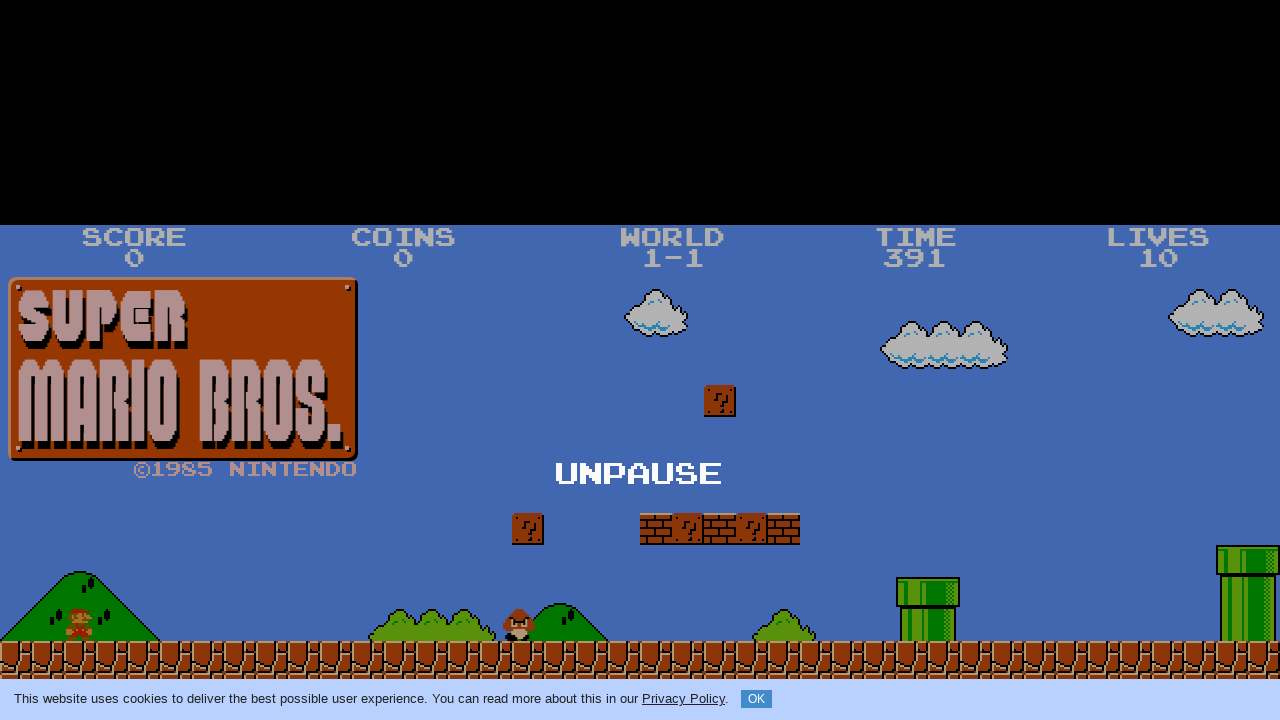

Waited 500ms for action to complete
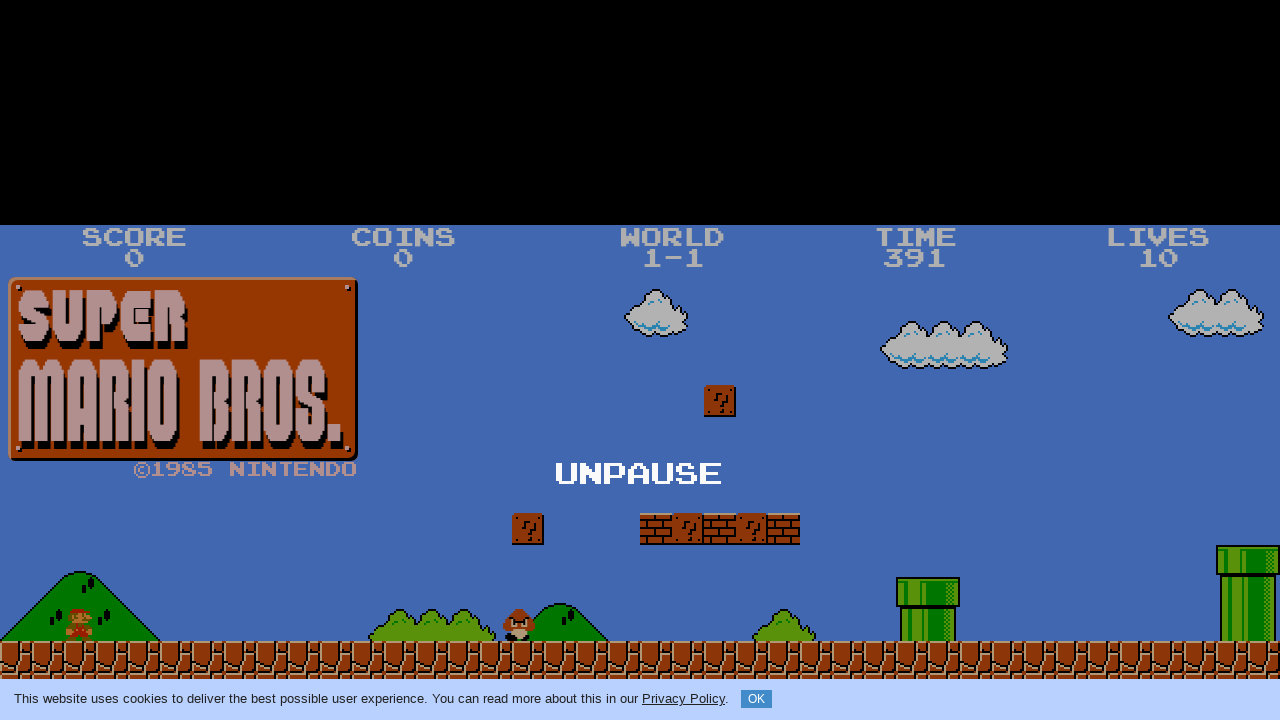

Pressed down key: ArrowUp
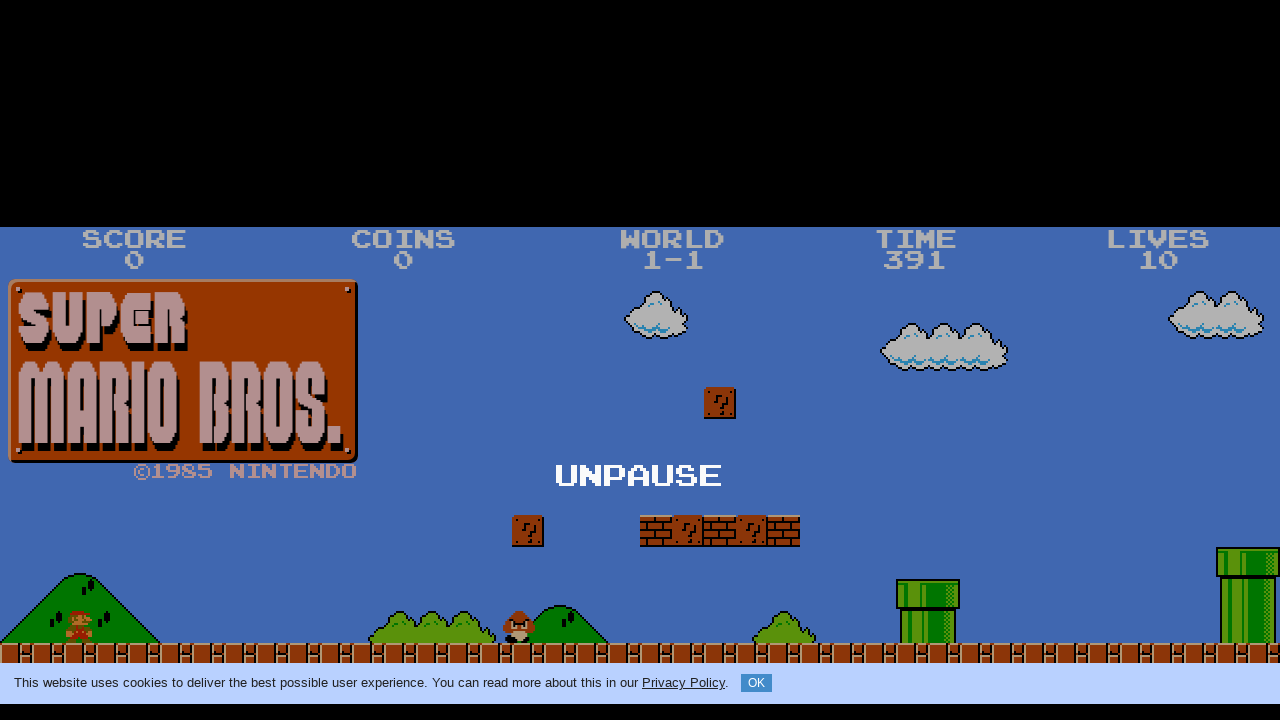

Waited 200ms while key held down
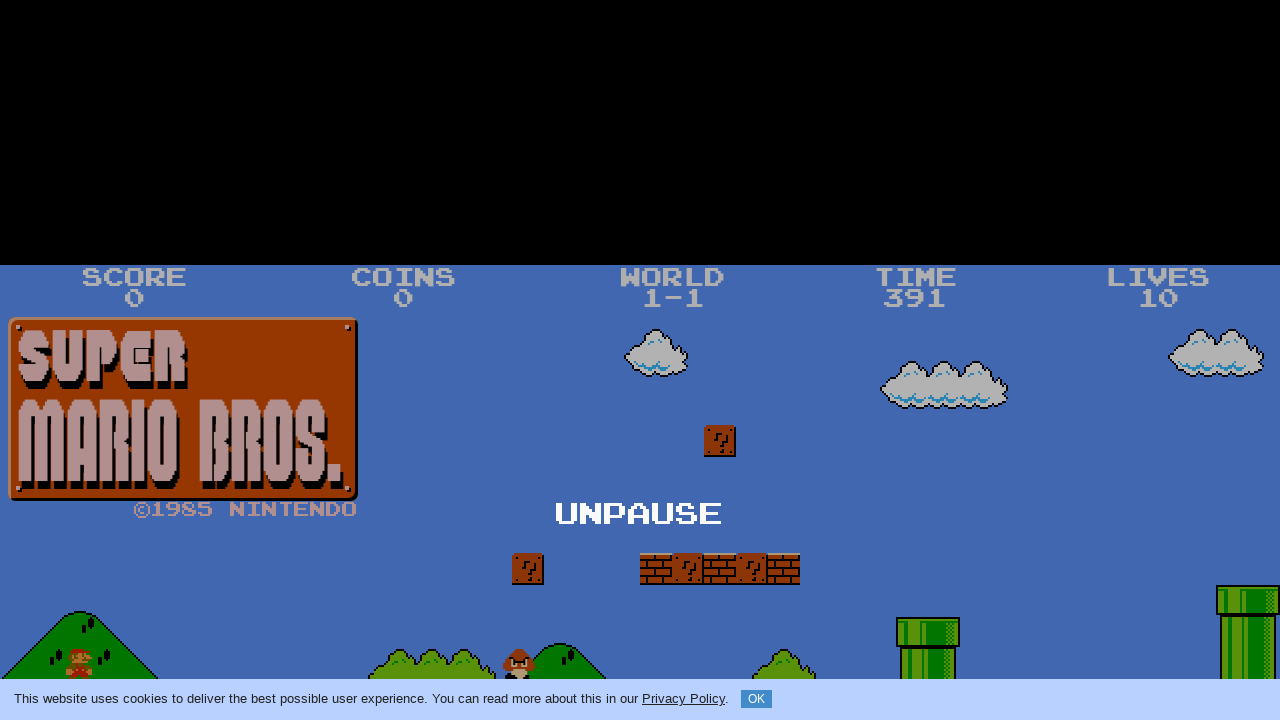

Released key: ArrowUp
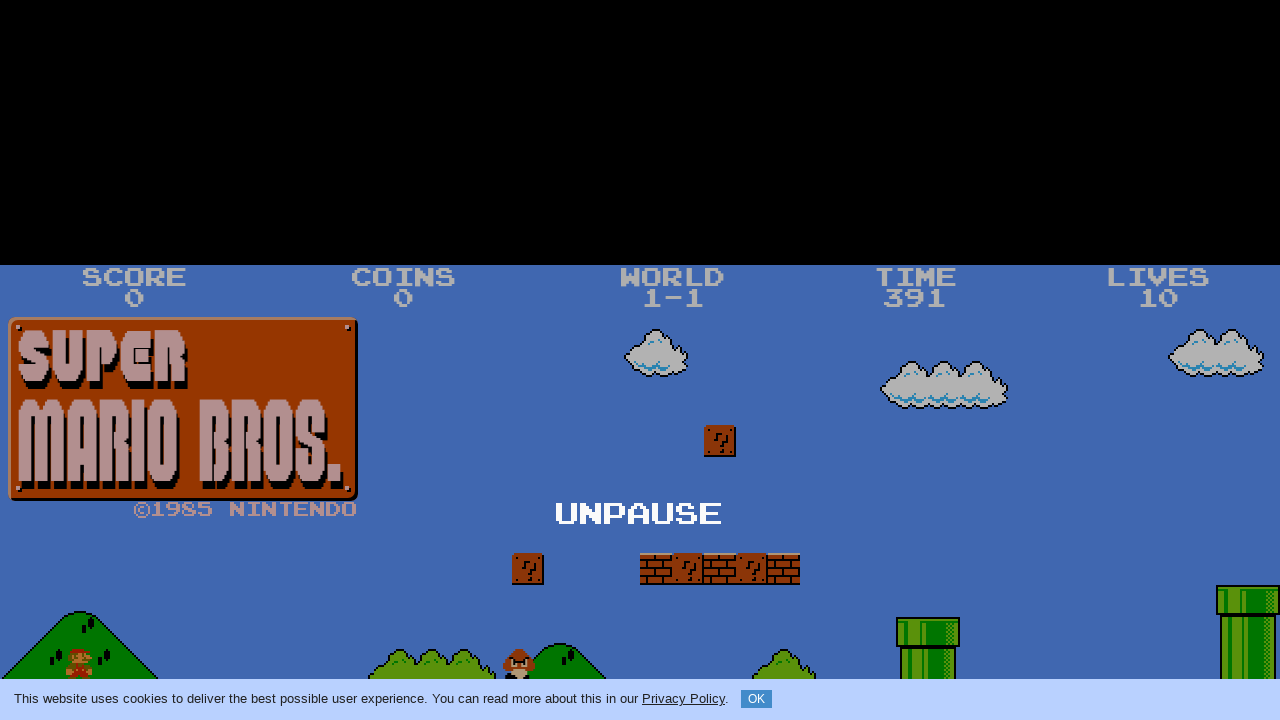

Waited 500ms for action to complete
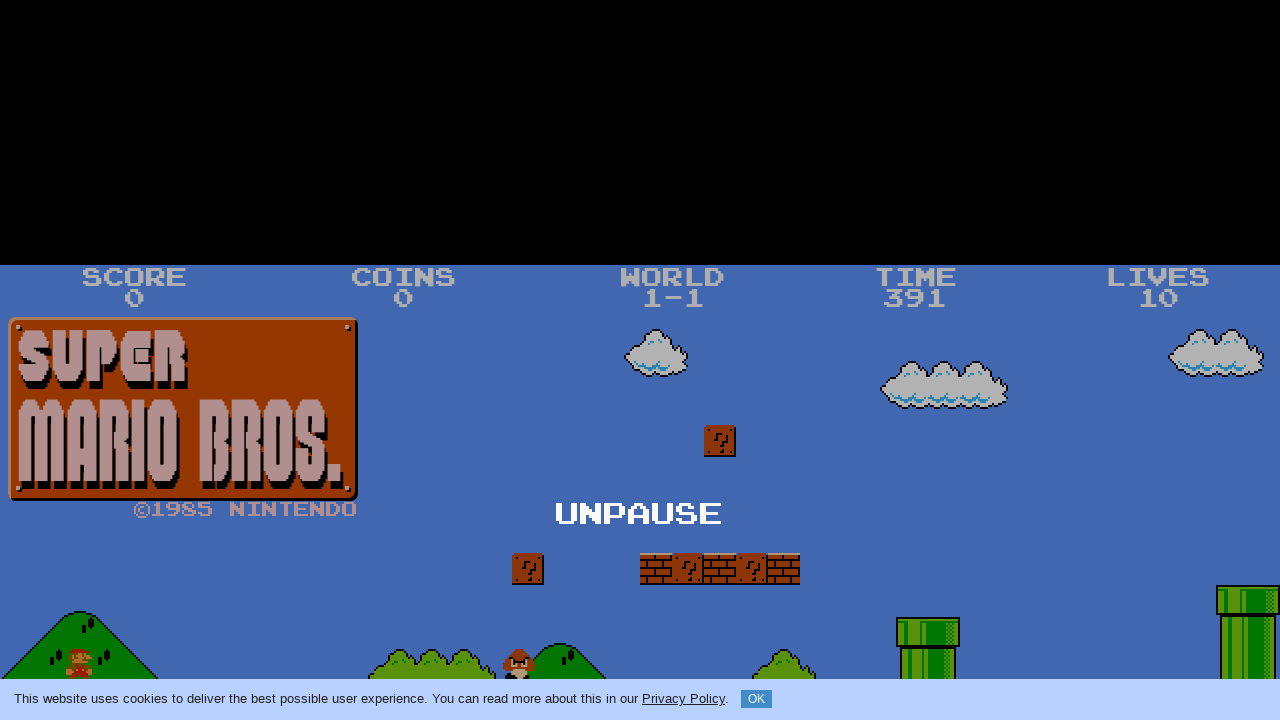

Pressed down key: ArrowRight
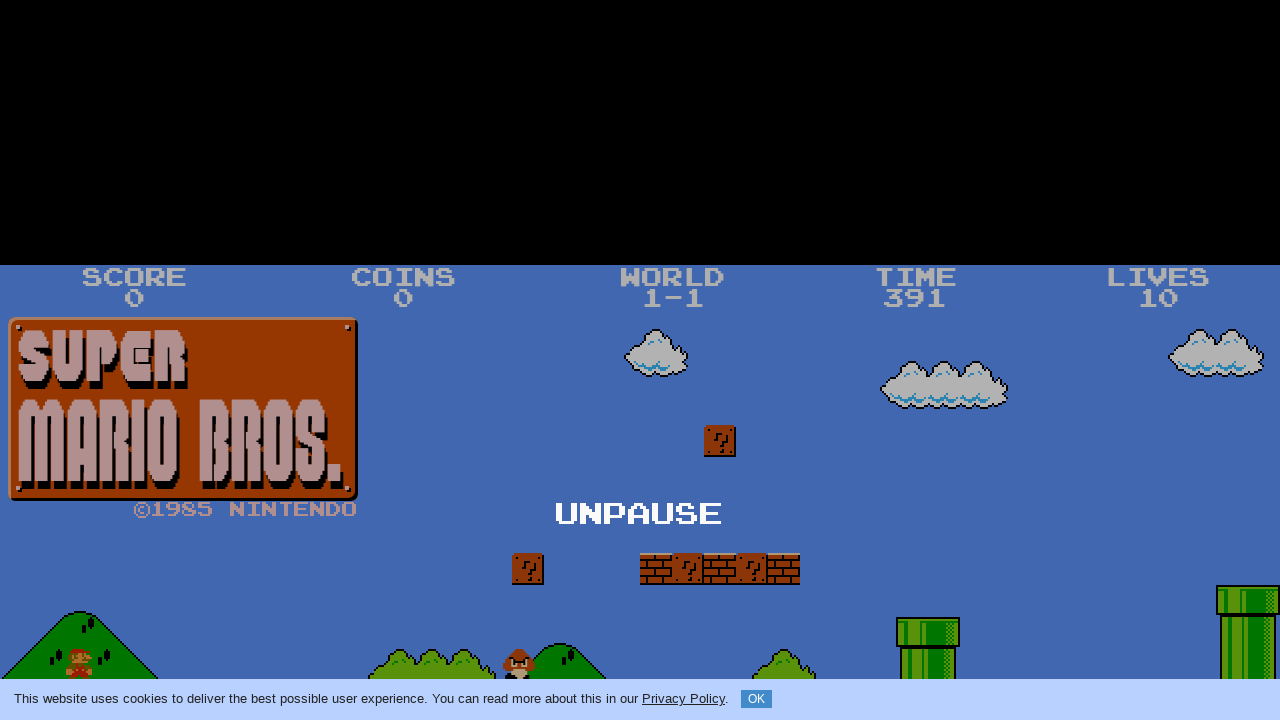

Waited 200ms while key held down
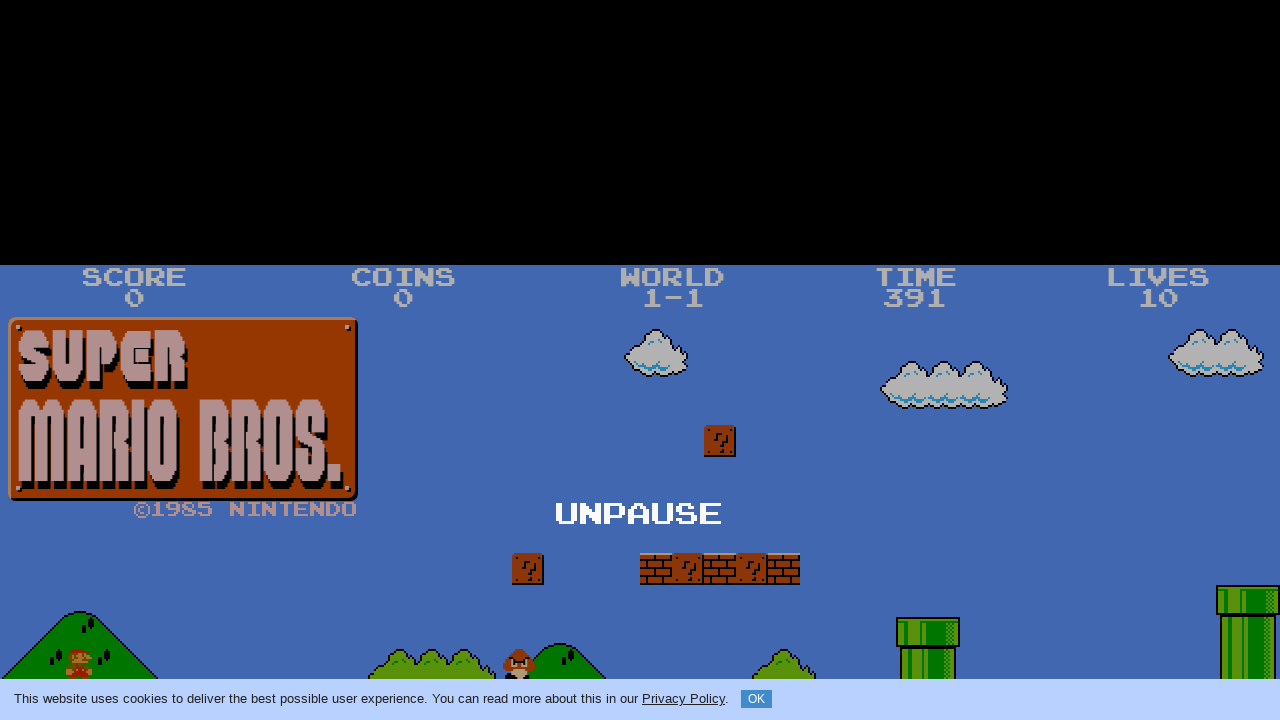

Released key: ArrowRight
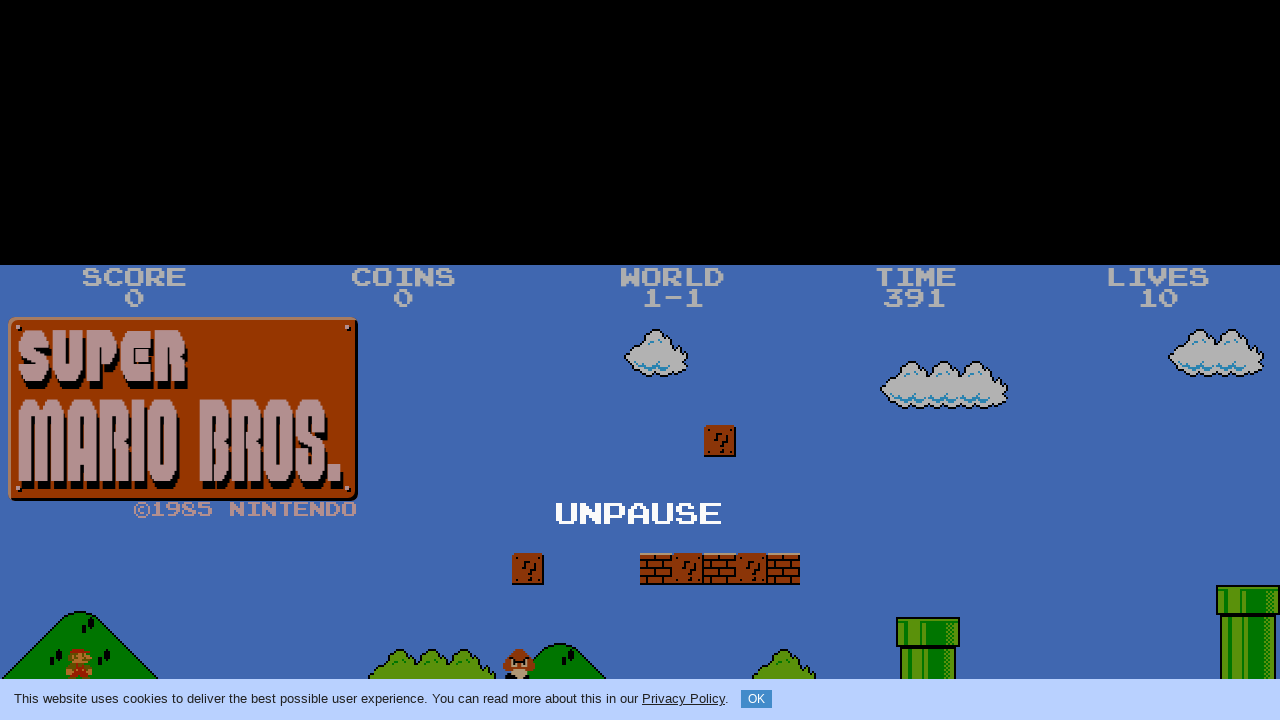

Waited 500ms for action to complete
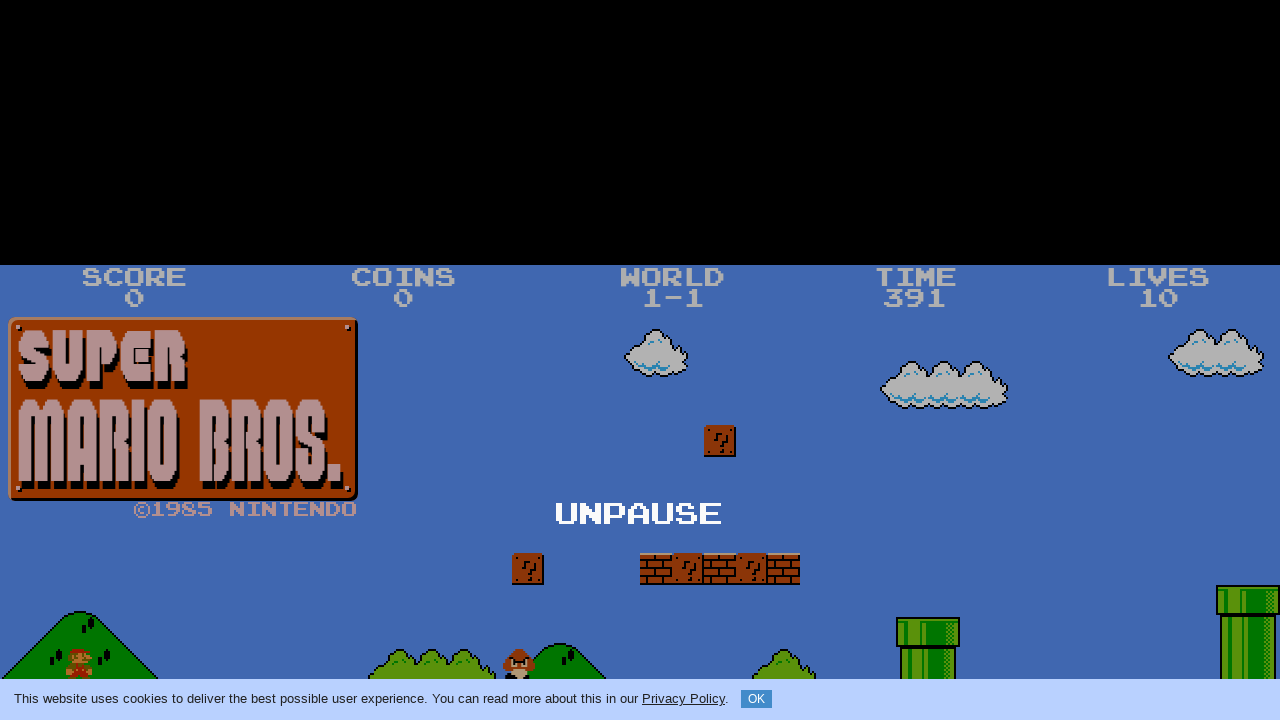

Pressed down key: KeyZ
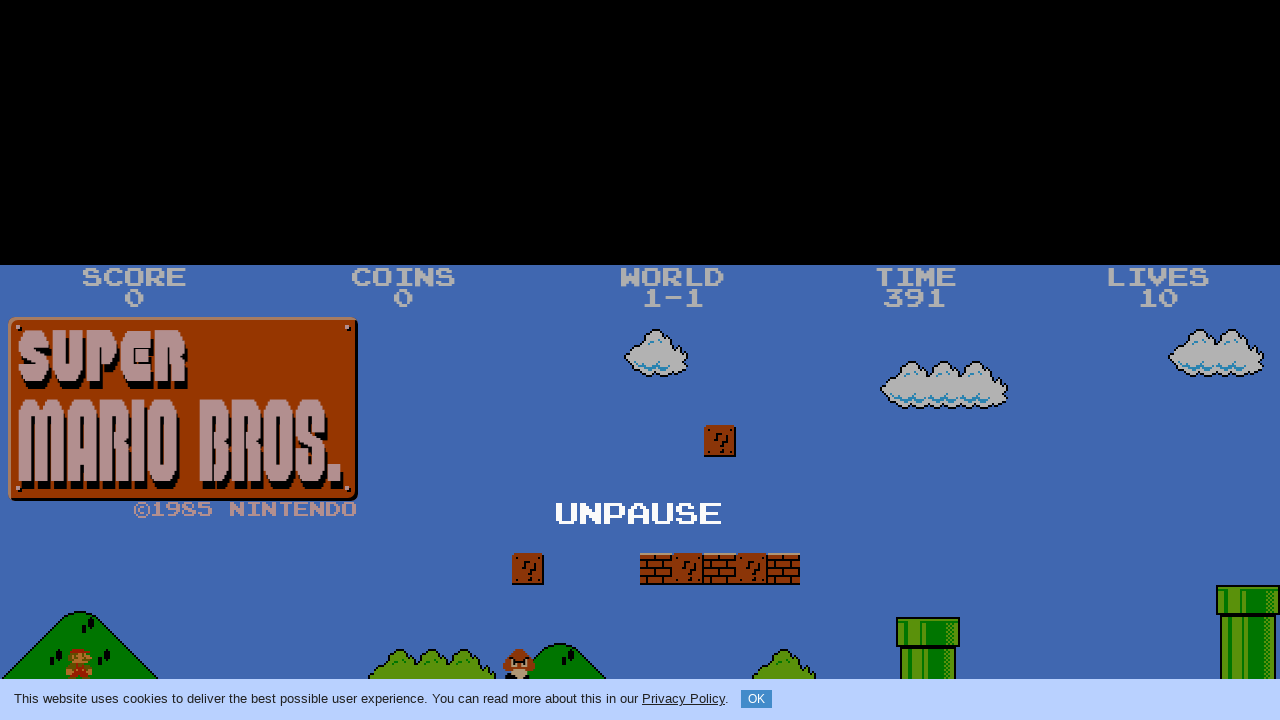

Waited 200ms while key held down
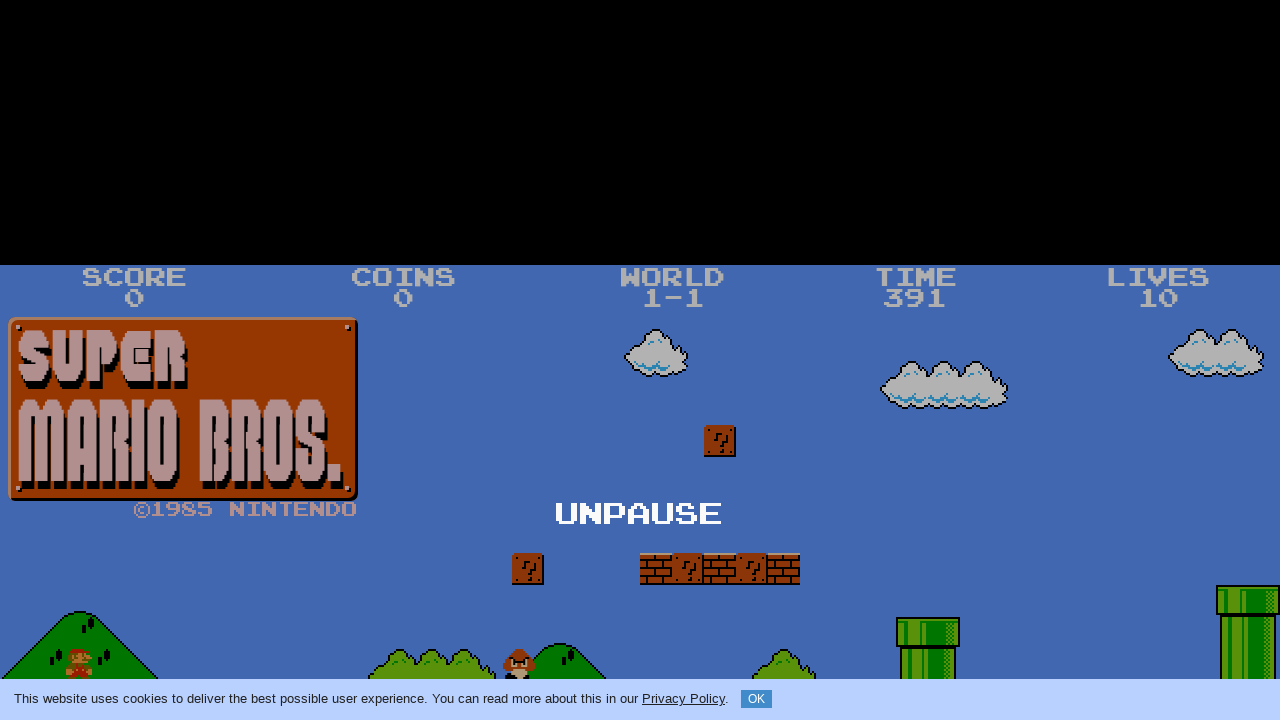

Released key: KeyZ
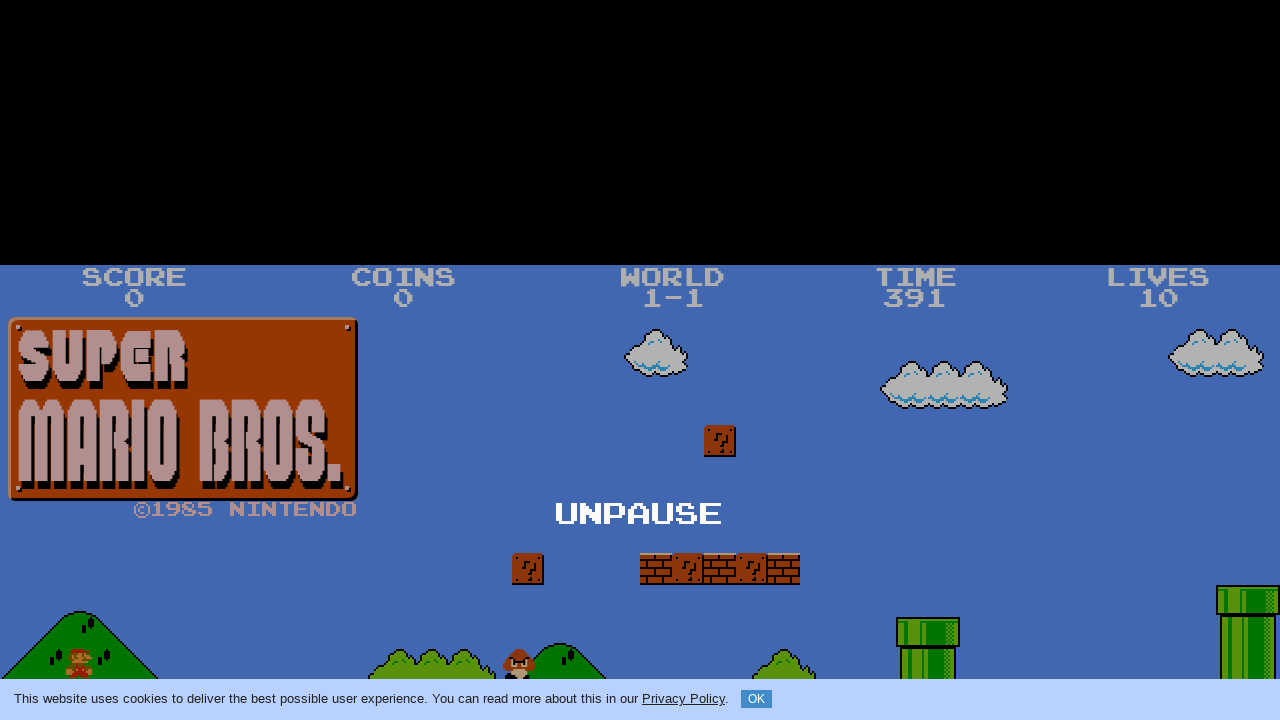

Waited 500ms for action to complete
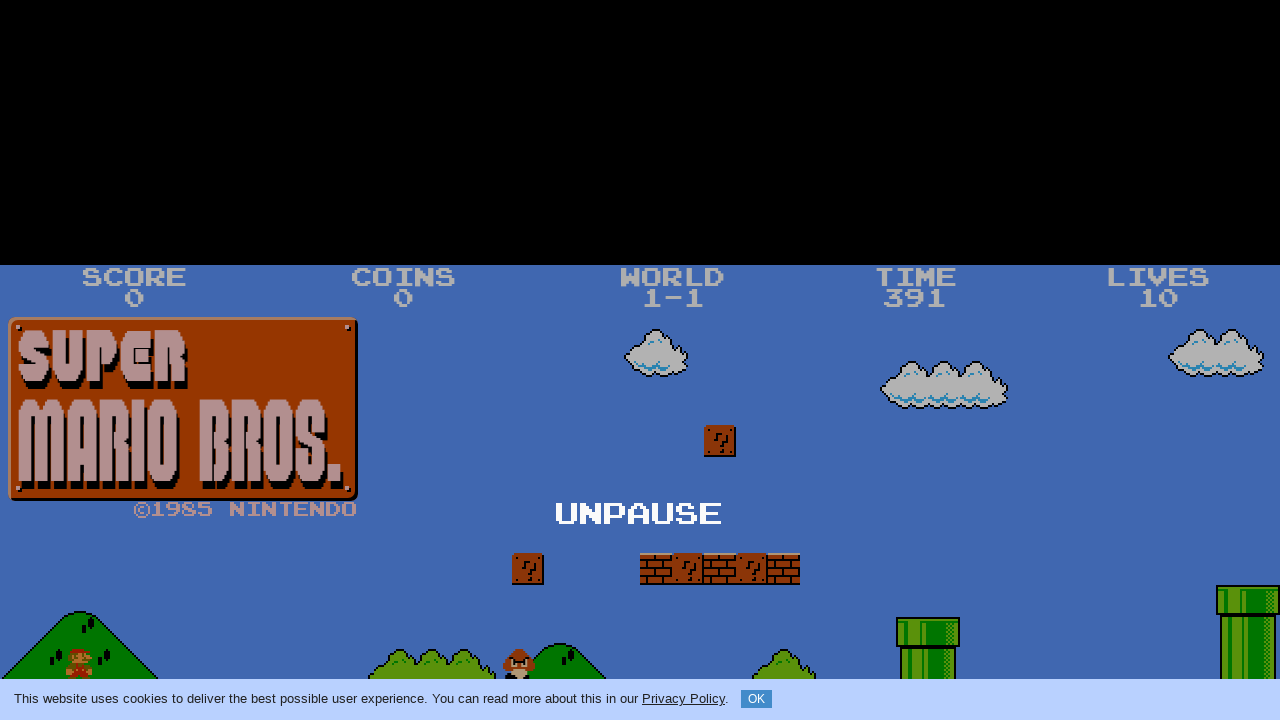

Pressed down key: KeyZ
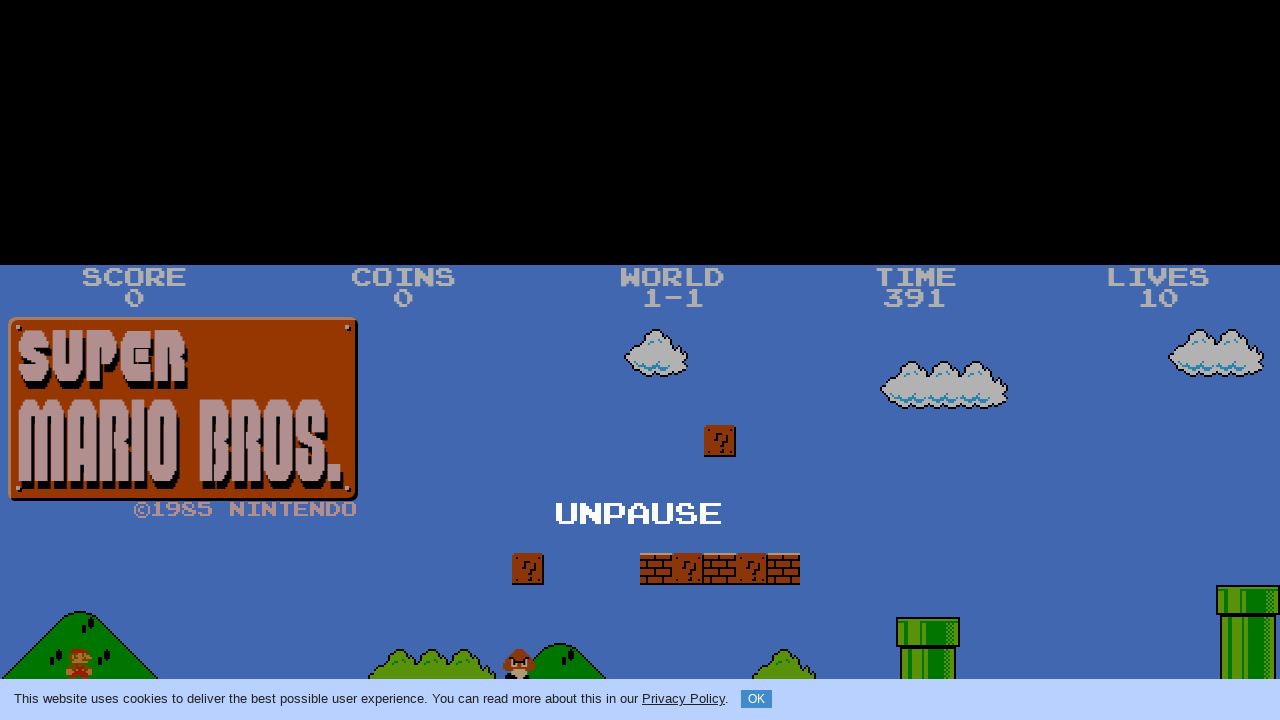

Waited 200ms while key held down
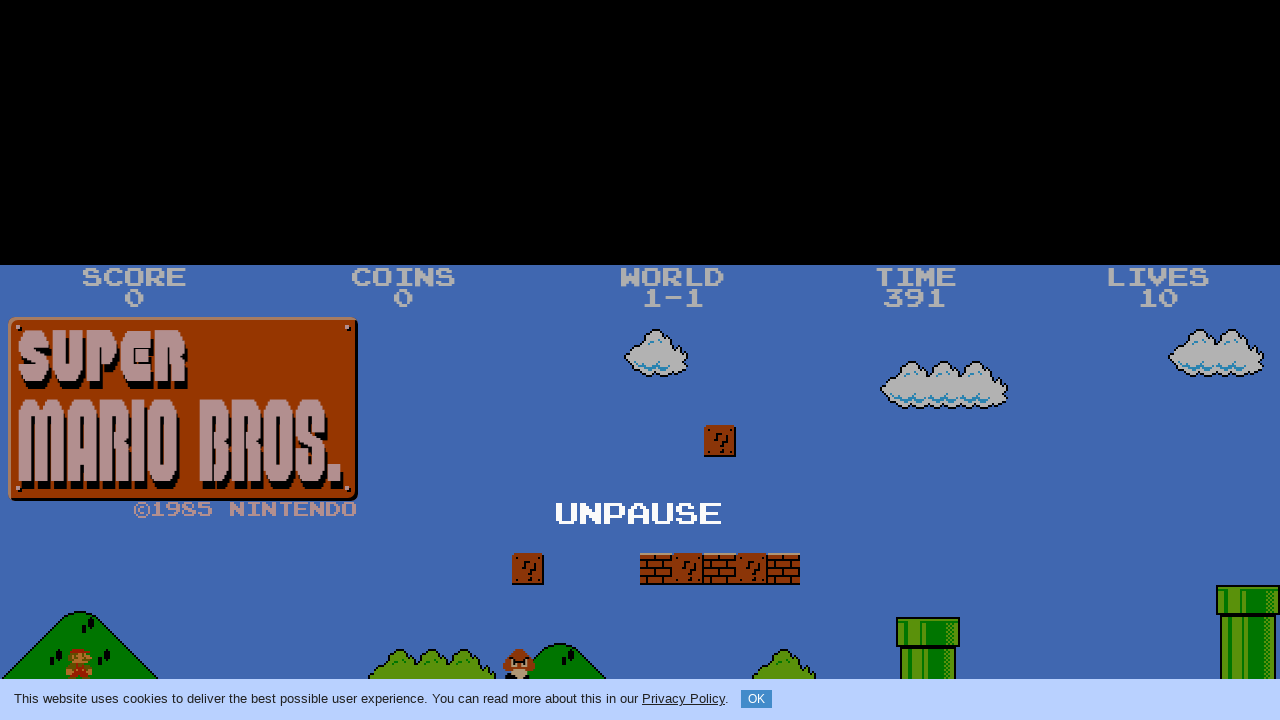

Released key: KeyZ
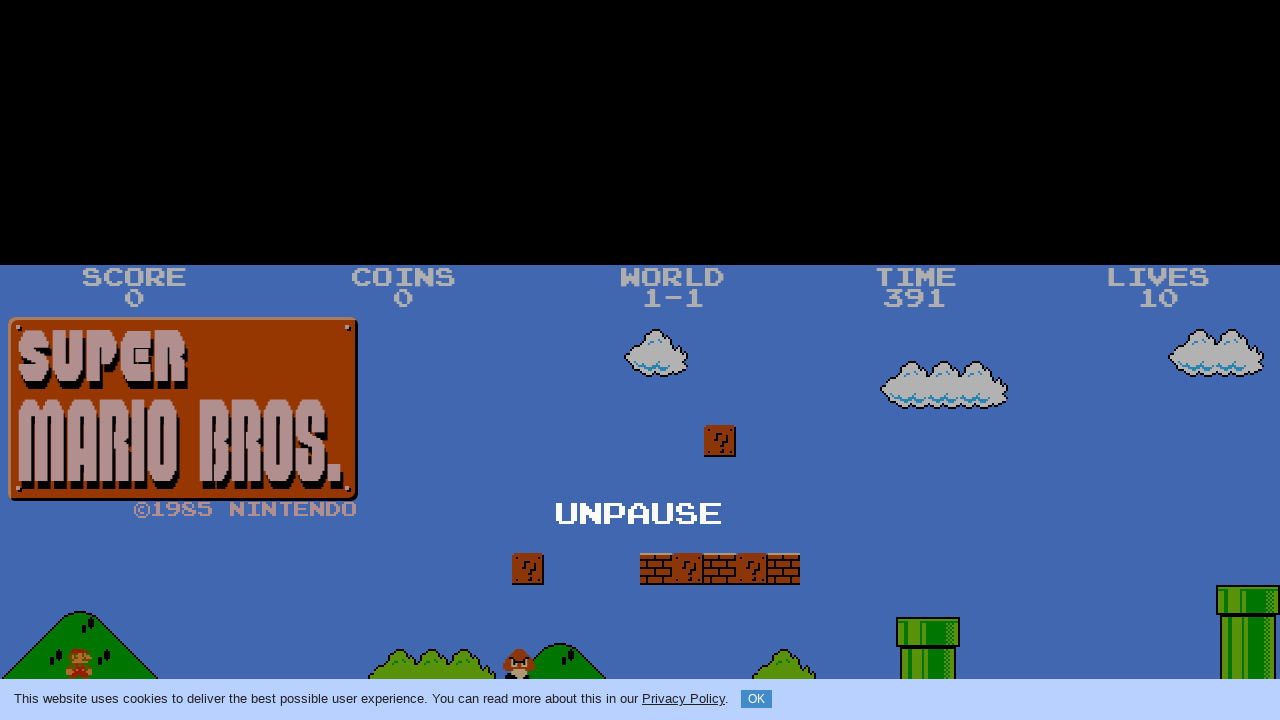

Waited 500ms for action to complete
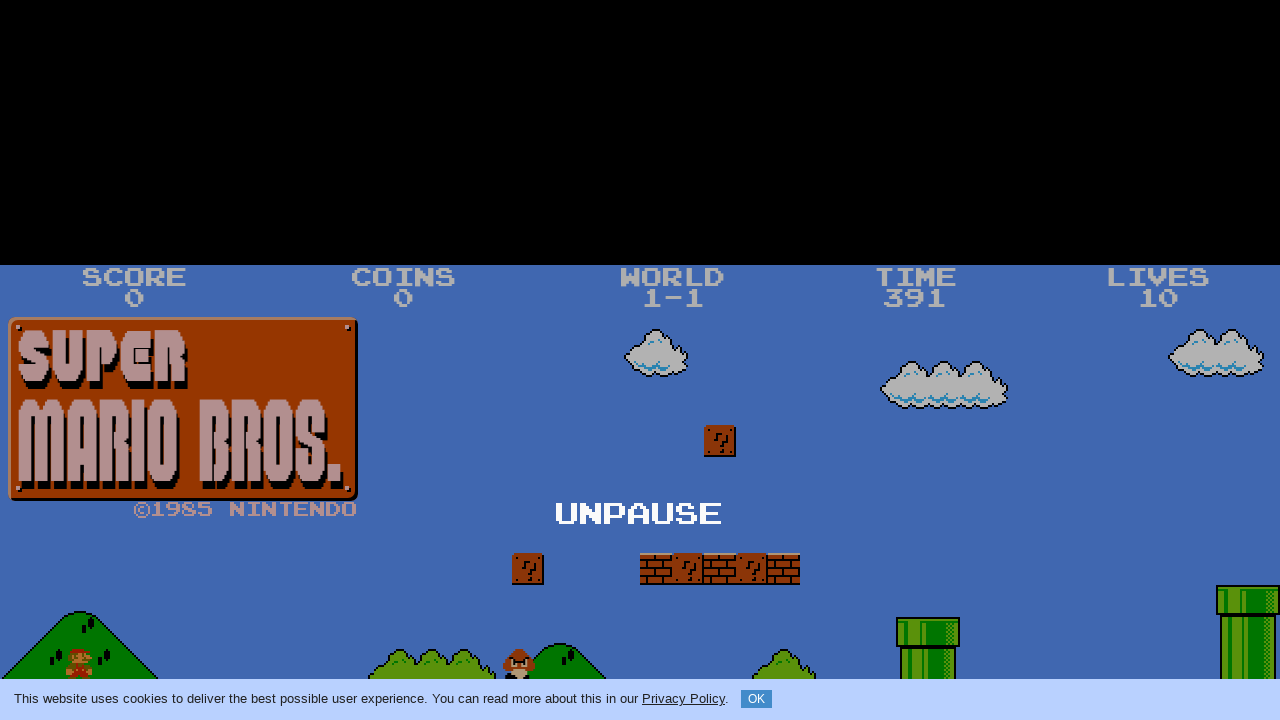

Pressed down key: ArrowLeft
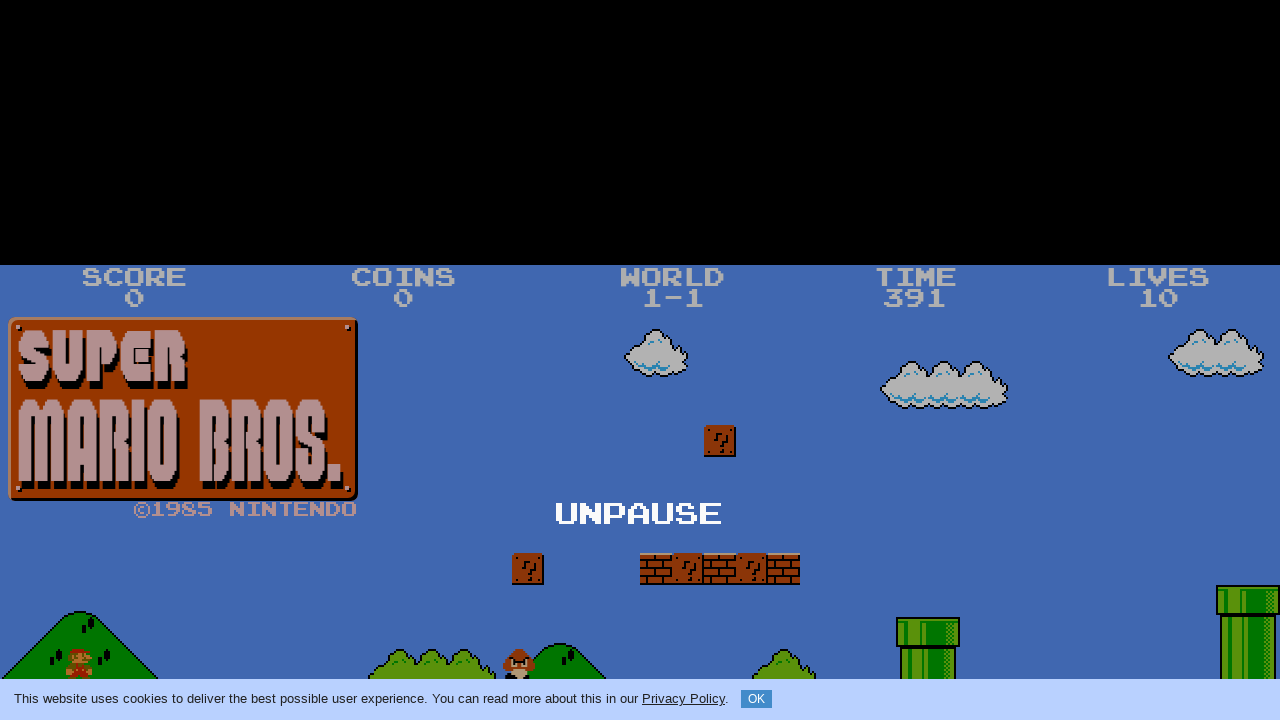

Waited 200ms while key held down
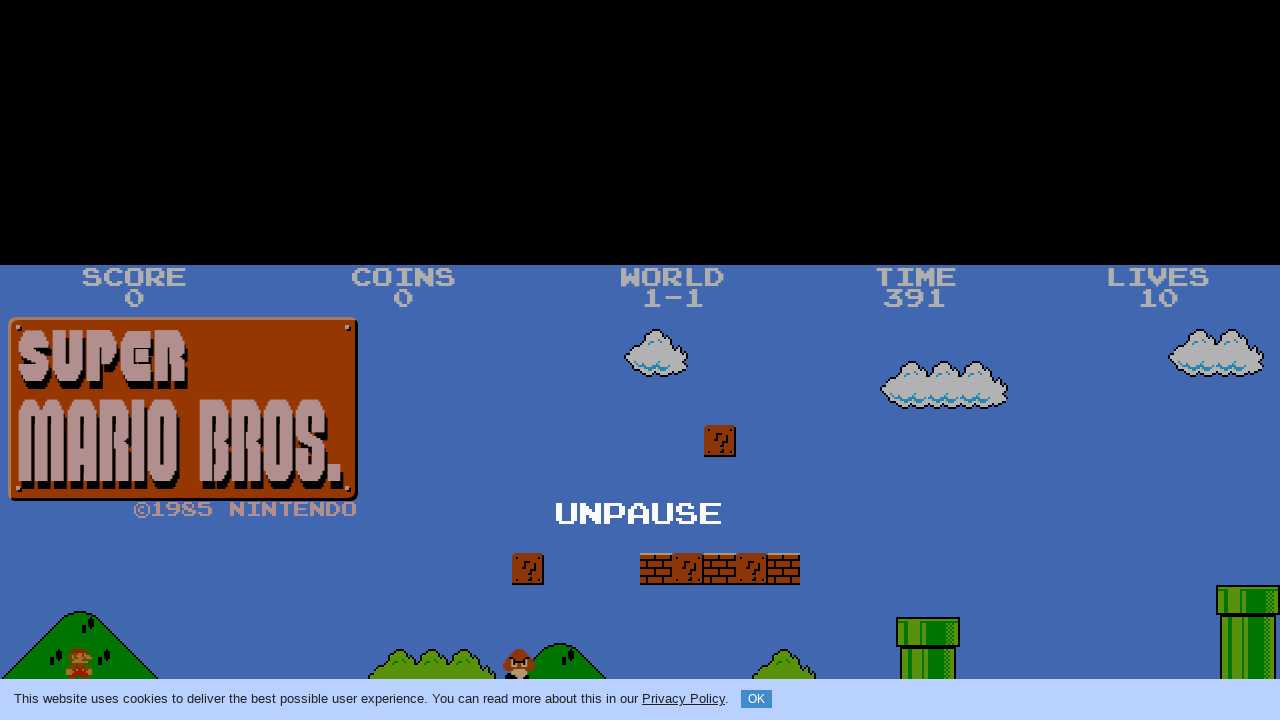

Released key: ArrowLeft
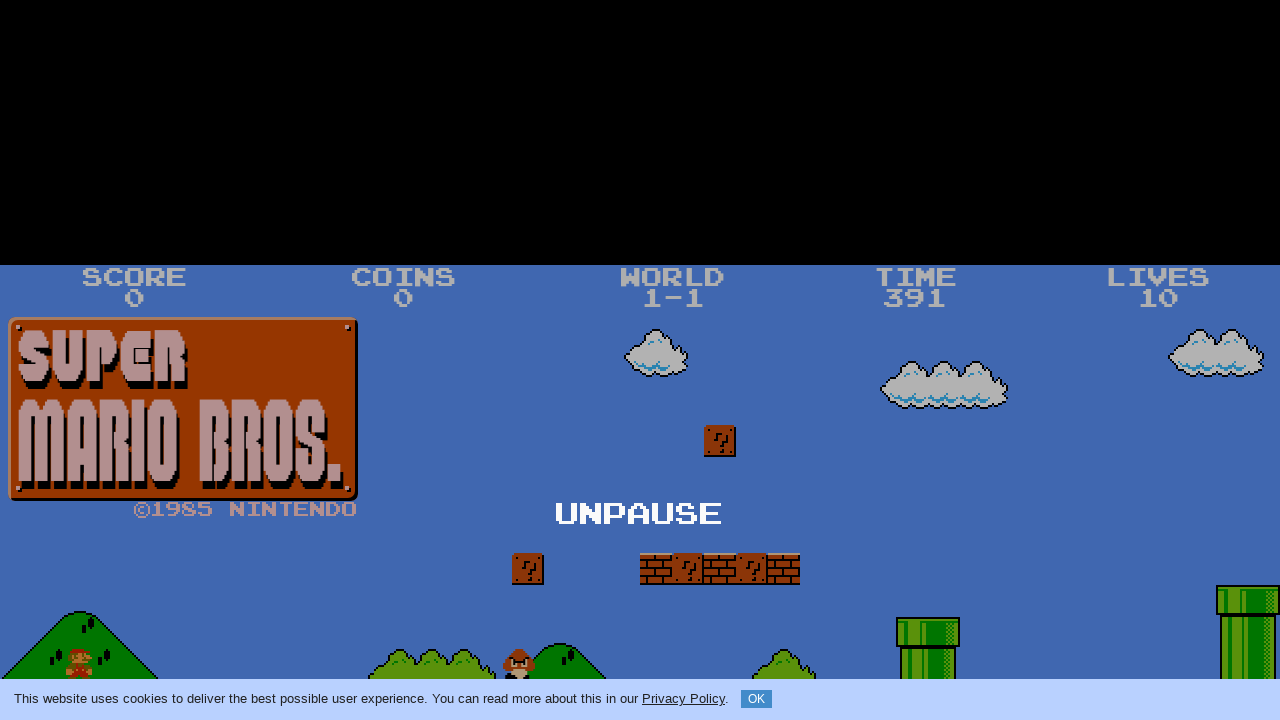

Waited 500ms for action to complete
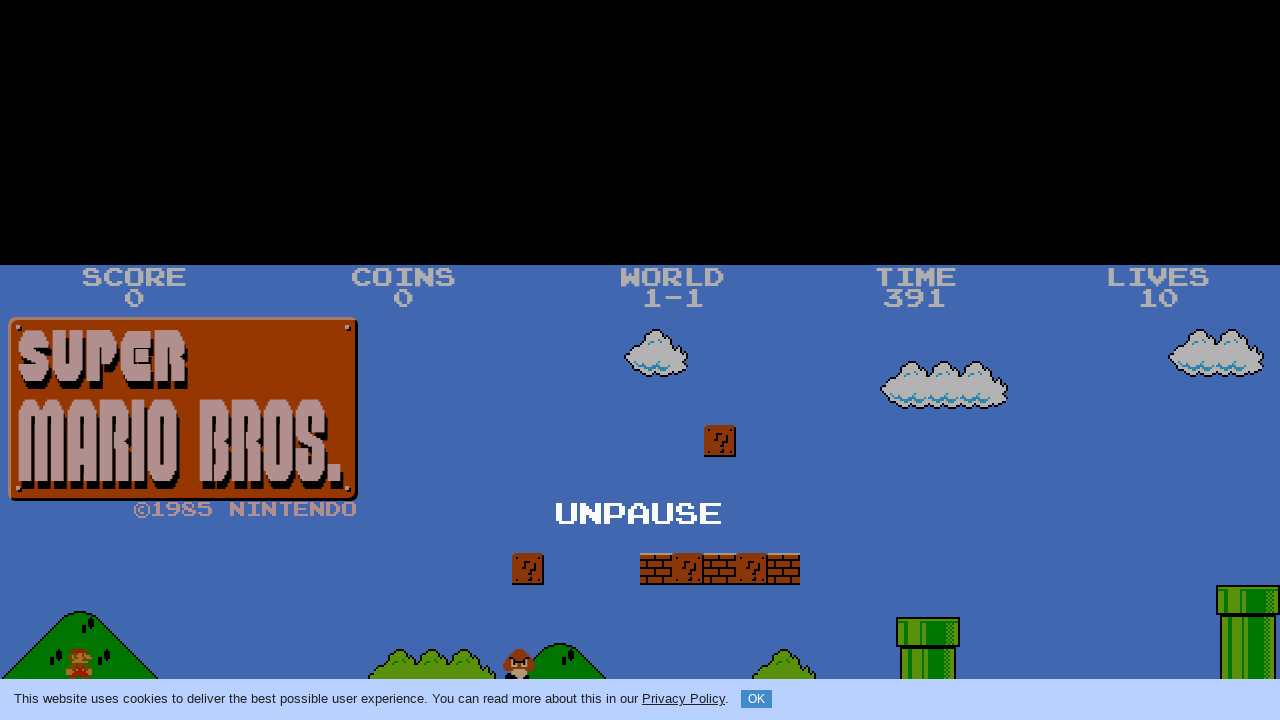

Pressed down key: ArrowUp
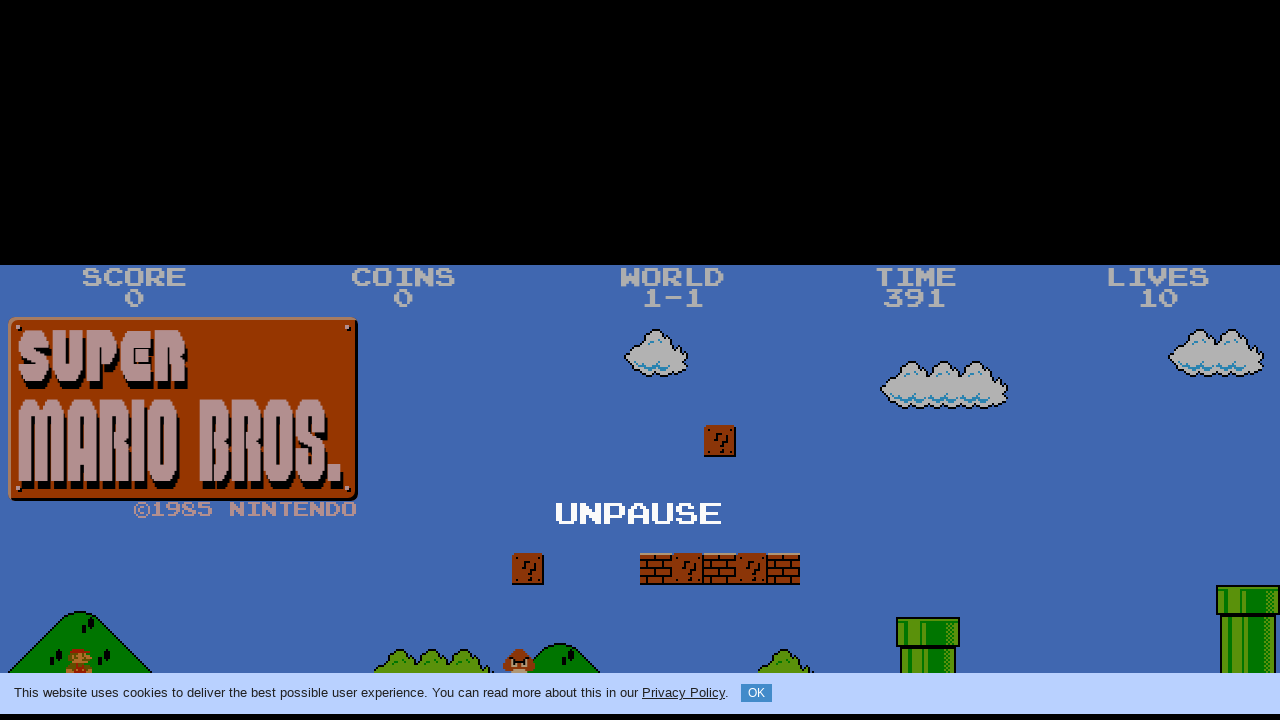

Waited 200ms while key held down
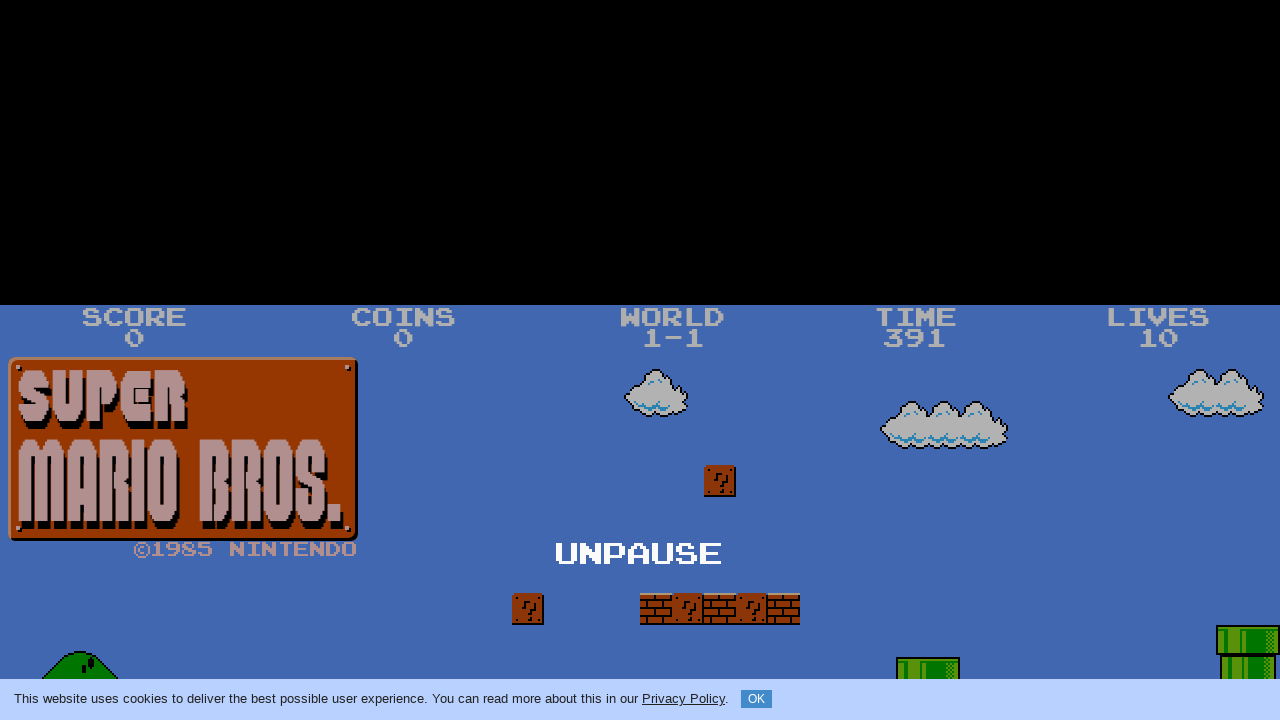

Released key: ArrowUp
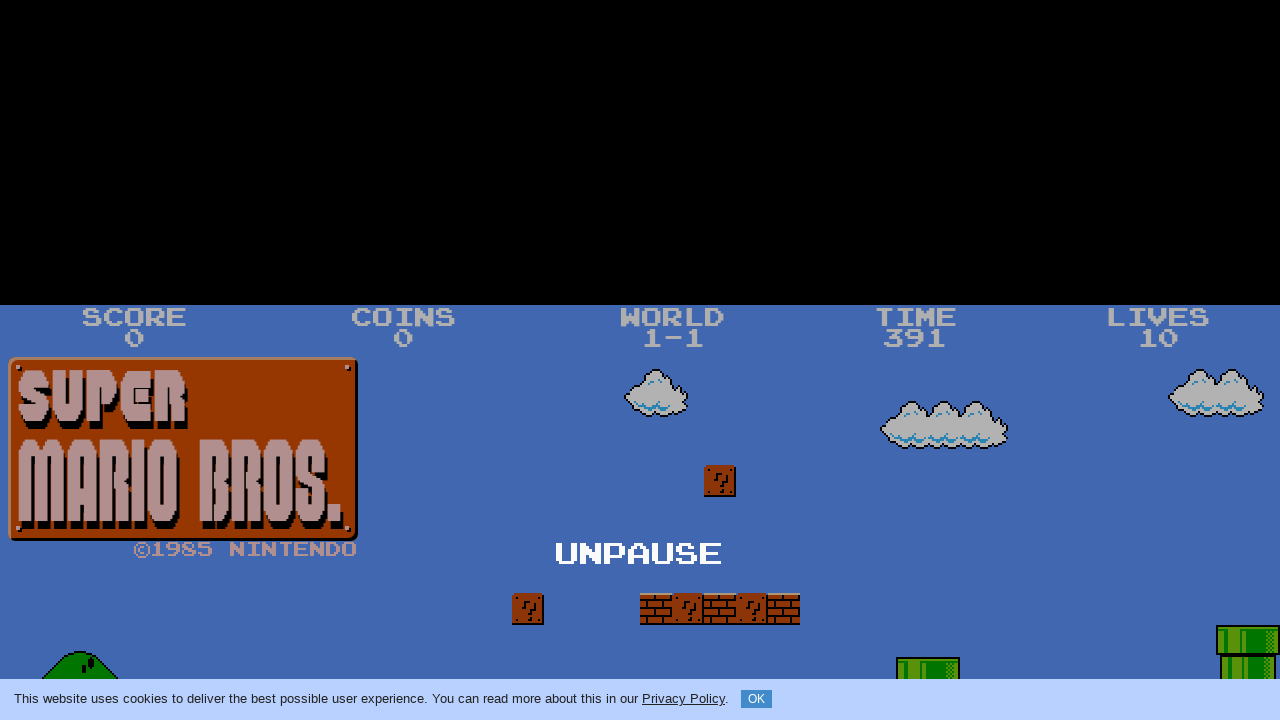

Waited 500ms for action to complete
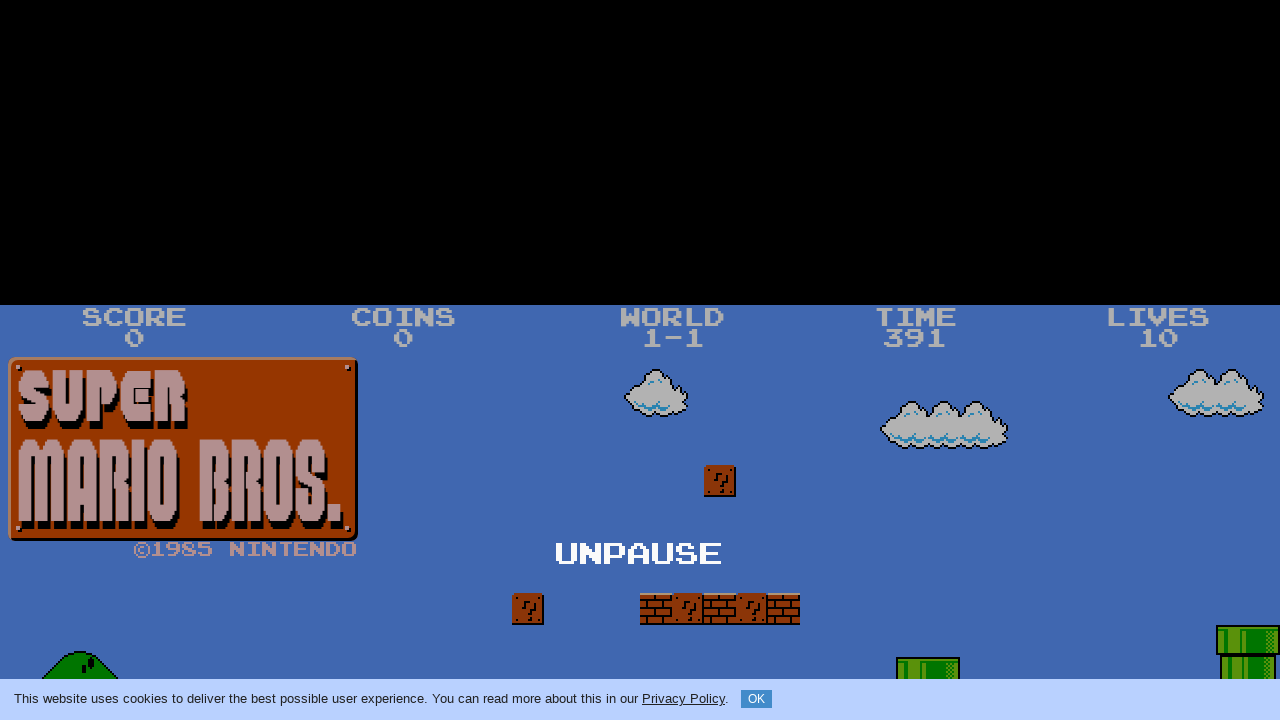

Pressed down key: ArrowRight
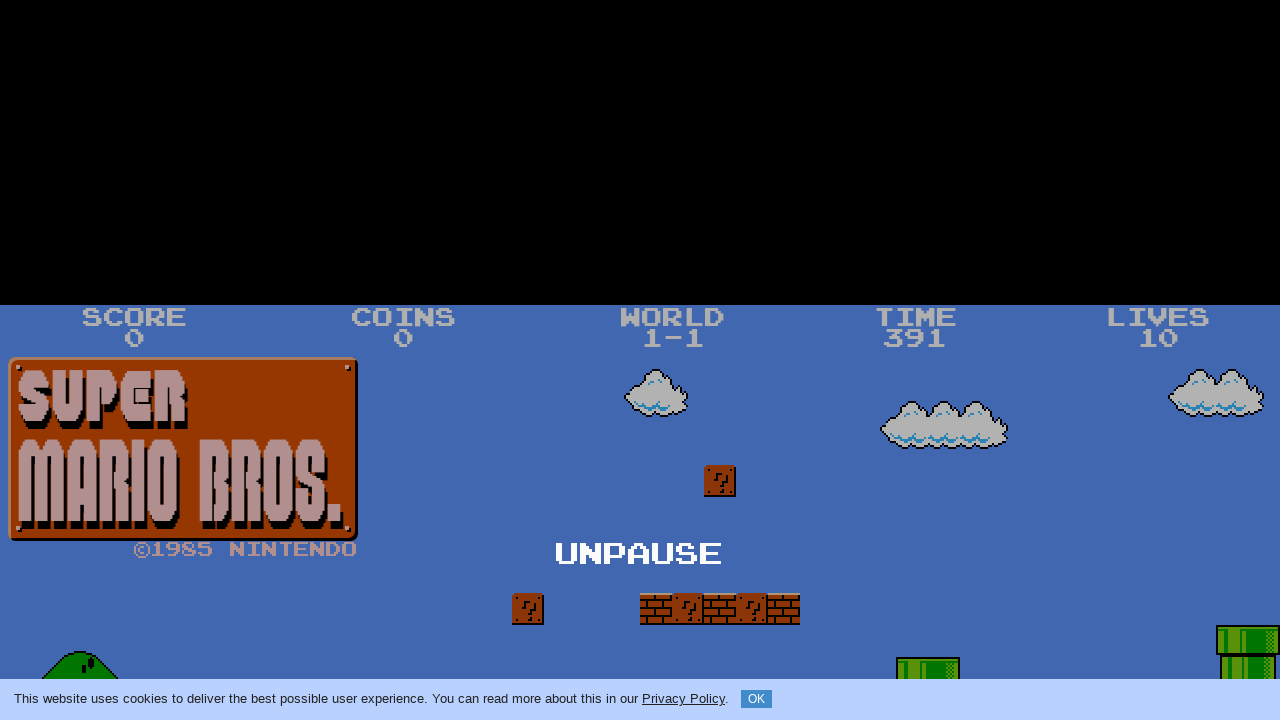

Waited 200ms while key held down
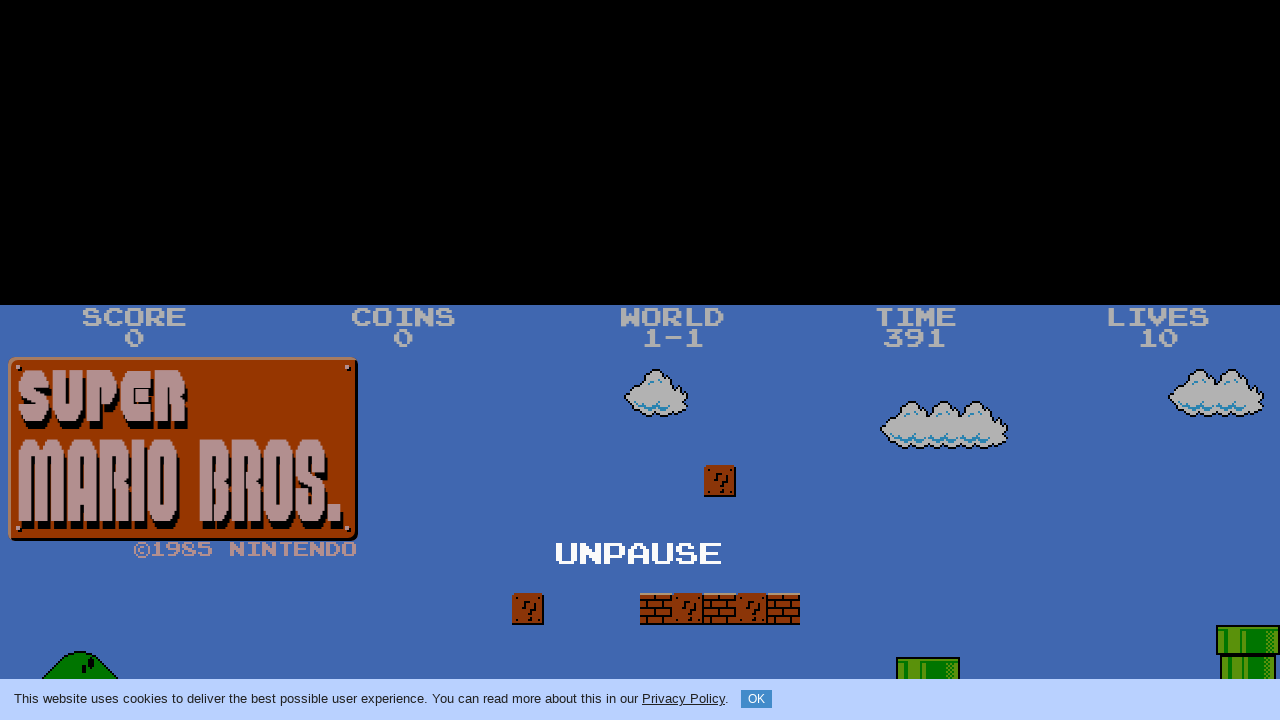

Released key: ArrowRight
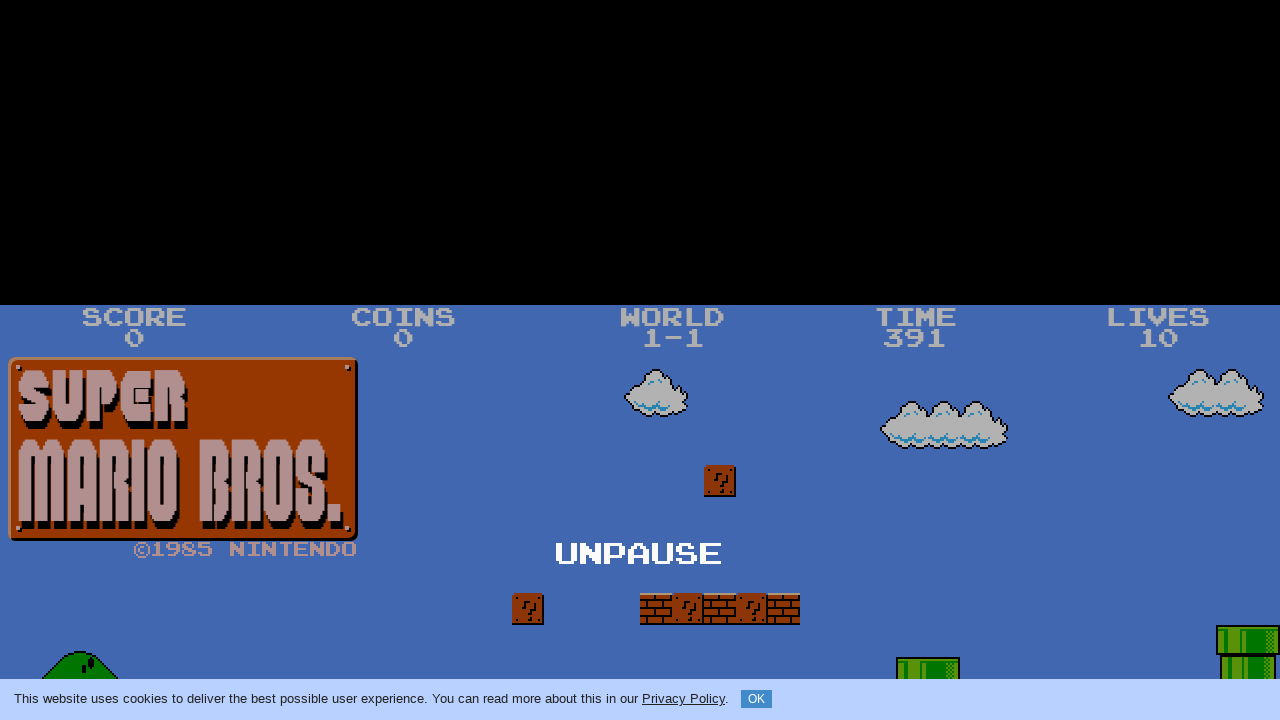

Waited 500ms for action to complete
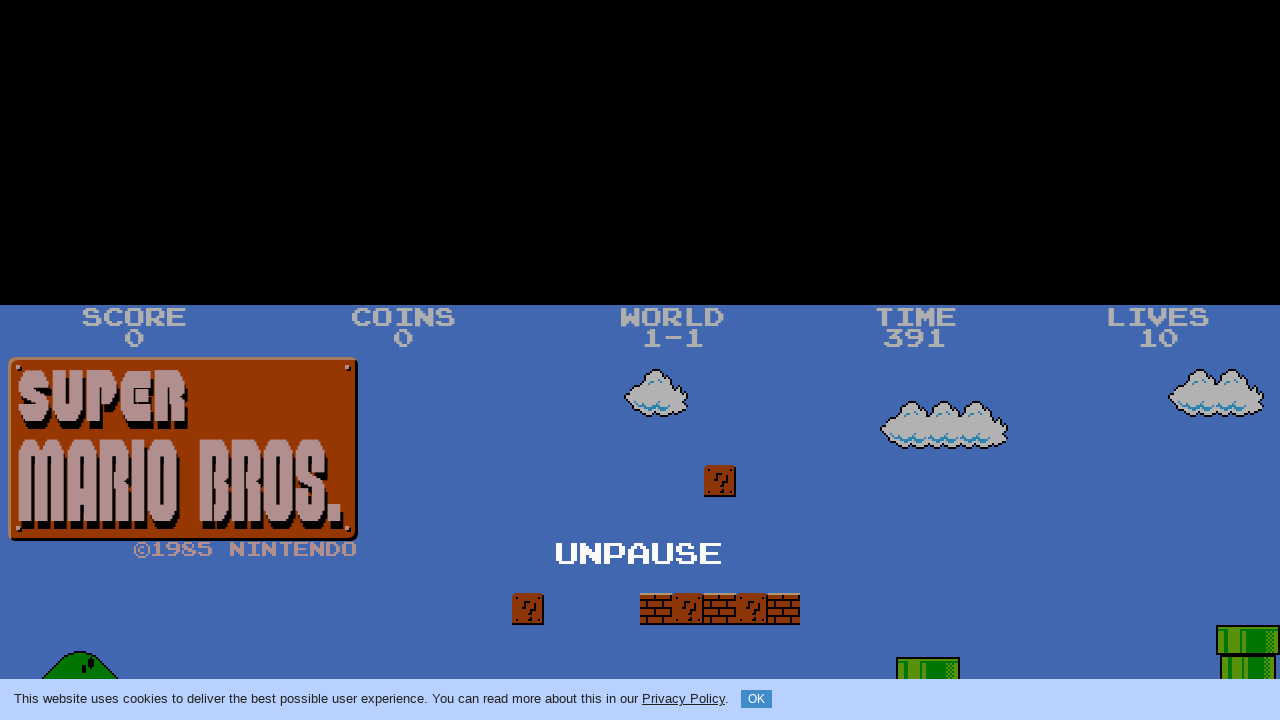

Pressed down key: ArrowLeft
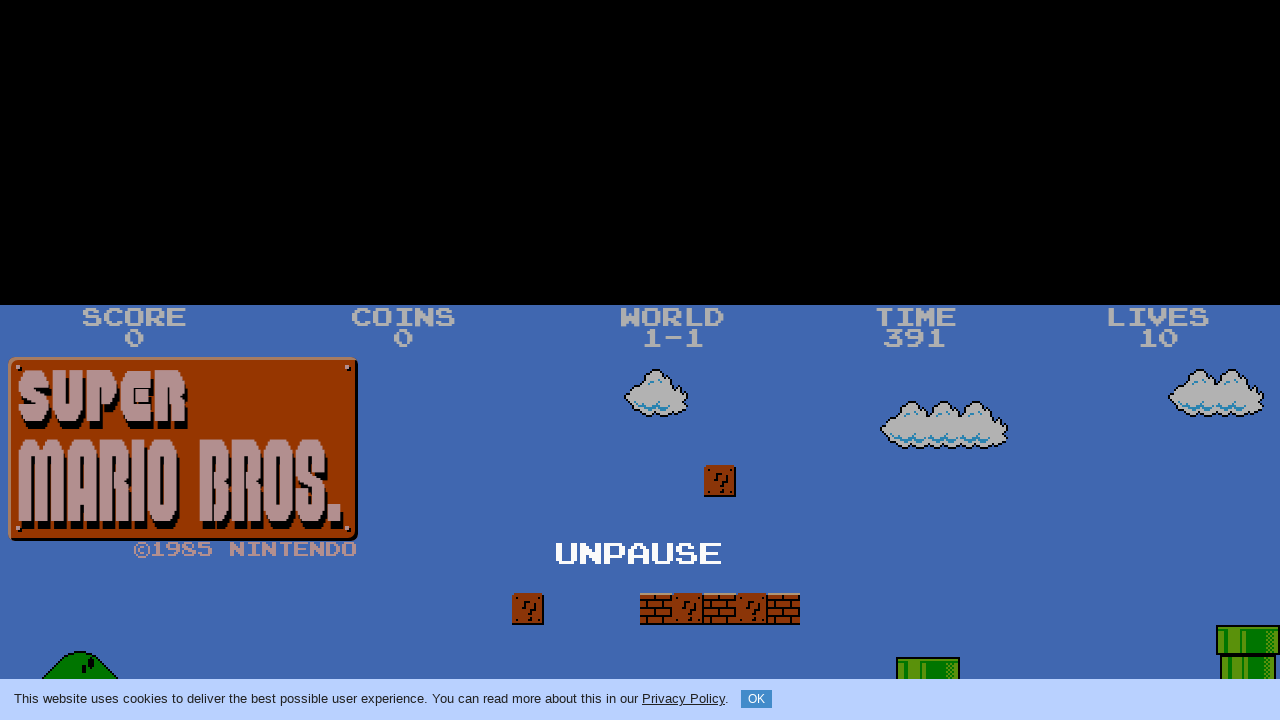

Waited 200ms while key held down
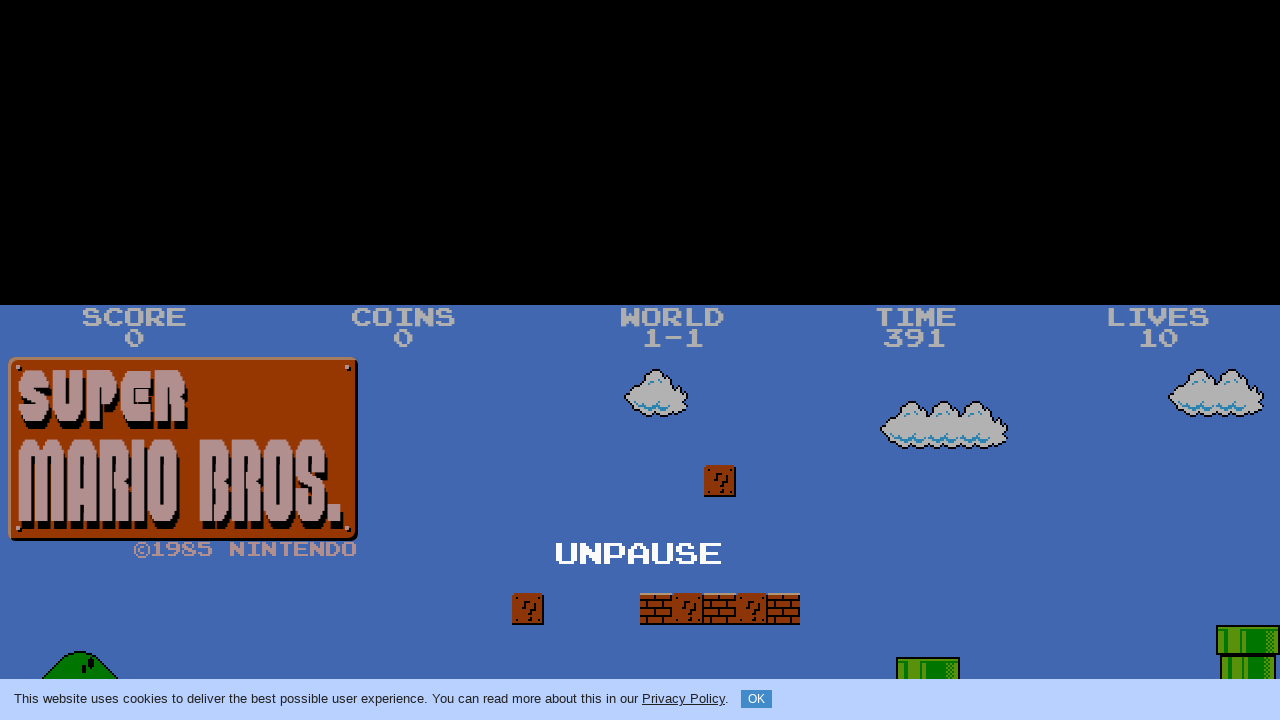

Released key: ArrowLeft
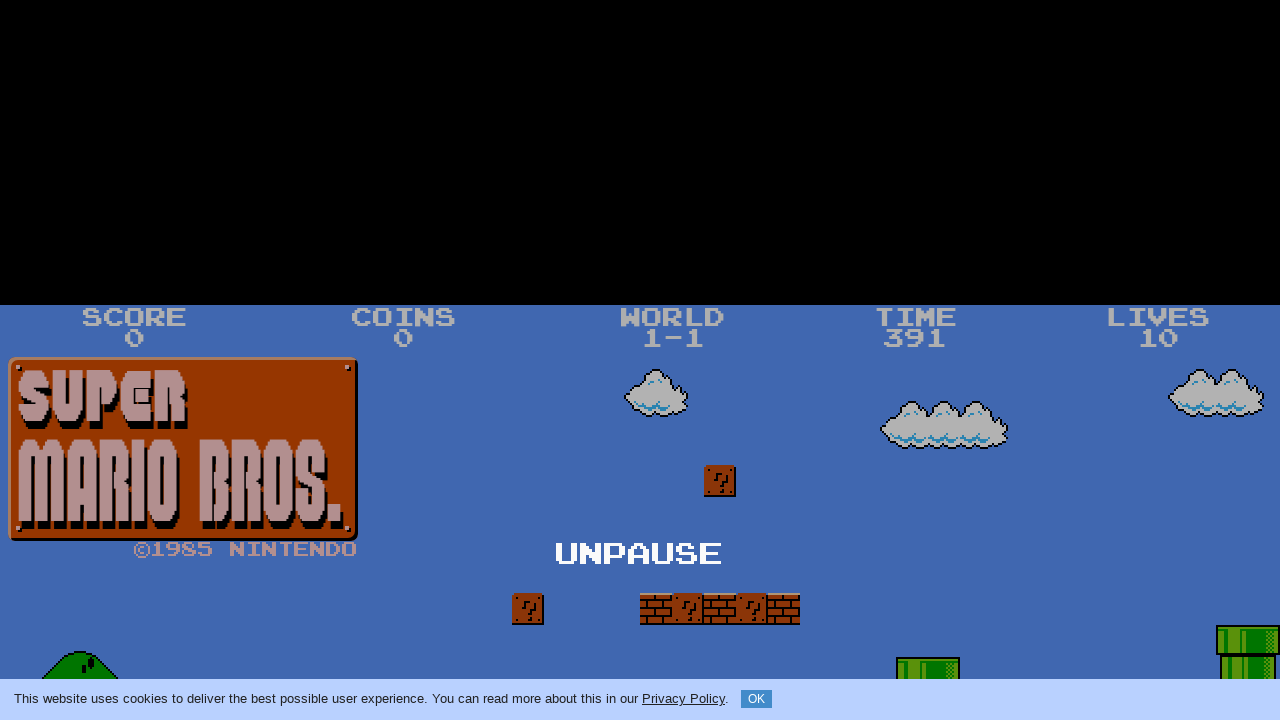

Waited 500ms for action to complete
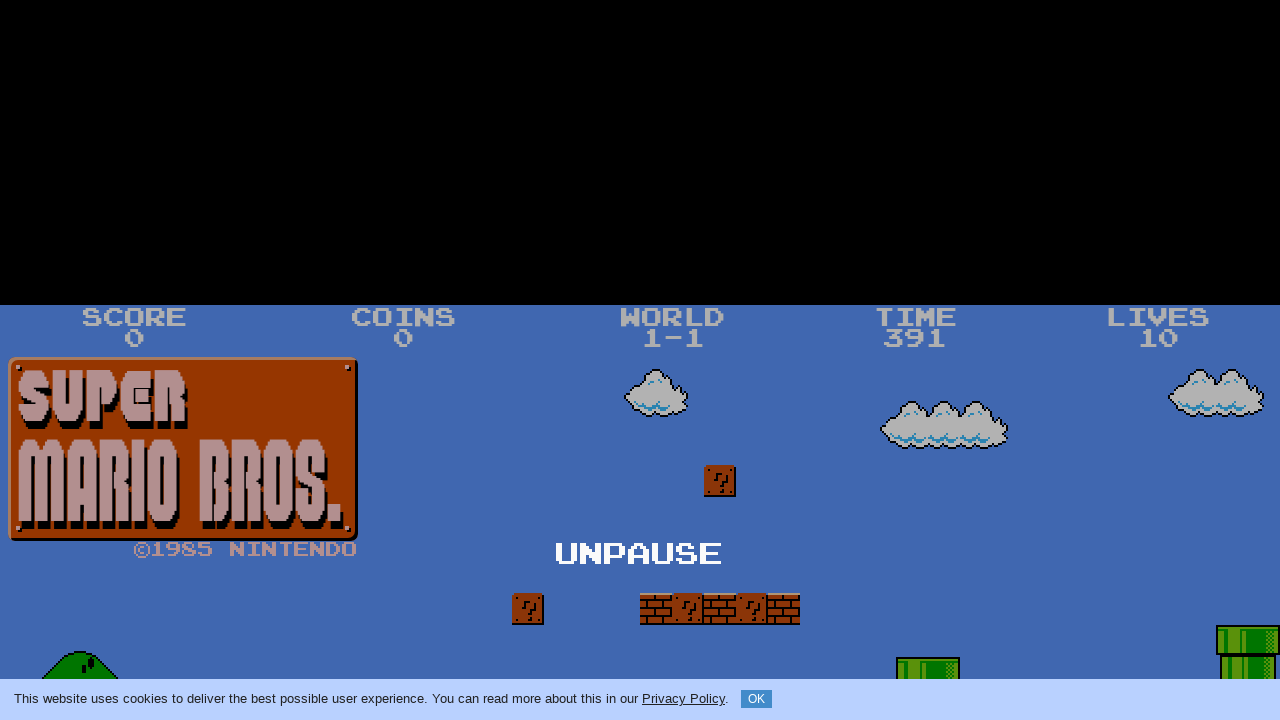

Pressed down key: ArrowRight
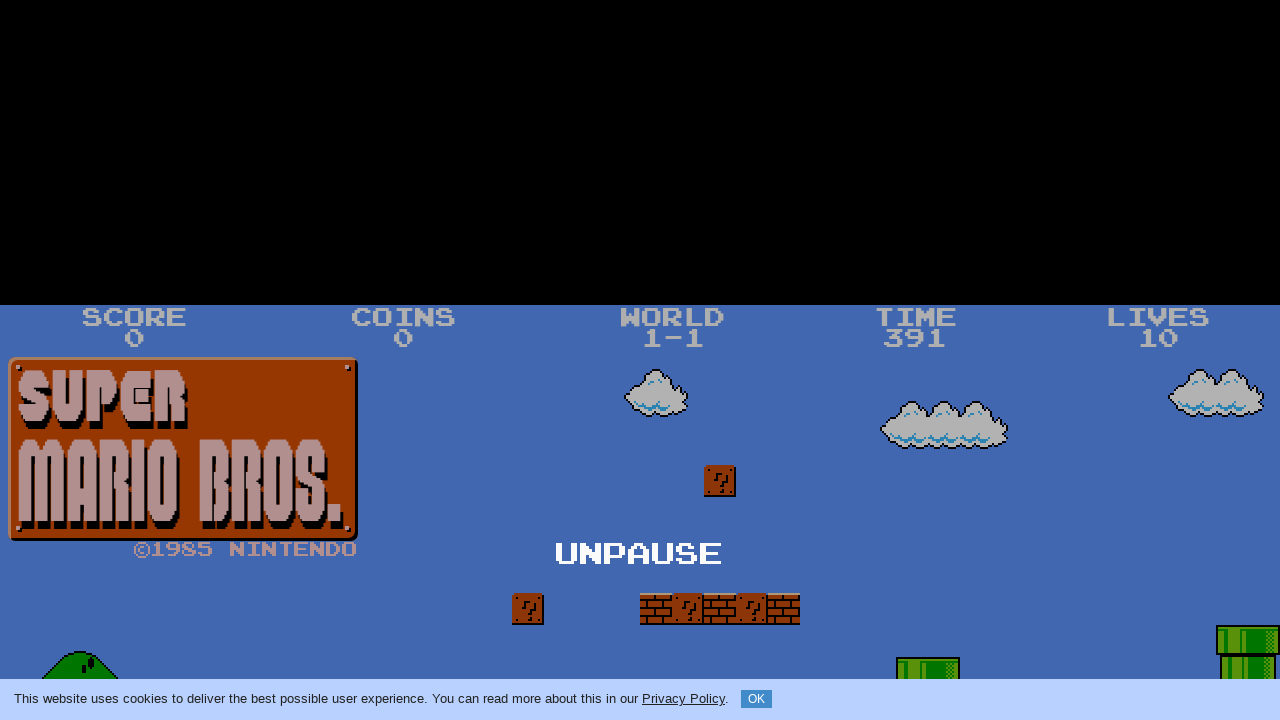

Waited 200ms while key held down
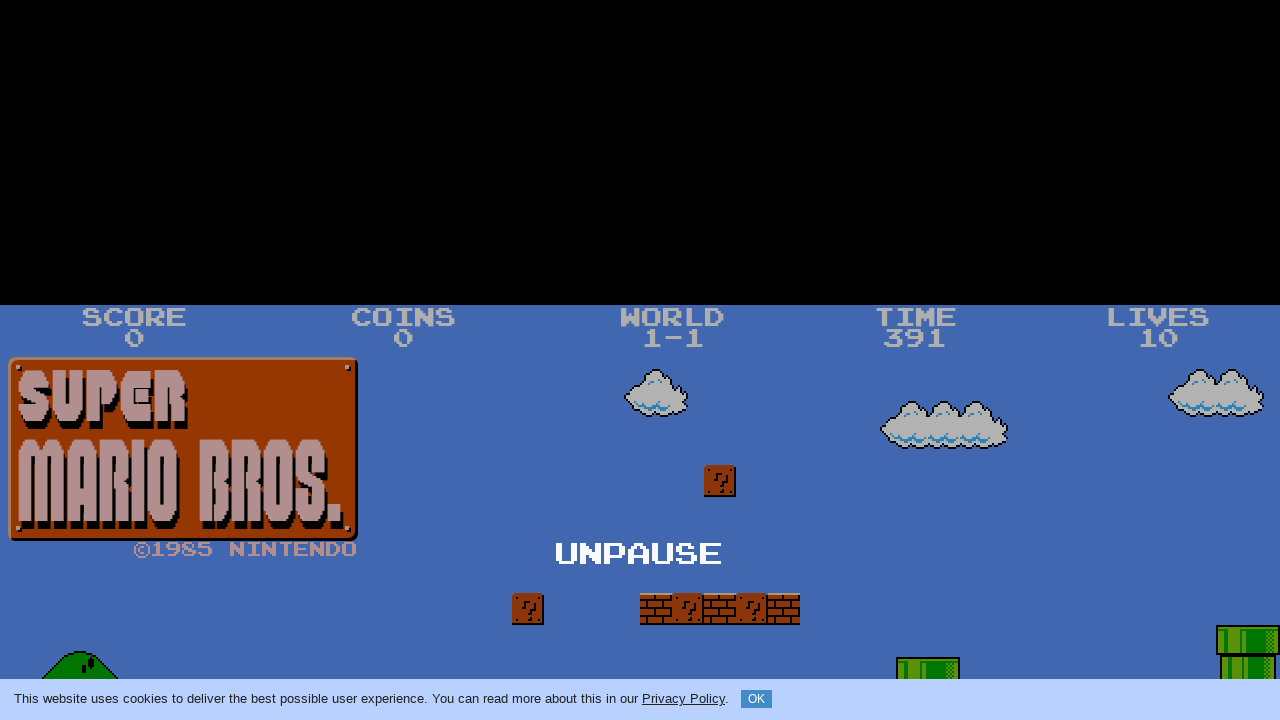

Released key: ArrowRight
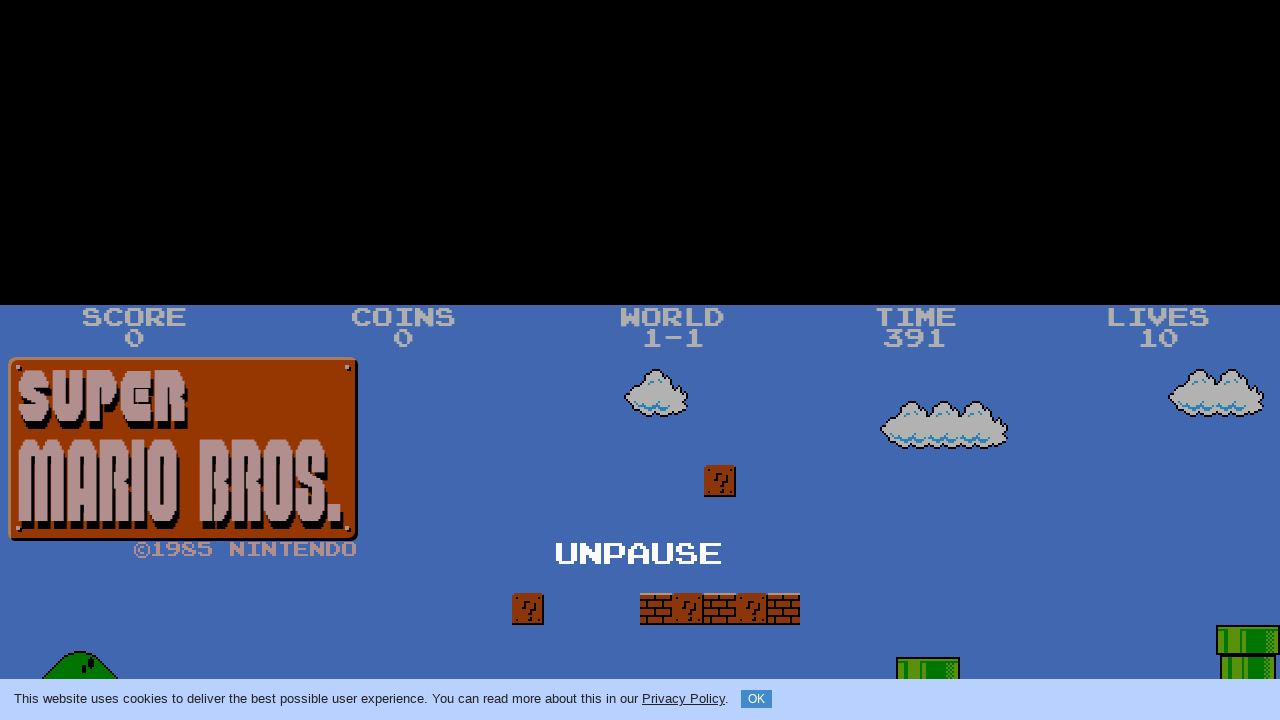

Waited 500ms for action to complete
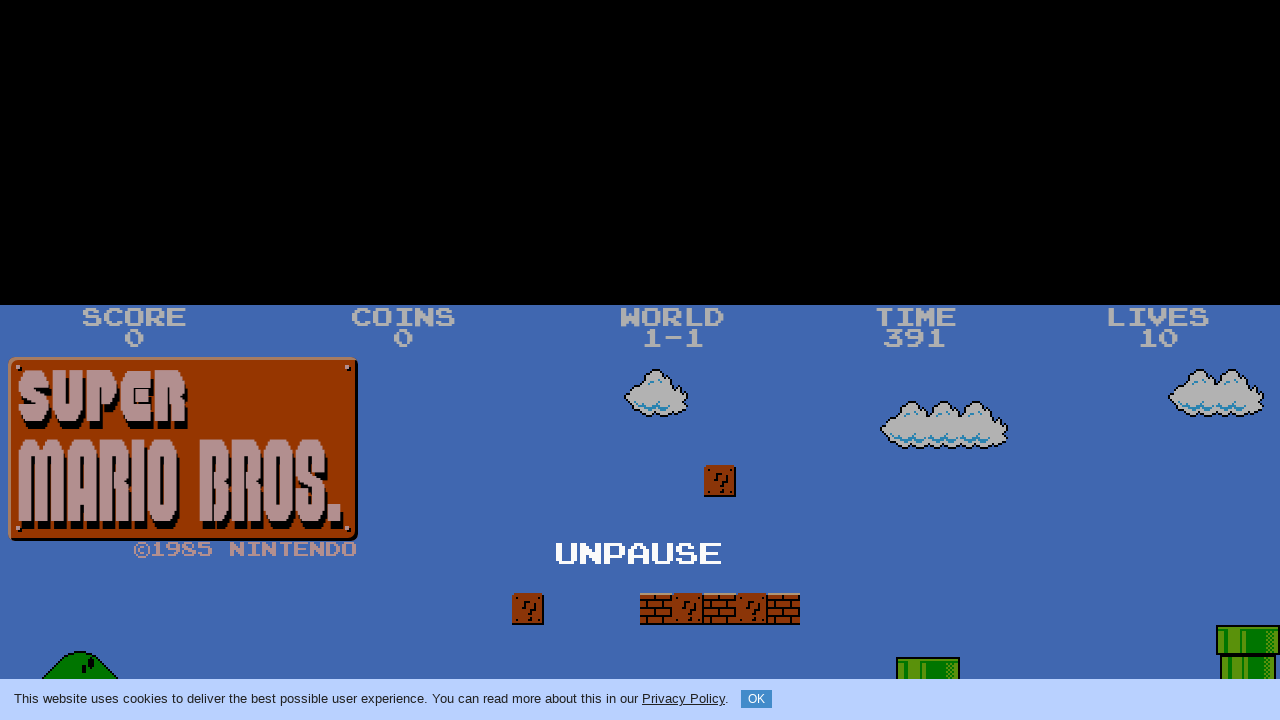

Pressed down key: ArrowRight
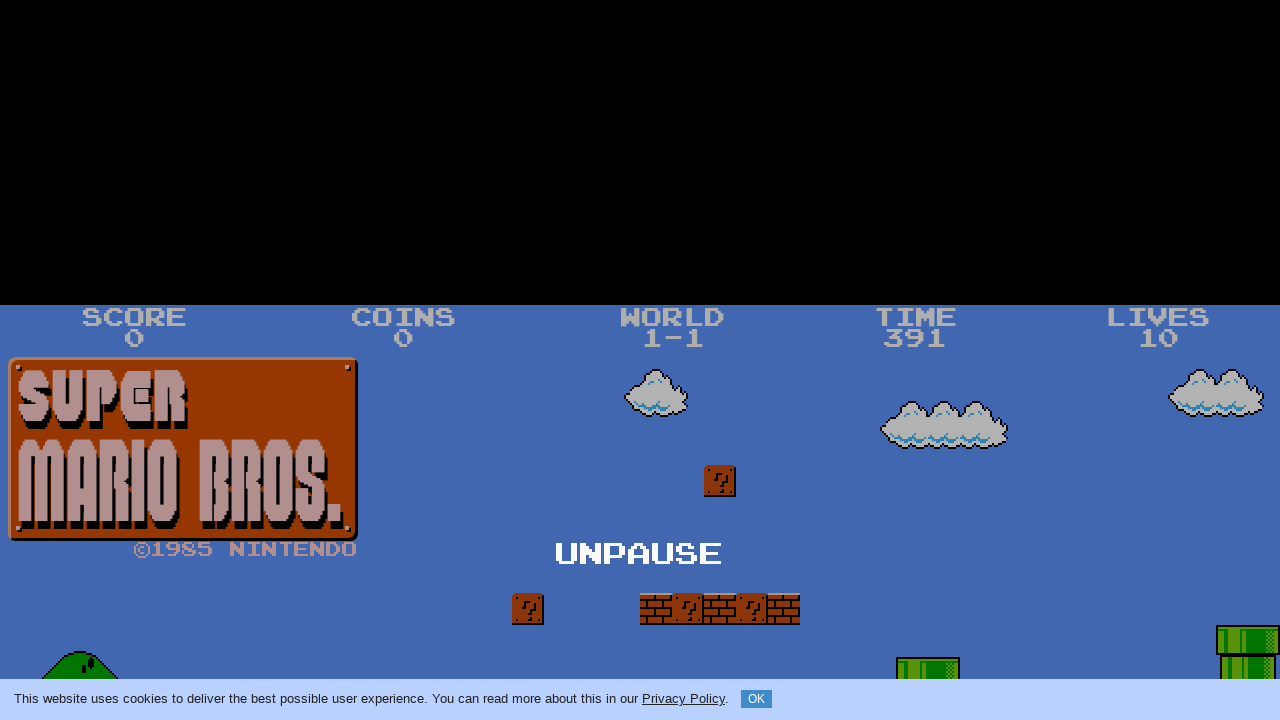

Waited 200ms while key held down
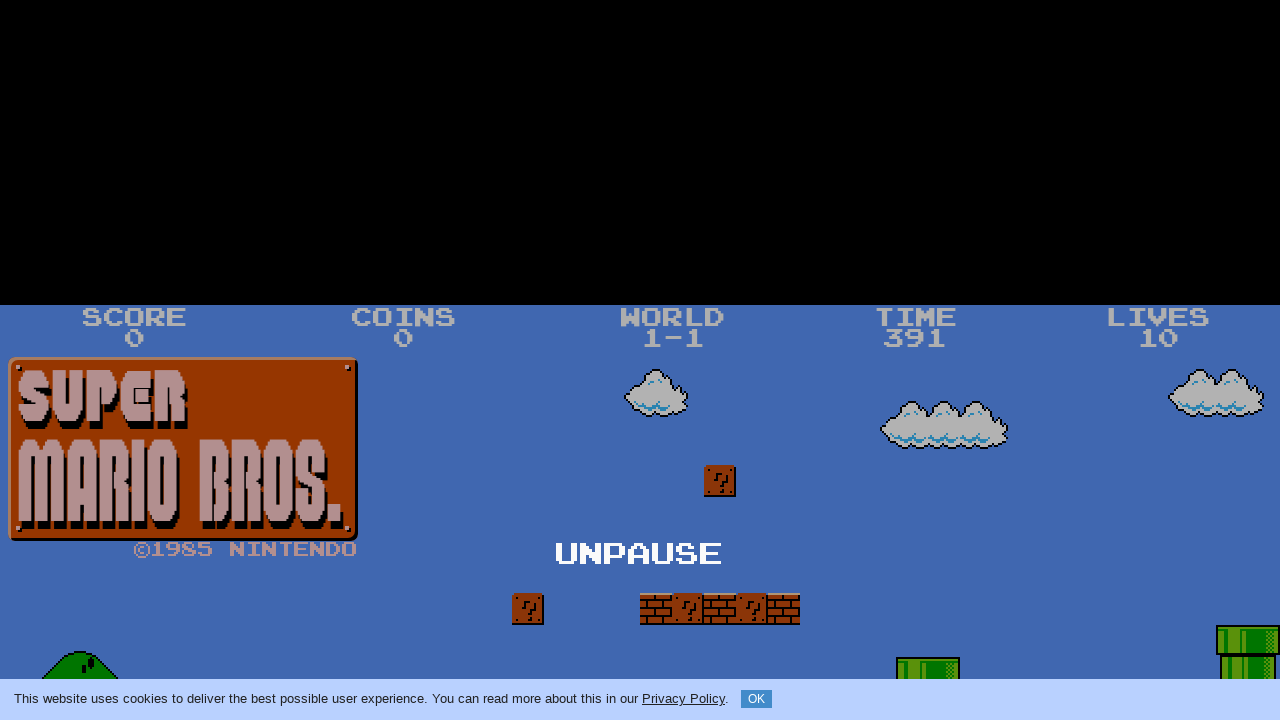

Released key: ArrowRight
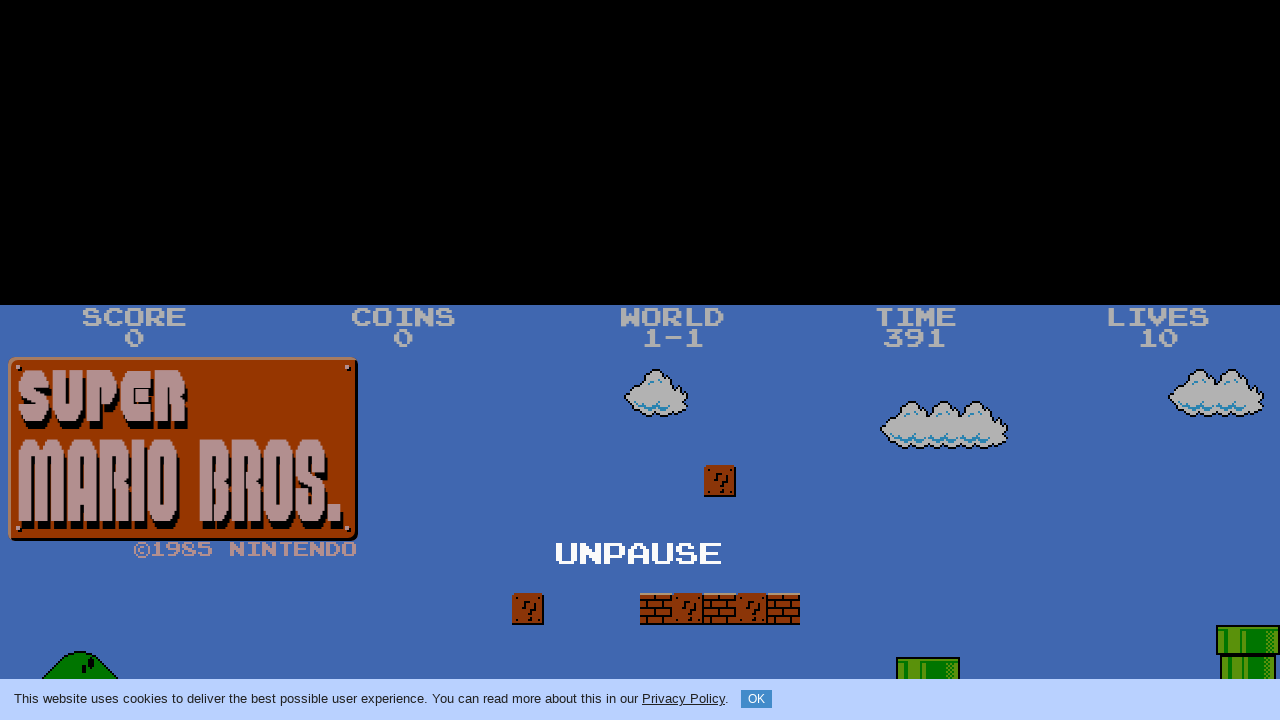

Waited 500ms for action to complete
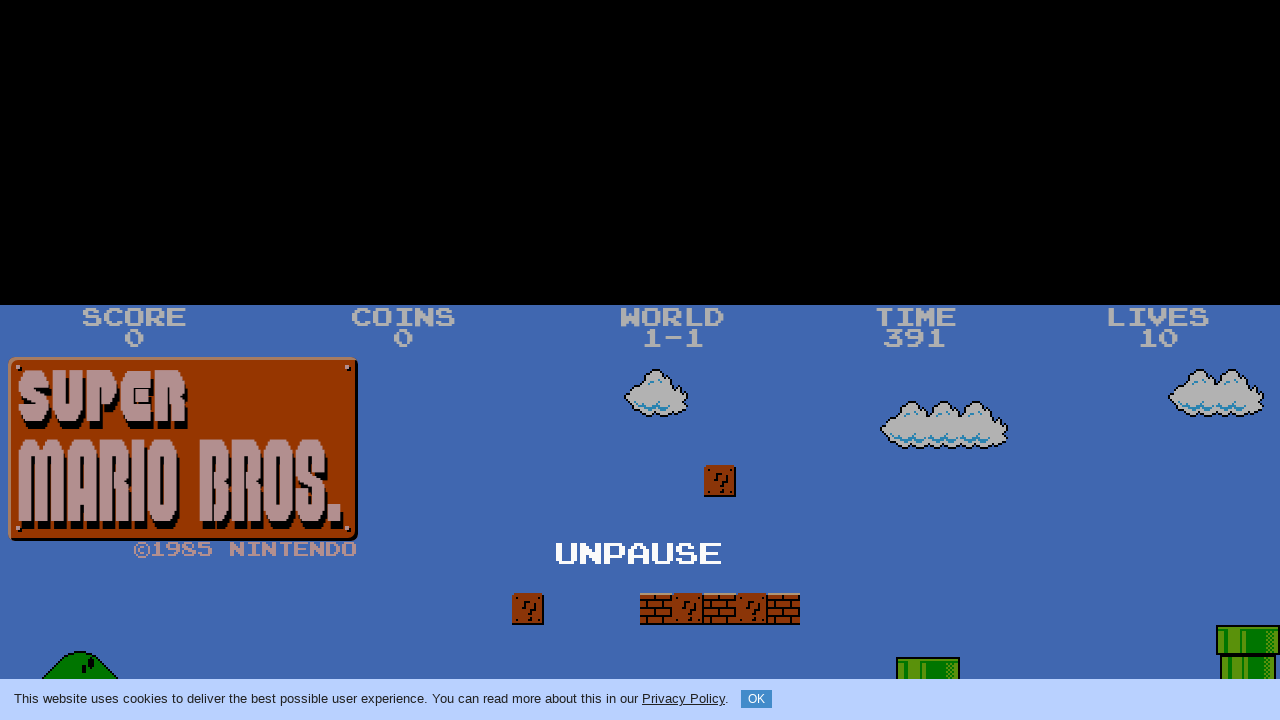

Pressed down key: ArrowUp
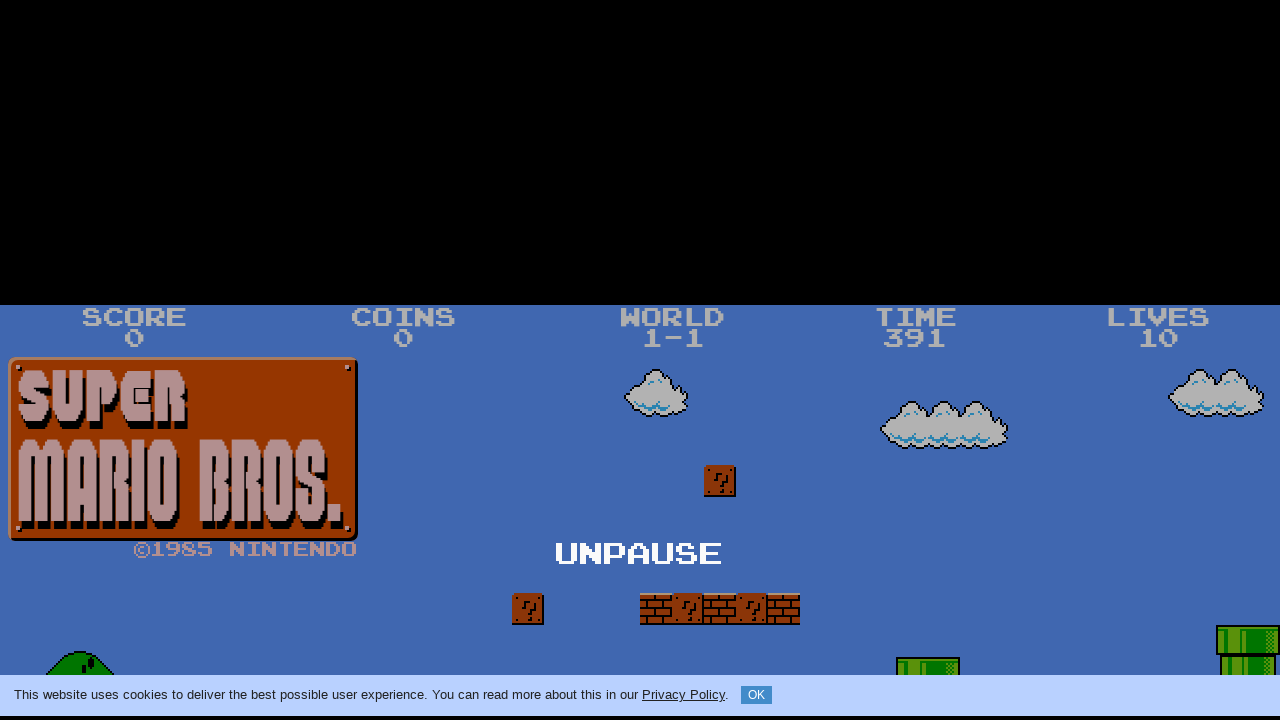

Waited 200ms while key held down
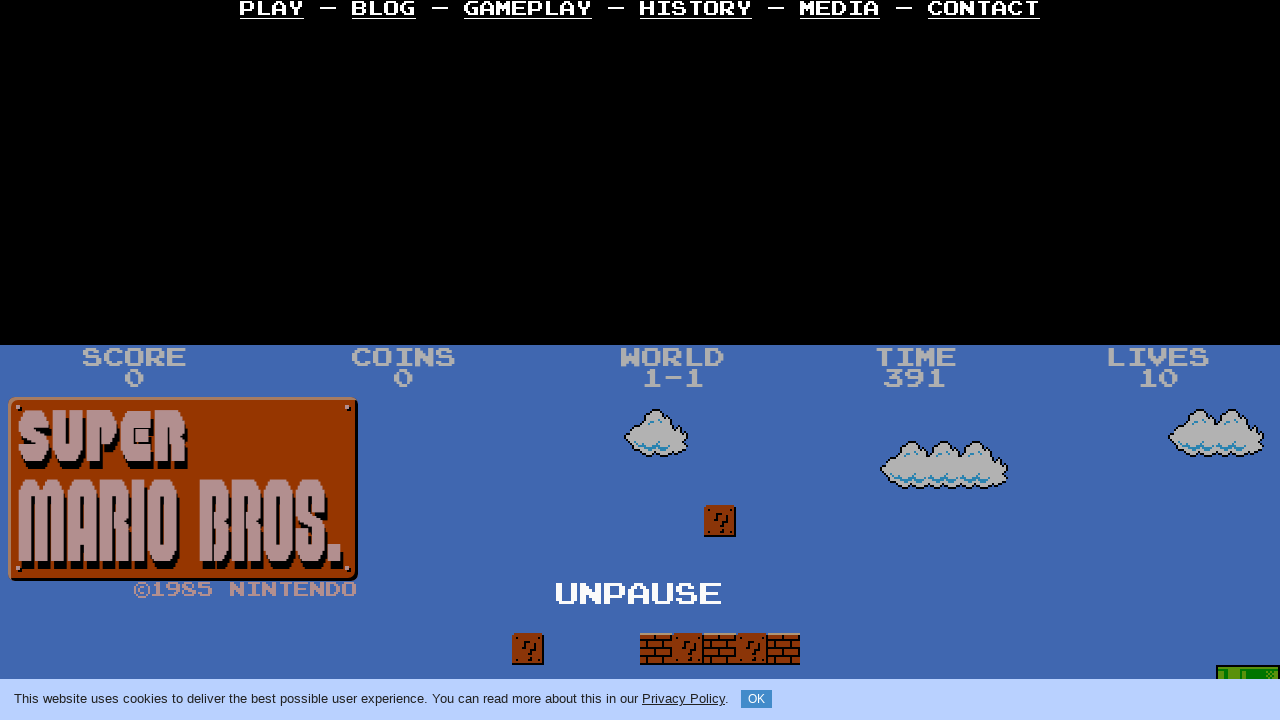

Released key: ArrowUp
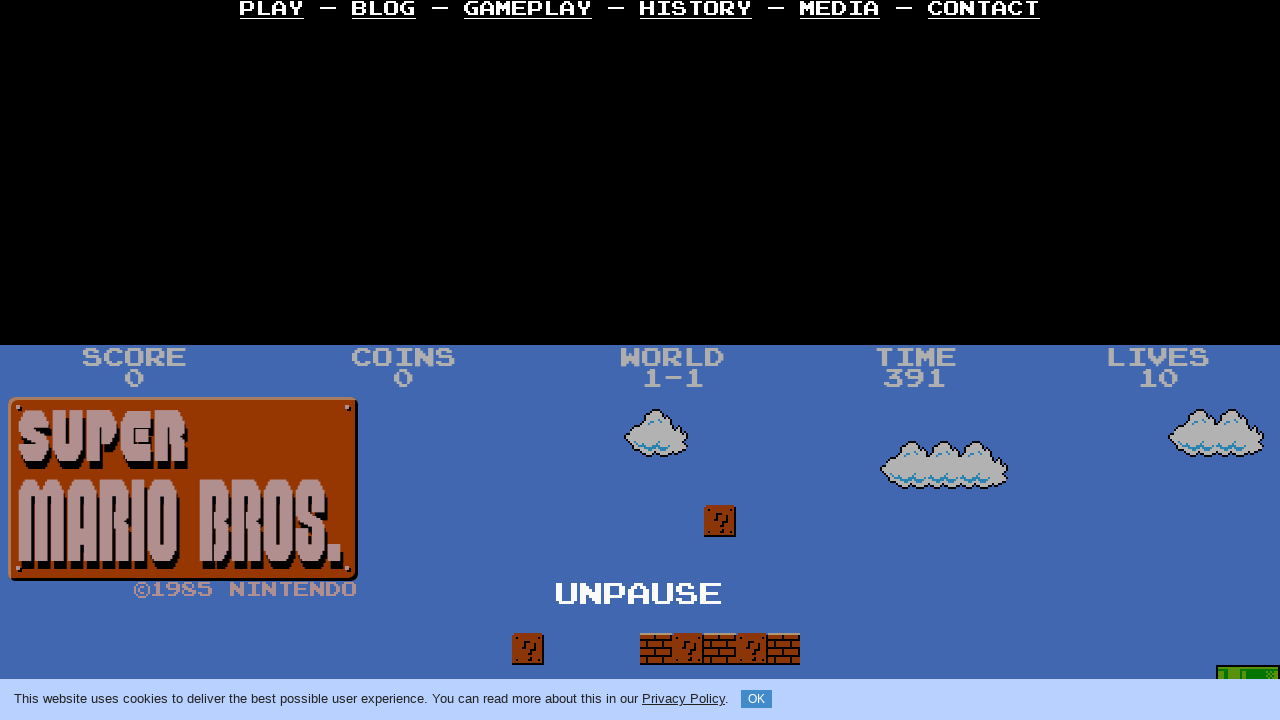

Waited 500ms for action to complete
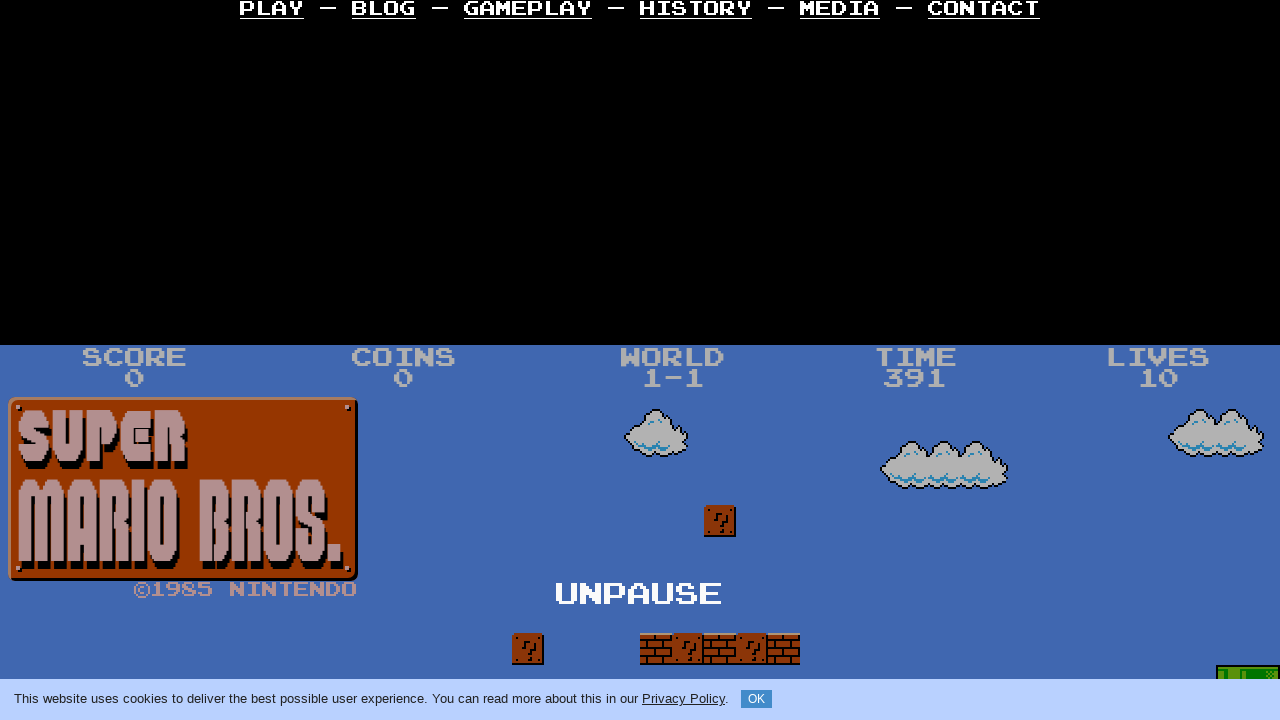

Pressed down key: ArrowLeft
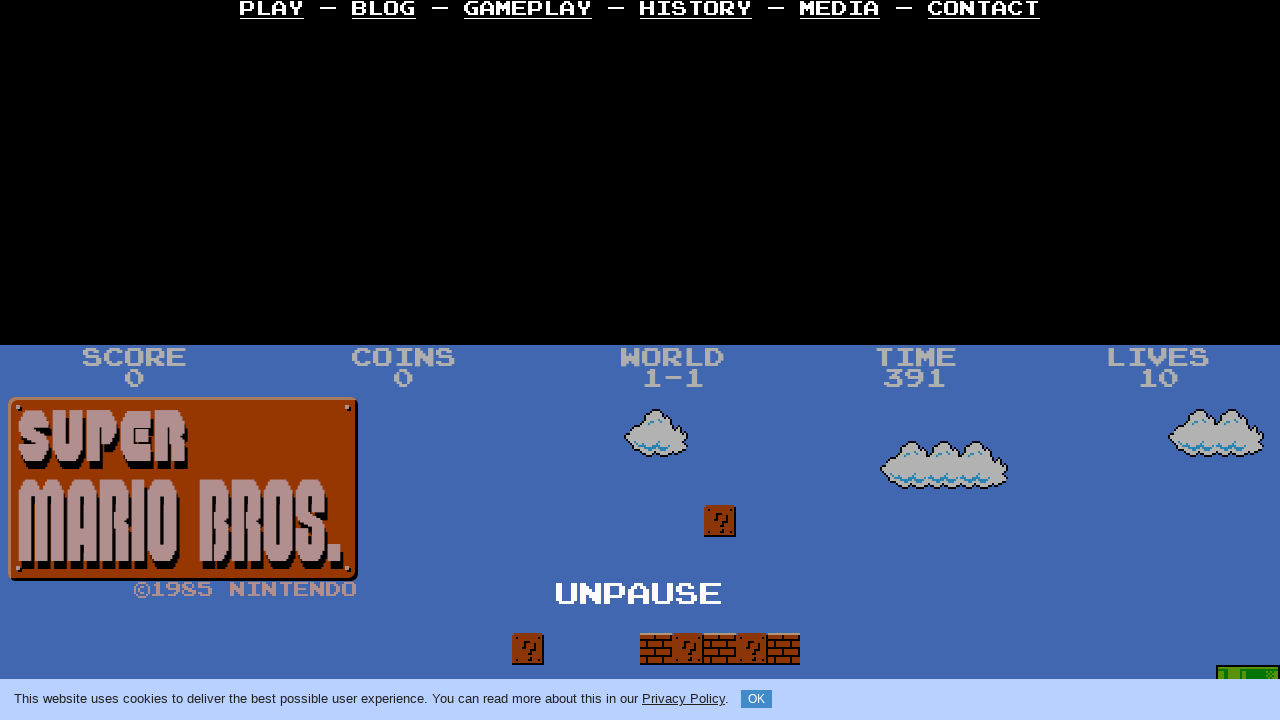

Waited 200ms while key held down
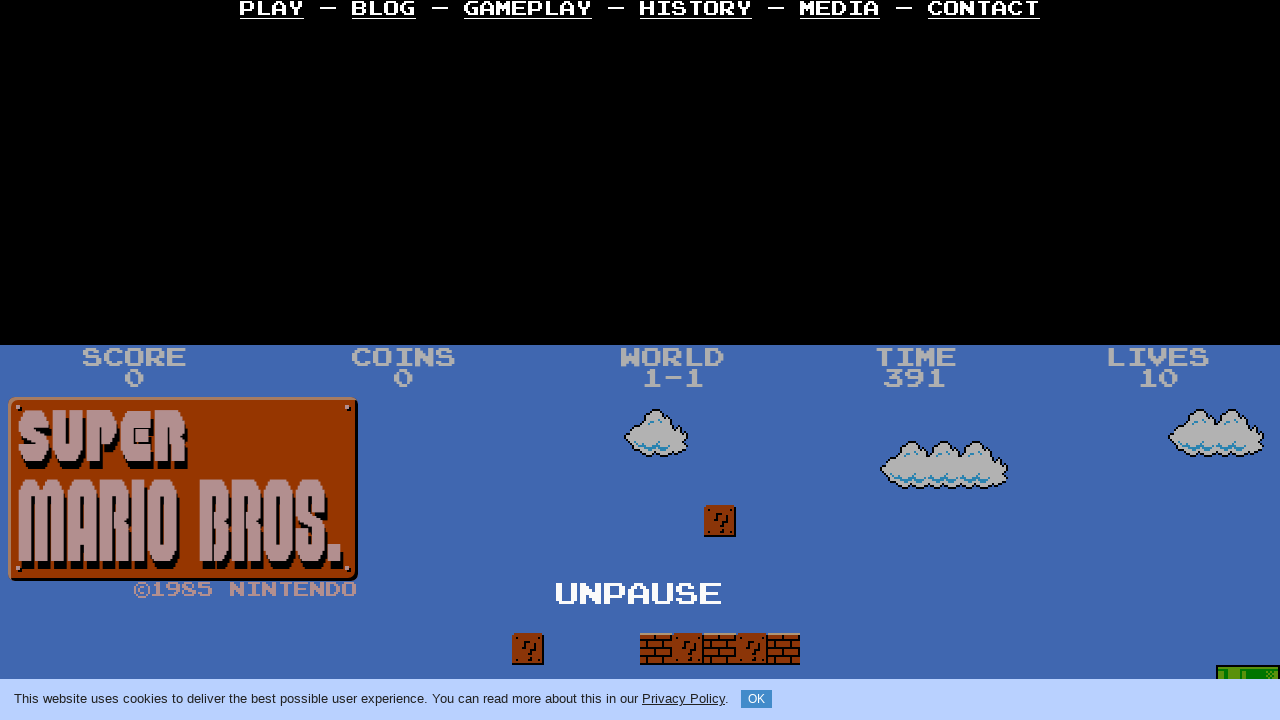

Released key: ArrowLeft
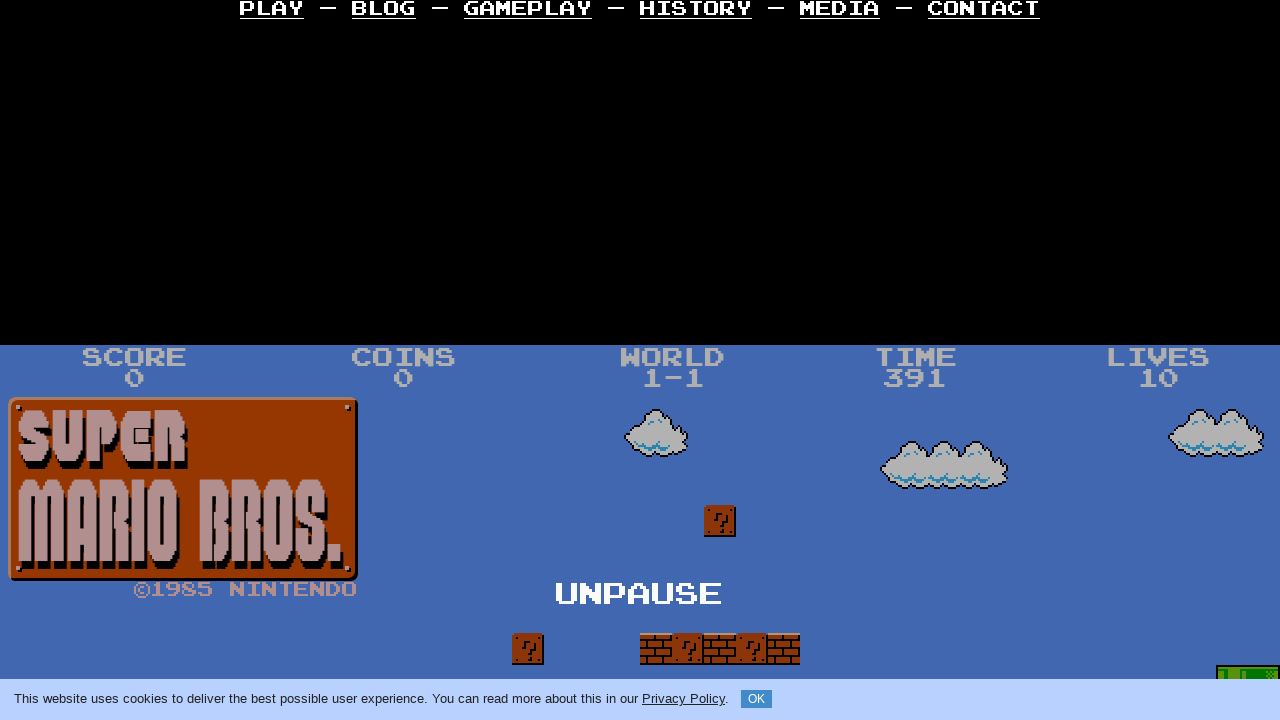

Waited 500ms for action to complete
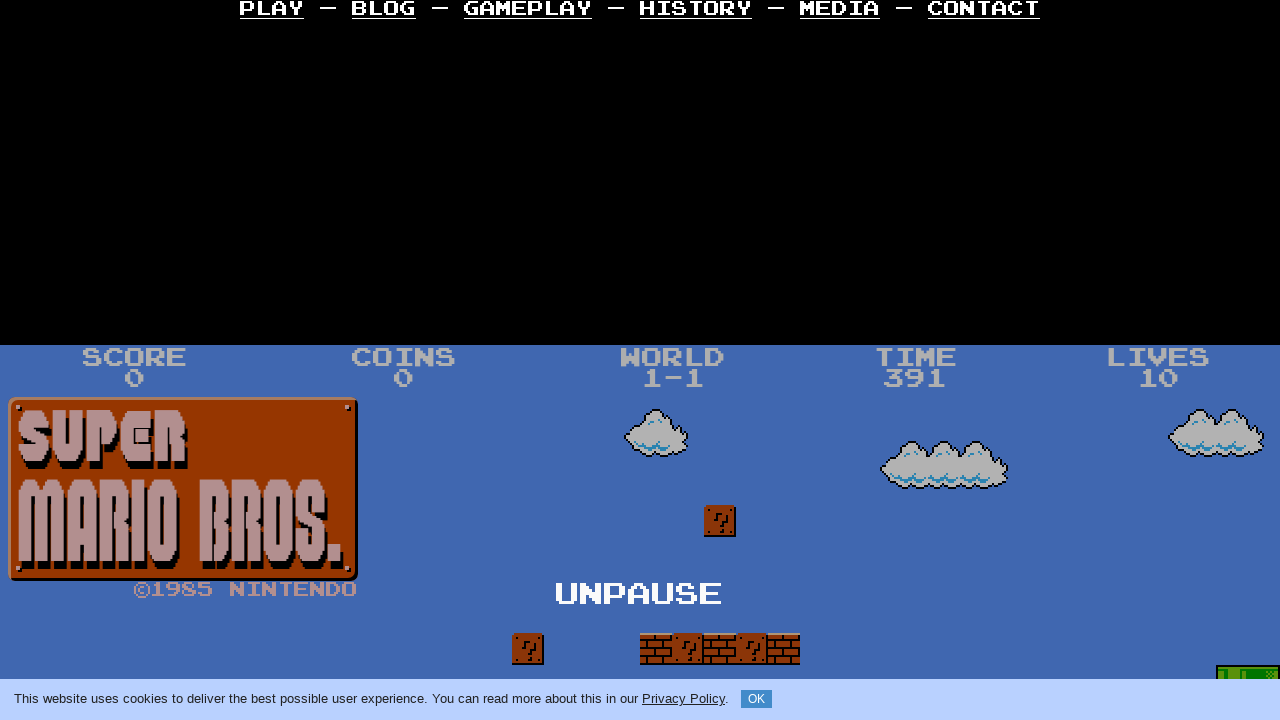

Pressed down key: KeyX
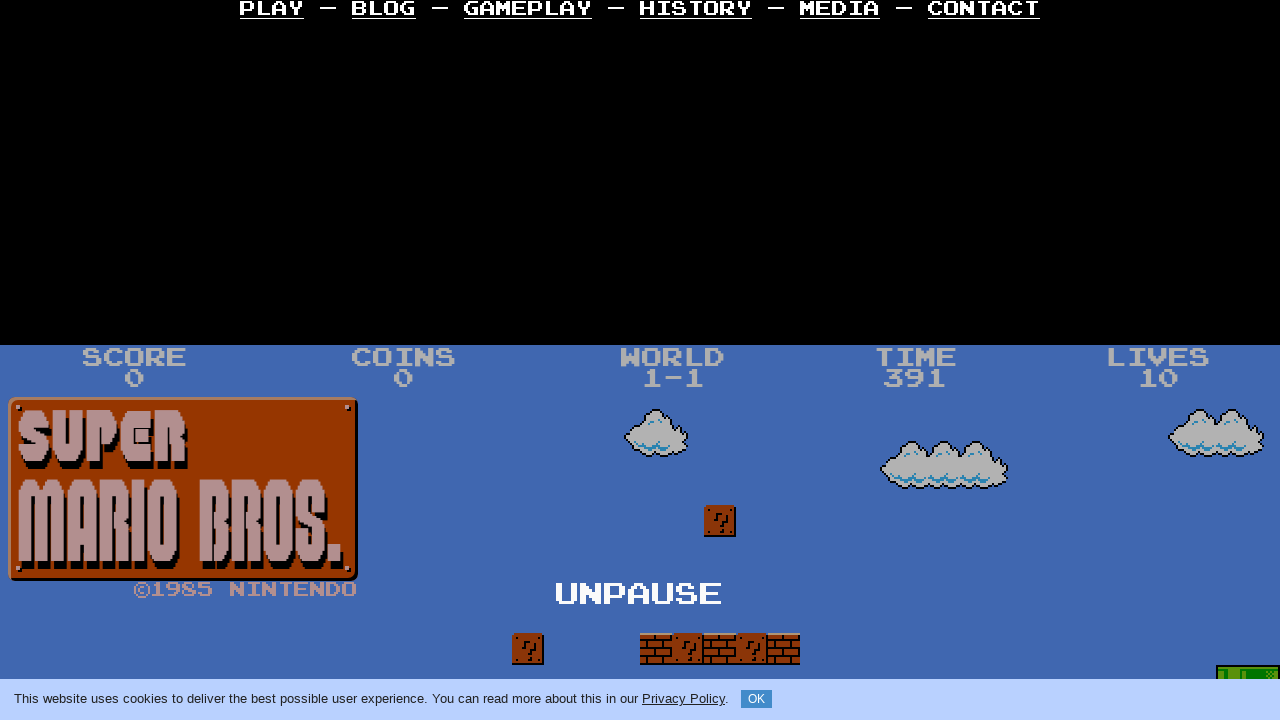

Waited 200ms while key held down
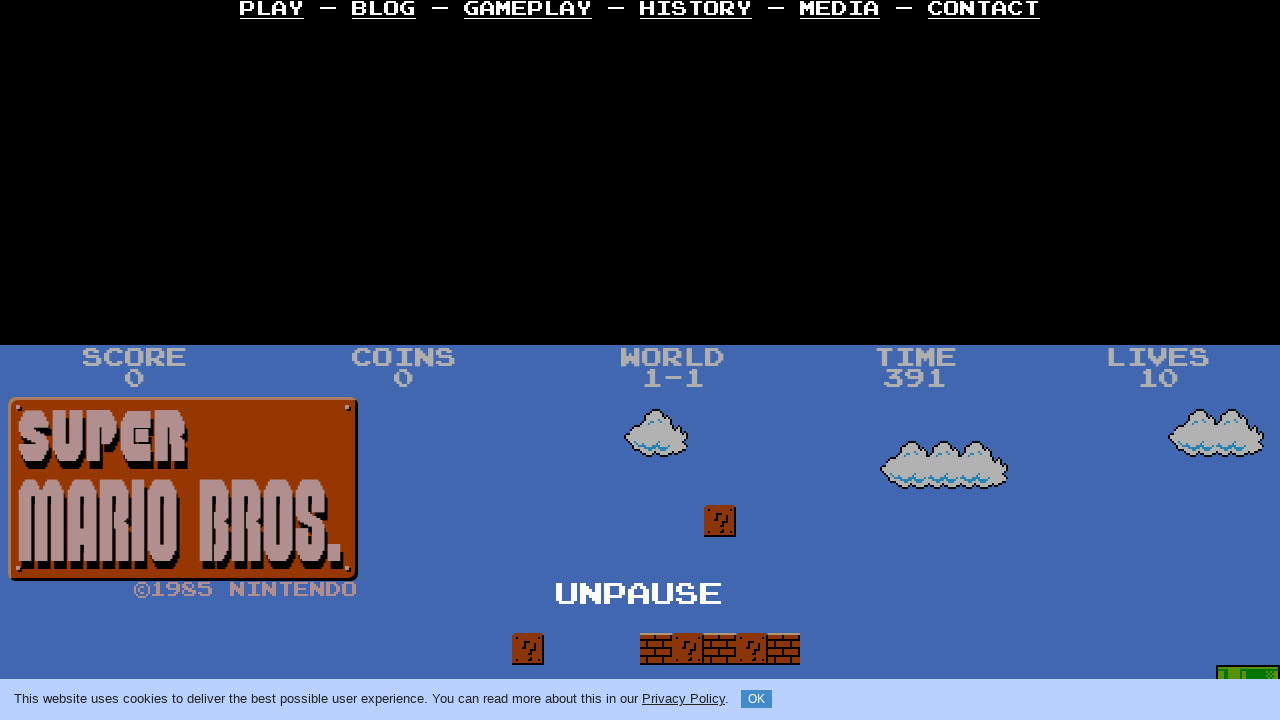

Released key: KeyX
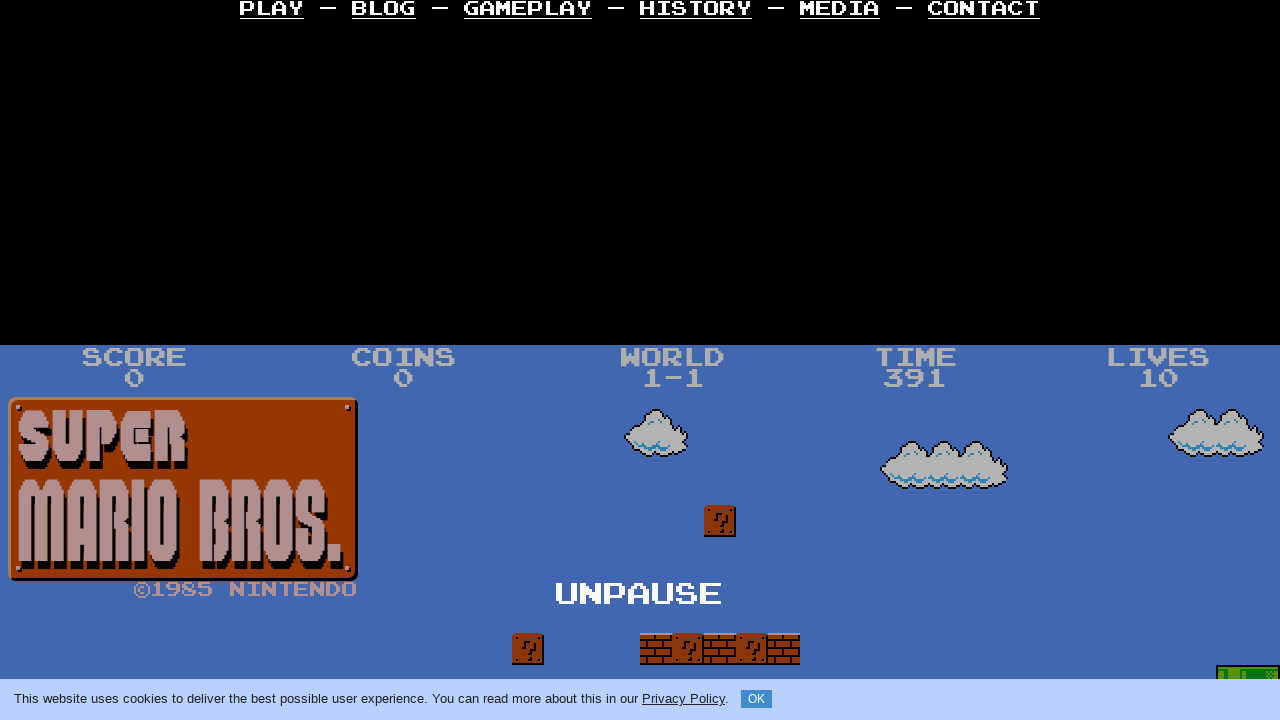

Waited 500ms for action to complete
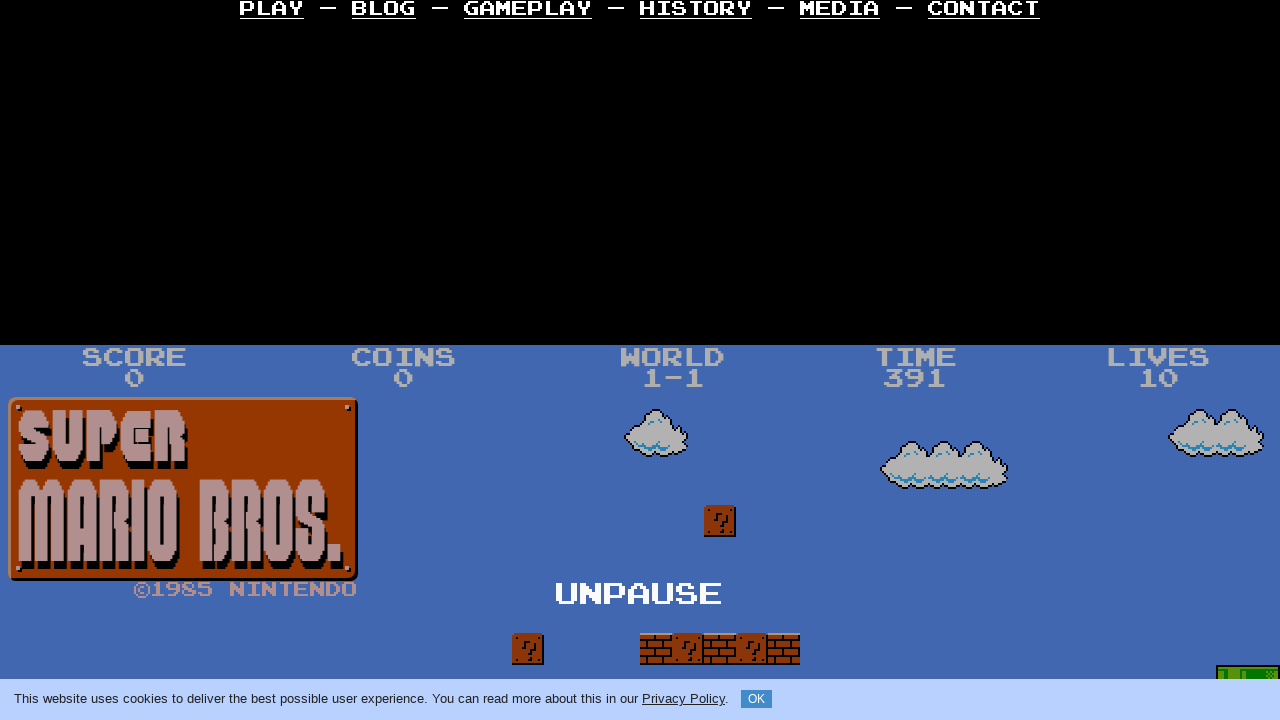

Pressed down key: ArrowDown
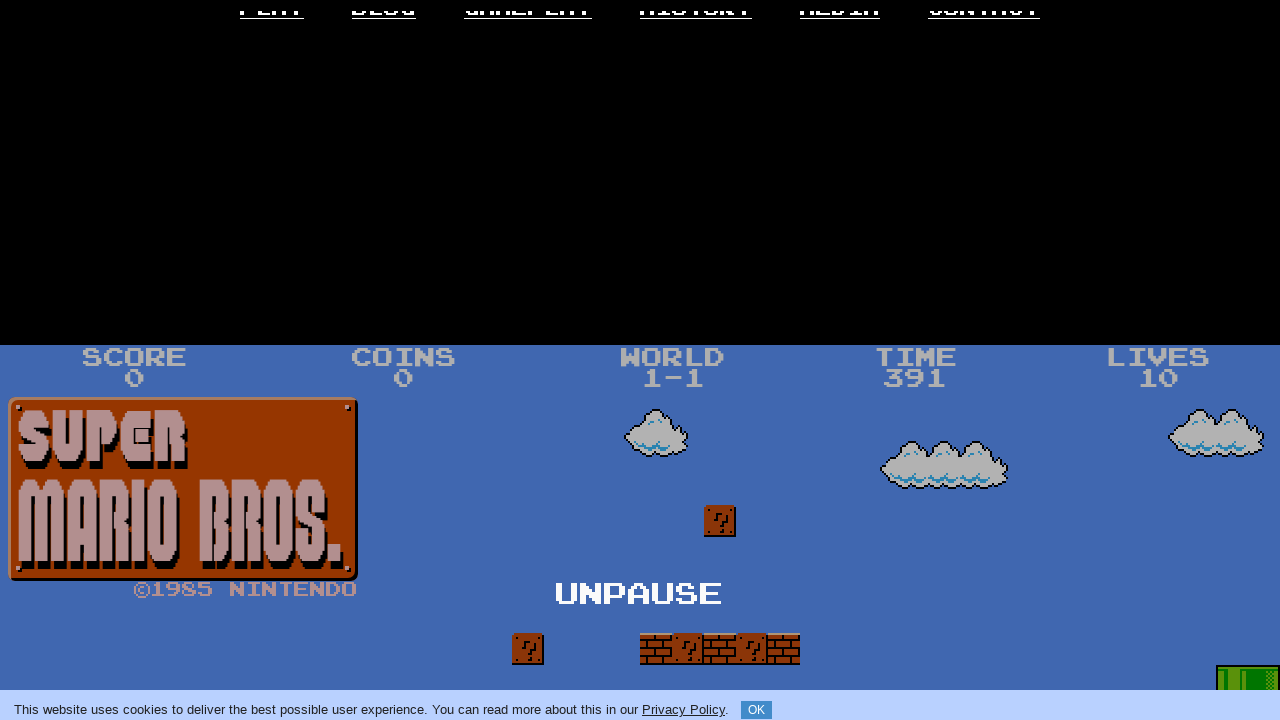

Waited 200ms while key held down
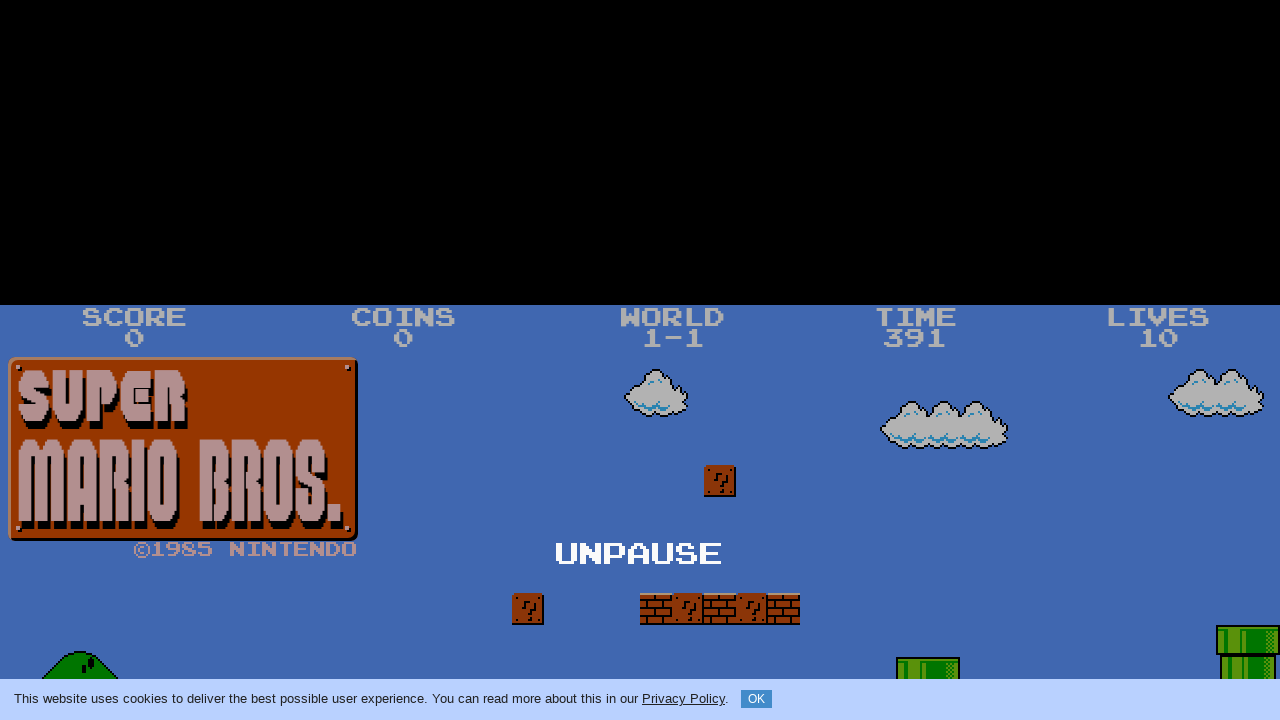

Released key: ArrowDown
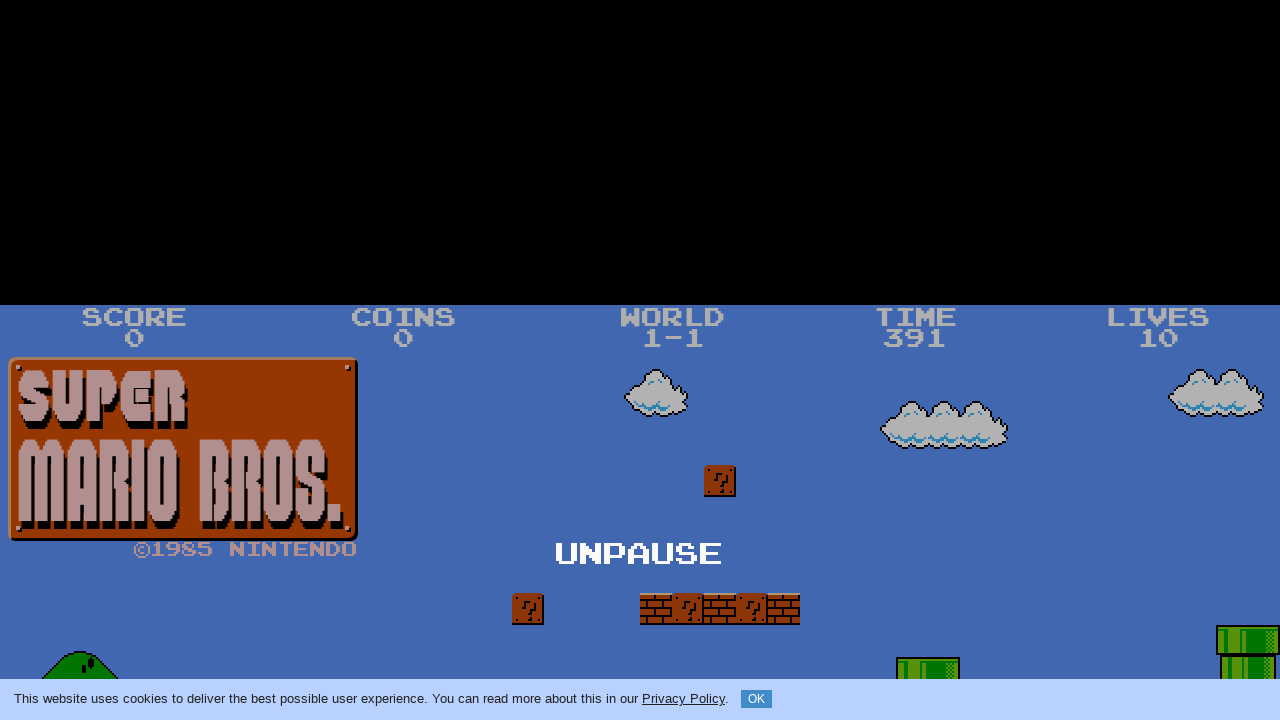

Waited 500ms for action to complete
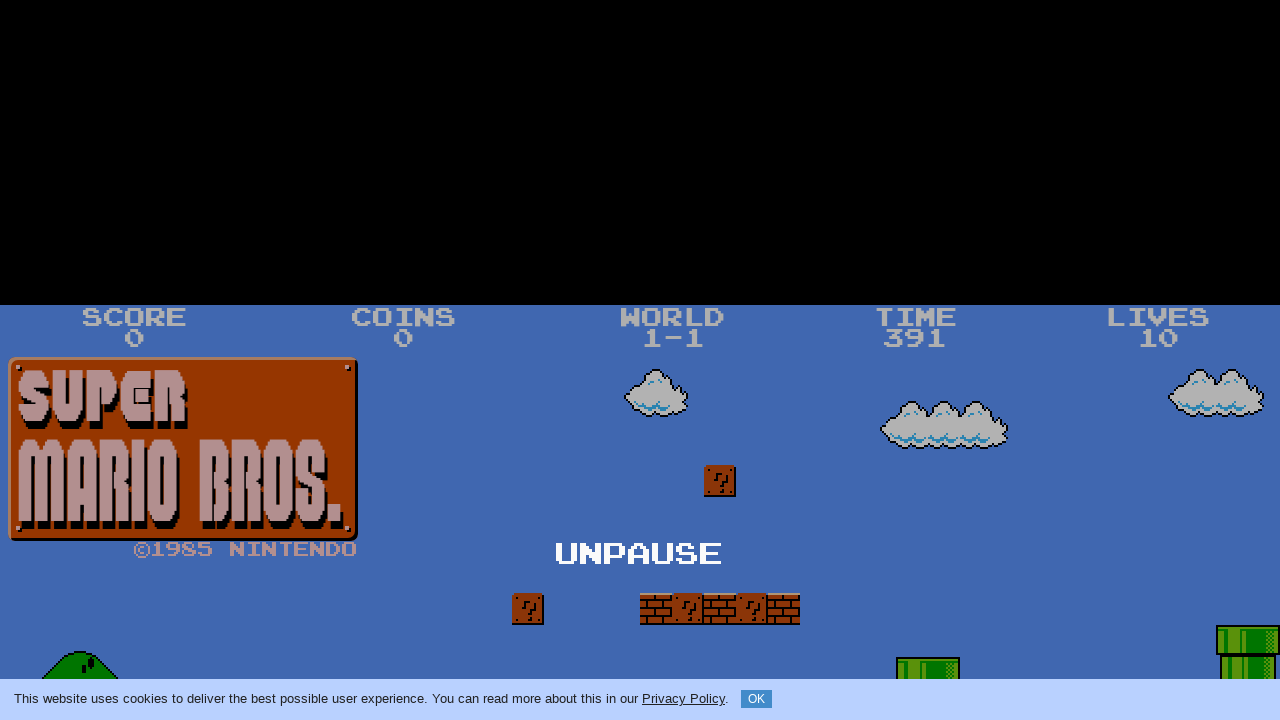

Pressed down key: ArrowUp
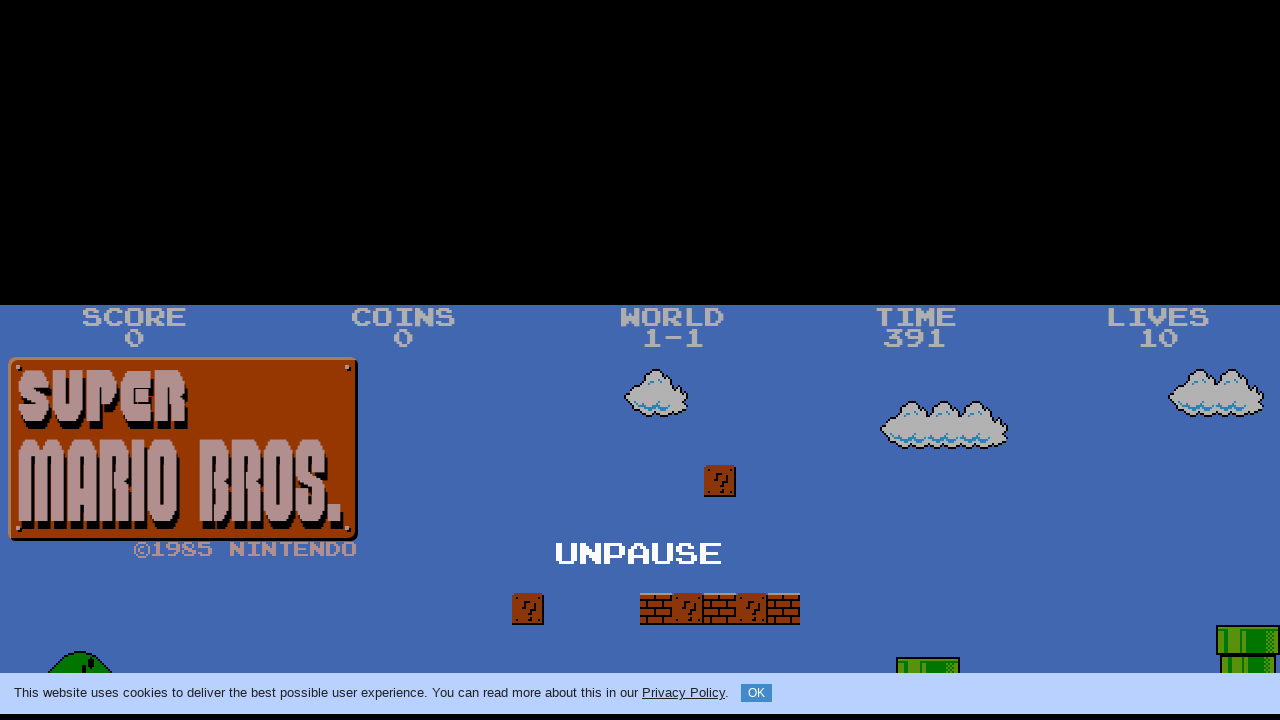

Waited 200ms while key held down
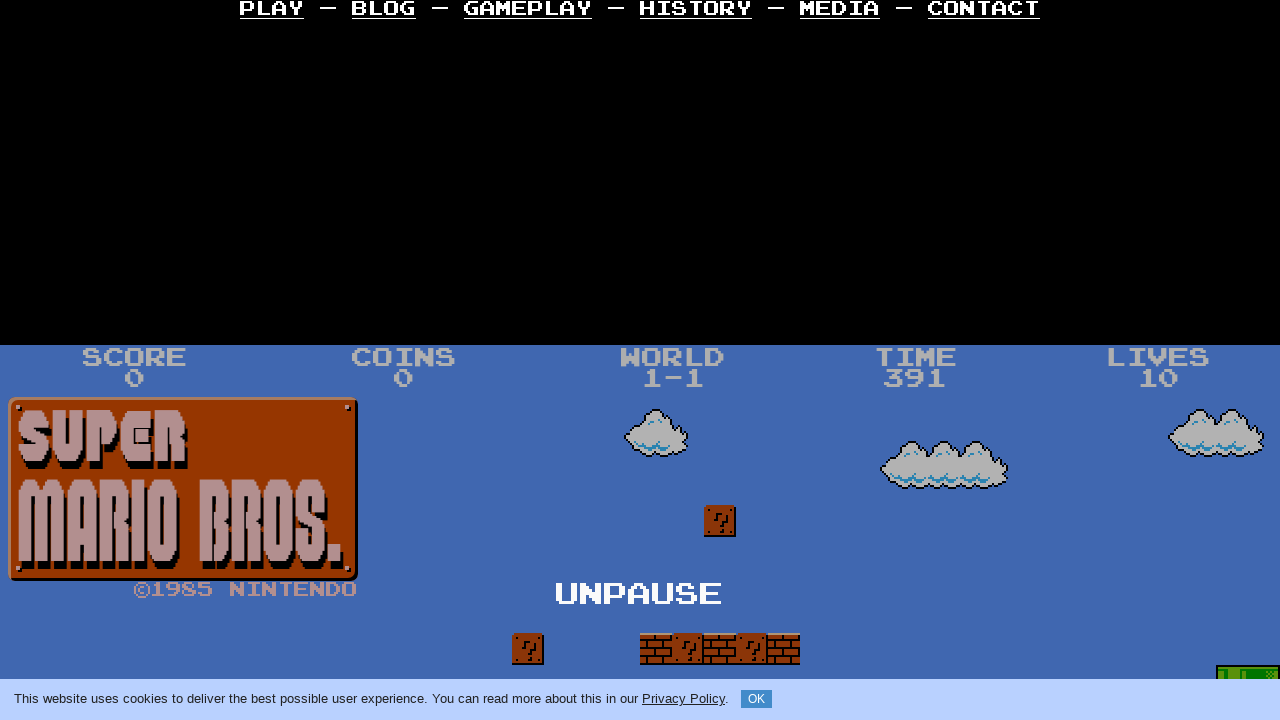

Released key: ArrowUp
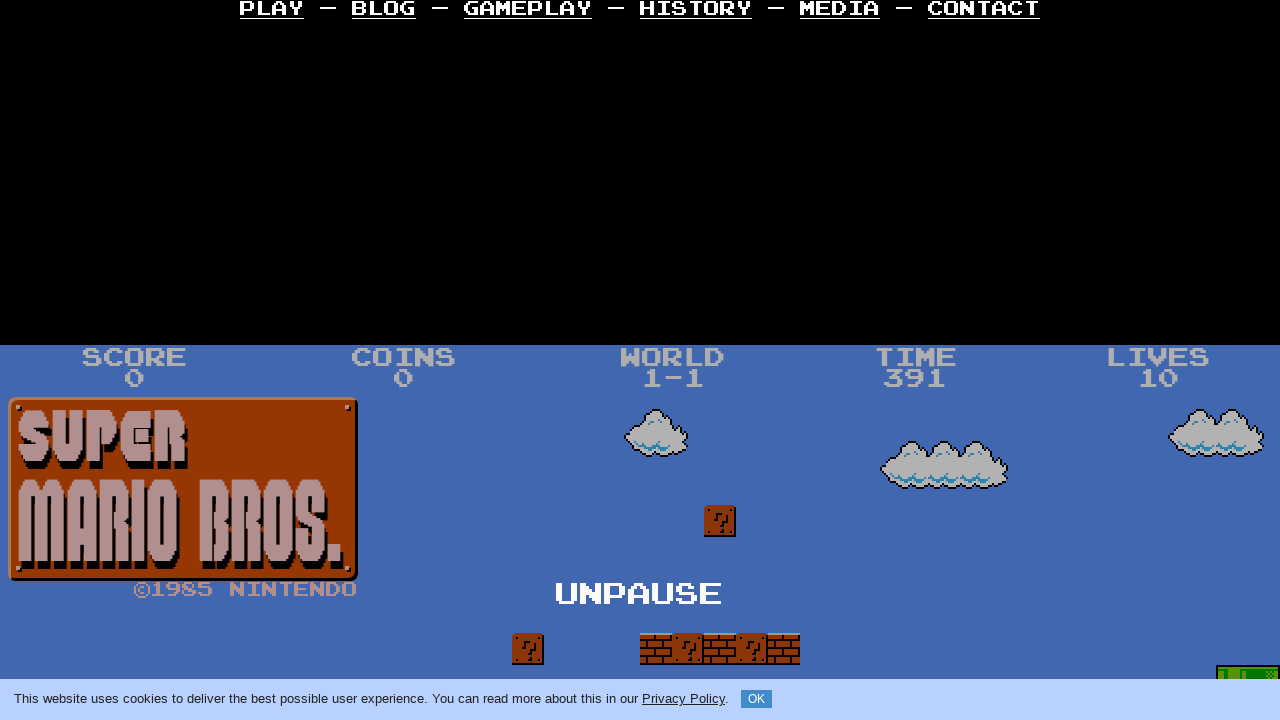

Waited 500ms for action to complete
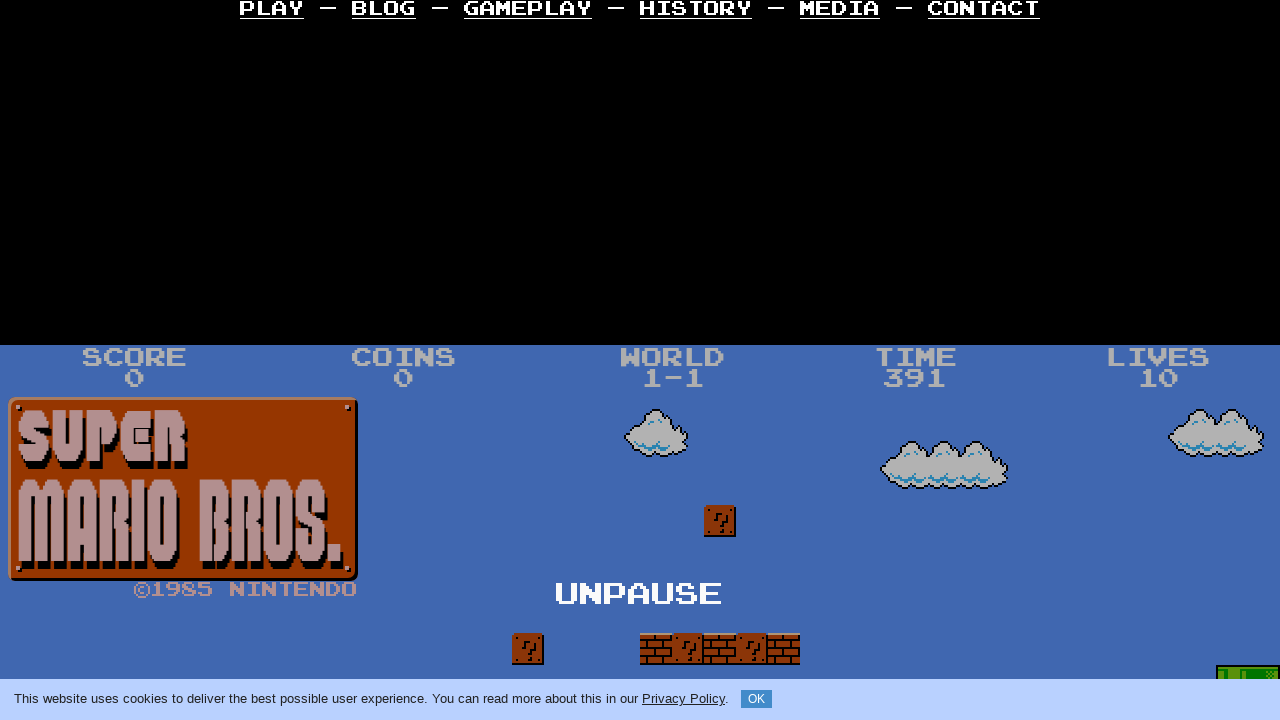

Pressed down key: KeyX
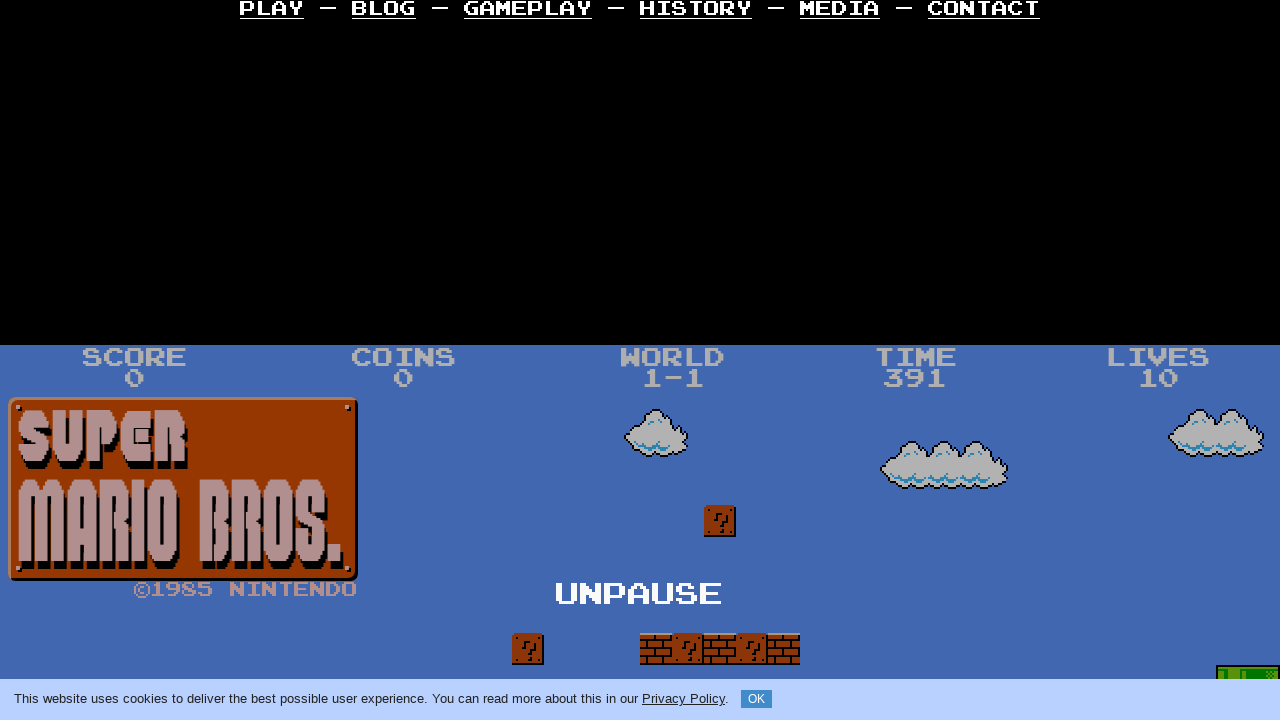

Waited 200ms while key held down
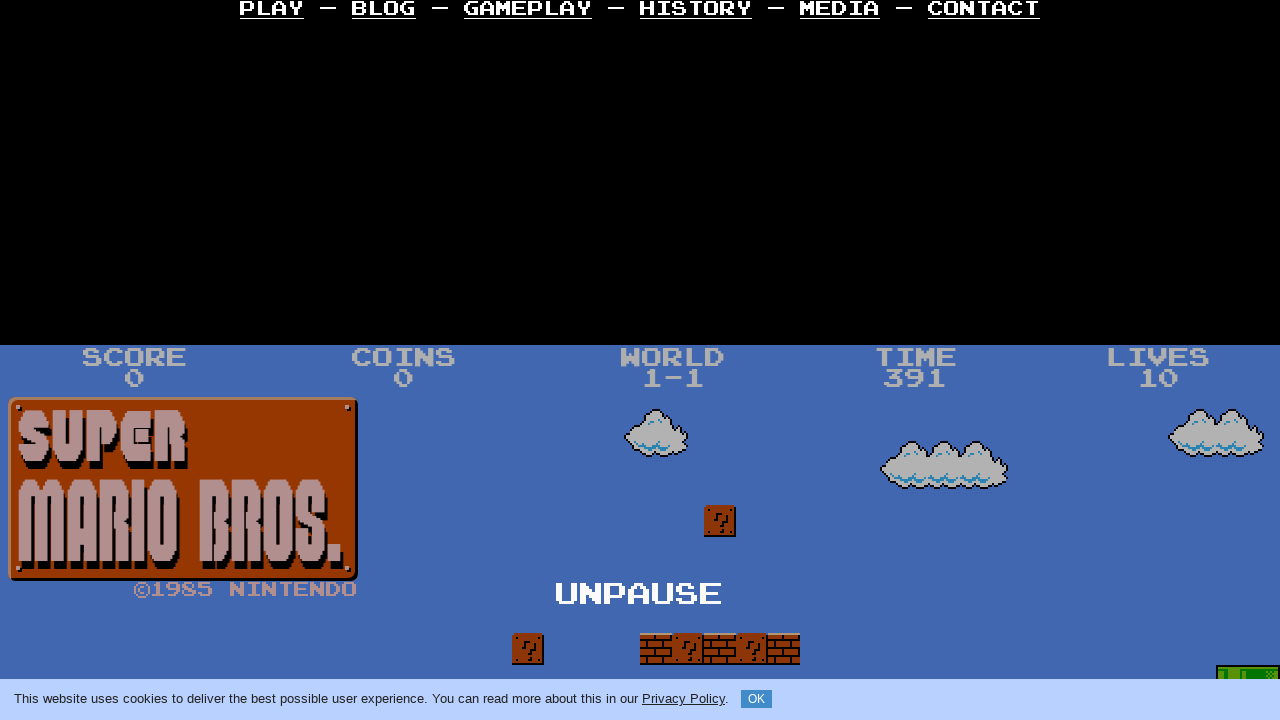

Released key: KeyX
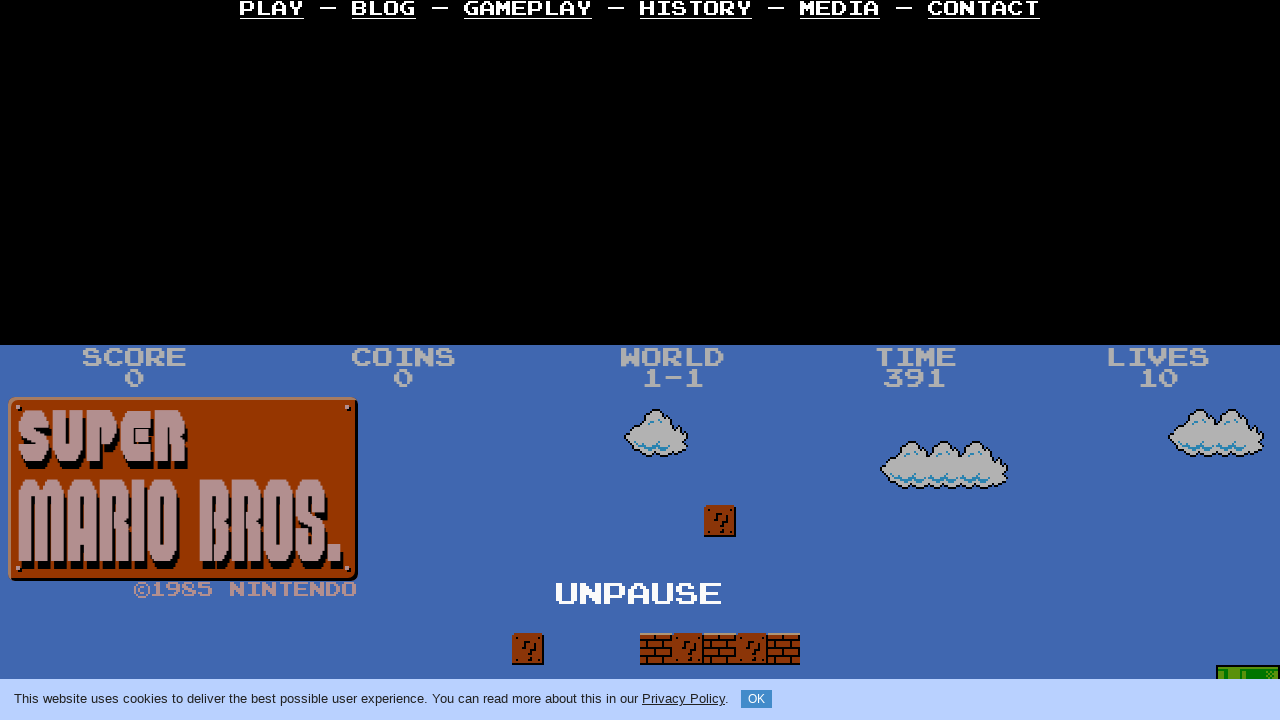

Waited 500ms for action to complete
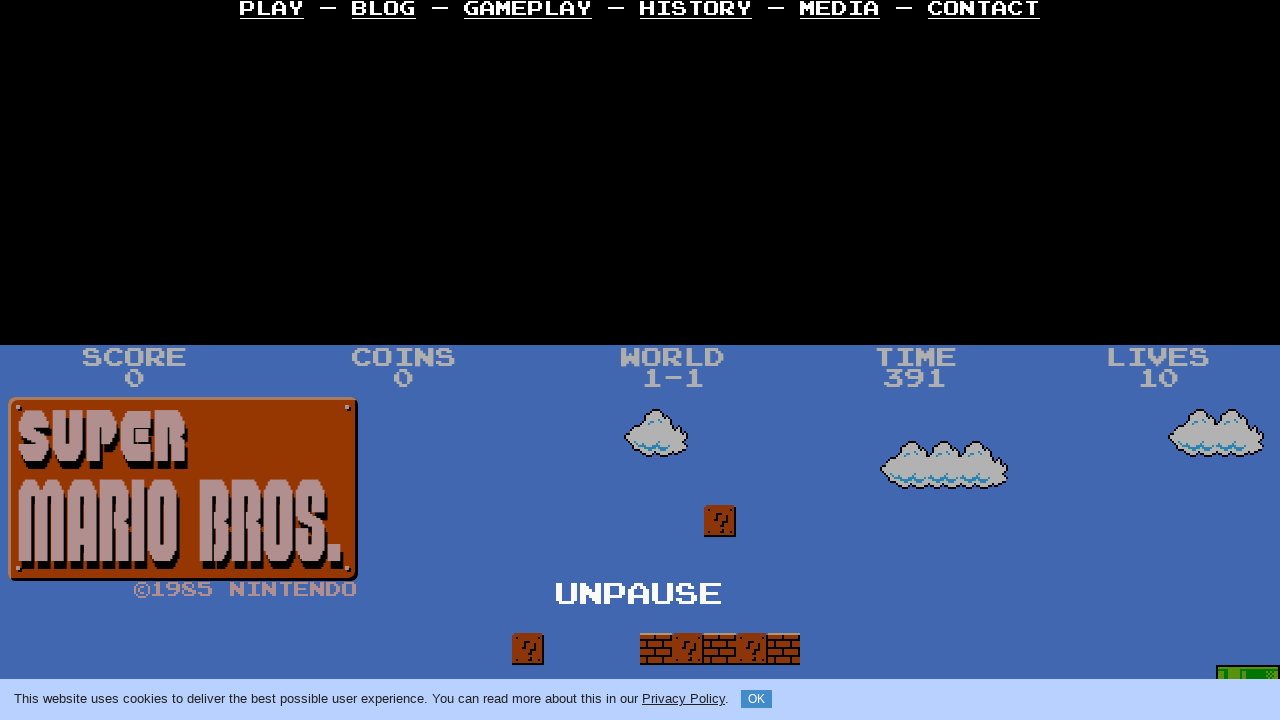

Pressed down key: ArrowDown
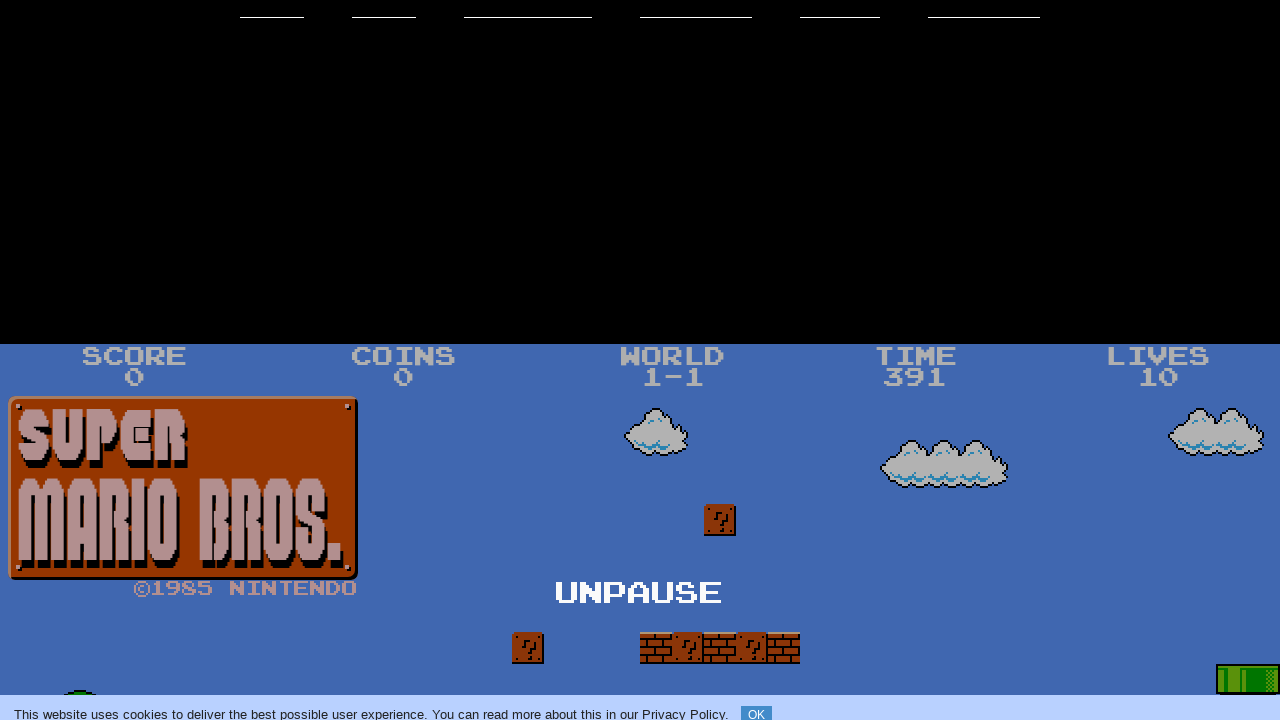

Waited 200ms while key held down
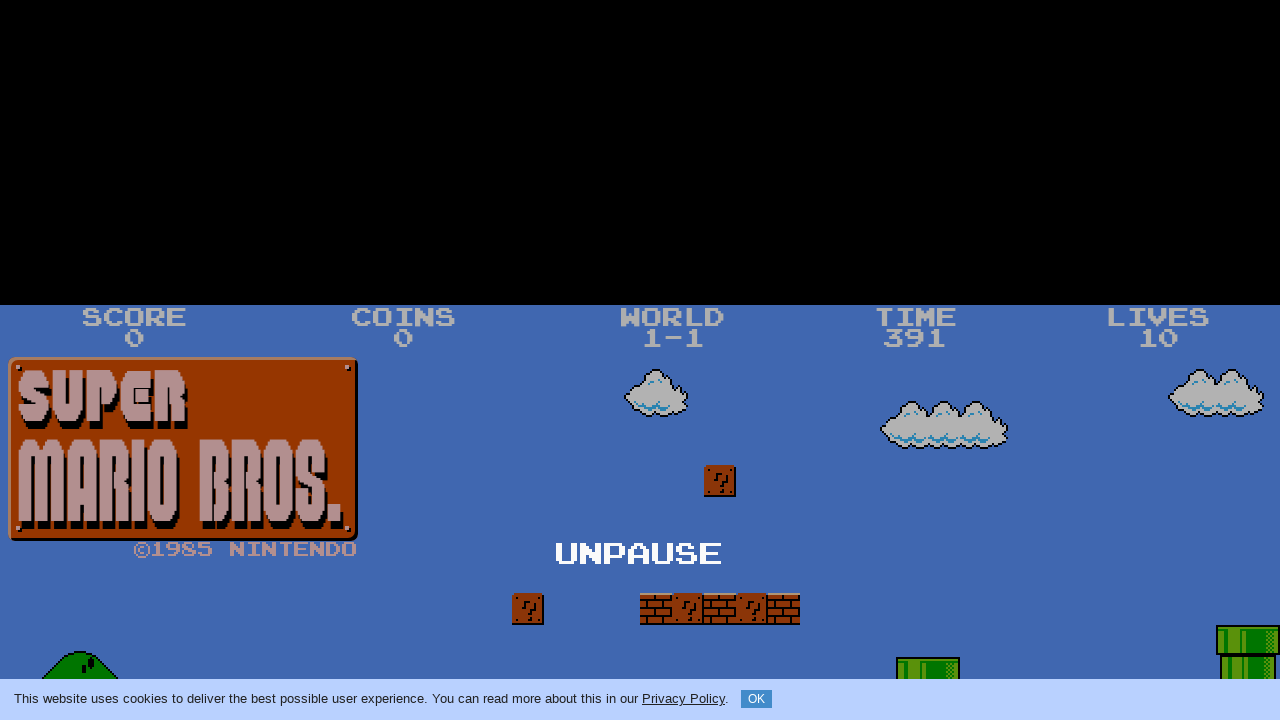

Released key: ArrowDown
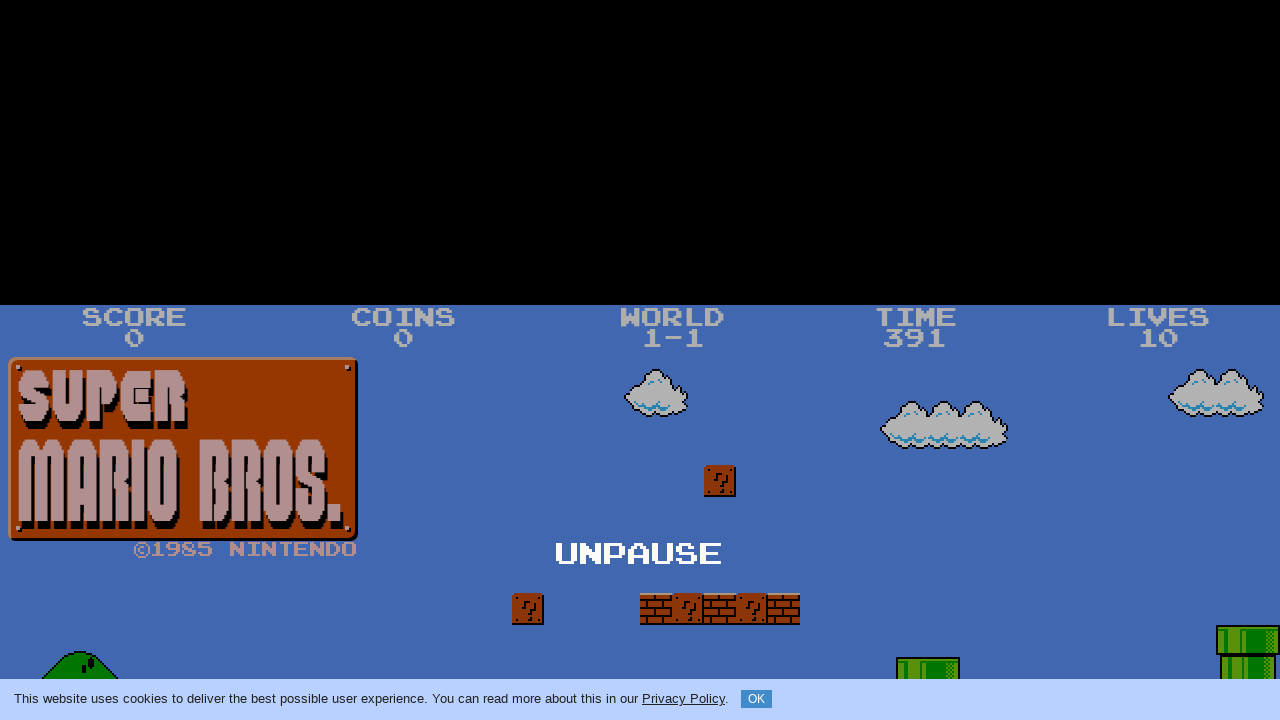

Waited 500ms for action to complete
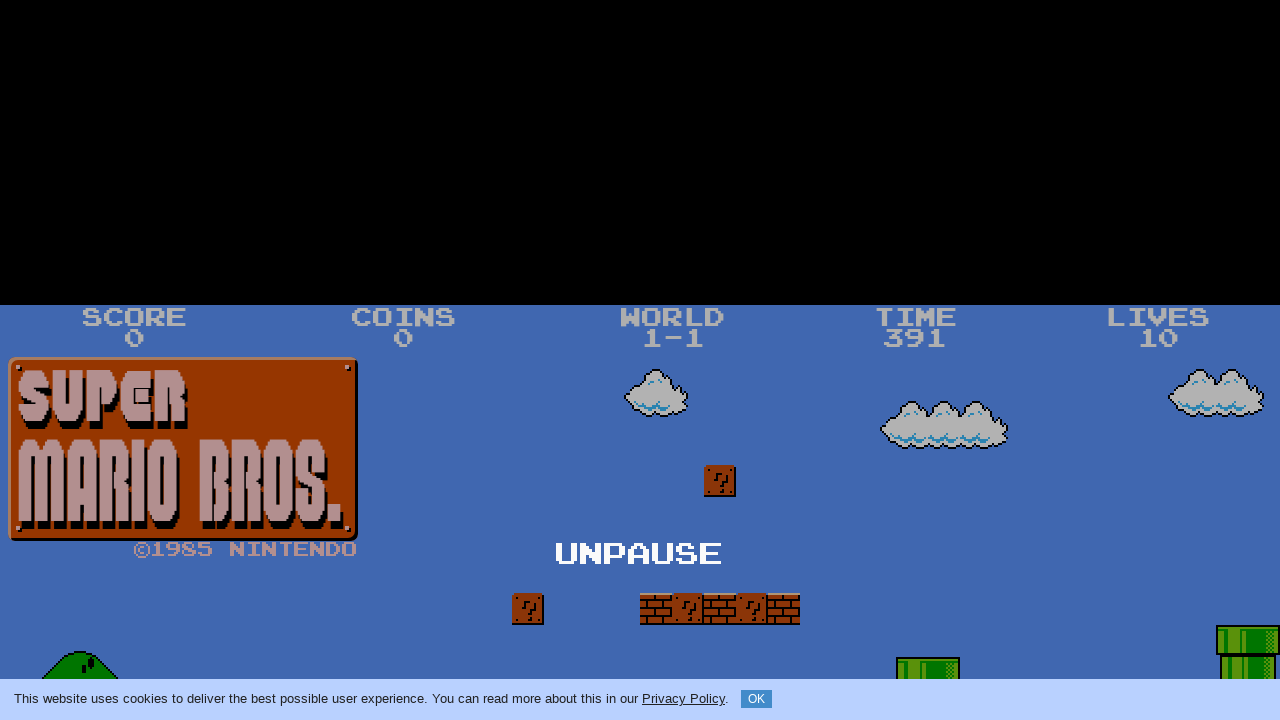

Pressed down key: ArrowDown
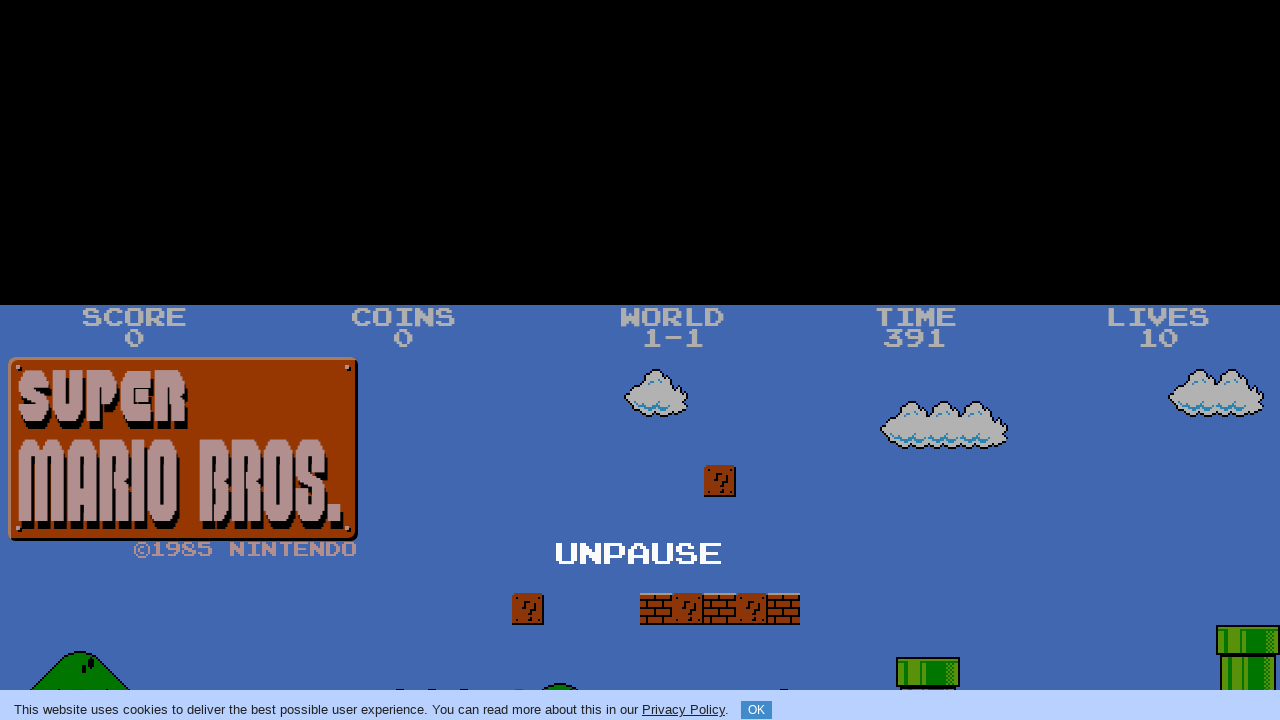

Waited 200ms while key held down
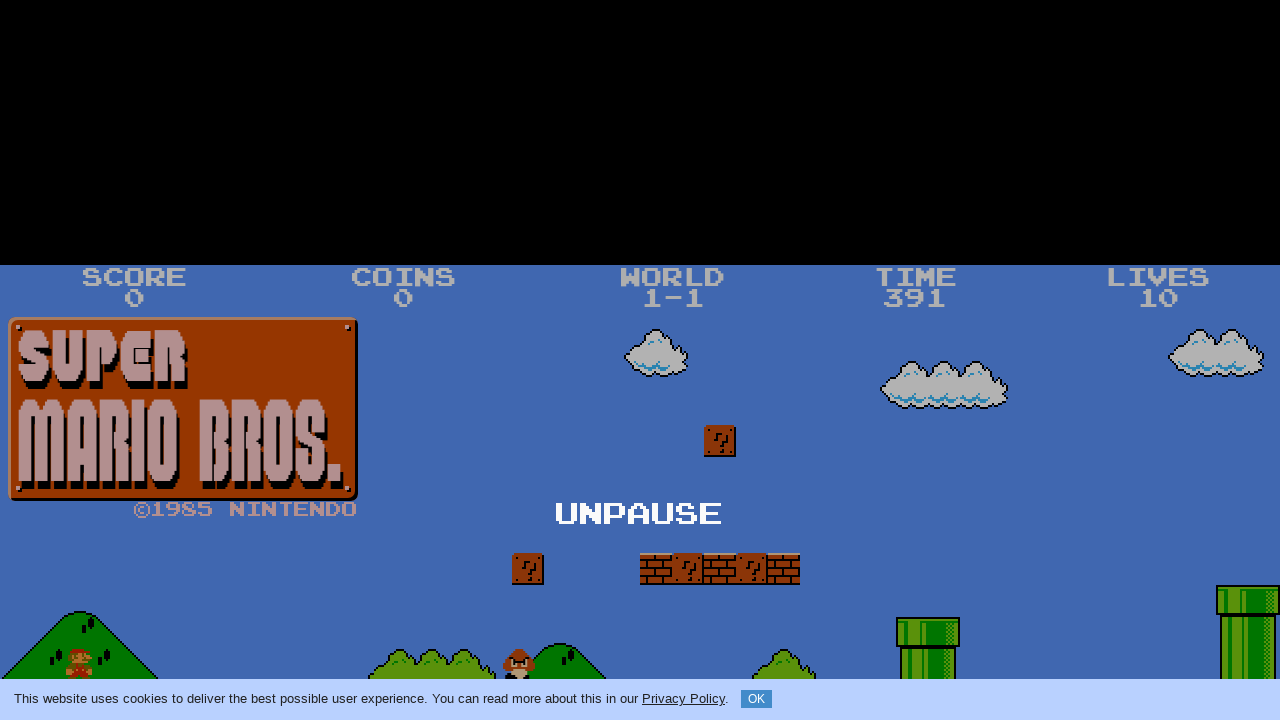

Released key: ArrowDown
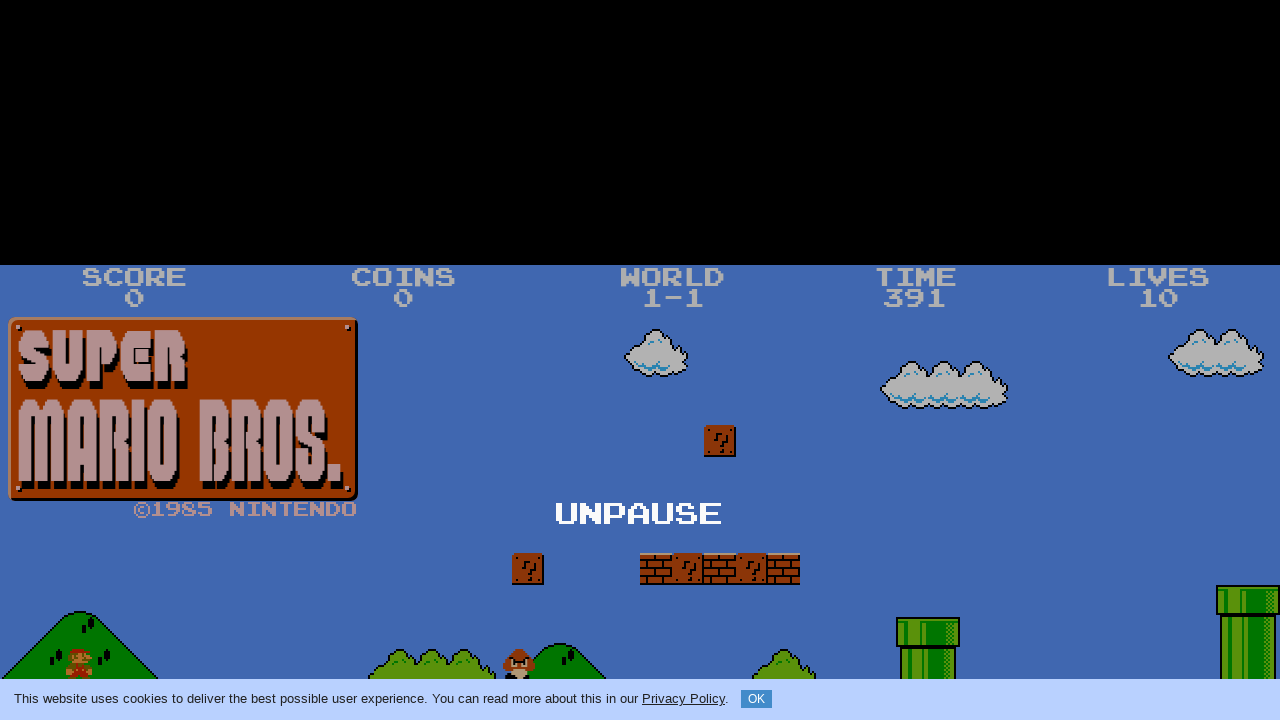

Waited 500ms for action to complete
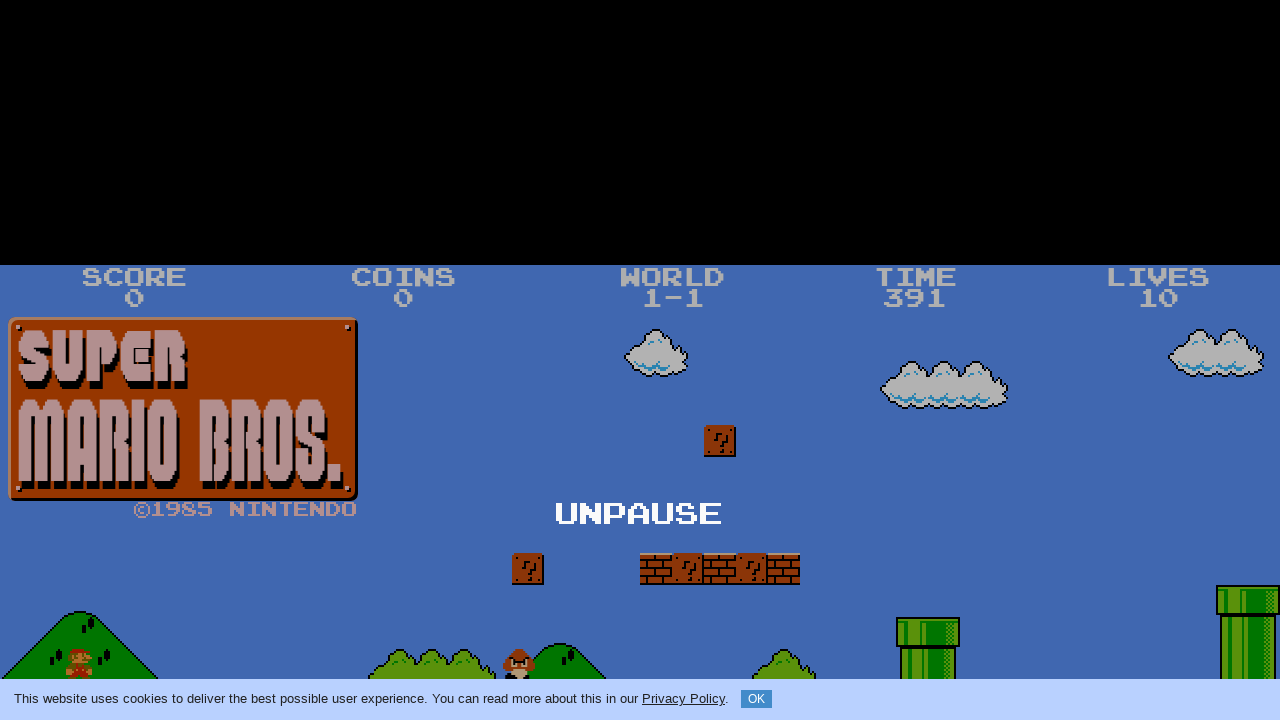

Pressed down key: ArrowRight
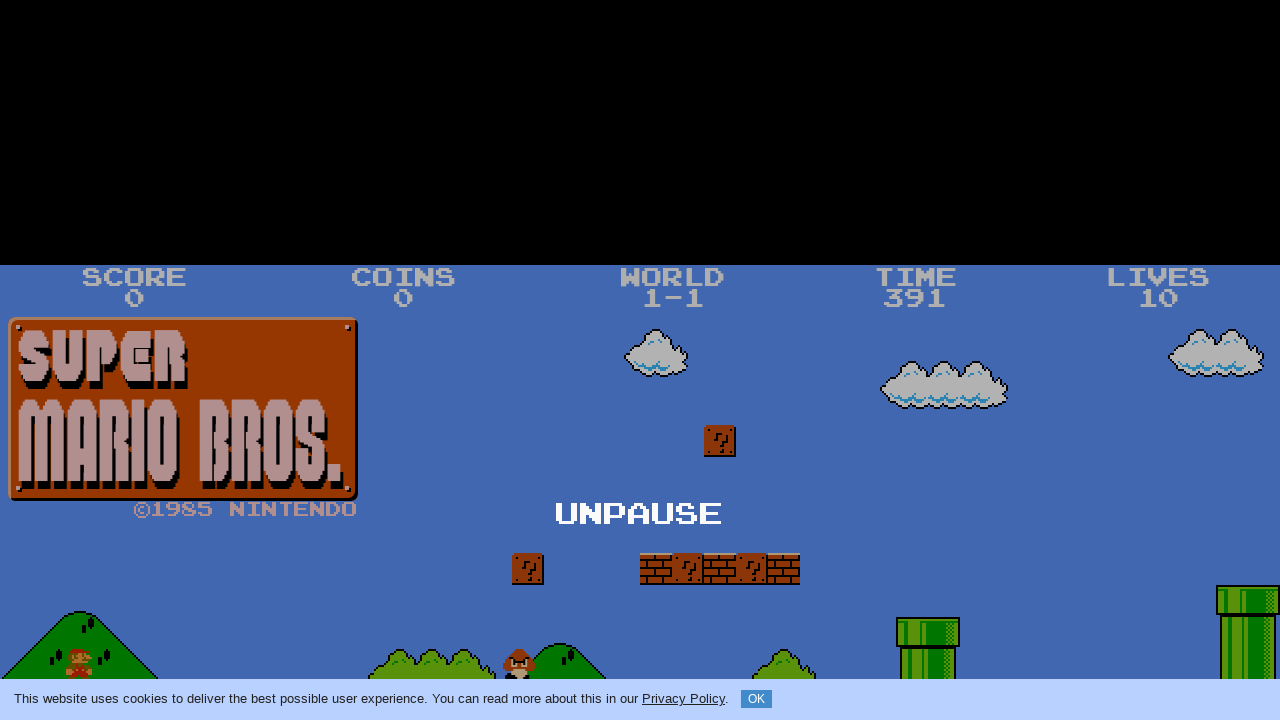

Waited 200ms while key held down
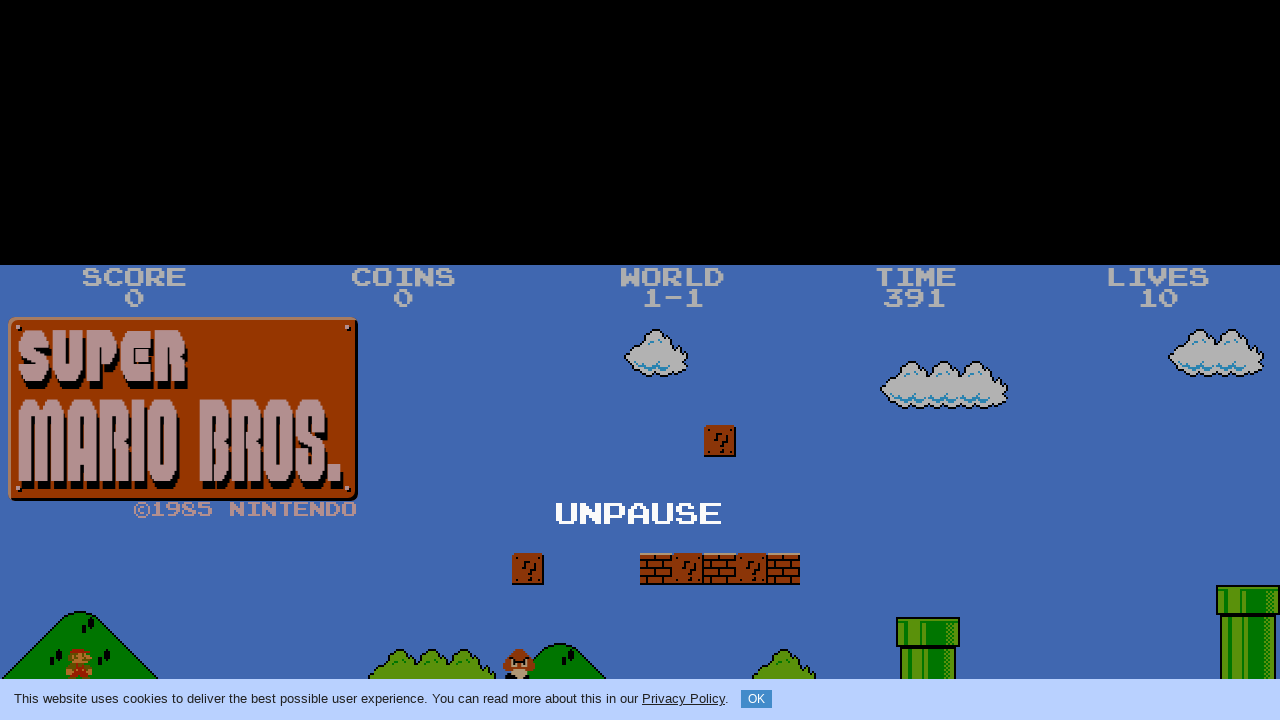

Released key: ArrowRight
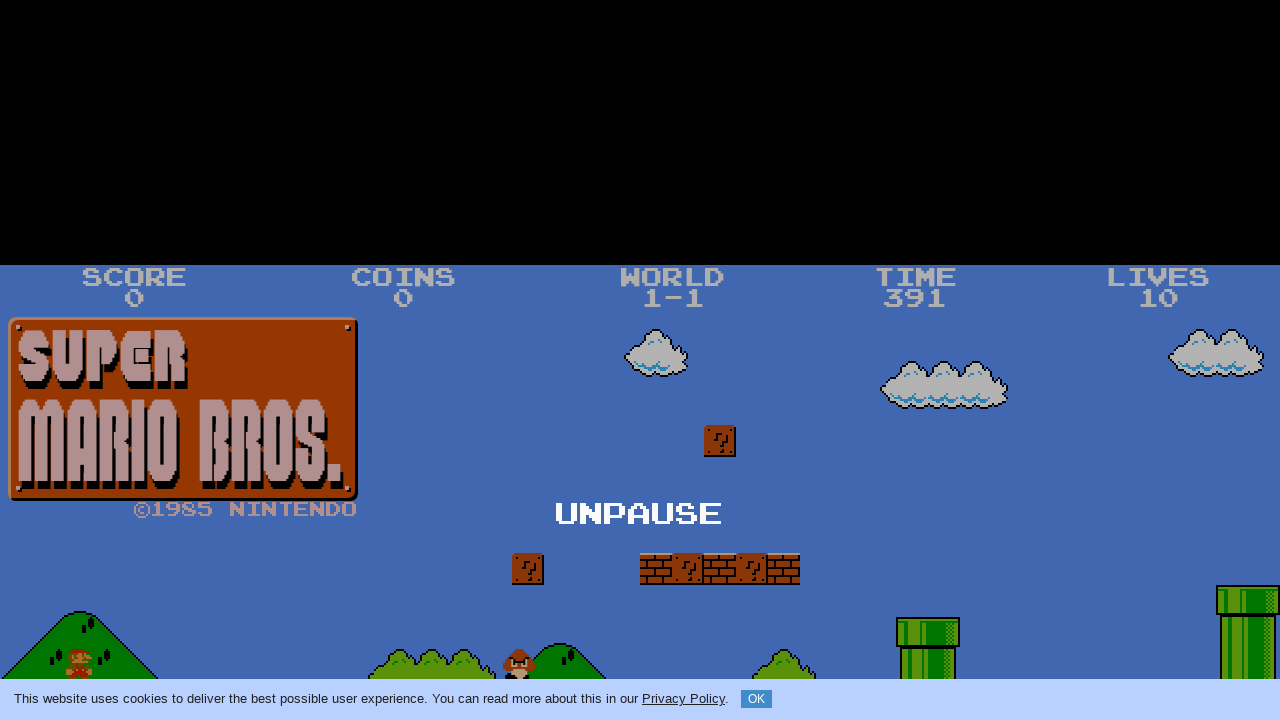

Waited 500ms for action to complete
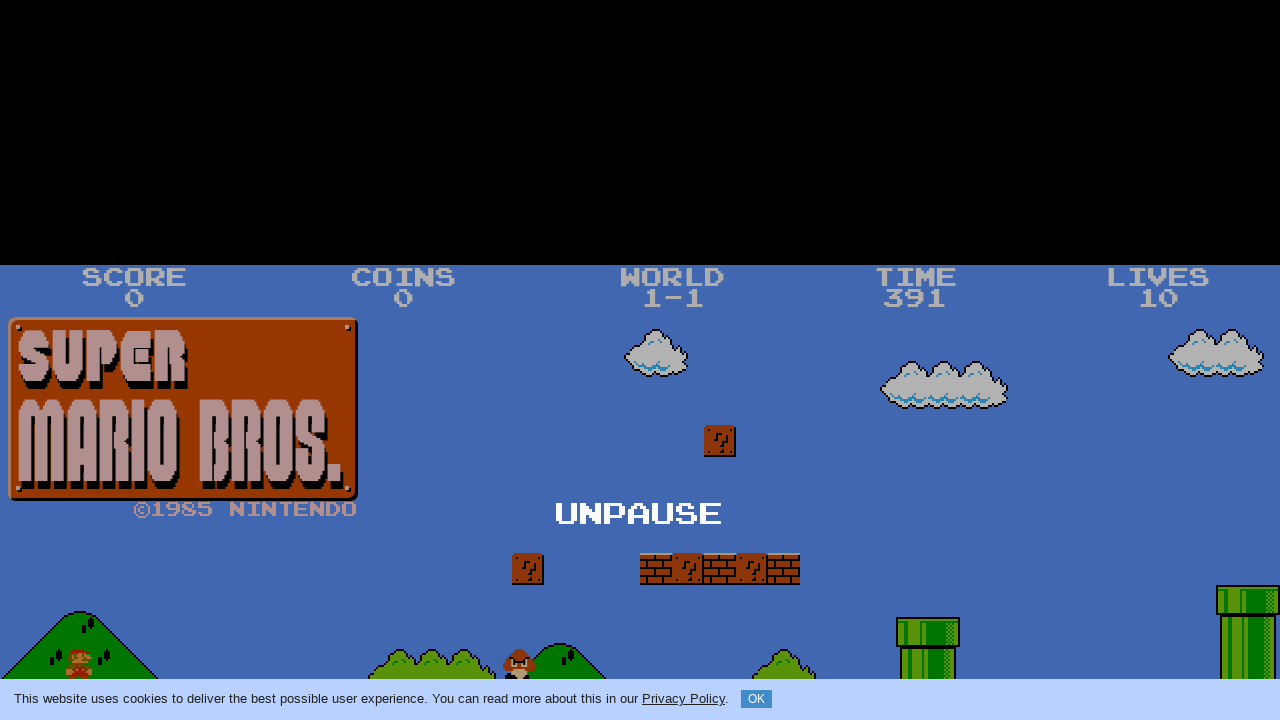

Pressed down key: KeyX
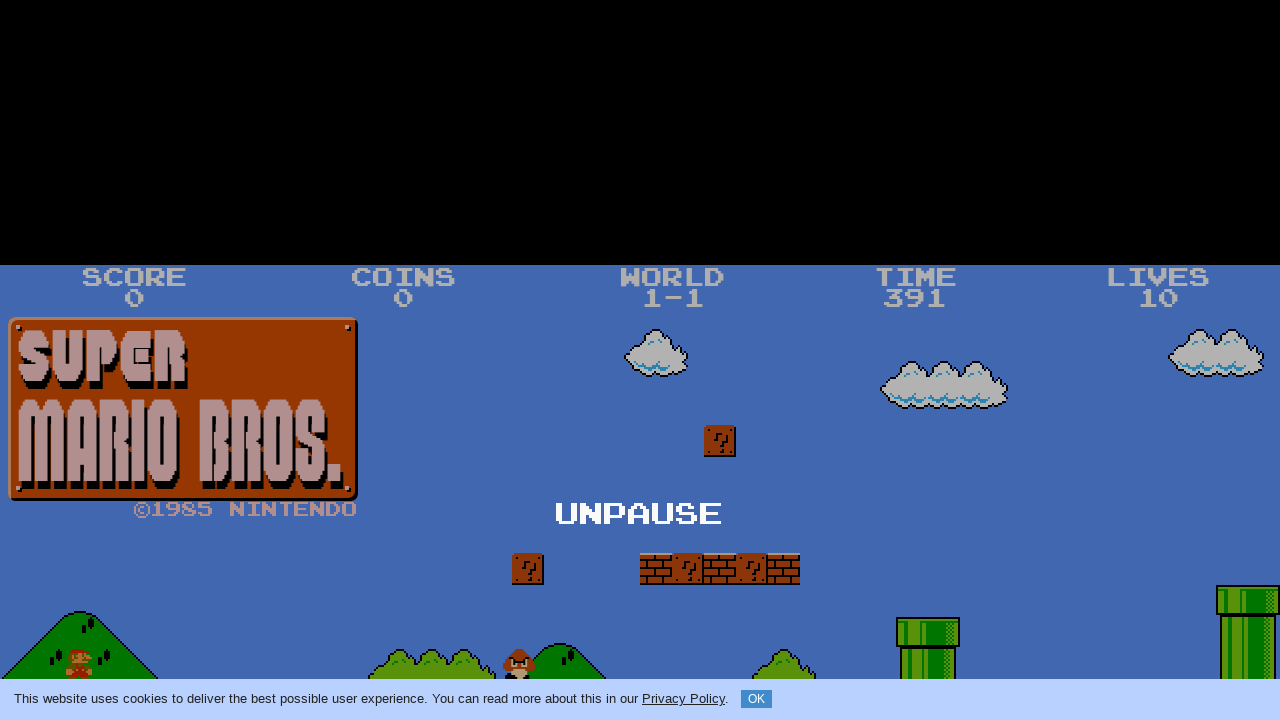

Waited 200ms while key held down
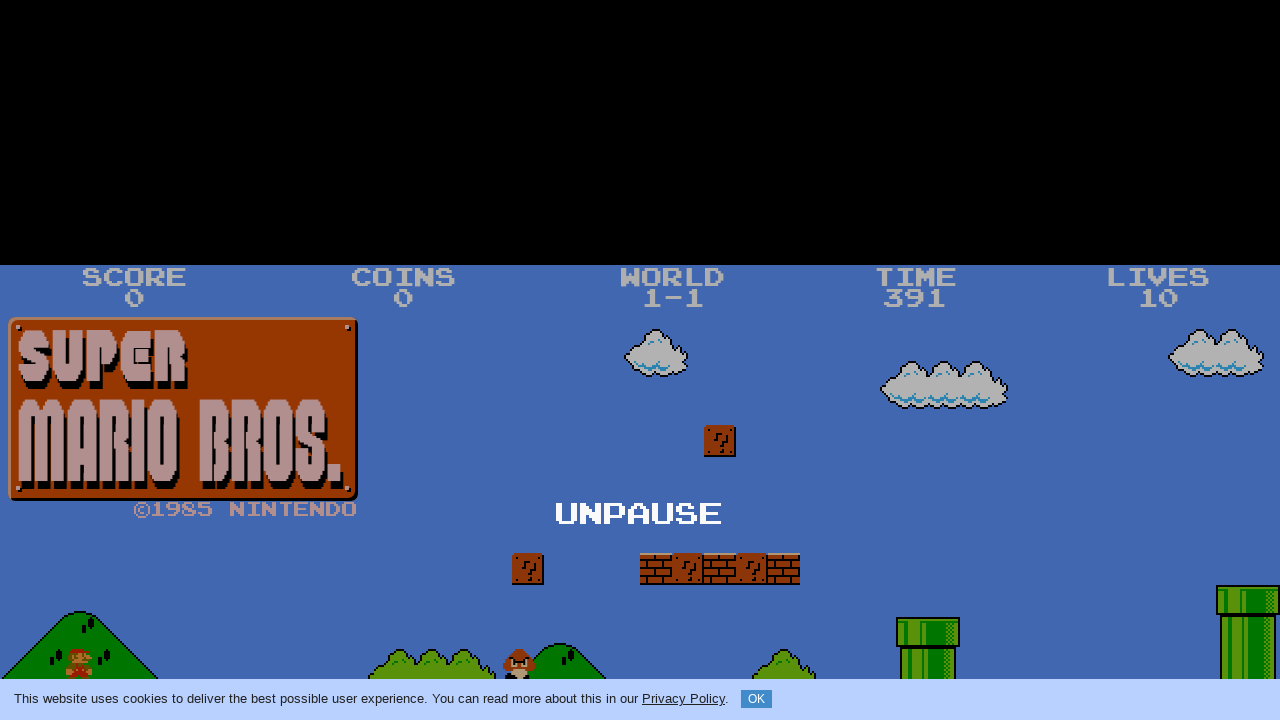

Released key: KeyX
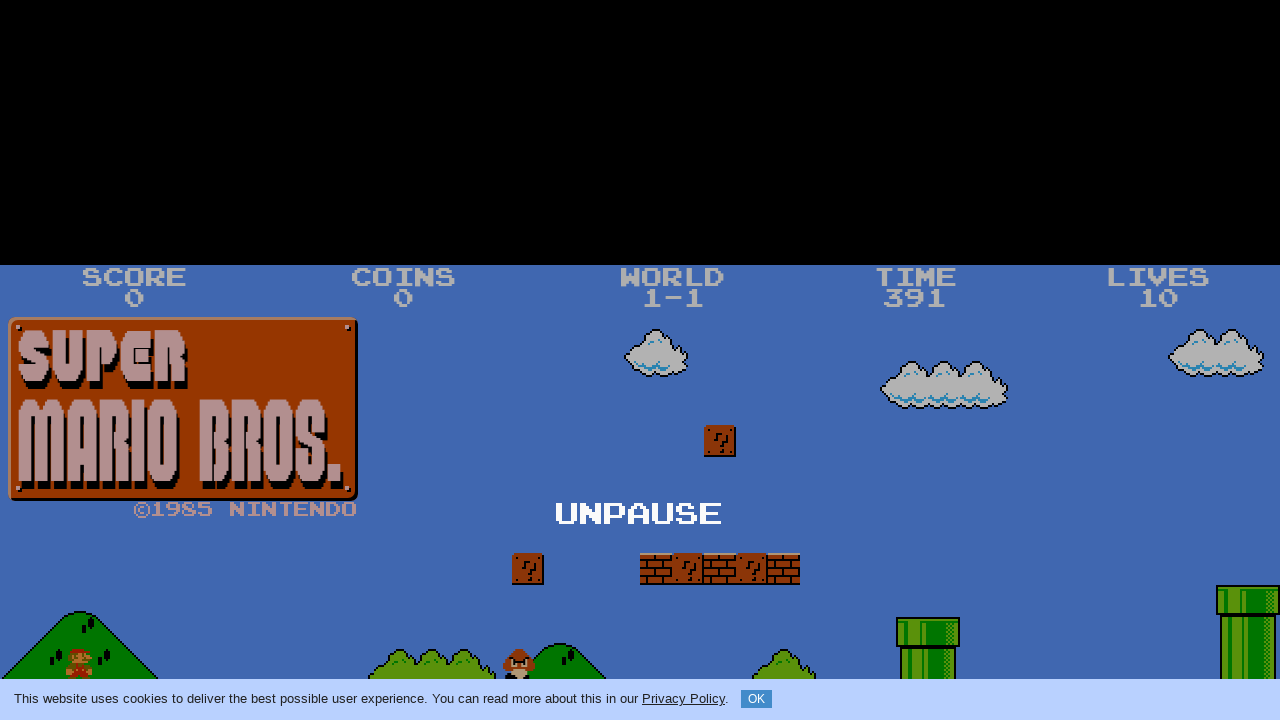

Waited 500ms for action to complete
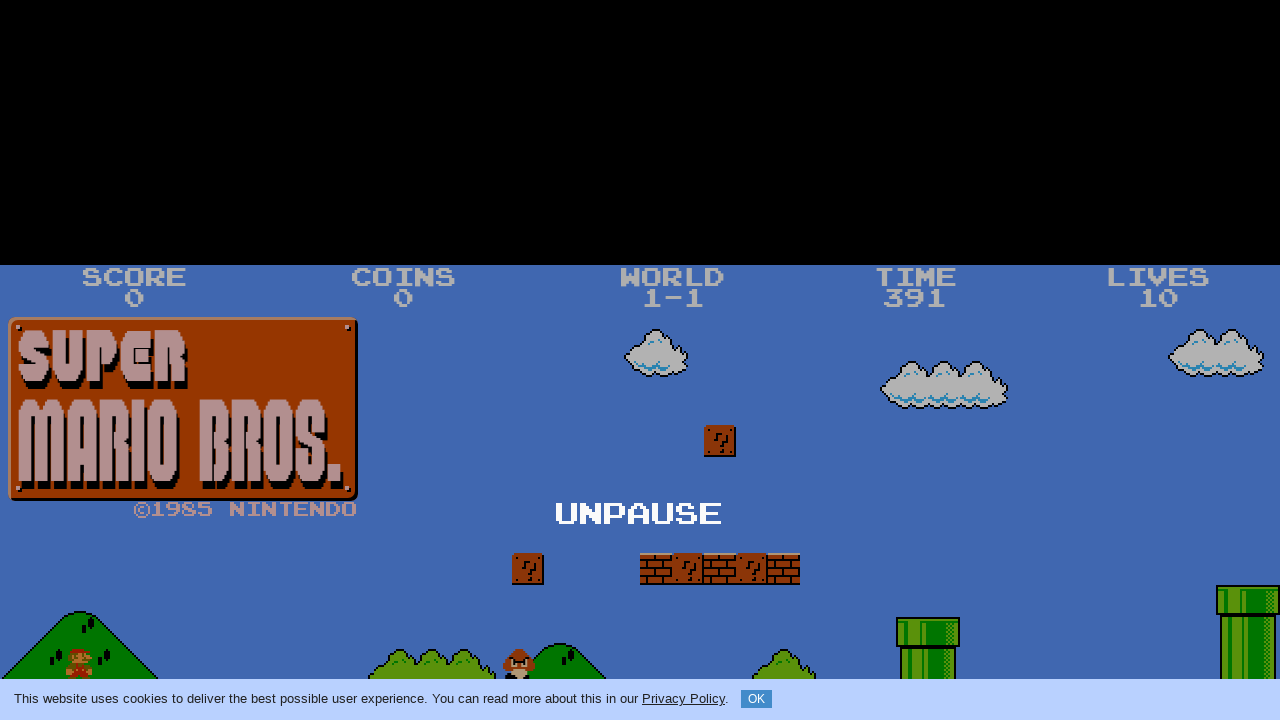

Pressed down key: ArrowUp
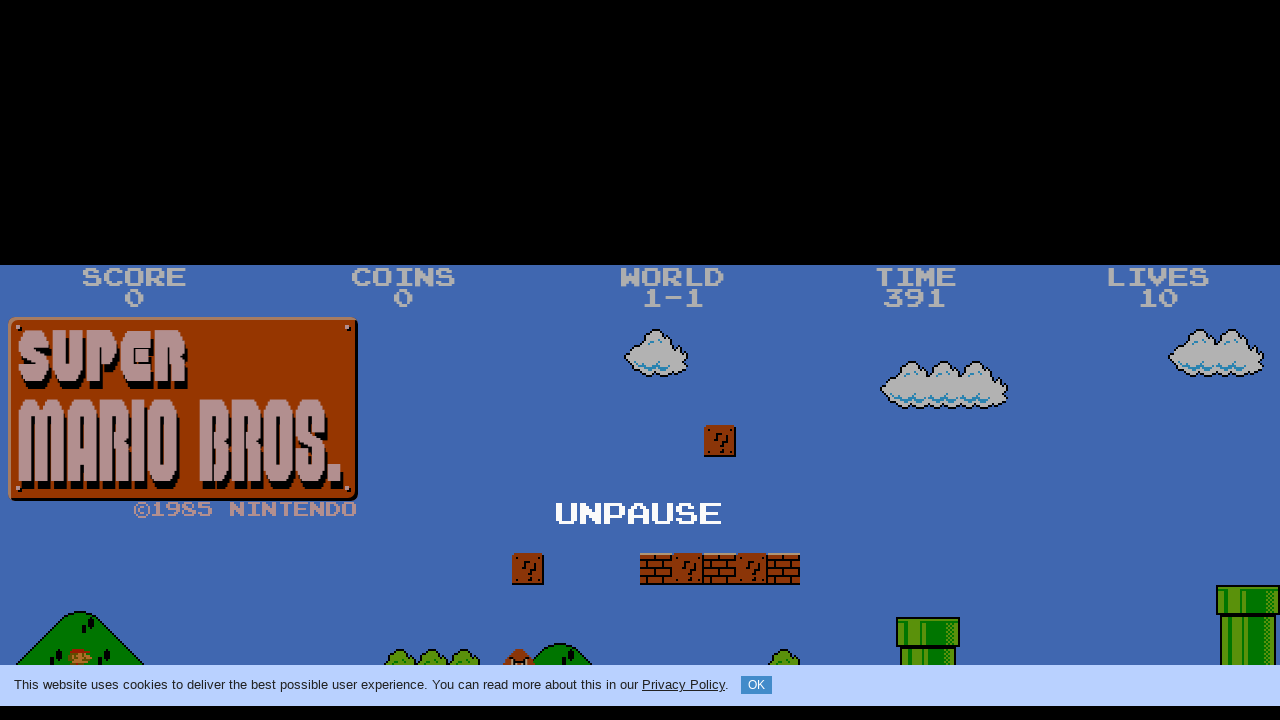

Waited 200ms while key held down
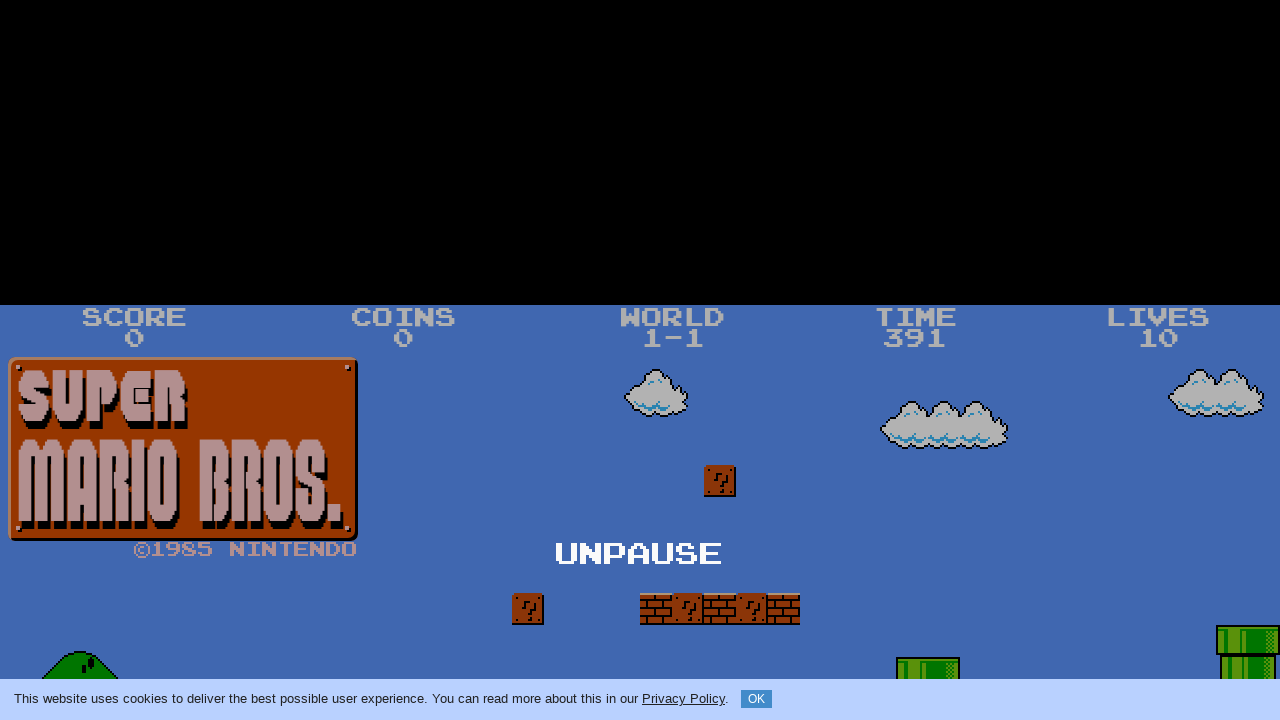

Released key: ArrowUp
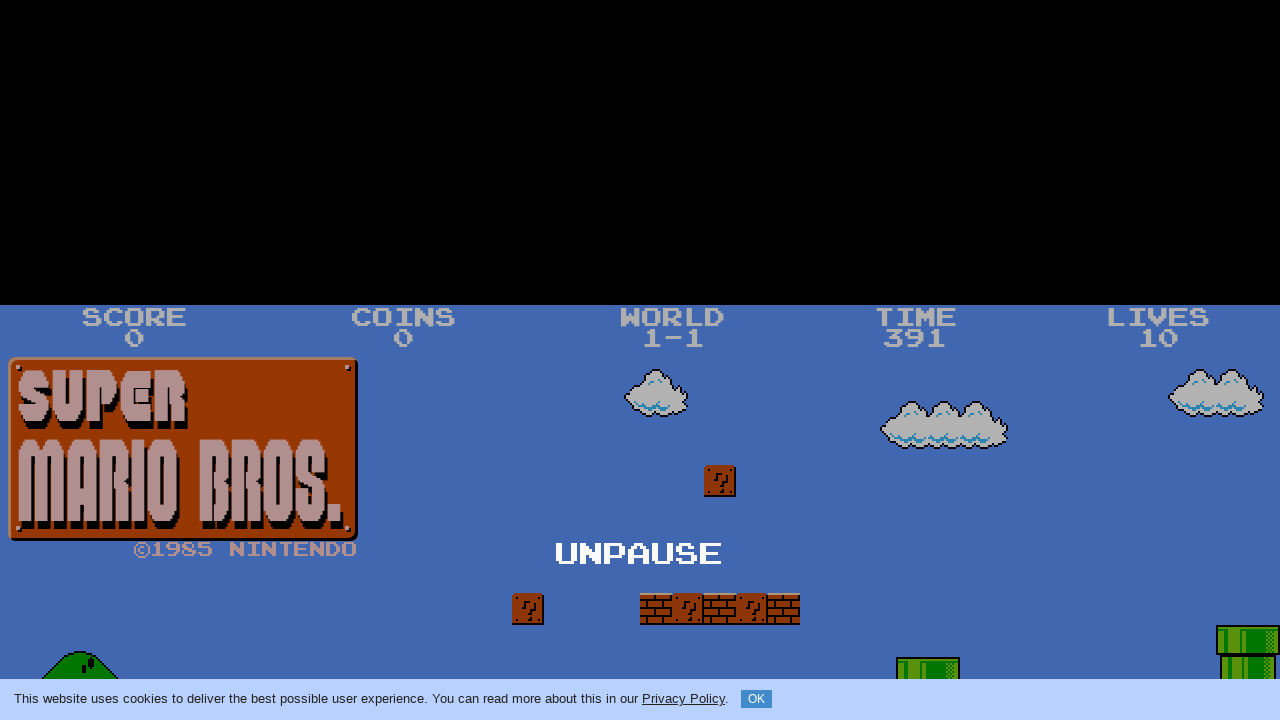

Waited 500ms for action to complete
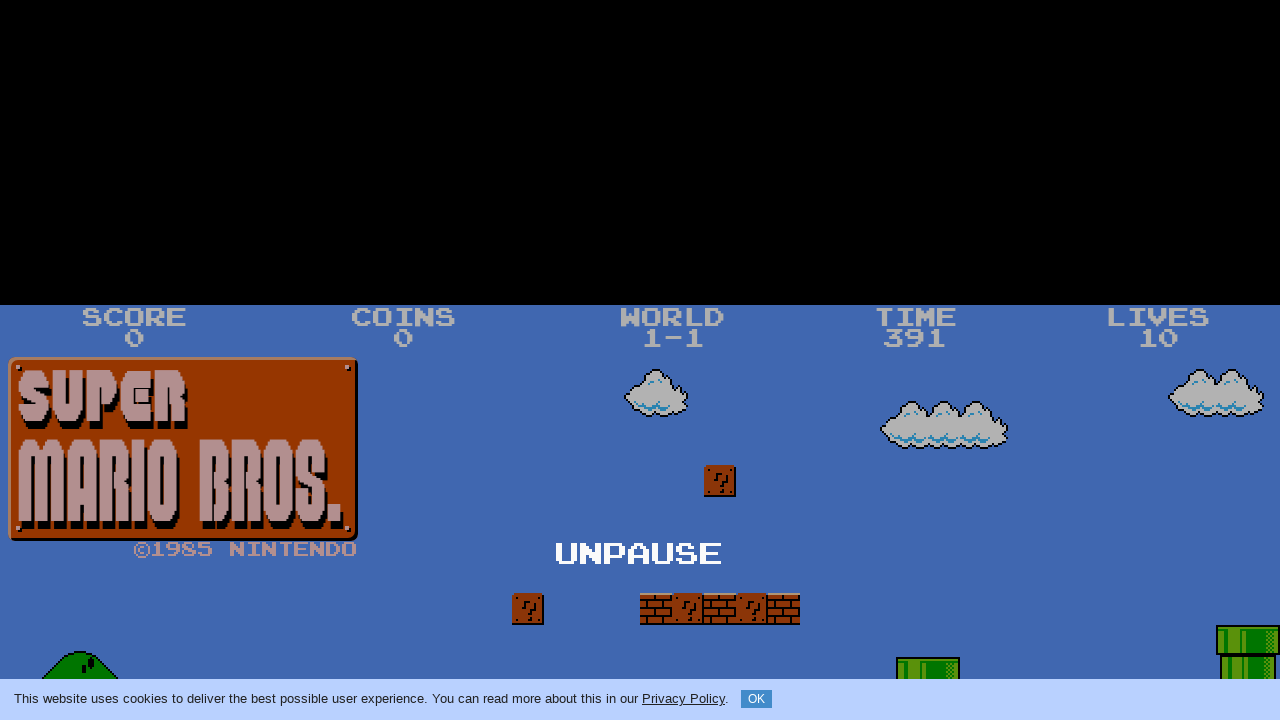

Pressed down key: ArrowLeft
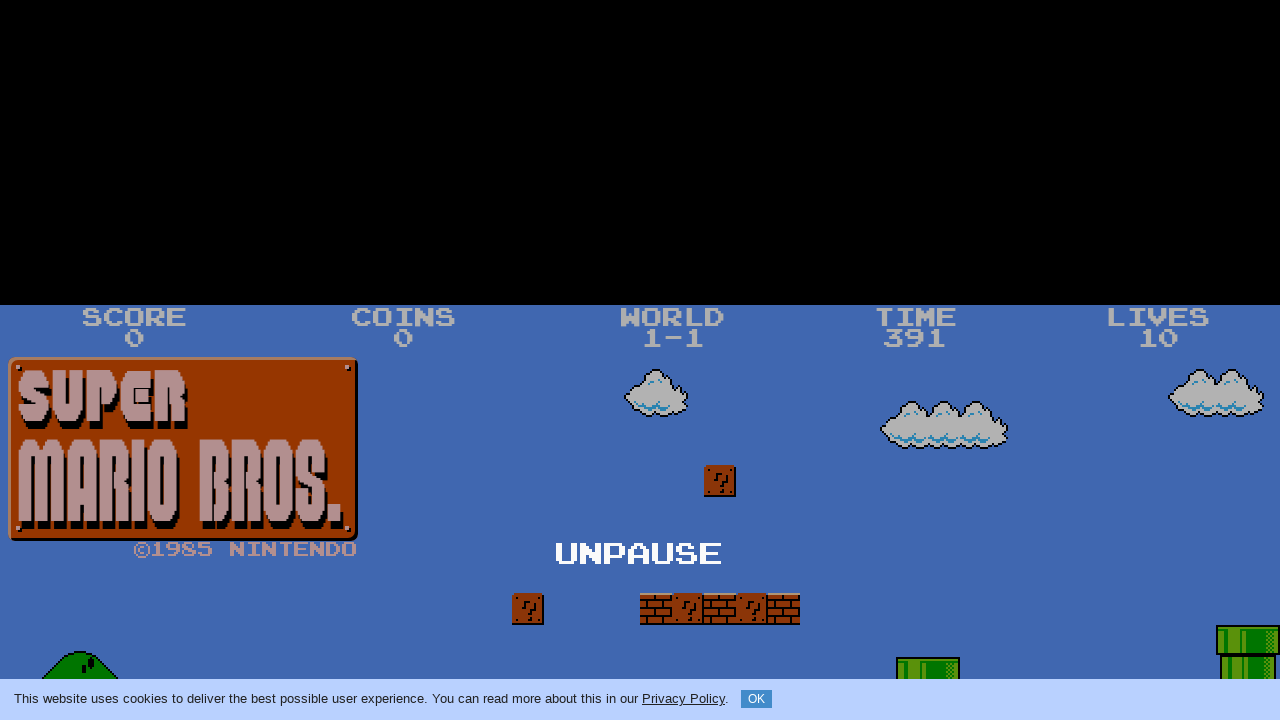

Waited 200ms while key held down
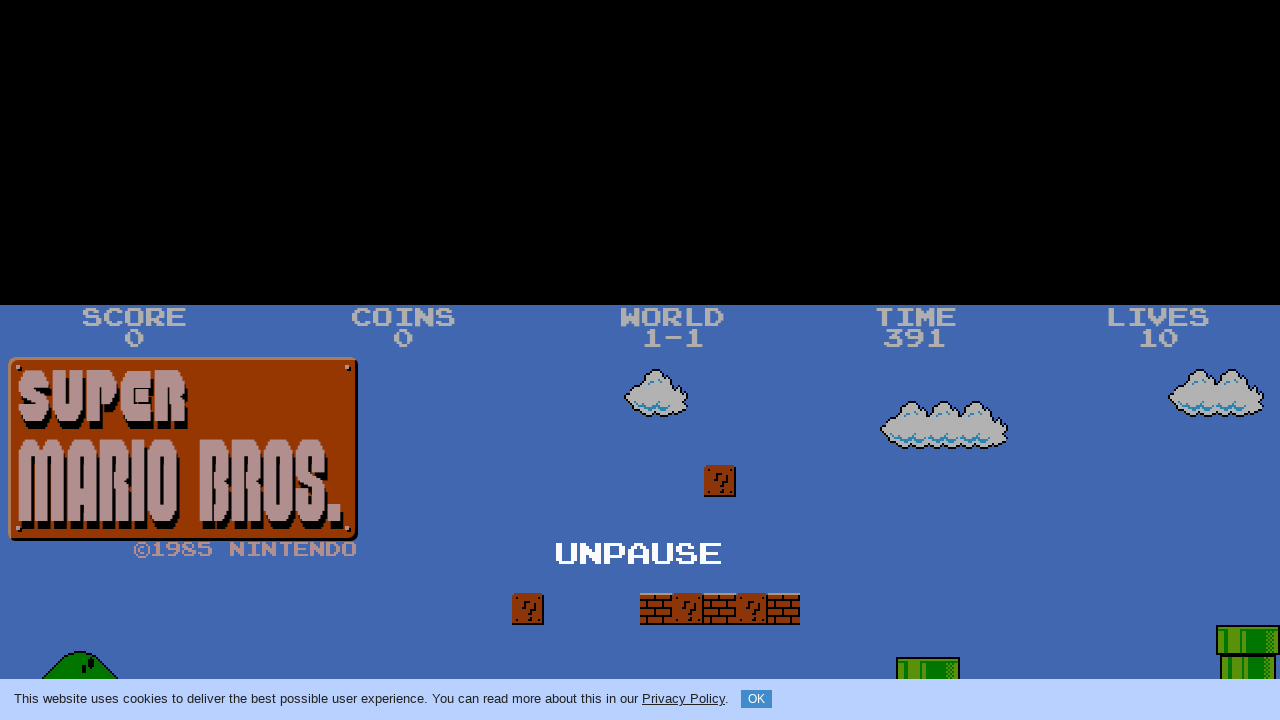

Released key: ArrowLeft
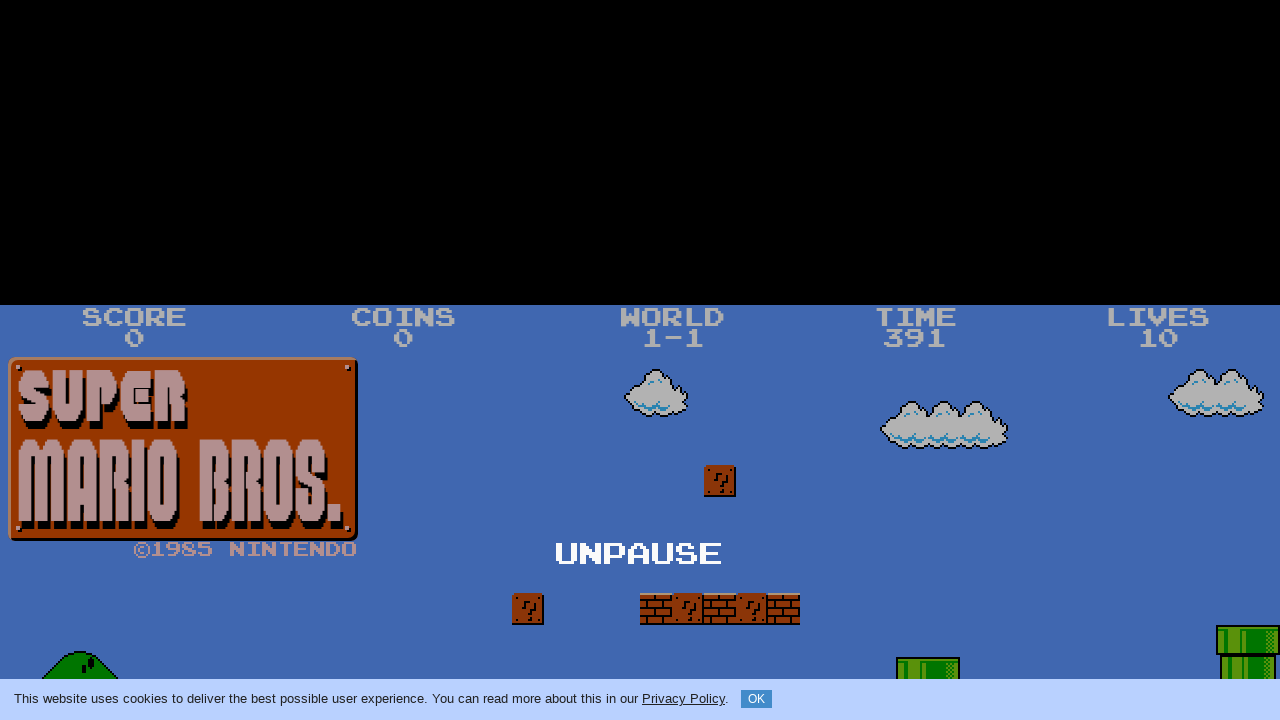

Waited 500ms for action to complete
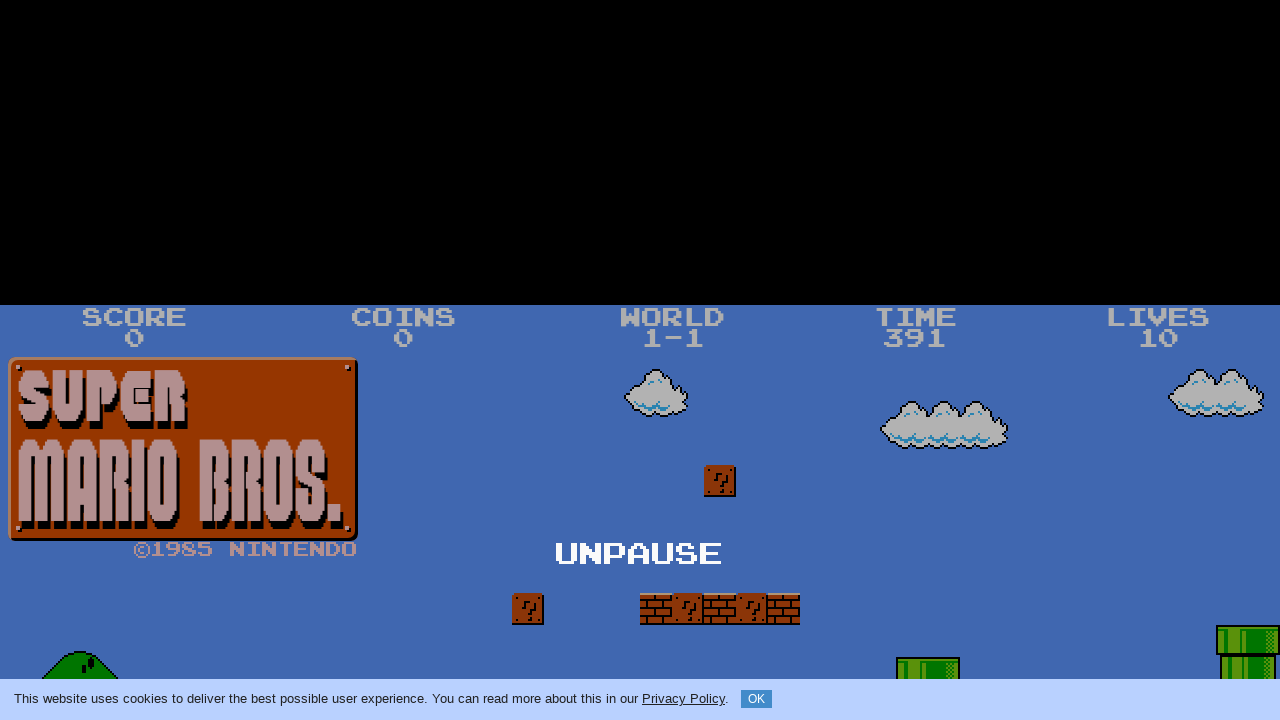

Pressed down key: KeyZ
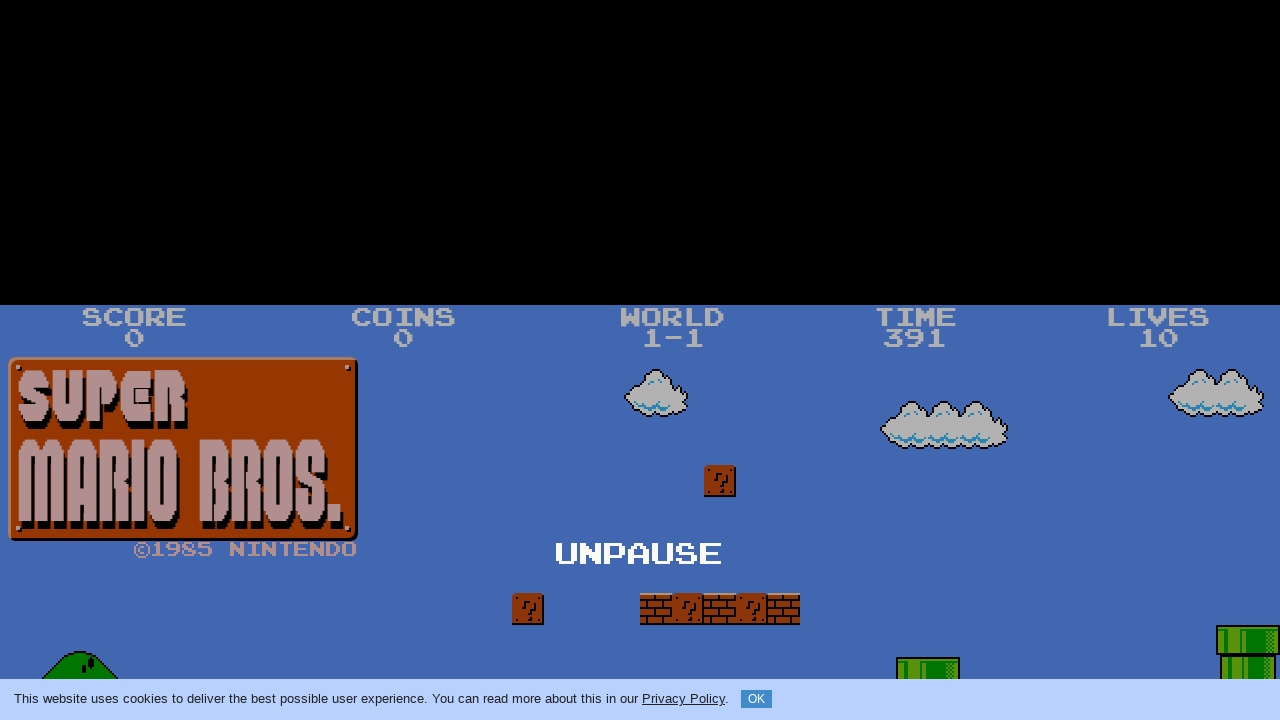

Waited 200ms while key held down
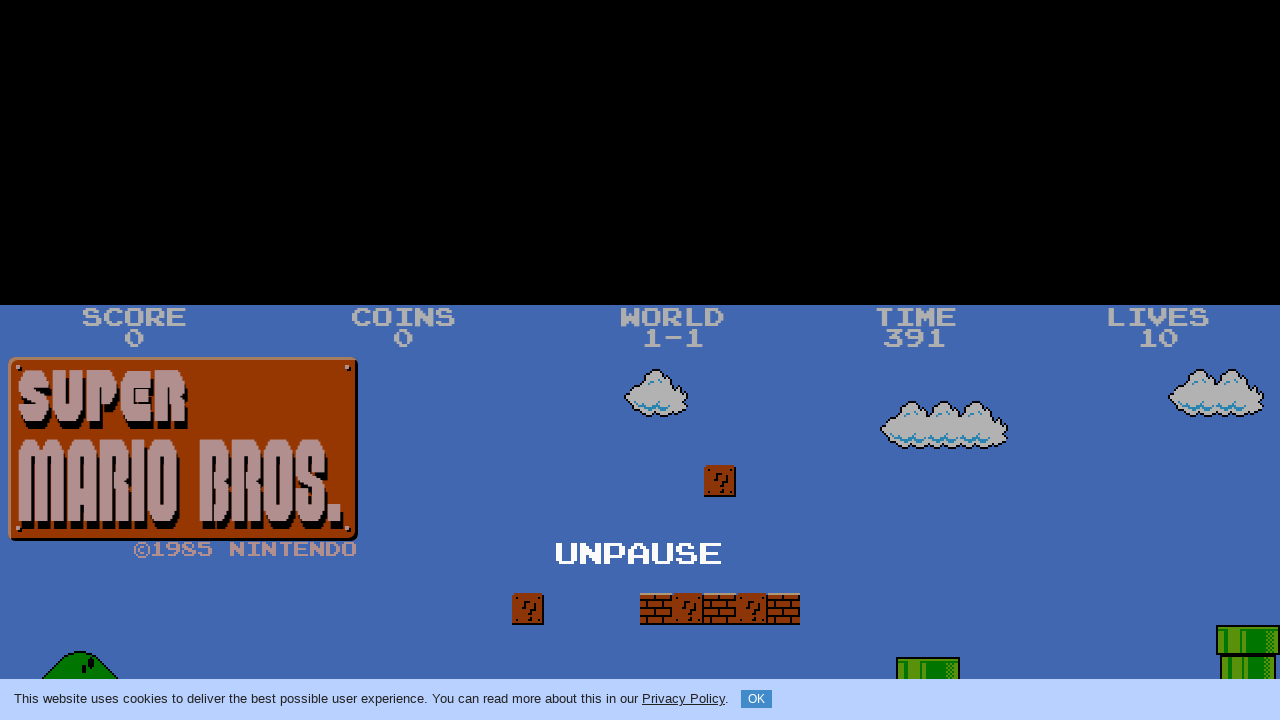

Released key: KeyZ
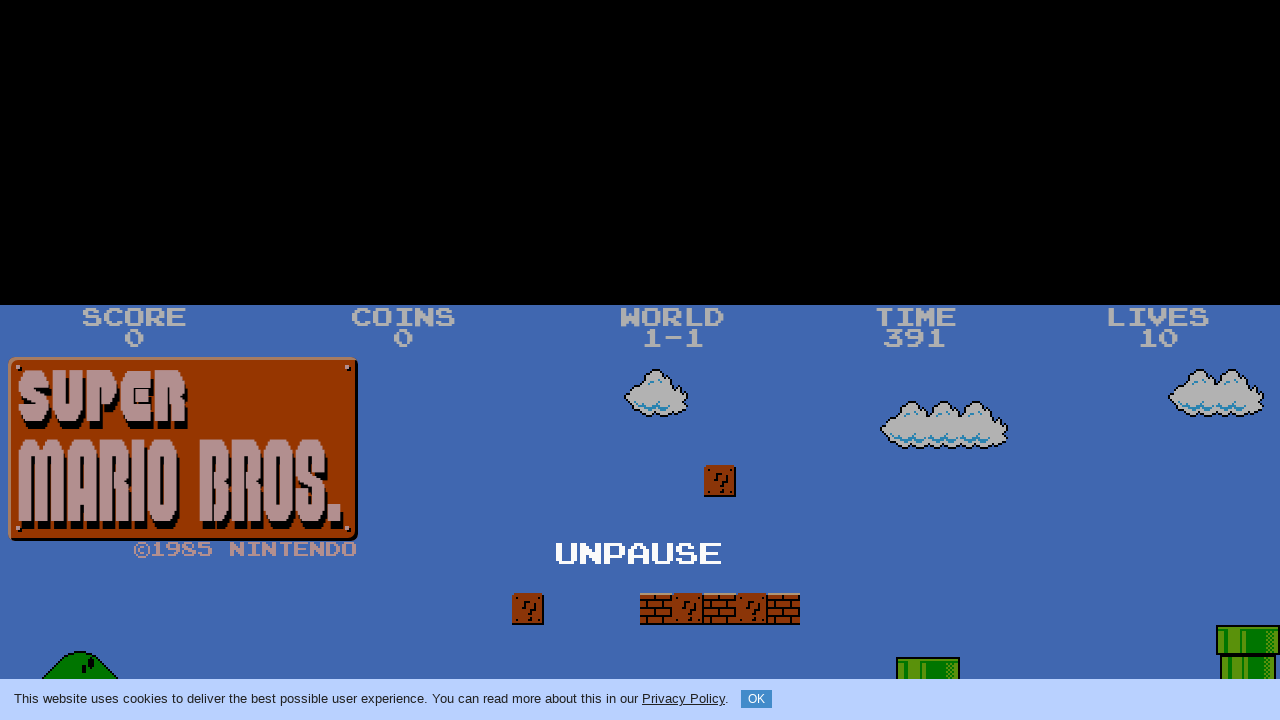

Waited 500ms for action to complete
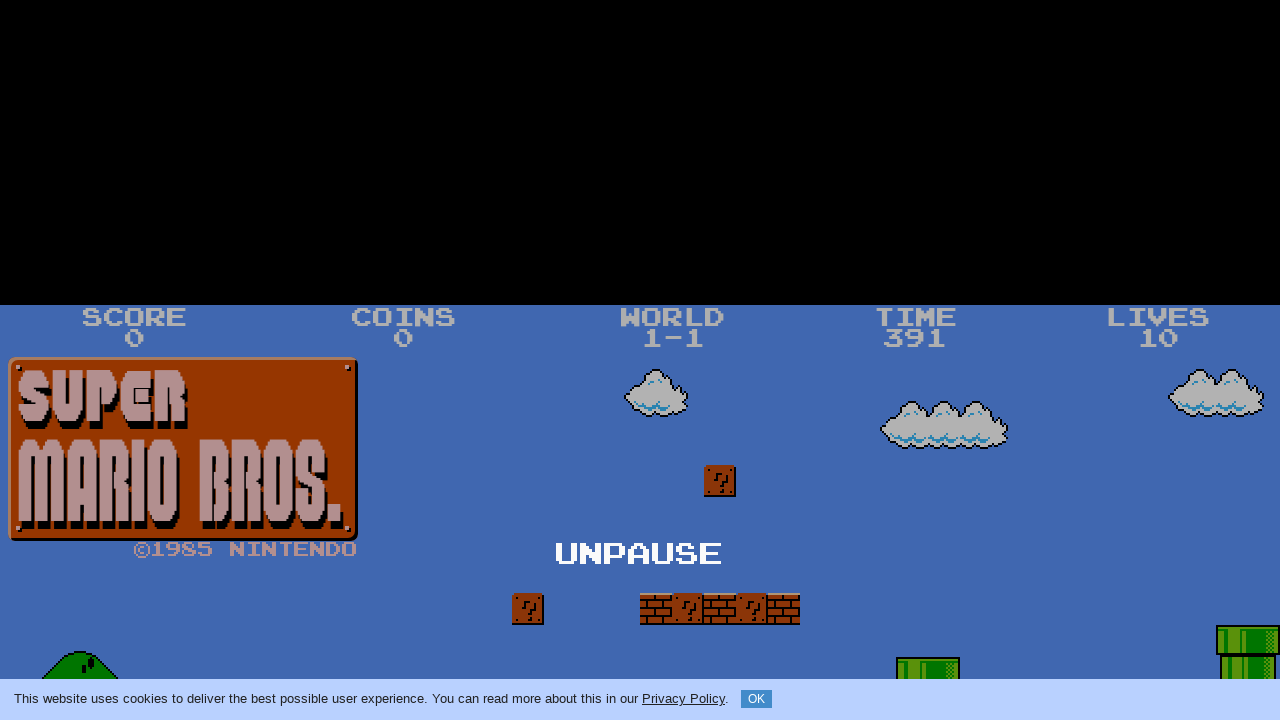

Pressed down key: ArrowLeft
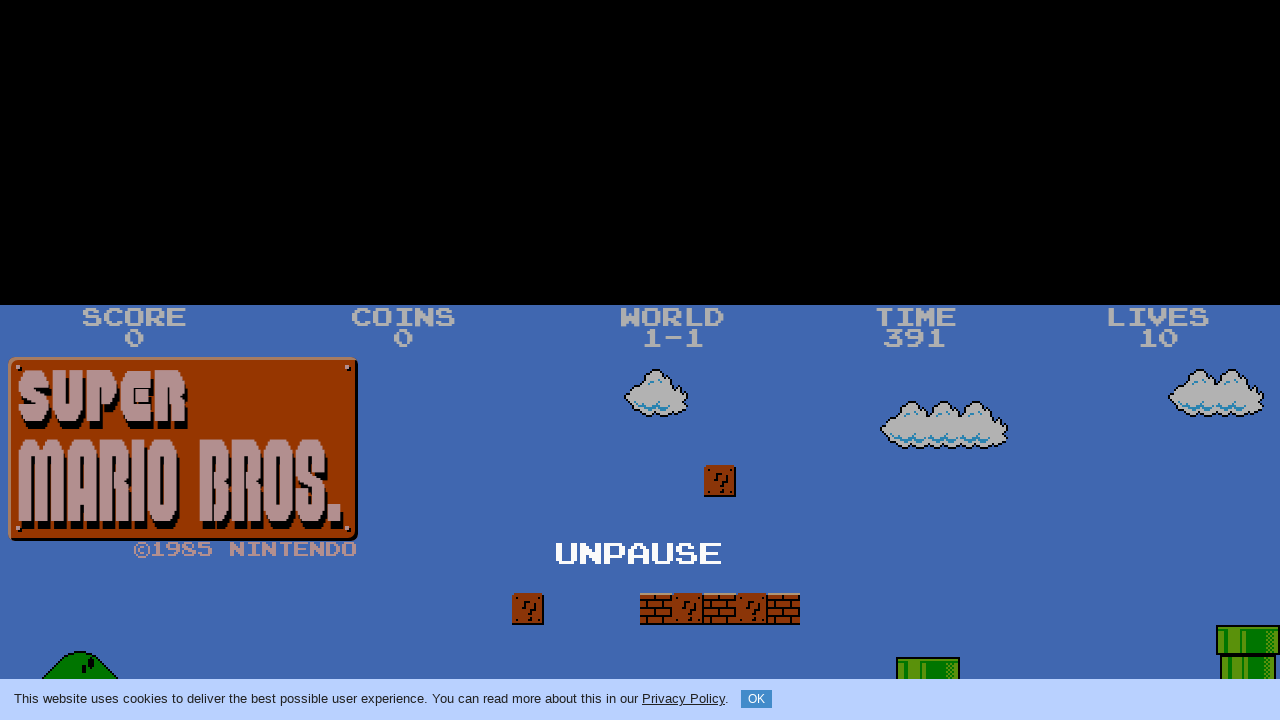

Waited 200ms while key held down
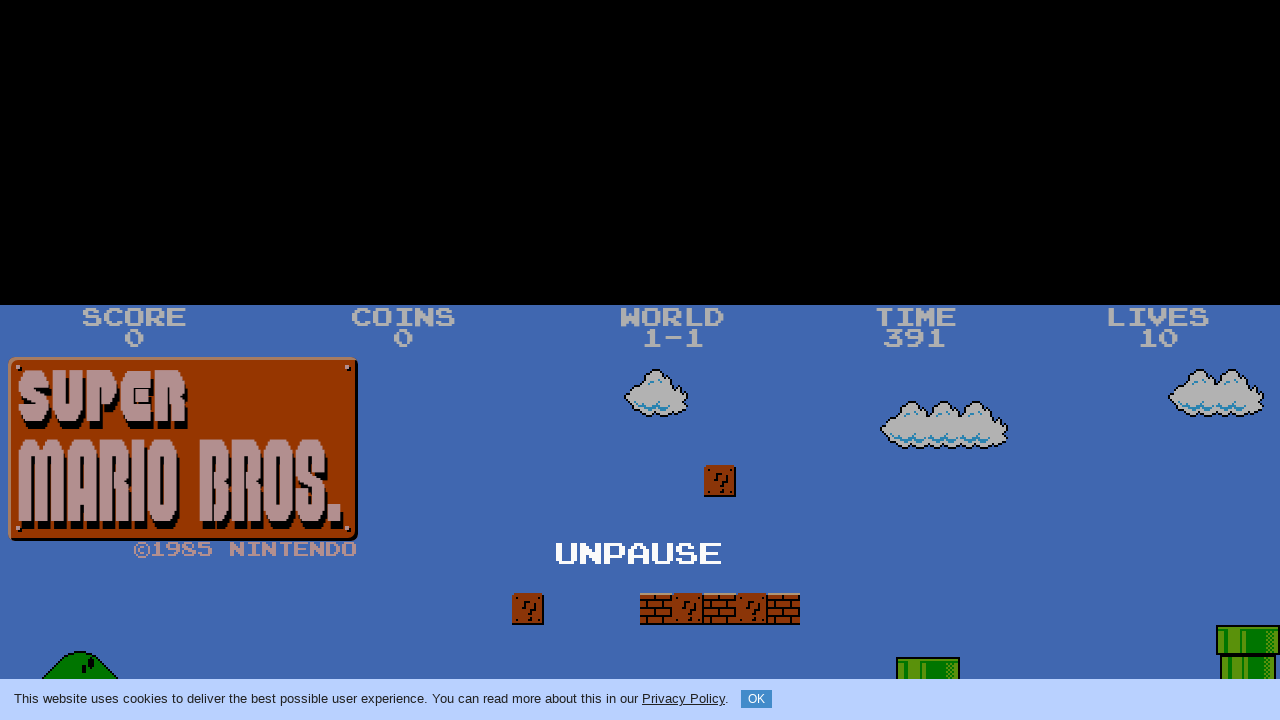

Released key: ArrowLeft
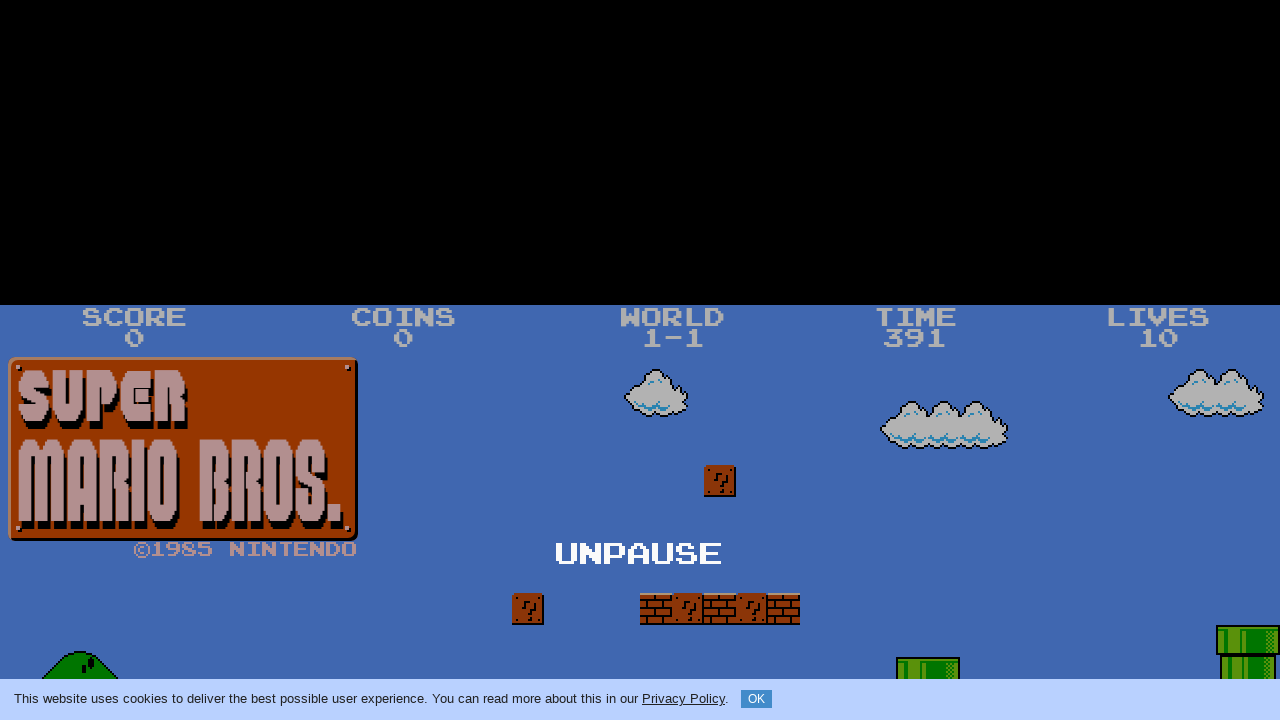

Waited 500ms for action to complete
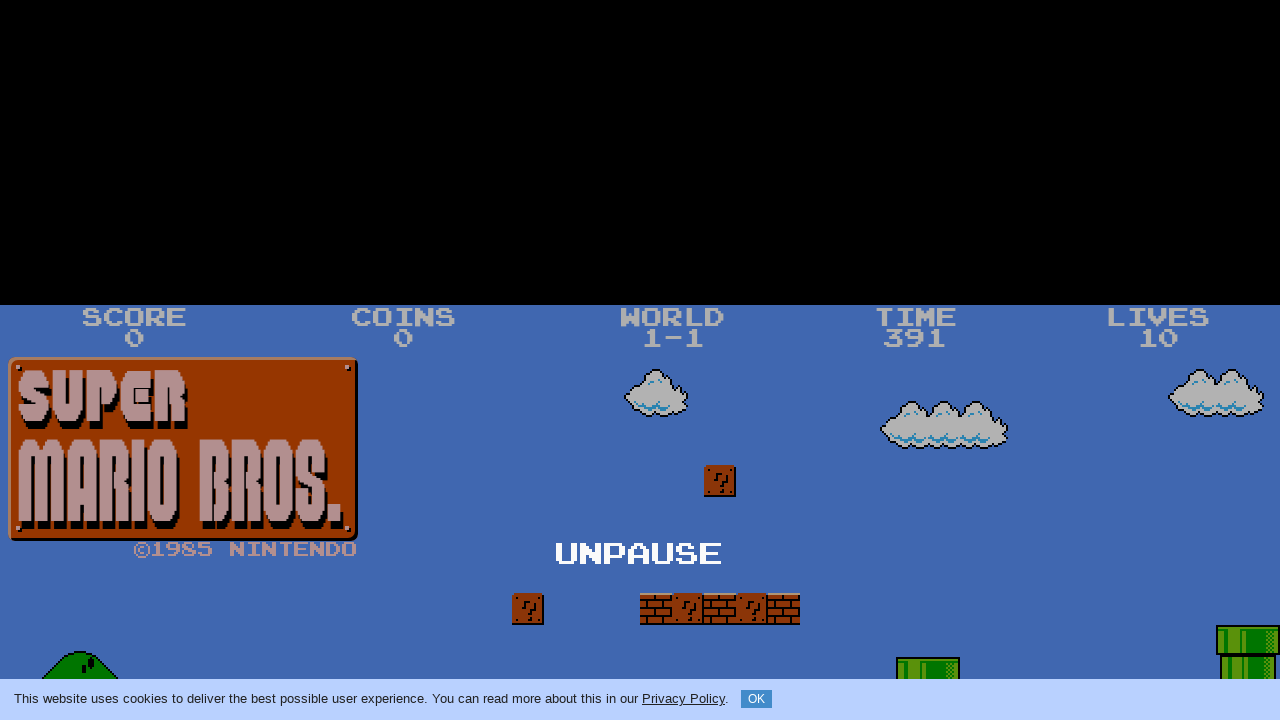

Pressed down key: ArrowUp
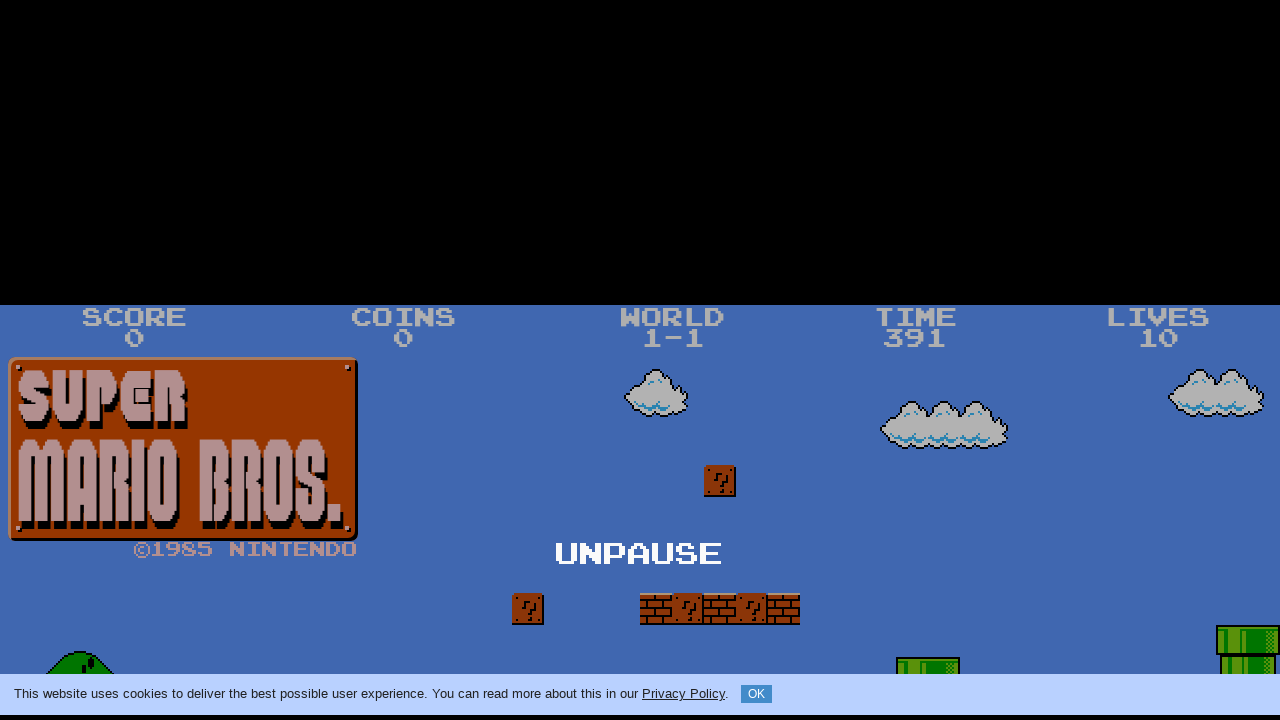

Waited 200ms while key held down
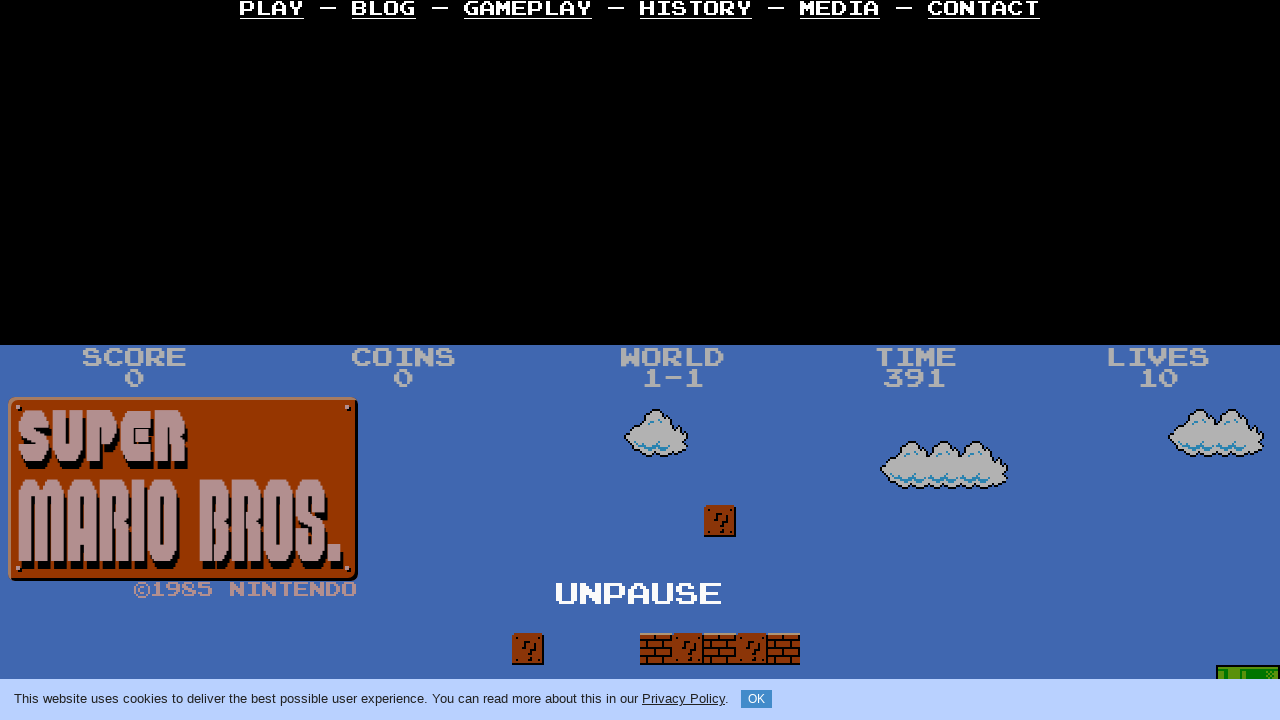

Released key: ArrowUp
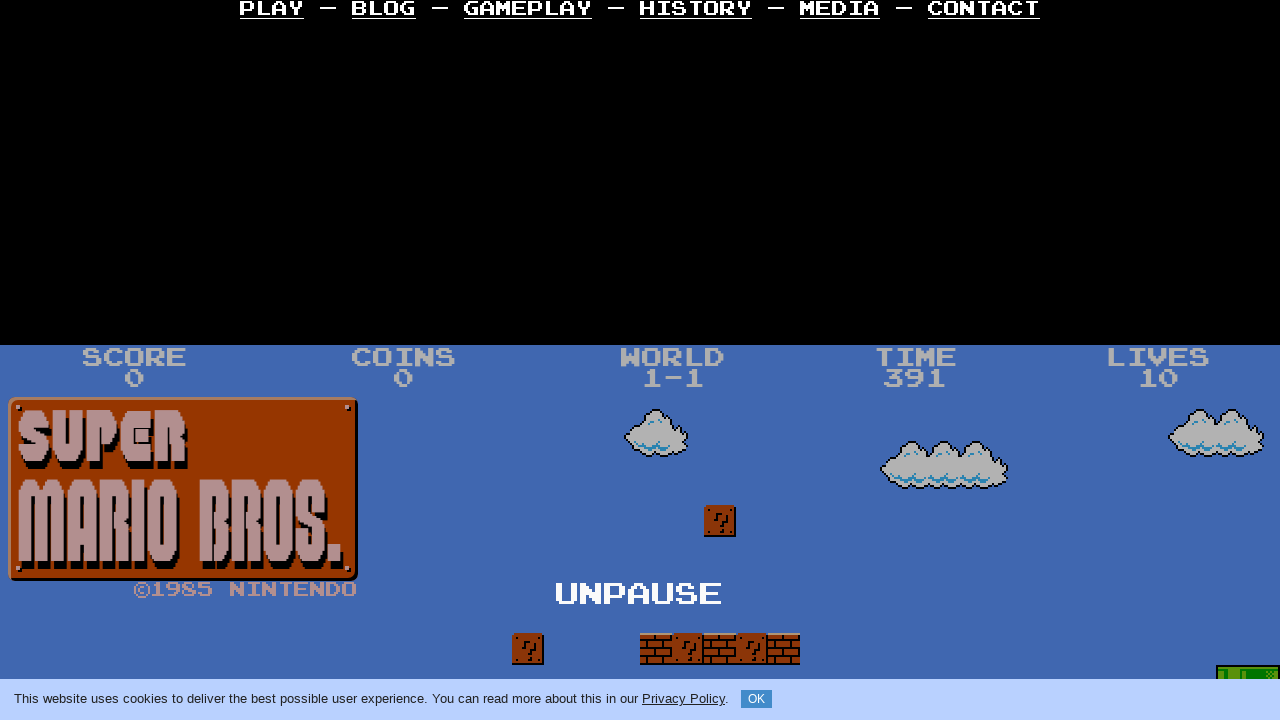

Waited 500ms for action to complete
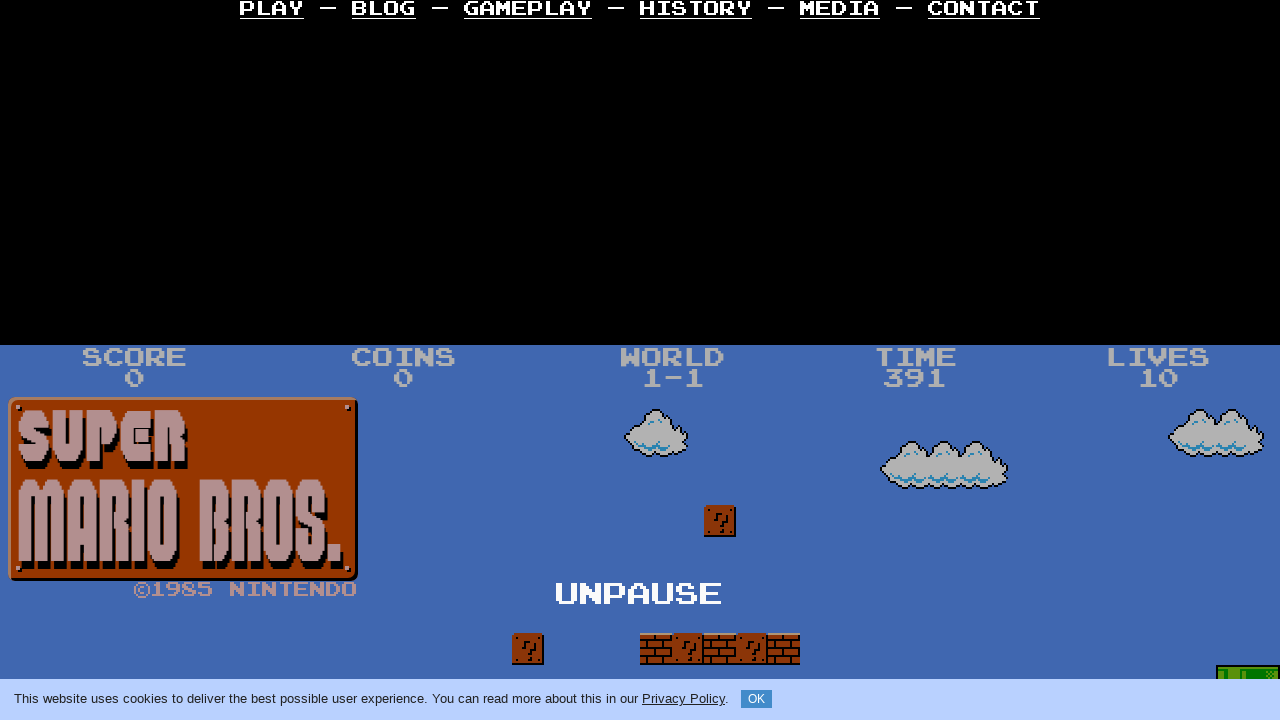

Pressed down key: ArrowRight
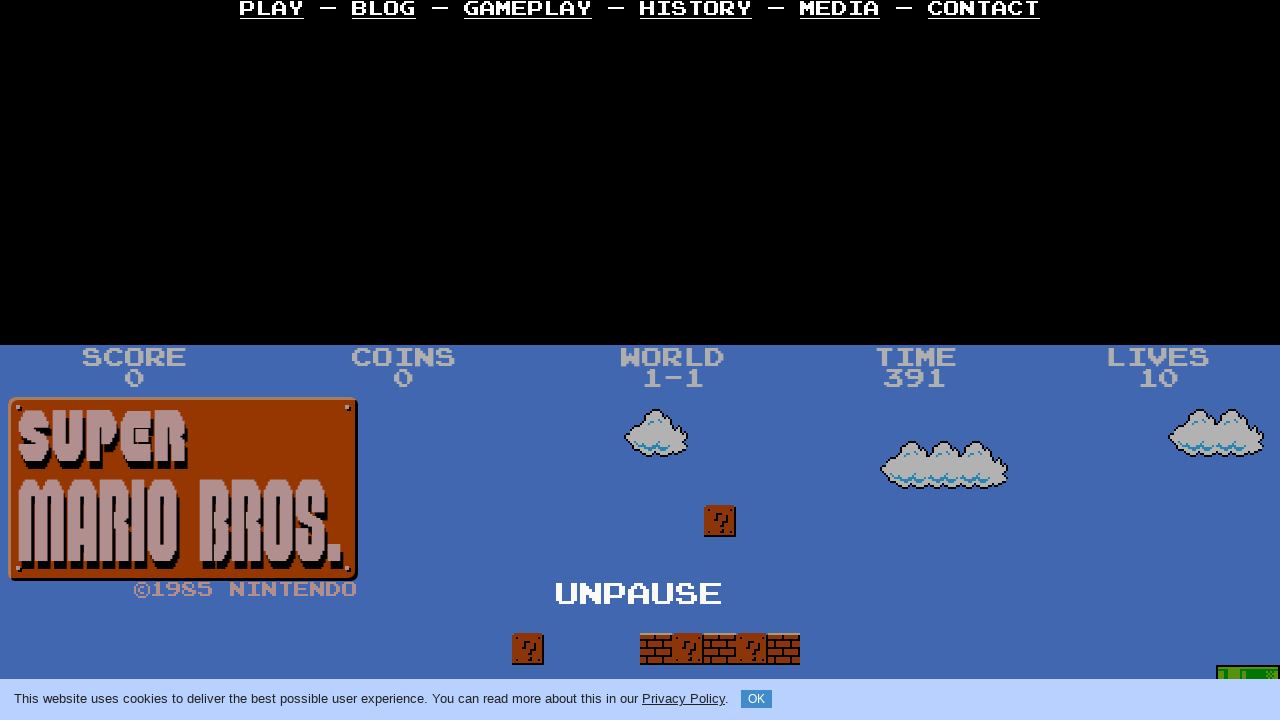

Waited 200ms while key held down
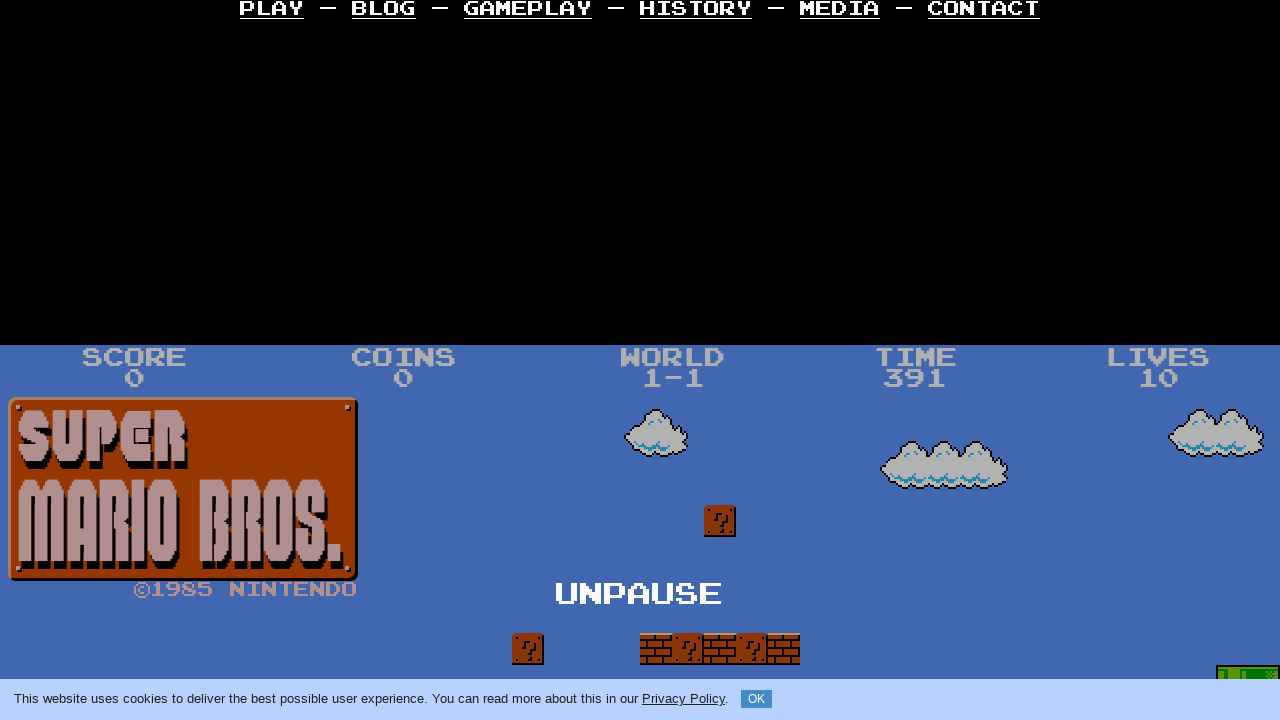

Released key: ArrowRight
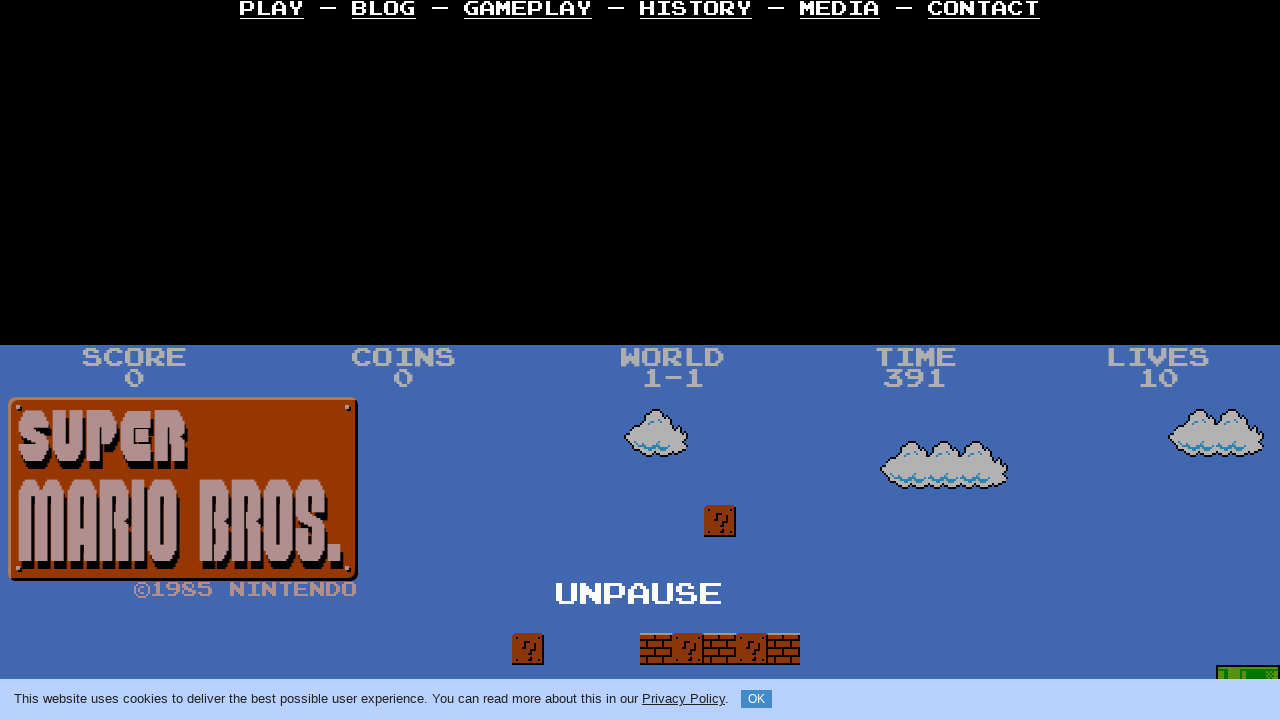

Waited 500ms for action to complete
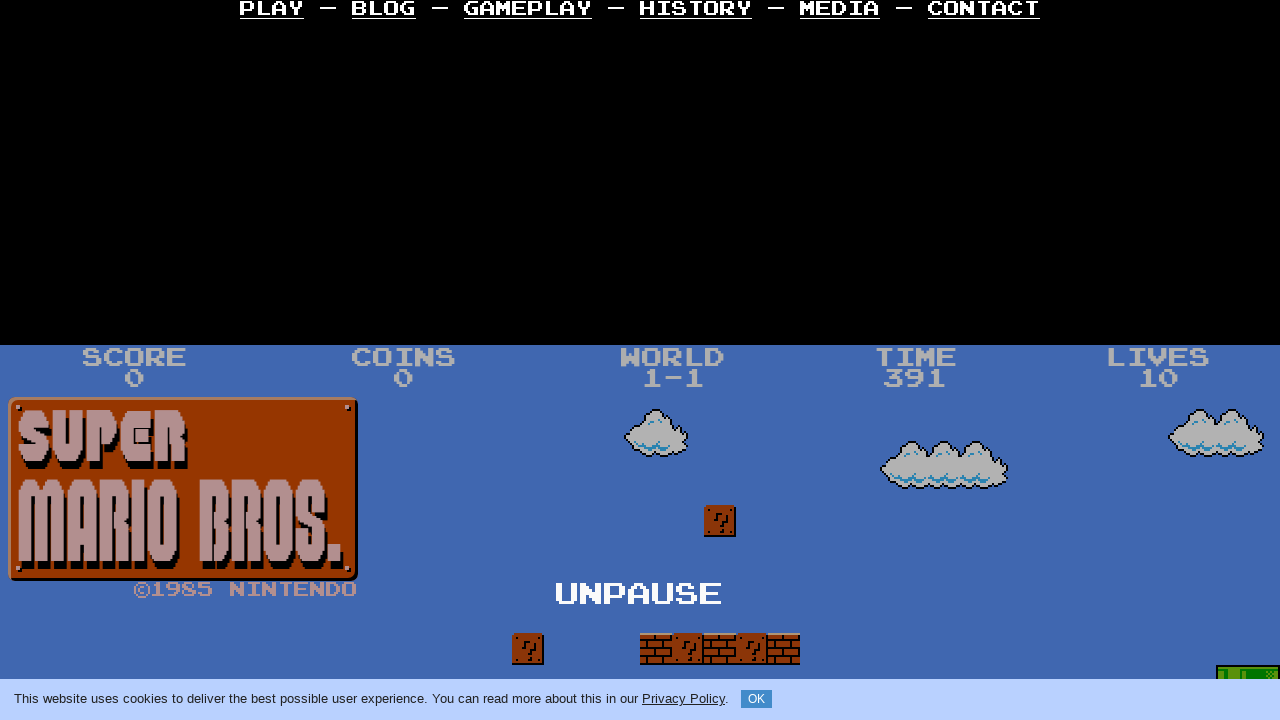

Pressed down key: ArrowUp
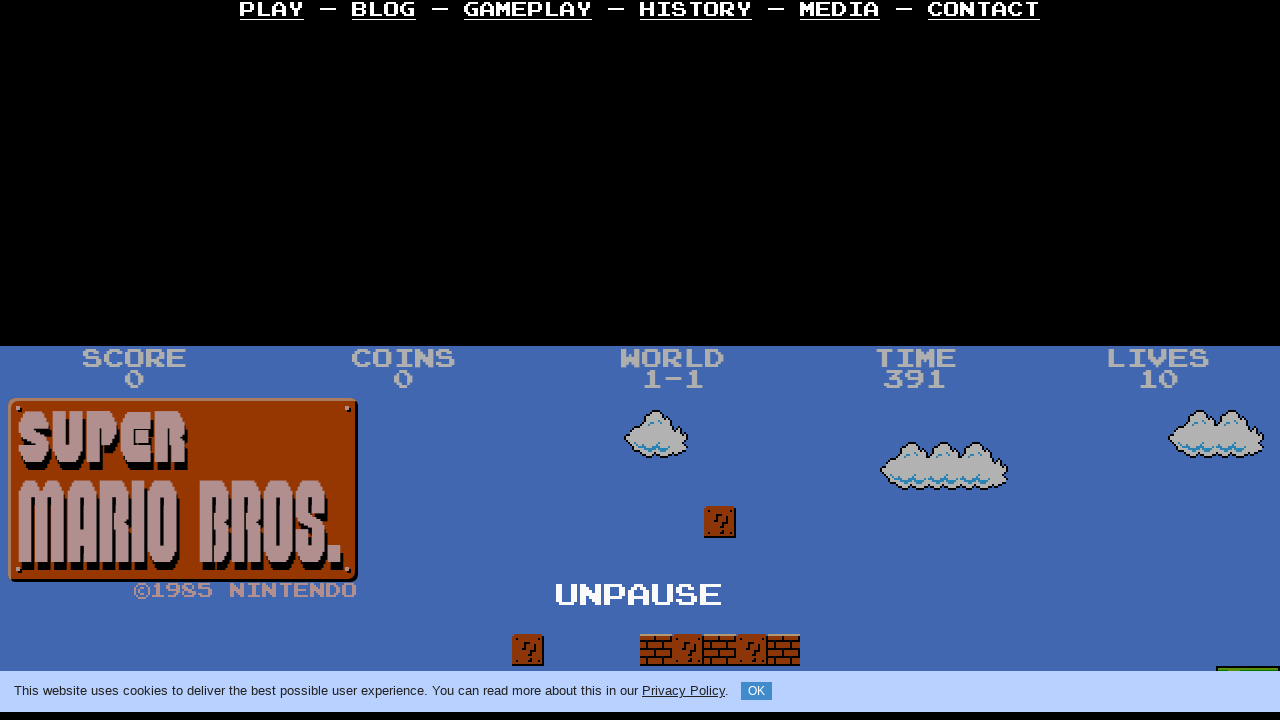

Waited 200ms while key held down
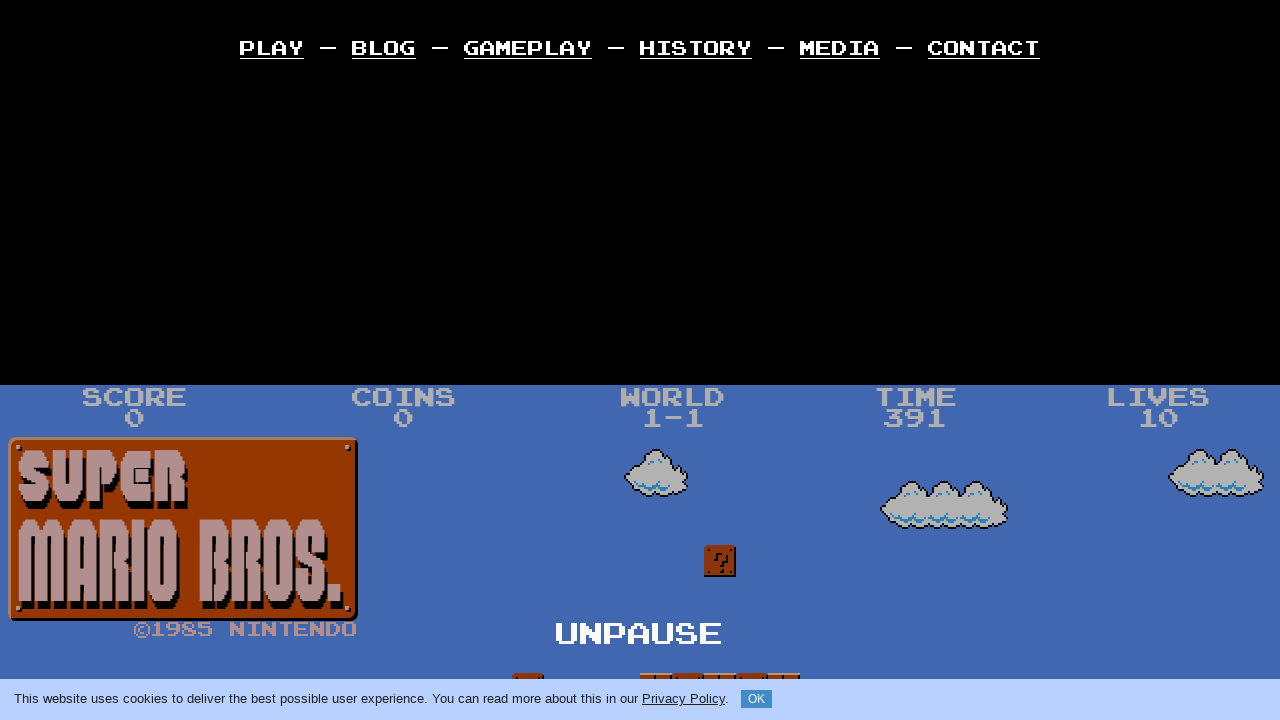

Released key: ArrowUp
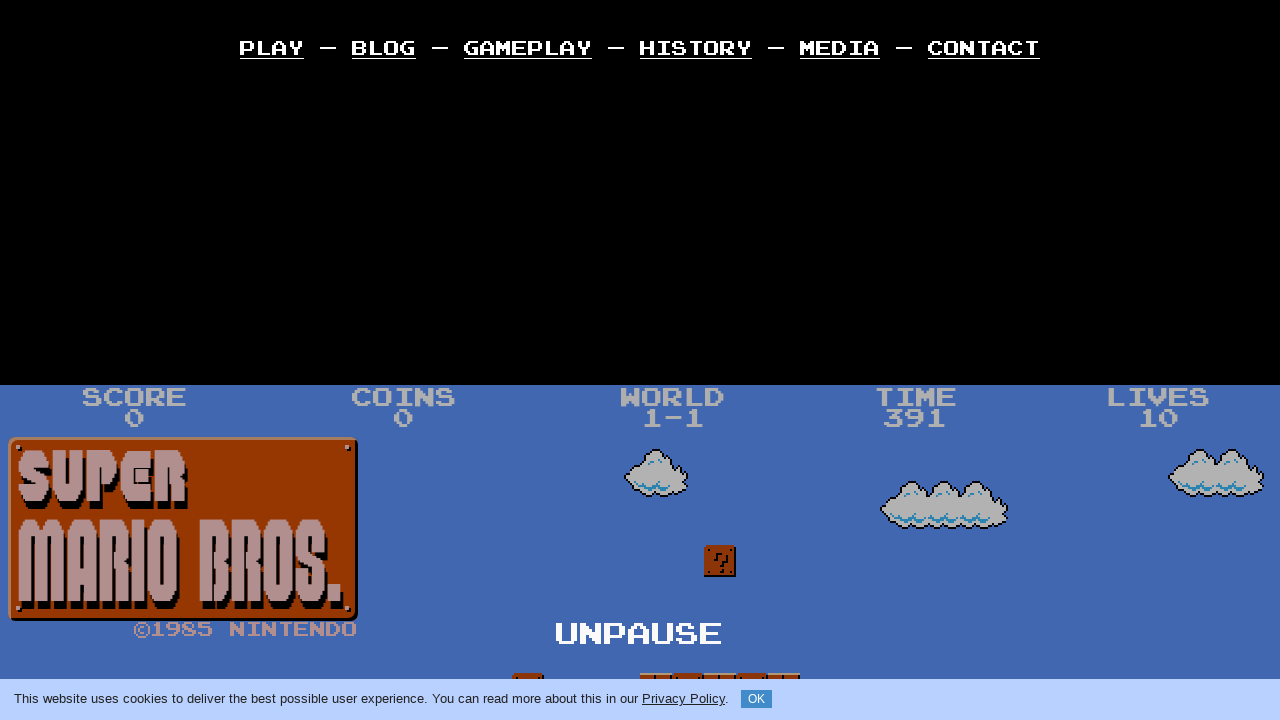

Waited 500ms for action to complete
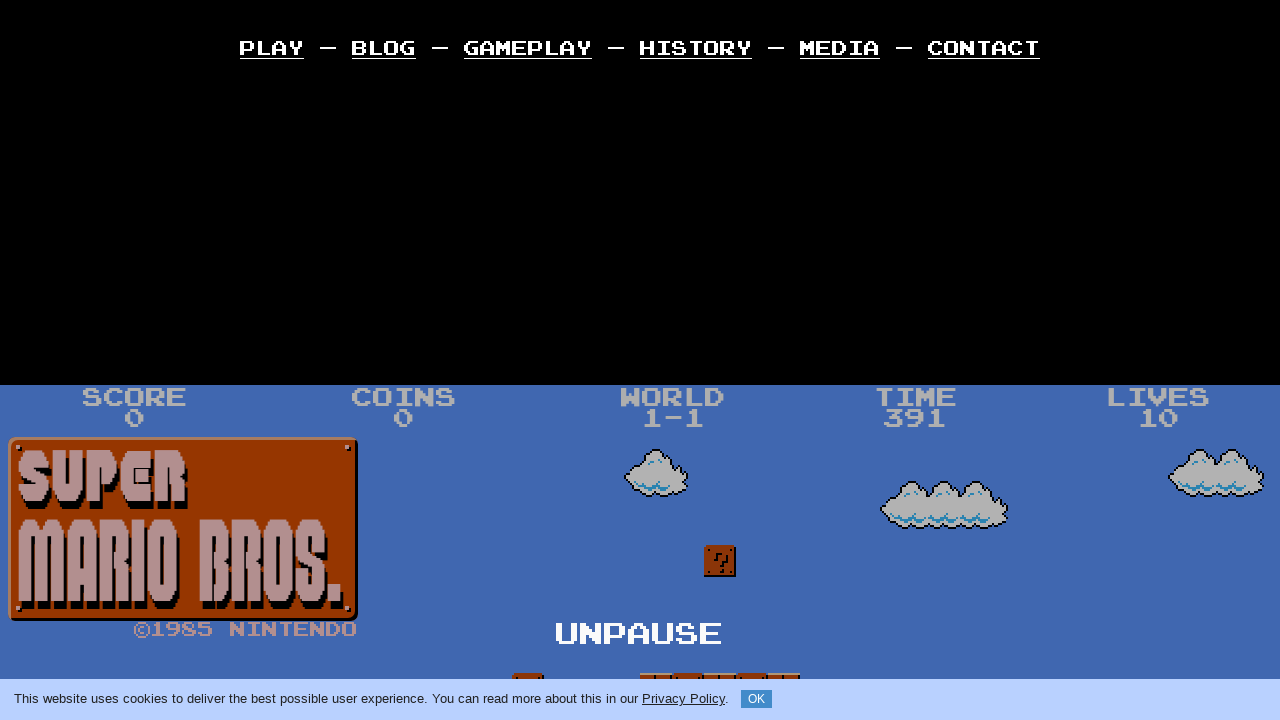

Pressed down key: KeyX
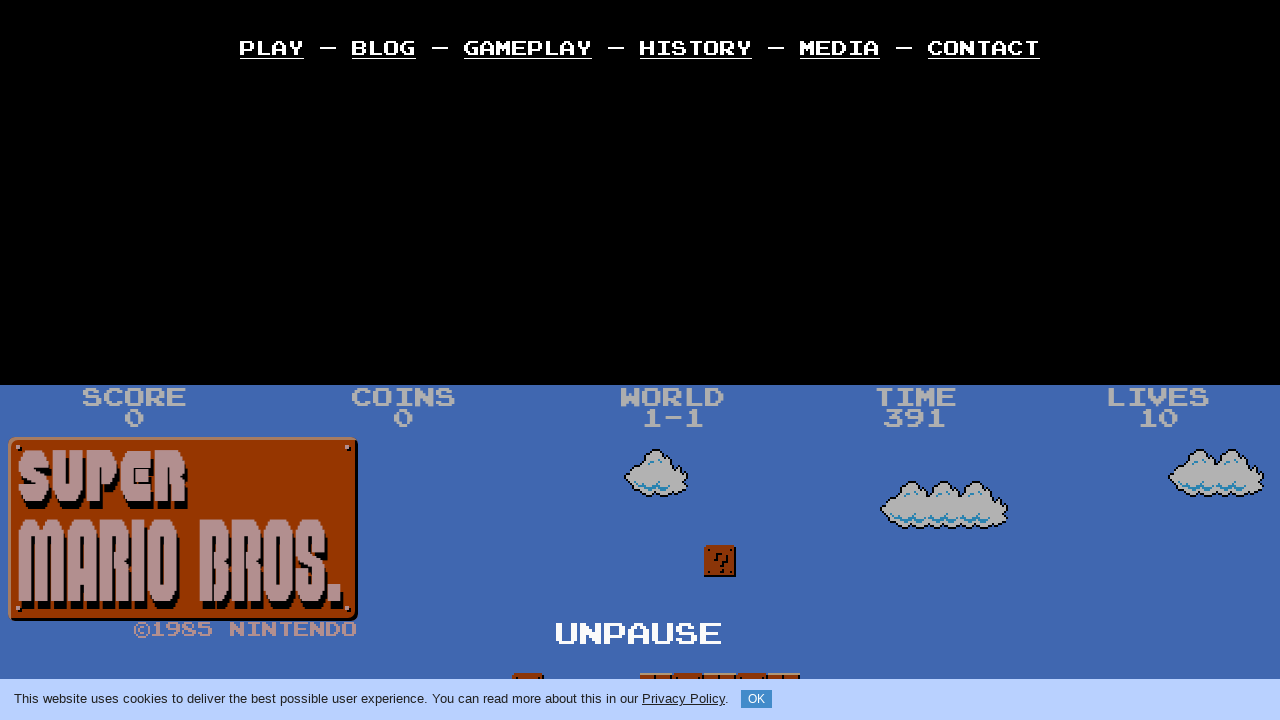

Waited 200ms while key held down
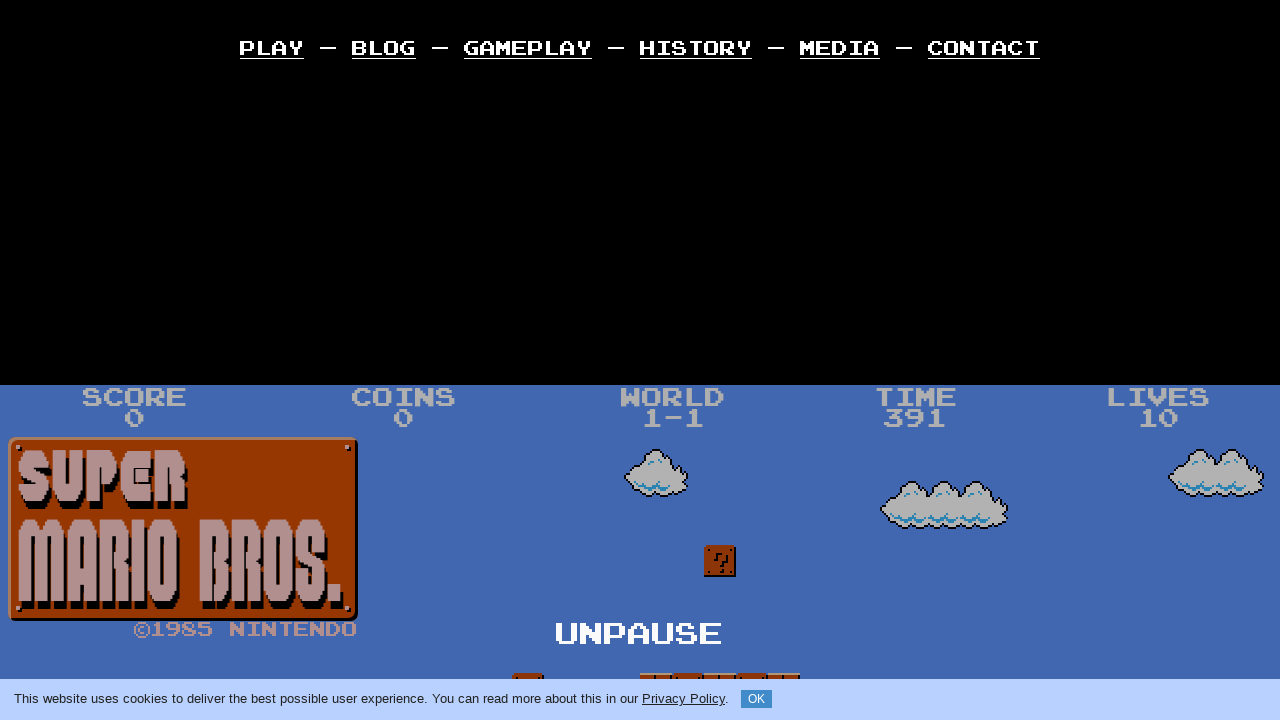

Released key: KeyX
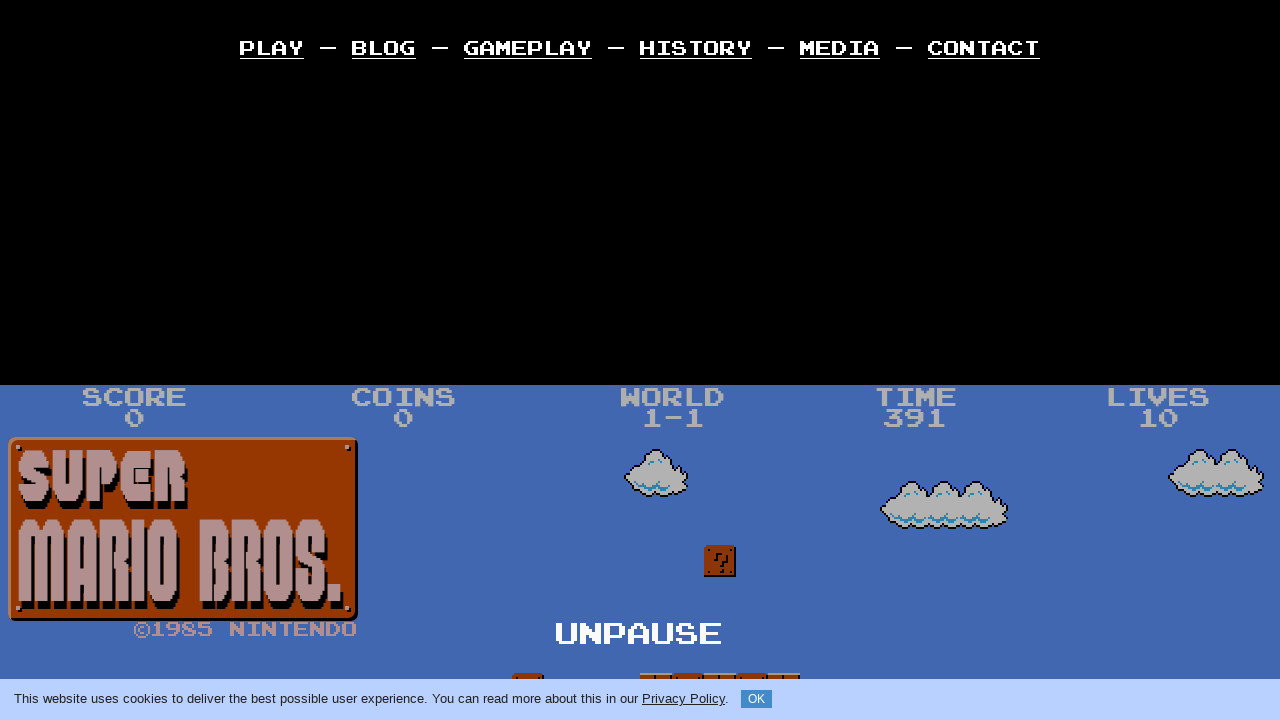

Waited 500ms for action to complete
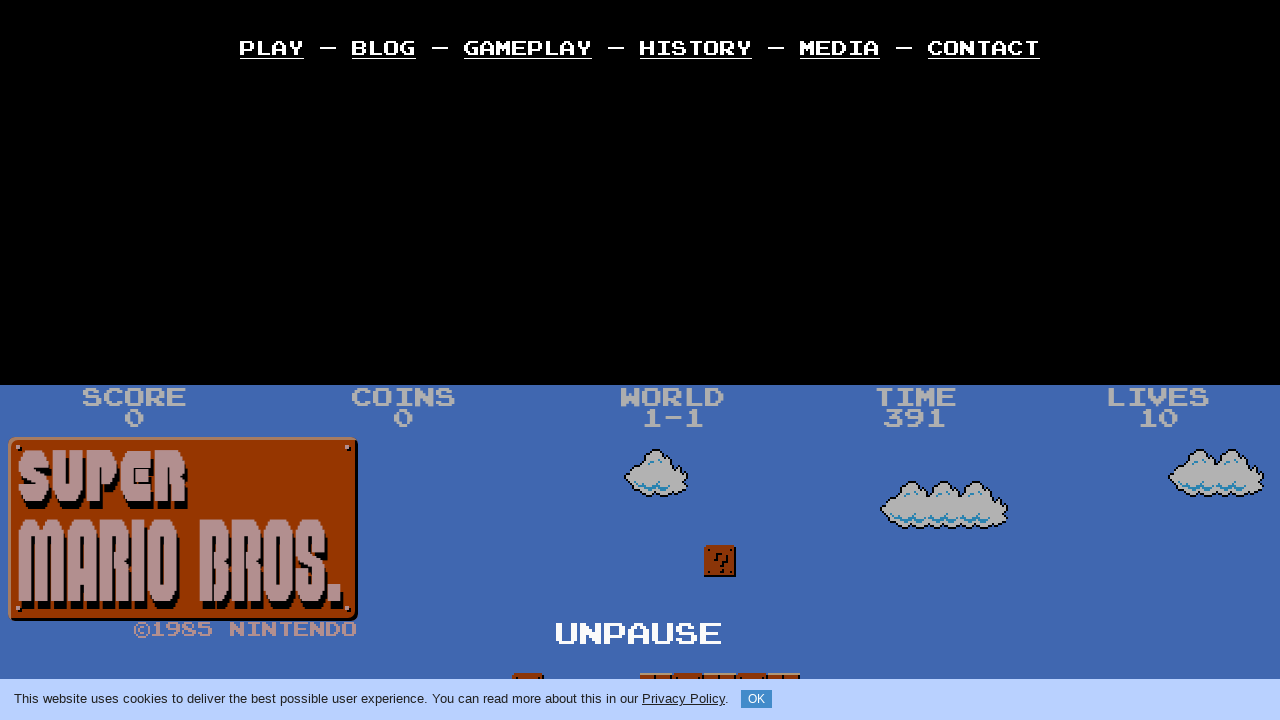

Pressed down key: KeyX
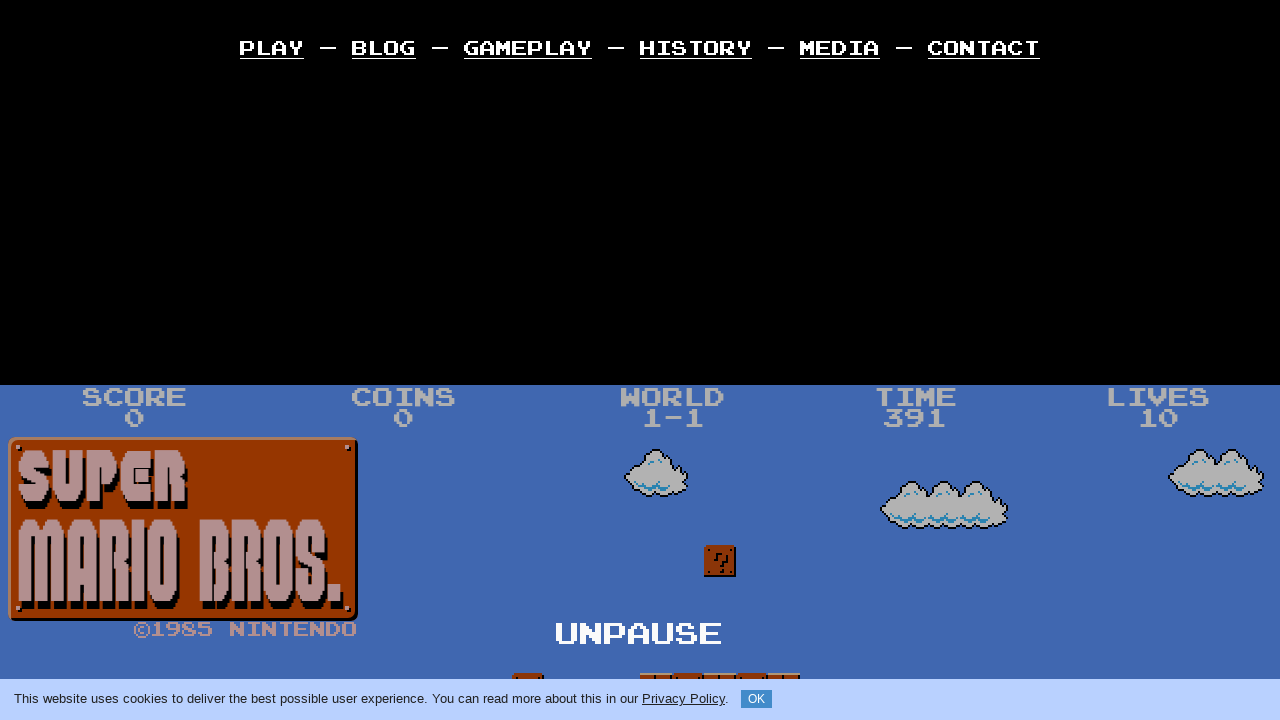

Waited 200ms while key held down
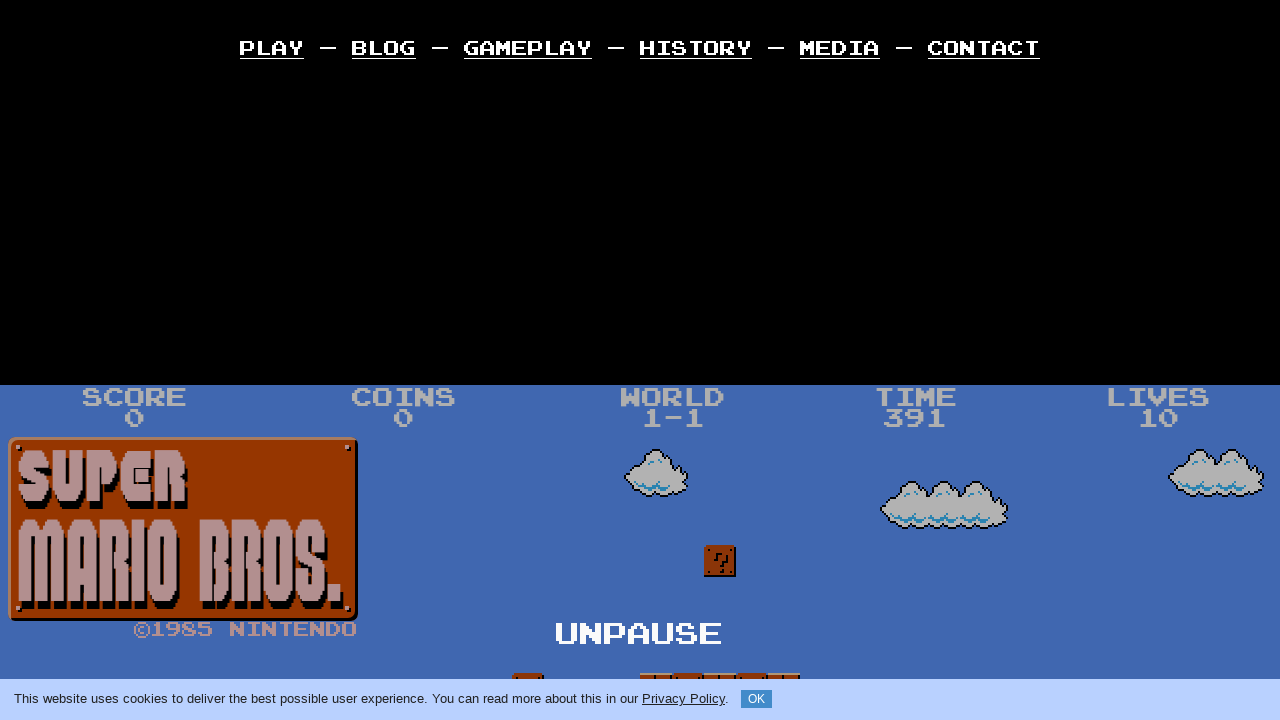

Released key: KeyX
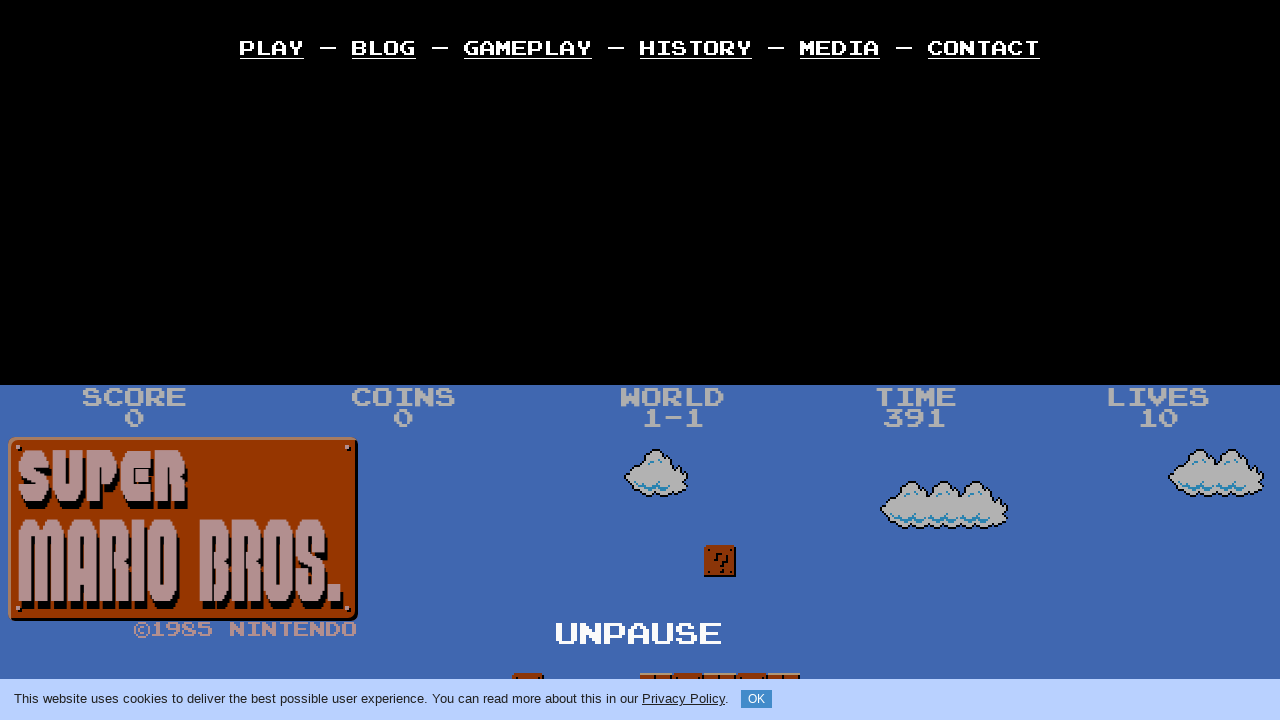

Waited 500ms for action to complete
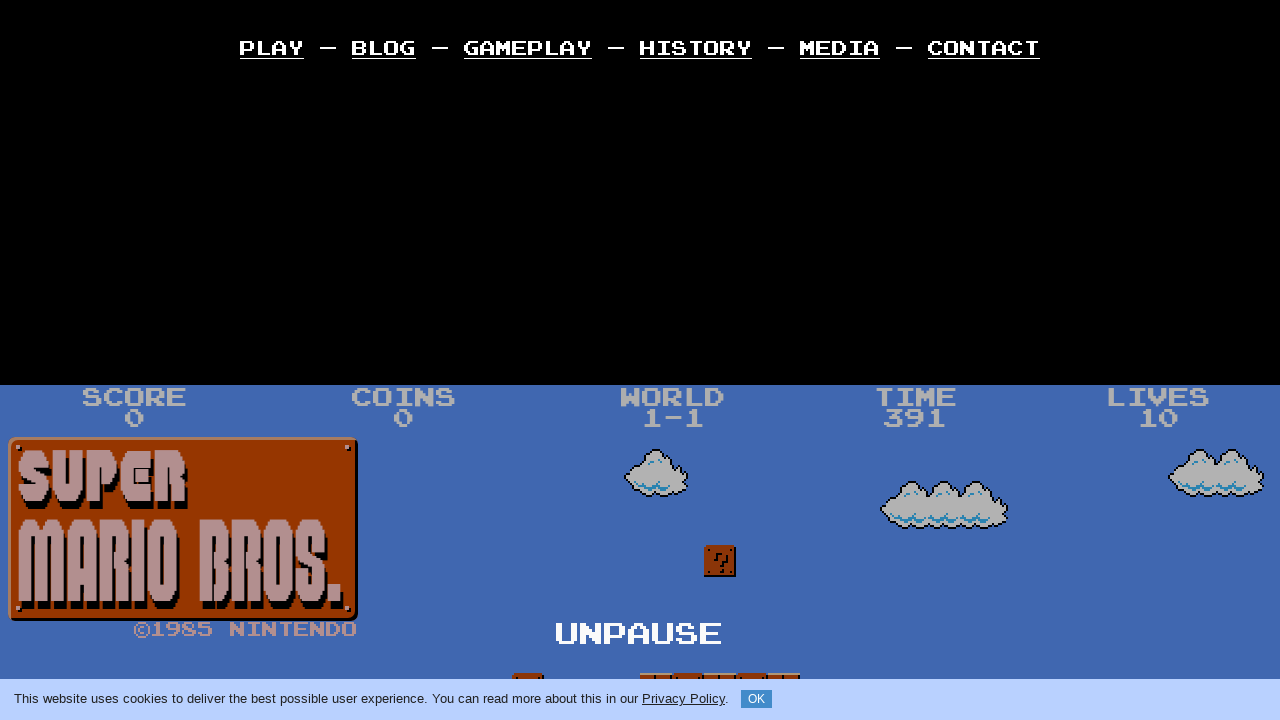

Pressed down key: KeyX
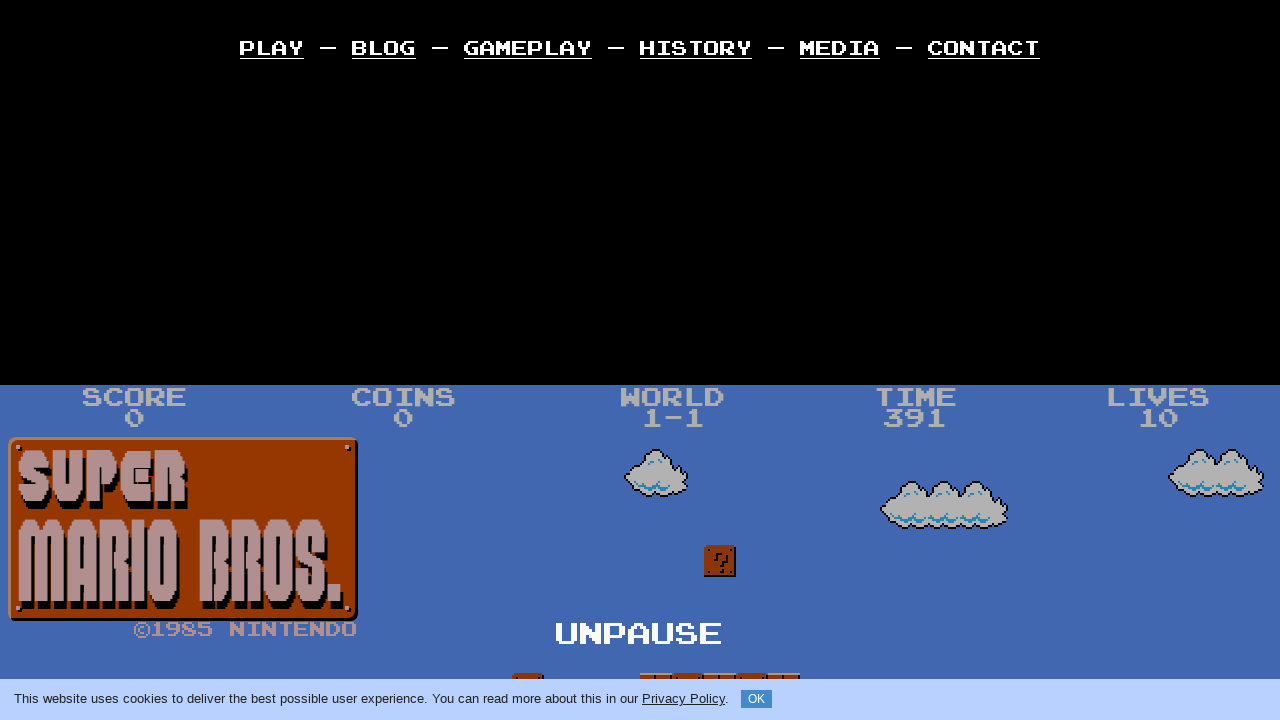

Waited 200ms while key held down
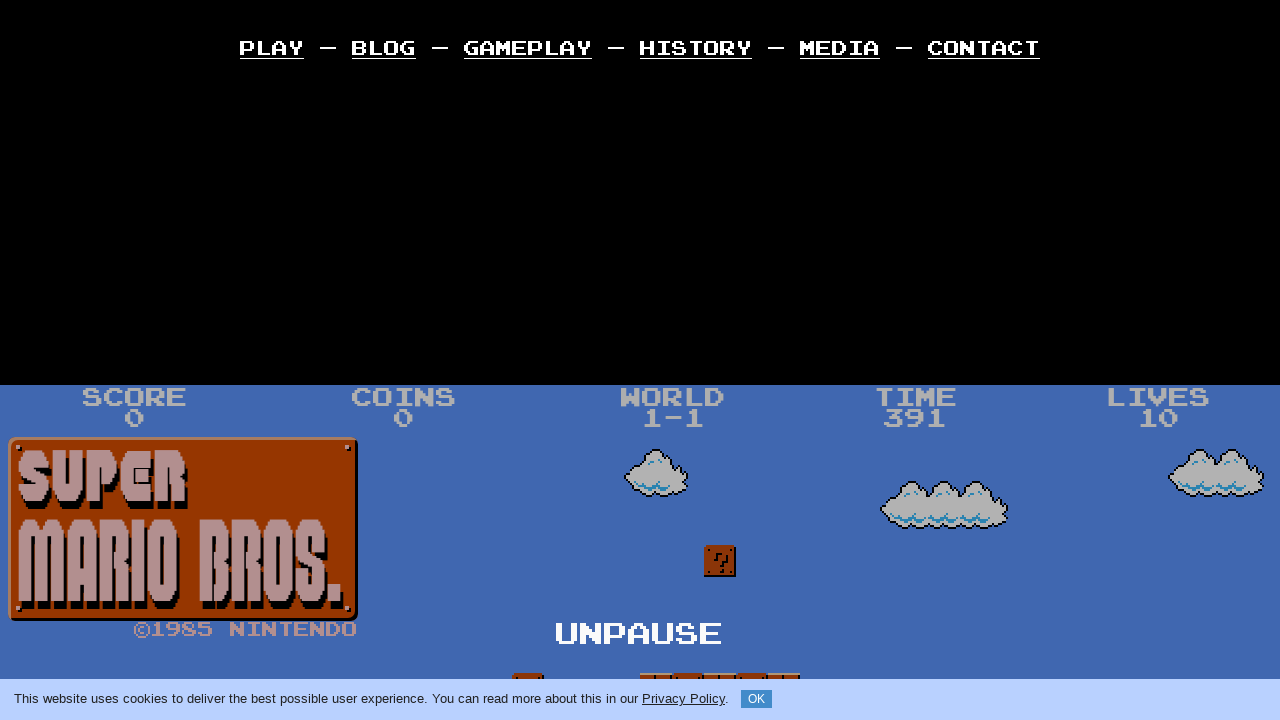

Released key: KeyX
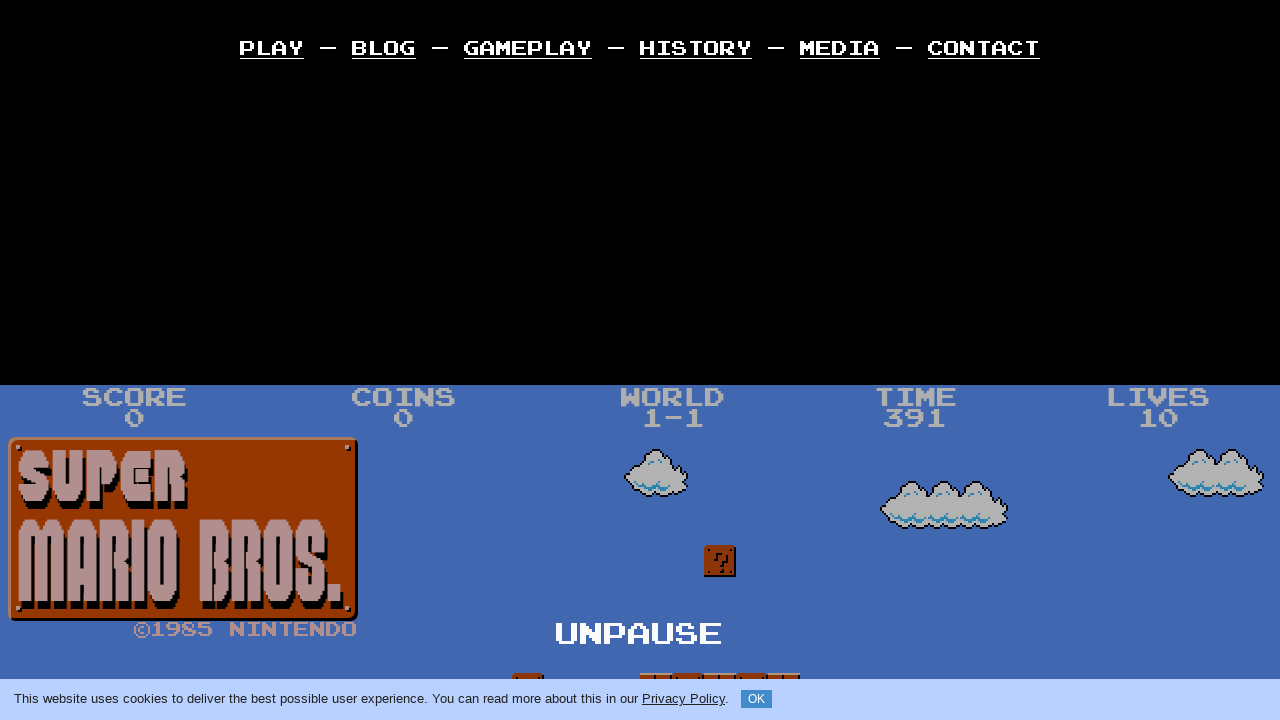

Waited 500ms for action to complete
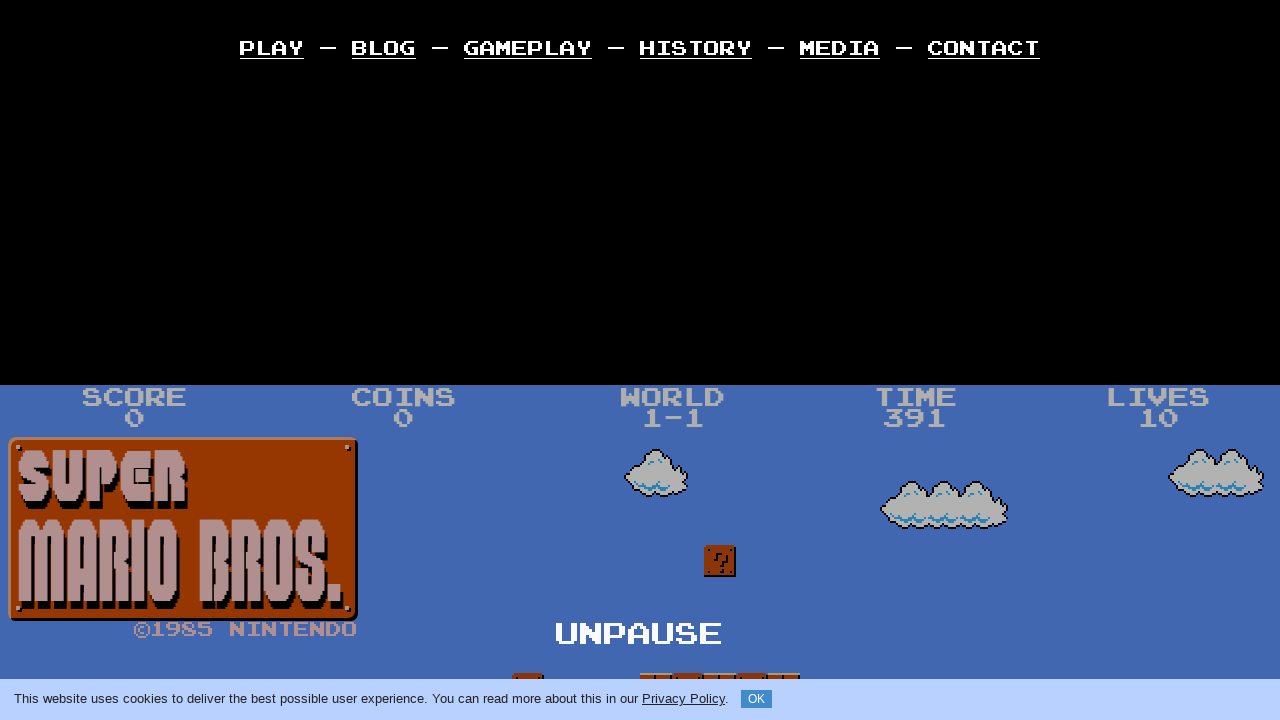

Pressed down key: ArrowLeft
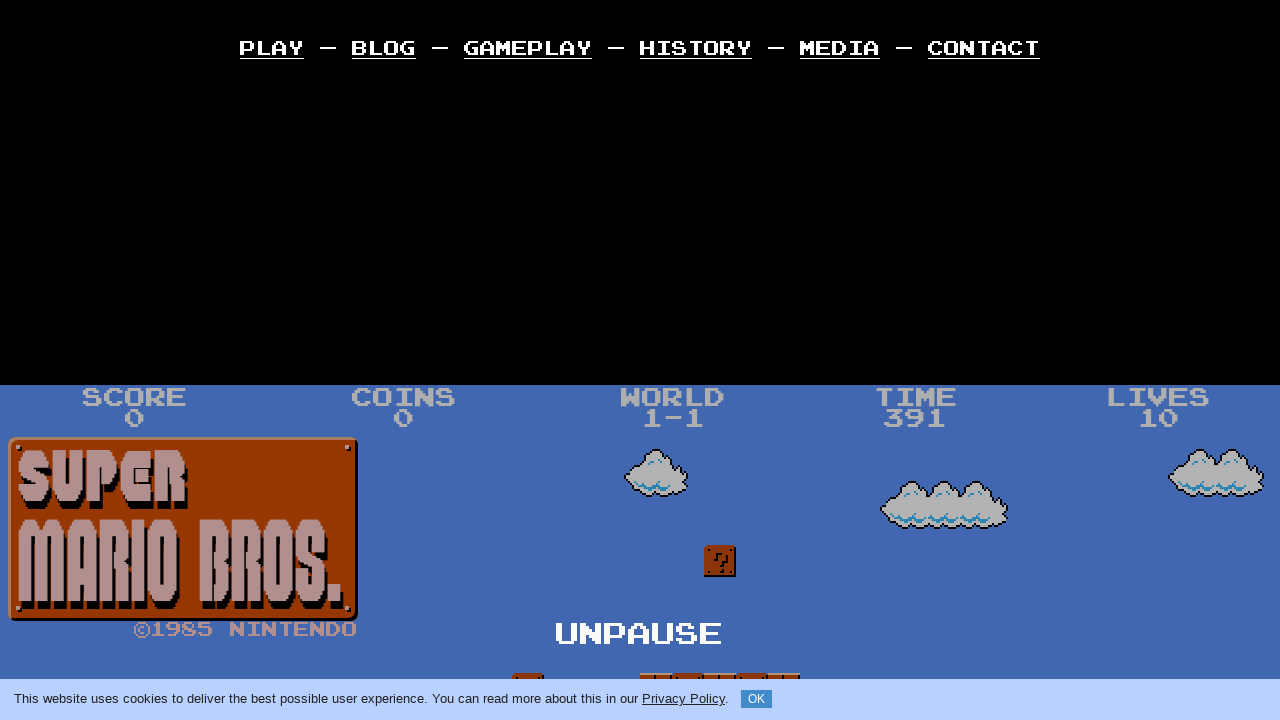

Waited 200ms while key held down
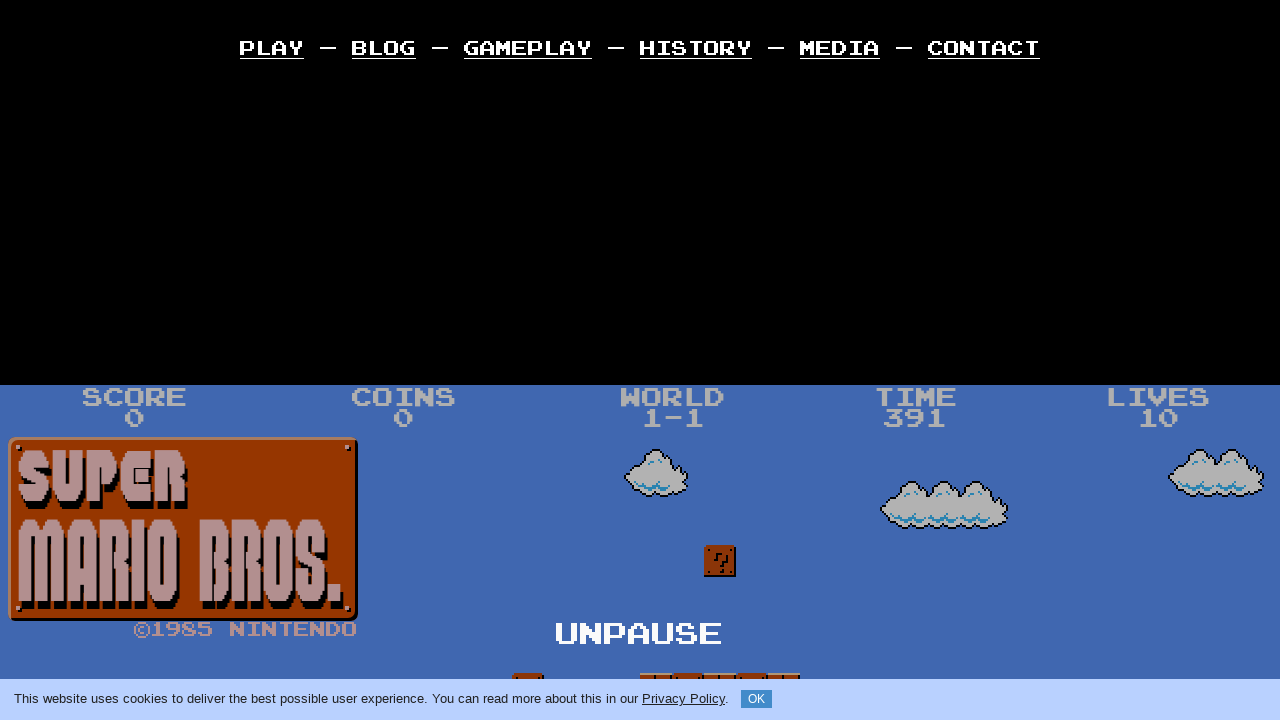

Released key: ArrowLeft
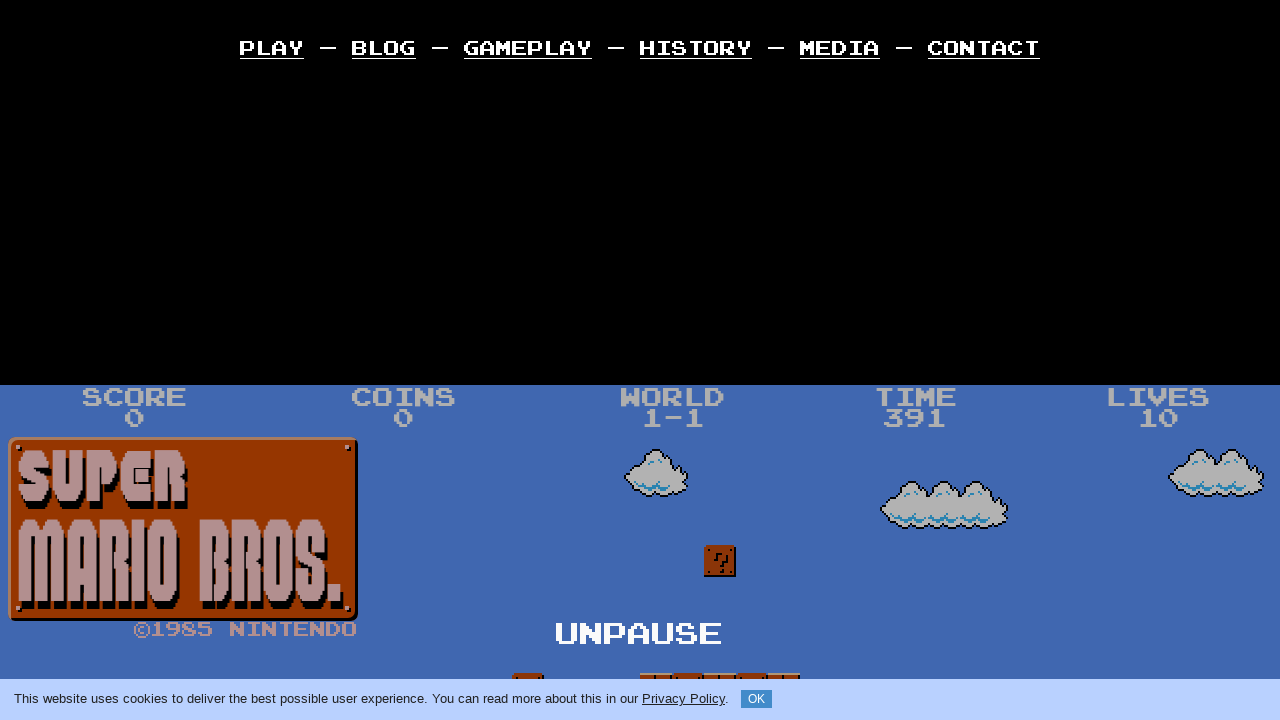

Waited 500ms for action to complete
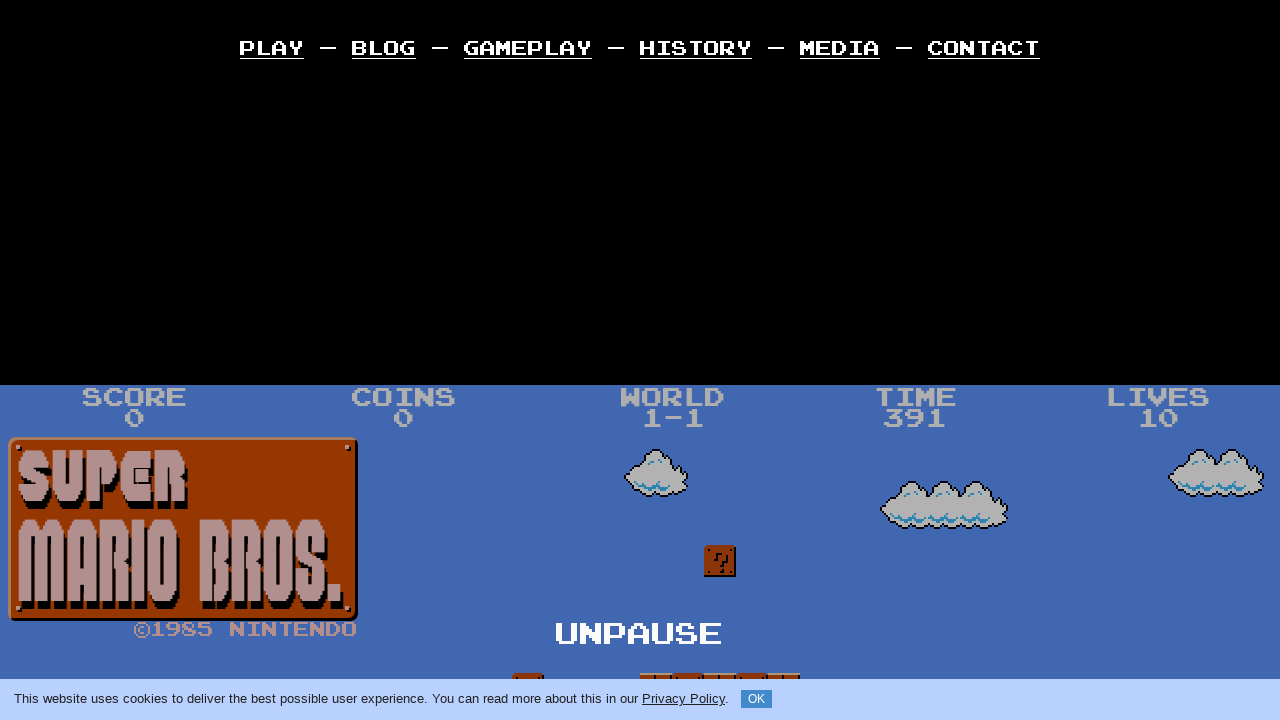

Pressed down key: ArrowLeft
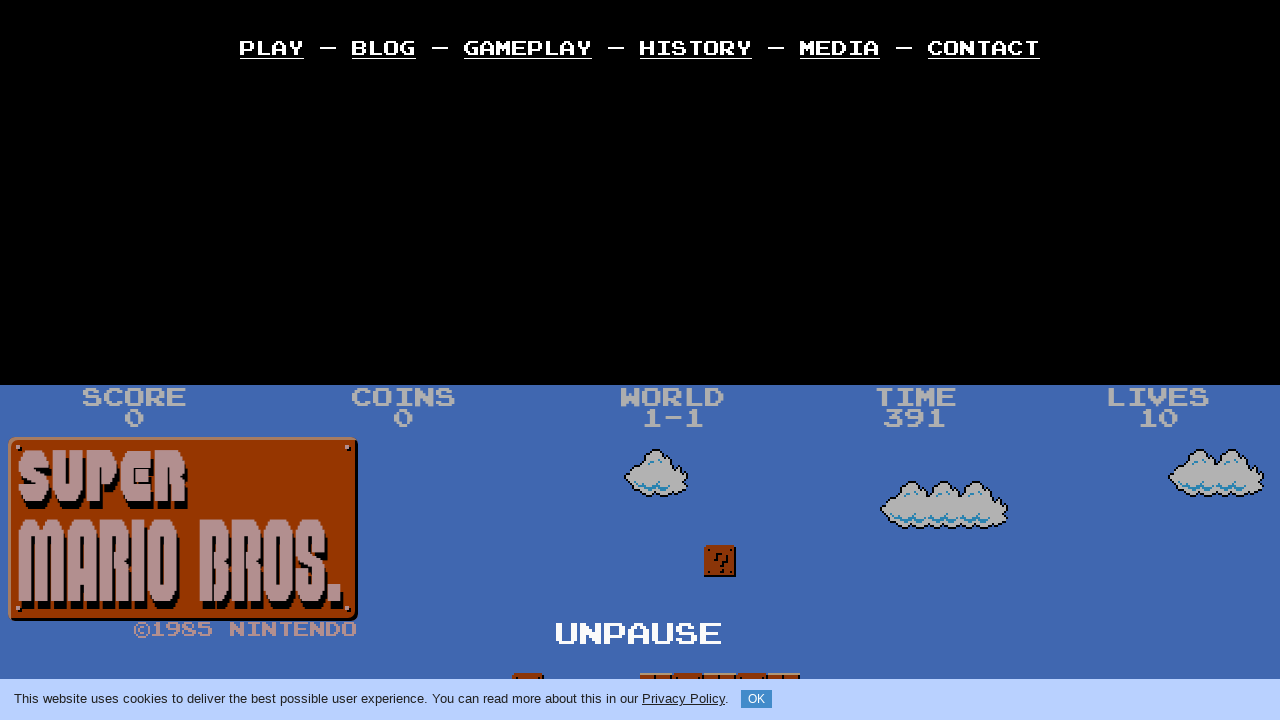

Waited 200ms while key held down
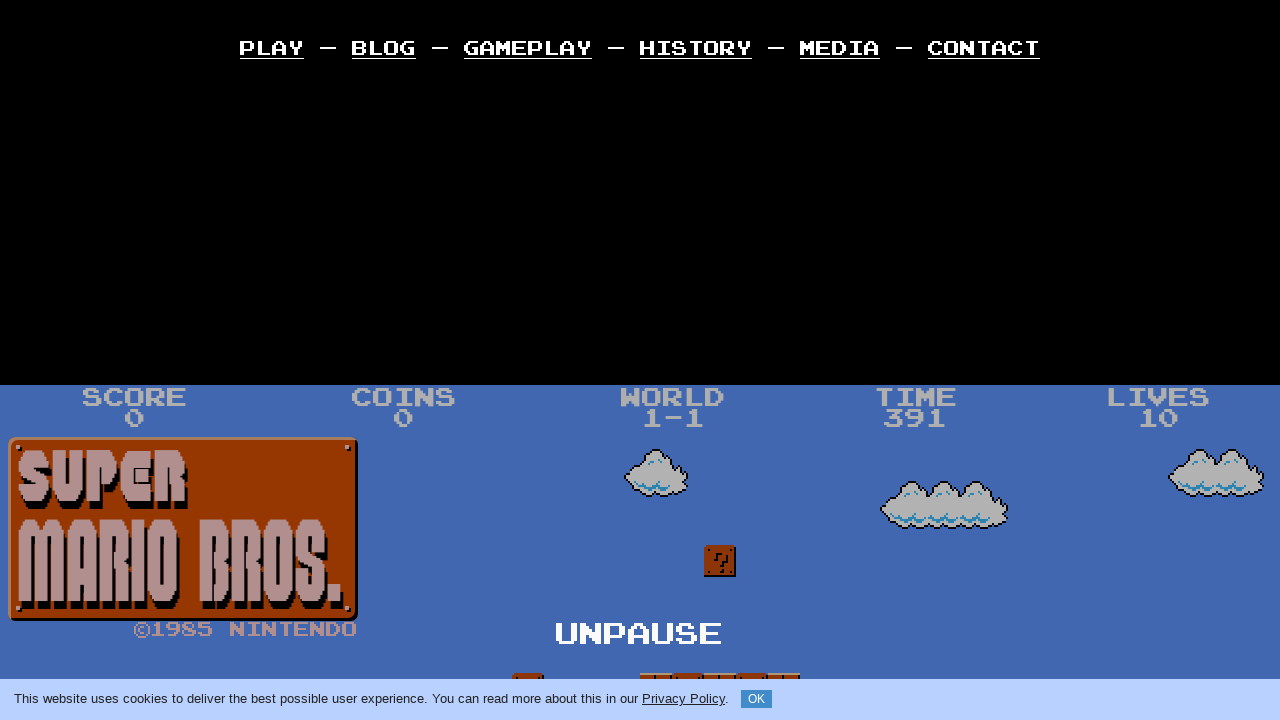

Released key: ArrowLeft
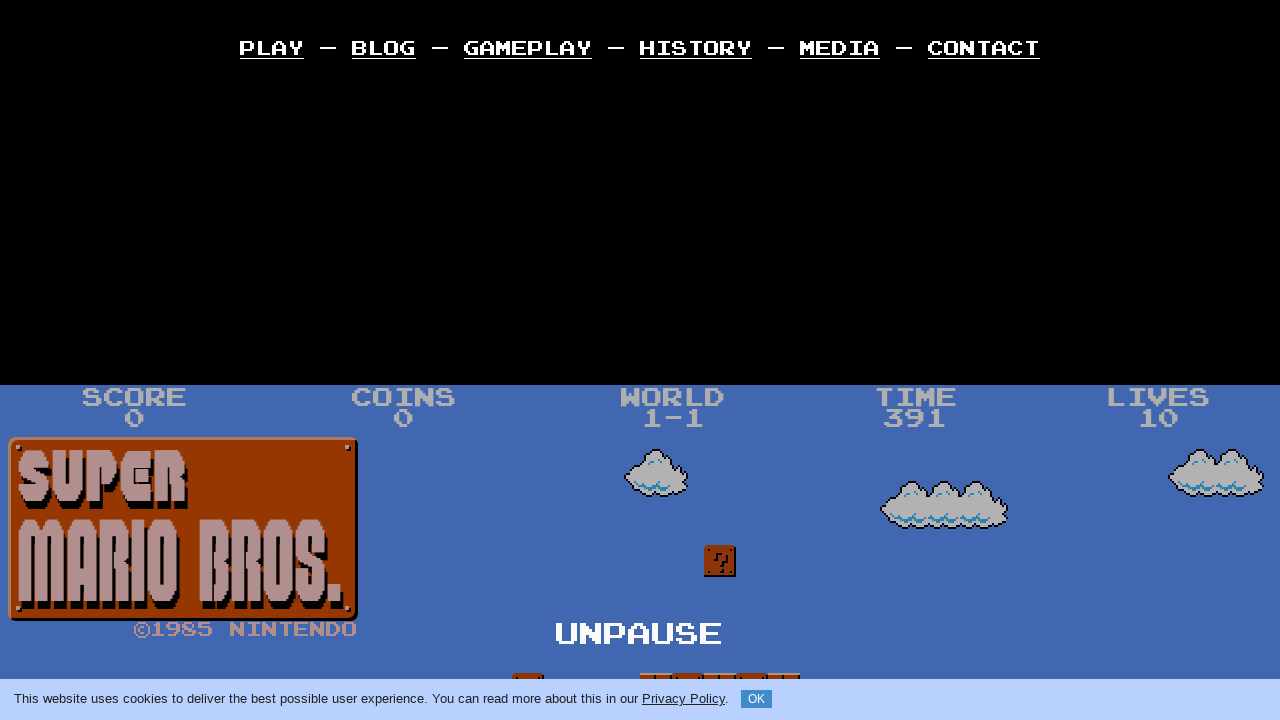

Waited 500ms for action to complete
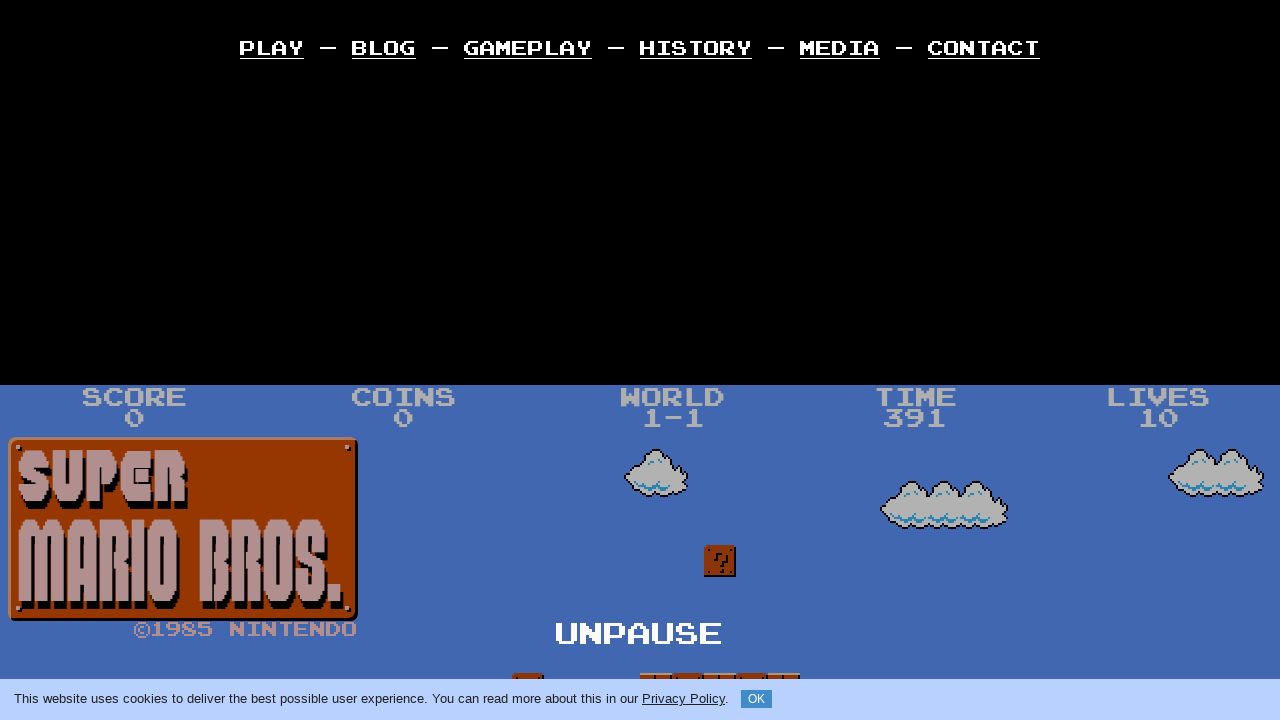

Pressed down key: ArrowUp
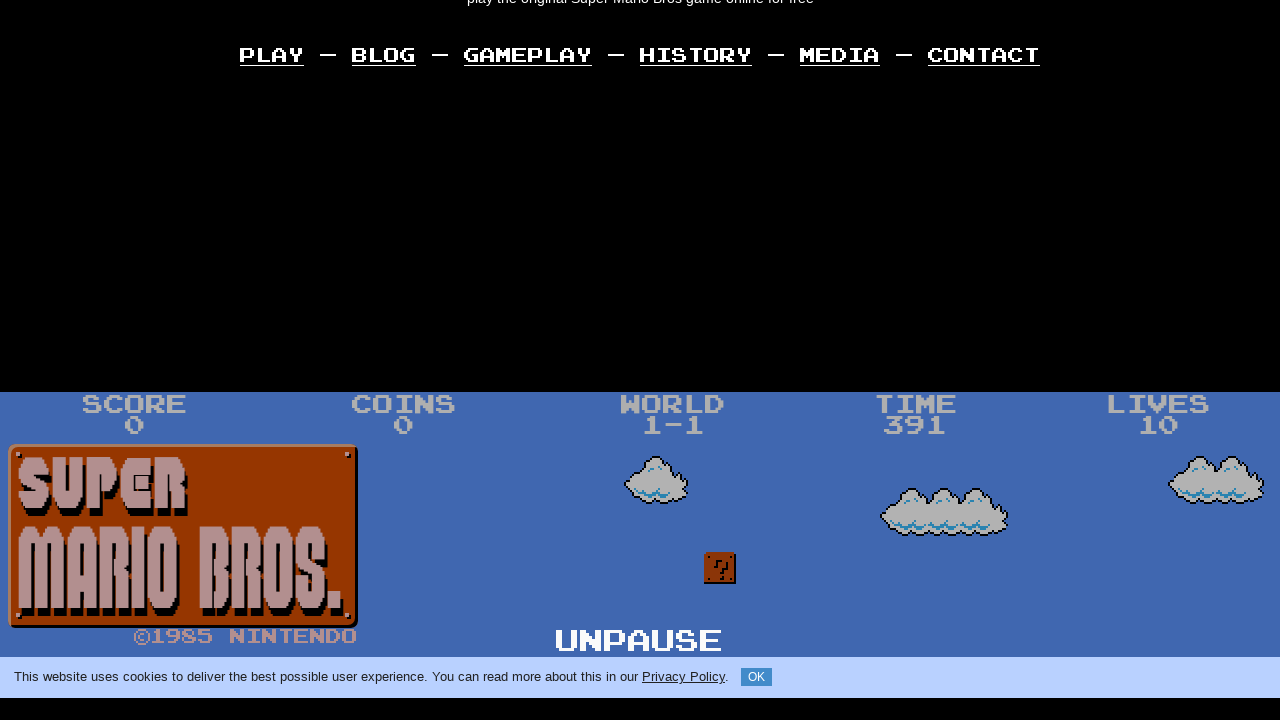

Waited 200ms while key held down
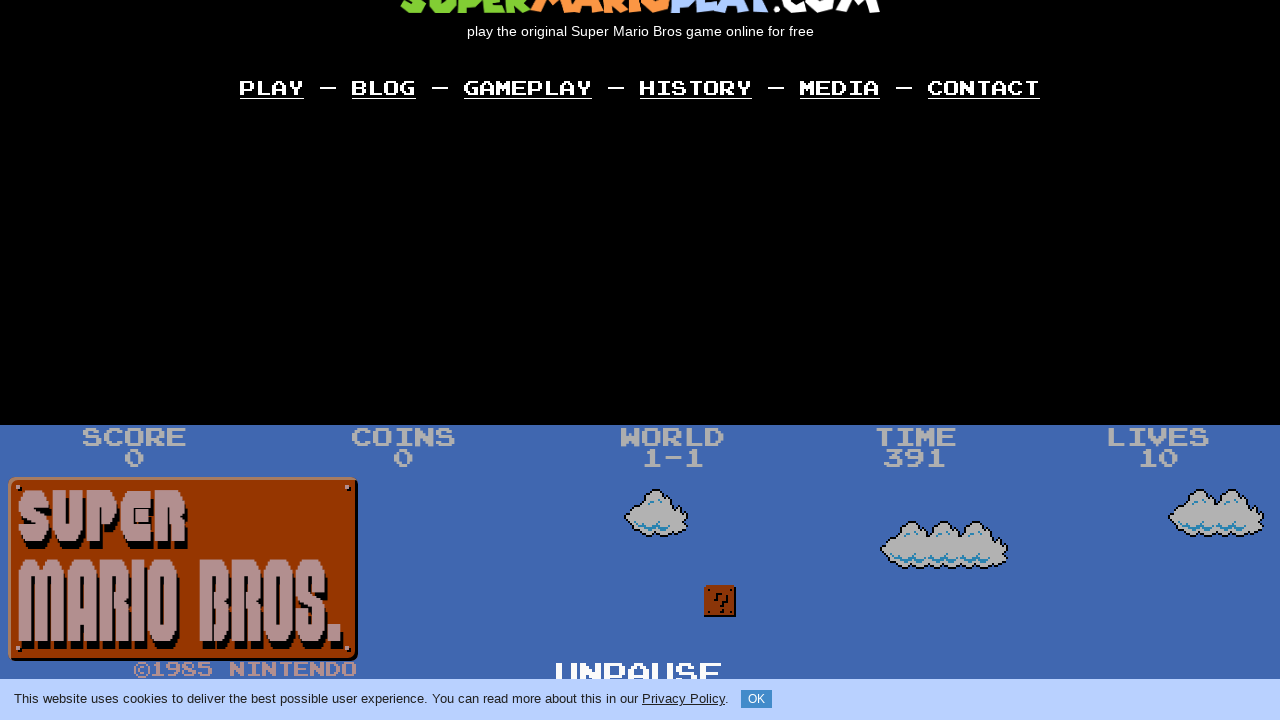

Released key: ArrowUp
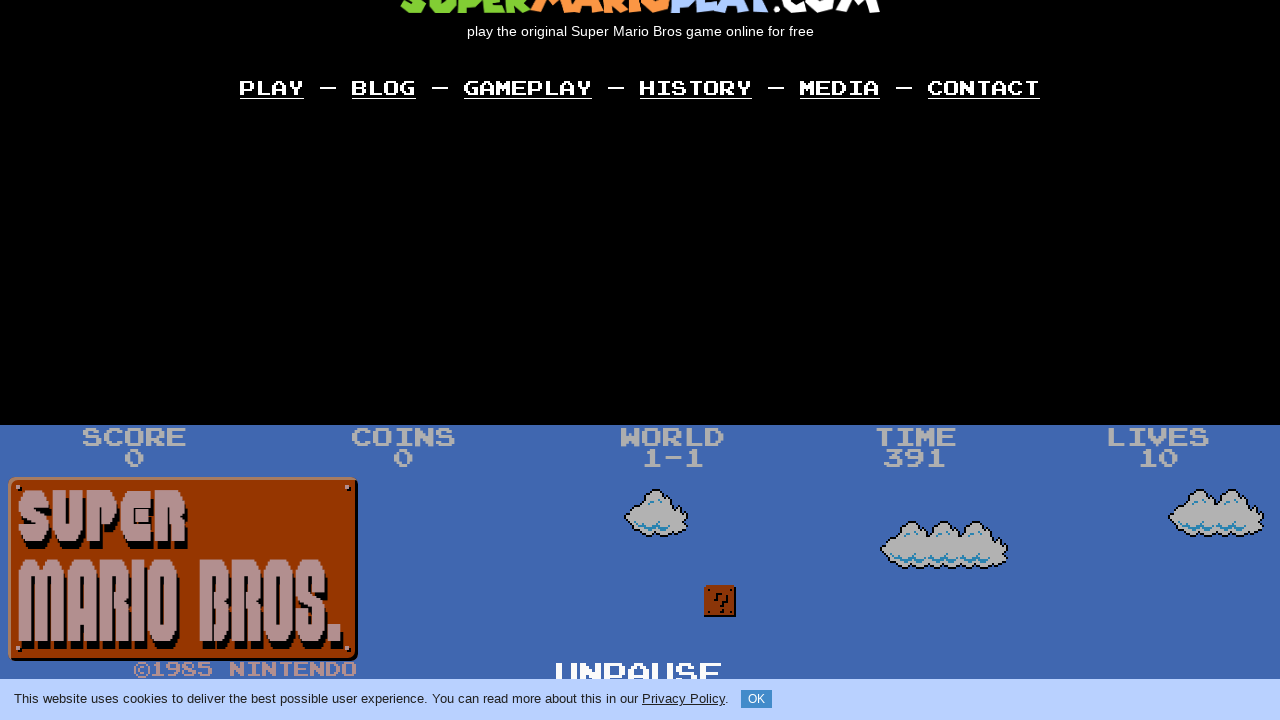

Waited 500ms for action to complete
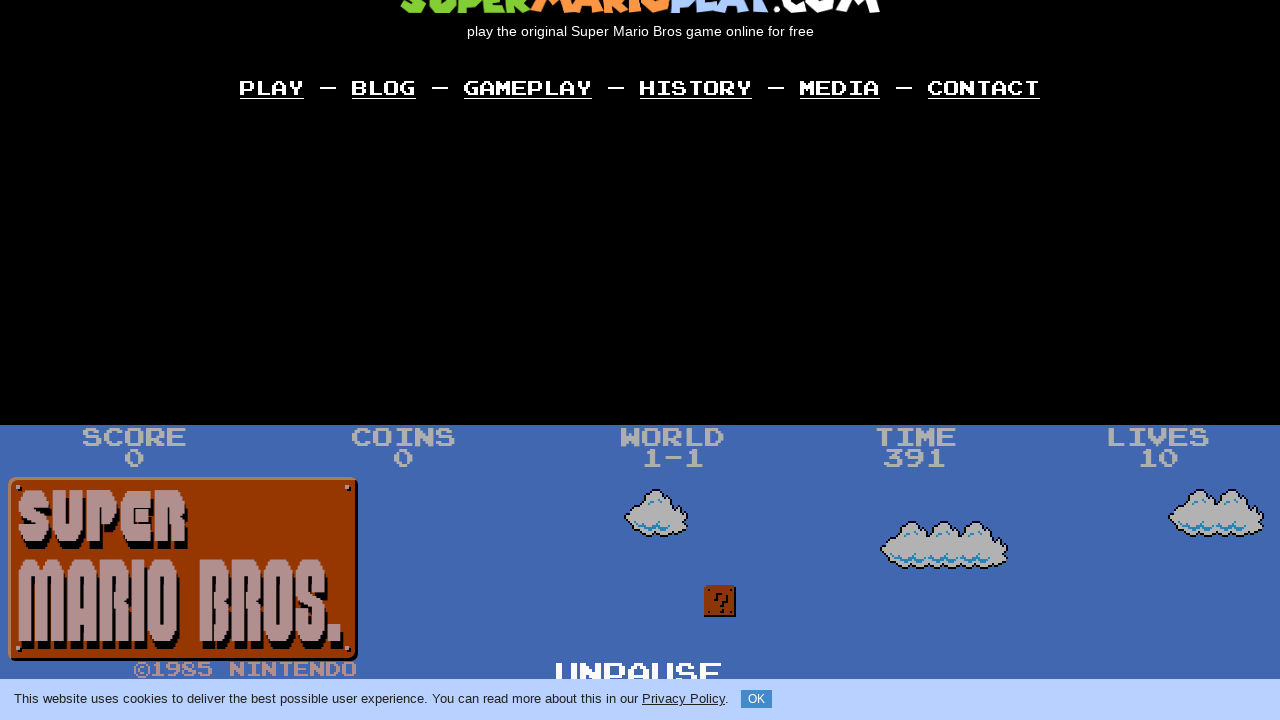

Pressed down key: KeyX
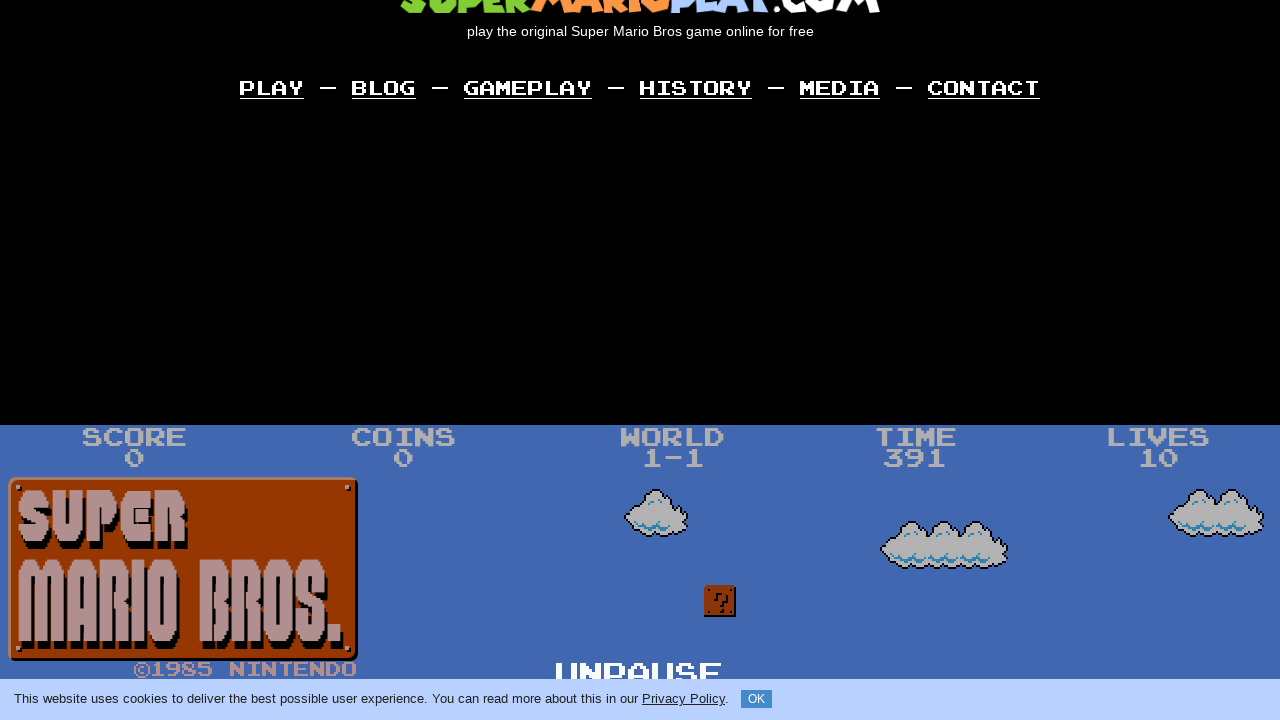

Waited 200ms while key held down
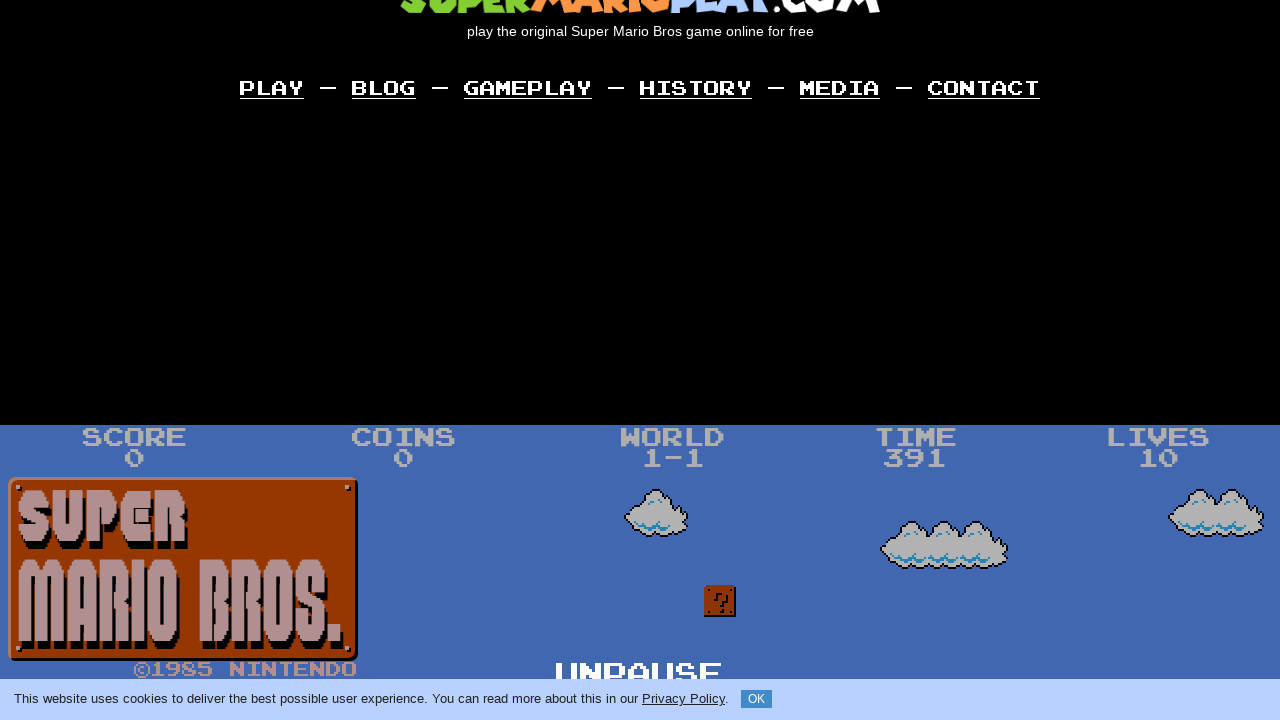

Released key: KeyX
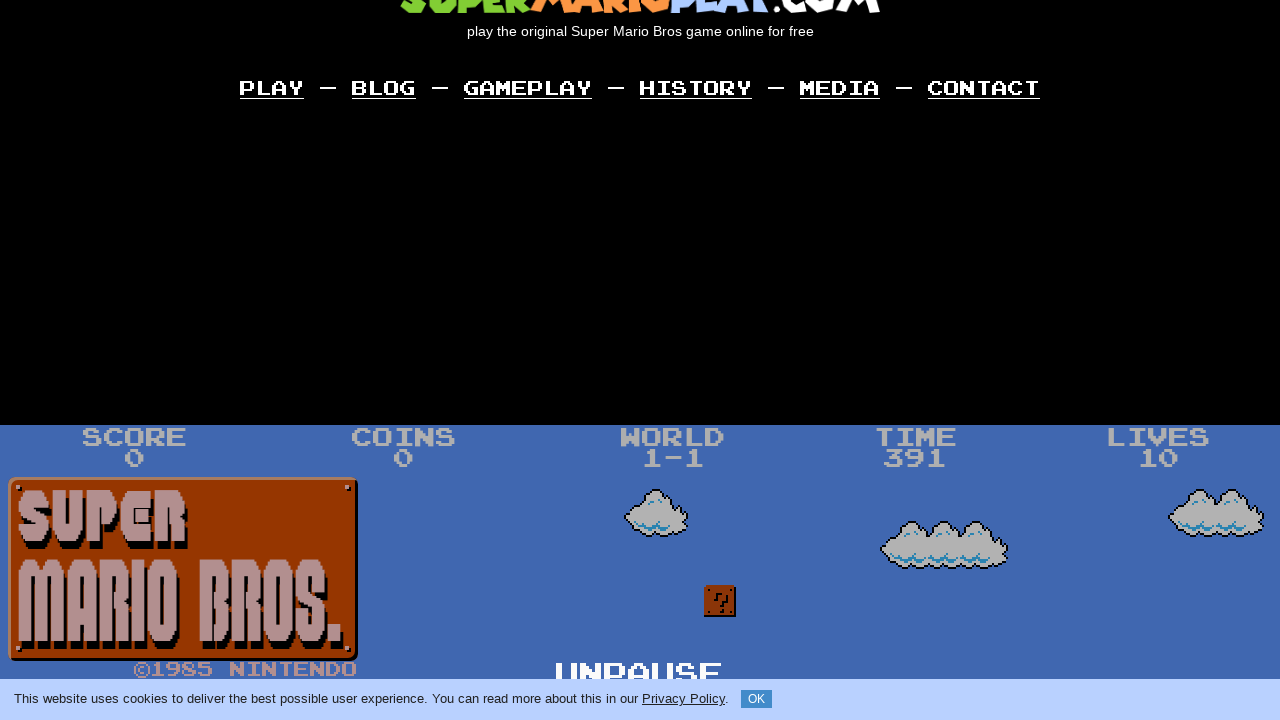

Waited 500ms for action to complete
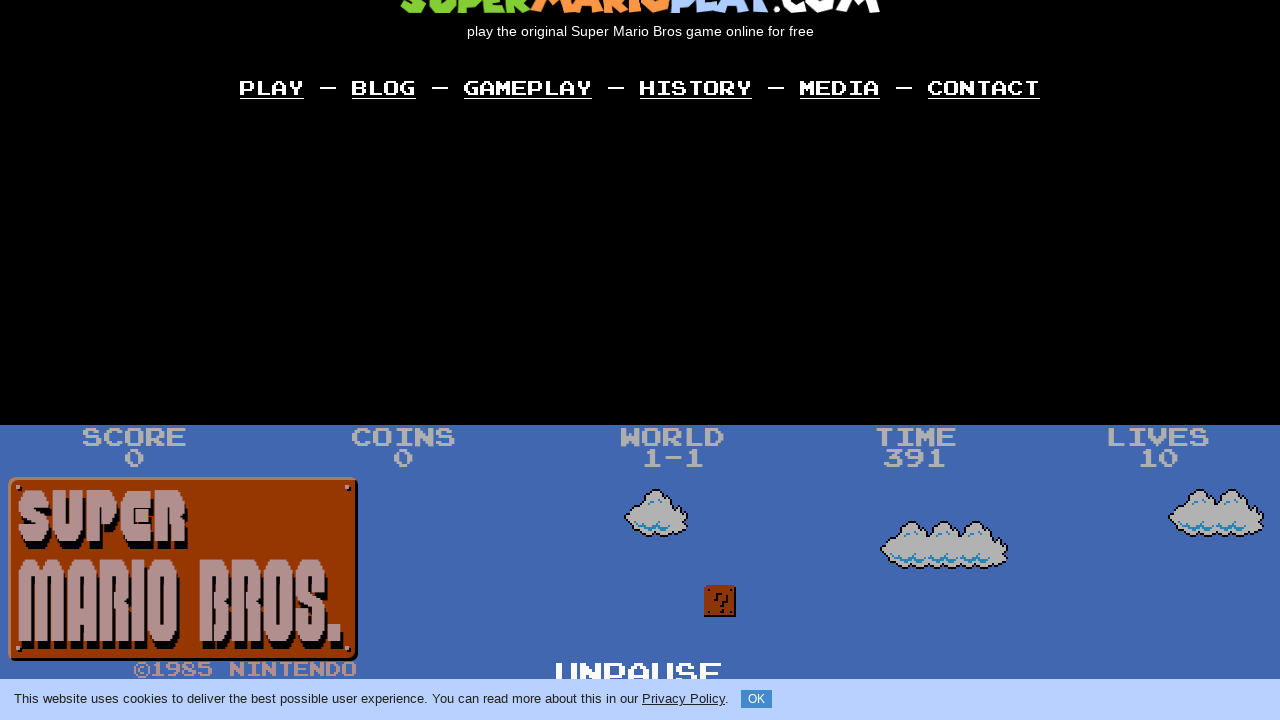

Pressed down key: ArrowLeft
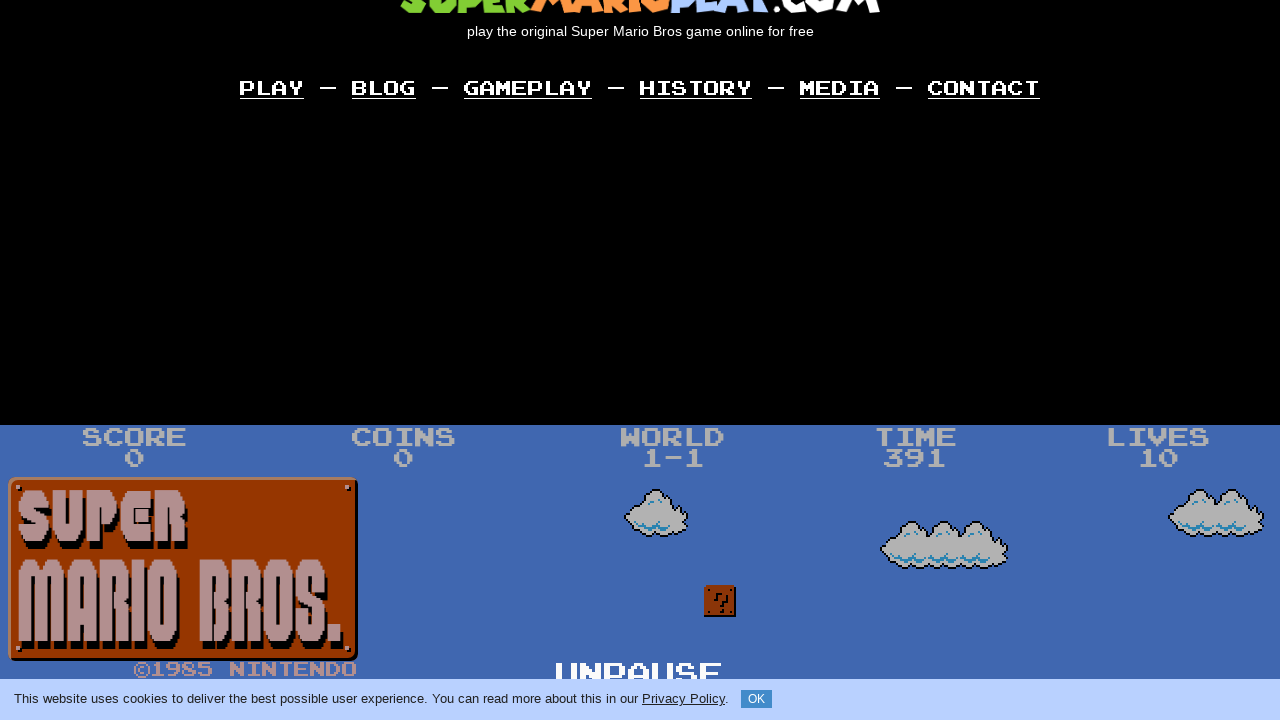

Waited 200ms while key held down
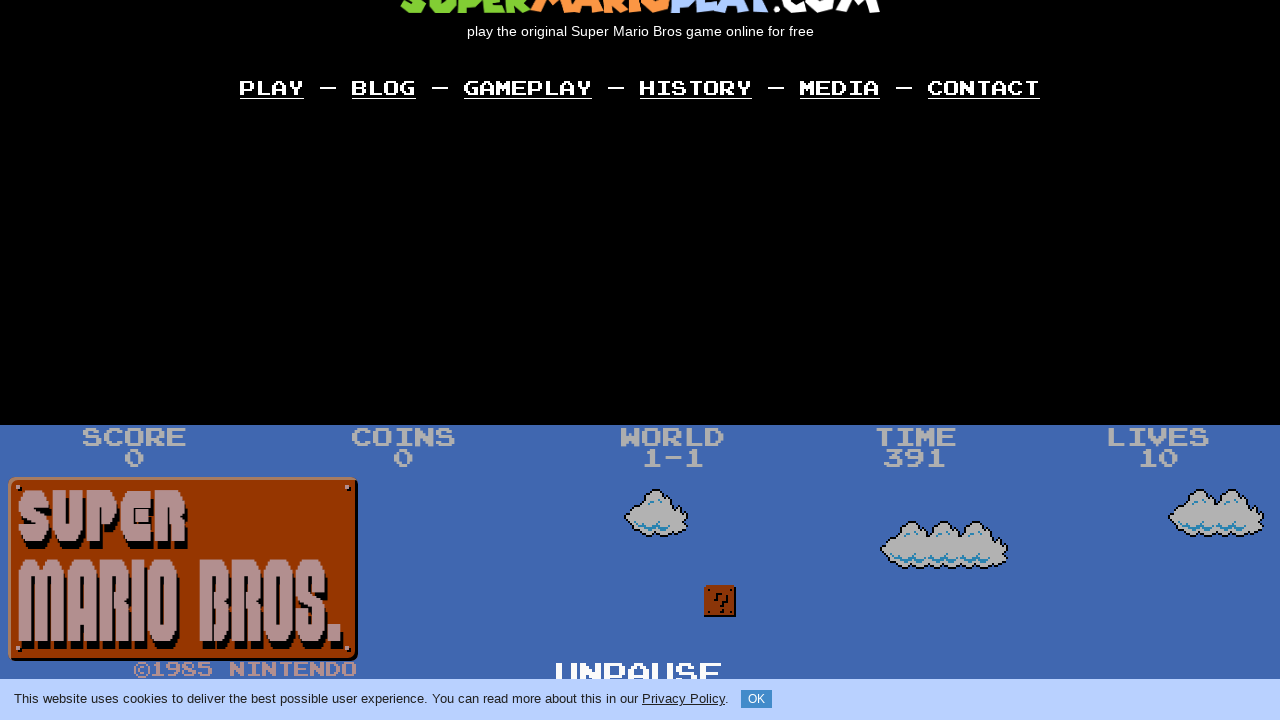

Released key: ArrowLeft
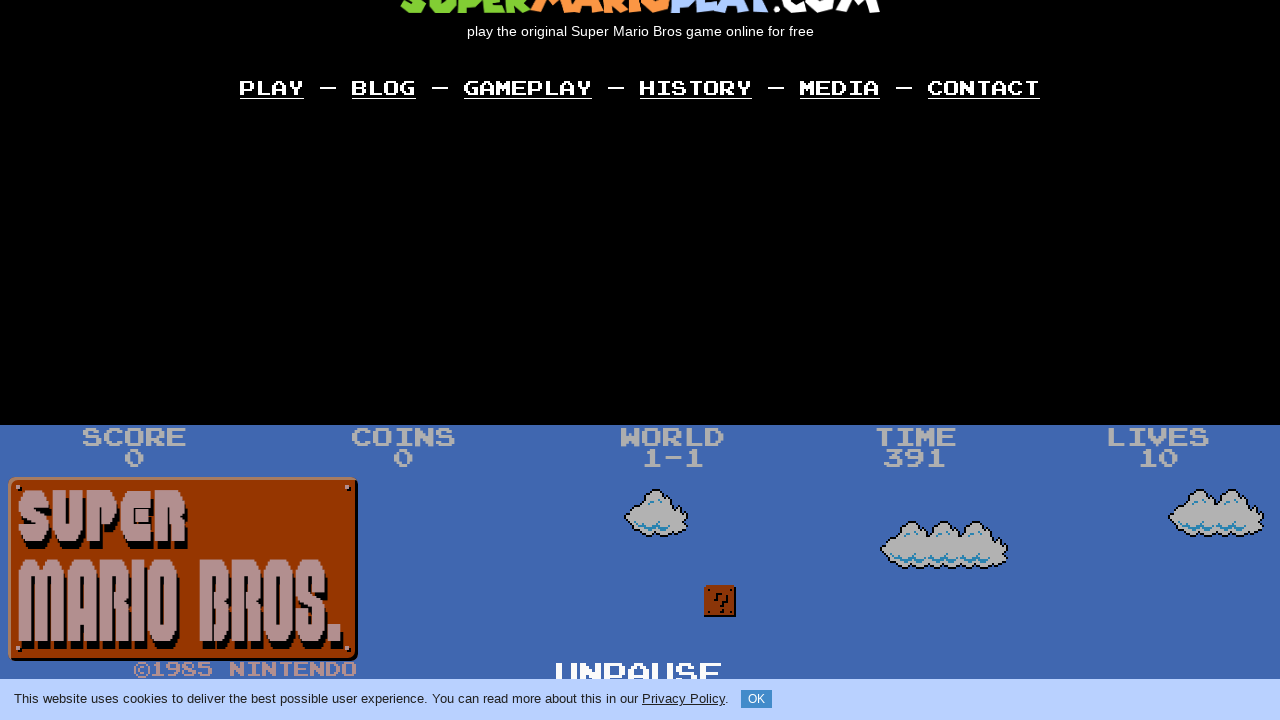

Waited 500ms for action to complete
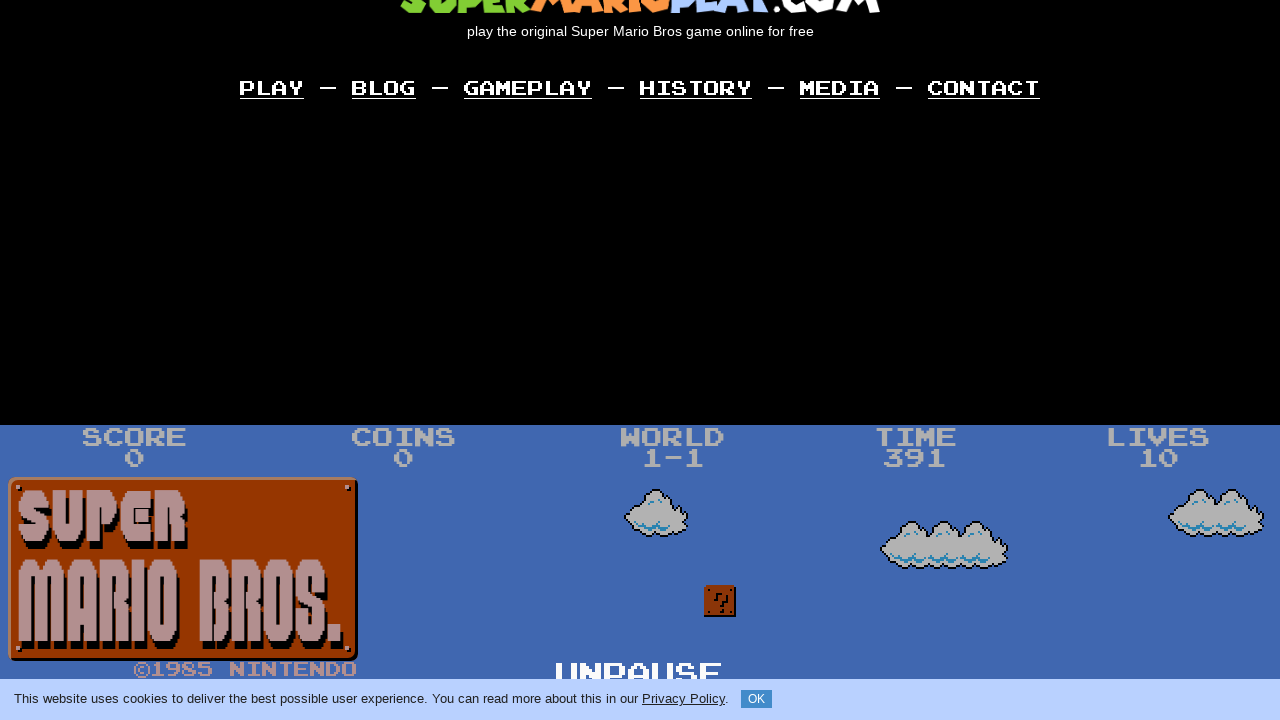

Pressed down key: ArrowRight
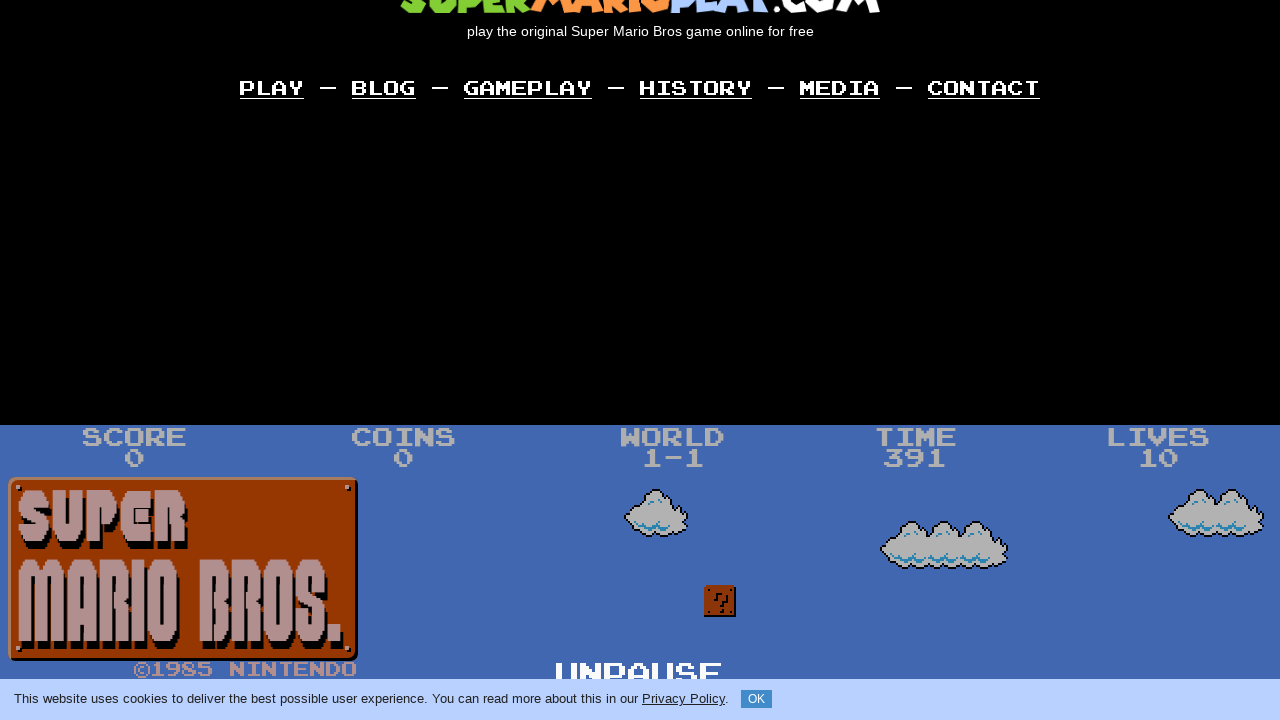

Waited 200ms while key held down
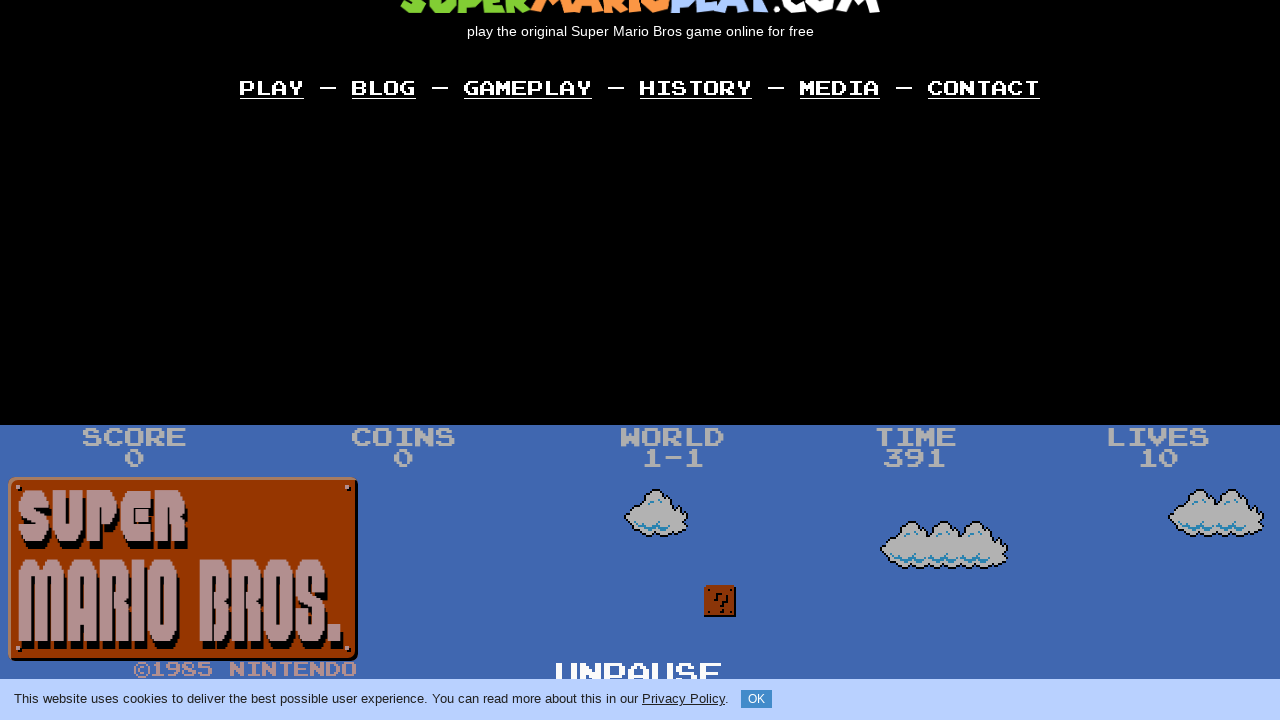

Released key: ArrowRight
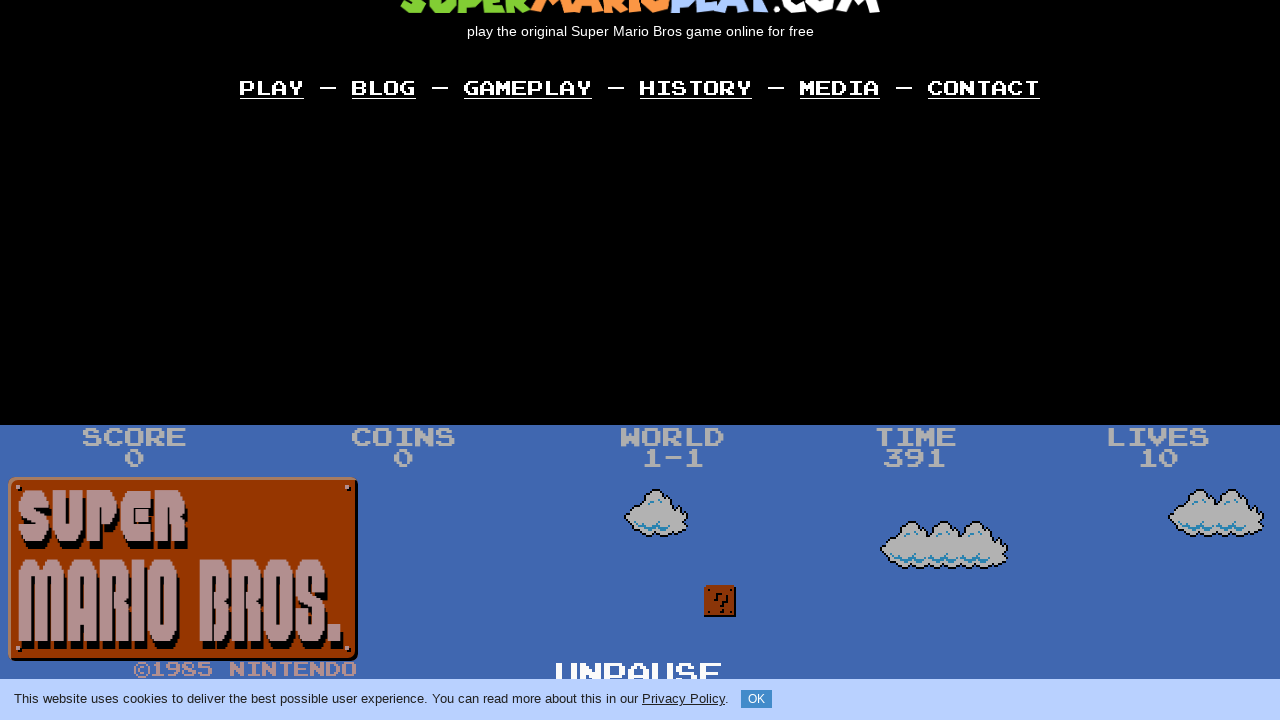

Waited 500ms for action to complete
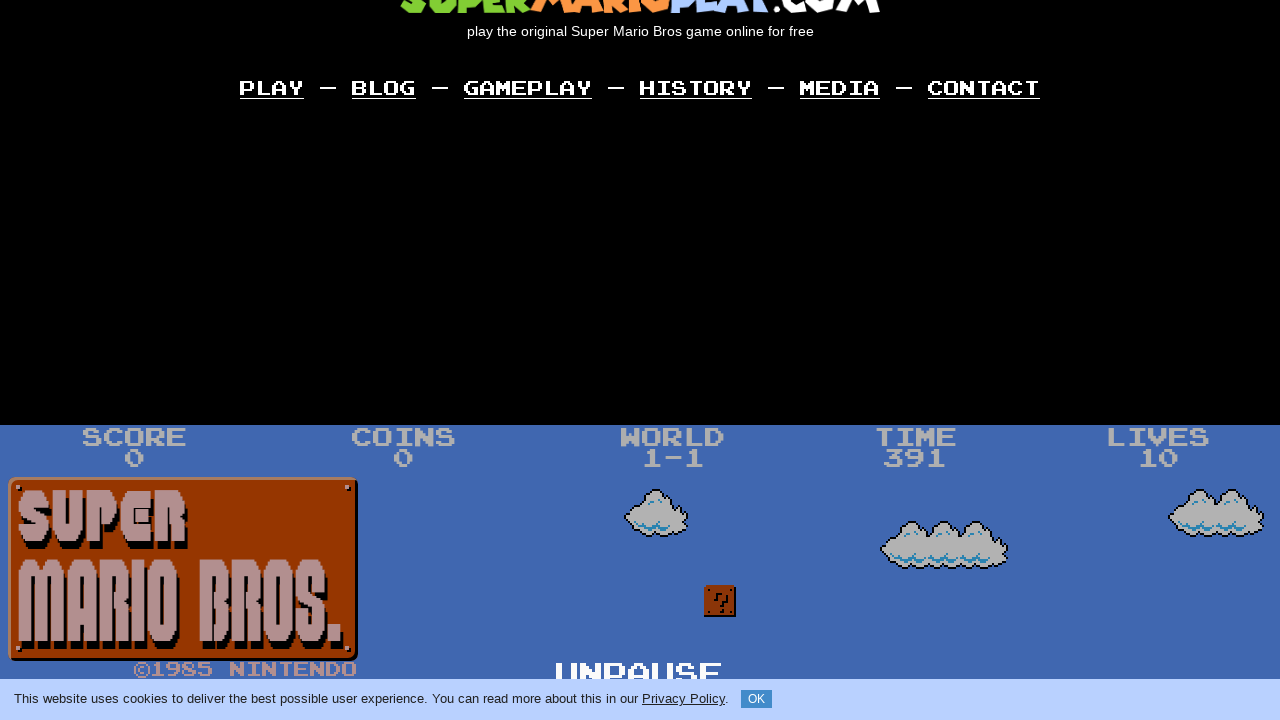

Pressed down key: ArrowDown
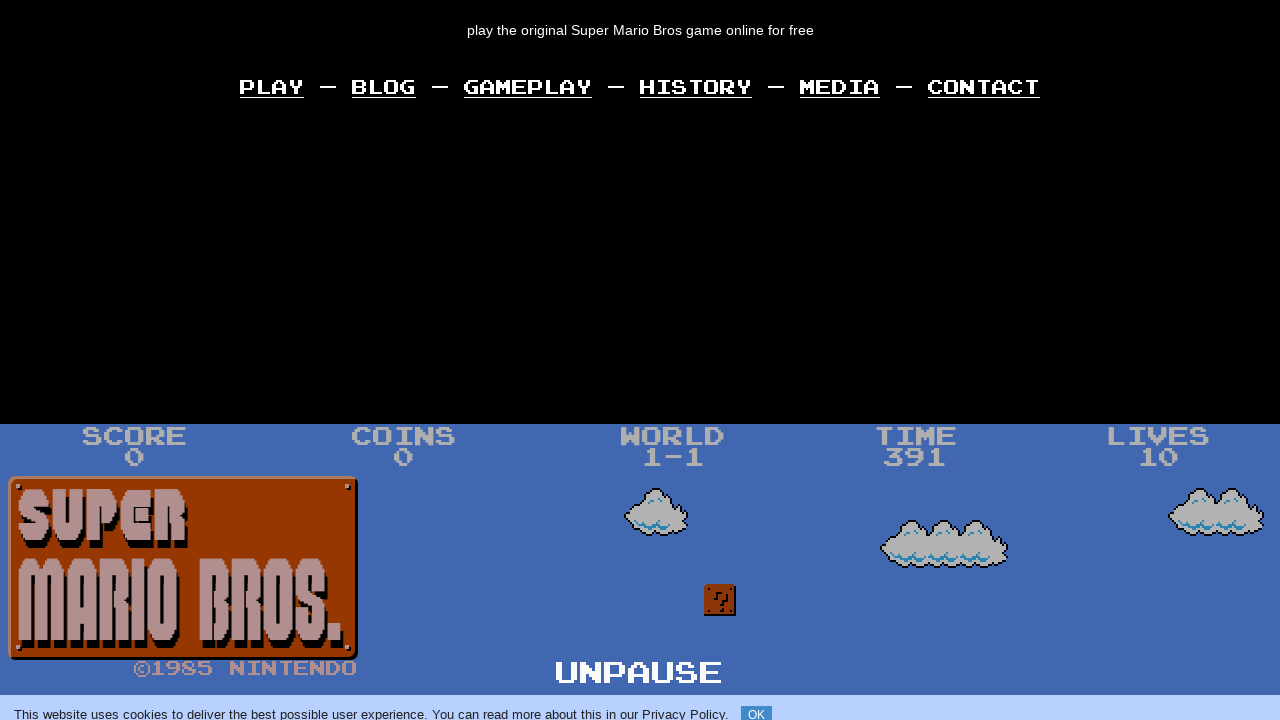

Waited 200ms while key held down
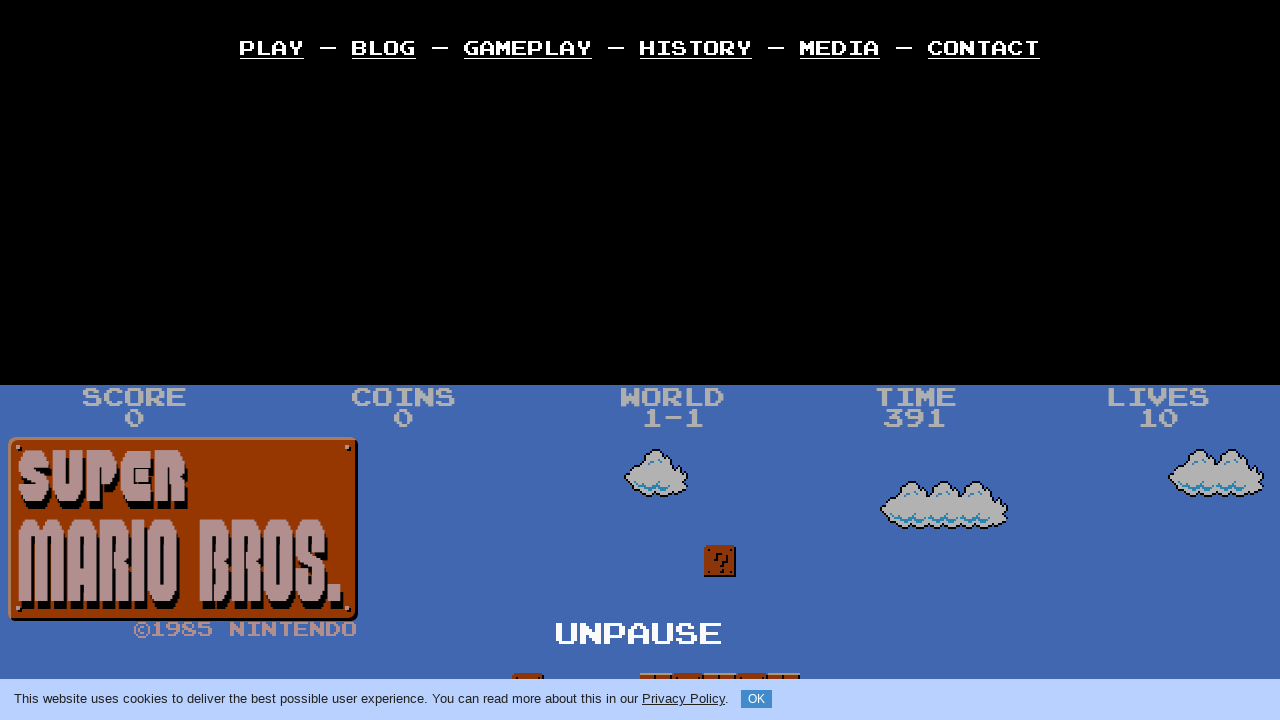

Released key: ArrowDown
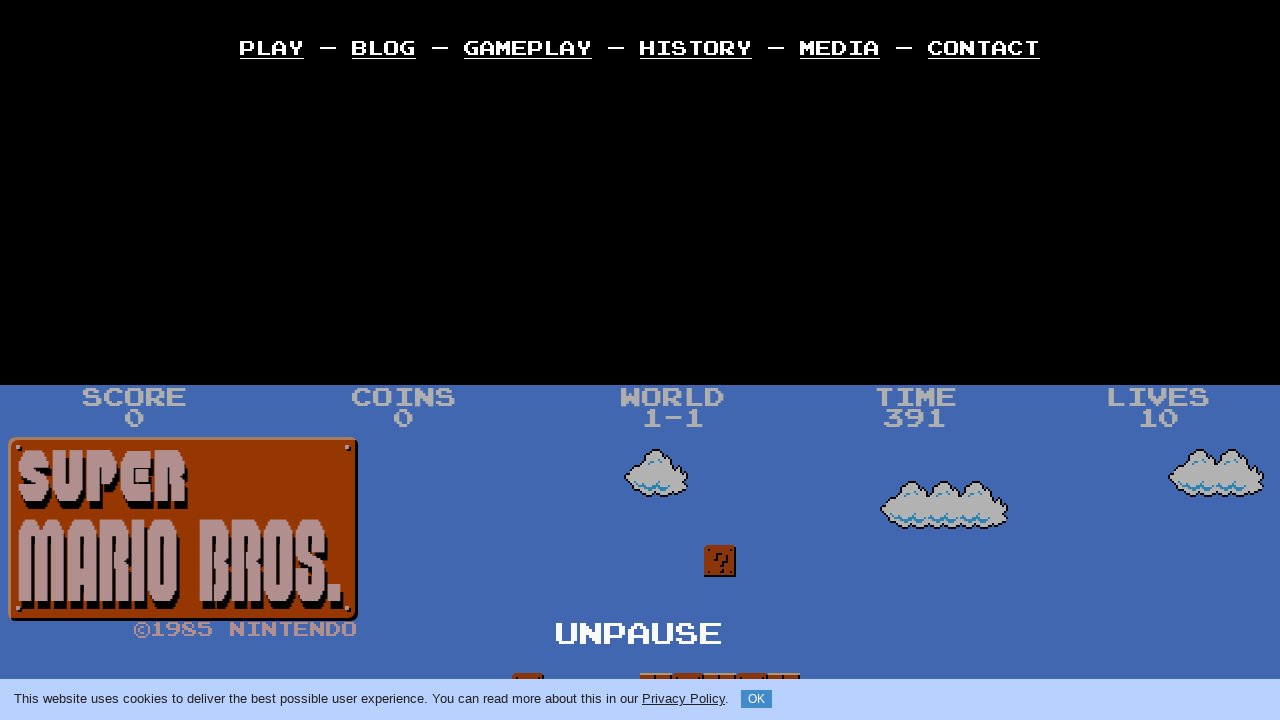

Waited 500ms for action to complete
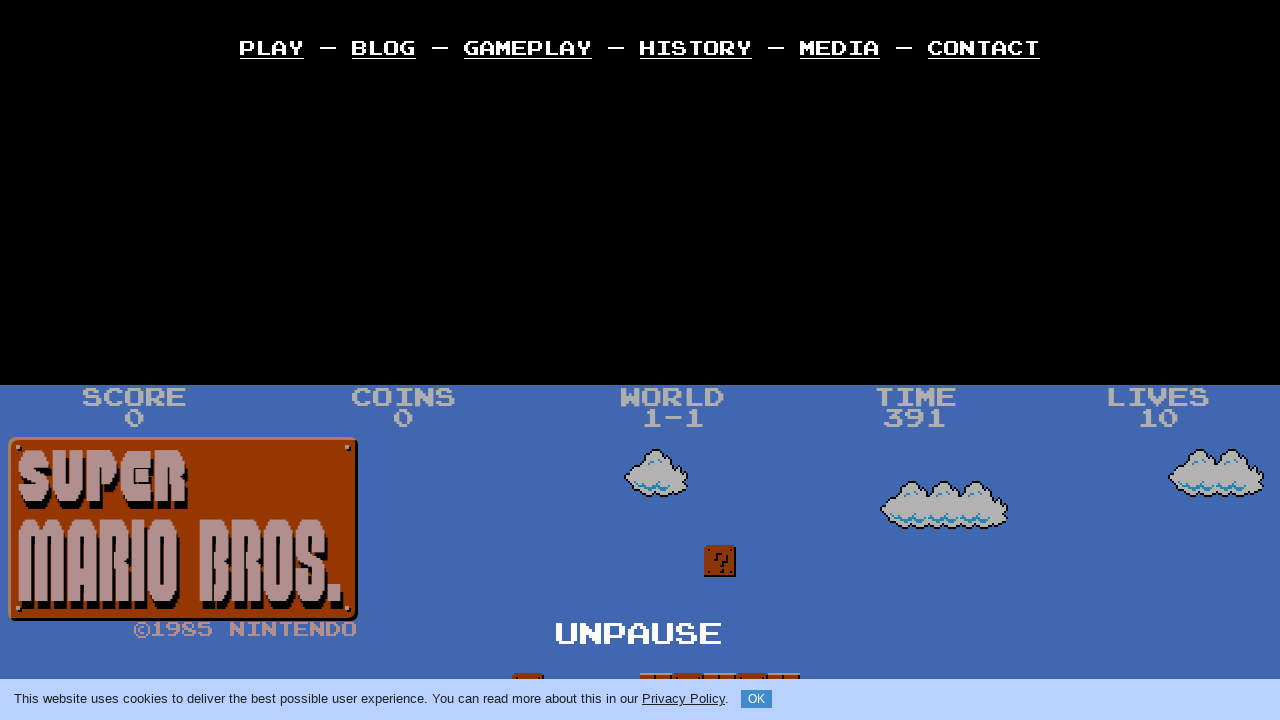

Pressed down key: KeyX
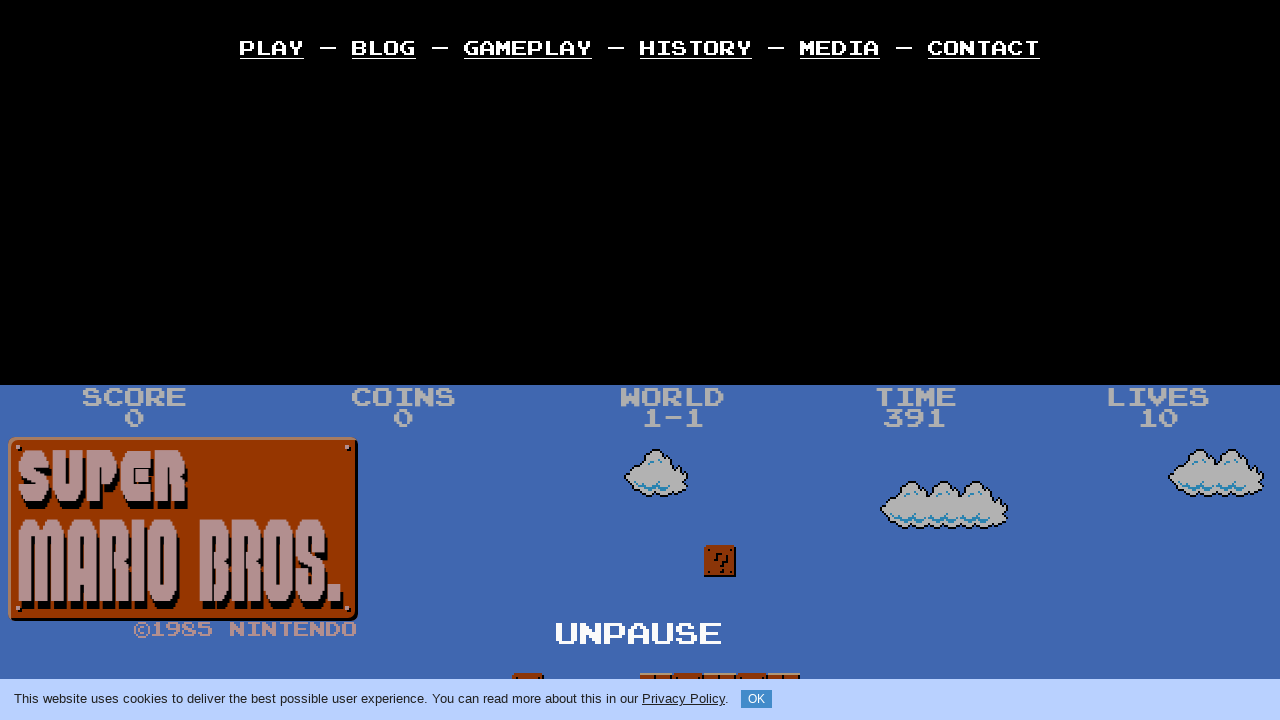

Waited 200ms while key held down
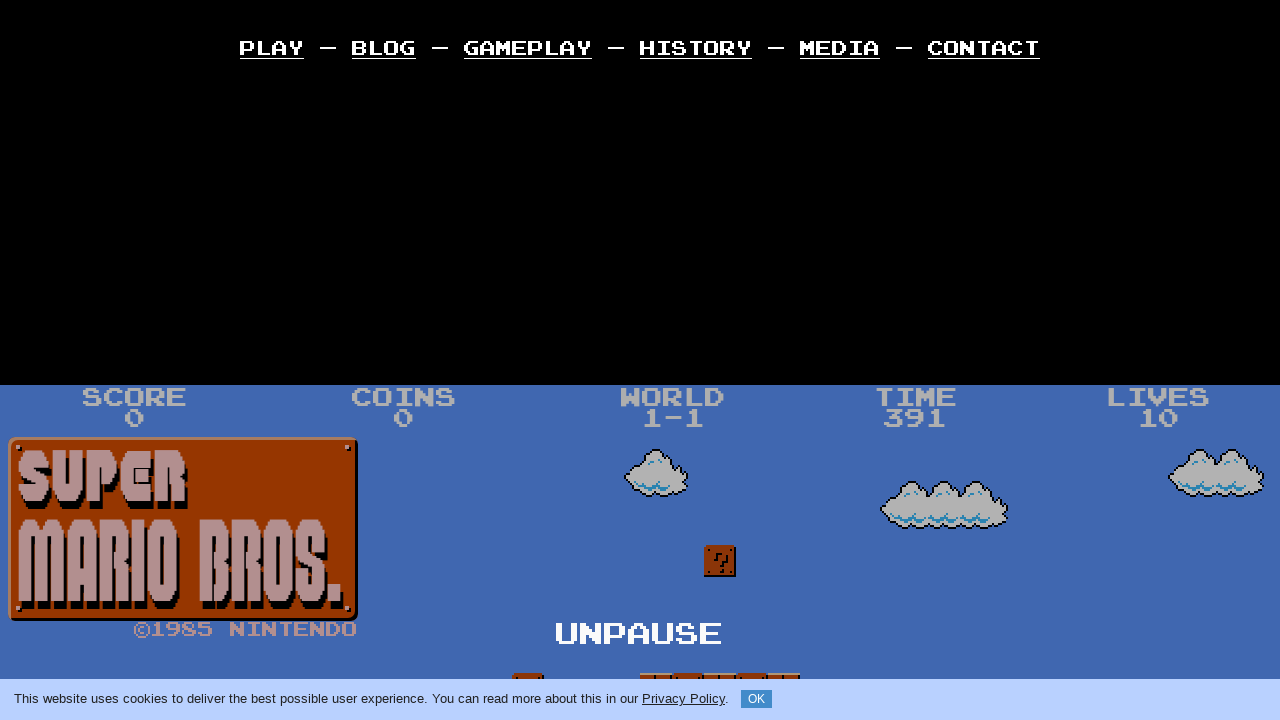

Released key: KeyX
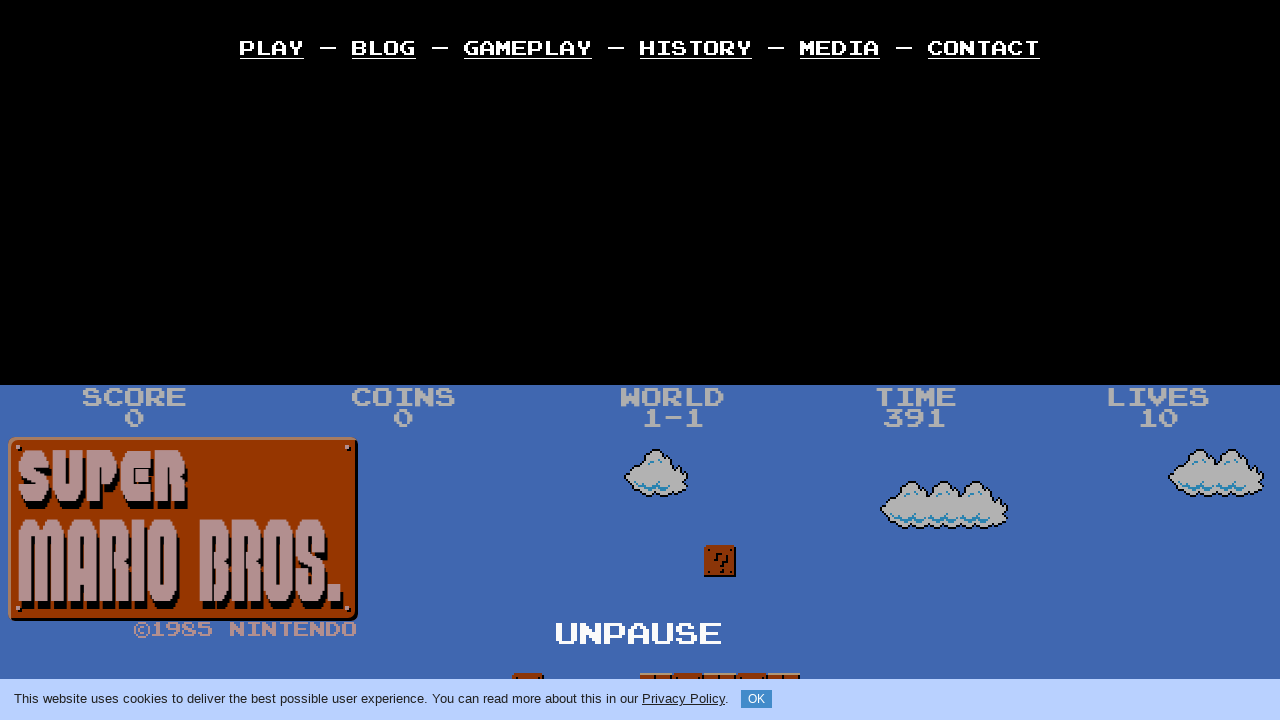

Waited 500ms for action to complete
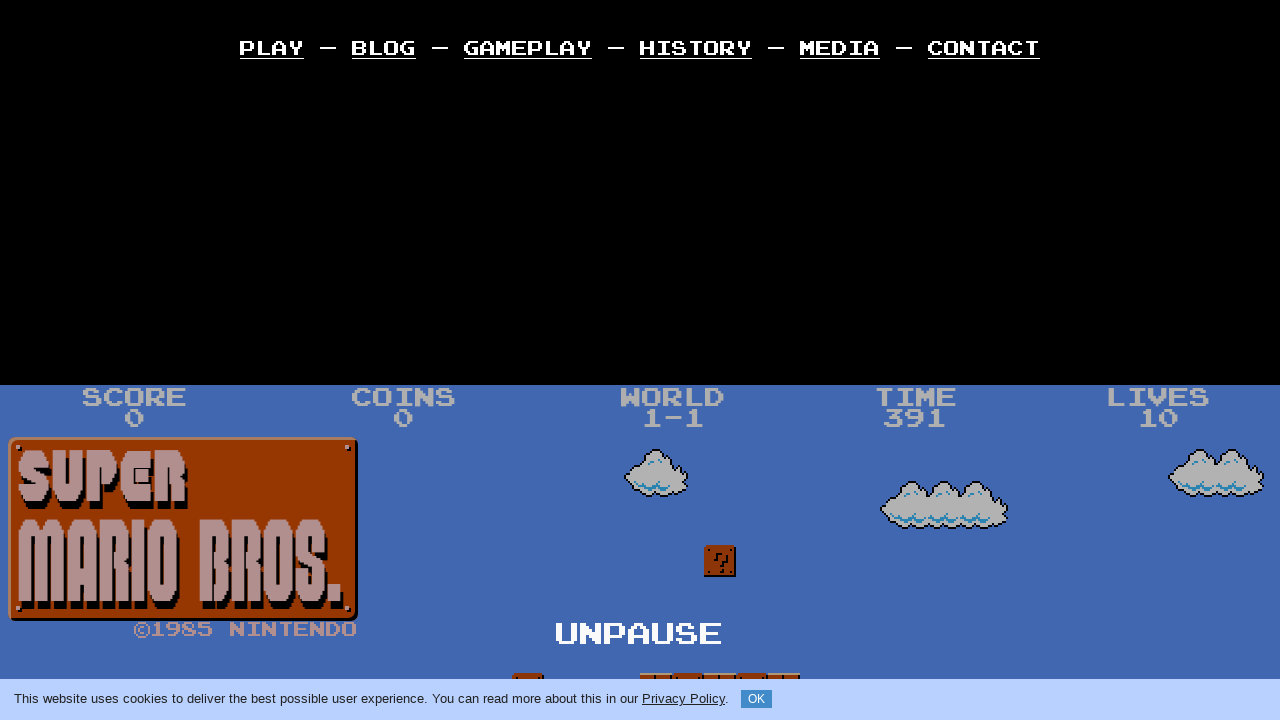

Pressed down key: KeyZ
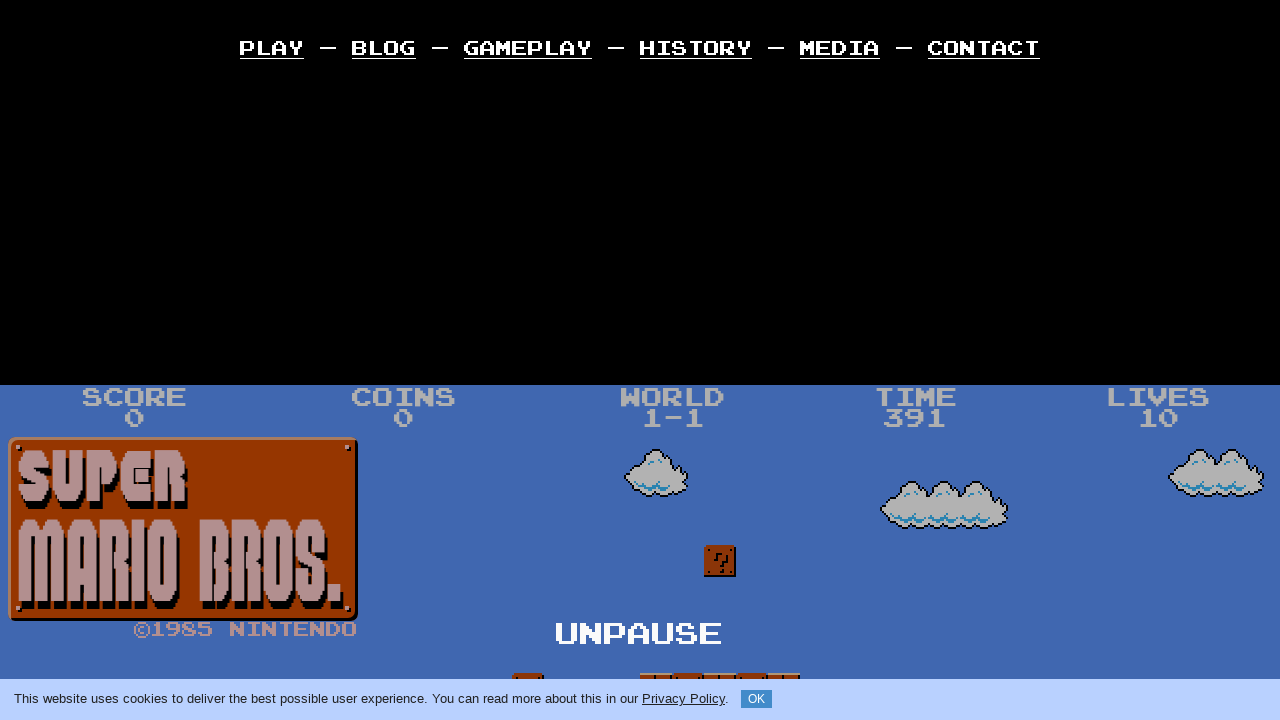

Waited 200ms while key held down
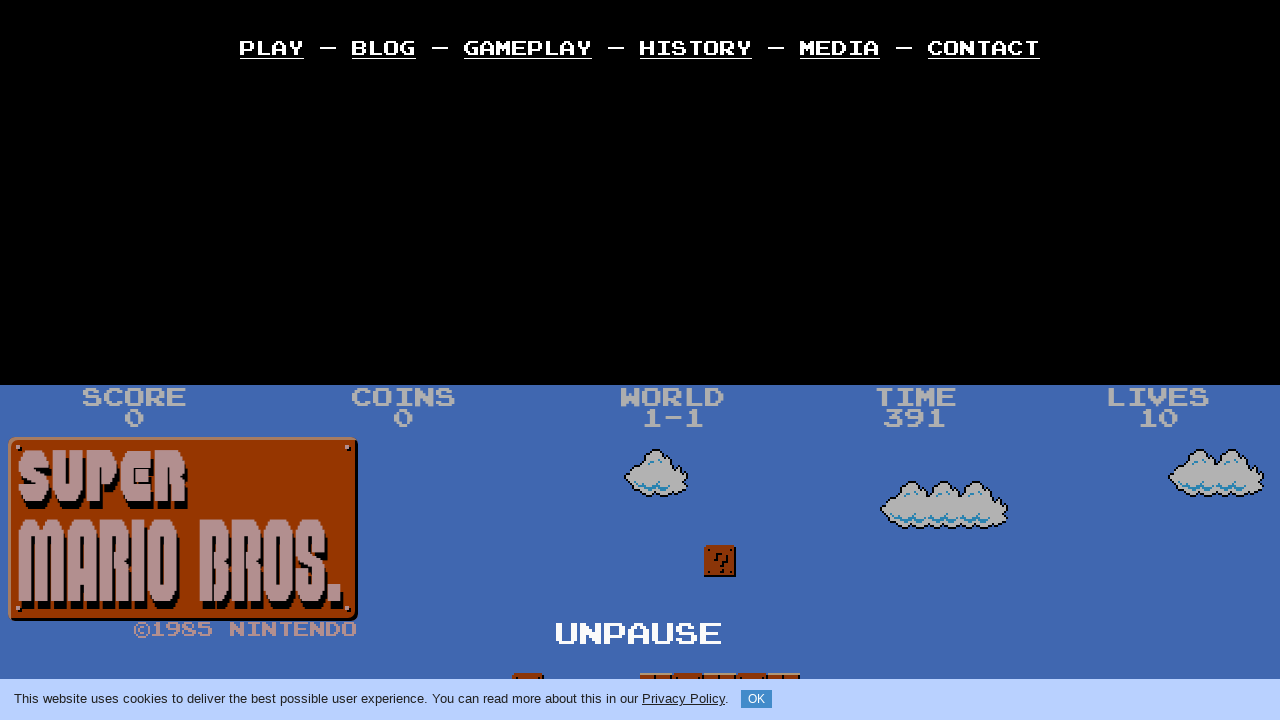

Released key: KeyZ
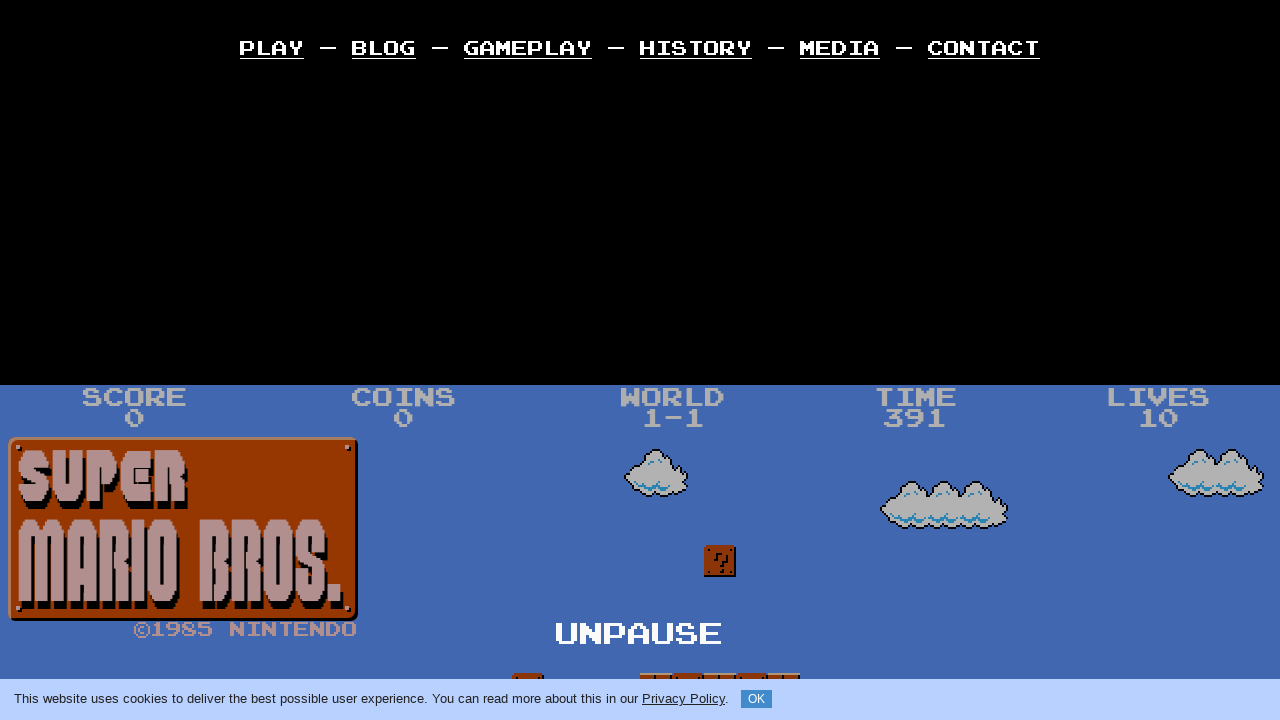

Waited 500ms for action to complete
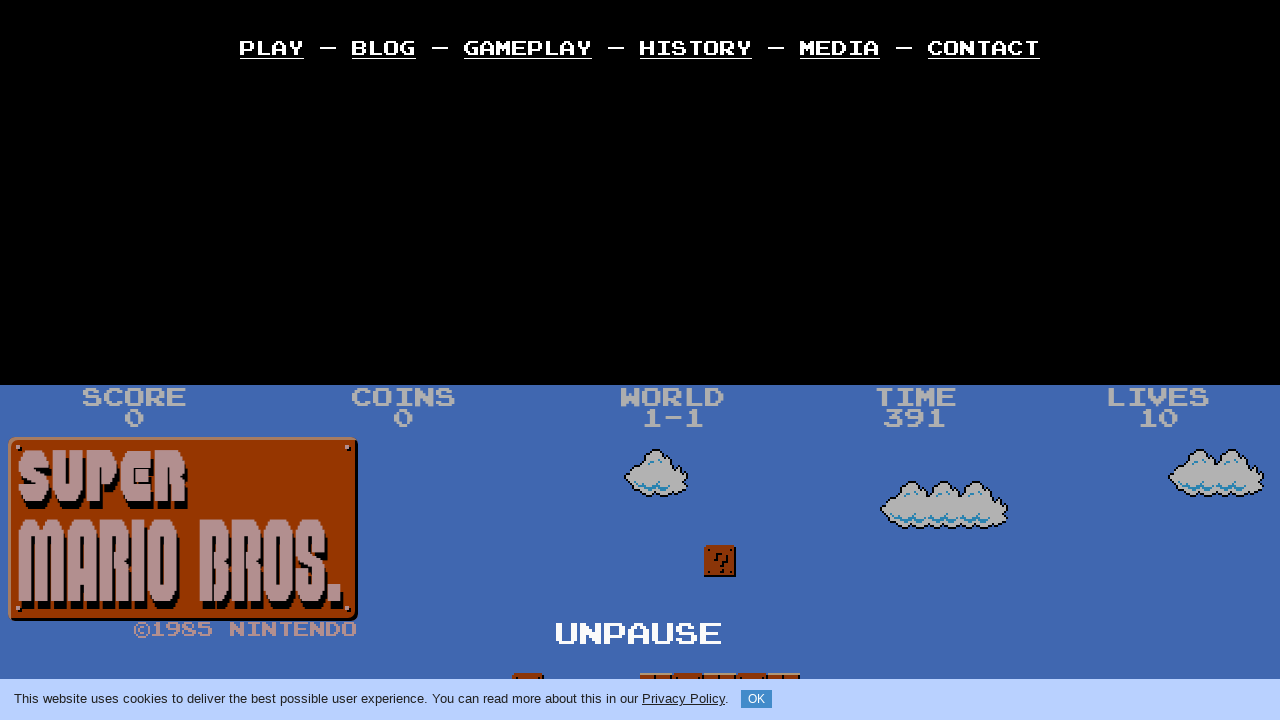

Pressed down key: ArrowDown
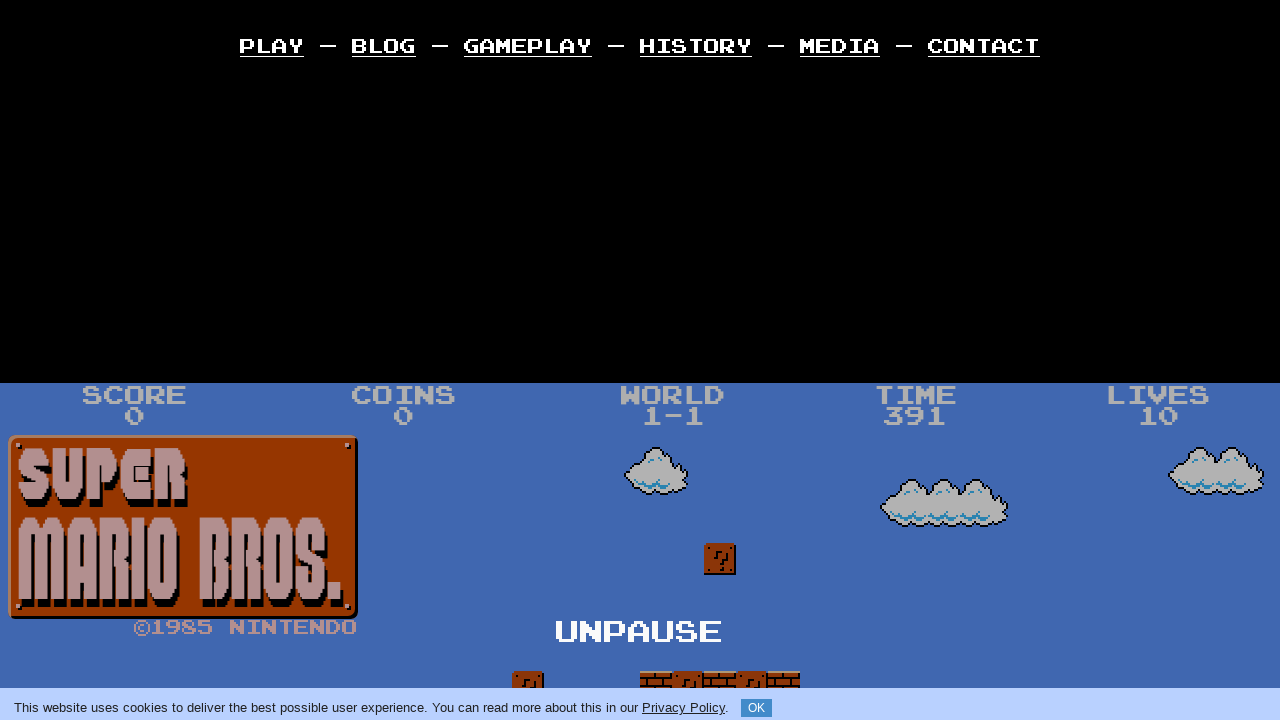

Waited 200ms while key held down
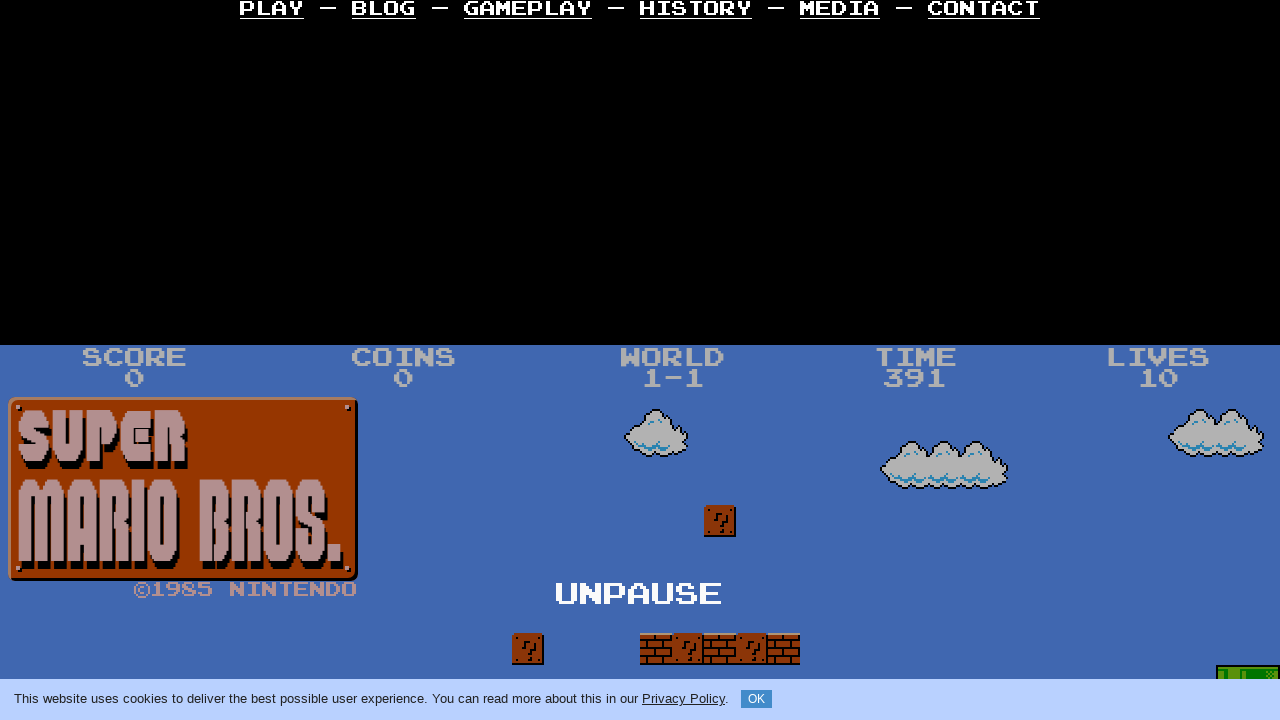

Released key: ArrowDown
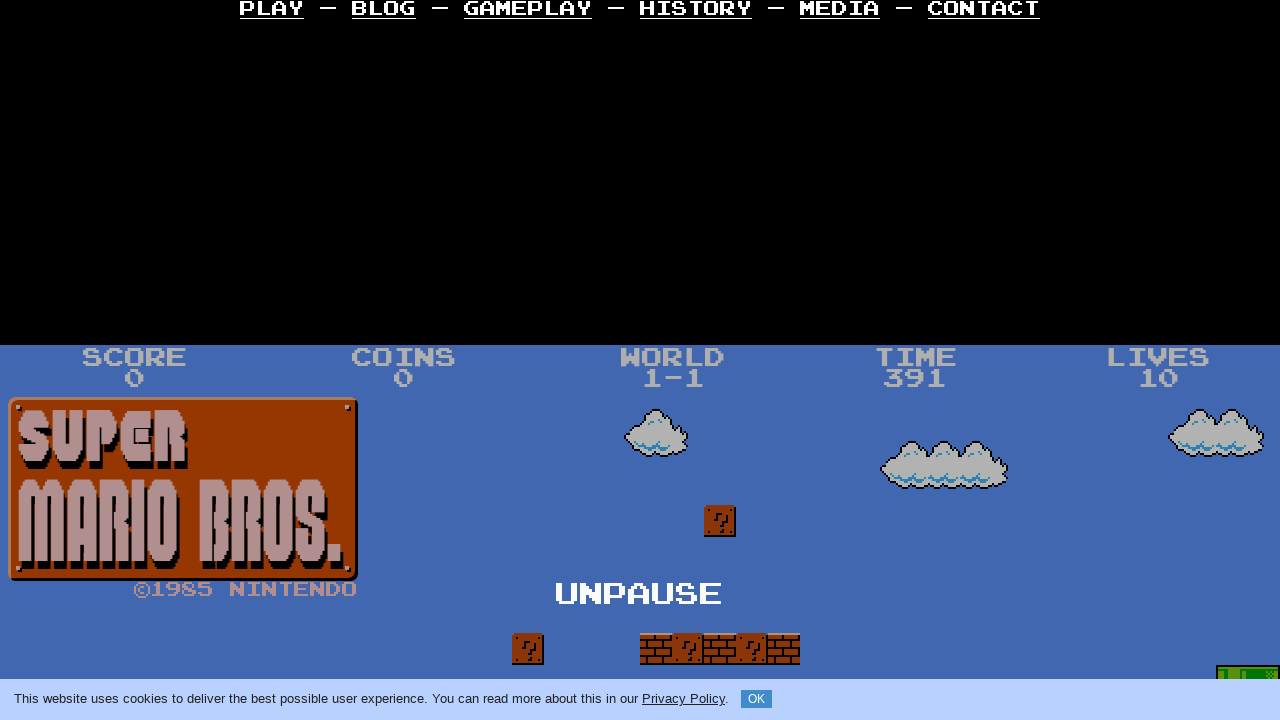

Waited 500ms for action to complete
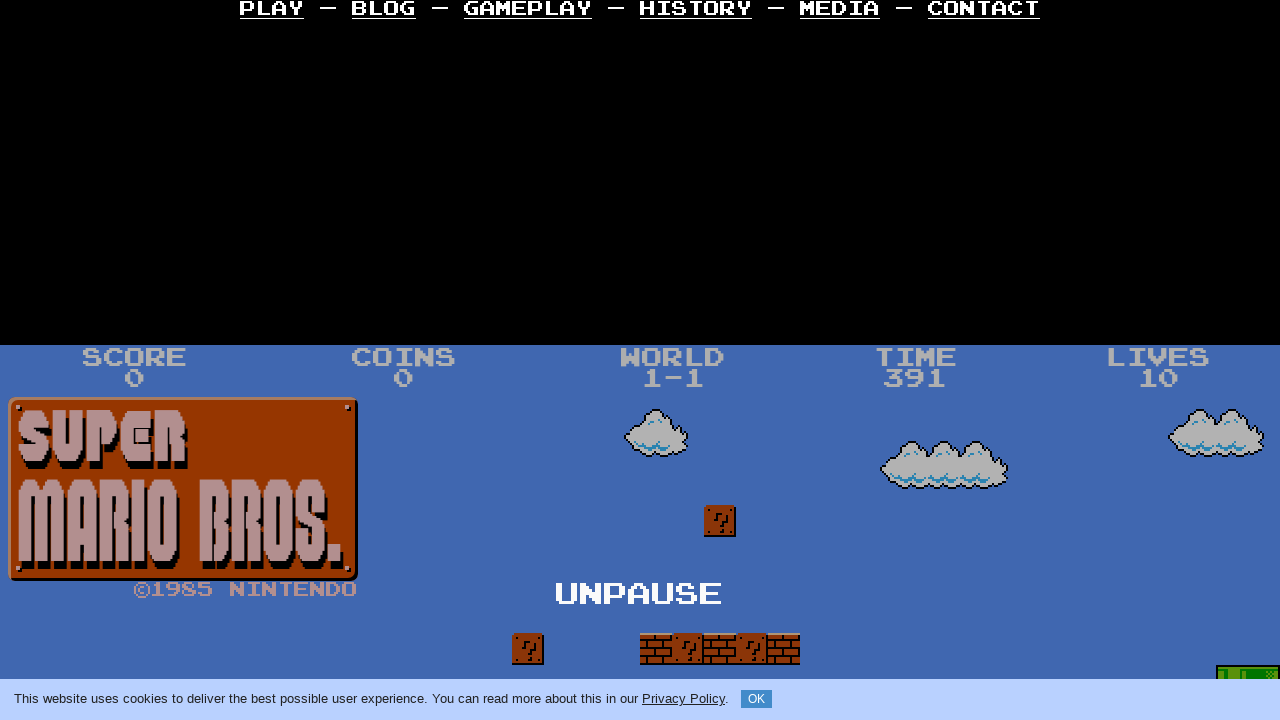

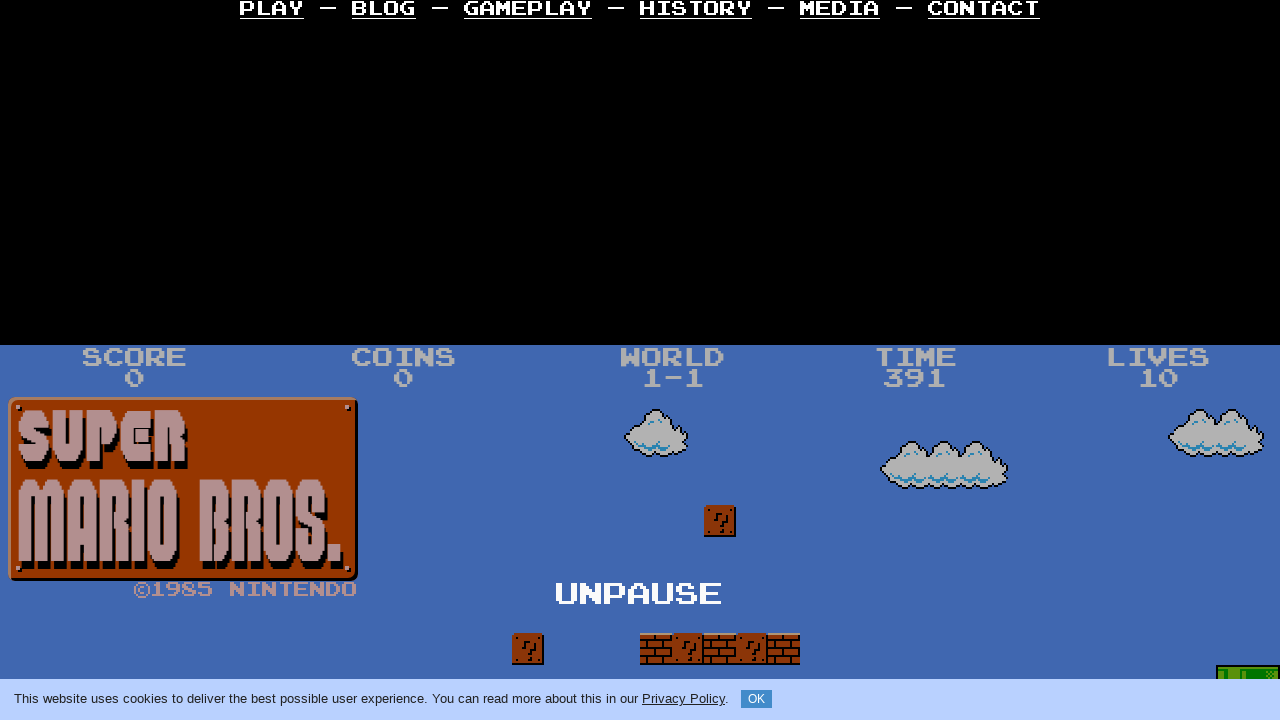